Tests date picker functionality by opening a date picker popup, navigating through months/years, and selecting a specific date (August 18, 2013)

Starting URL: http://only-testing-blog.blogspot.in/2014/09/selectable.html

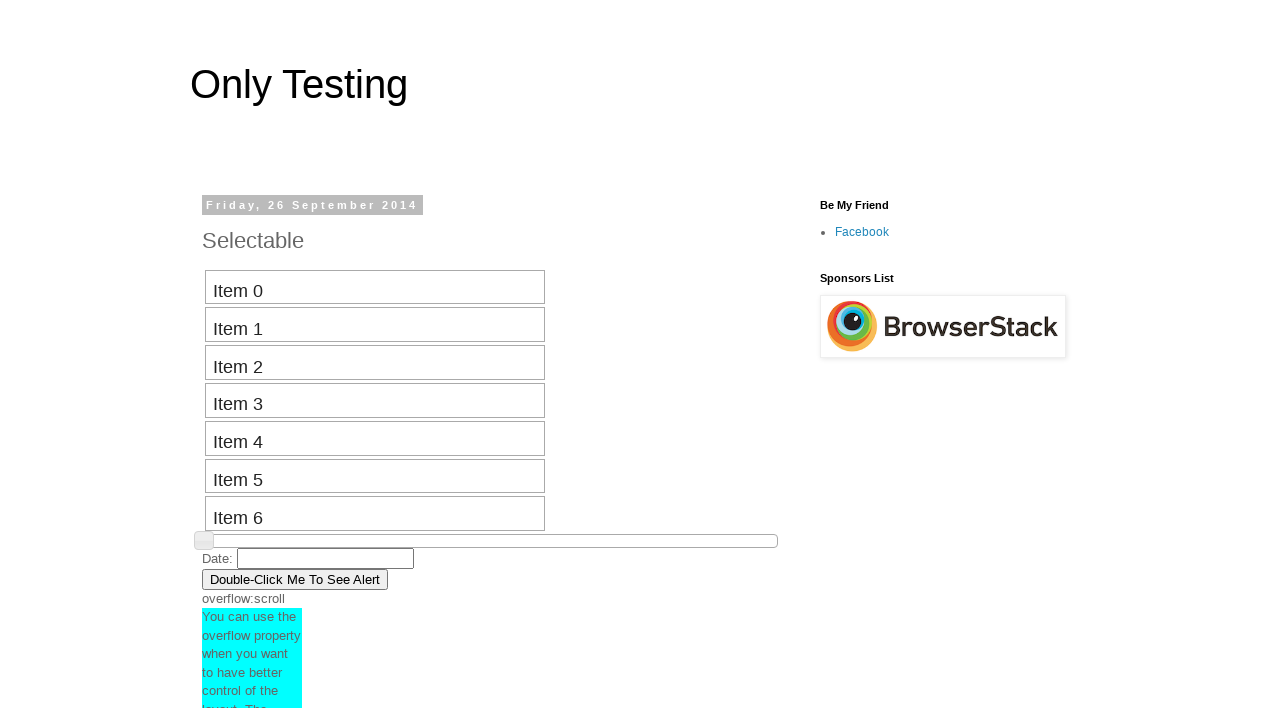

Clicked date picker input to open date picker popup at (326, 558) on input#datepicker
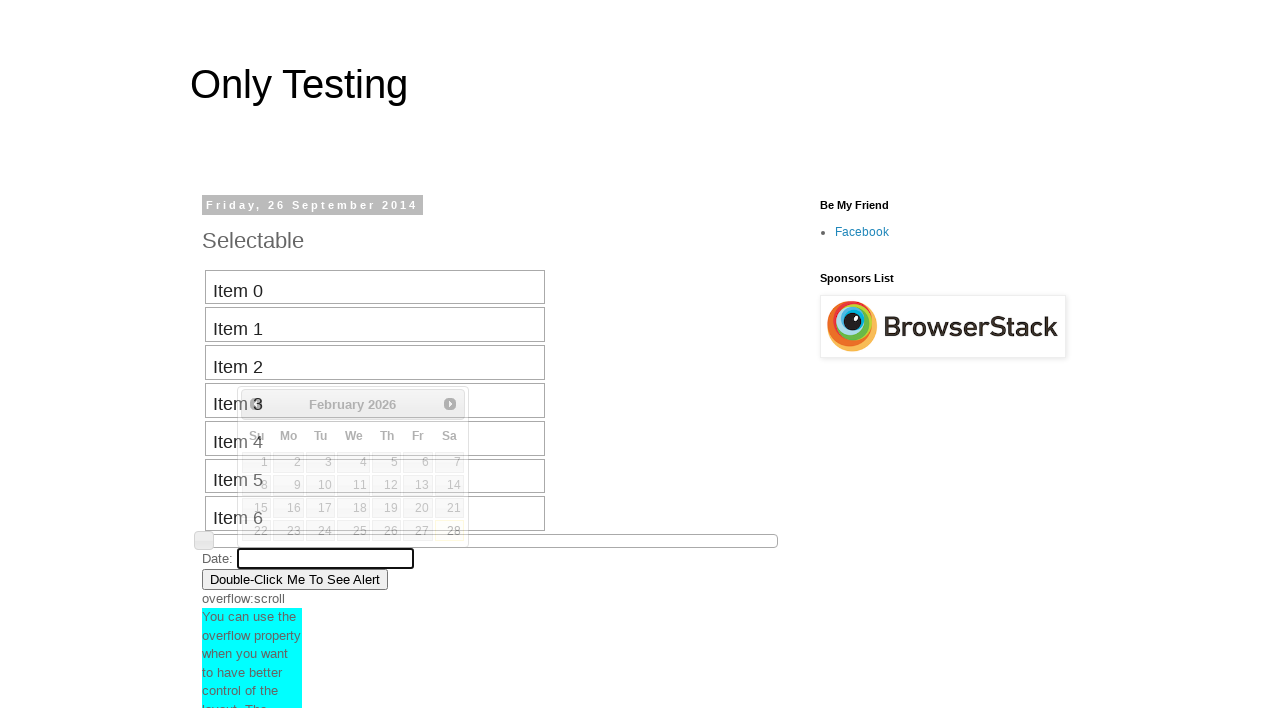

Retrieved current month from date picker: February
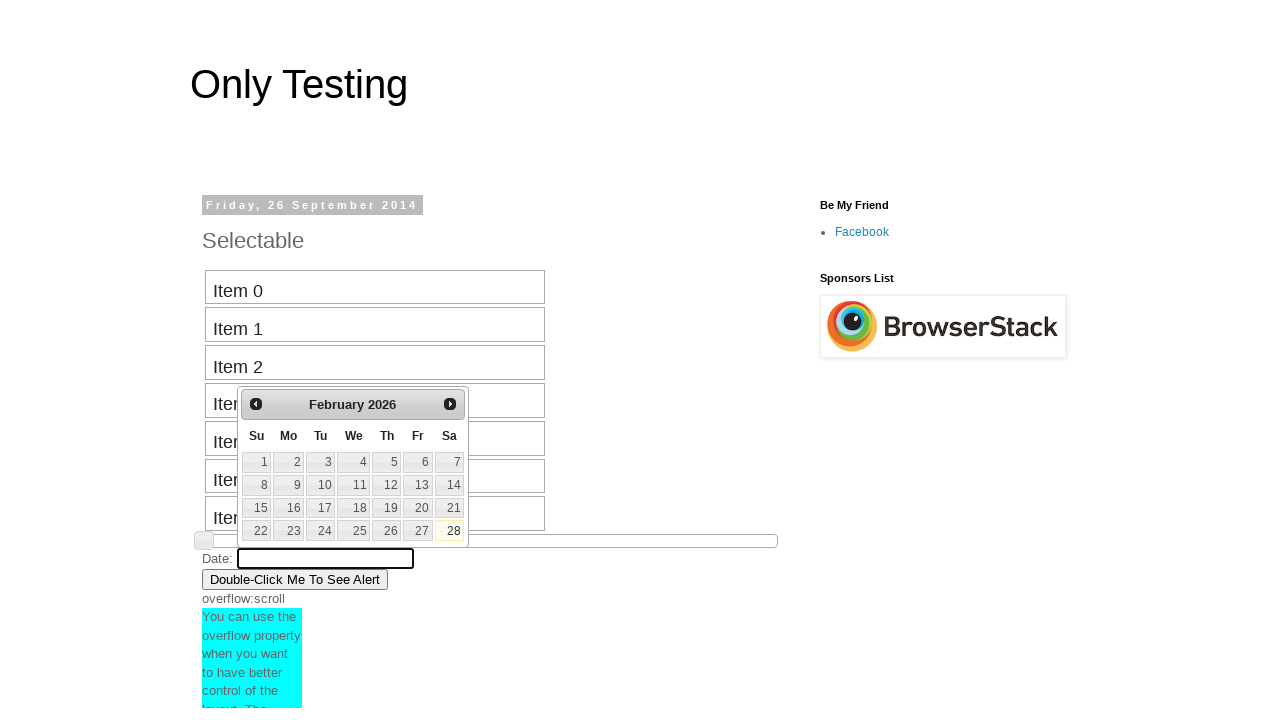

Retrieved current year from date picker: 2026
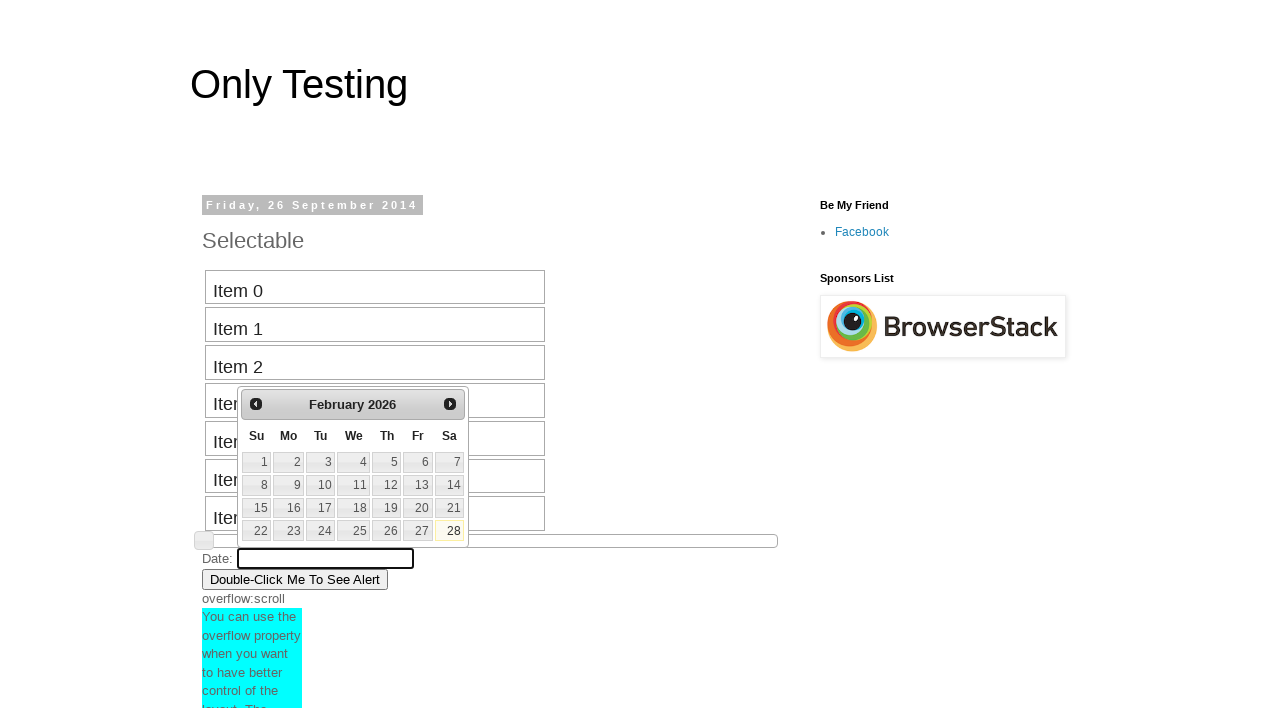

Clicked previous button to navigate backward in date picker (current: February 2026) at (256, 404) on #ui-datepicker-div a.ui-datepicker-prev span
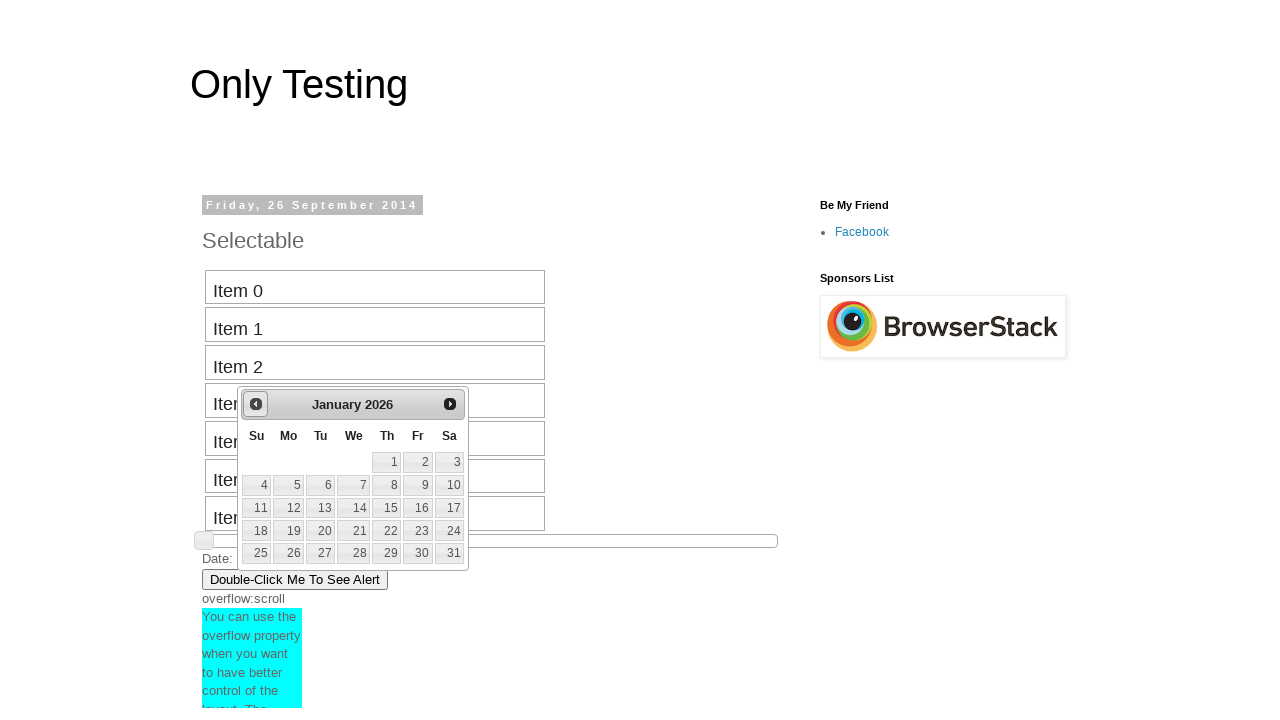

Retrieved current month from date picker: January
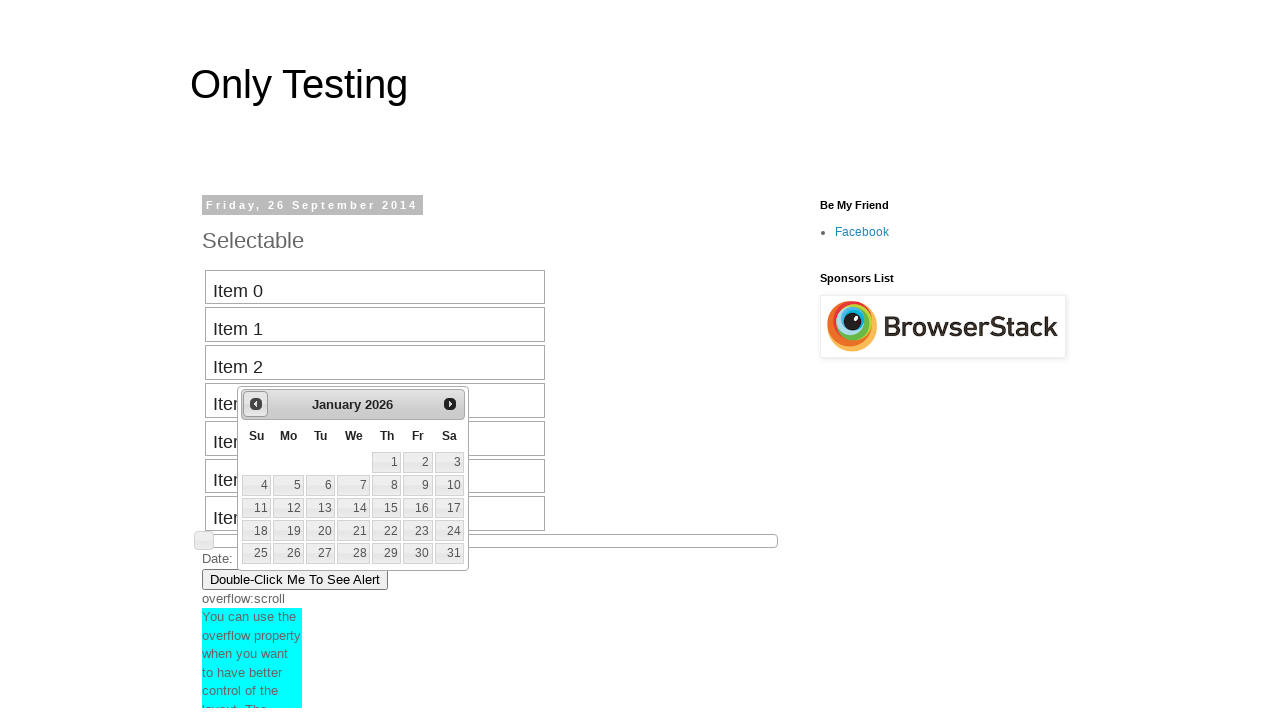

Retrieved current year from date picker: 2026
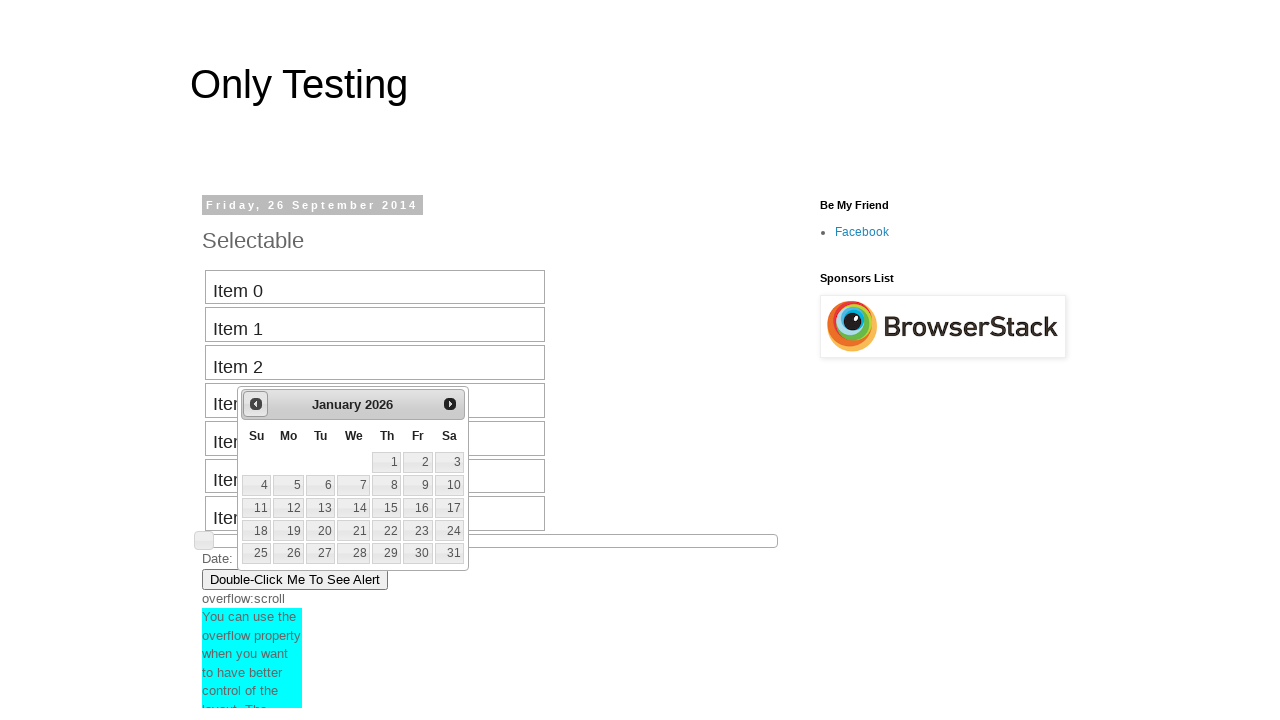

Clicked previous button to navigate backward in date picker (current: January 2026) at (256, 404) on #ui-datepicker-div a.ui-datepicker-prev span
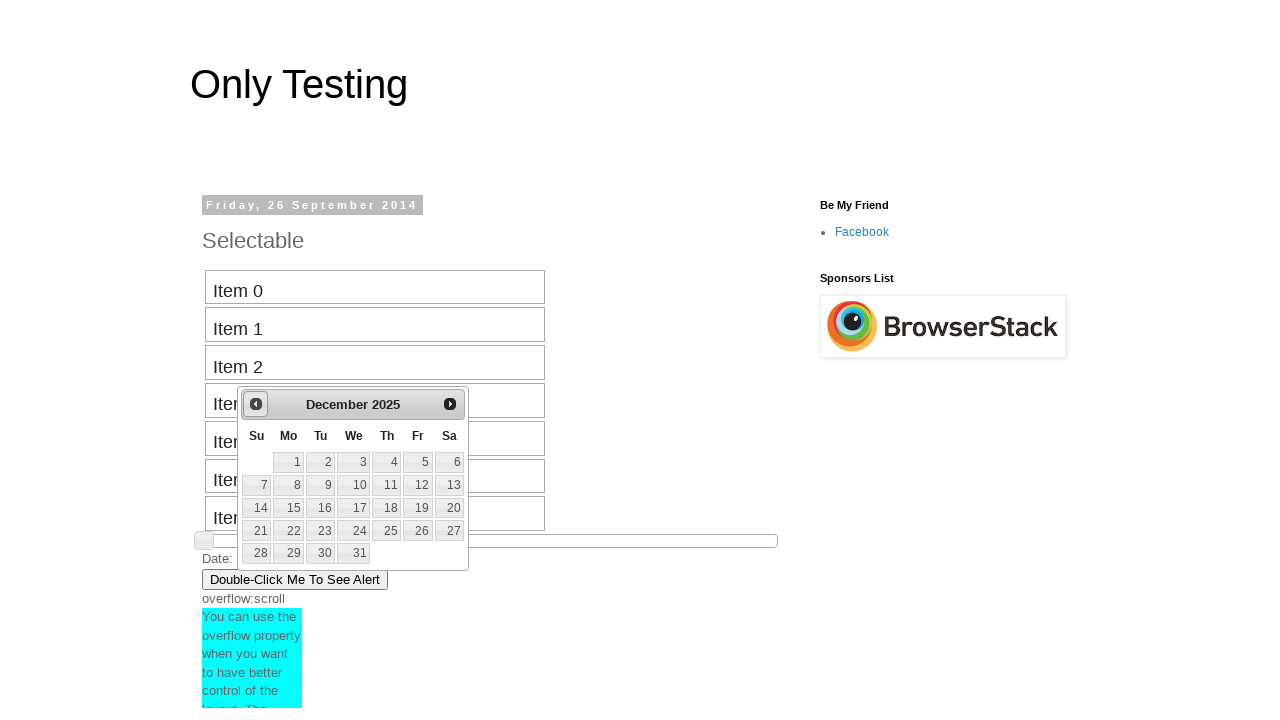

Retrieved current month from date picker: December
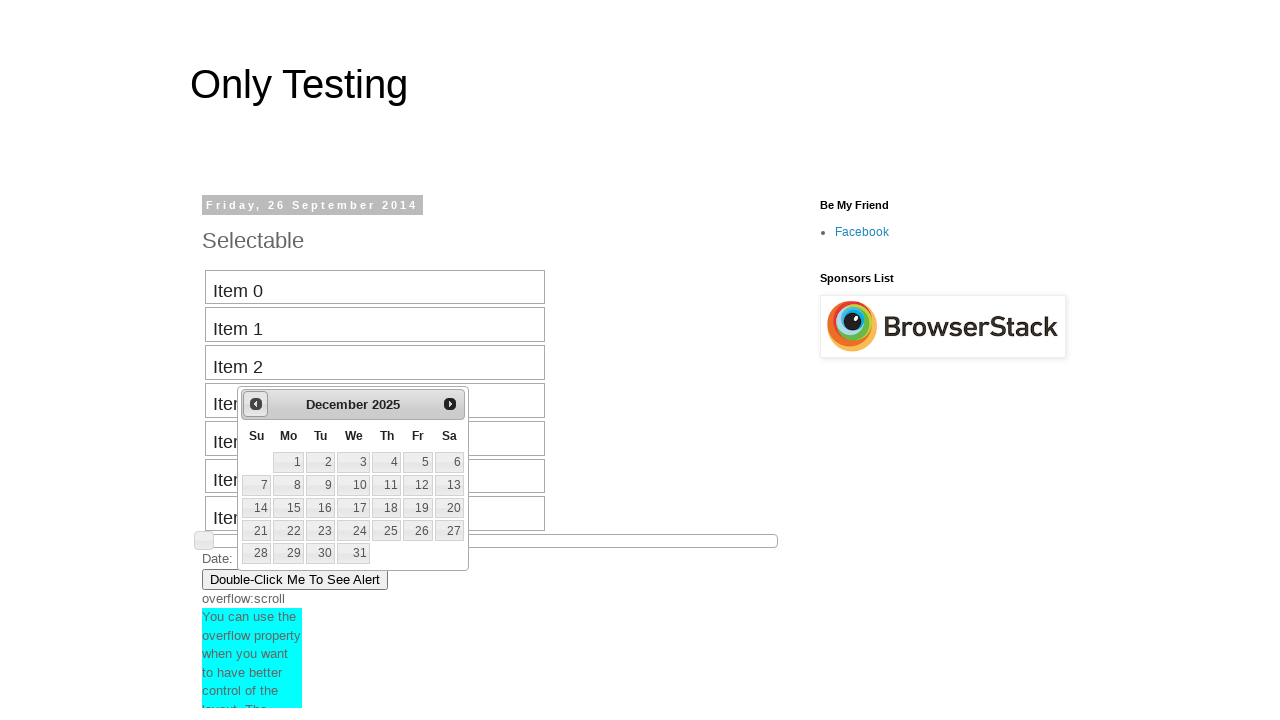

Retrieved current year from date picker: 2025
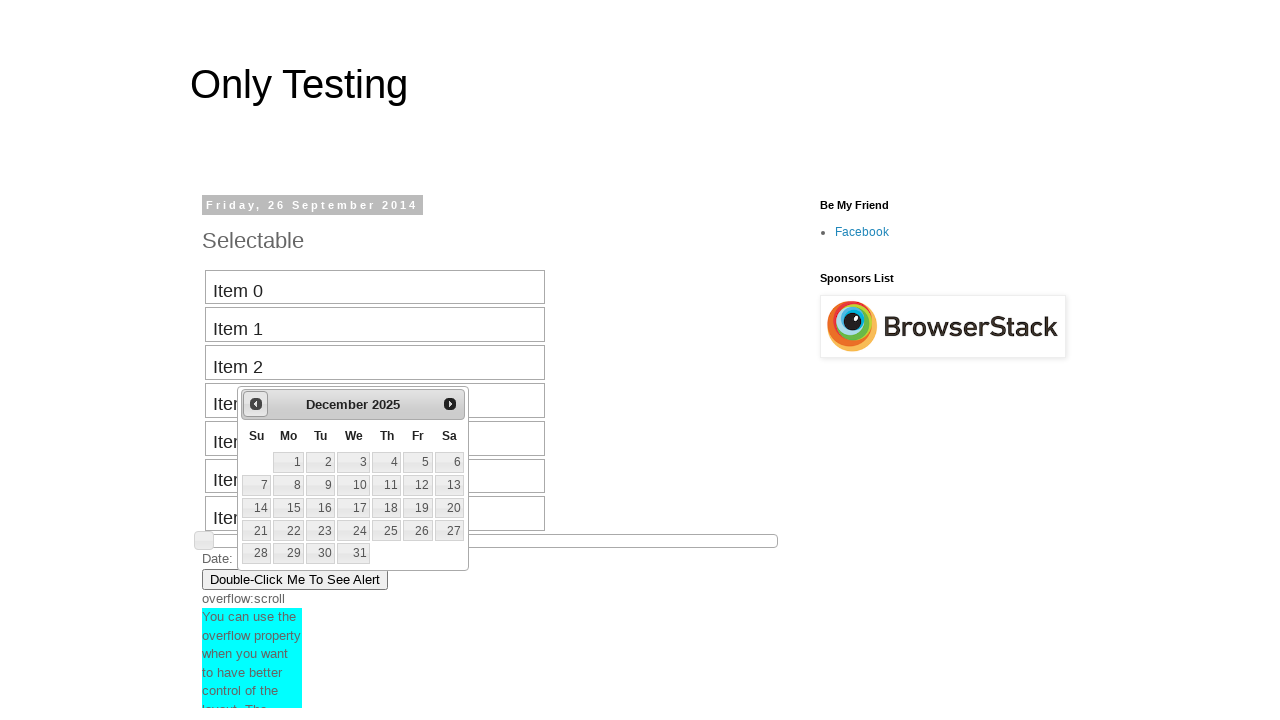

Clicked previous button to navigate backward in date picker (current: December 2025) at (256, 404) on #ui-datepicker-div a.ui-datepicker-prev span
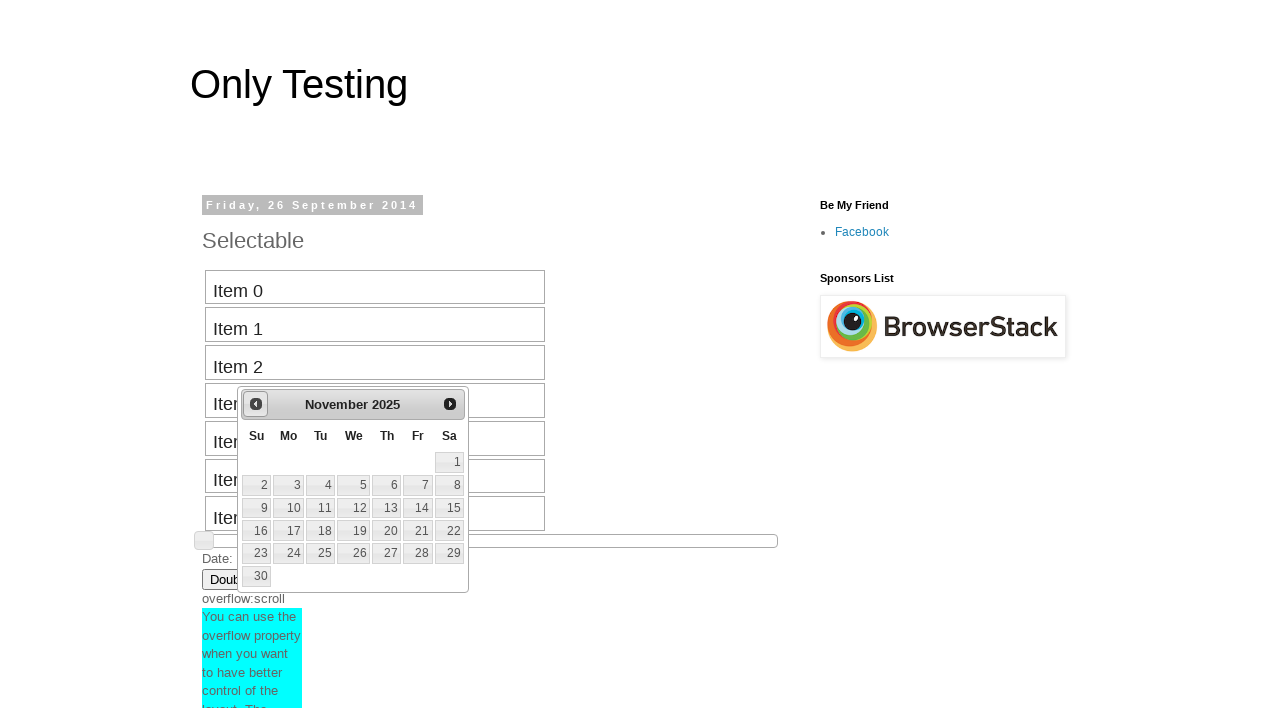

Retrieved current month from date picker: November
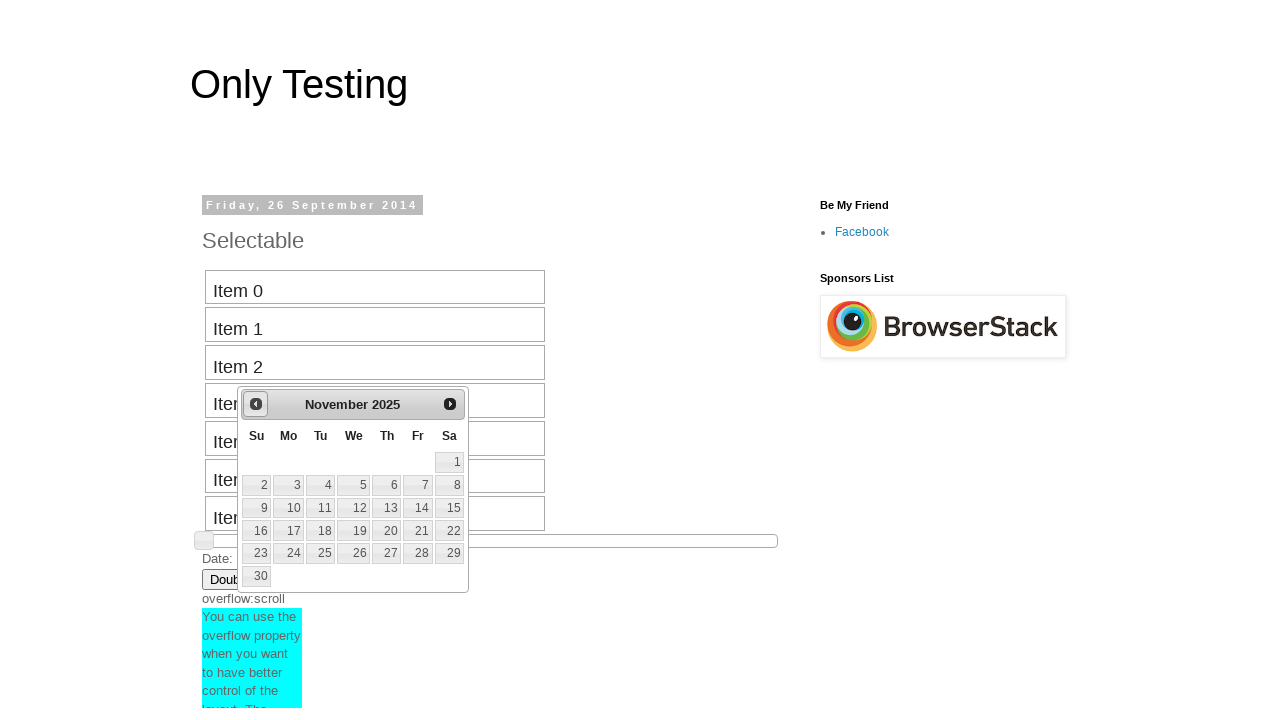

Retrieved current year from date picker: 2025
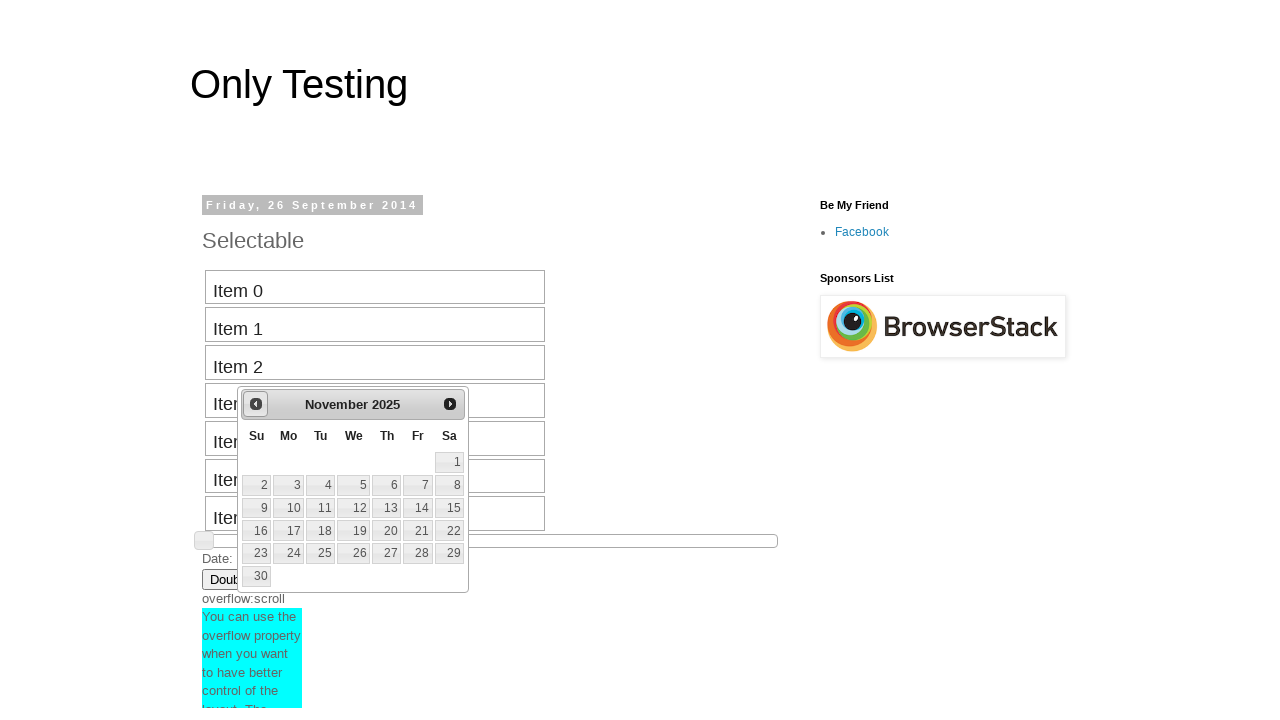

Clicked previous button to navigate backward in date picker (current: November 2025) at (256, 404) on #ui-datepicker-div a.ui-datepicker-prev span
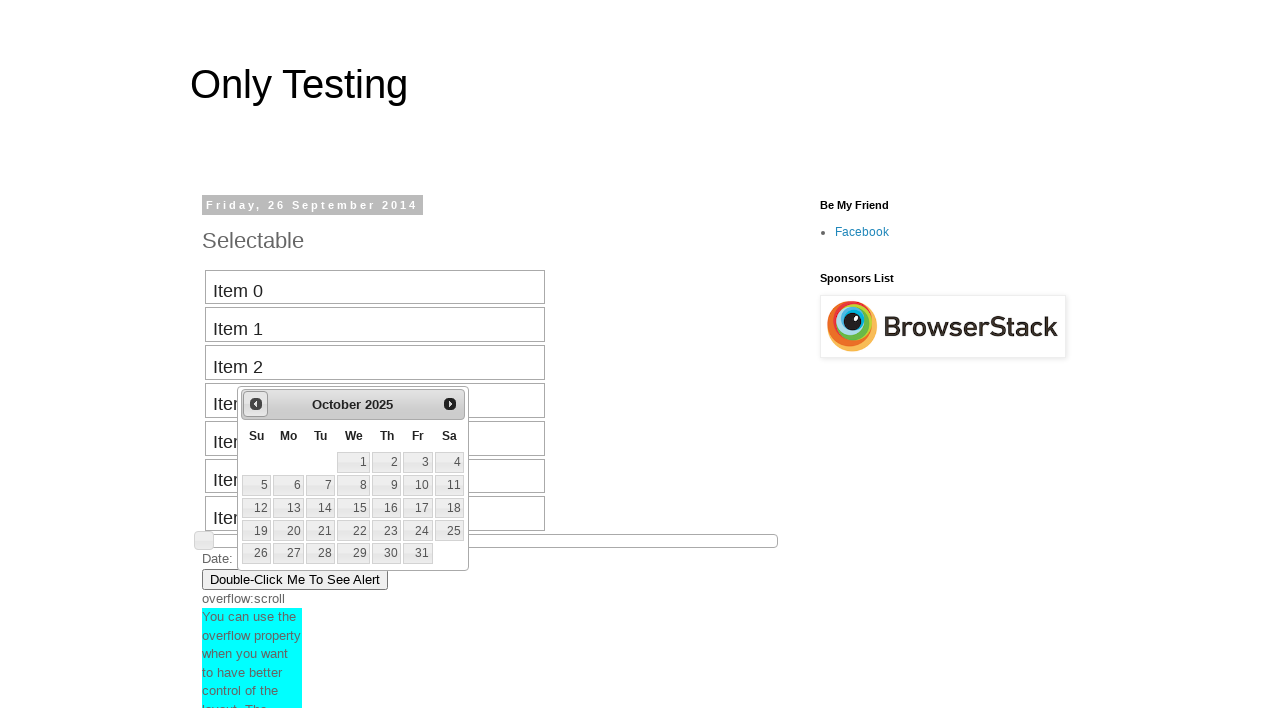

Retrieved current month from date picker: October
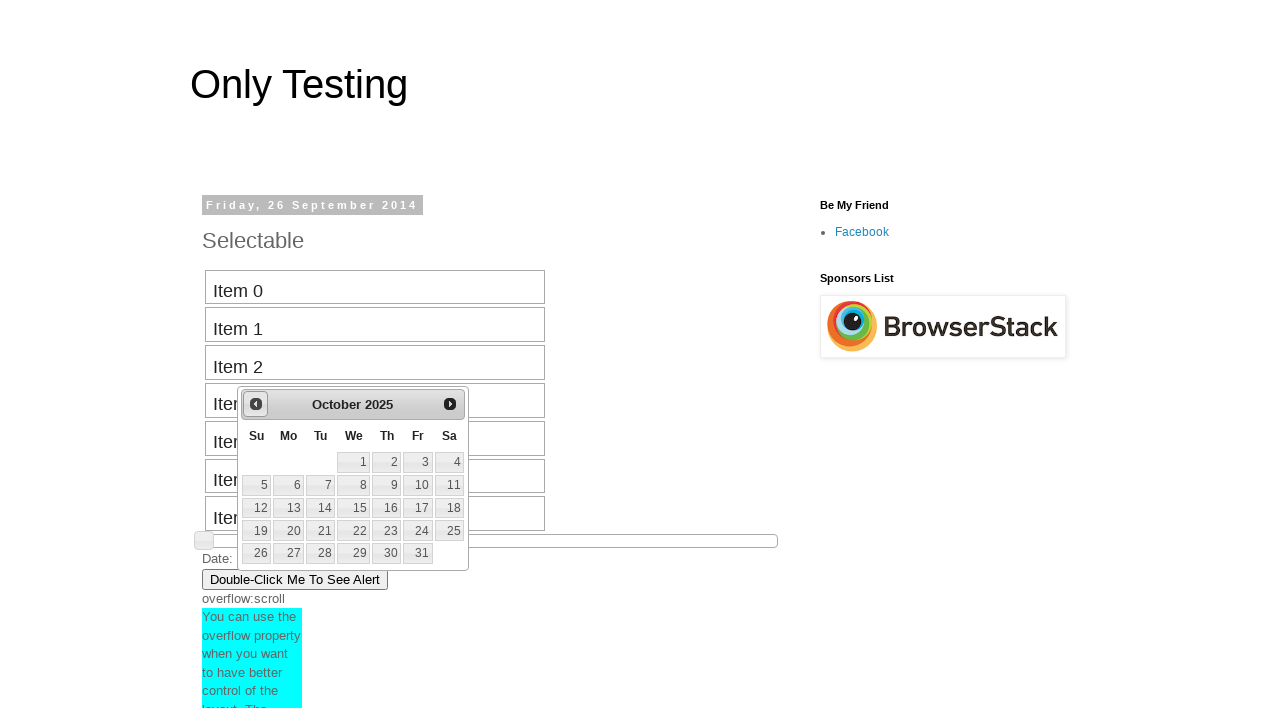

Retrieved current year from date picker: 2025
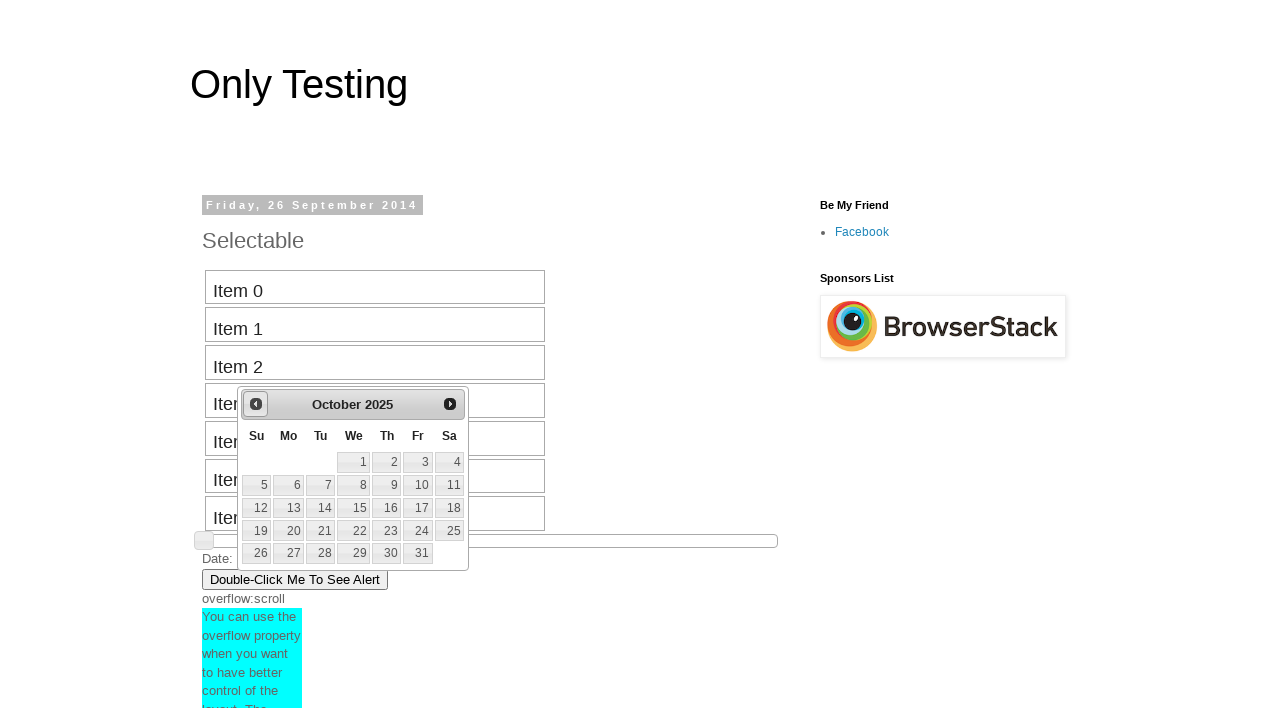

Clicked previous button to navigate backward in date picker (current: October 2025) at (256, 404) on #ui-datepicker-div a.ui-datepicker-prev span
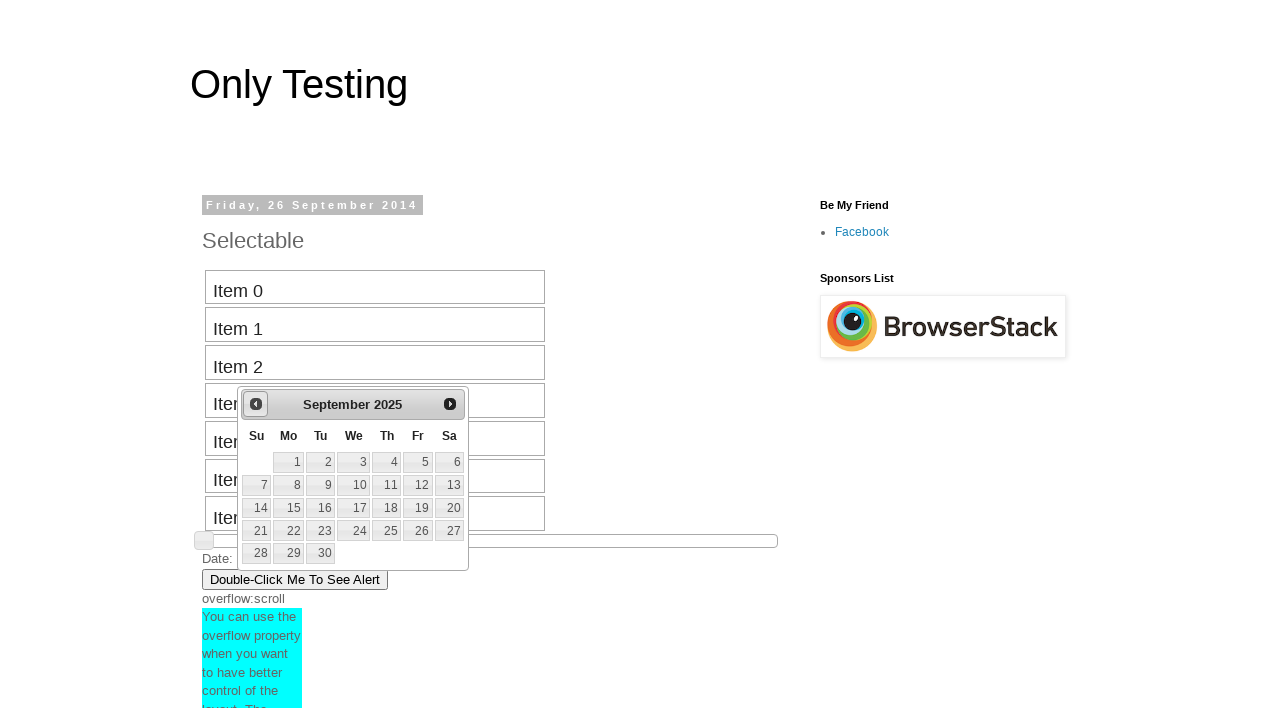

Retrieved current month from date picker: September
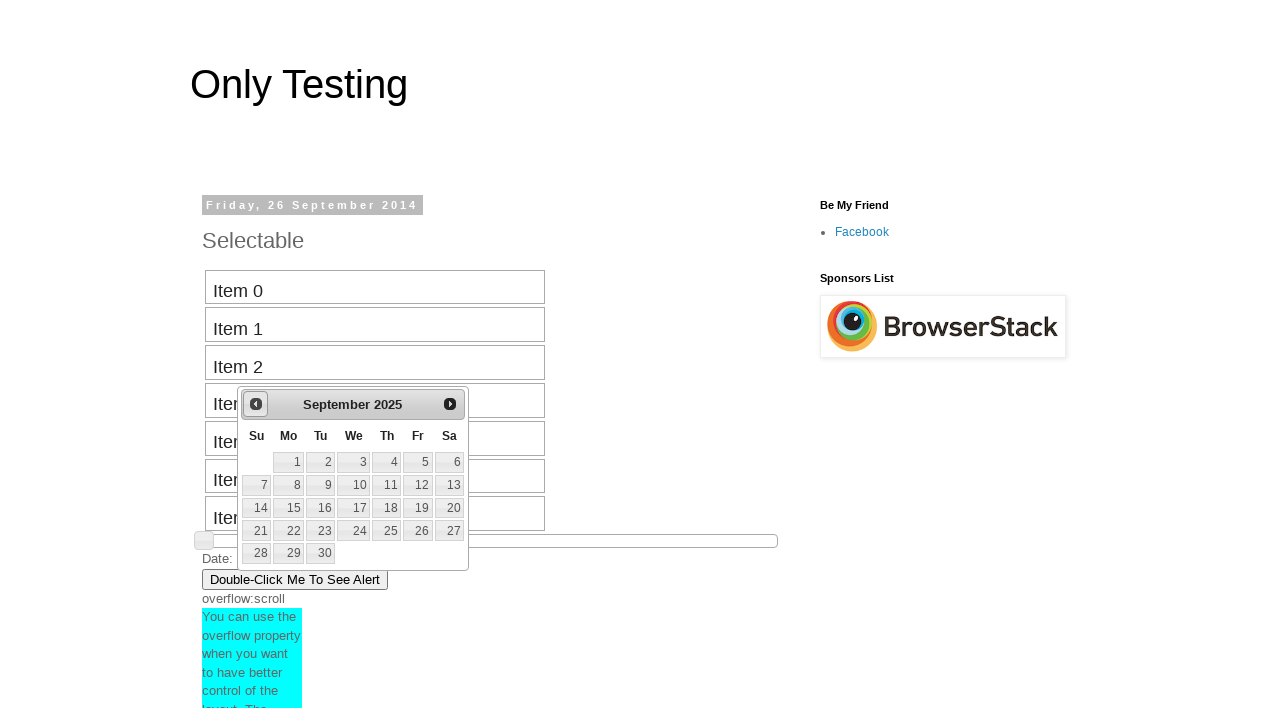

Retrieved current year from date picker: 2025
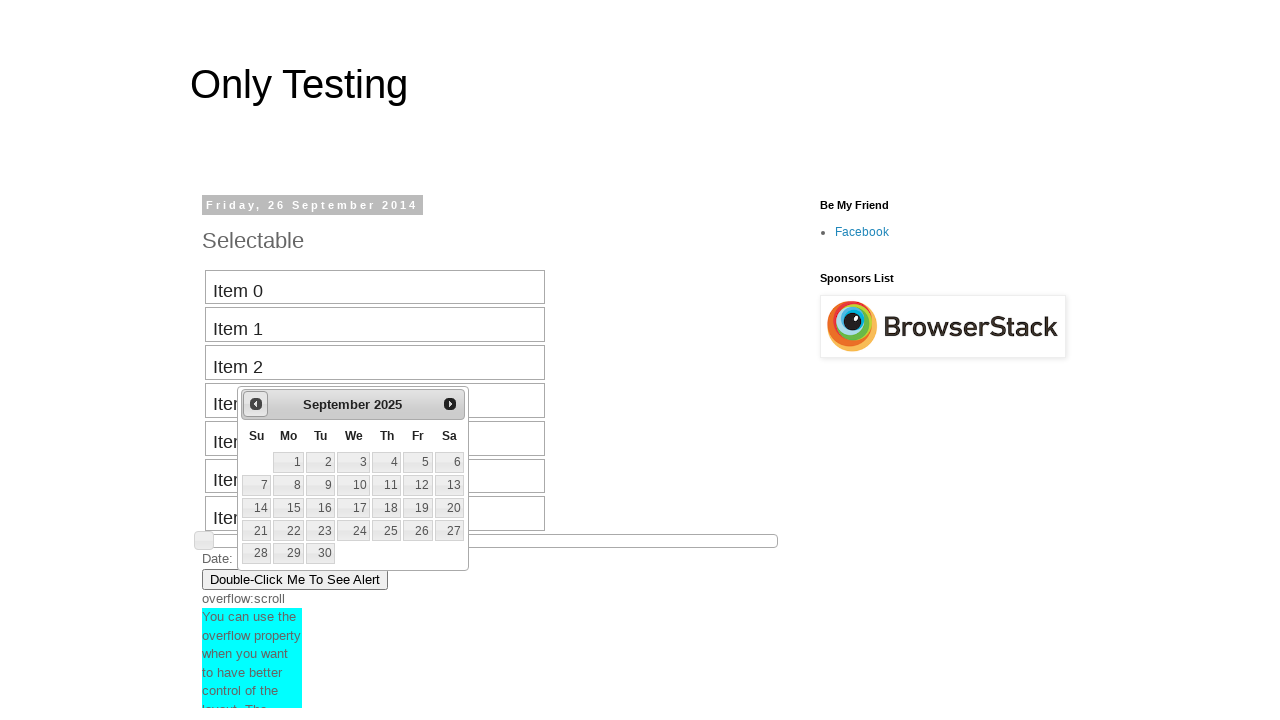

Clicked previous button to navigate backward in date picker (current: September 2025) at (256, 404) on #ui-datepicker-div a.ui-datepicker-prev span
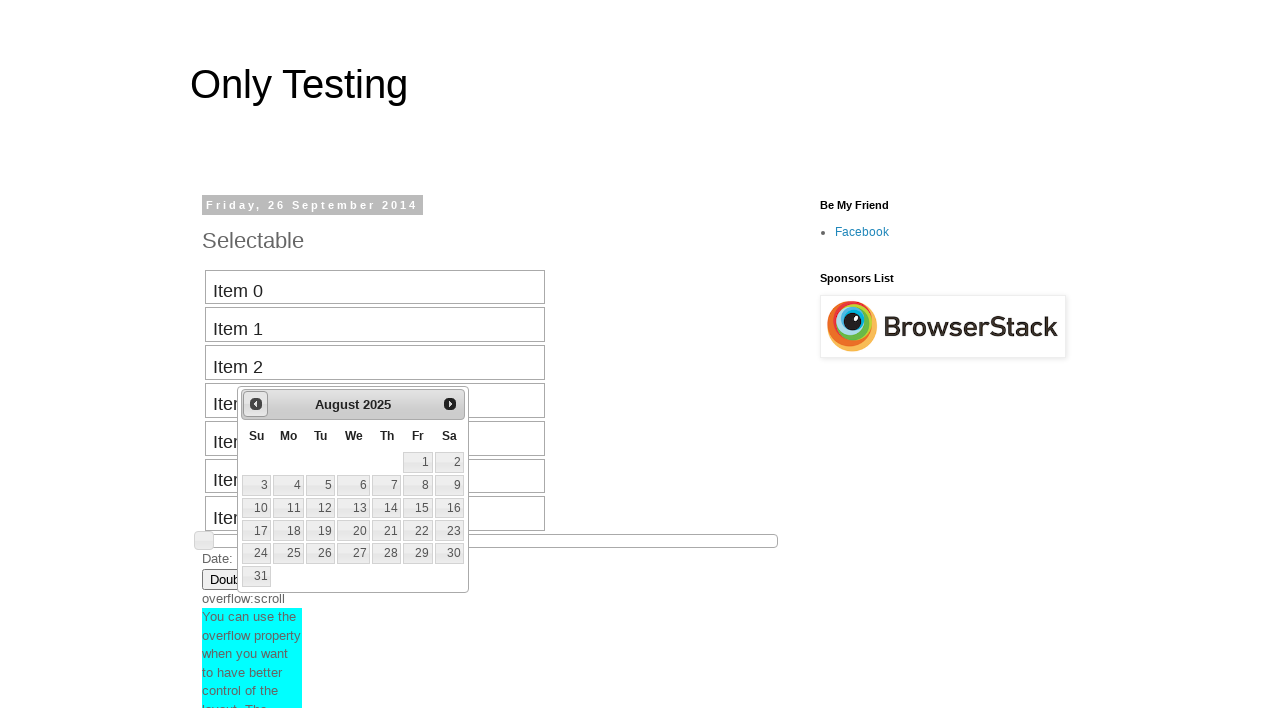

Retrieved current month from date picker: August
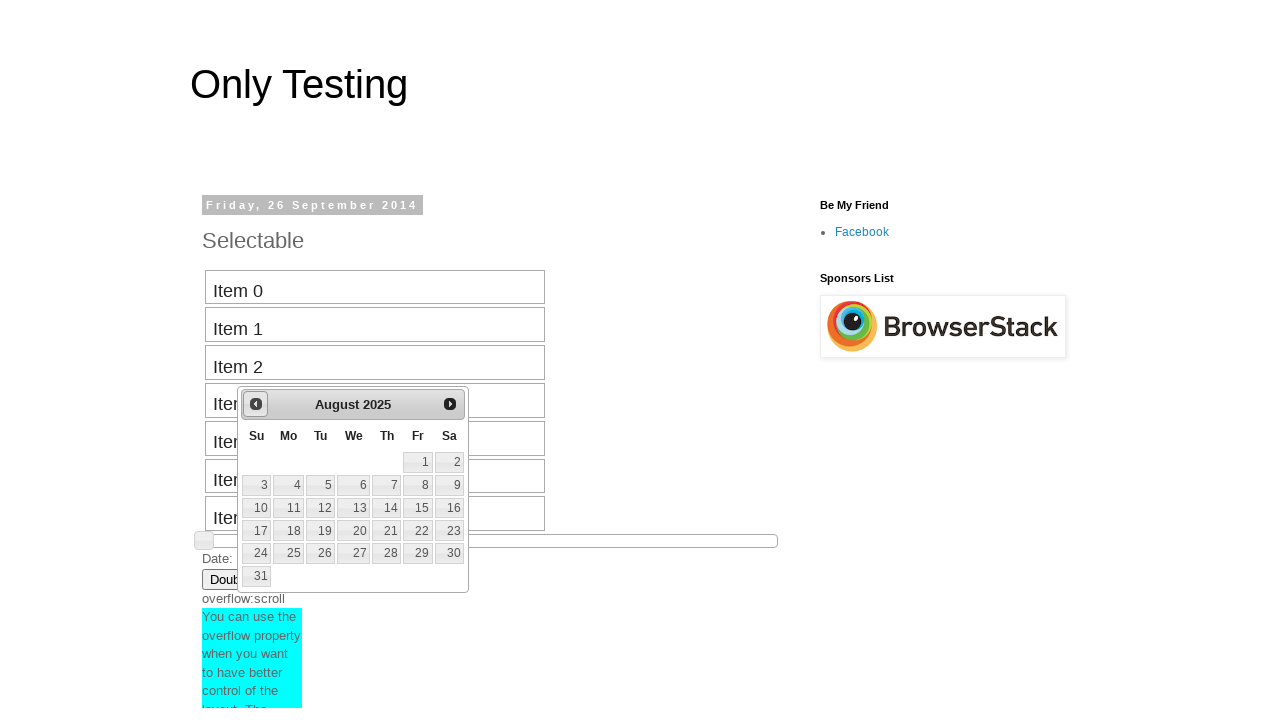

Retrieved current year from date picker: 2025
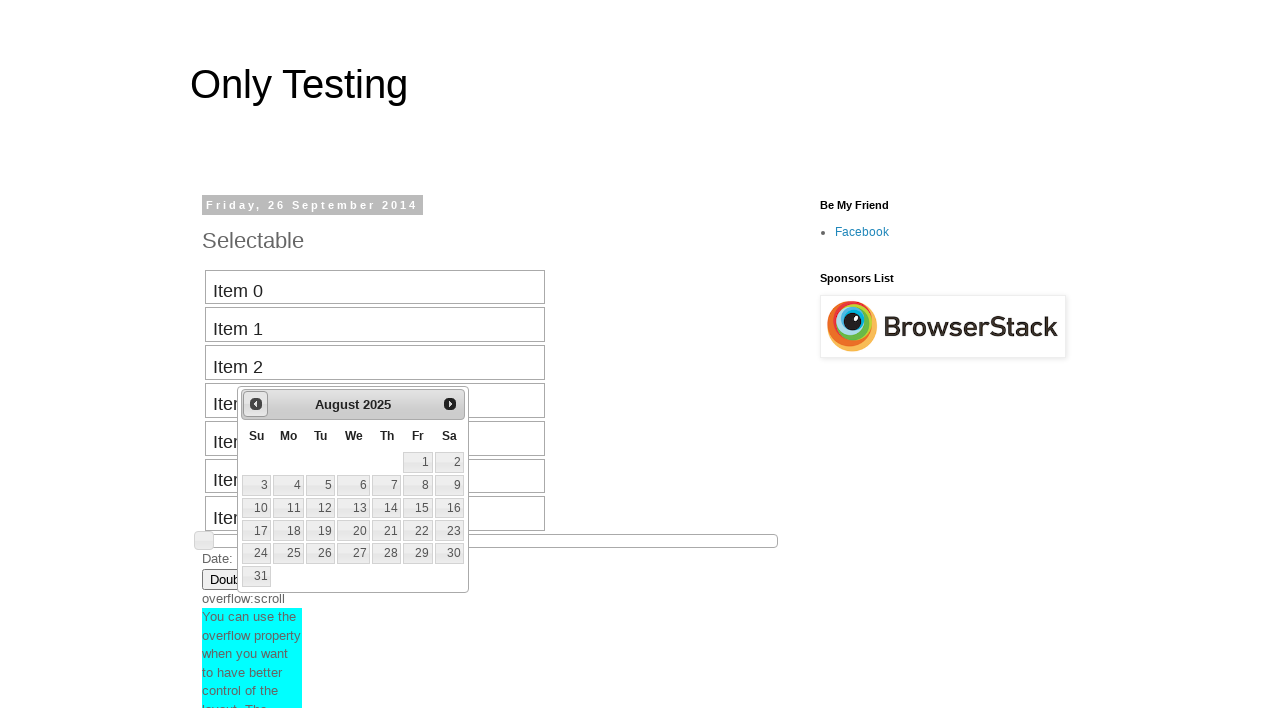

Clicked previous button to navigate backward in date picker (current: August 2025) at (256, 404) on #ui-datepicker-div a.ui-datepicker-prev span
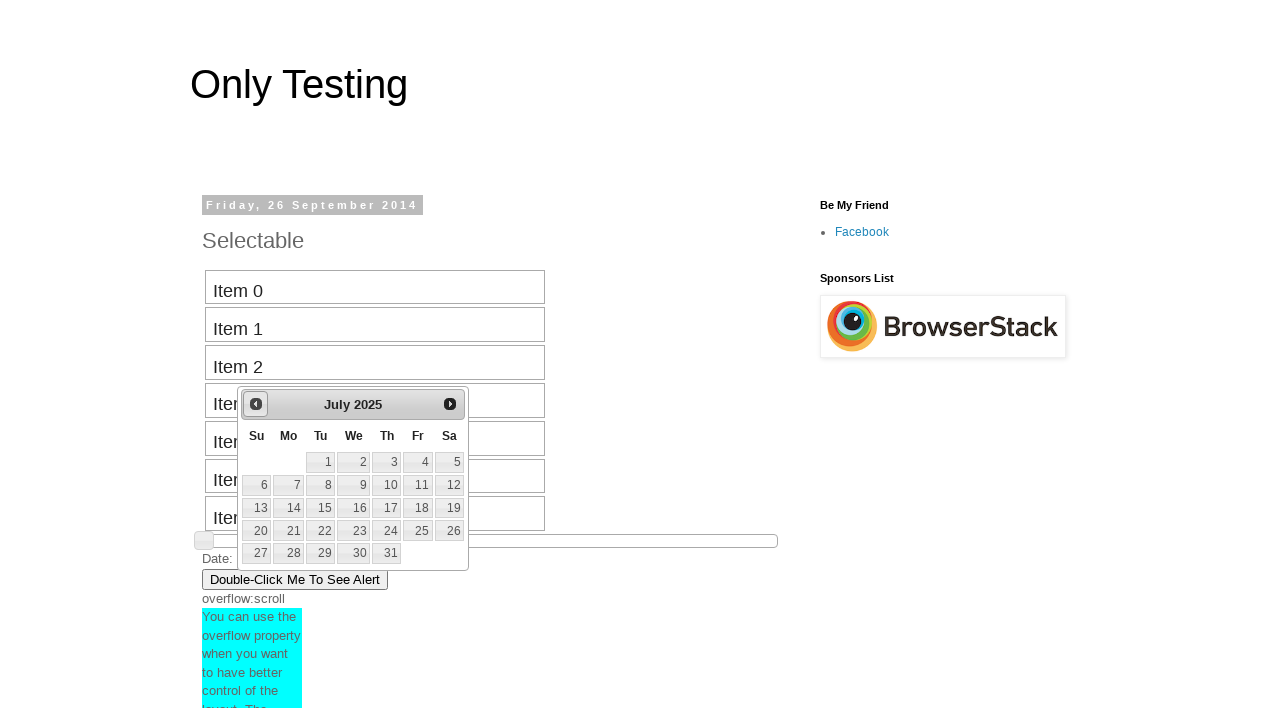

Retrieved current month from date picker: July
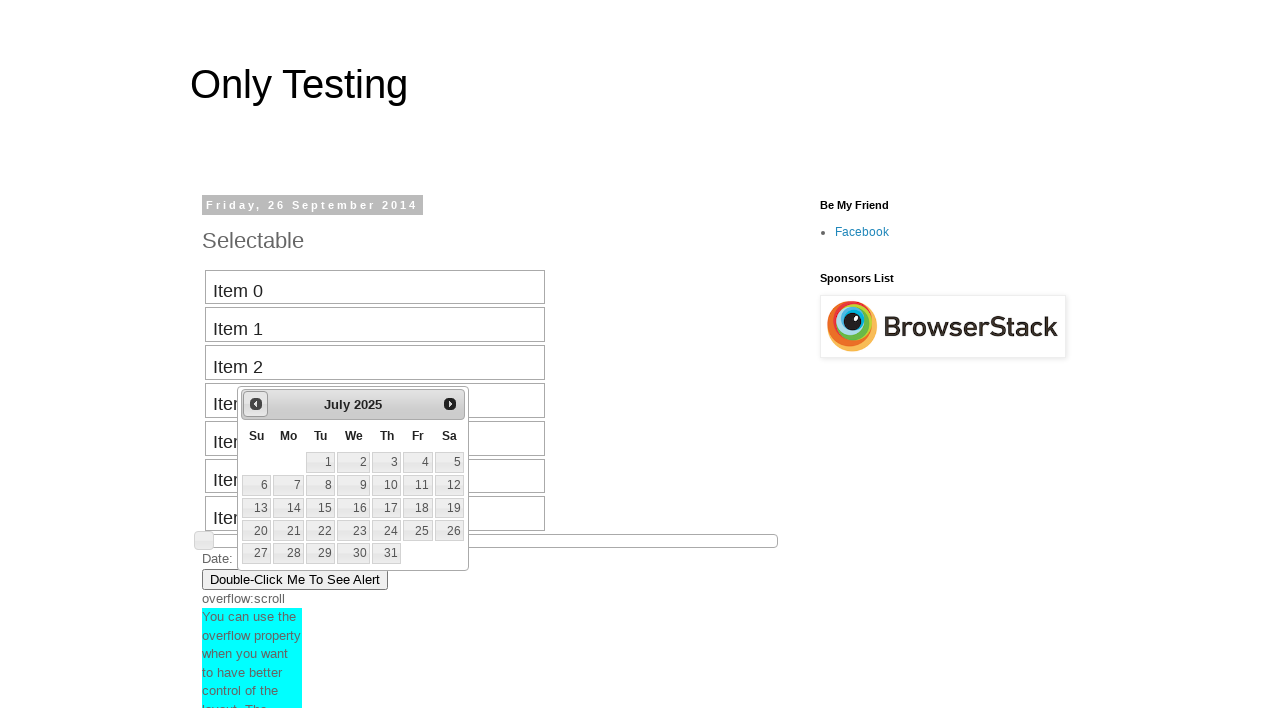

Retrieved current year from date picker: 2025
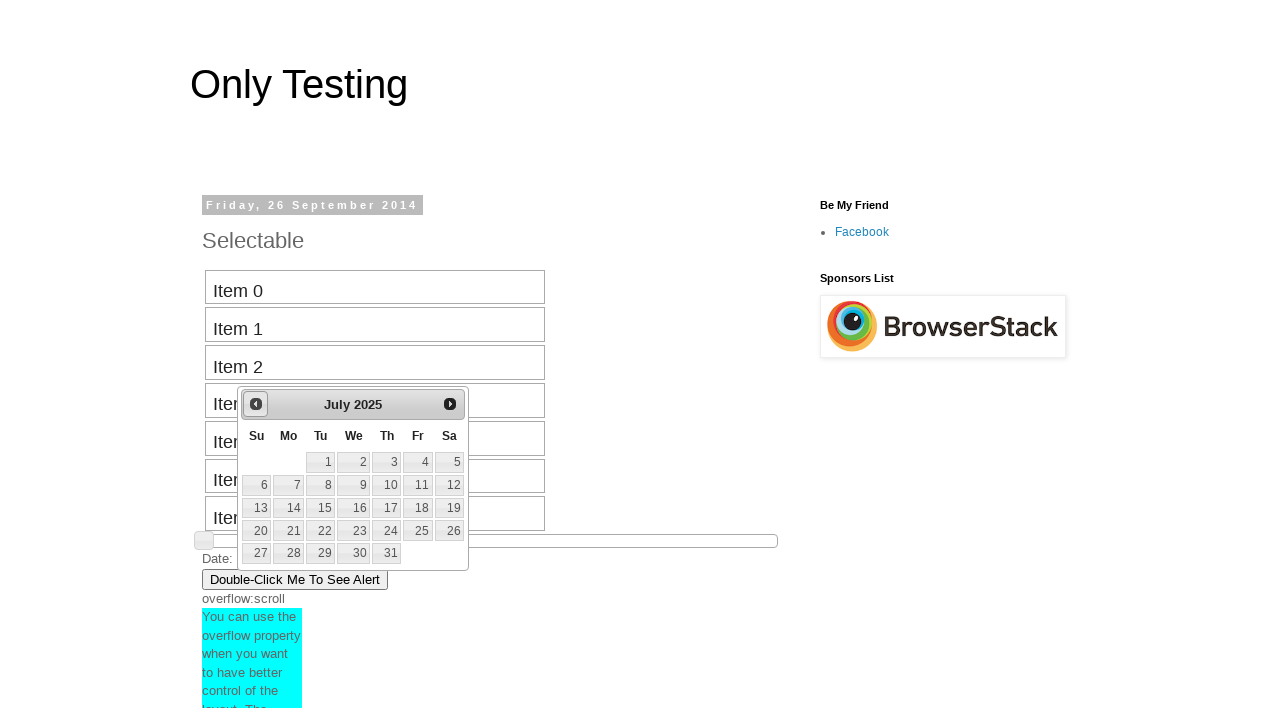

Clicked previous button to navigate backward in date picker (current: July 2025) at (256, 404) on #ui-datepicker-div a.ui-datepicker-prev span
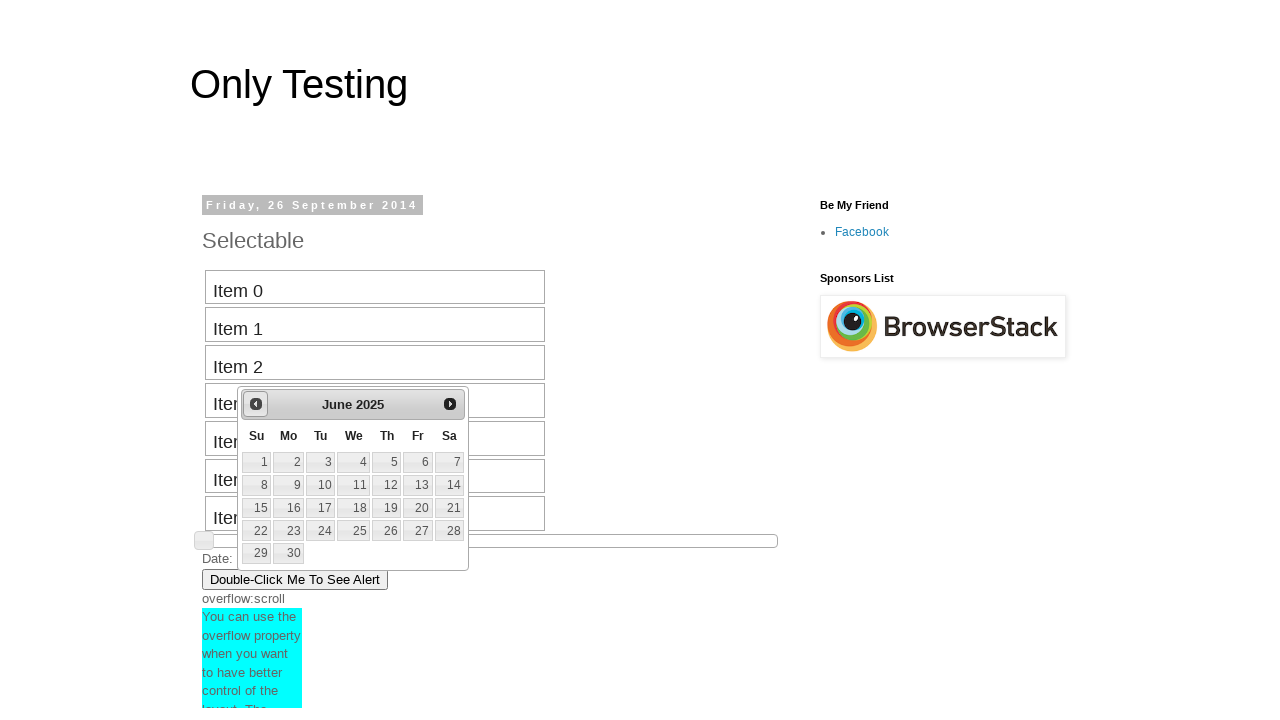

Retrieved current month from date picker: June
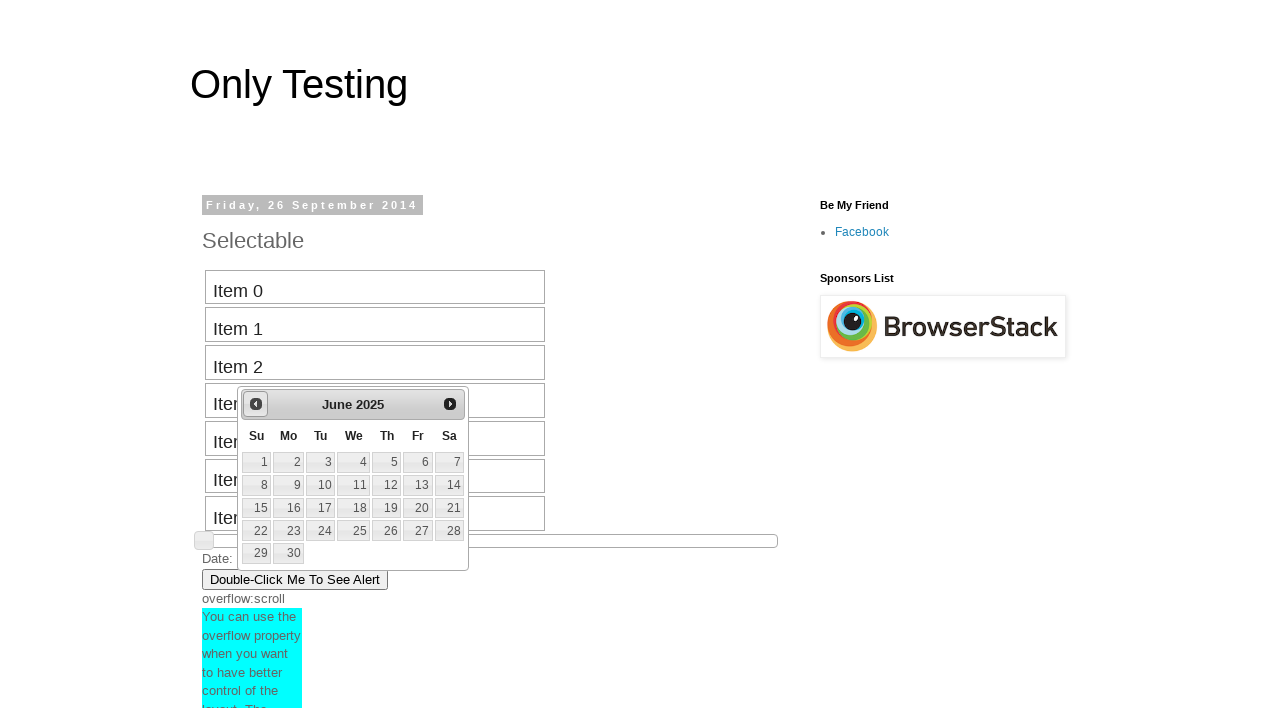

Retrieved current year from date picker: 2025
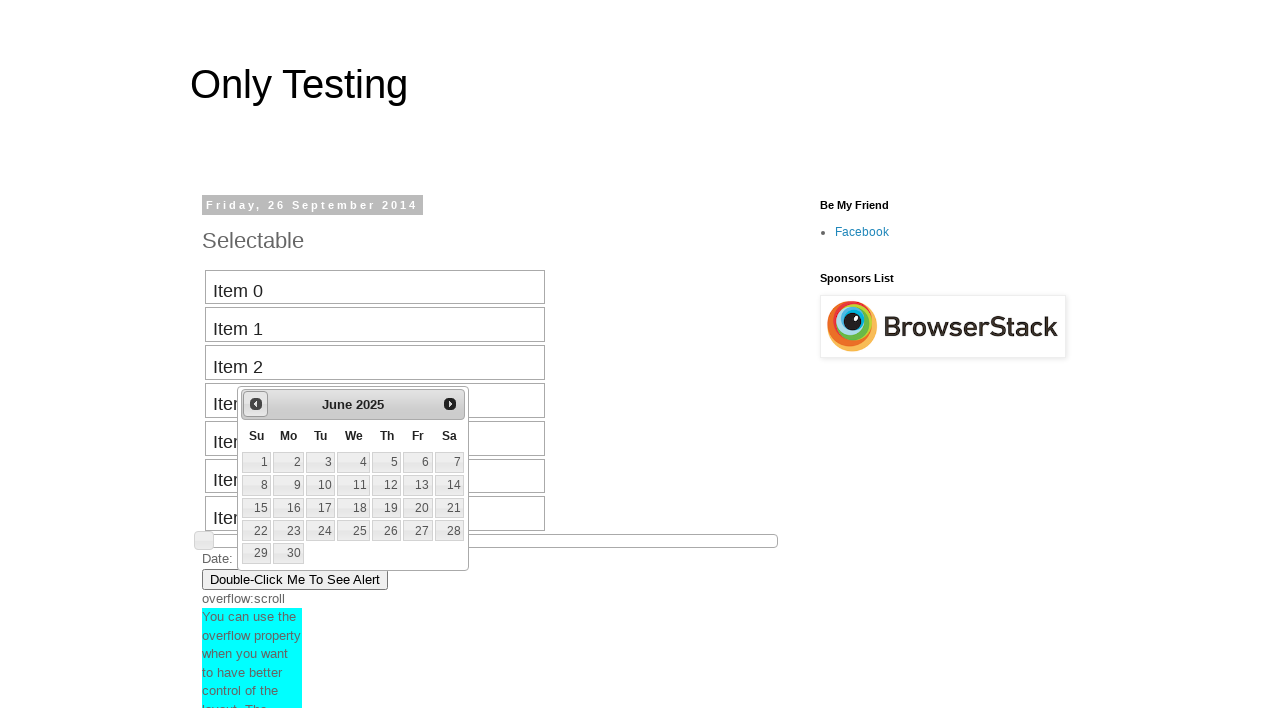

Clicked previous button to navigate backward in date picker (current: June 2025) at (256, 404) on #ui-datepicker-div a.ui-datepicker-prev span
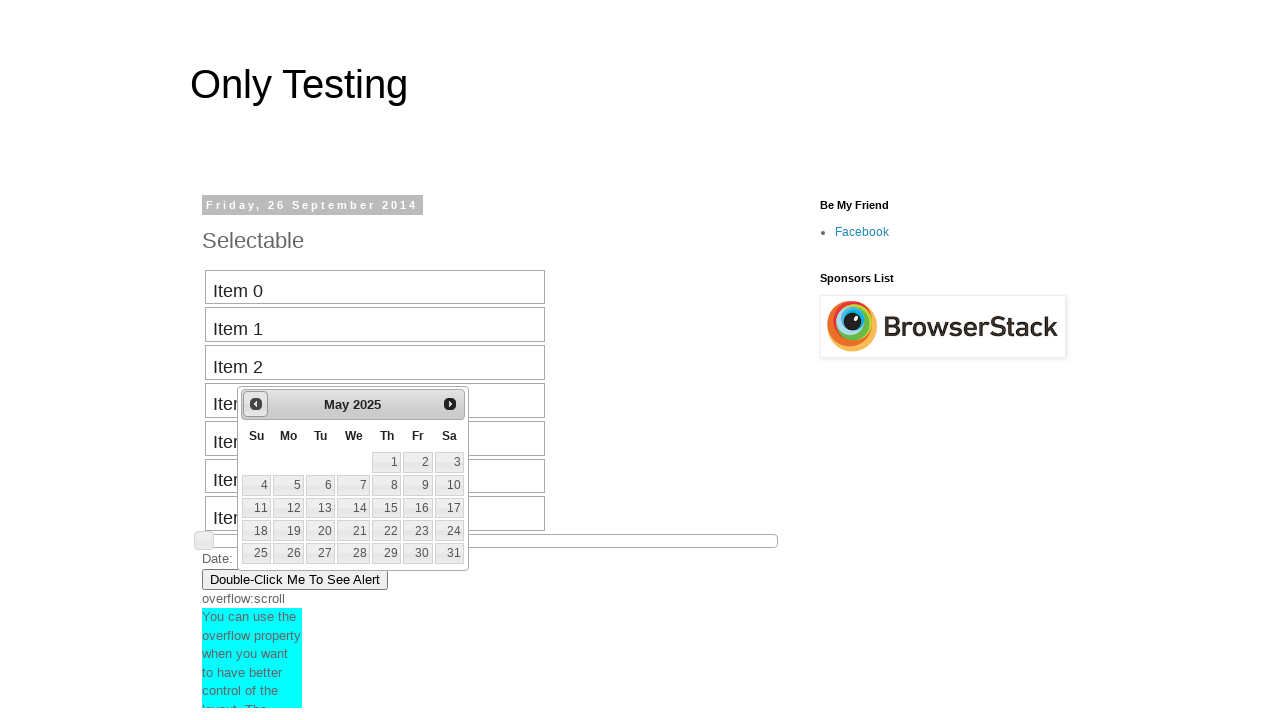

Retrieved current month from date picker: May
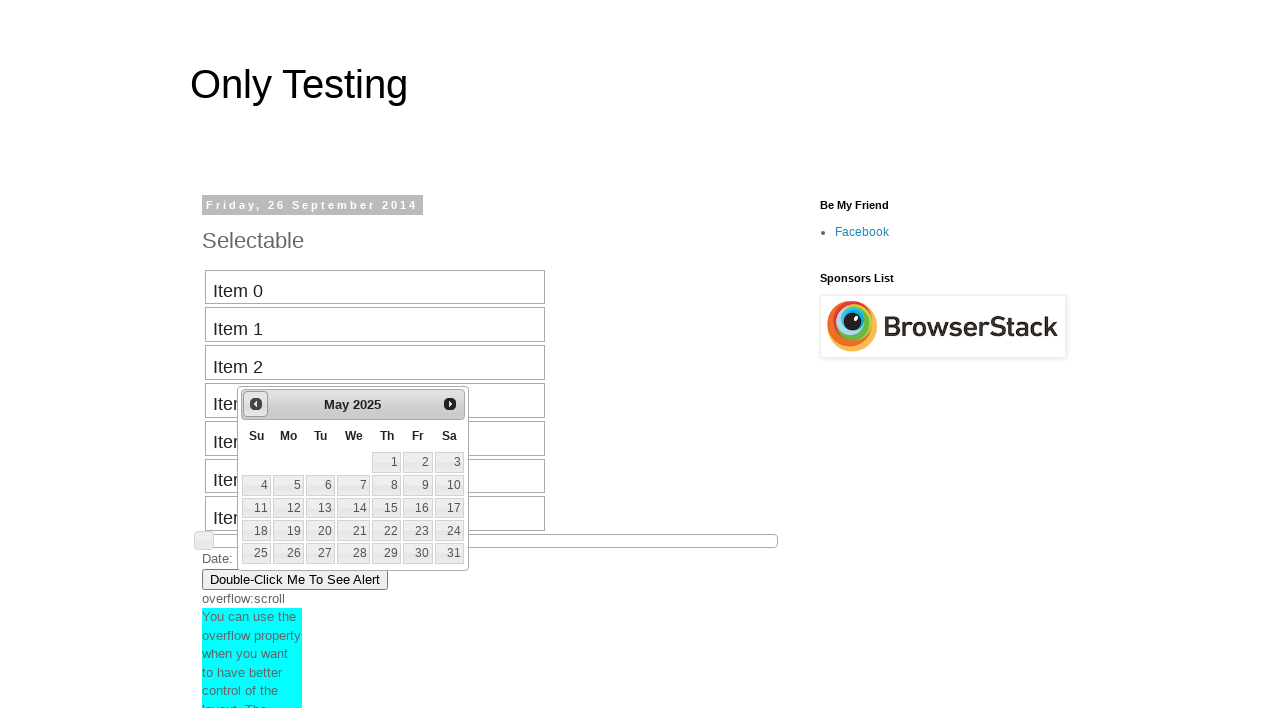

Retrieved current year from date picker: 2025
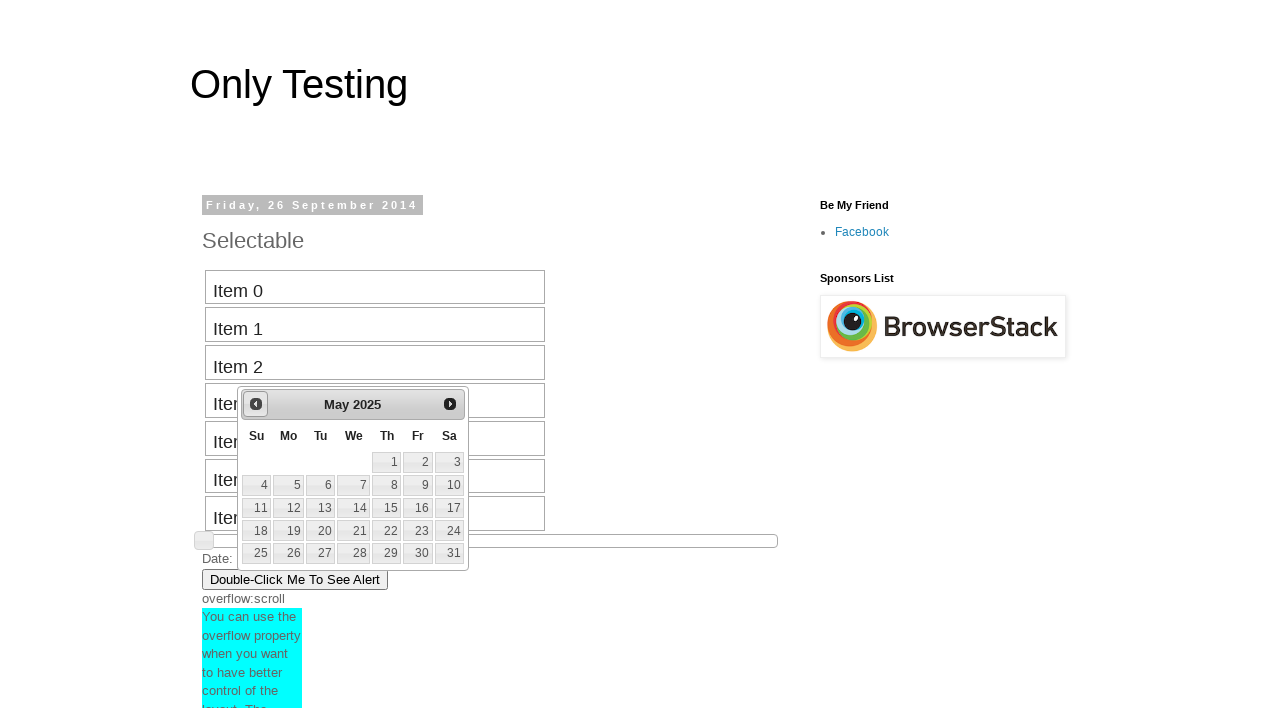

Clicked previous button to navigate backward in date picker (current: May 2025) at (256, 404) on #ui-datepicker-div a.ui-datepicker-prev span
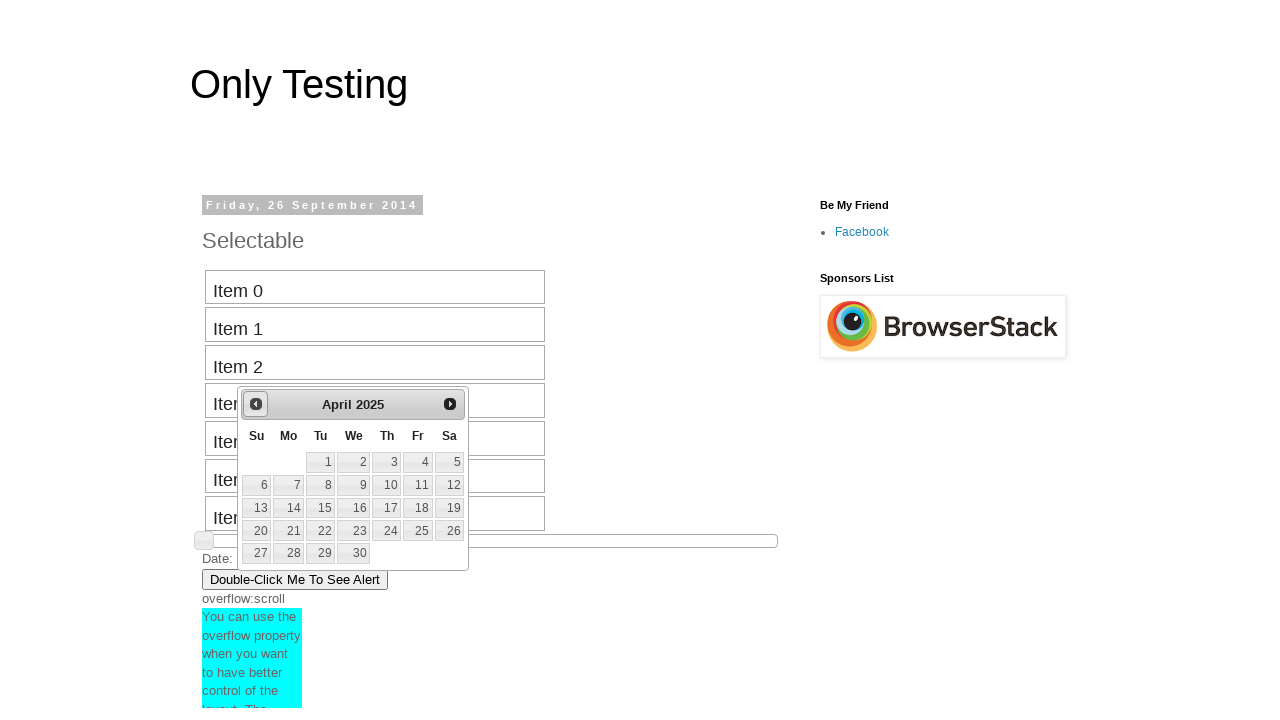

Retrieved current month from date picker: April
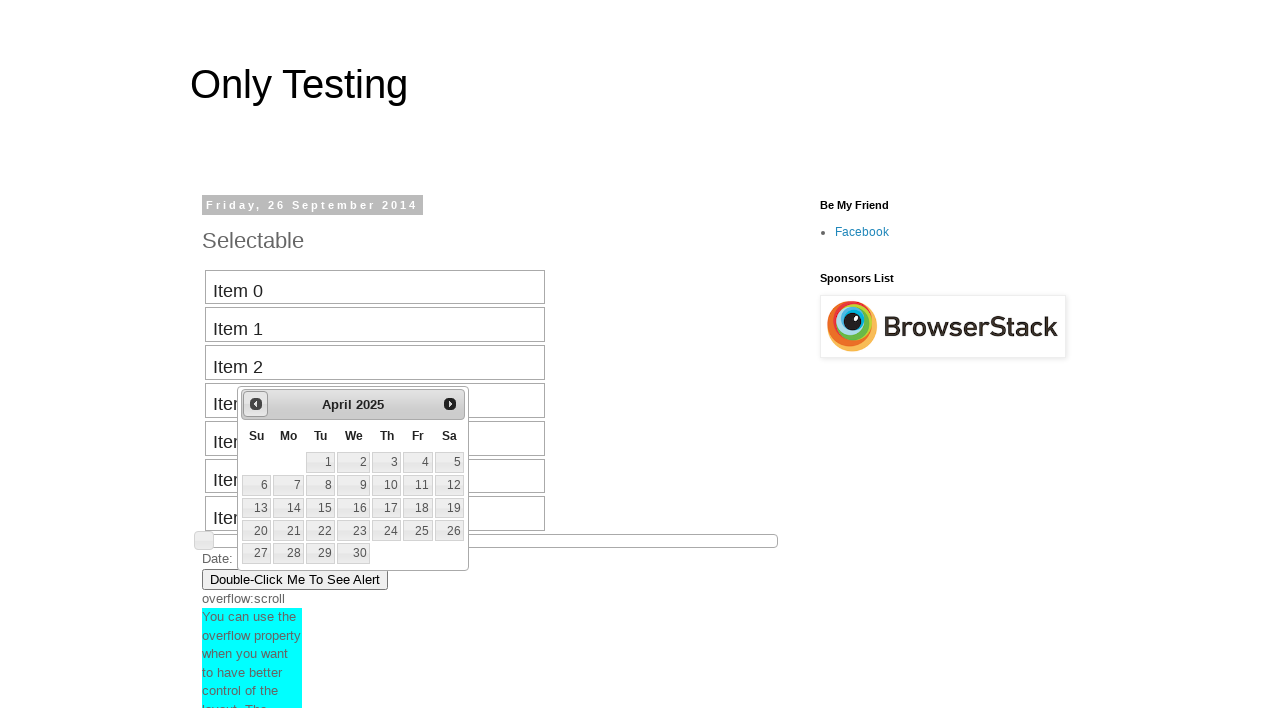

Retrieved current year from date picker: 2025
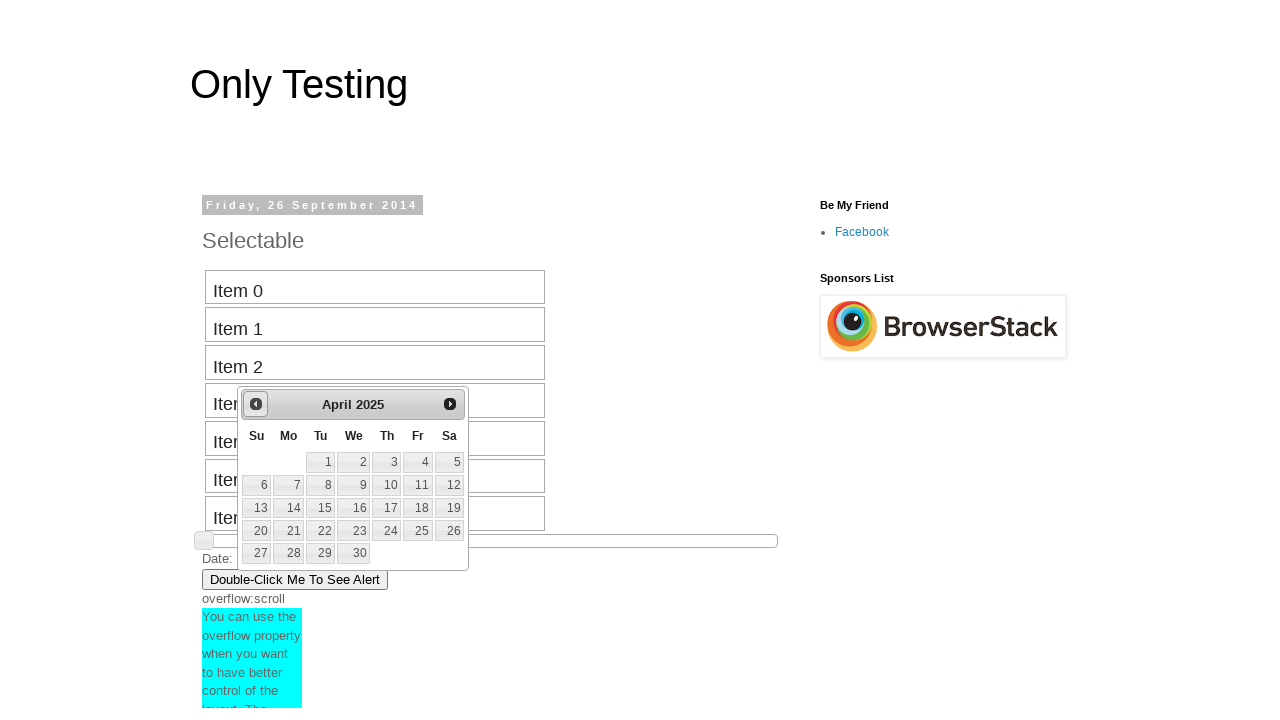

Clicked previous button to navigate backward in date picker (current: April 2025) at (256, 404) on #ui-datepicker-div a.ui-datepicker-prev span
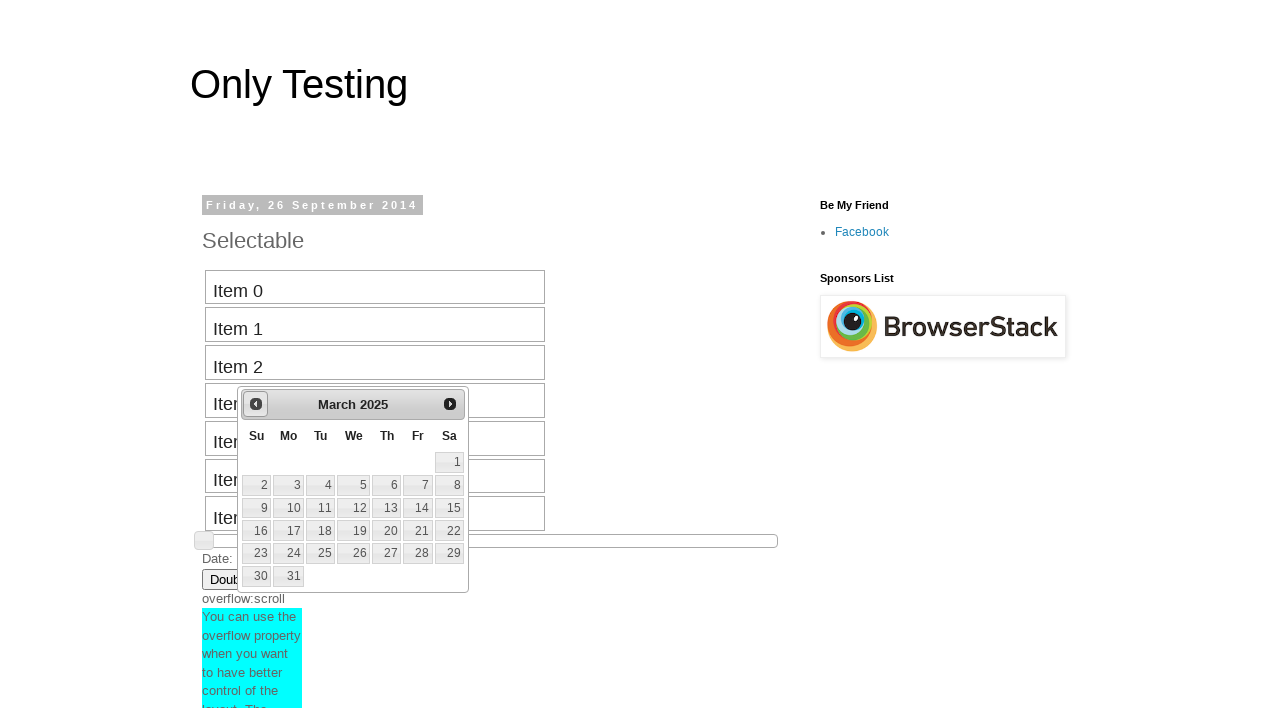

Retrieved current month from date picker: March
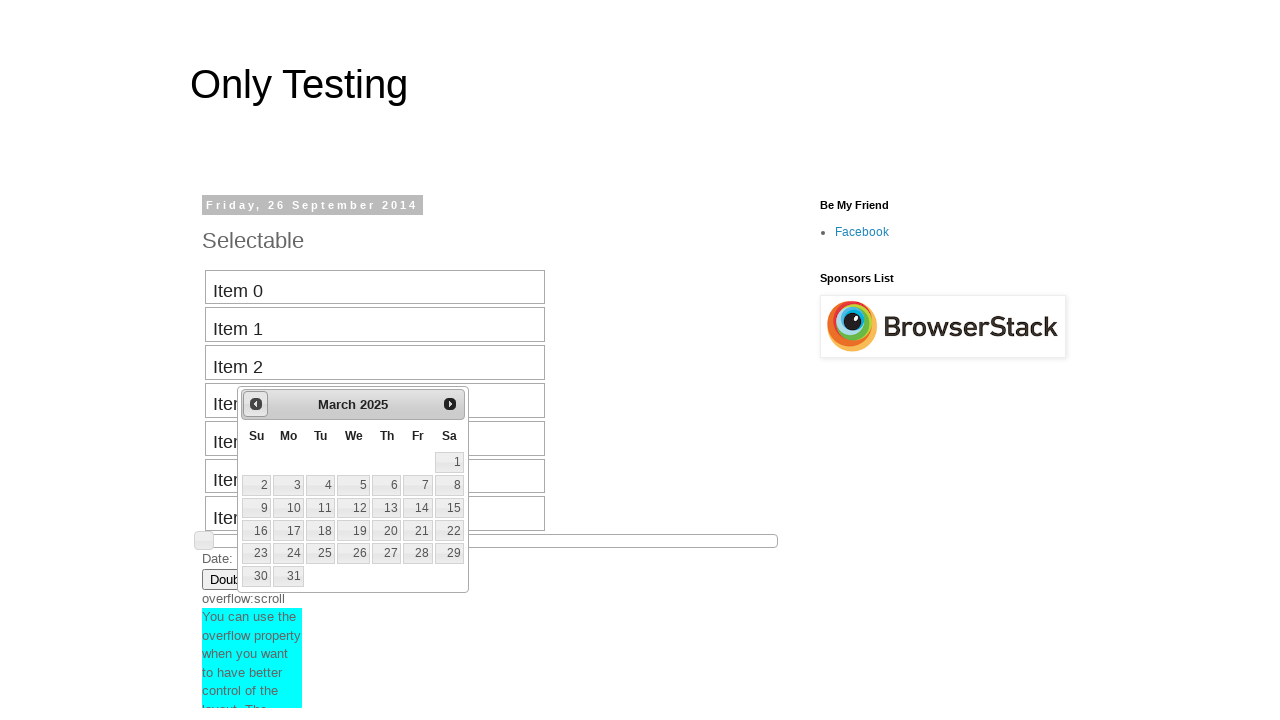

Retrieved current year from date picker: 2025
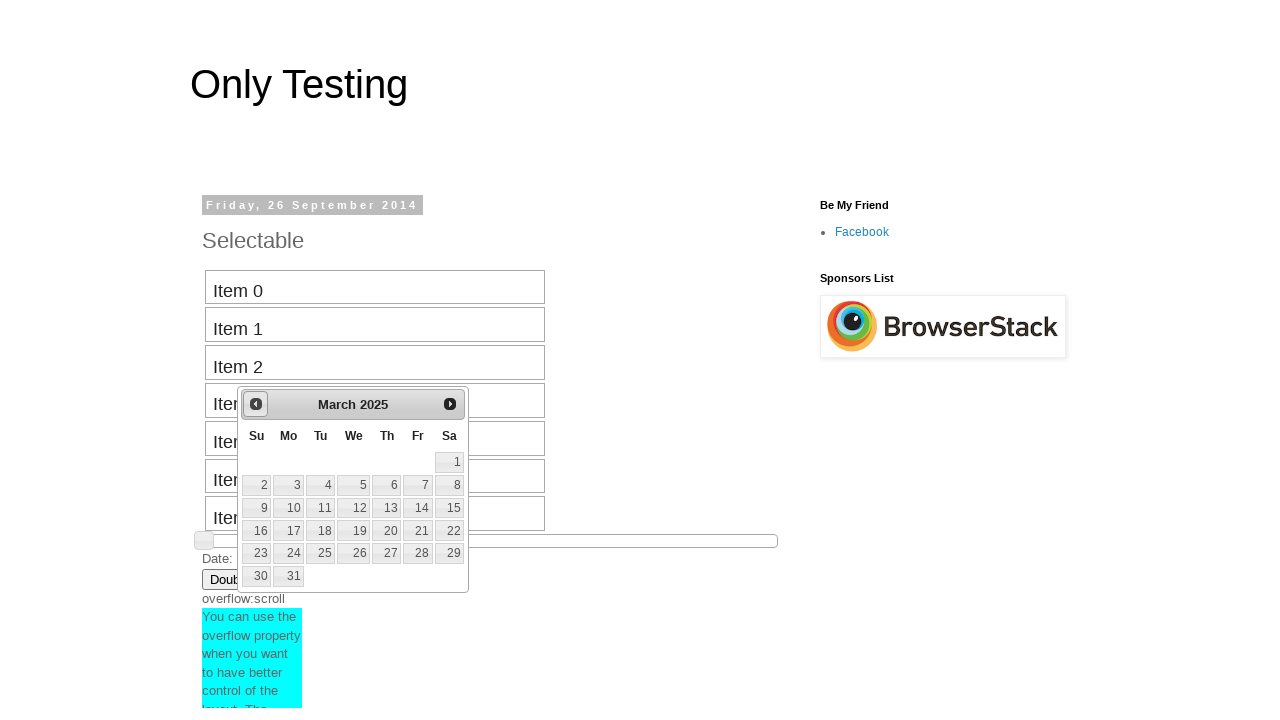

Clicked previous button to navigate backward in date picker (current: March 2025) at (256, 404) on #ui-datepicker-div a.ui-datepicker-prev span
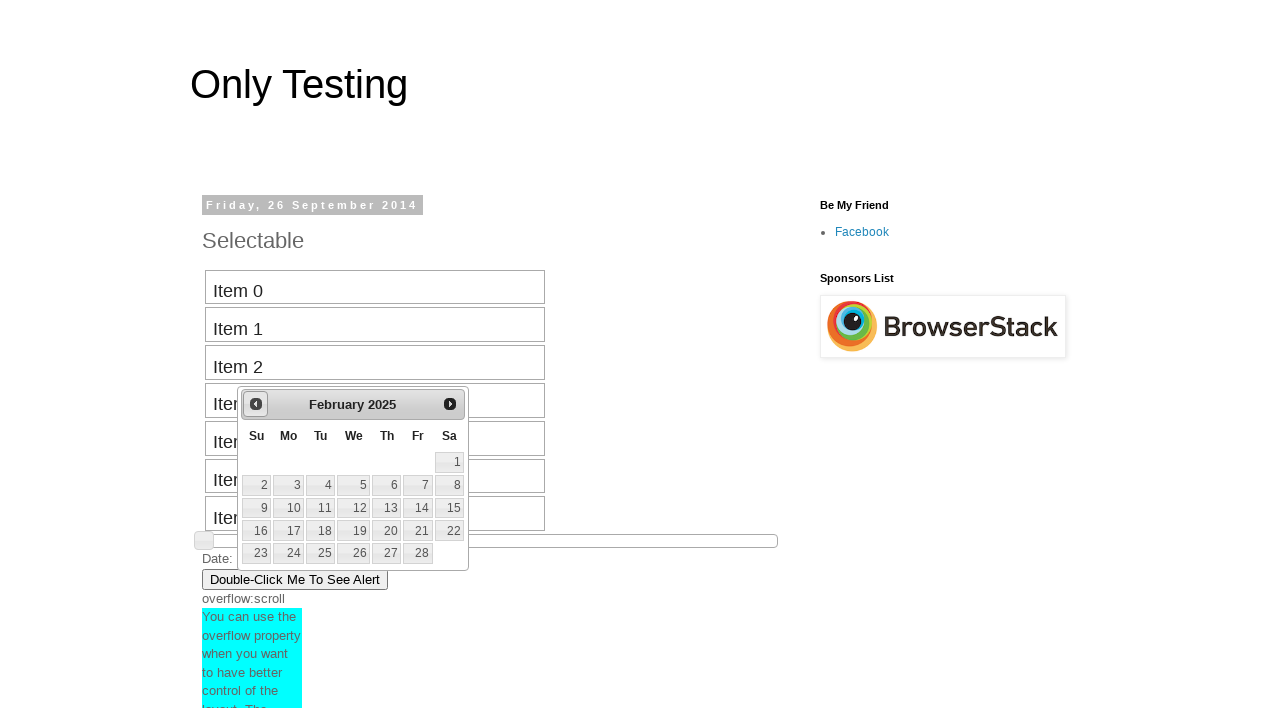

Retrieved current month from date picker: February
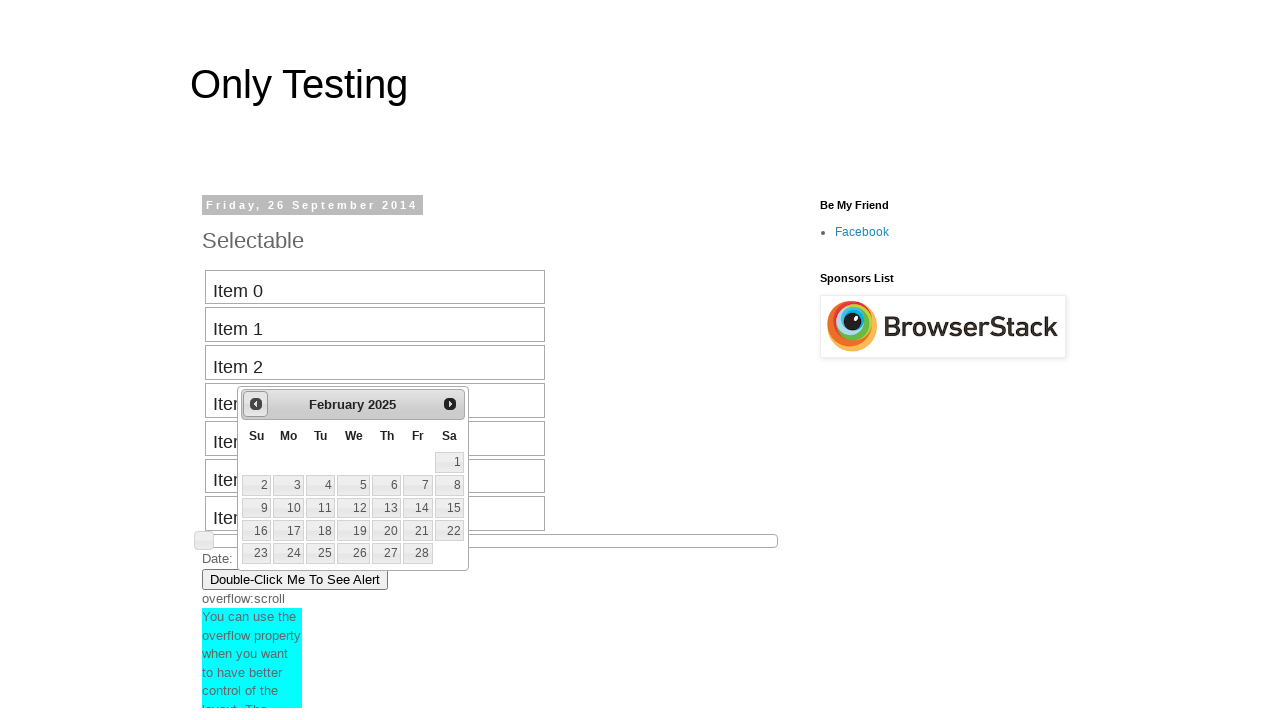

Retrieved current year from date picker: 2025
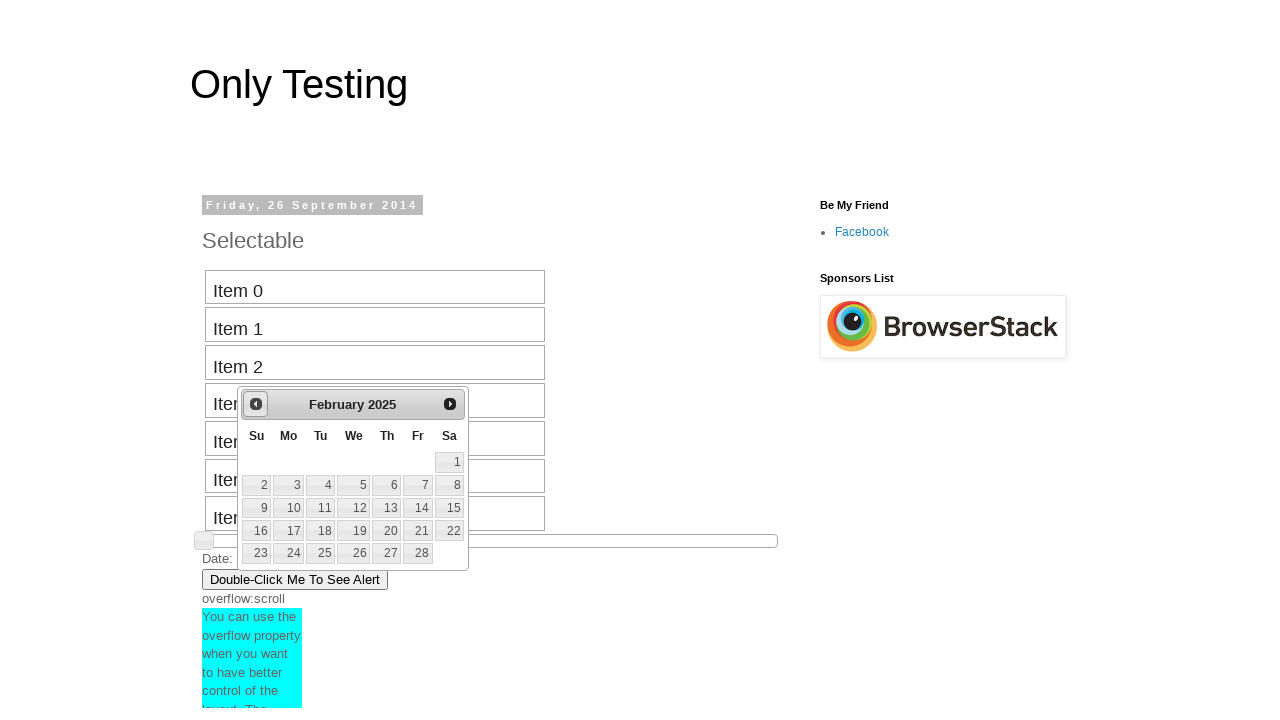

Clicked previous button to navigate backward in date picker (current: February 2025) at (256, 404) on #ui-datepicker-div a.ui-datepicker-prev span
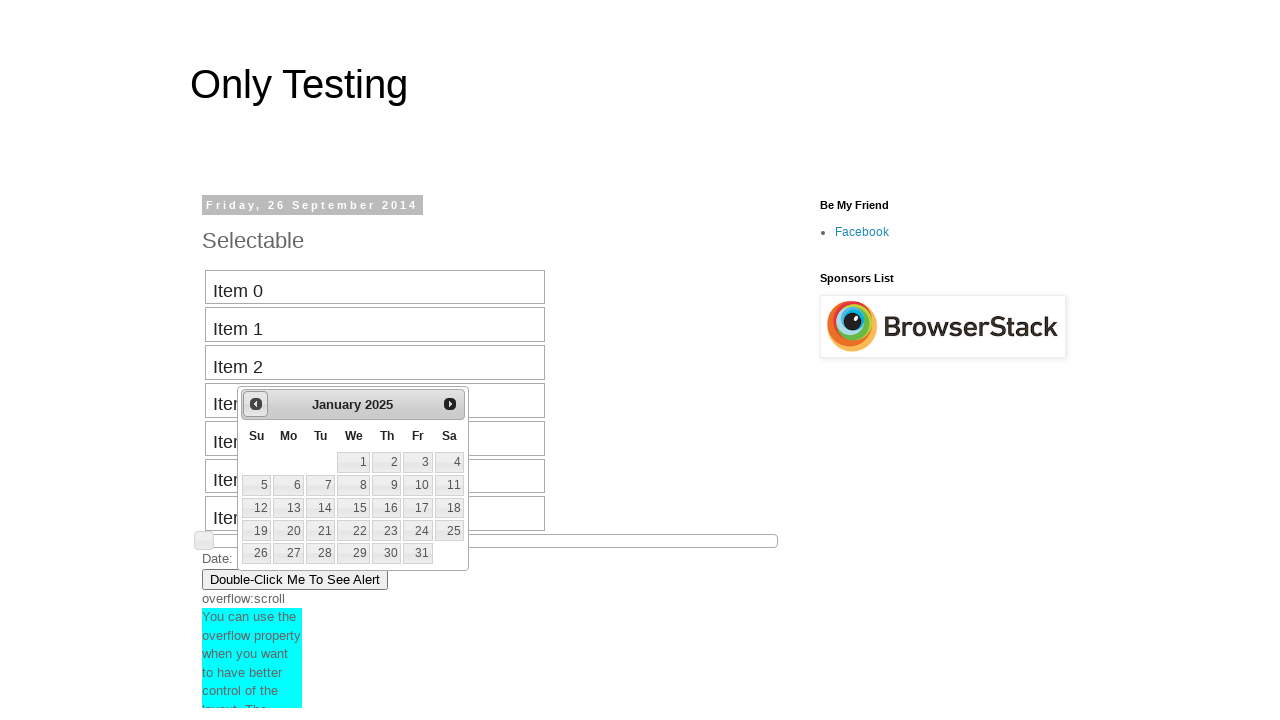

Retrieved current month from date picker: January
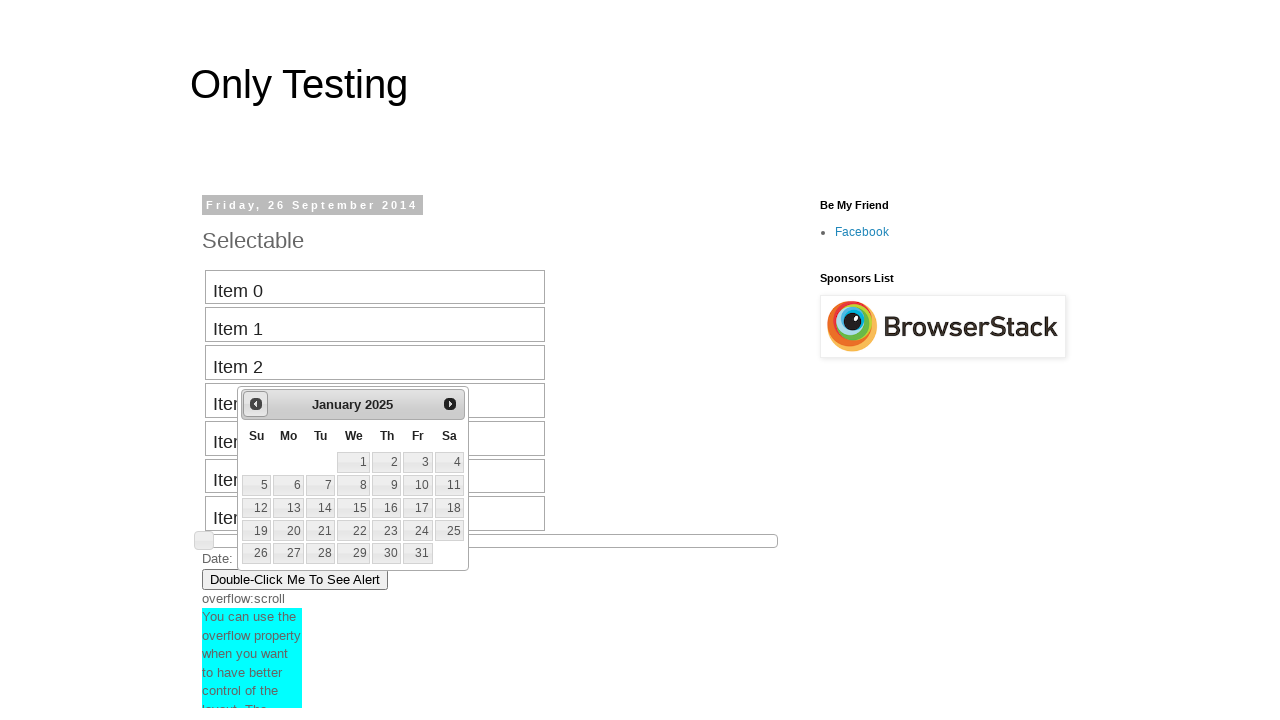

Retrieved current year from date picker: 2025
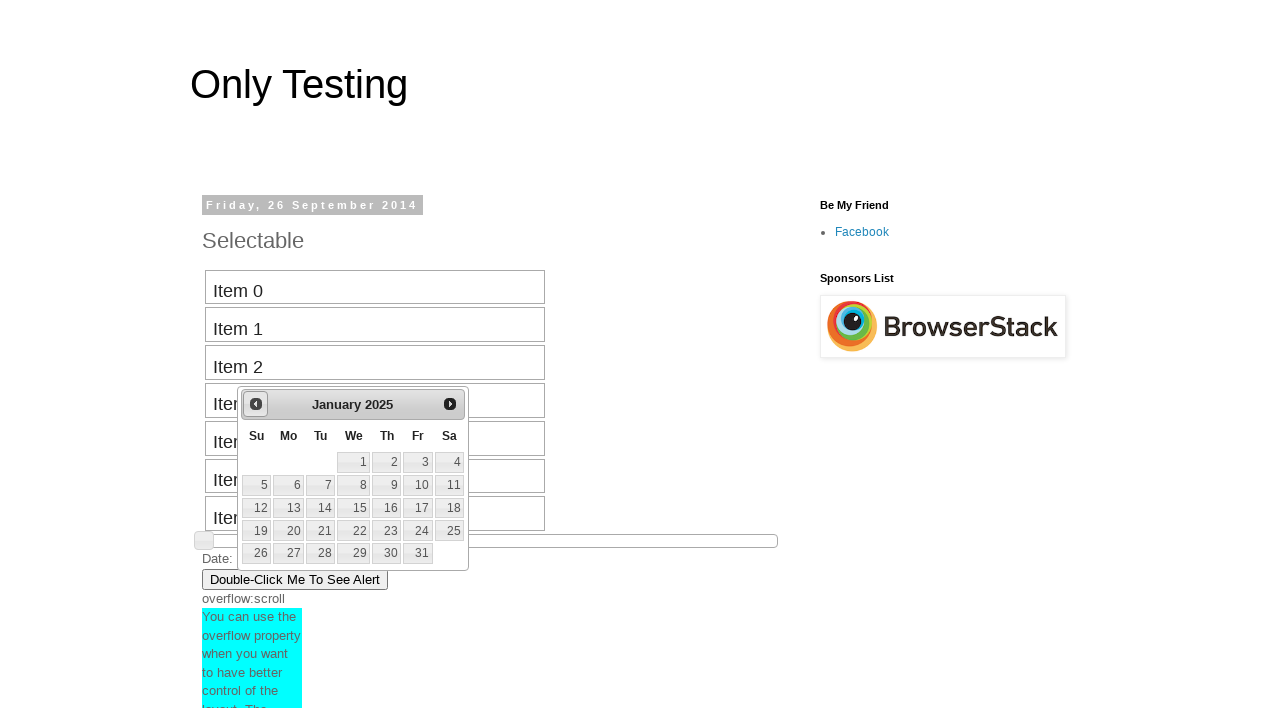

Clicked previous button to navigate backward in date picker (current: January 2025) at (256, 404) on #ui-datepicker-div a.ui-datepicker-prev span
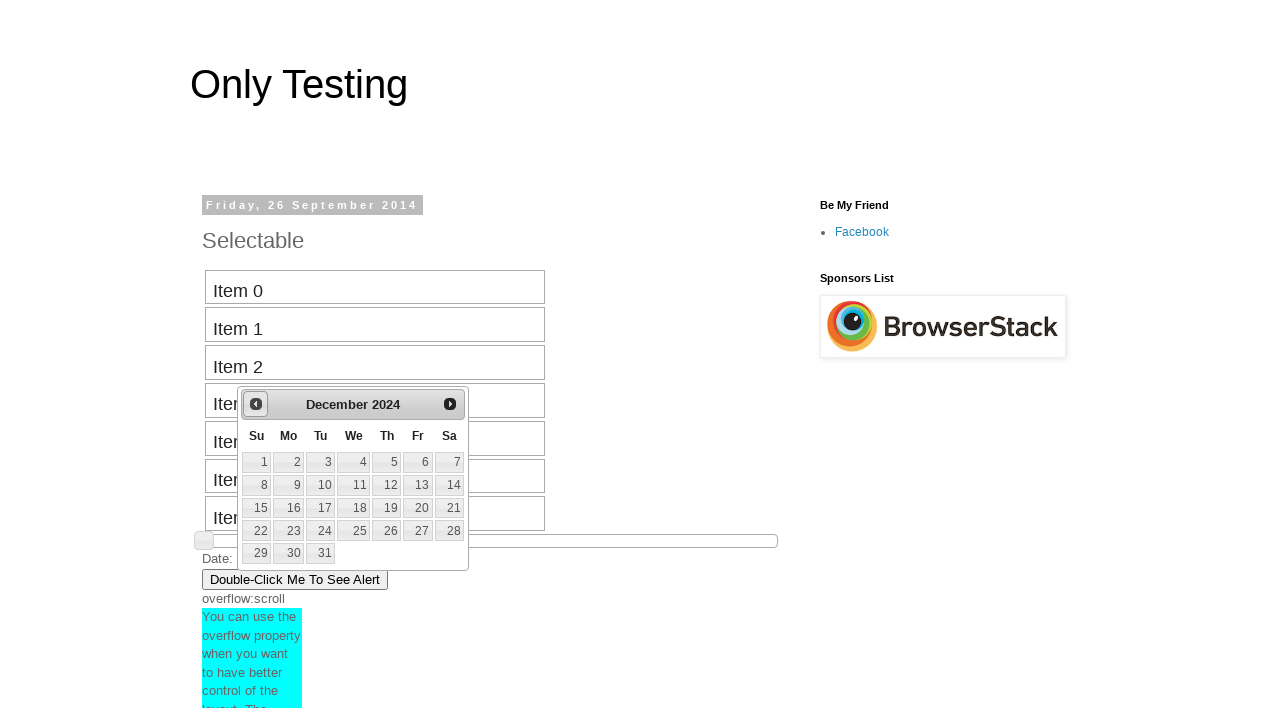

Retrieved current month from date picker: December
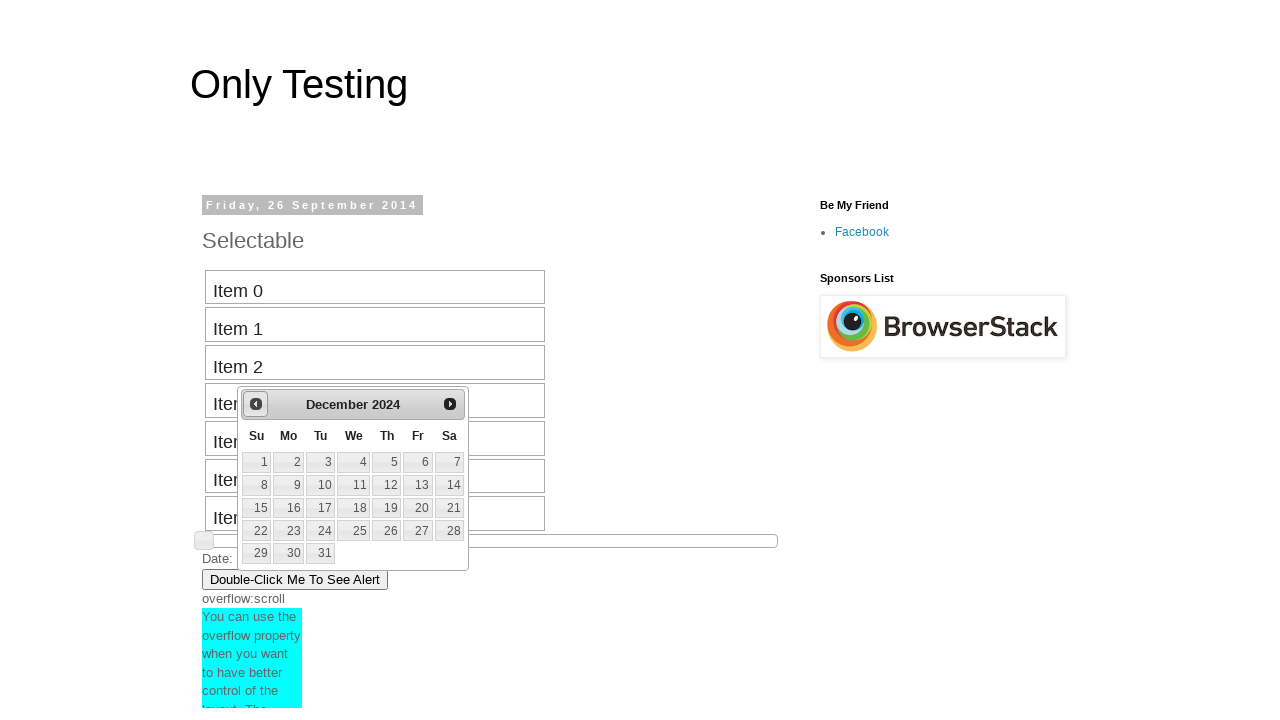

Retrieved current year from date picker: 2024
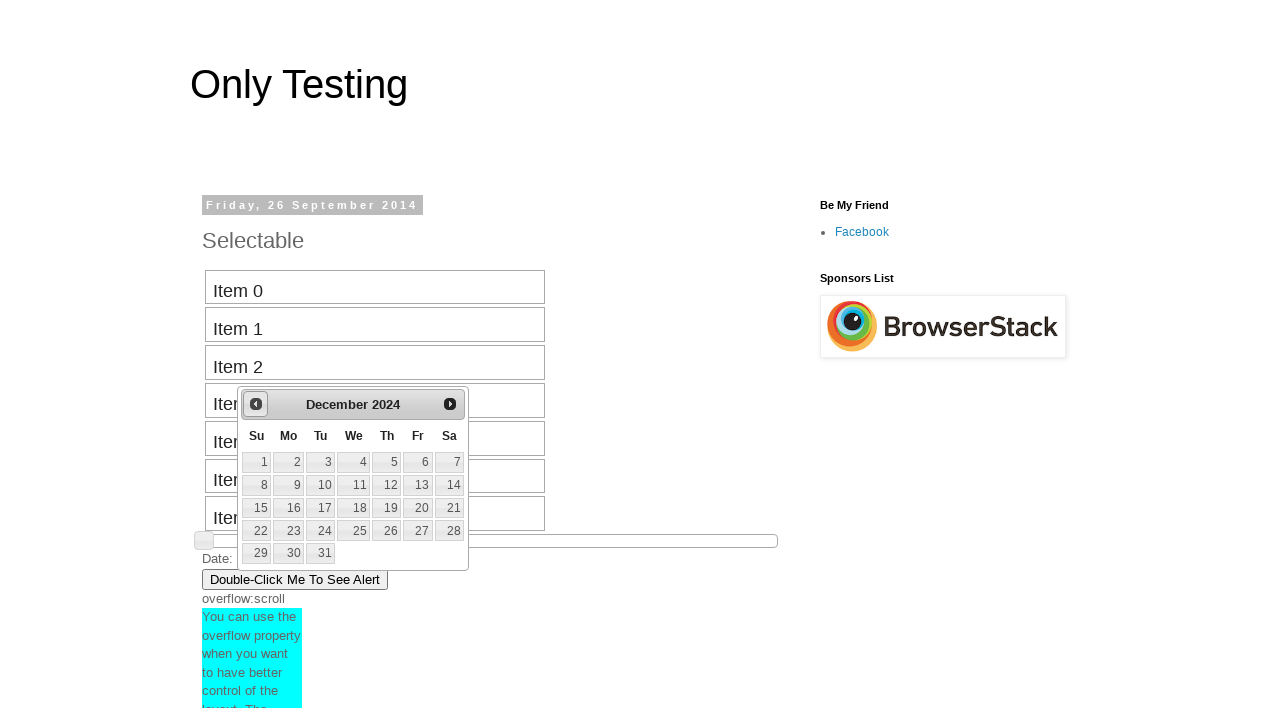

Clicked previous button to navigate backward in date picker (current: December 2024) at (256, 404) on #ui-datepicker-div a.ui-datepicker-prev span
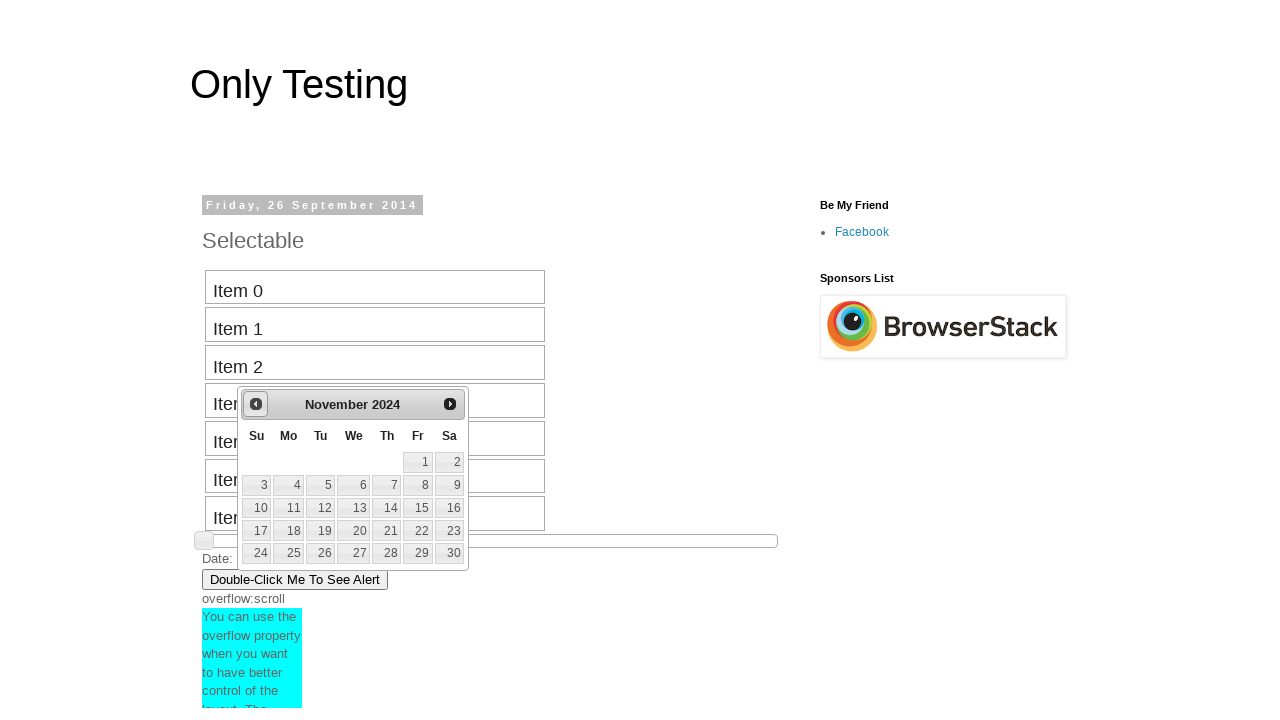

Retrieved current month from date picker: November
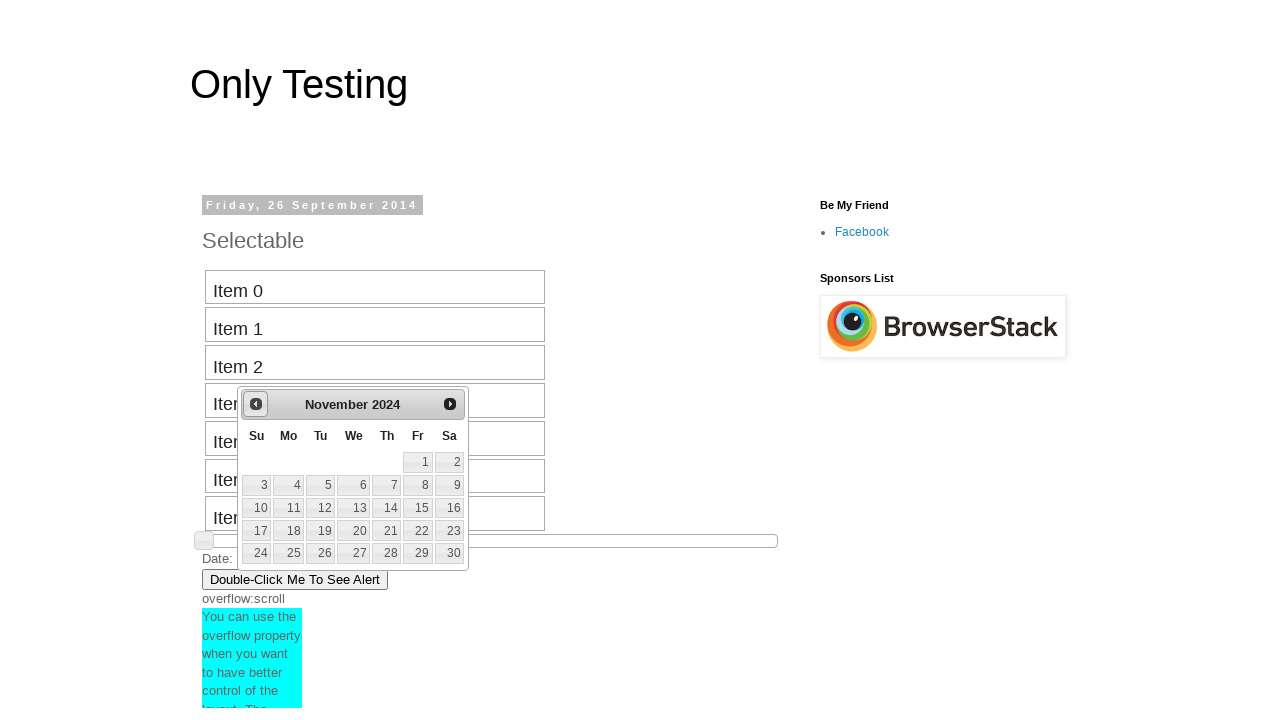

Retrieved current year from date picker: 2024
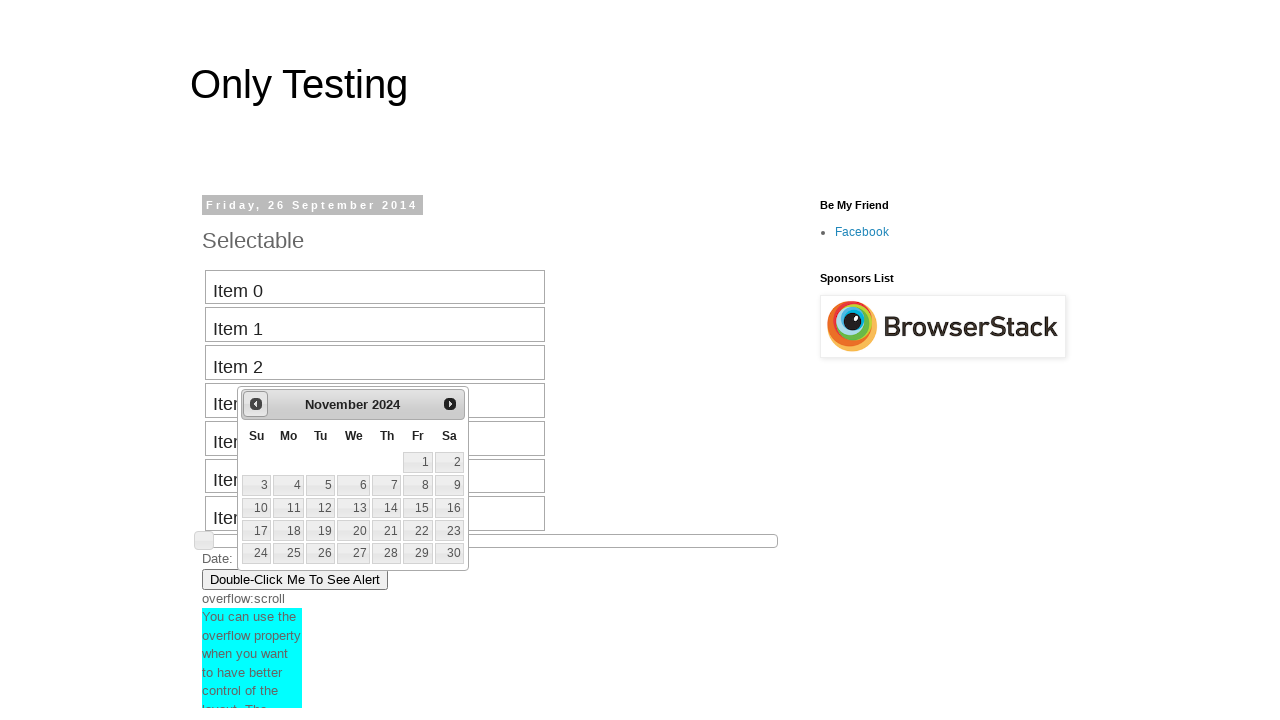

Clicked previous button to navigate backward in date picker (current: November 2024) at (256, 404) on #ui-datepicker-div a.ui-datepicker-prev span
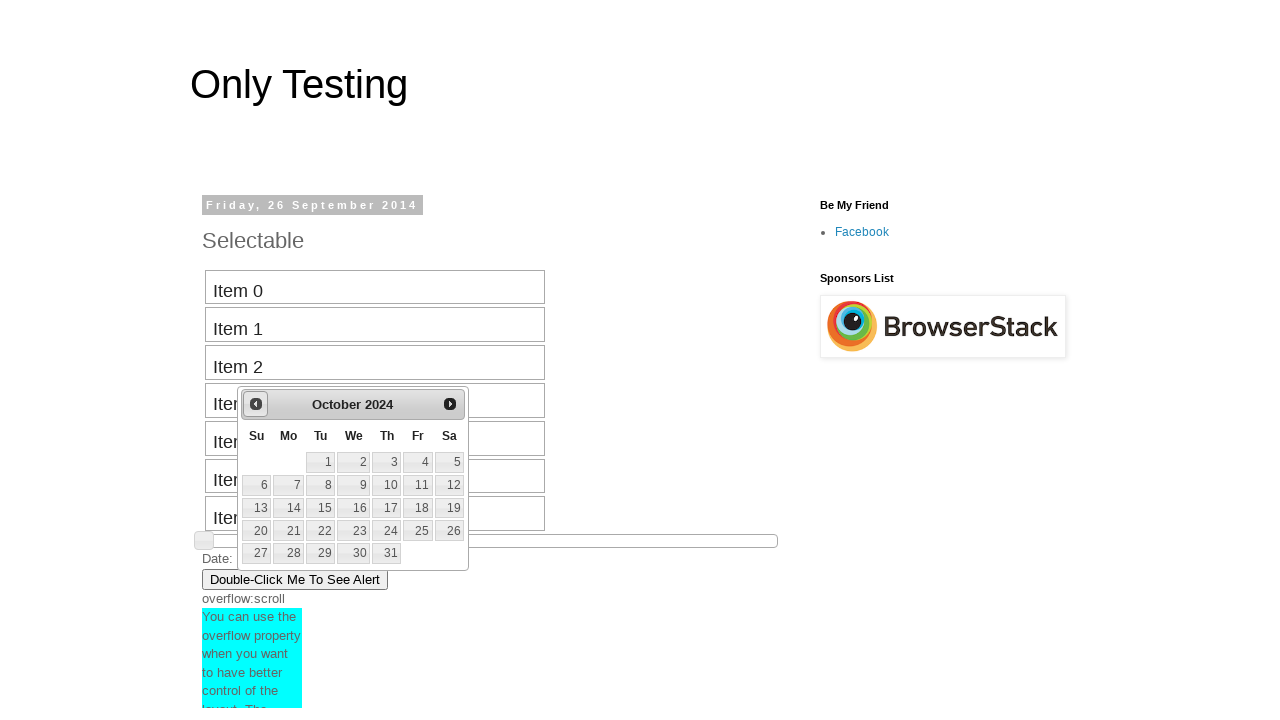

Retrieved current month from date picker: October
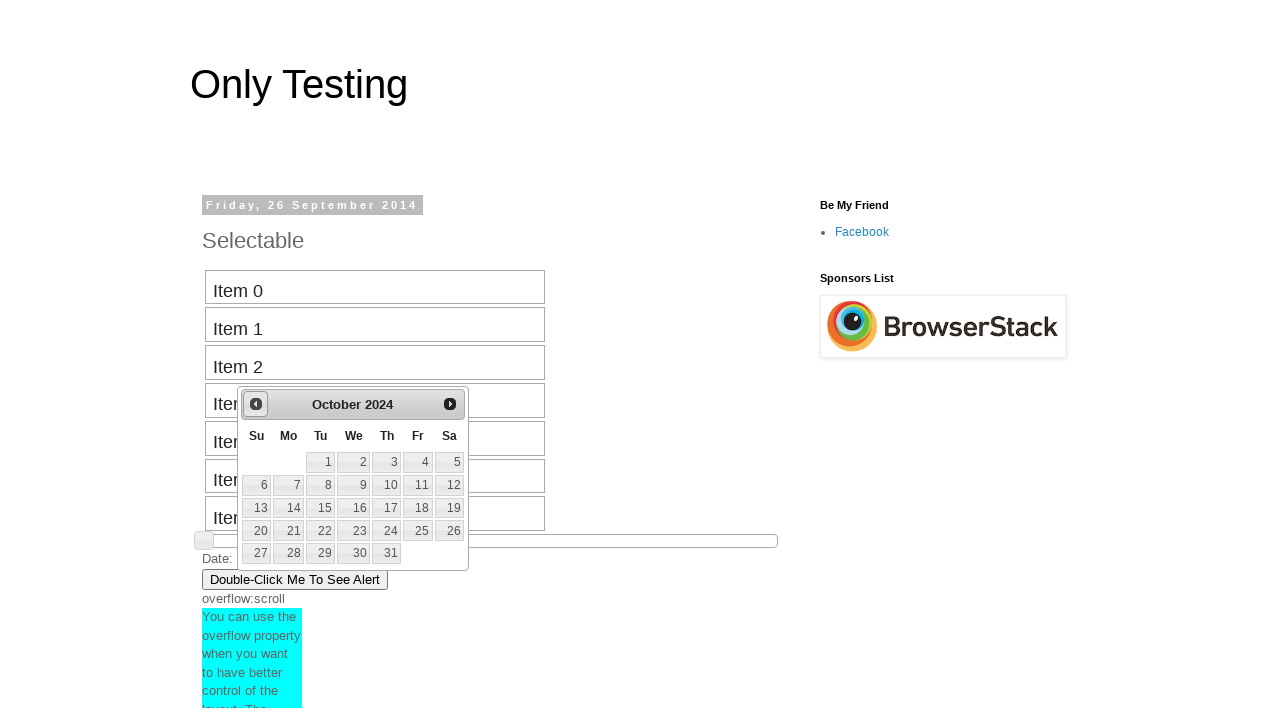

Retrieved current year from date picker: 2024
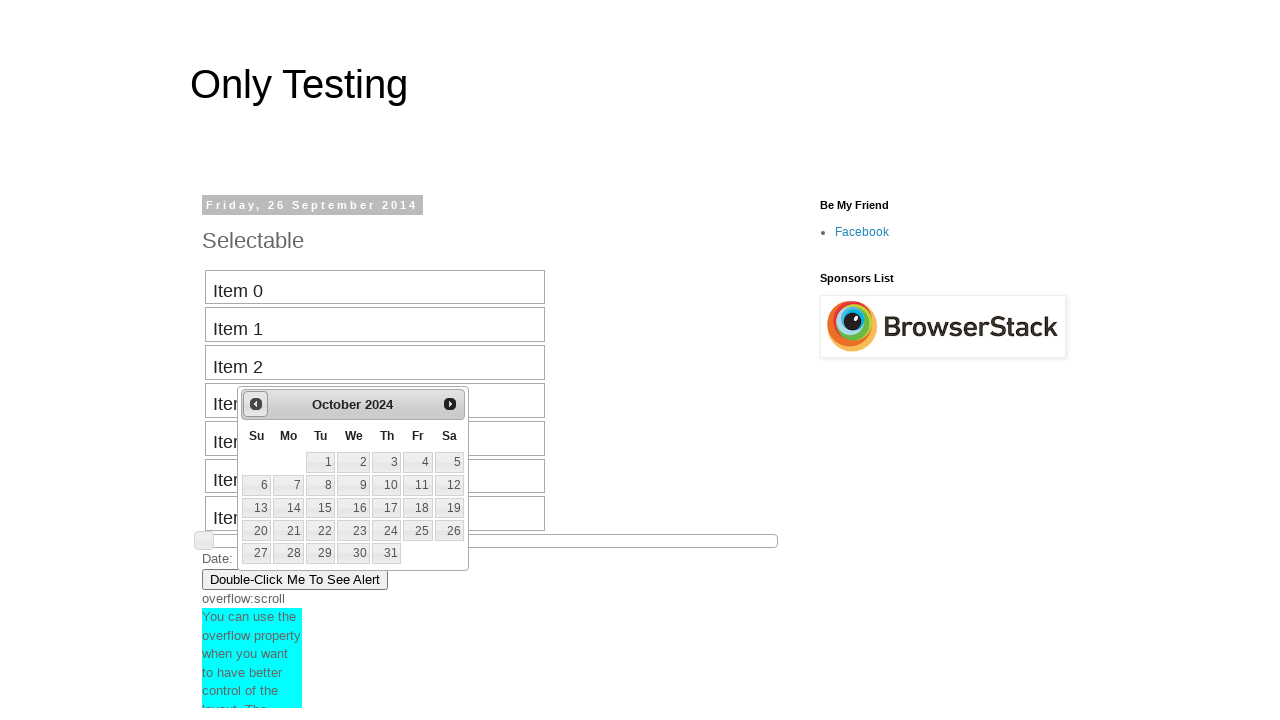

Clicked previous button to navigate backward in date picker (current: October 2024) at (256, 404) on #ui-datepicker-div a.ui-datepicker-prev span
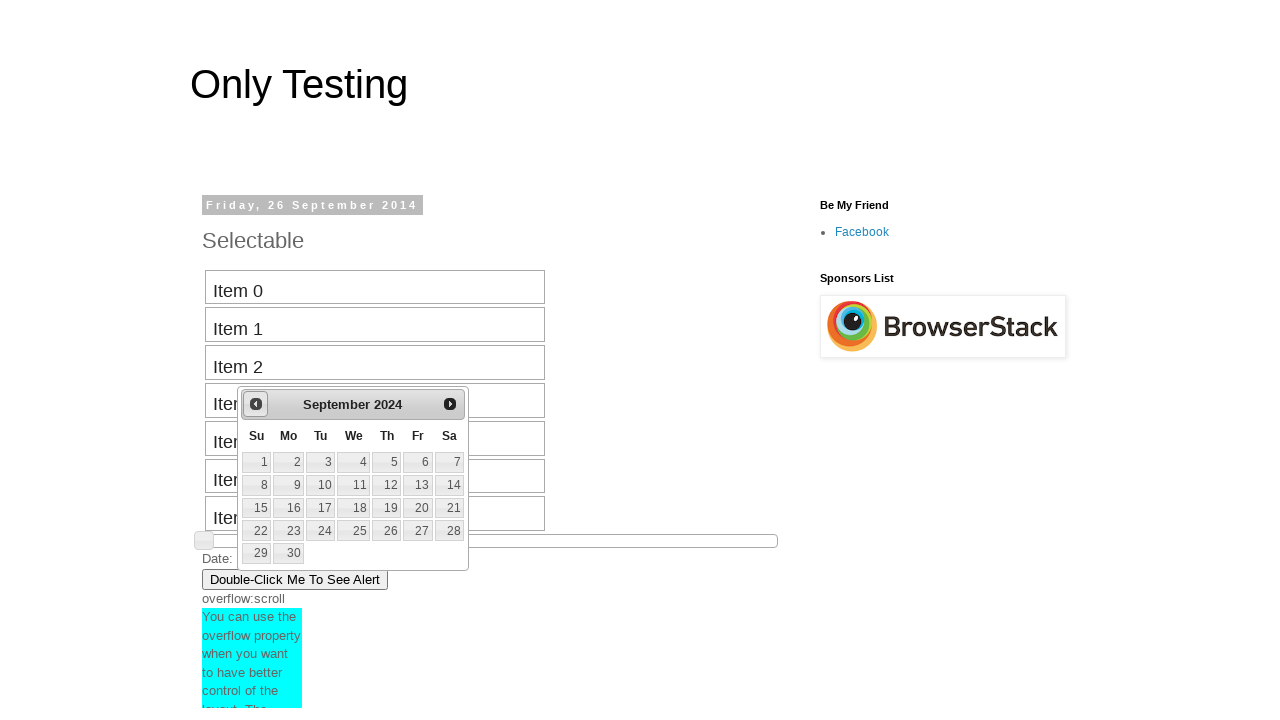

Retrieved current month from date picker: September
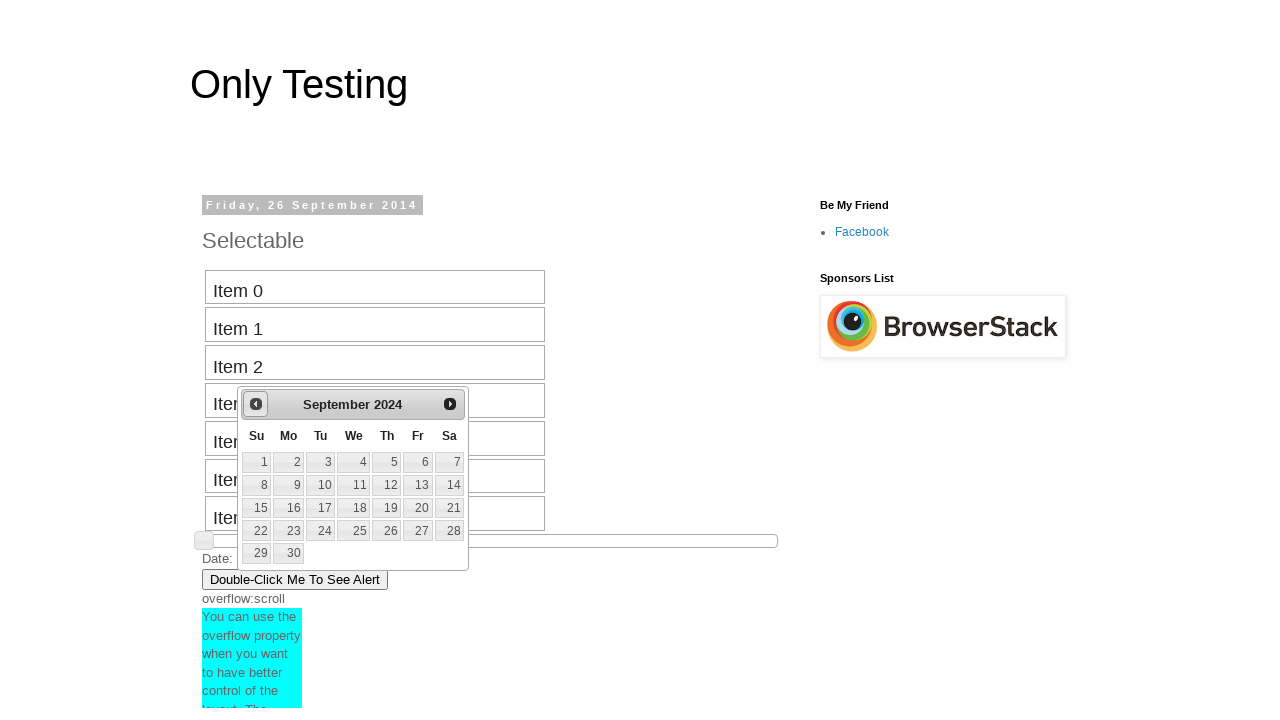

Retrieved current year from date picker: 2024
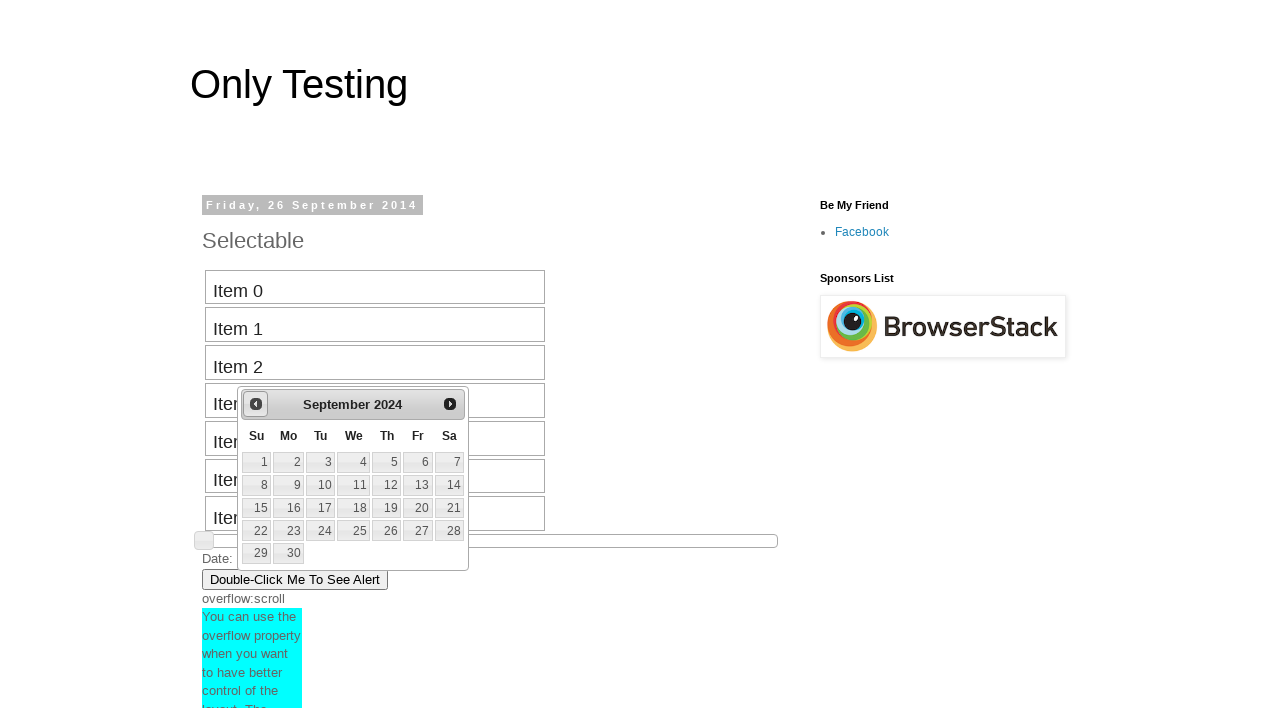

Clicked previous button to navigate backward in date picker (current: September 2024) at (256, 404) on #ui-datepicker-div a.ui-datepicker-prev span
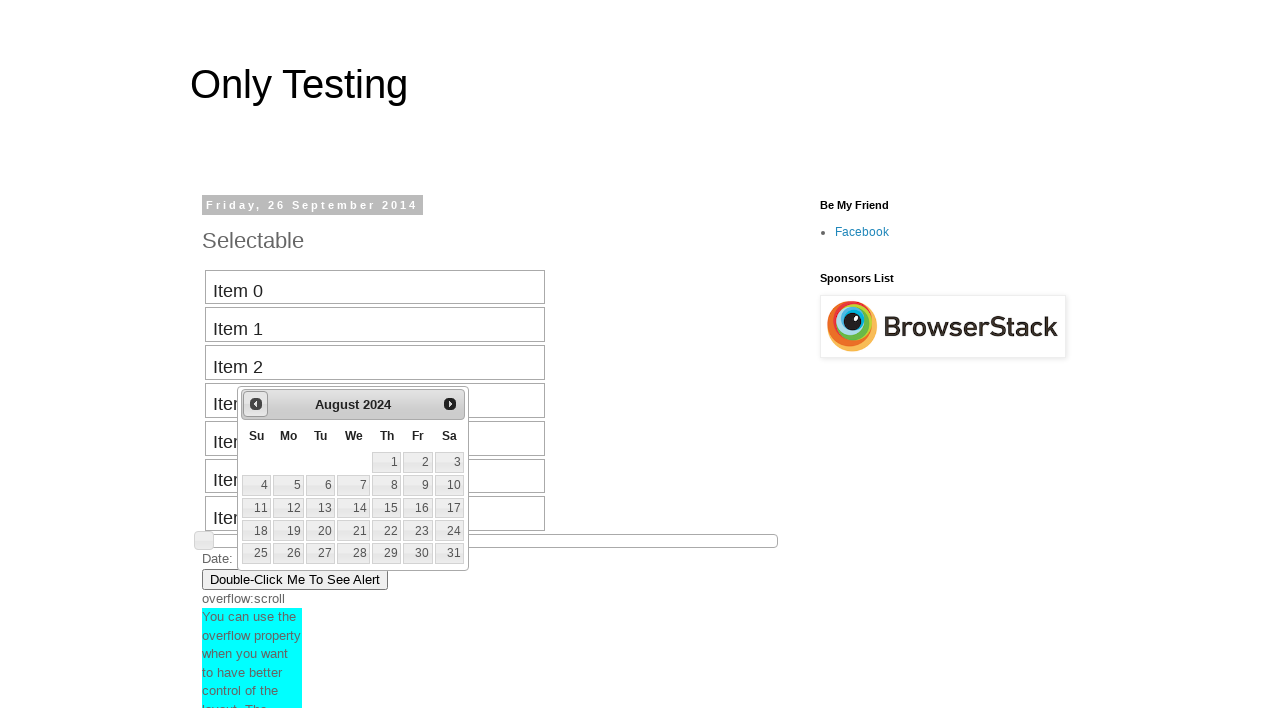

Retrieved current month from date picker: August
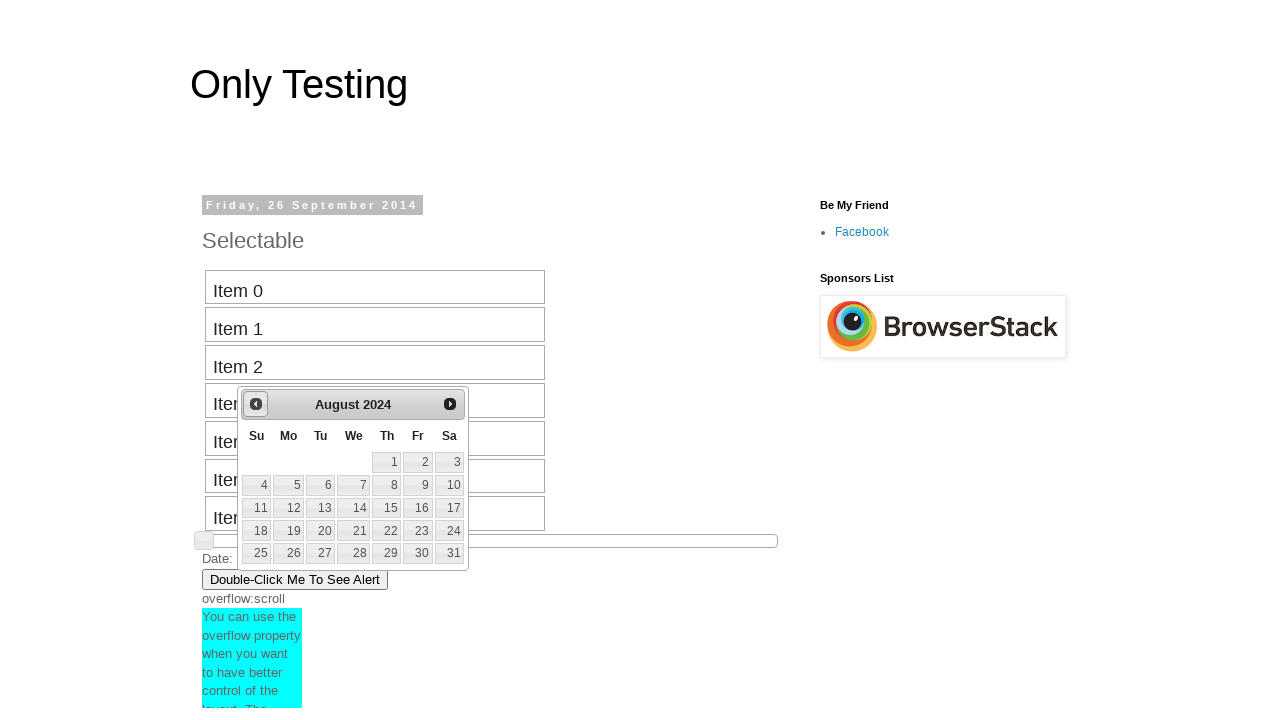

Retrieved current year from date picker: 2024
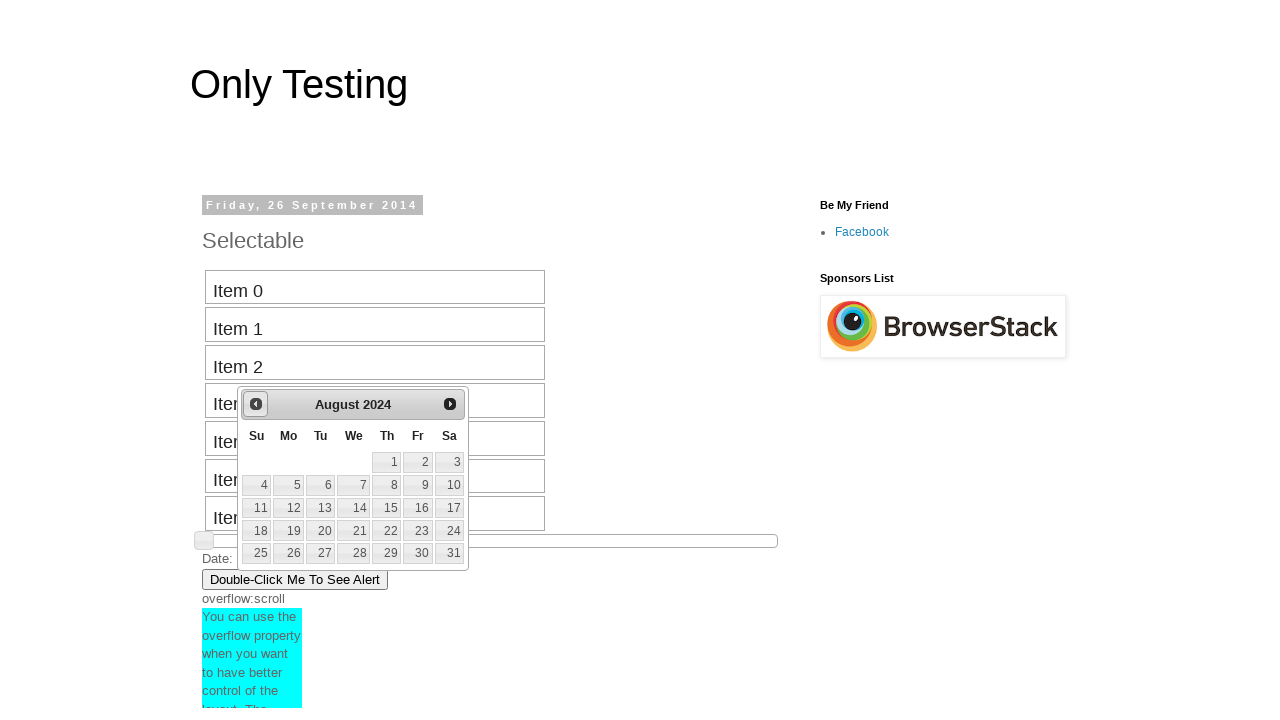

Clicked previous button to navigate backward in date picker (current: August 2024) at (256, 404) on #ui-datepicker-div a.ui-datepicker-prev span
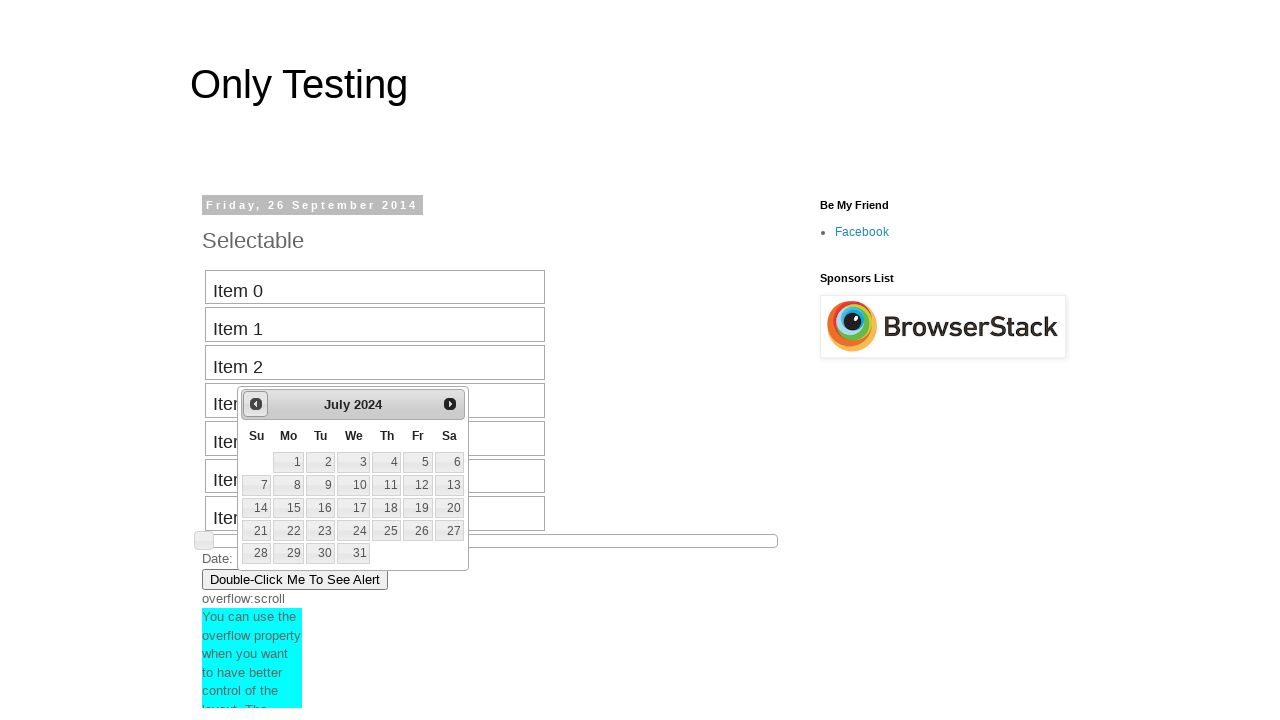

Retrieved current month from date picker: July
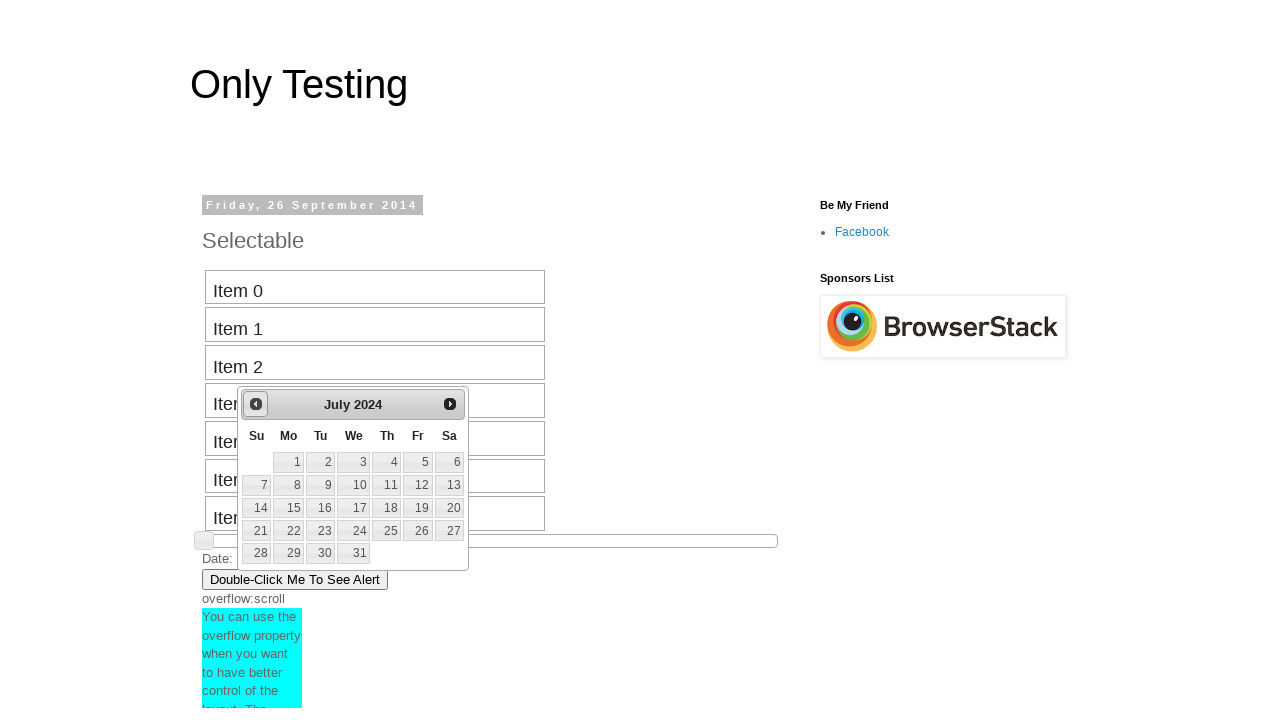

Retrieved current year from date picker: 2024
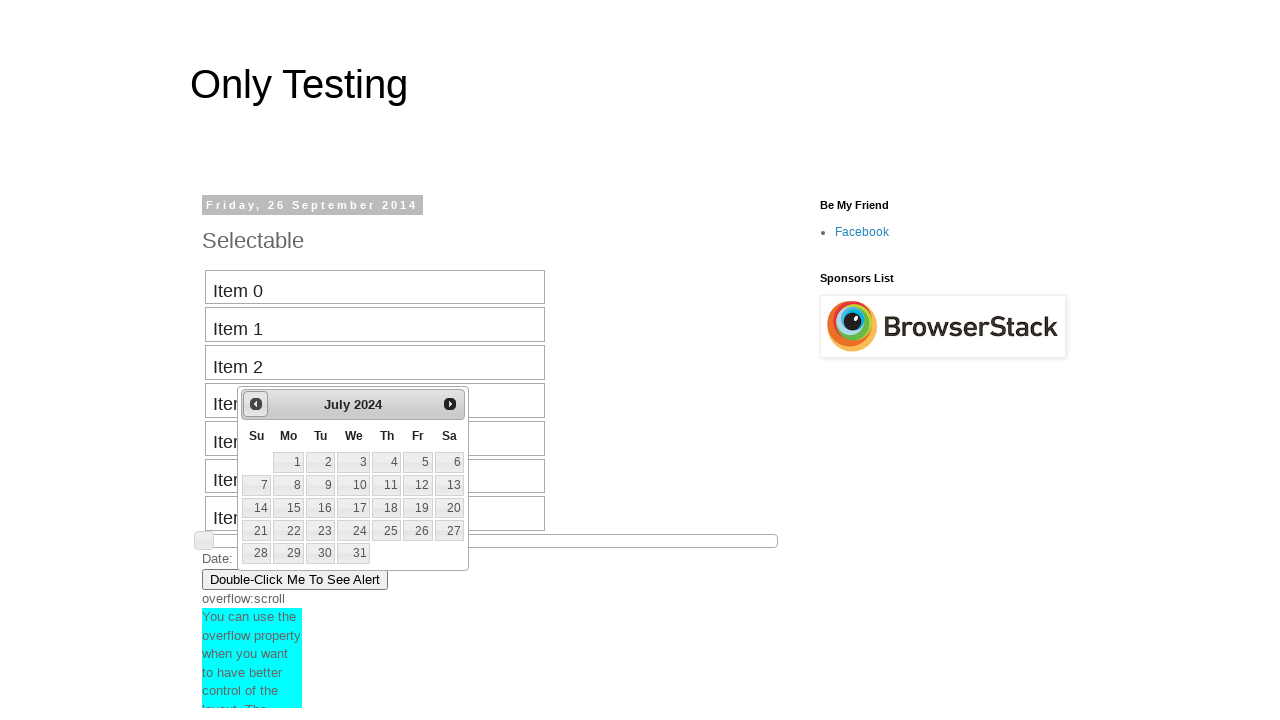

Clicked previous button to navigate backward in date picker (current: July 2024) at (256, 404) on #ui-datepicker-div a.ui-datepicker-prev span
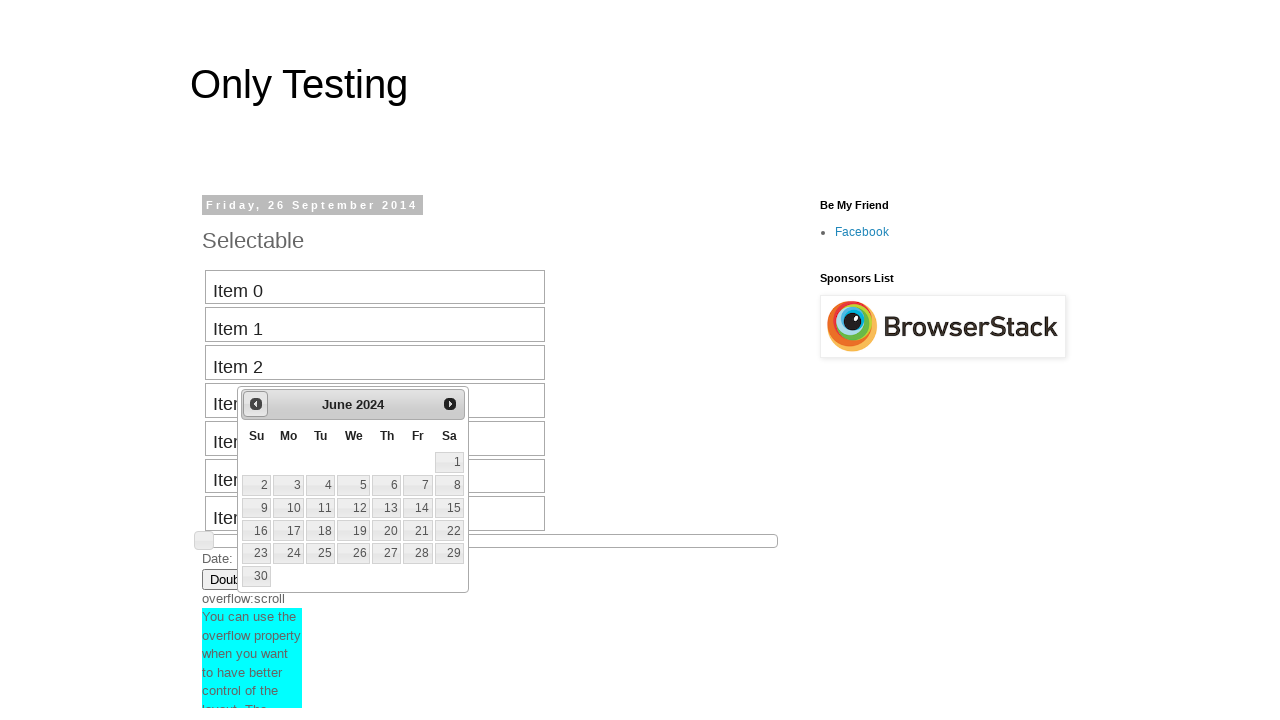

Retrieved current month from date picker: June
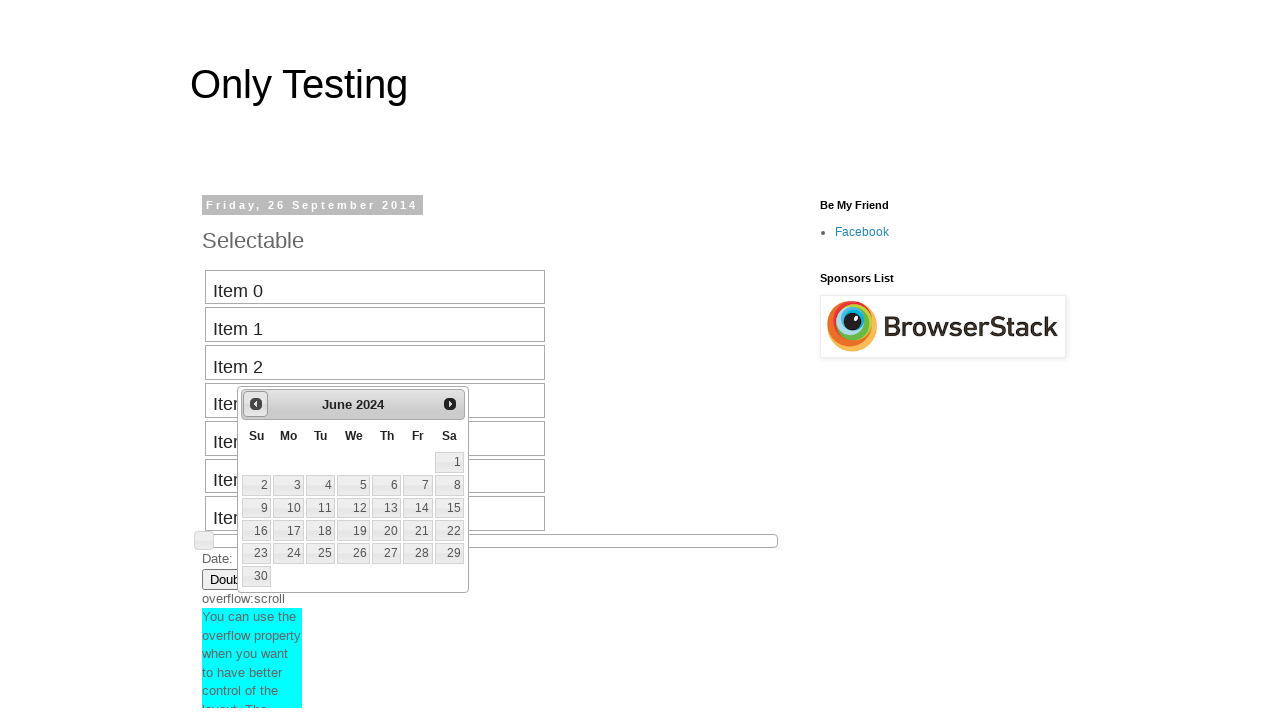

Retrieved current year from date picker: 2024
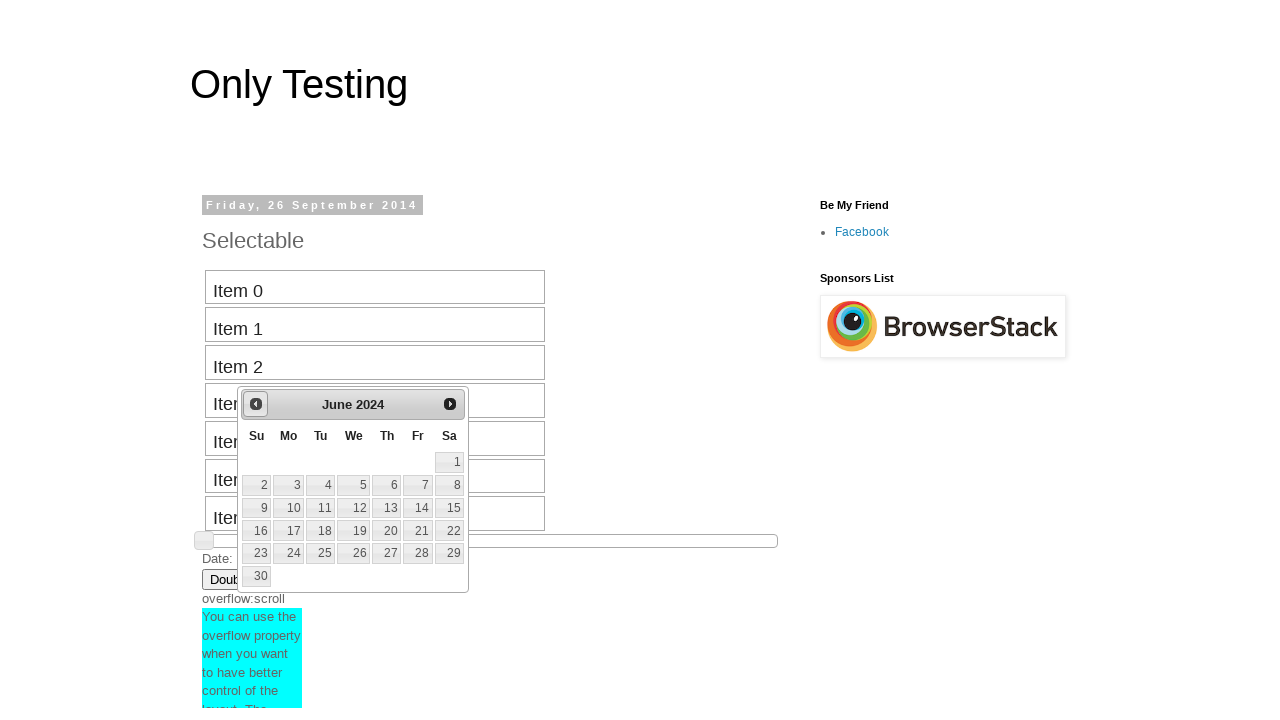

Clicked previous button to navigate backward in date picker (current: June 2024) at (256, 404) on #ui-datepicker-div a.ui-datepicker-prev span
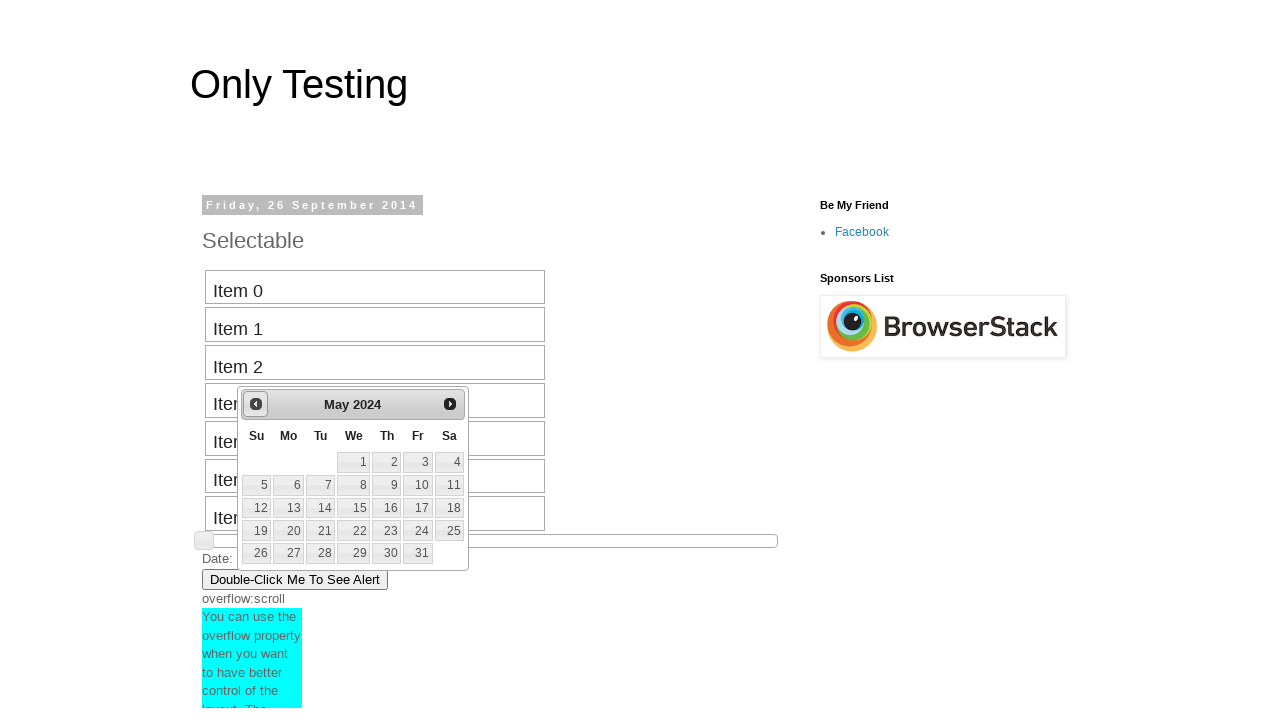

Retrieved current month from date picker: May
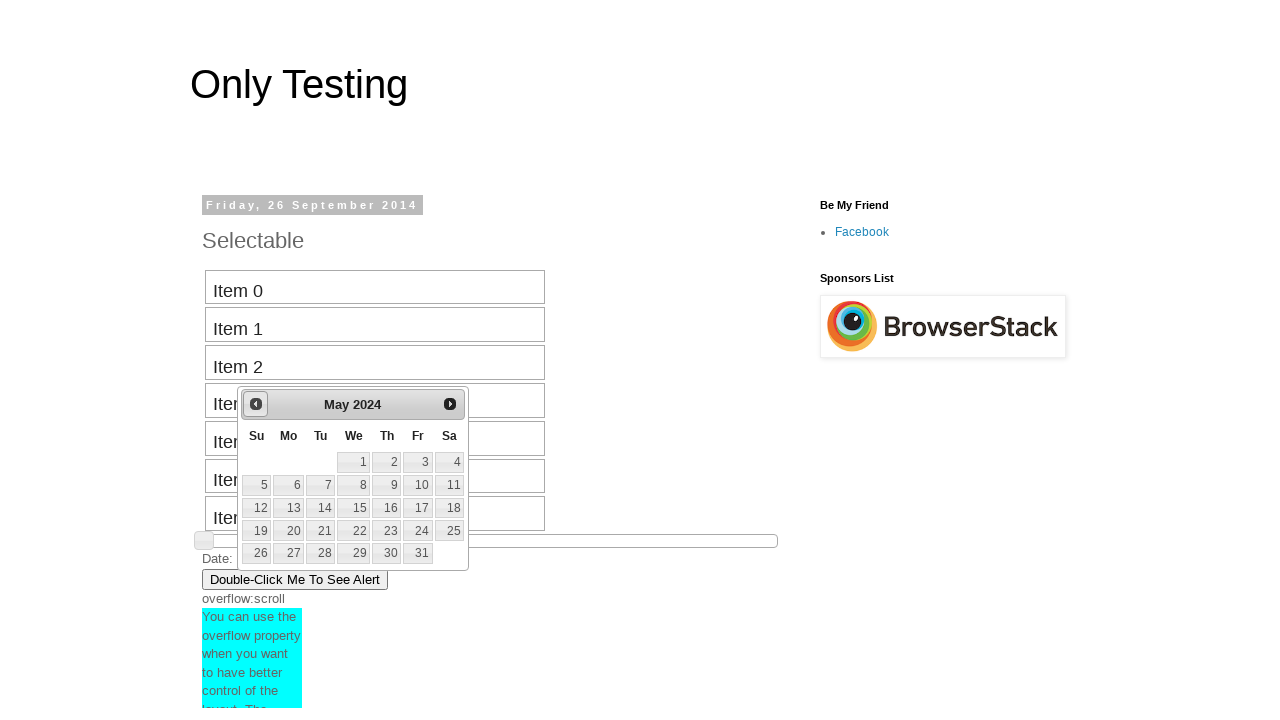

Retrieved current year from date picker: 2024
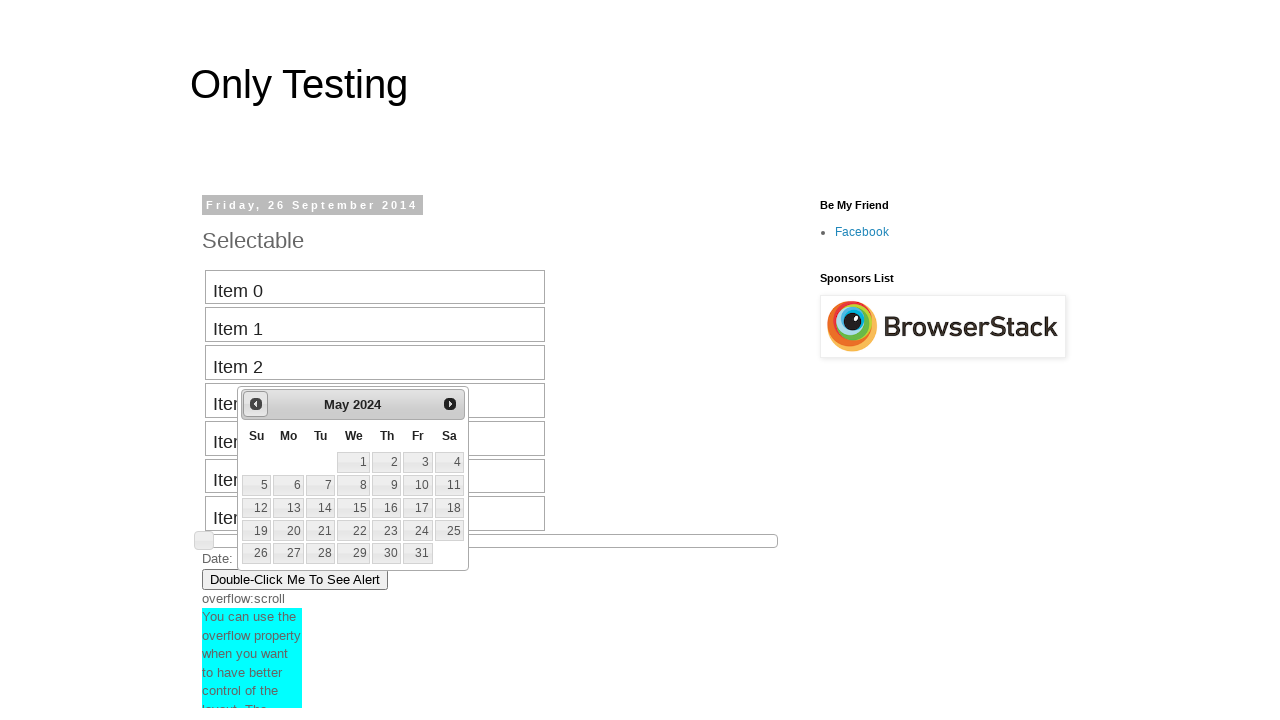

Clicked previous button to navigate backward in date picker (current: May 2024) at (256, 404) on #ui-datepicker-div a.ui-datepicker-prev span
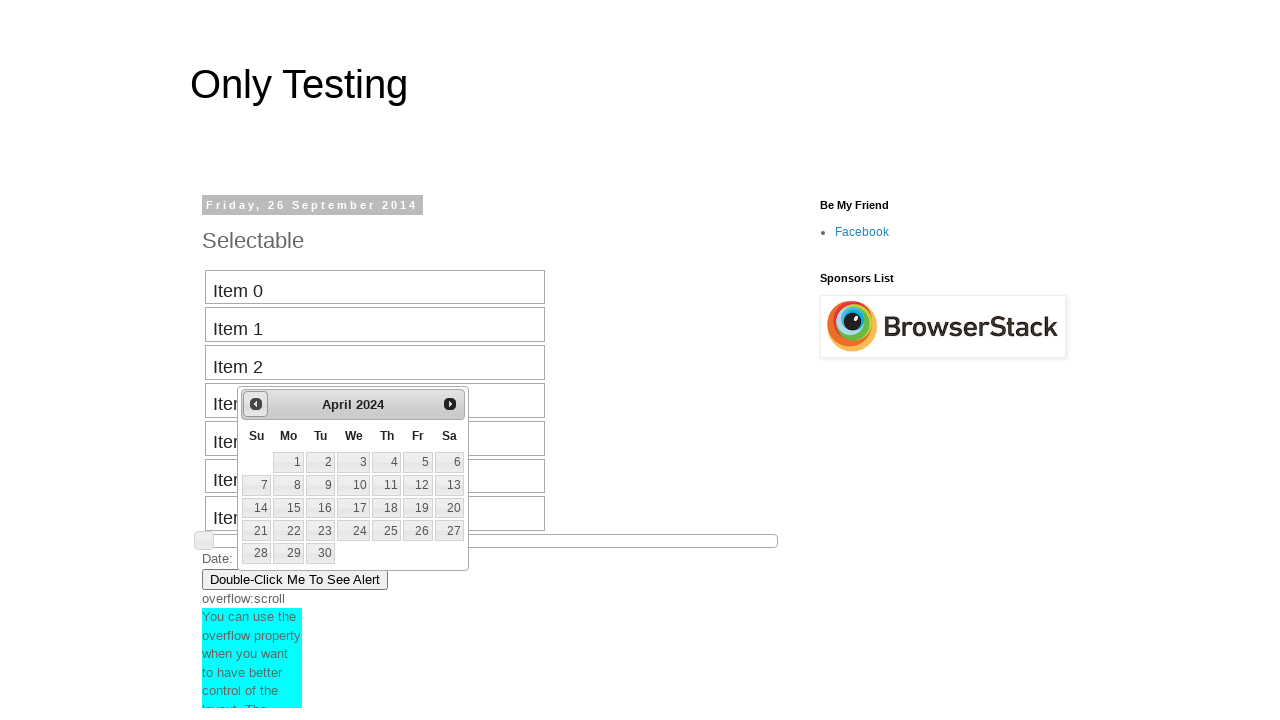

Retrieved current month from date picker: April
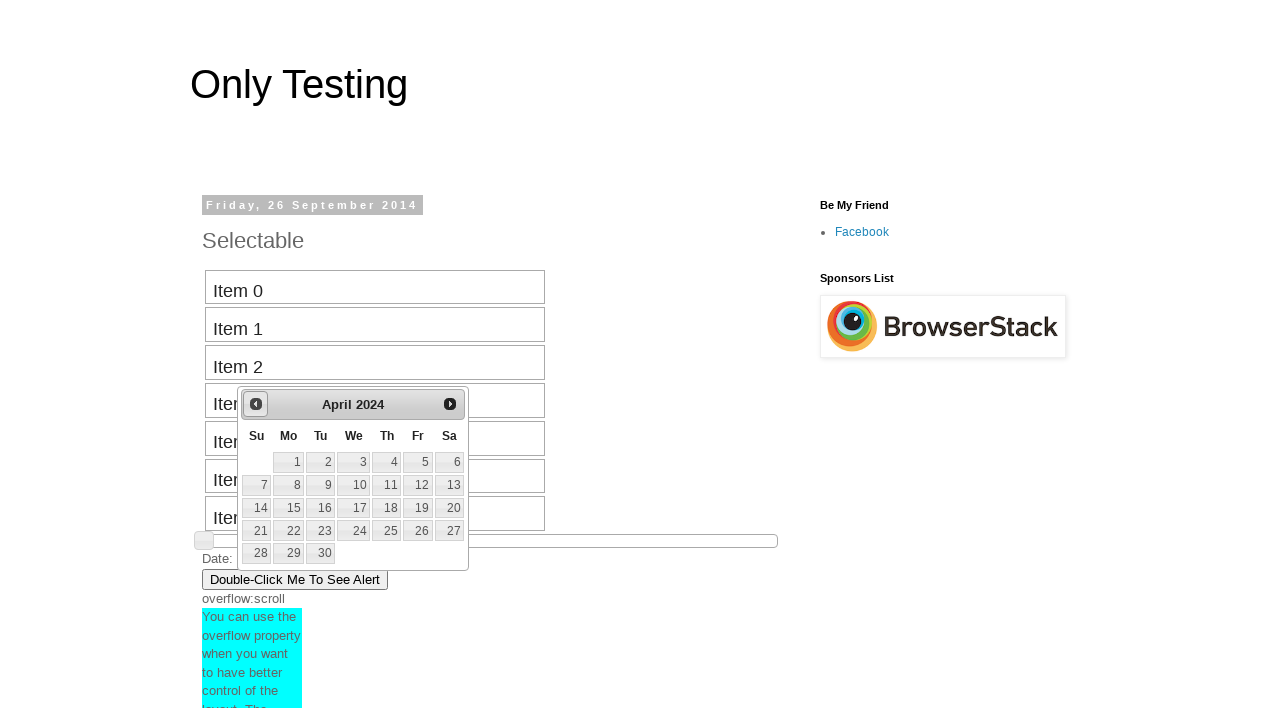

Retrieved current year from date picker: 2024
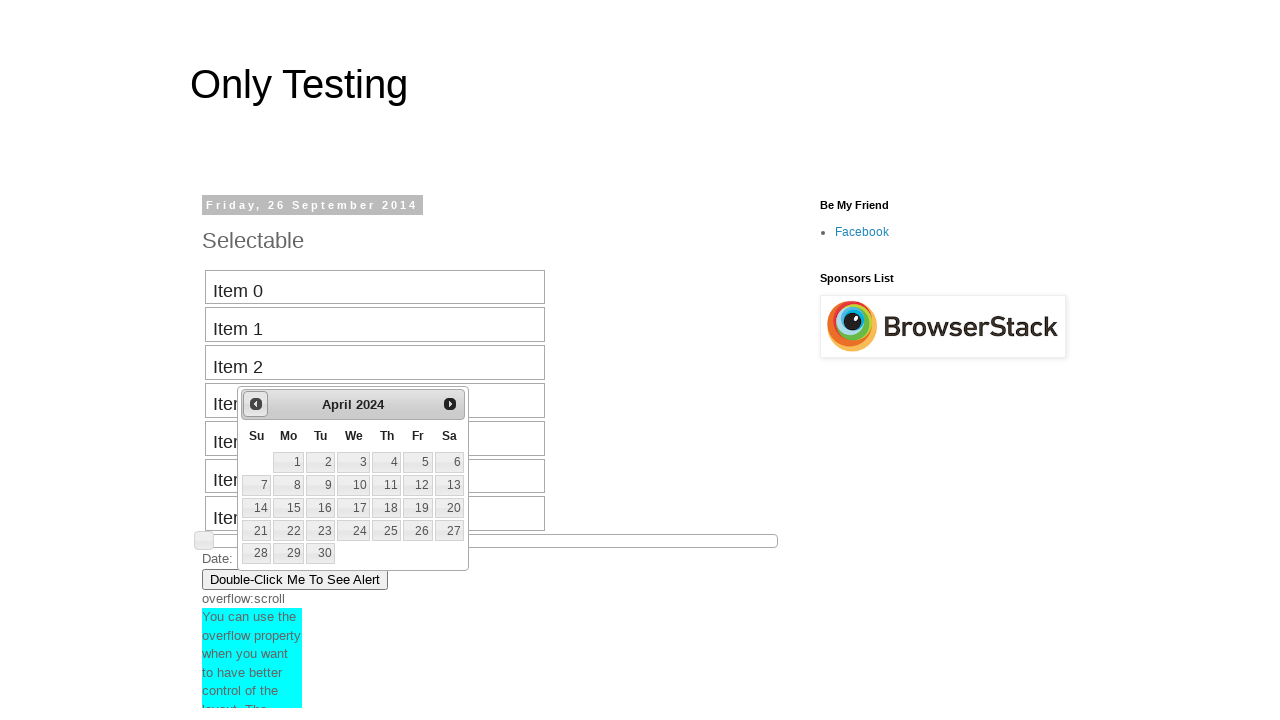

Clicked previous button to navigate backward in date picker (current: April 2024) at (256, 404) on #ui-datepicker-div a.ui-datepicker-prev span
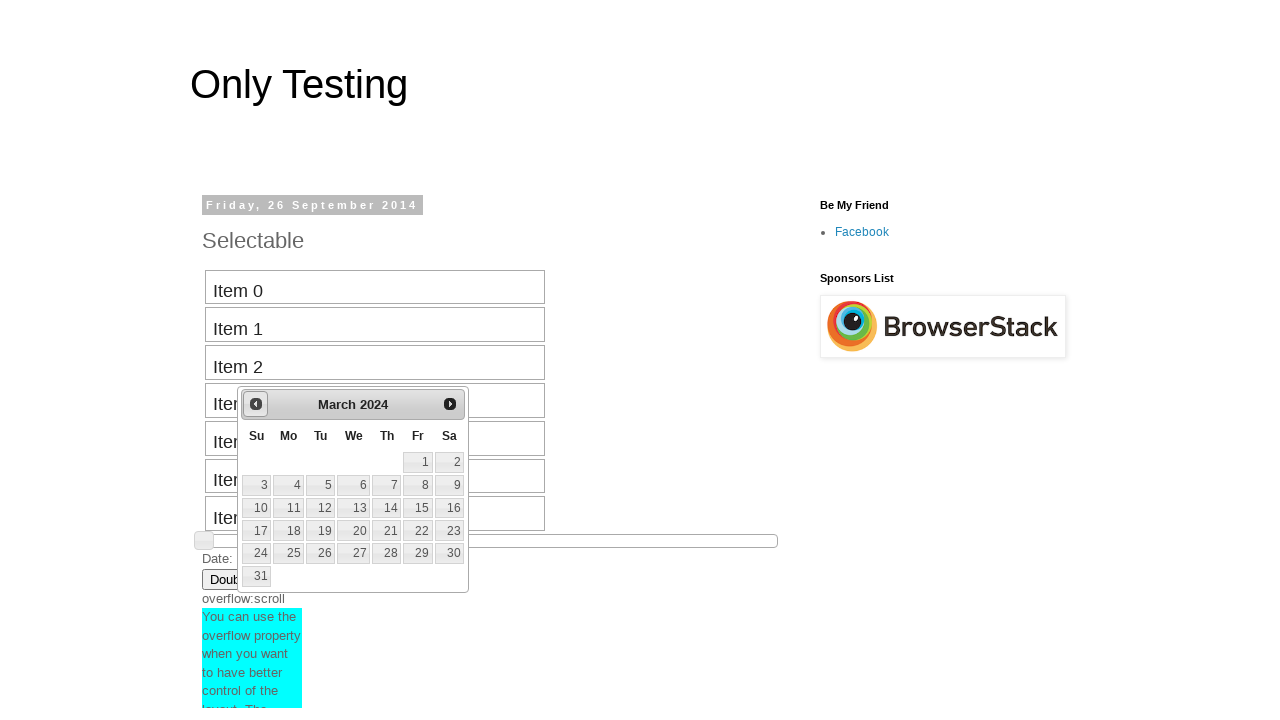

Retrieved current month from date picker: March
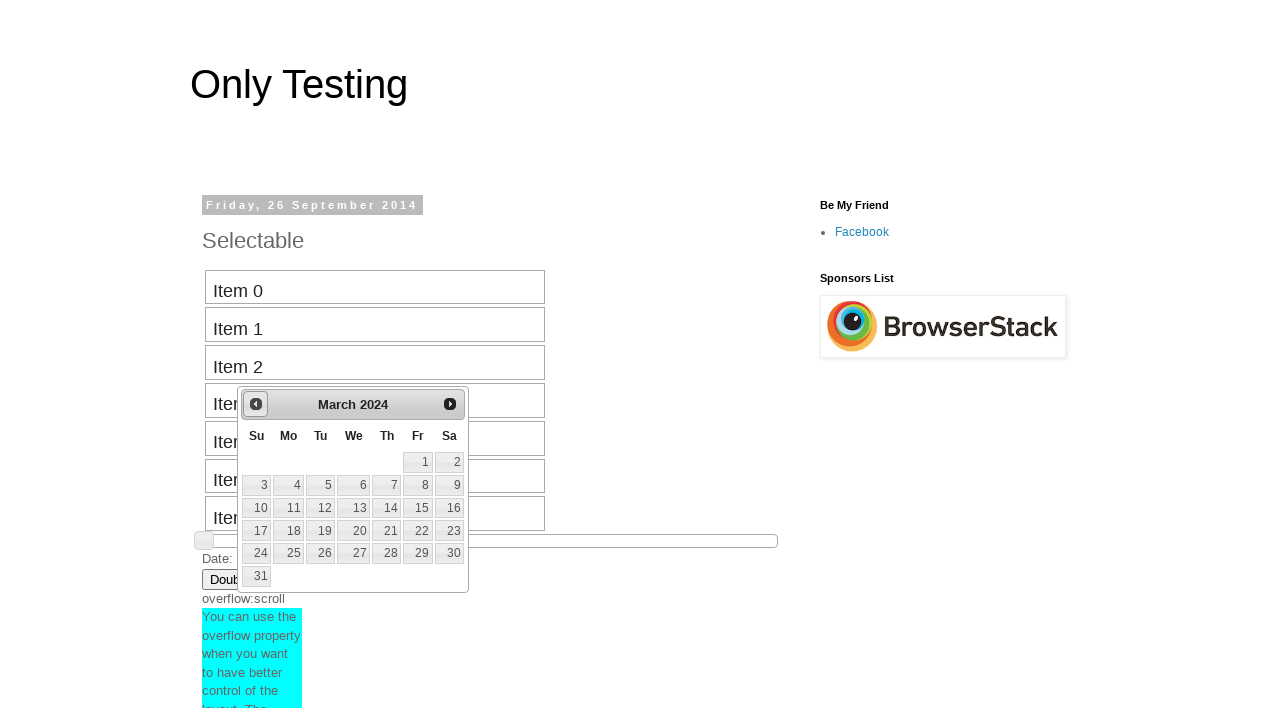

Retrieved current year from date picker: 2024
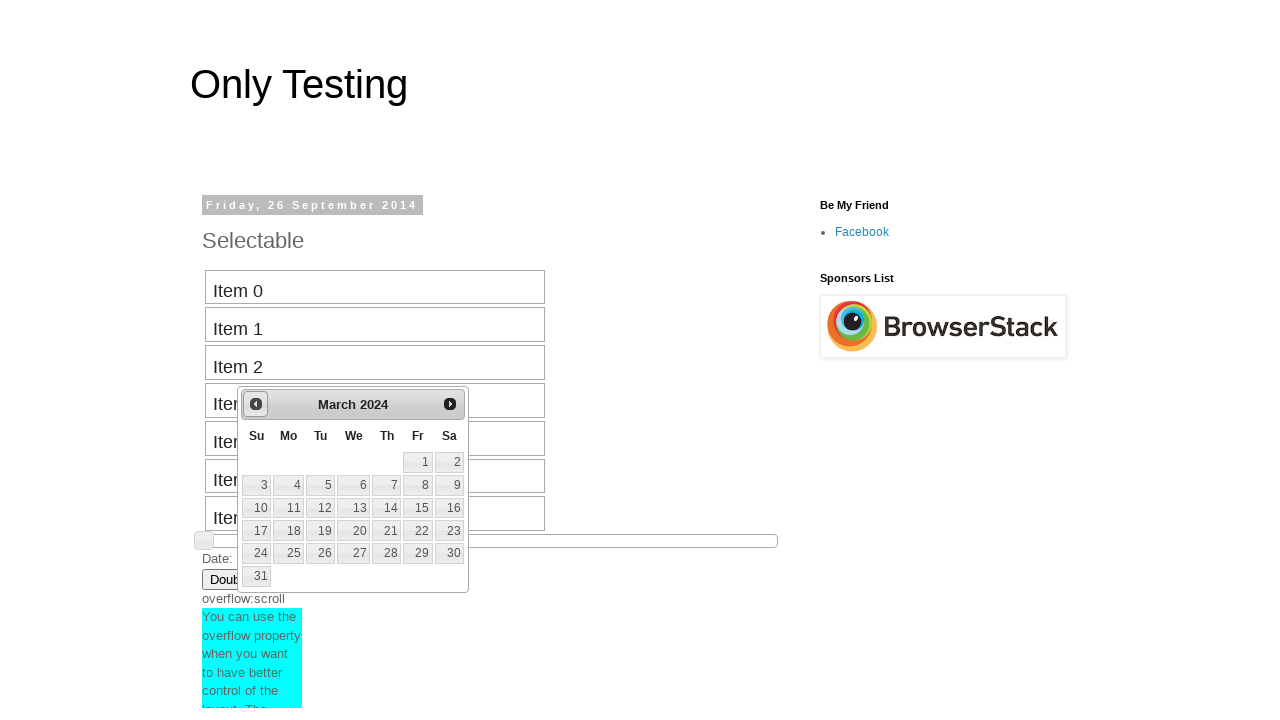

Clicked previous button to navigate backward in date picker (current: March 2024) at (256, 404) on #ui-datepicker-div a.ui-datepicker-prev span
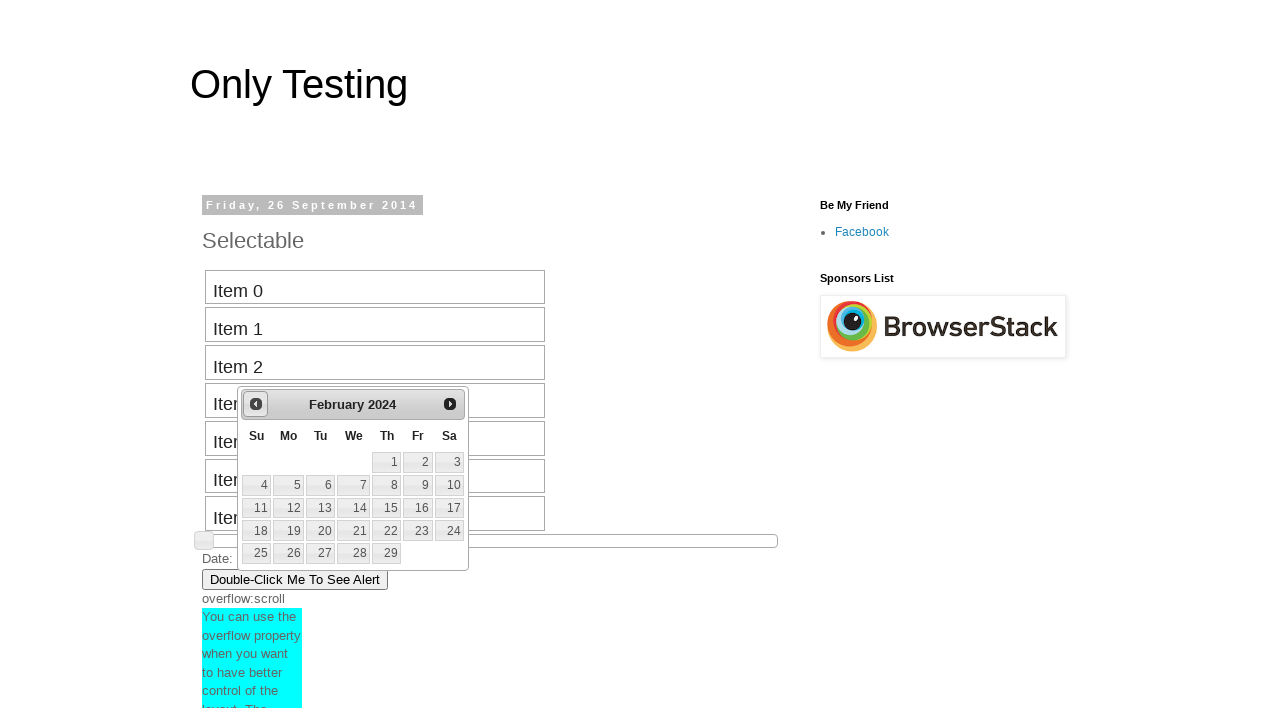

Retrieved current month from date picker: February
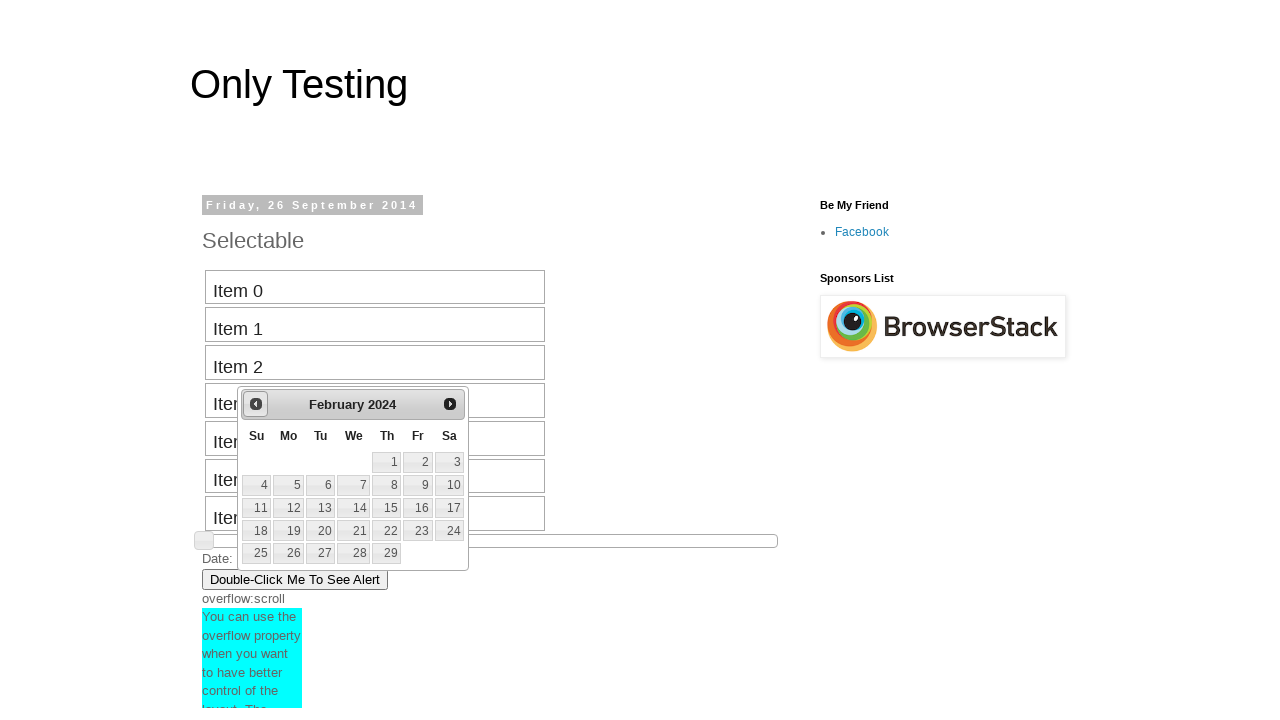

Retrieved current year from date picker: 2024
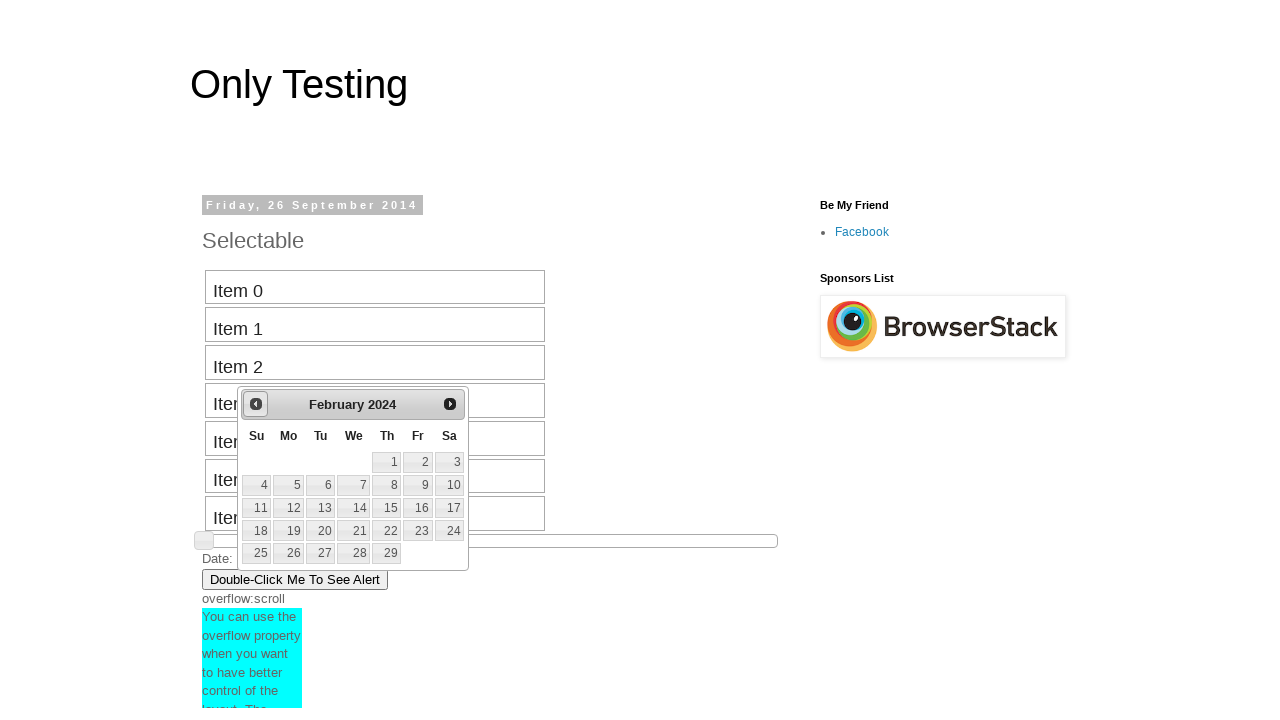

Clicked previous button to navigate backward in date picker (current: February 2024) at (256, 404) on #ui-datepicker-div a.ui-datepicker-prev span
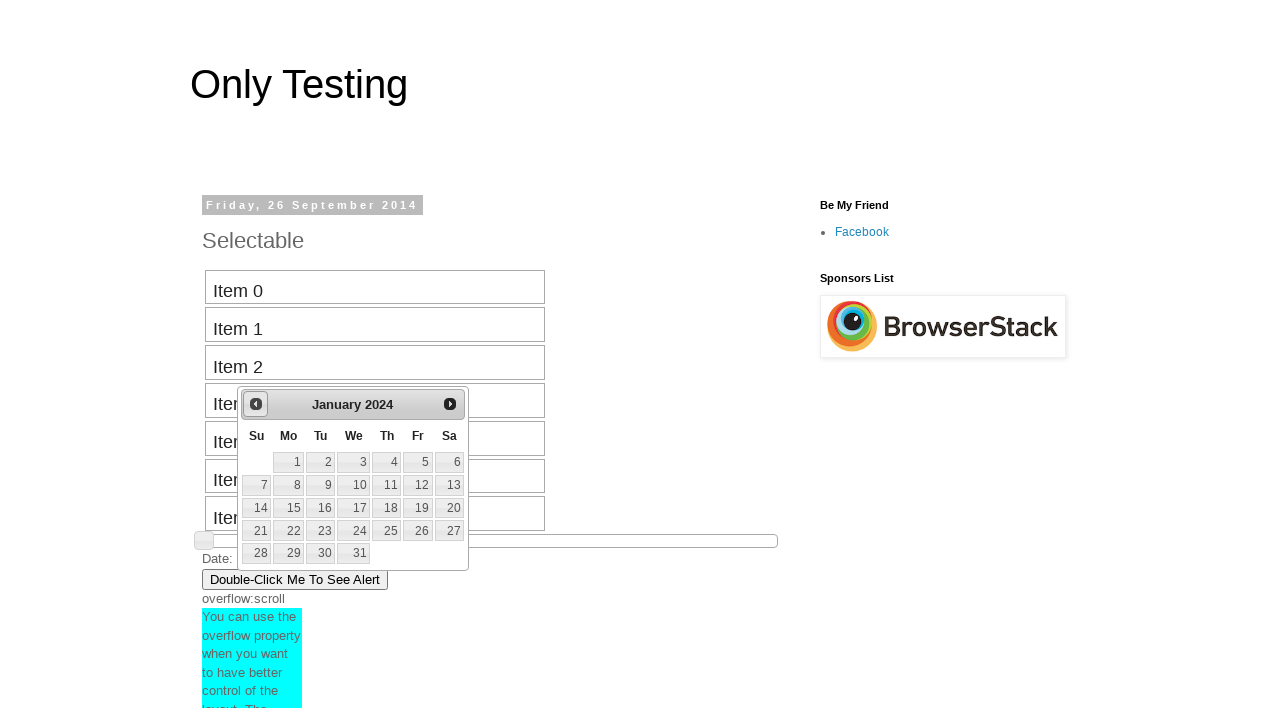

Retrieved current month from date picker: January
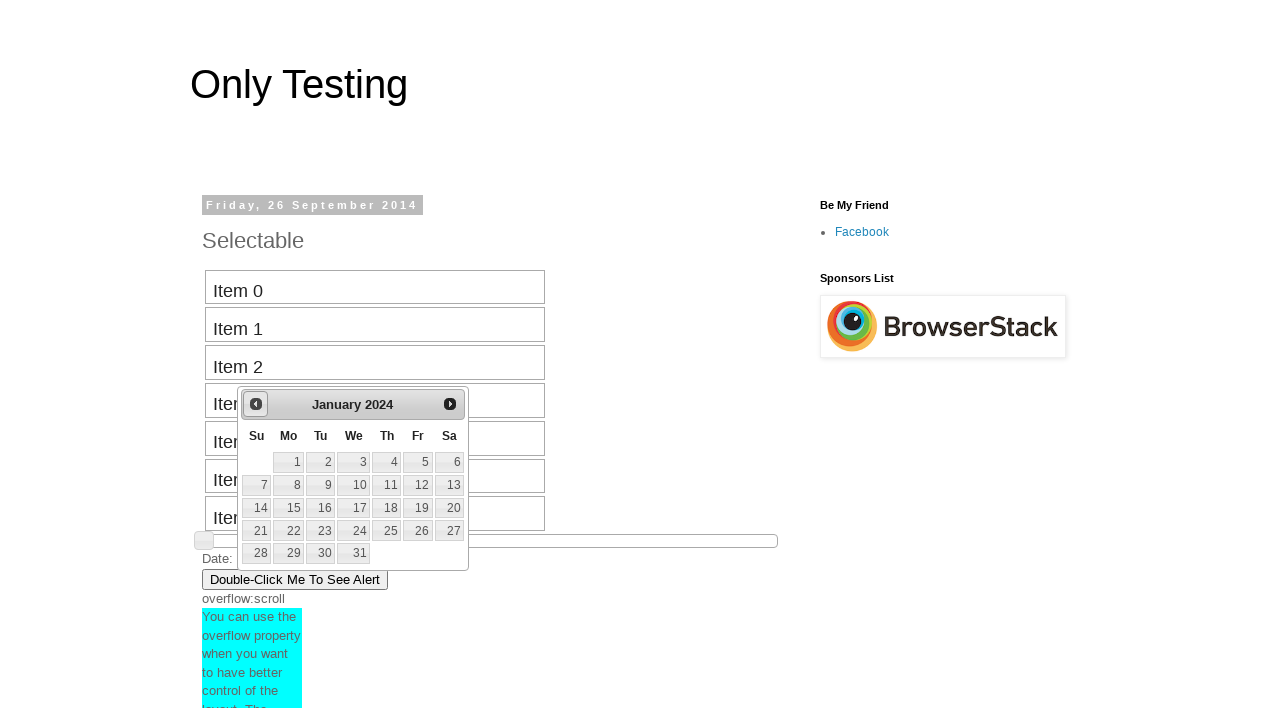

Retrieved current year from date picker: 2024
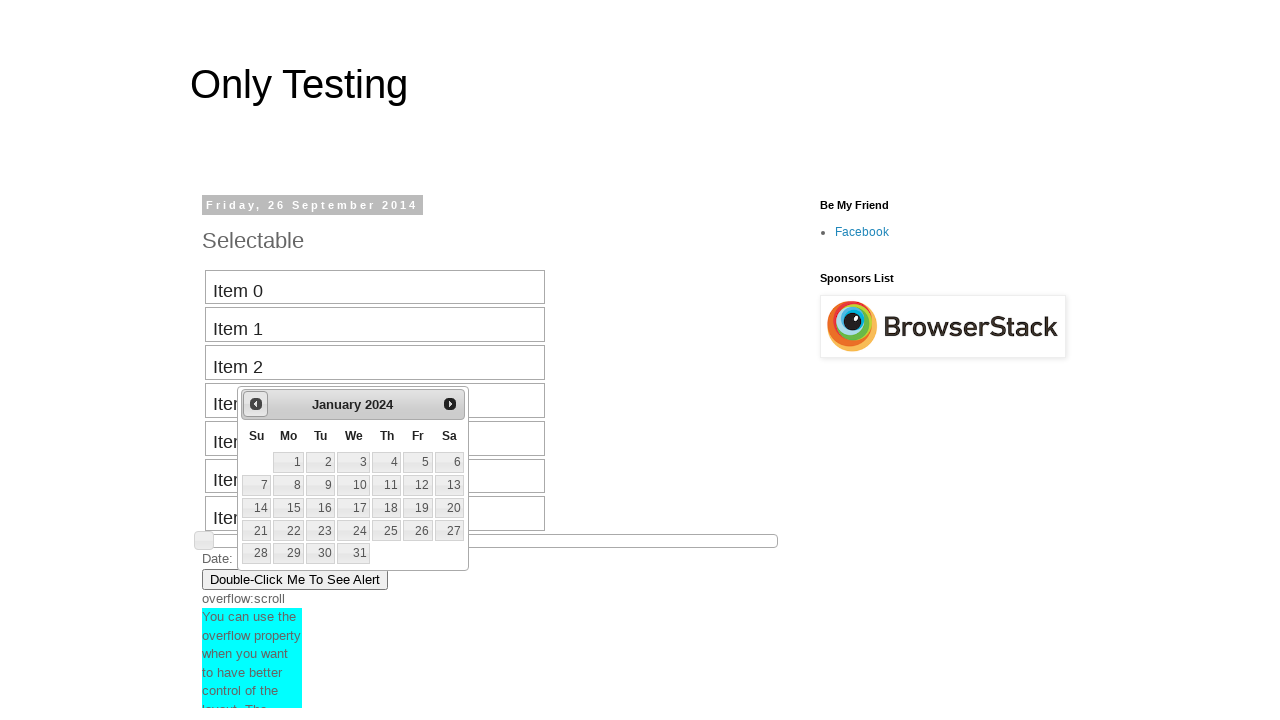

Clicked previous button to navigate backward in date picker (current: January 2024) at (256, 404) on #ui-datepicker-div a.ui-datepicker-prev span
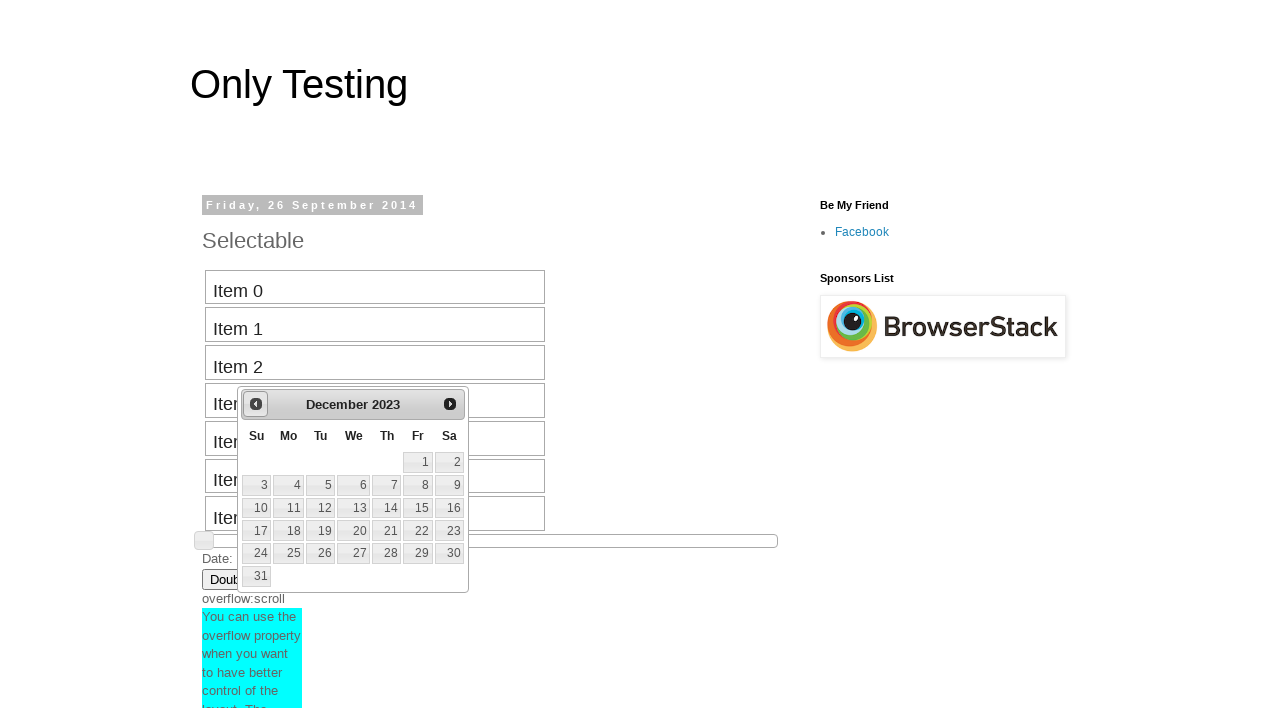

Retrieved current month from date picker: December
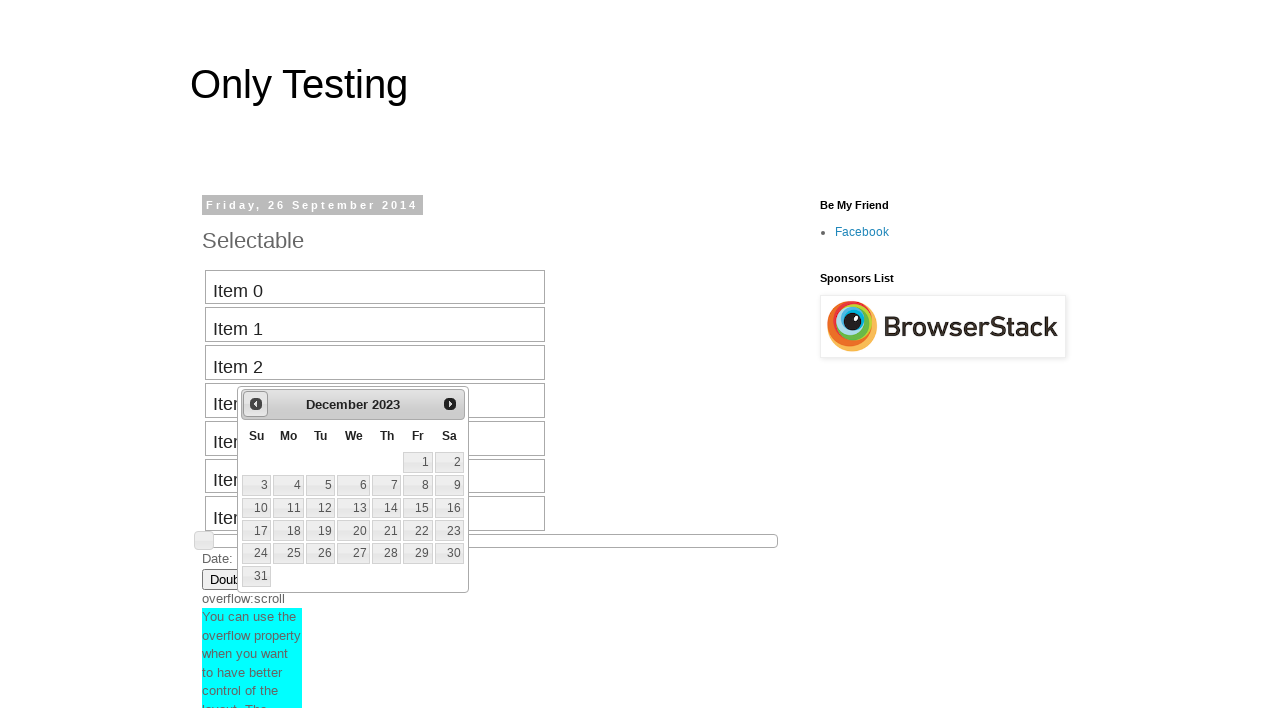

Retrieved current year from date picker: 2023
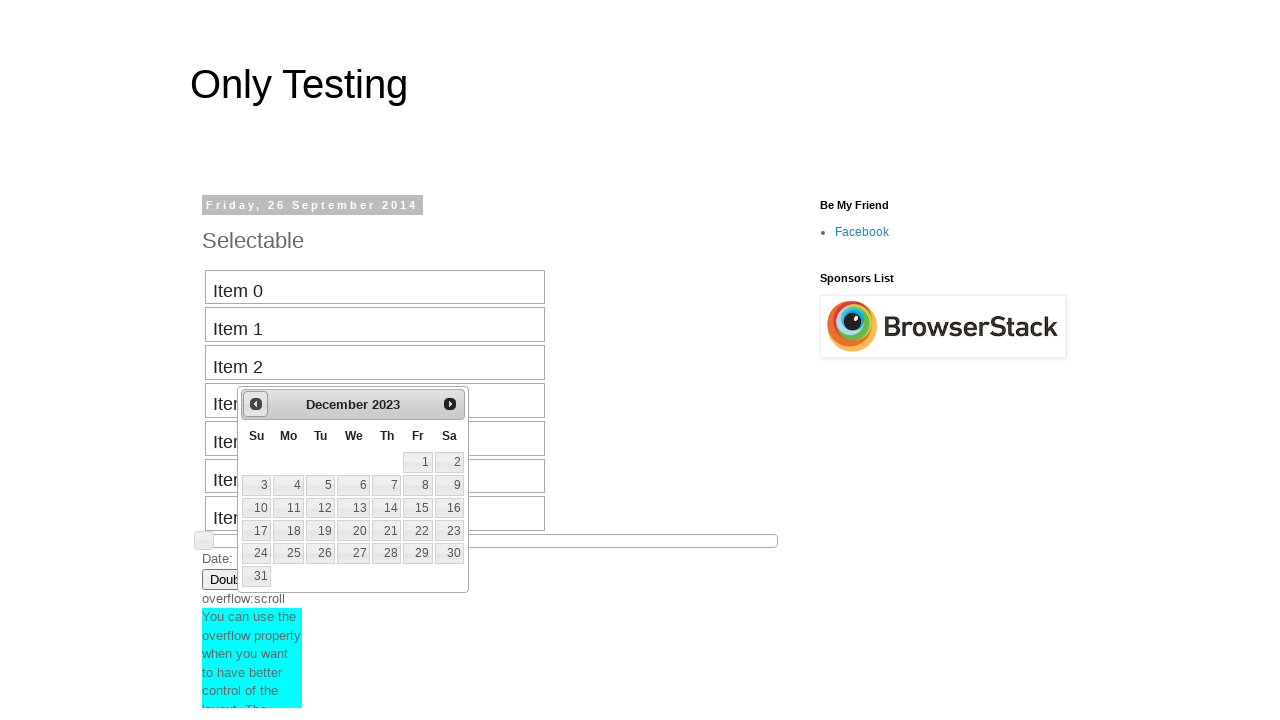

Clicked previous button to navigate backward in date picker (current: December 2023) at (256, 404) on #ui-datepicker-div a.ui-datepicker-prev span
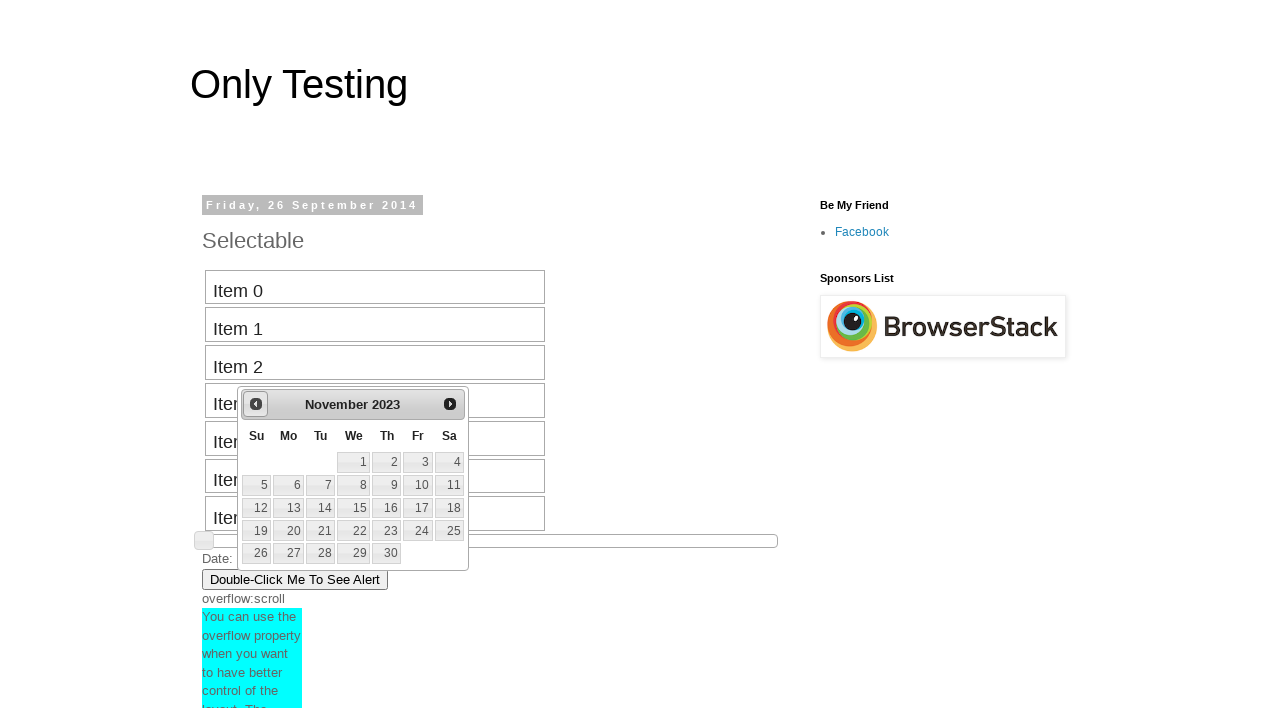

Retrieved current month from date picker: November
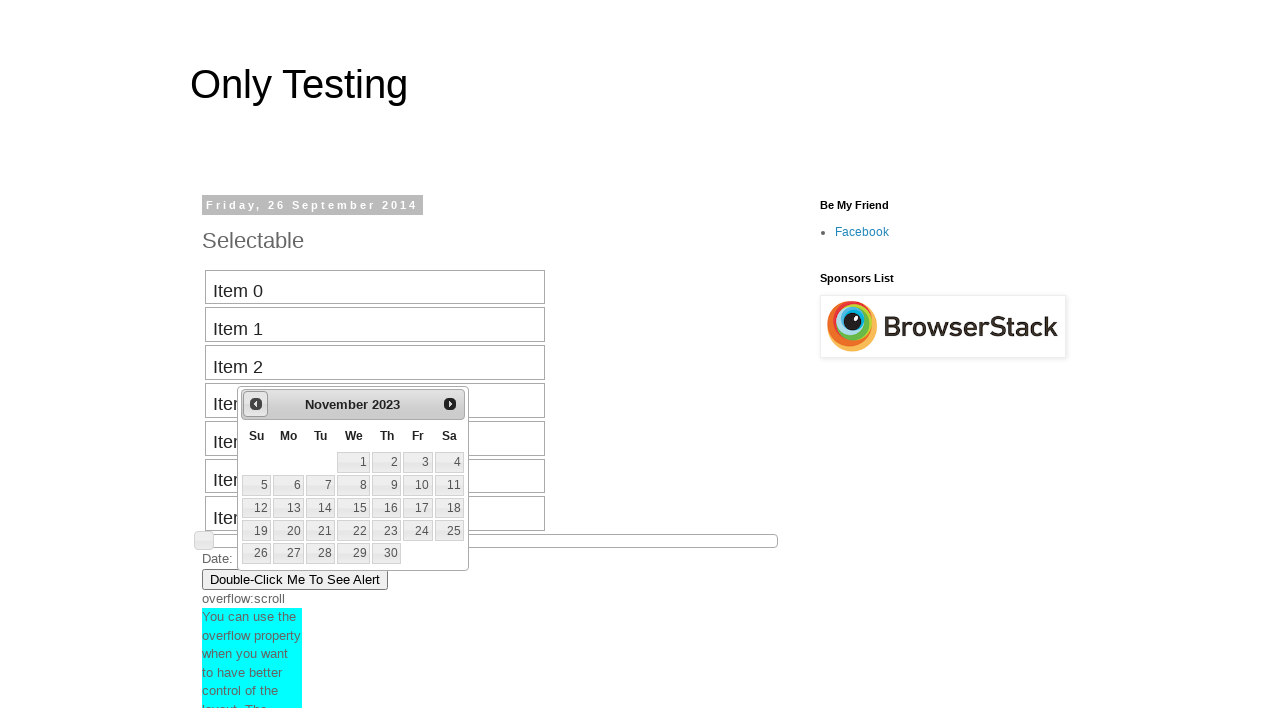

Retrieved current year from date picker: 2023
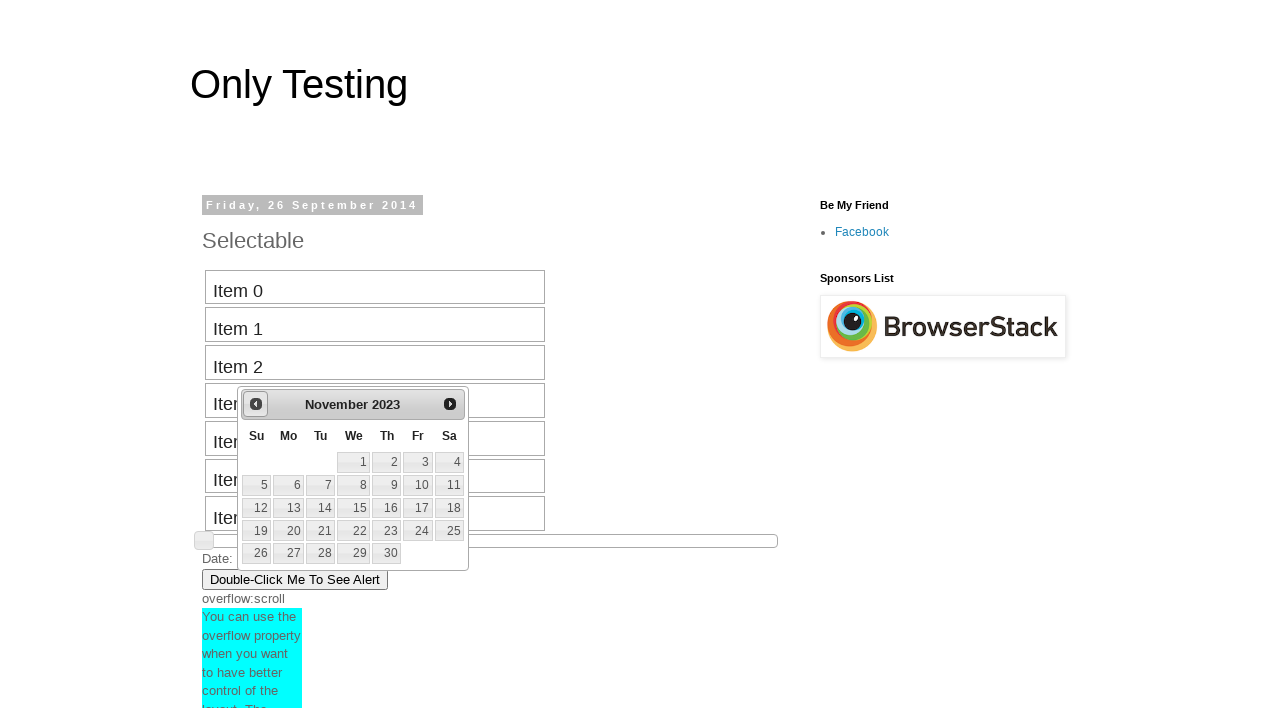

Clicked previous button to navigate backward in date picker (current: November 2023) at (256, 404) on #ui-datepicker-div a.ui-datepicker-prev span
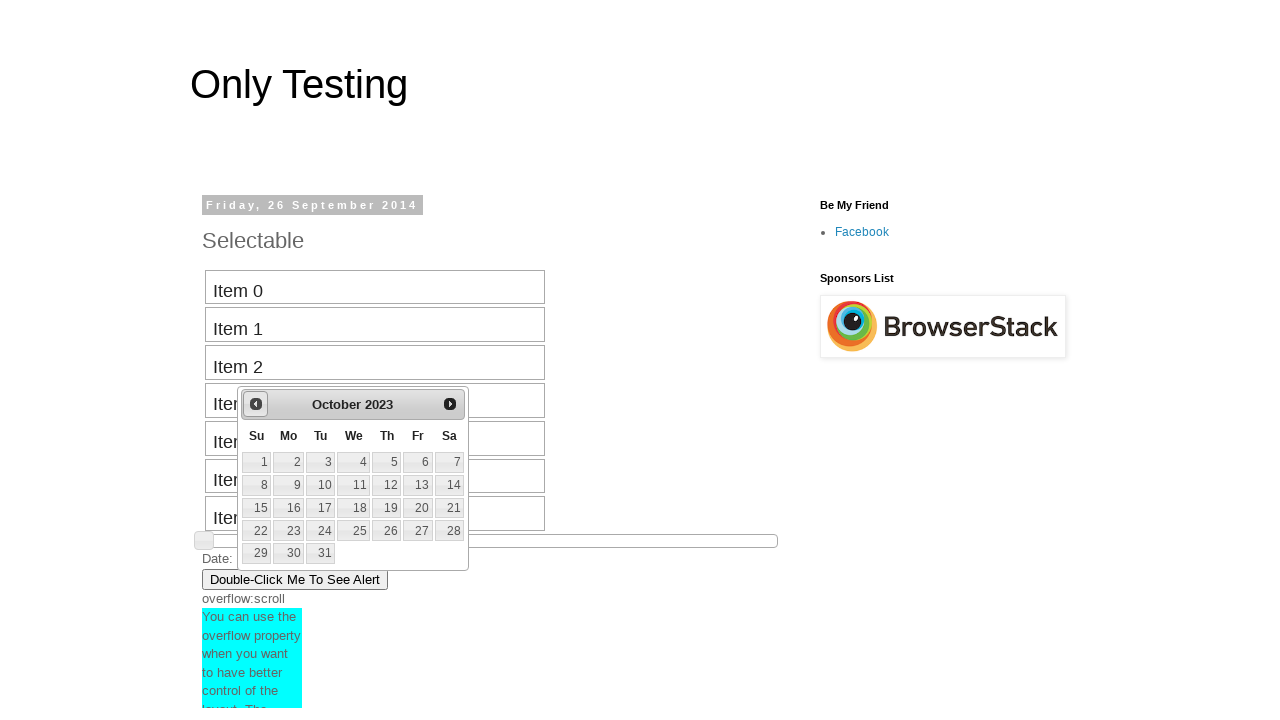

Retrieved current month from date picker: October
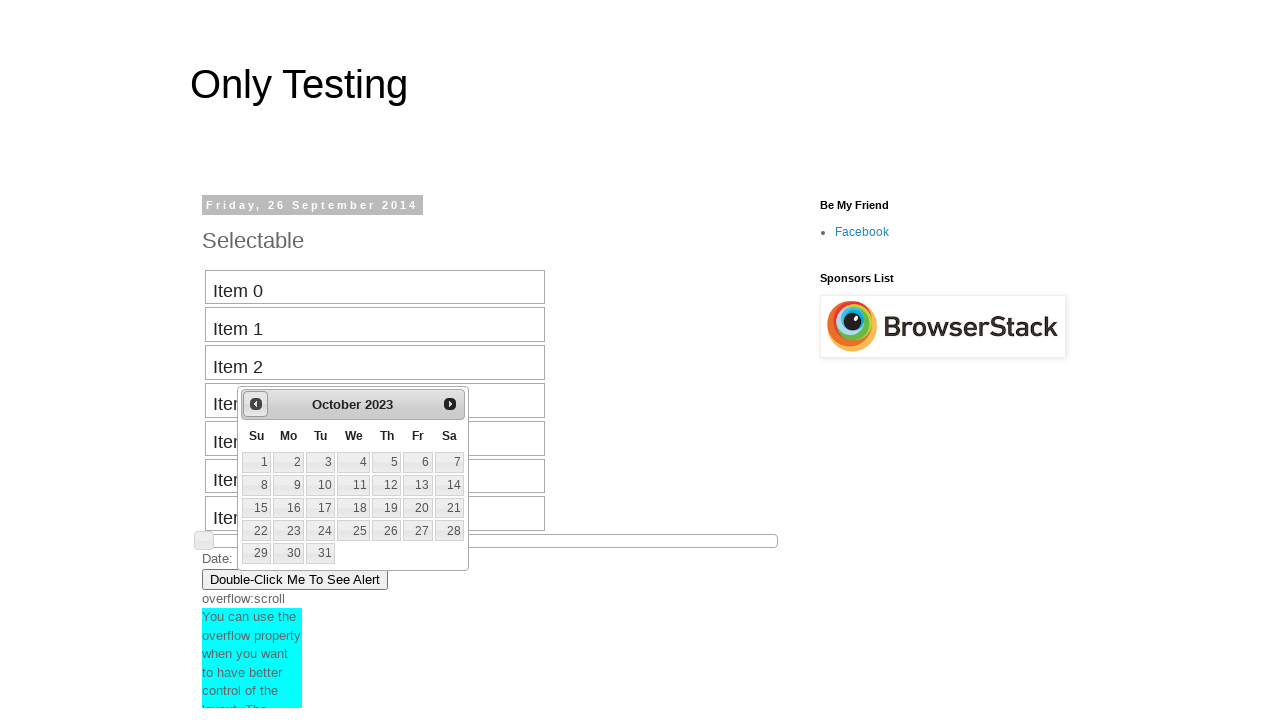

Retrieved current year from date picker: 2023
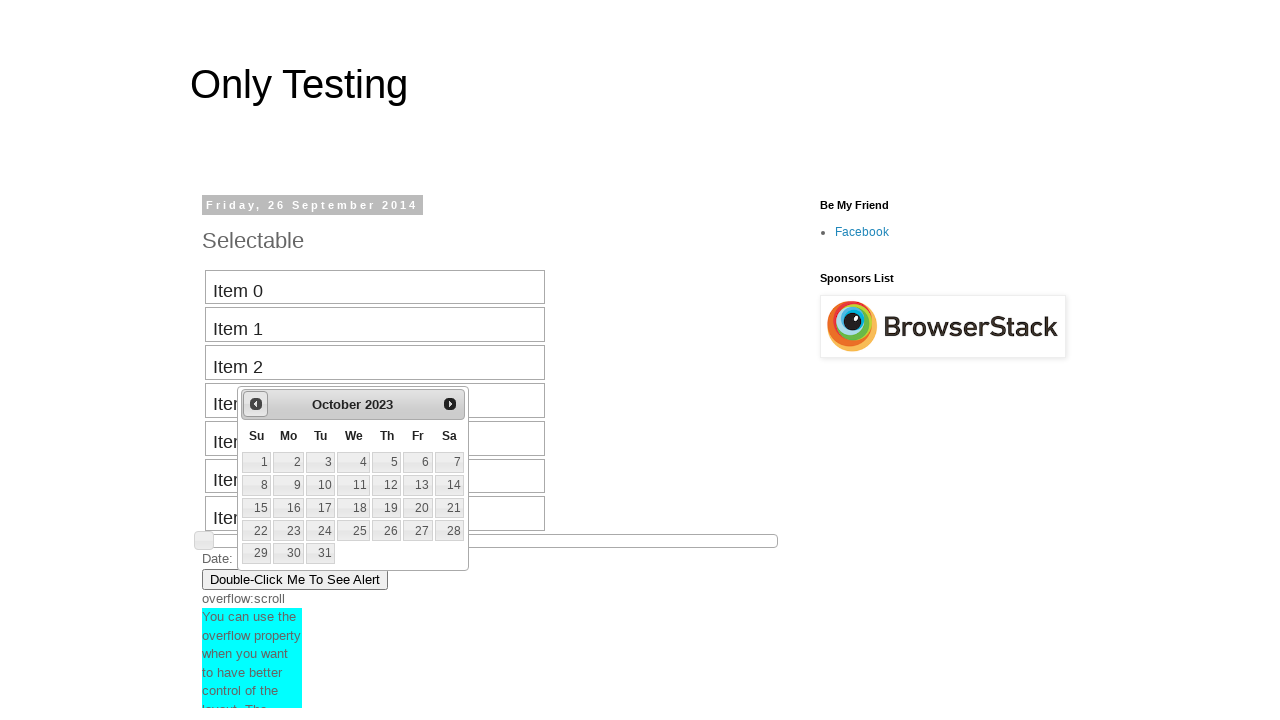

Clicked previous button to navigate backward in date picker (current: October 2023) at (256, 404) on #ui-datepicker-div a.ui-datepicker-prev span
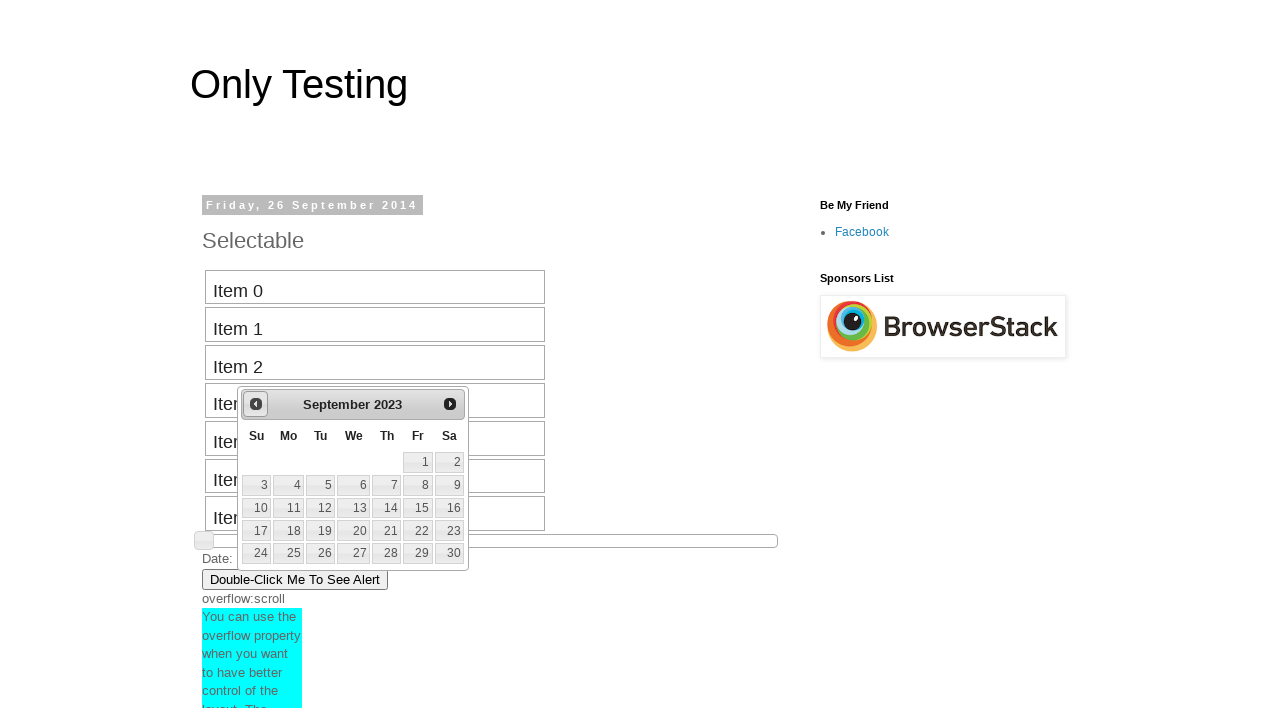

Retrieved current month from date picker: September
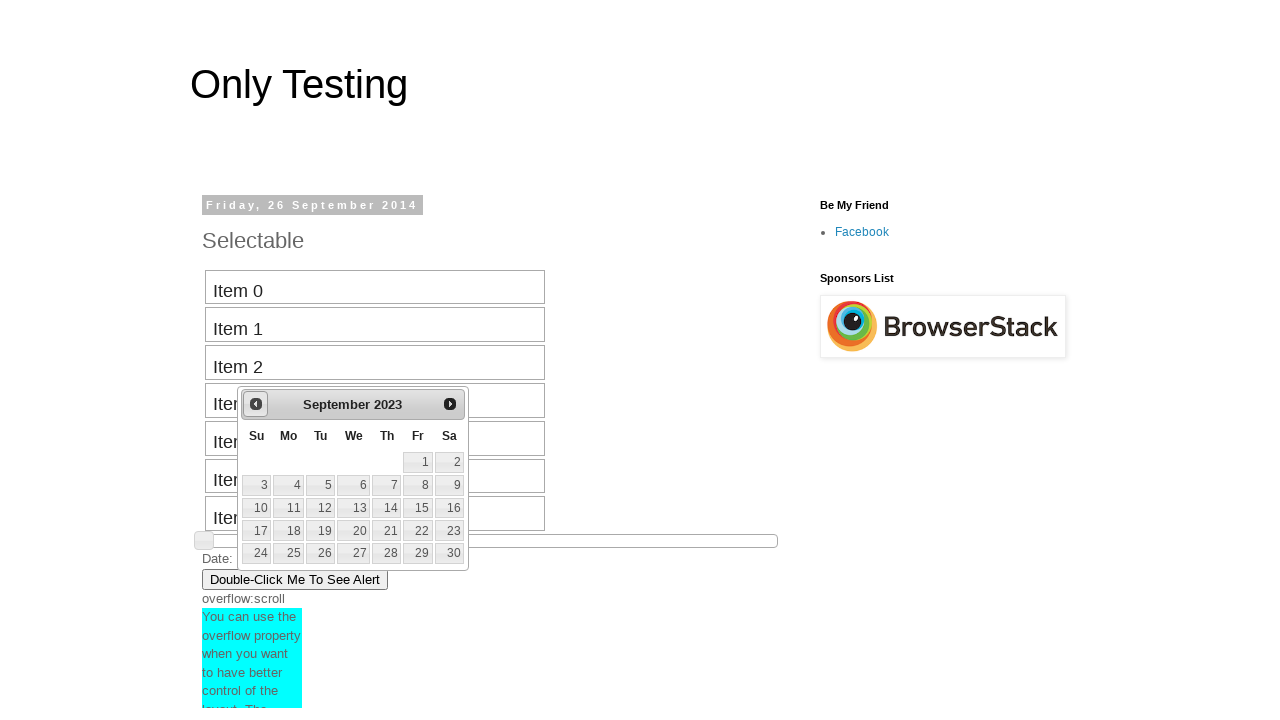

Retrieved current year from date picker: 2023
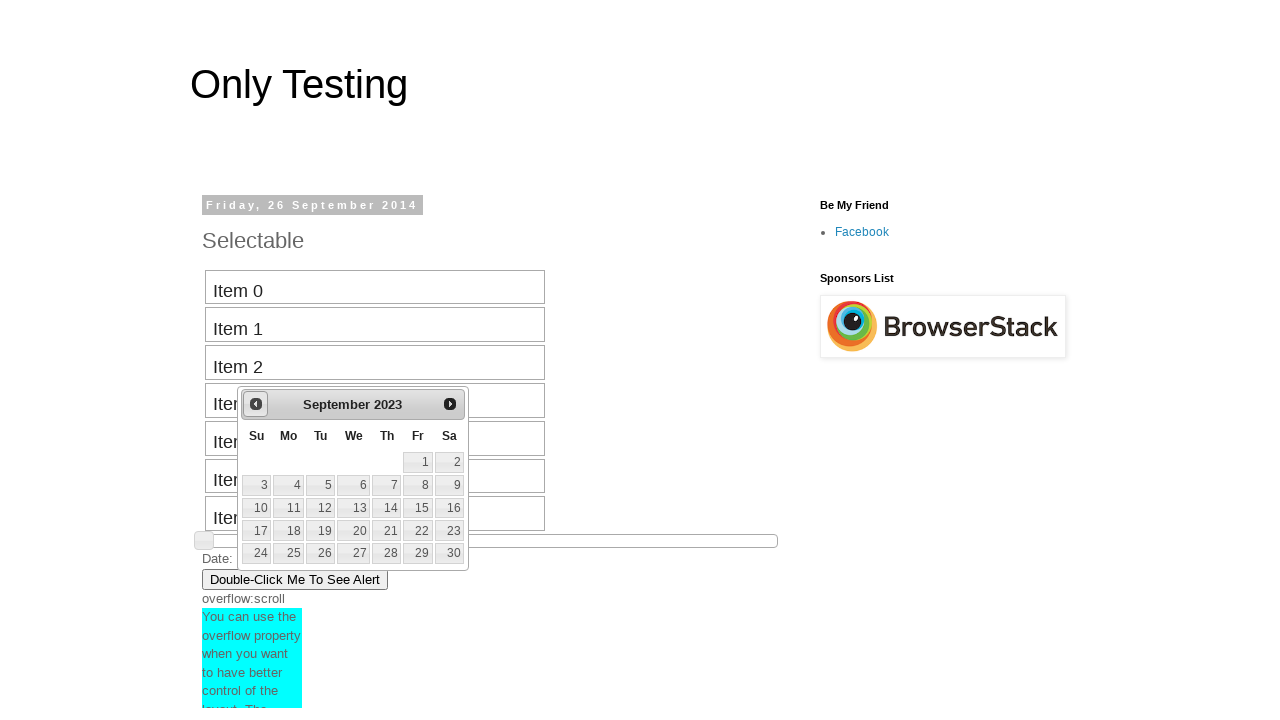

Clicked previous button to navigate backward in date picker (current: September 2023) at (256, 404) on #ui-datepicker-div a.ui-datepicker-prev span
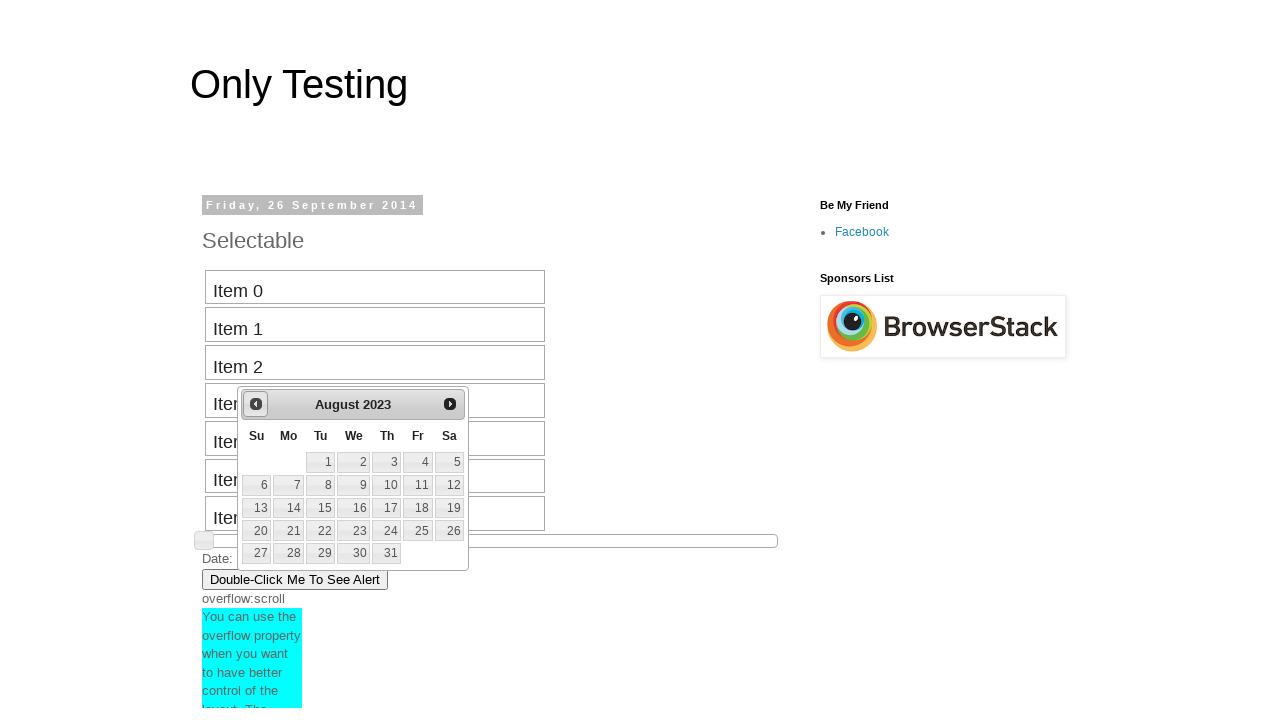

Retrieved current month from date picker: August
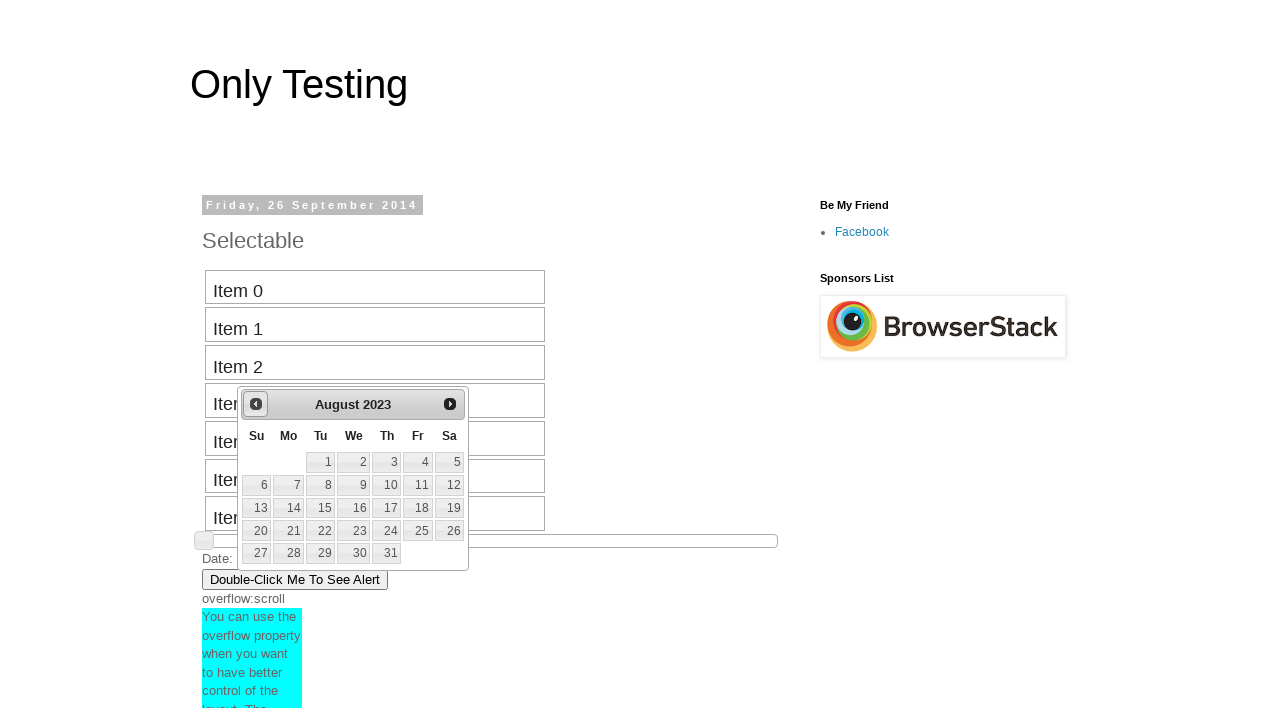

Retrieved current year from date picker: 2023
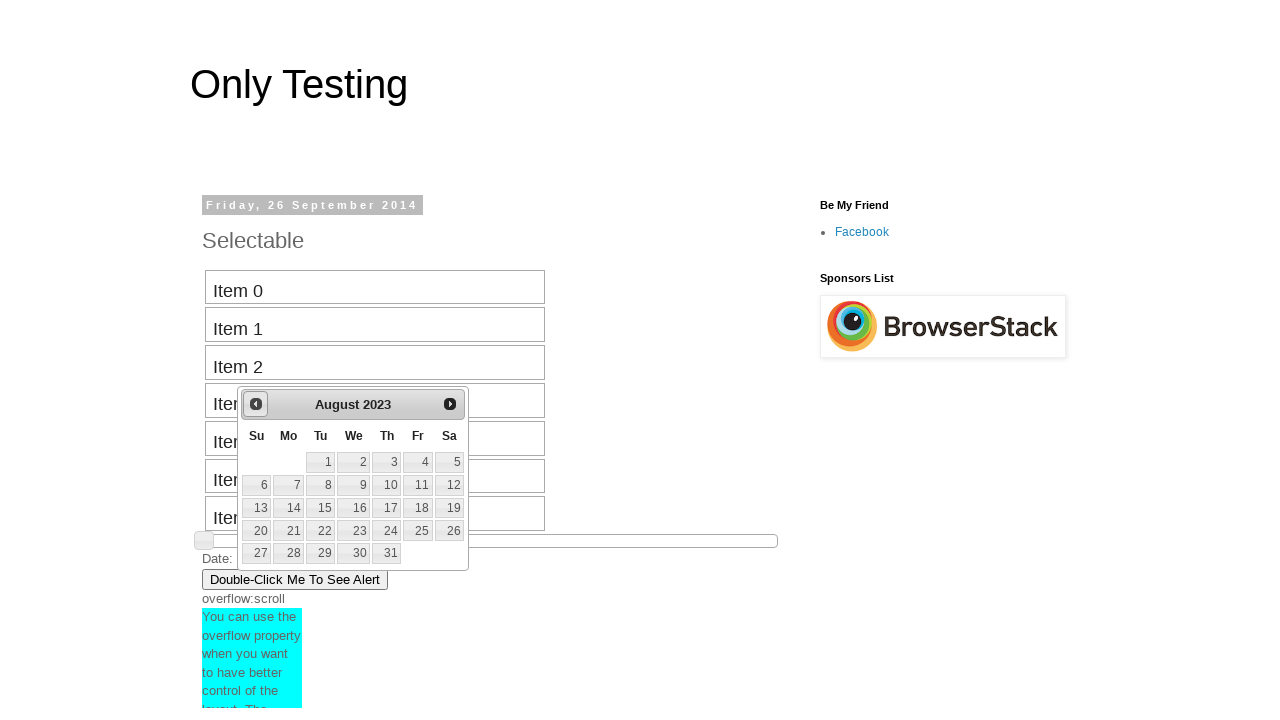

Clicked previous button to navigate backward in date picker (current: August 2023) at (256, 404) on #ui-datepicker-div a.ui-datepicker-prev span
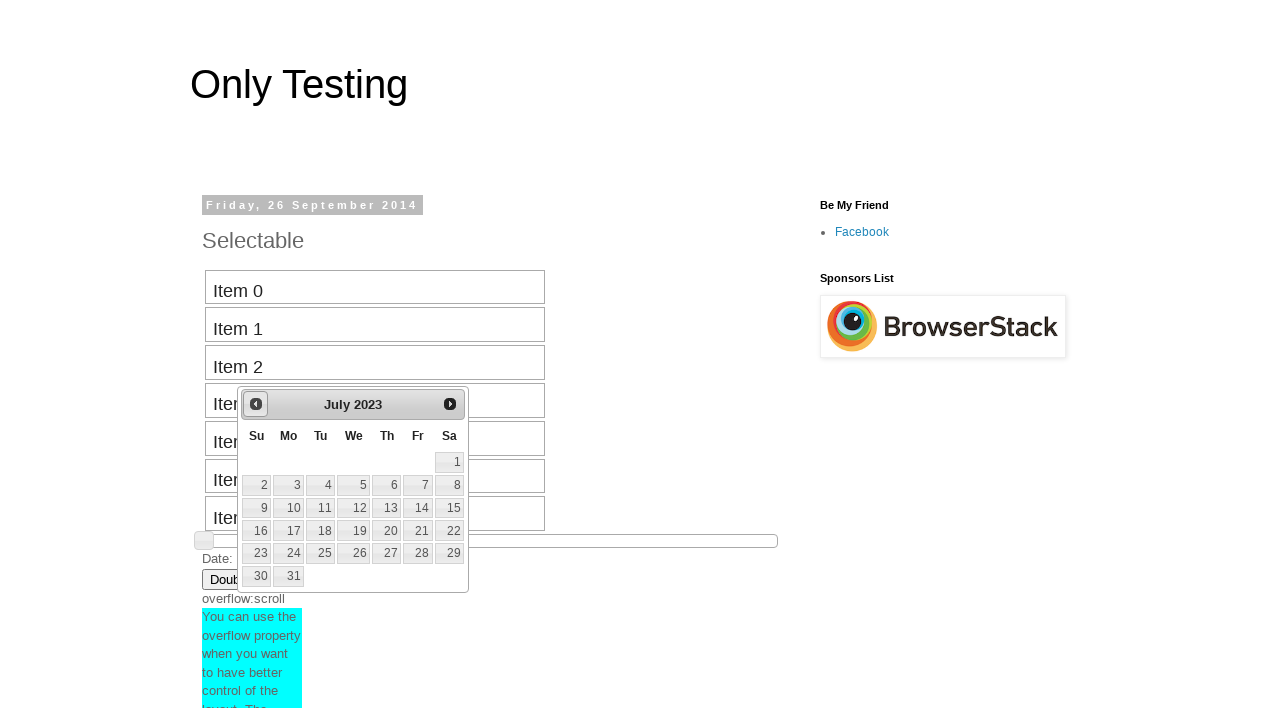

Retrieved current month from date picker: July
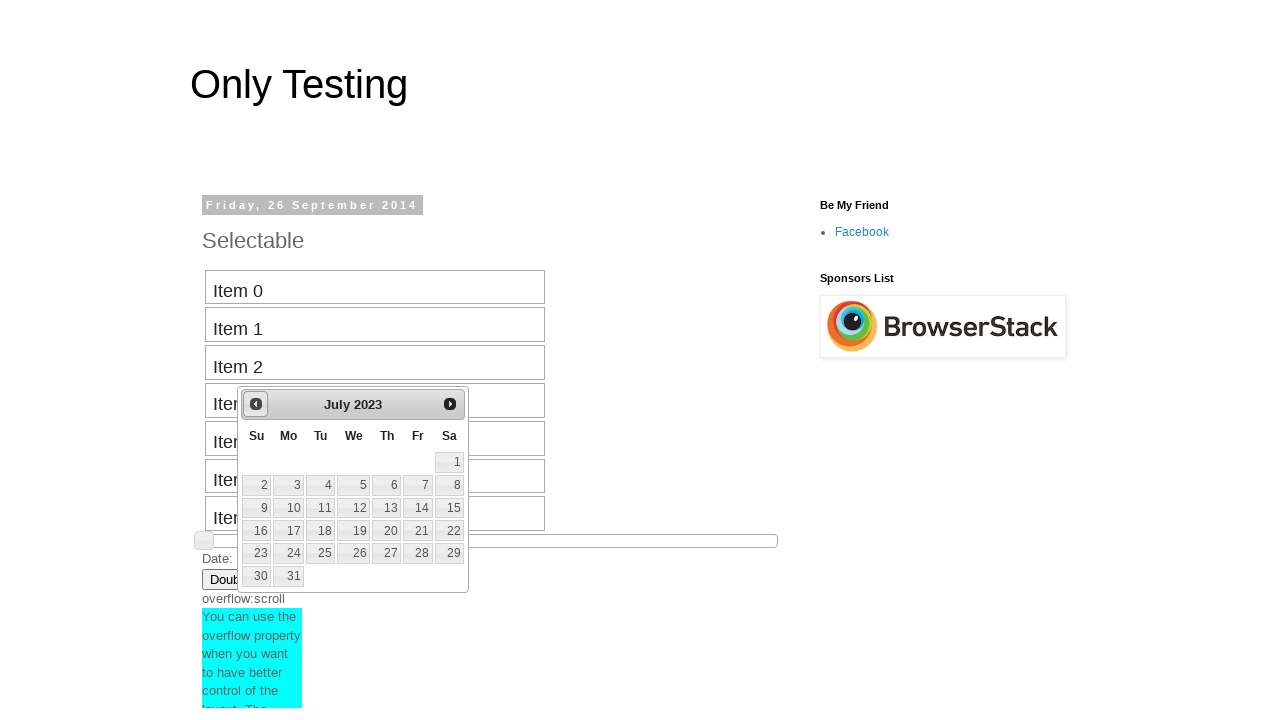

Retrieved current year from date picker: 2023
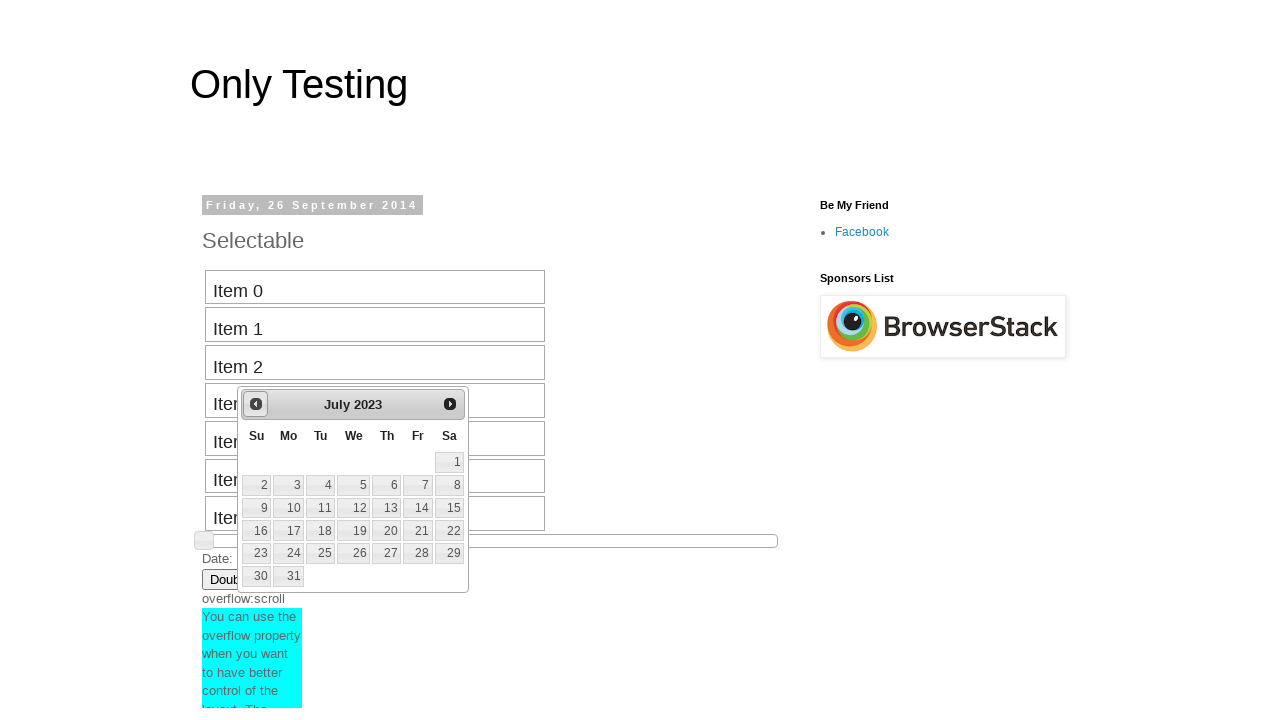

Clicked previous button to navigate backward in date picker (current: July 2023) at (256, 404) on #ui-datepicker-div a.ui-datepicker-prev span
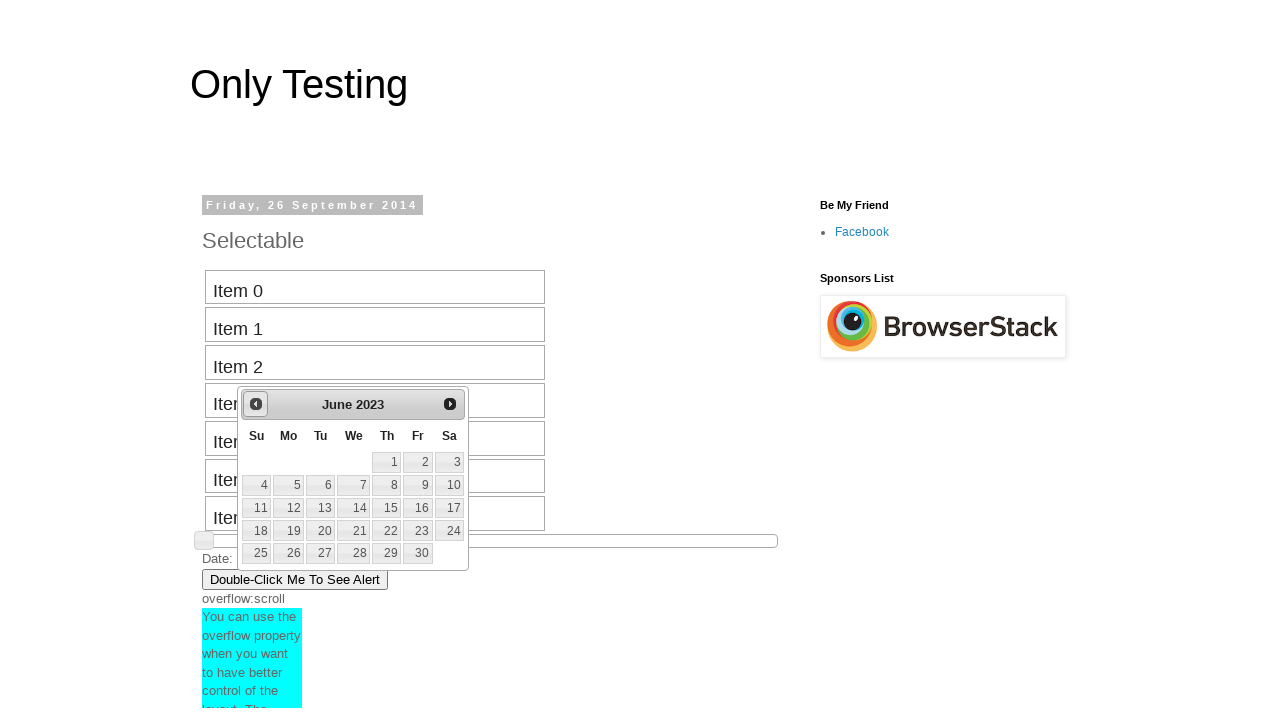

Retrieved current month from date picker: June
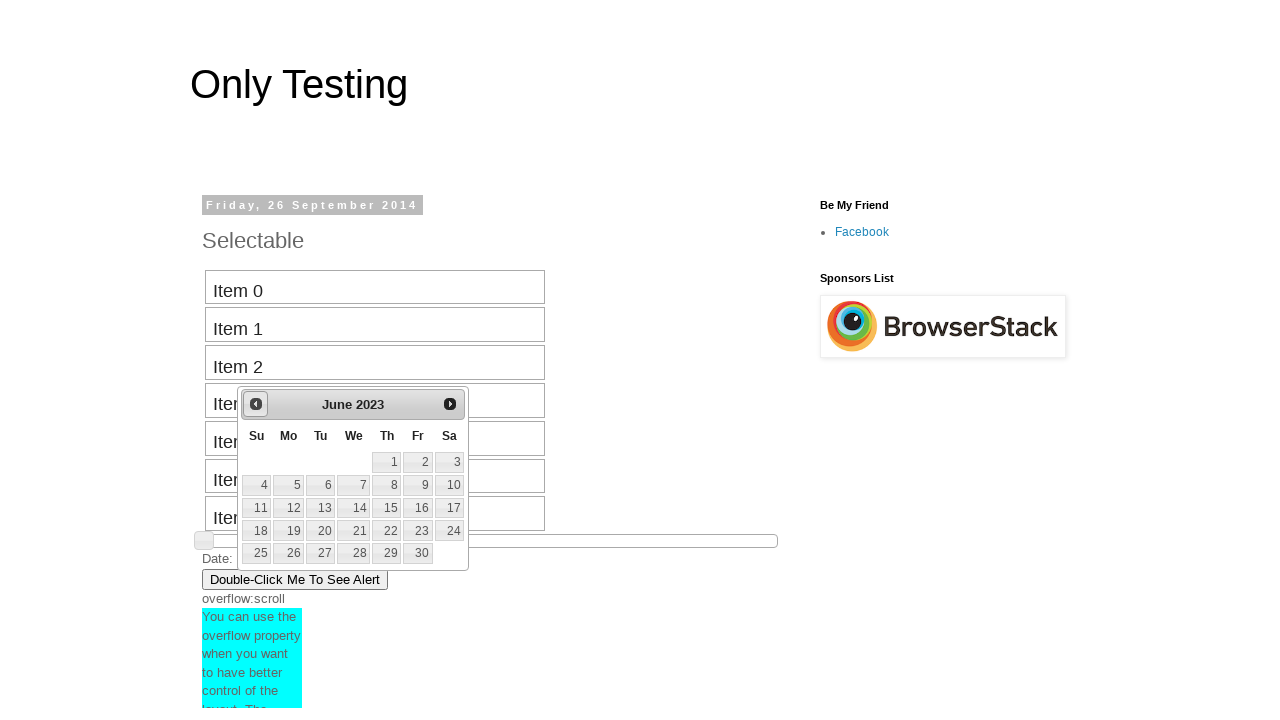

Retrieved current year from date picker: 2023
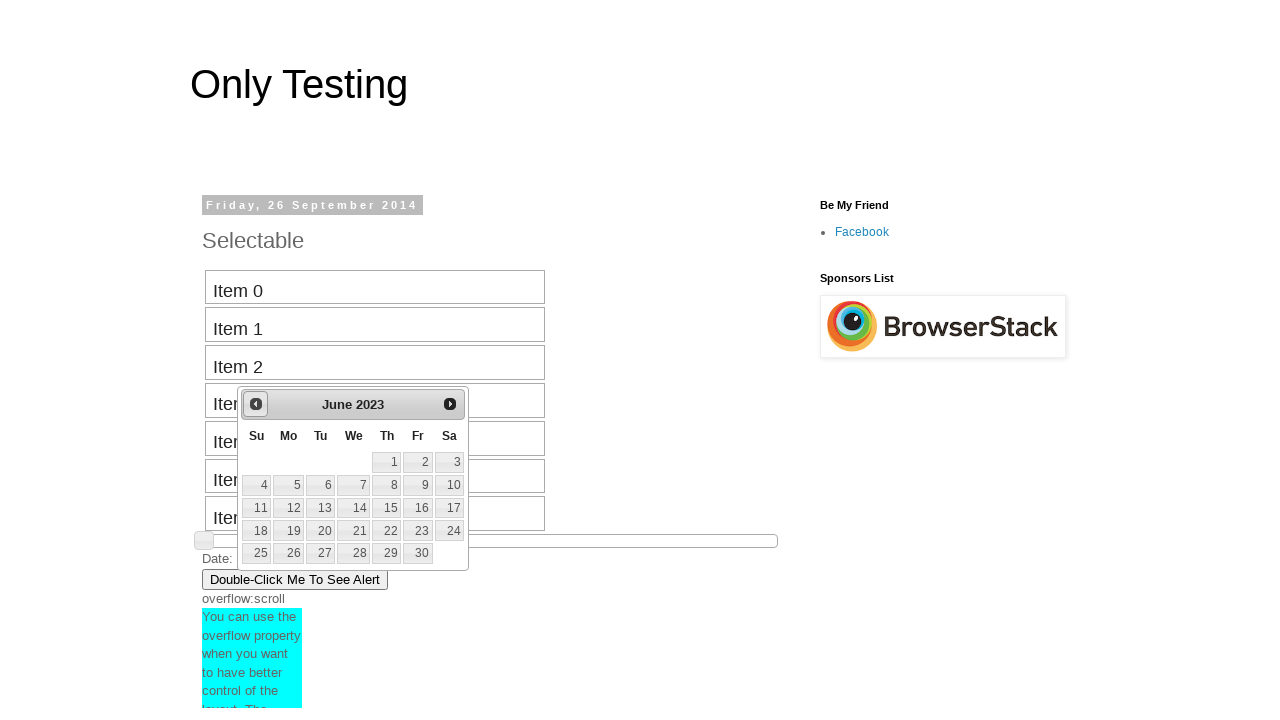

Clicked previous button to navigate backward in date picker (current: June 2023) at (256, 404) on #ui-datepicker-div a.ui-datepicker-prev span
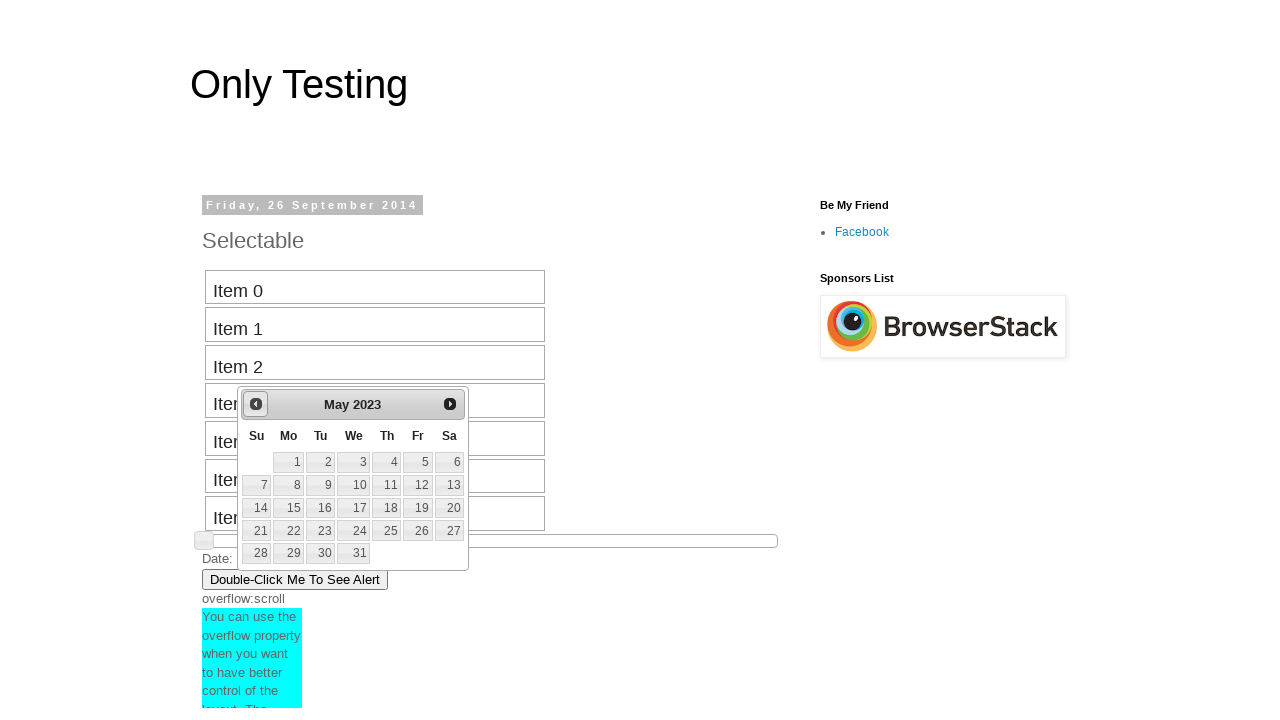

Retrieved current month from date picker: May
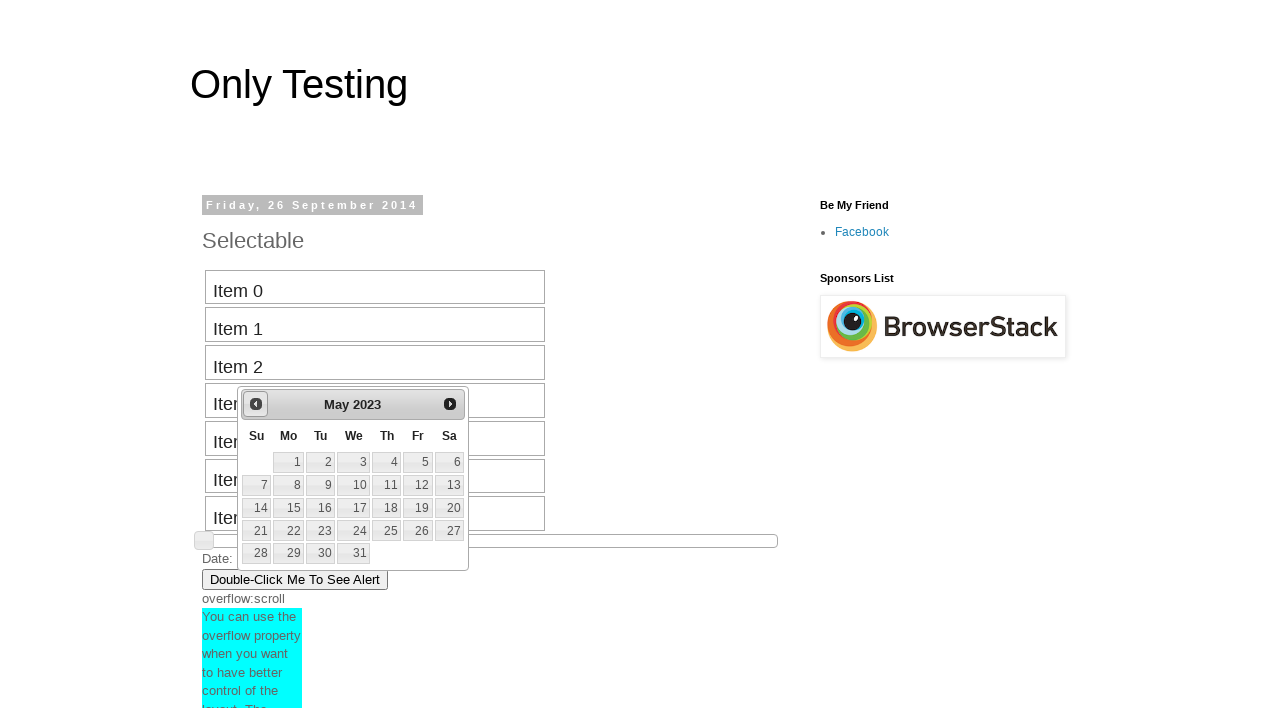

Retrieved current year from date picker: 2023
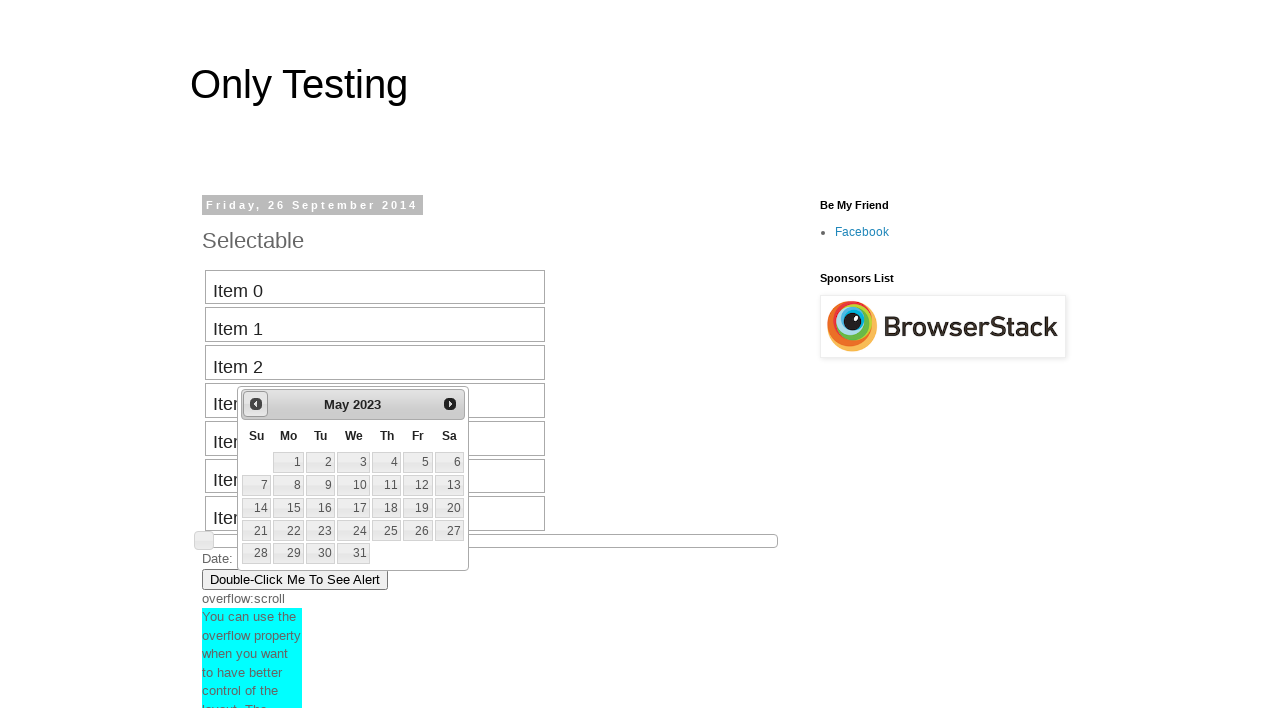

Clicked previous button to navigate backward in date picker (current: May 2023) at (256, 404) on #ui-datepicker-div a.ui-datepicker-prev span
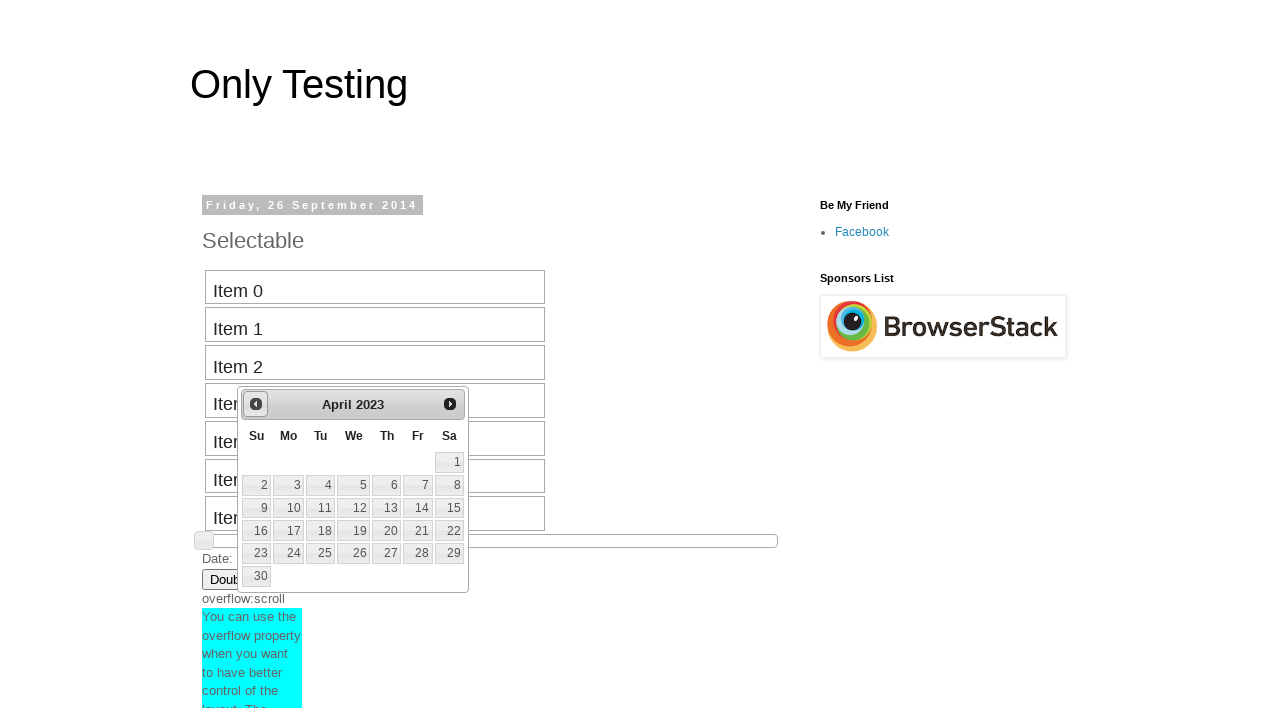

Retrieved current month from date picker: April
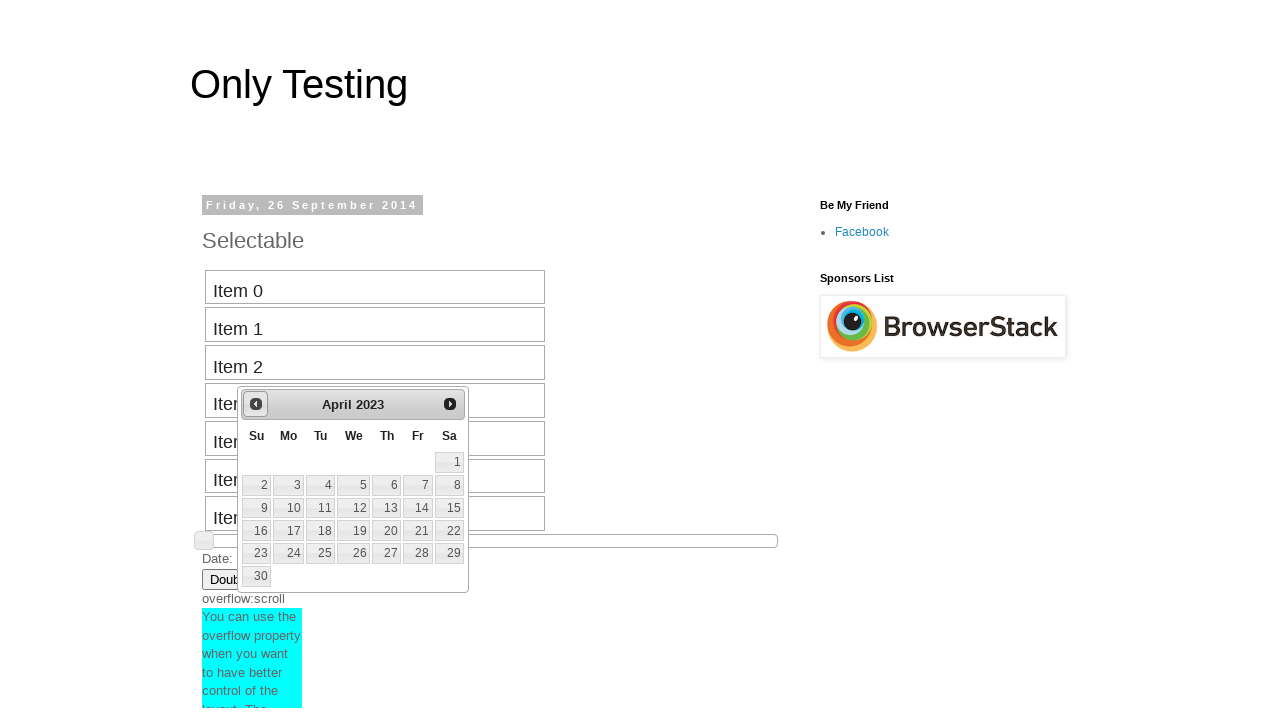

Retrieved current year from date picker: 2023
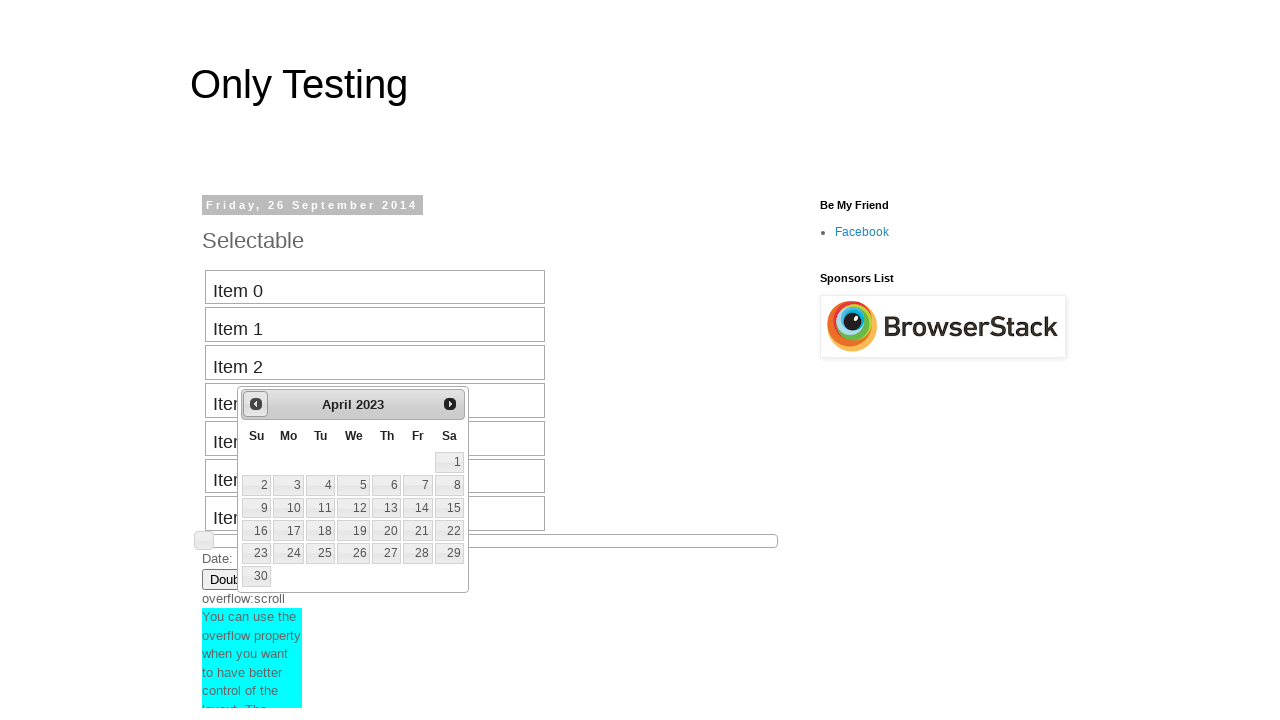

Clicked previous button to navigate backward in date picker (current: April 2023) at (256, 404) on #ui-datepicker-div a.ui-datepicker-prev span
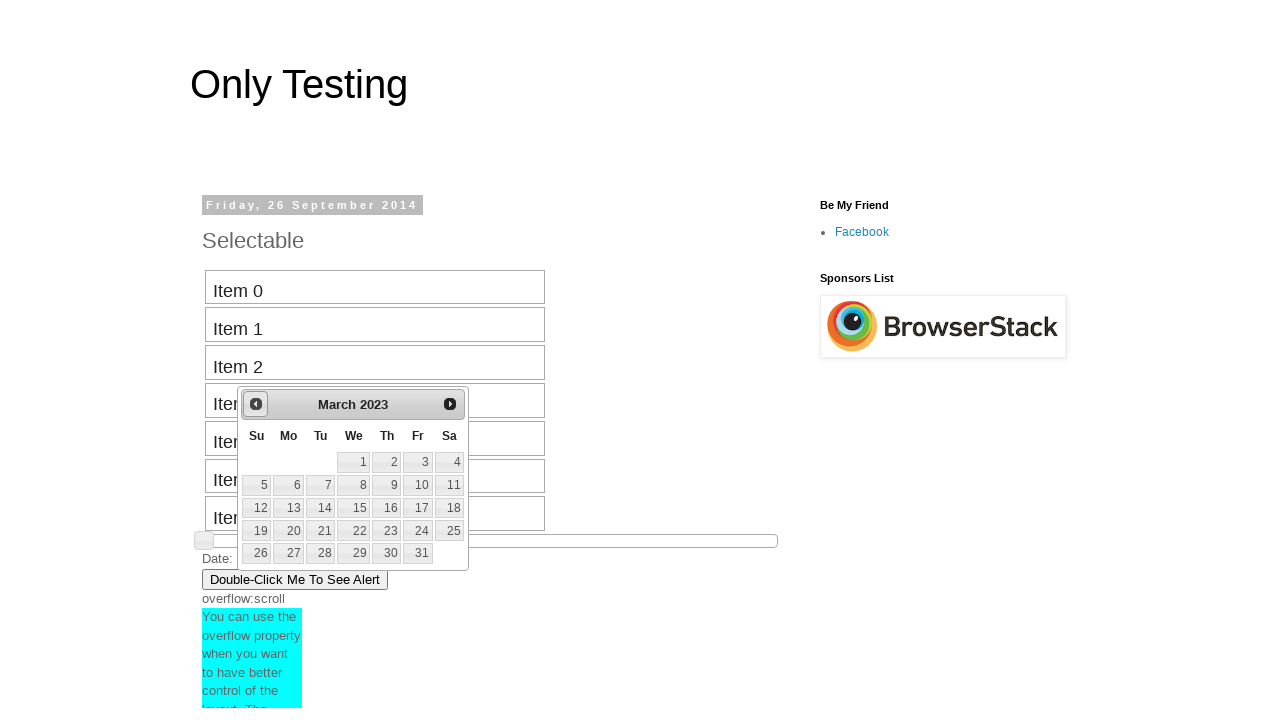

Retrieved current month from date picker: March
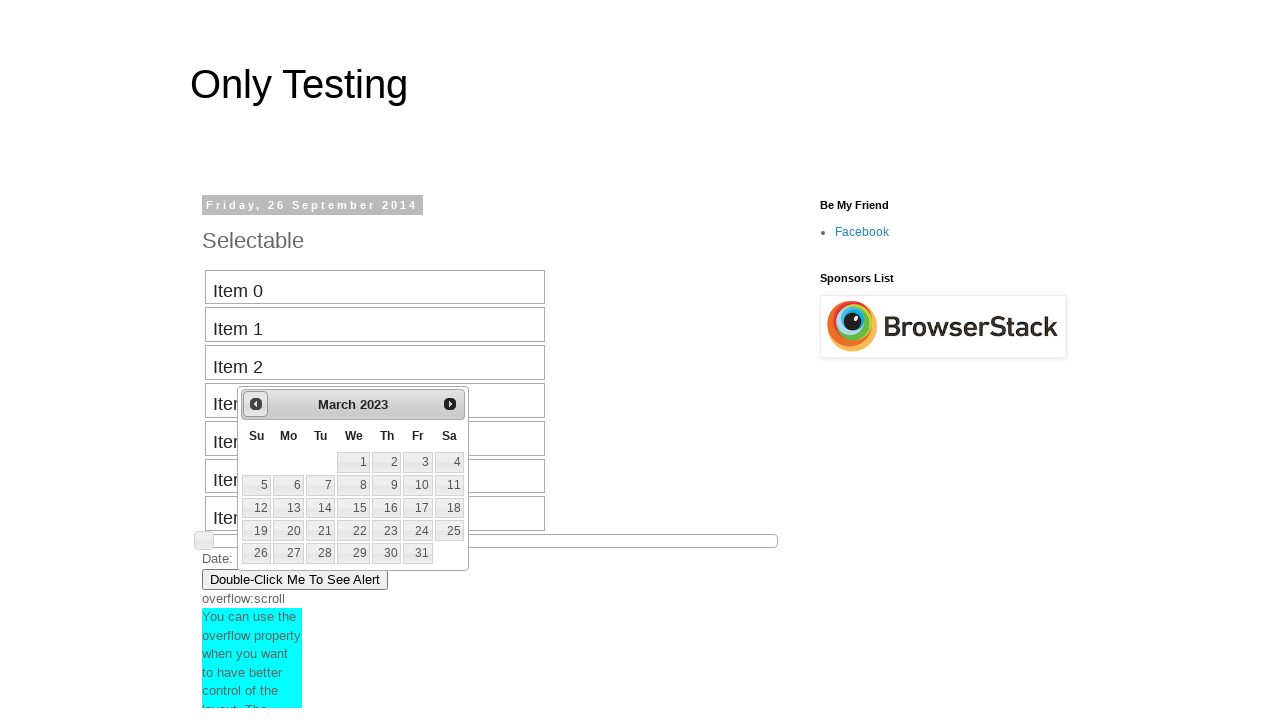

Retrieved current year from date picker: 2023
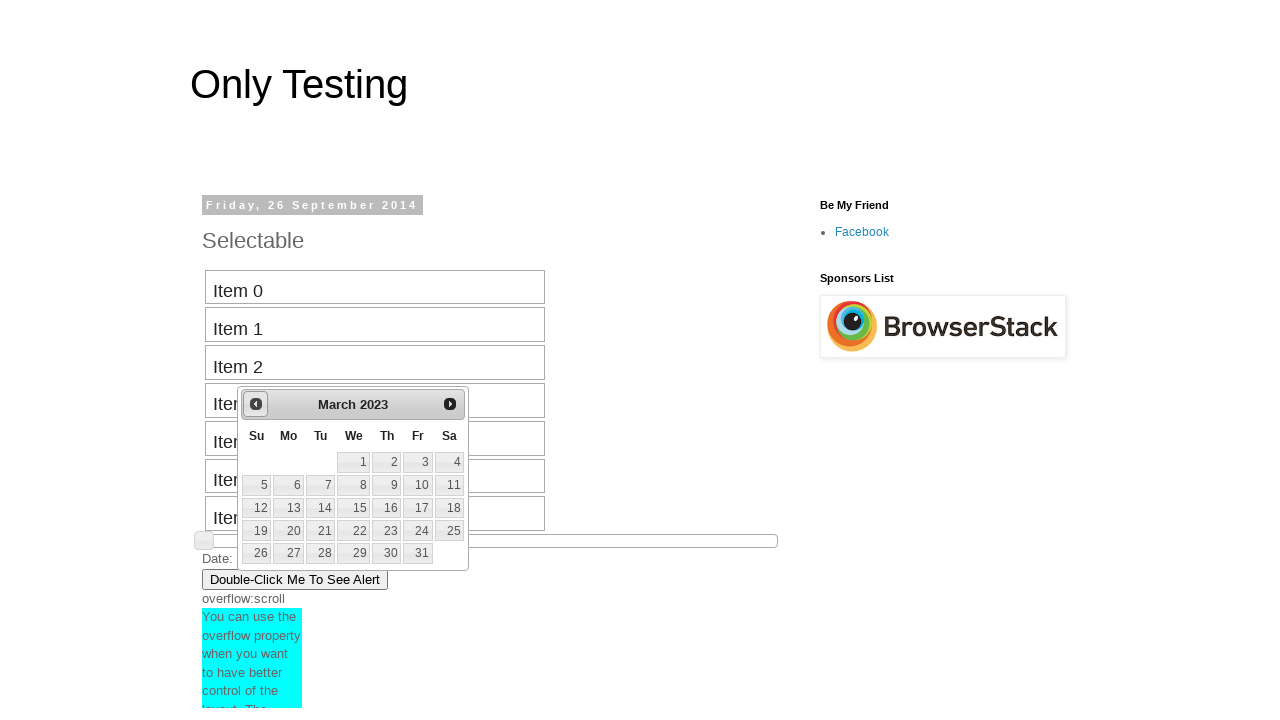

Clicked previous button to navigate backward in date picker (current: March 2023) at (256, 404) on #ui-datepicker-div a.ui-datepicker-prev span
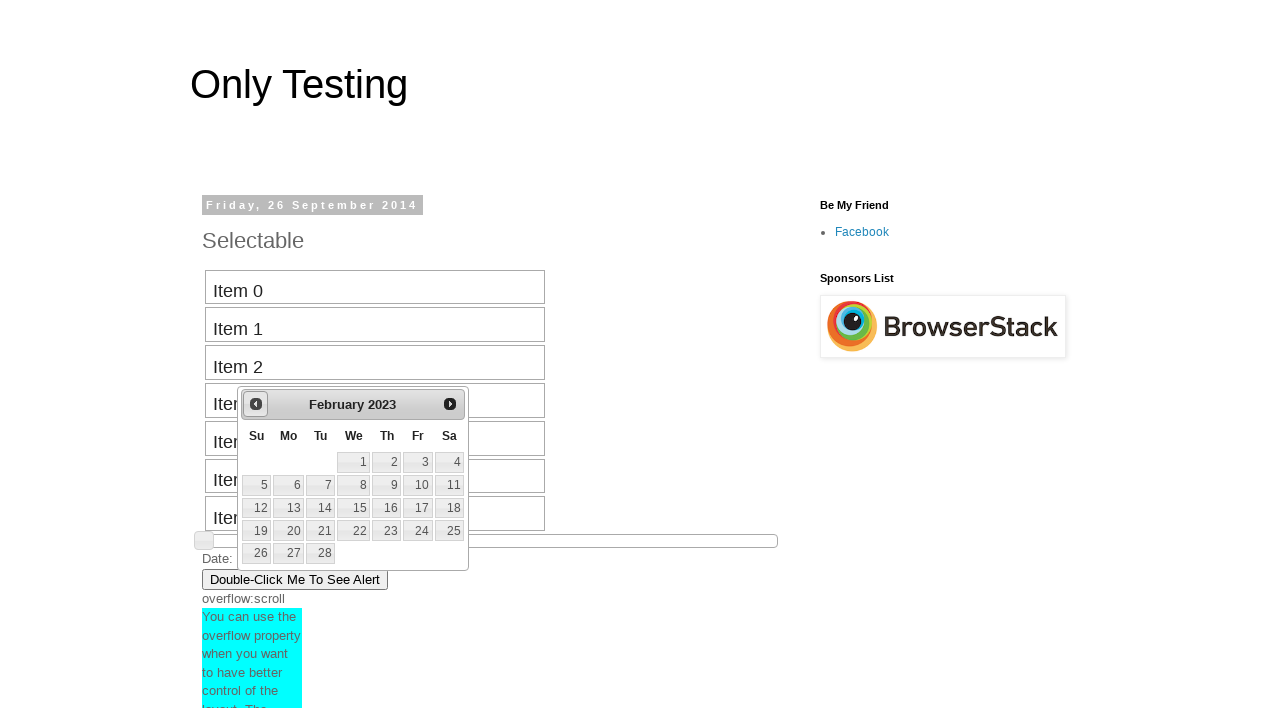

Retrieved current month from date picker: February
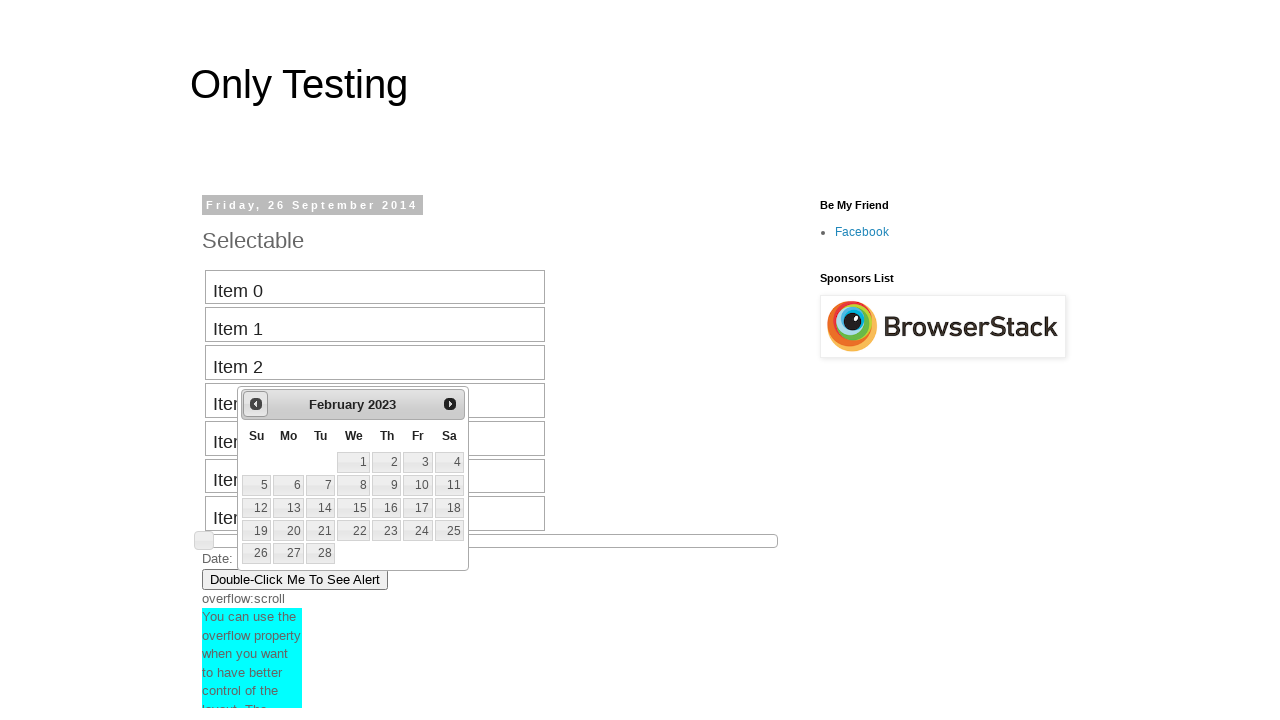

Retrieved current year from date picker: 2023
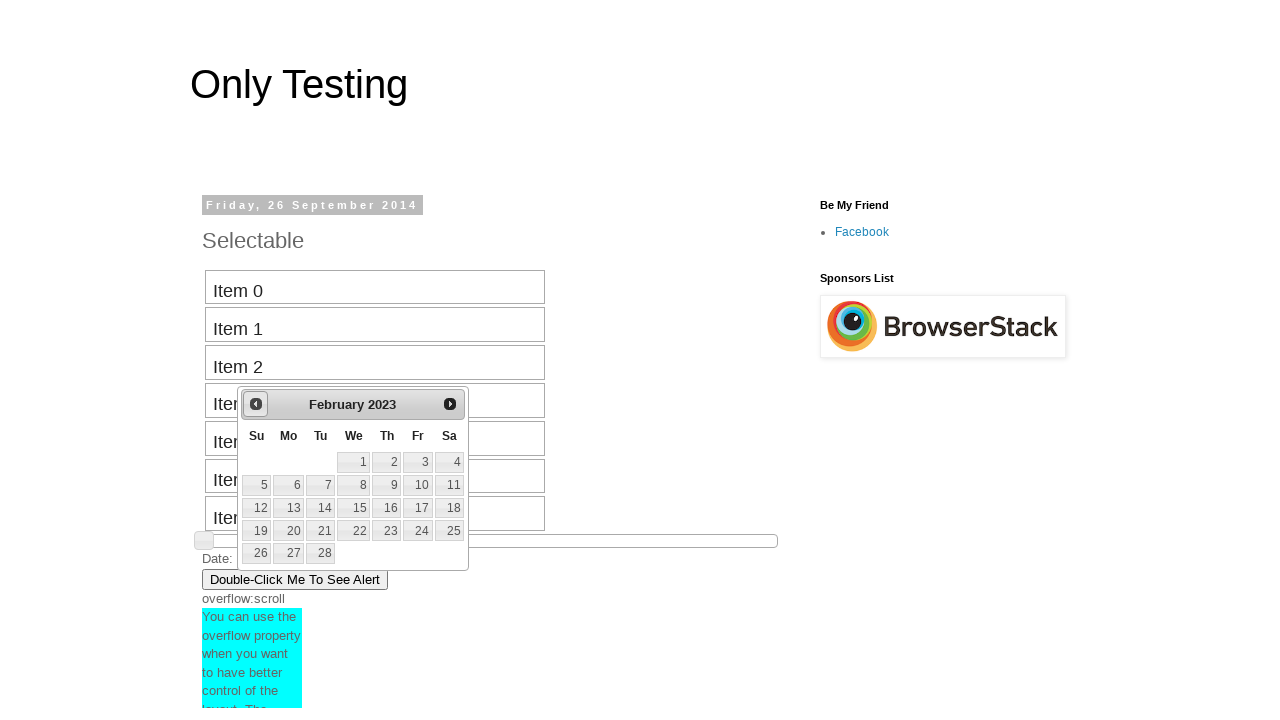

Clicked previous button to navigate backward in date picker (current: February 2023) at (256, 404) on #ui-datepicker-div a.ui-datepicker-prev span
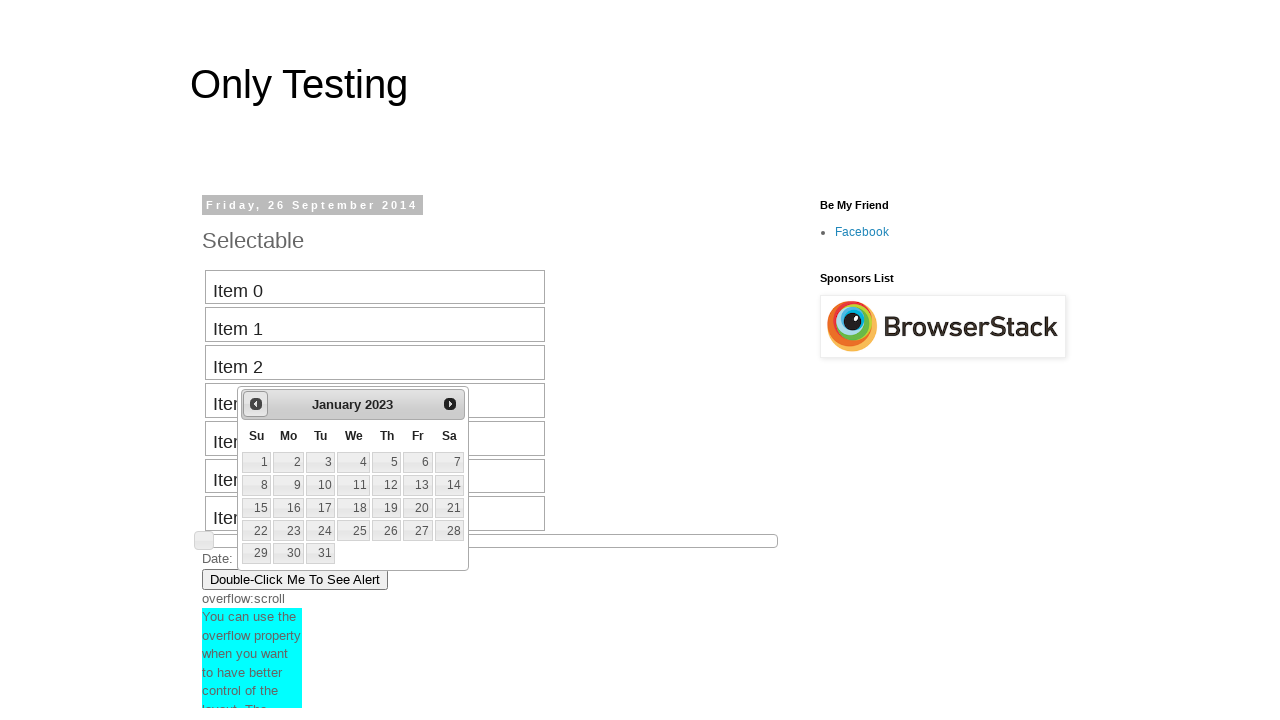

Retrieved current month from date picker: January
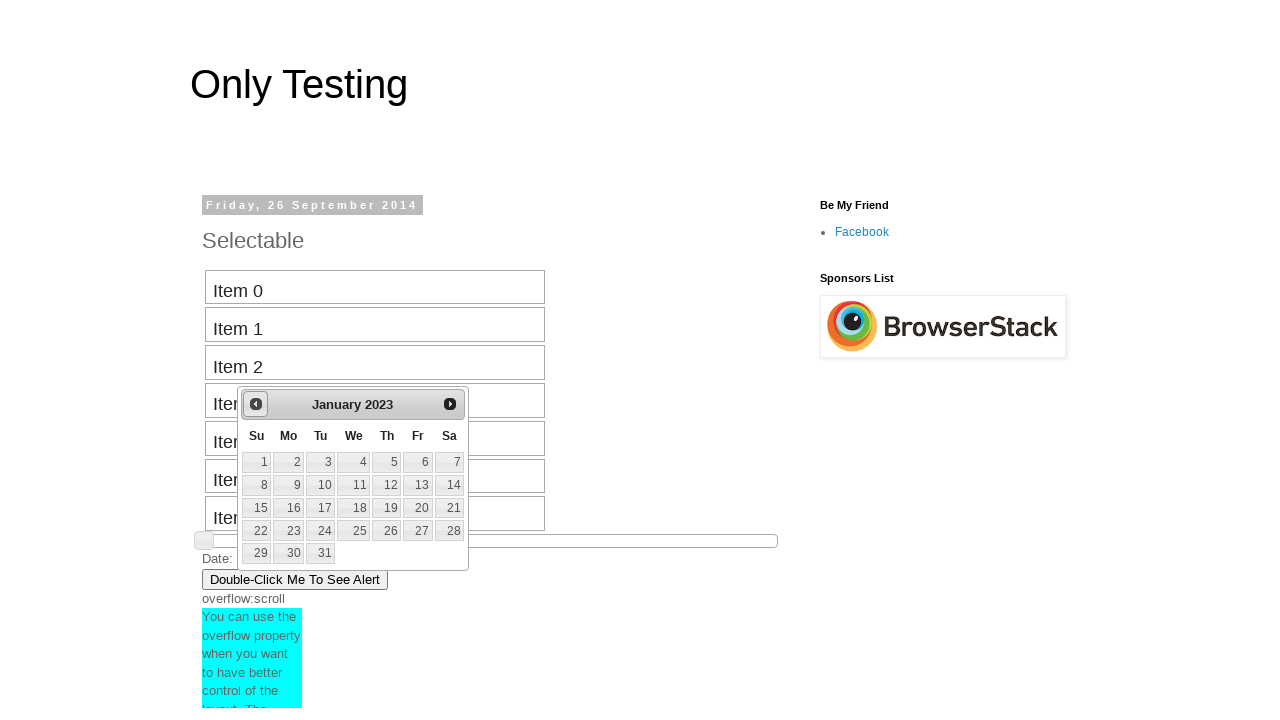

Retrieved current year from date picker: 2023
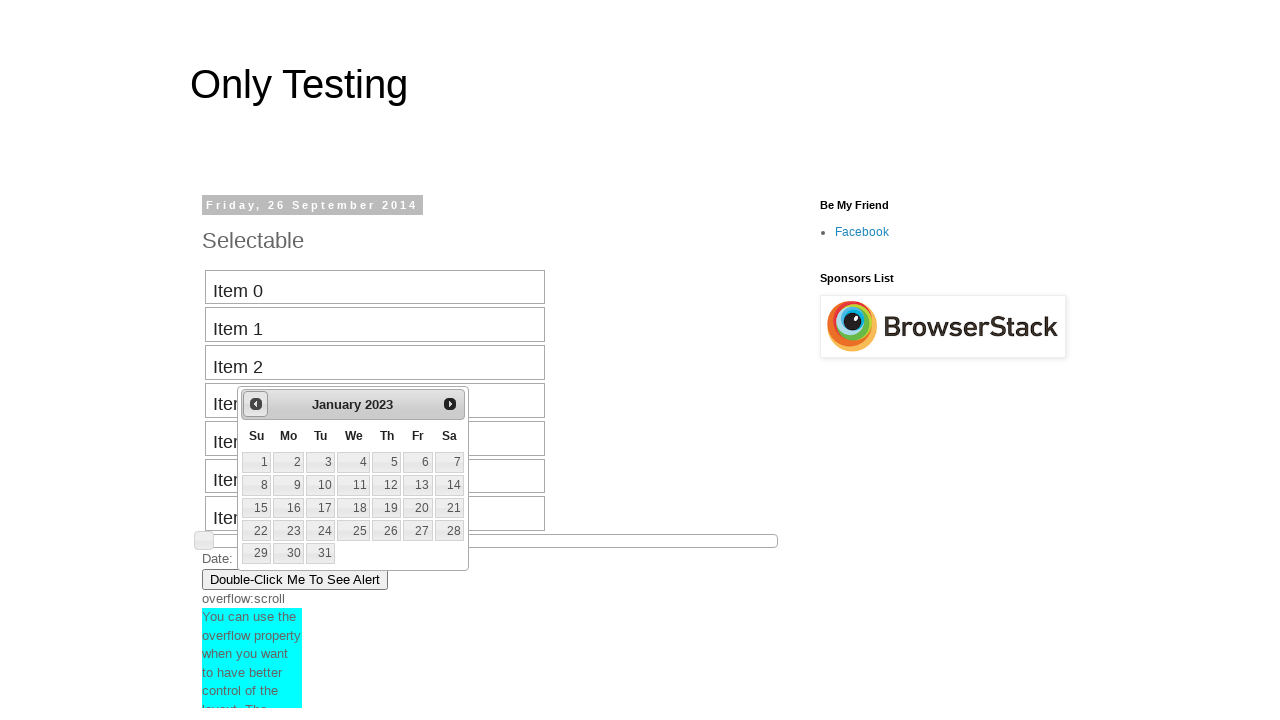

Clicked previous button to navigate backward in date picker (current: January 2023) at (256, 404) on #ui-datepicker-div a.ui-datepicker-prev span
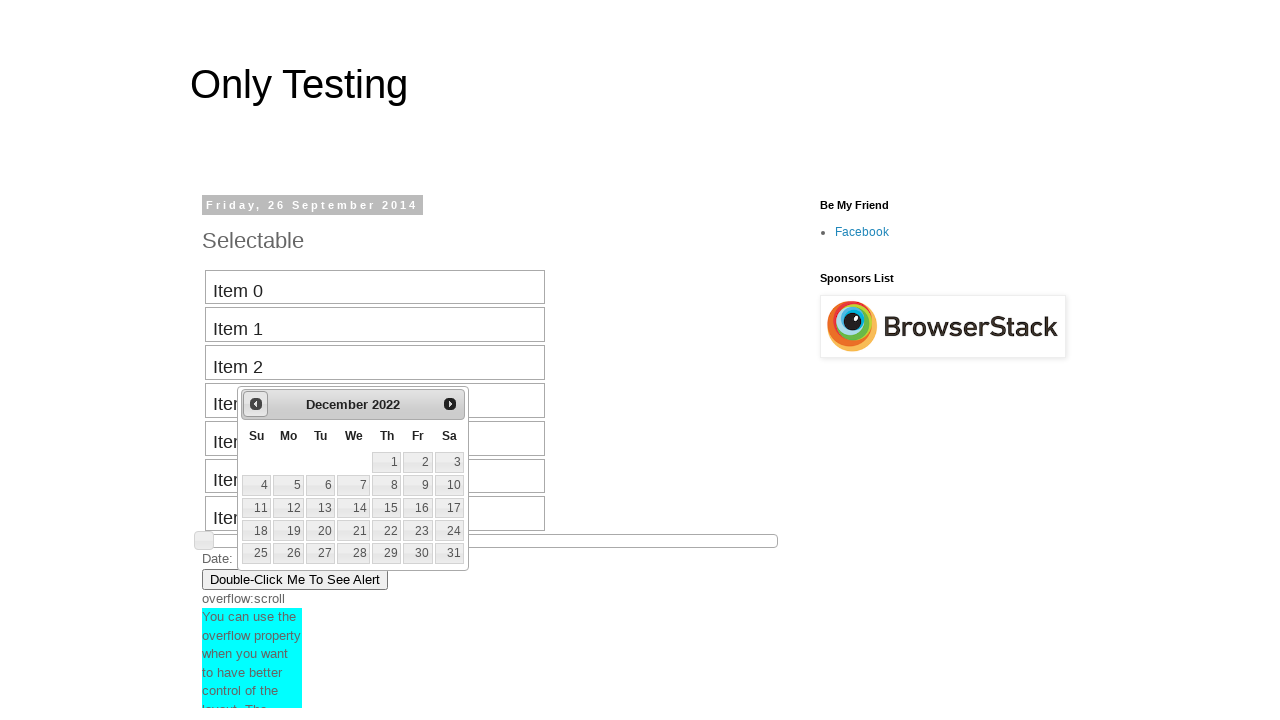

Retrieved current month from date picker: December
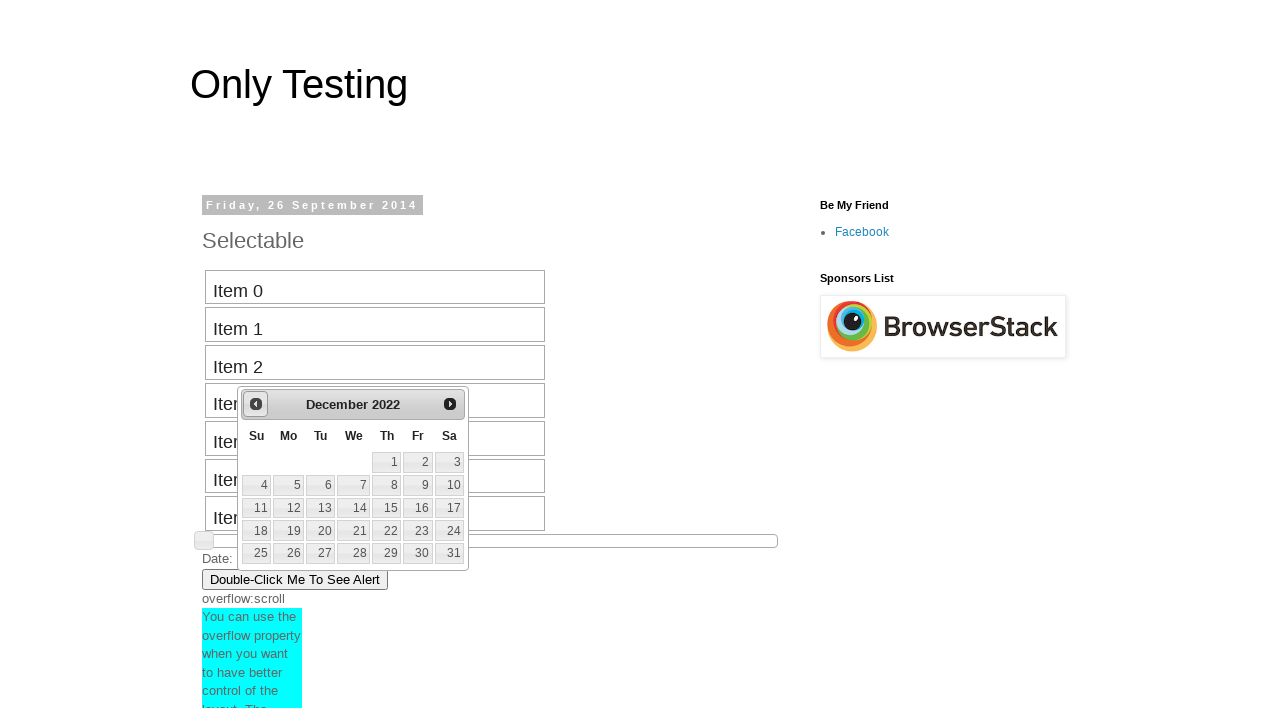

Retrieved current year from date picker: 2022
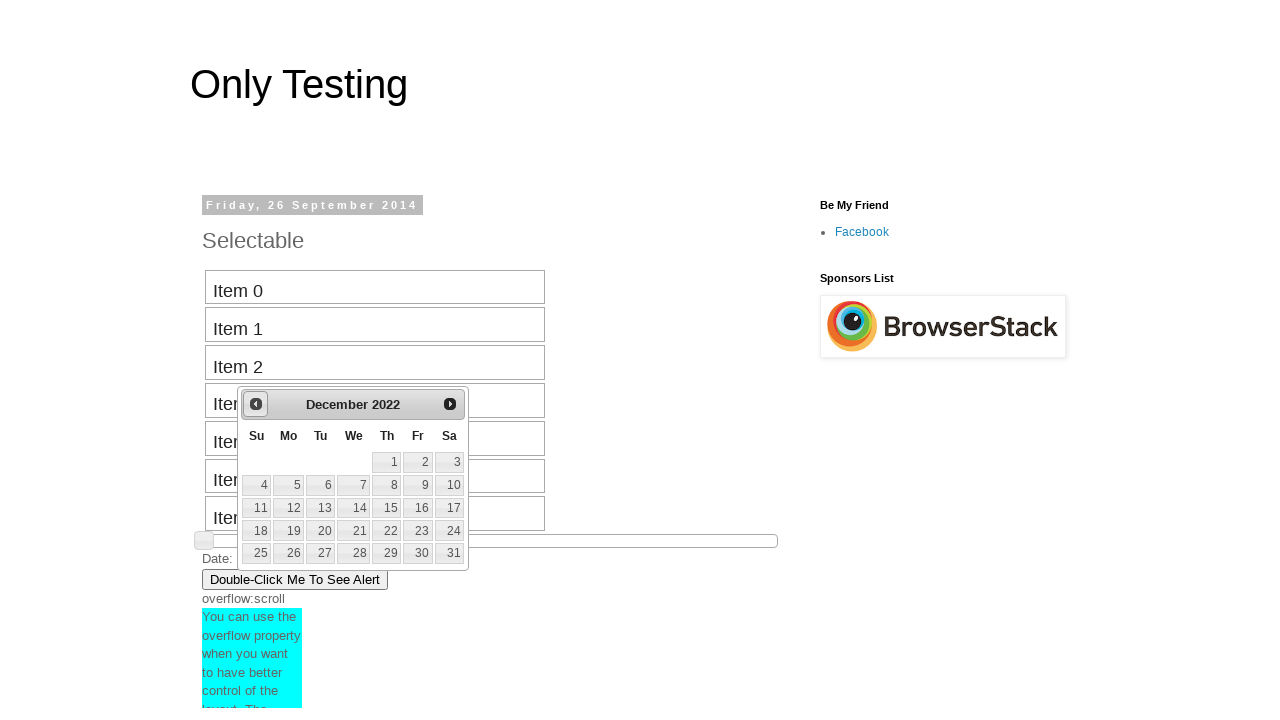

Clicked previous button to navigate backward in date picker (current: December 2022) at (256, 404) on #ui-datepicker-div a.ui-datepicker-prev span
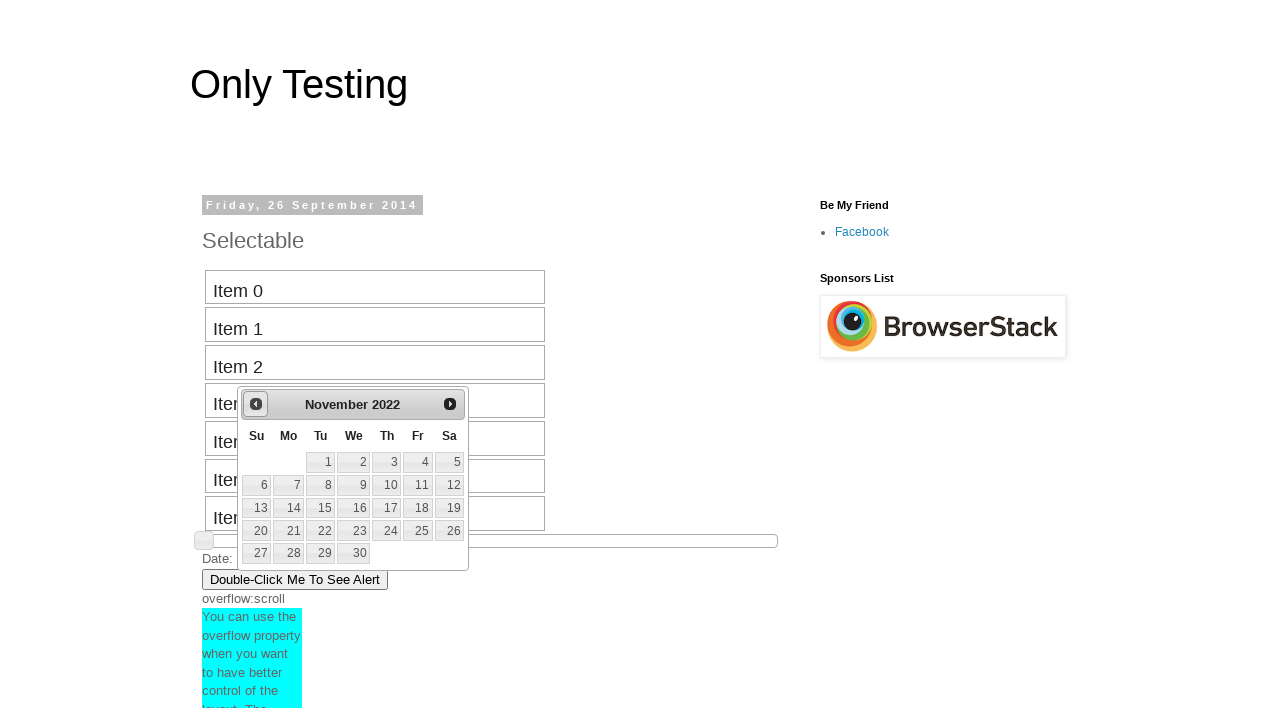

Retrieved current month from date picker: November
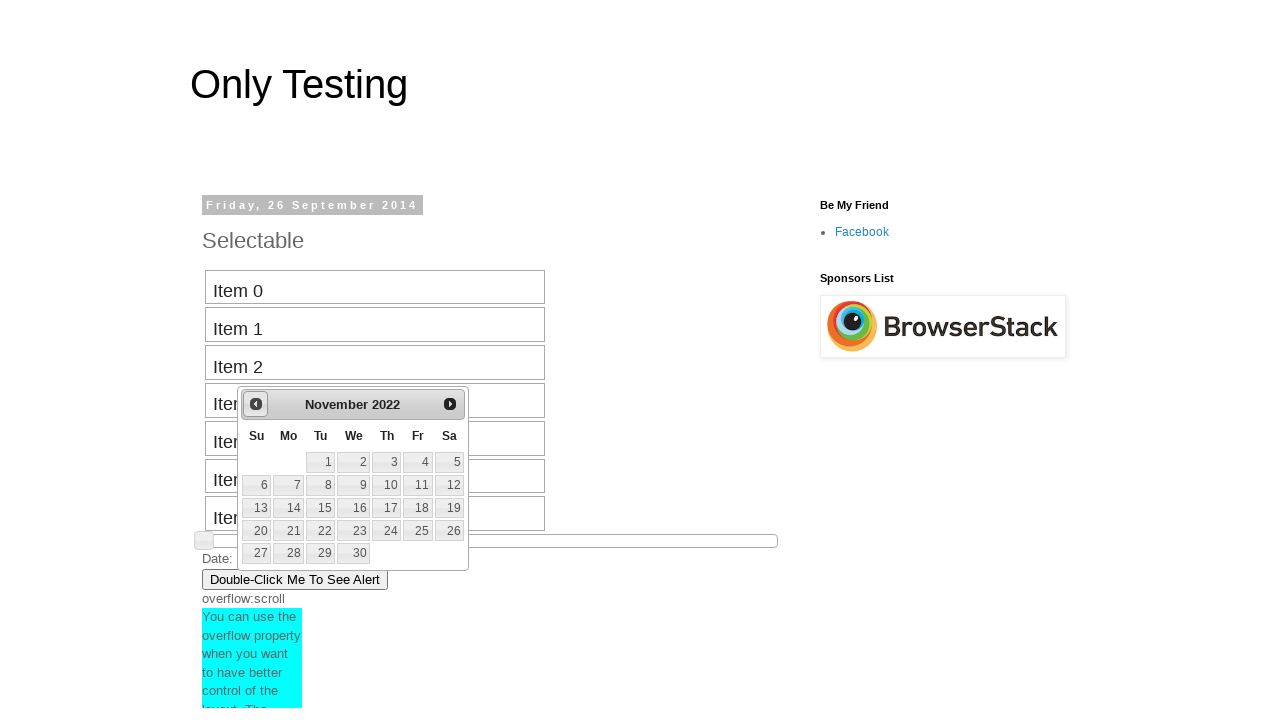

Retrieved current year from date picker: 2022
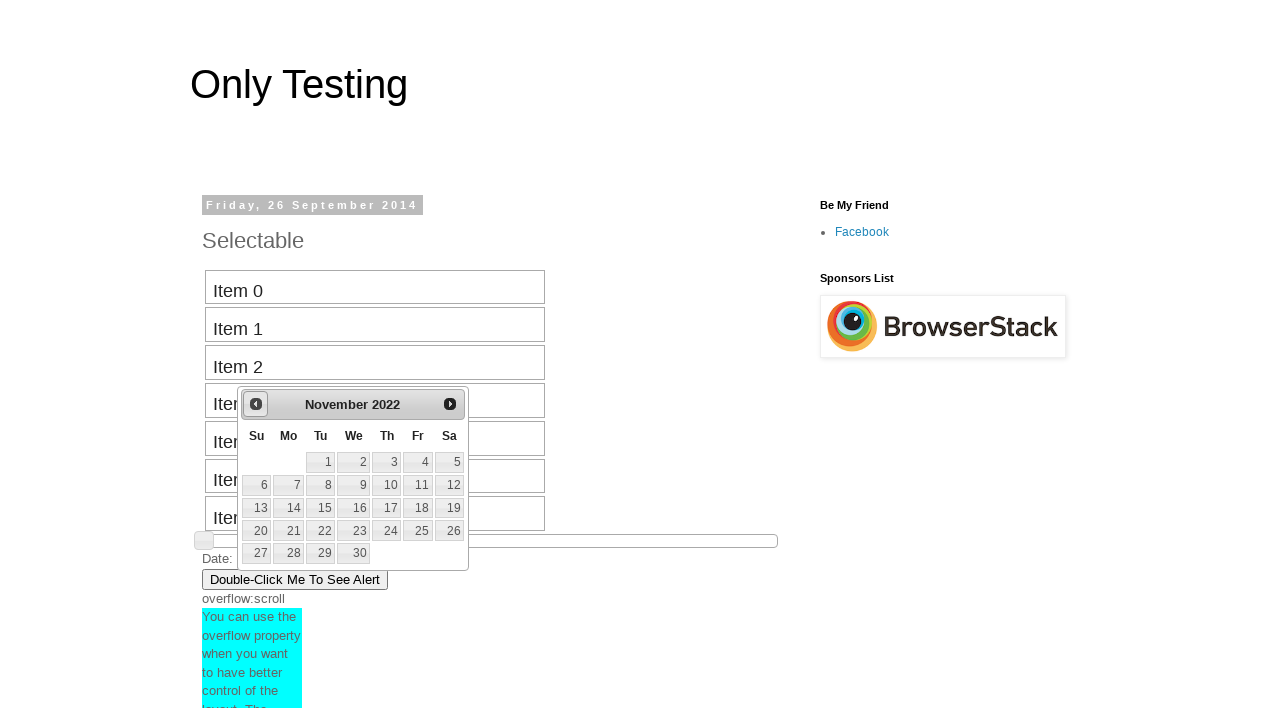

Clicked previous button to navigate backward in date picker (current: November 2022) at (256, 404) on #ui-datepicker-div a.ui-datepicker-prev span
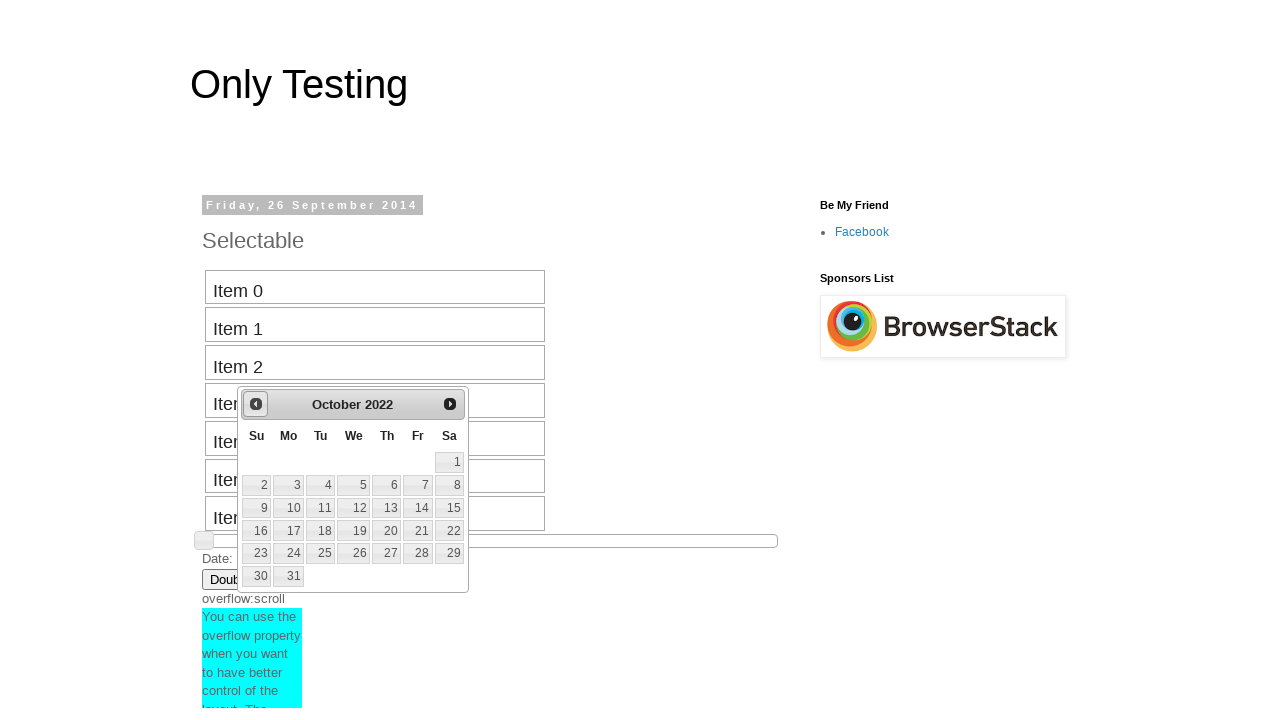

Retrieved current month from date picker: October
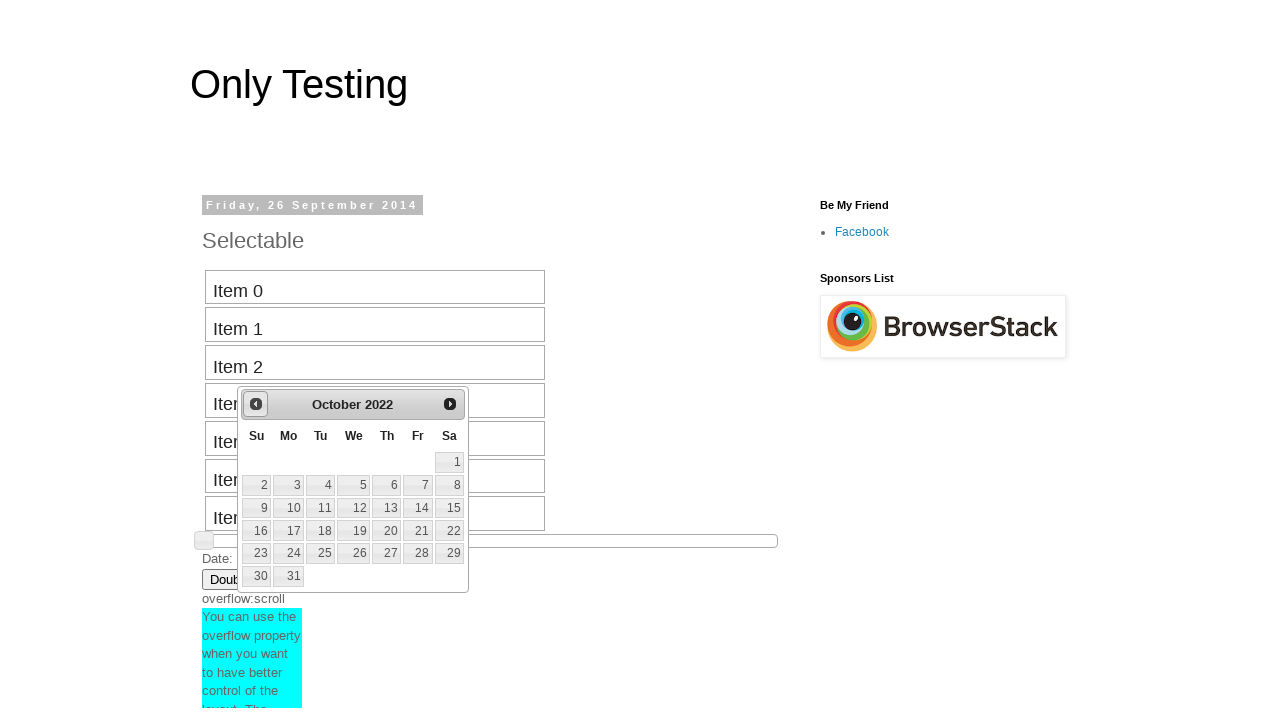

Retrieved current year from date picker: 2022
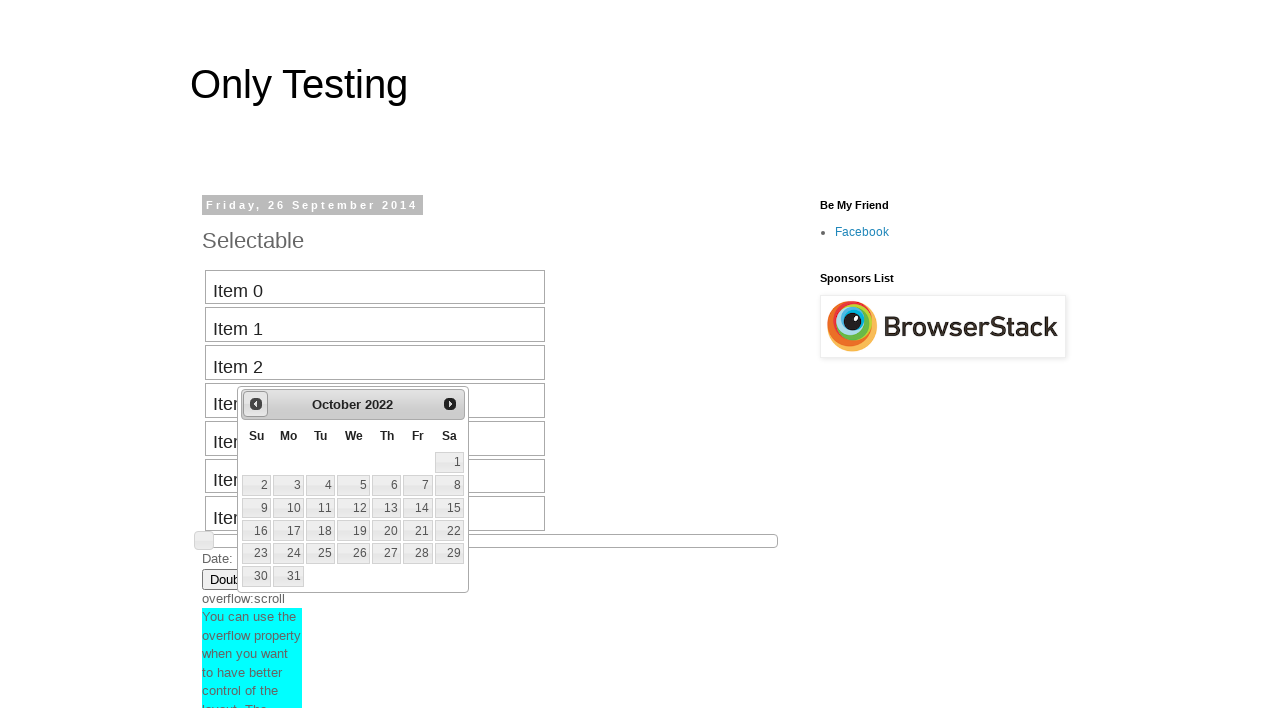

Clicked previous button to navigate backward in date picker (current: October 2022) at (256, 404) on #ui-datepicker-div a.ui-datepicker-prev span
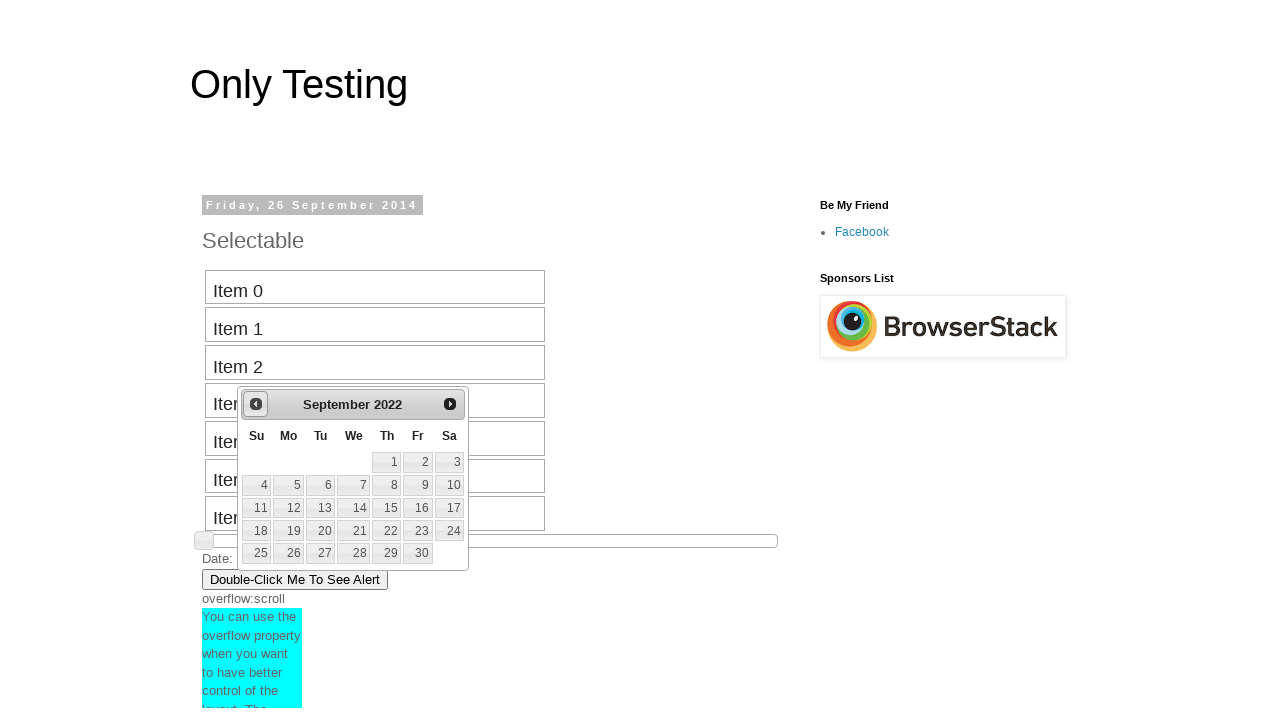

Retrieved current month from date picker: September
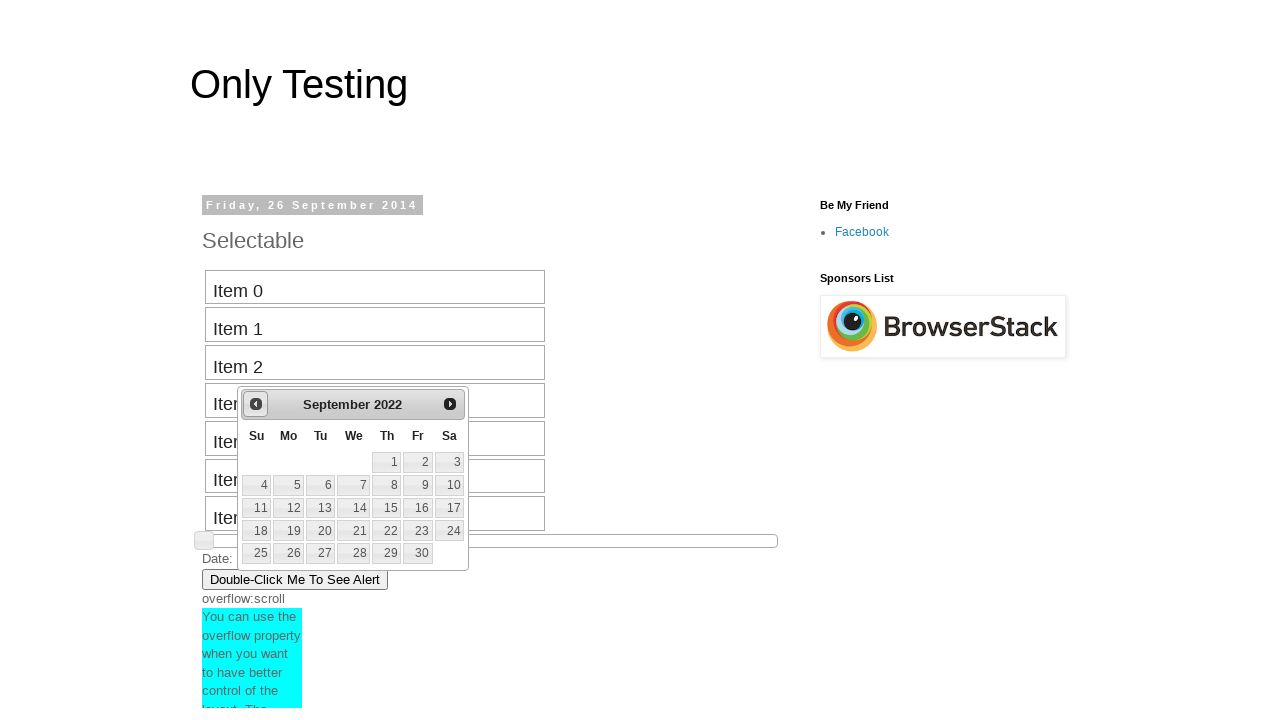

Retrieved current year from date picker: 2022
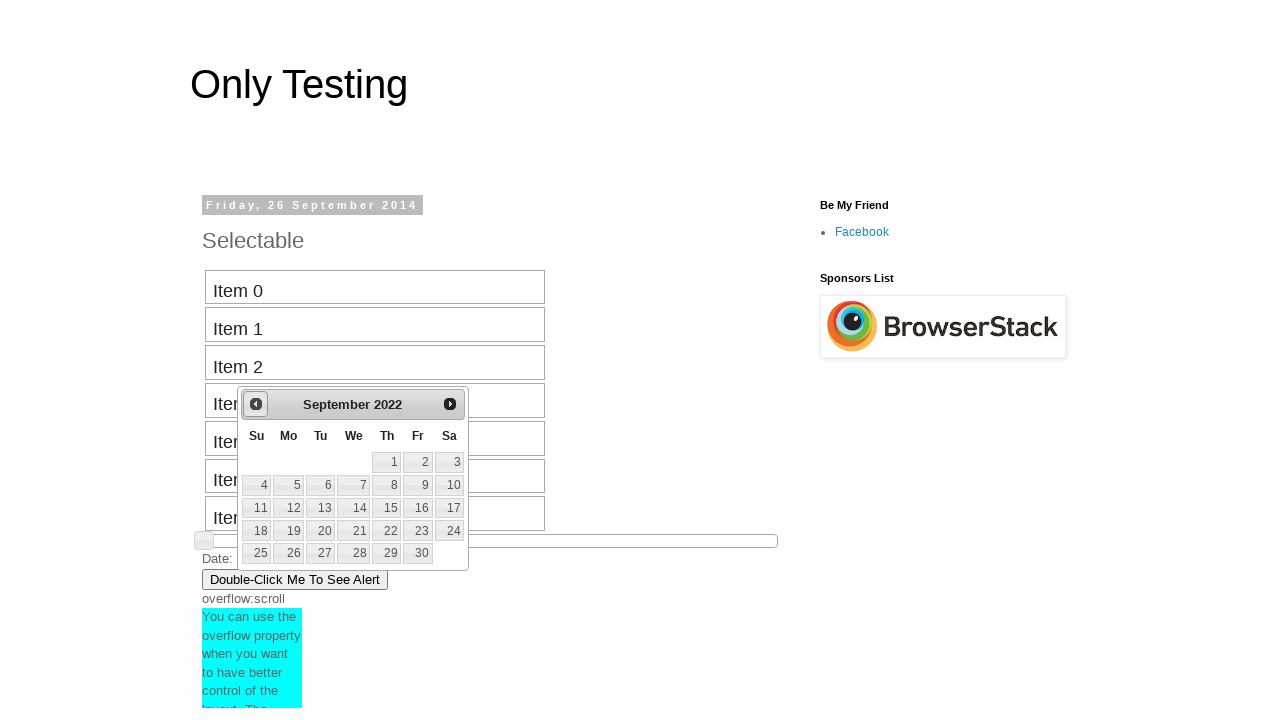

Clicked previous button to navigate backward in date picker (current: September 2022) at (256, 404) on #ui-datepicker-div a.ui-datepicker-prev span
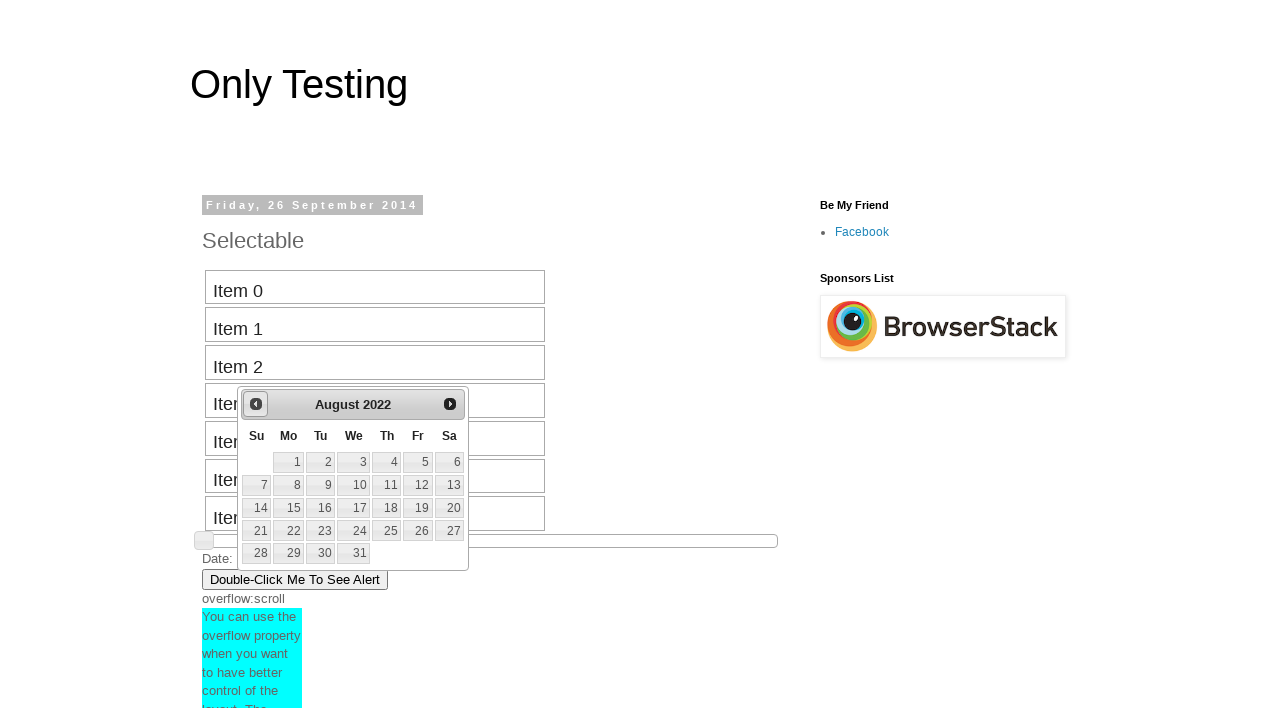

Retrieved current month from date picker: August
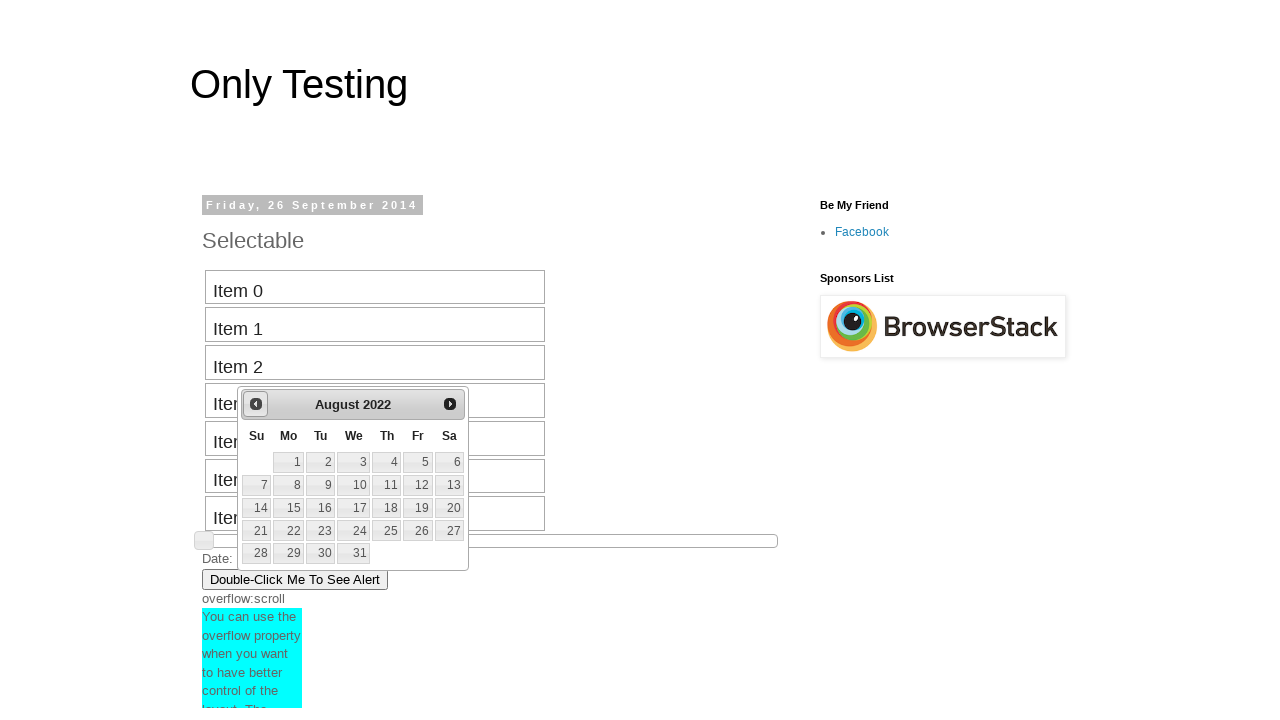

Retrieved current year from date picker: 2022
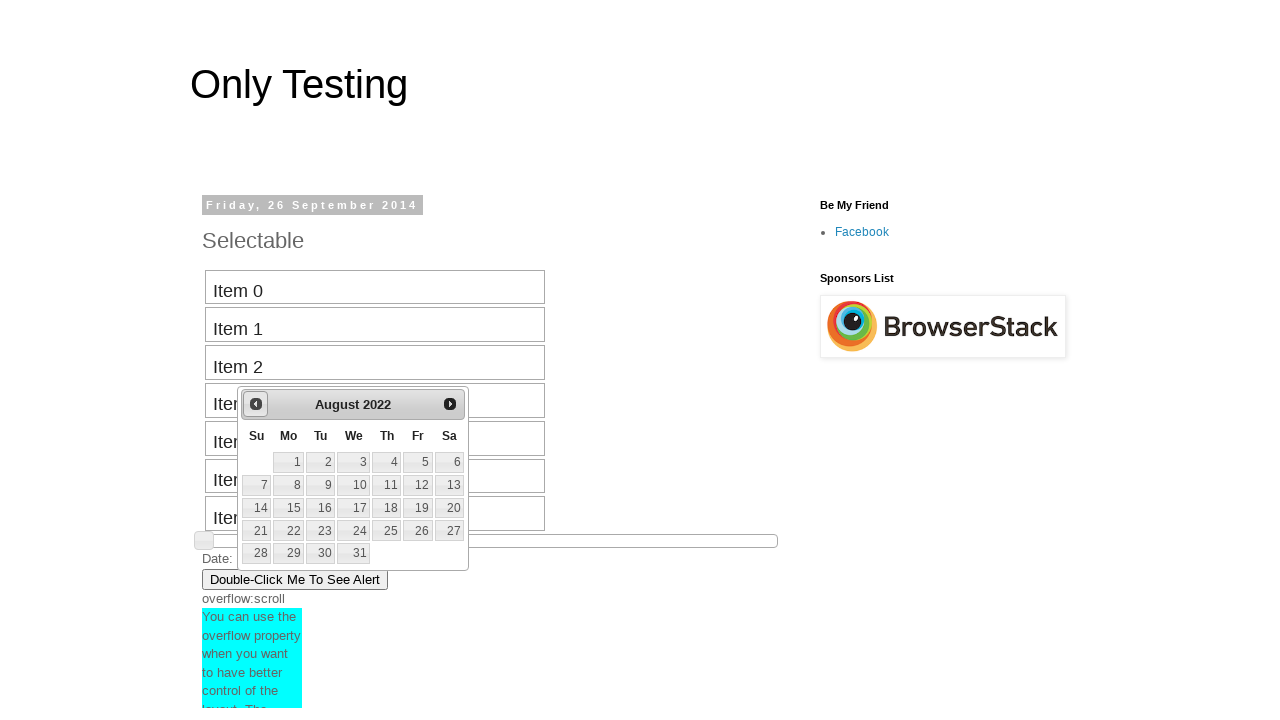

Clicked previous button to navigate backward in date picker (current: August 2022) at (256, 404) on #ui-datepicker-div a.ui-datepicker-prev span
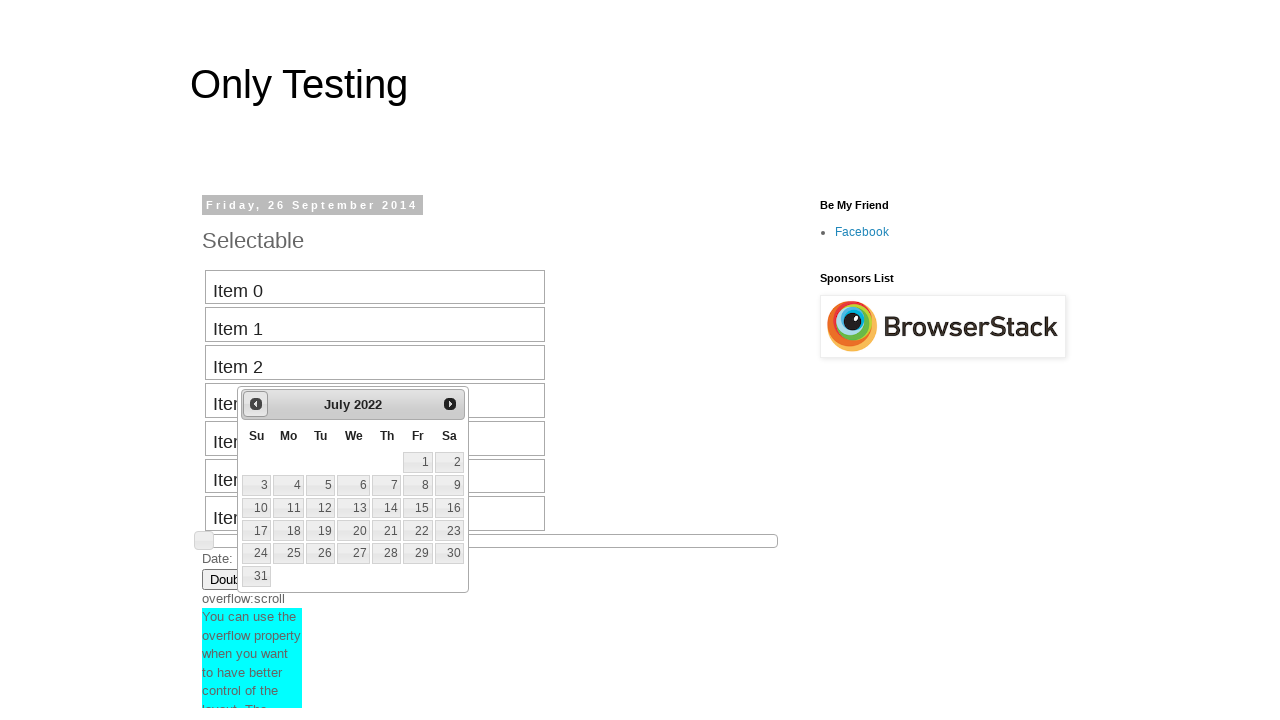

Retrieved current month from date picker: July
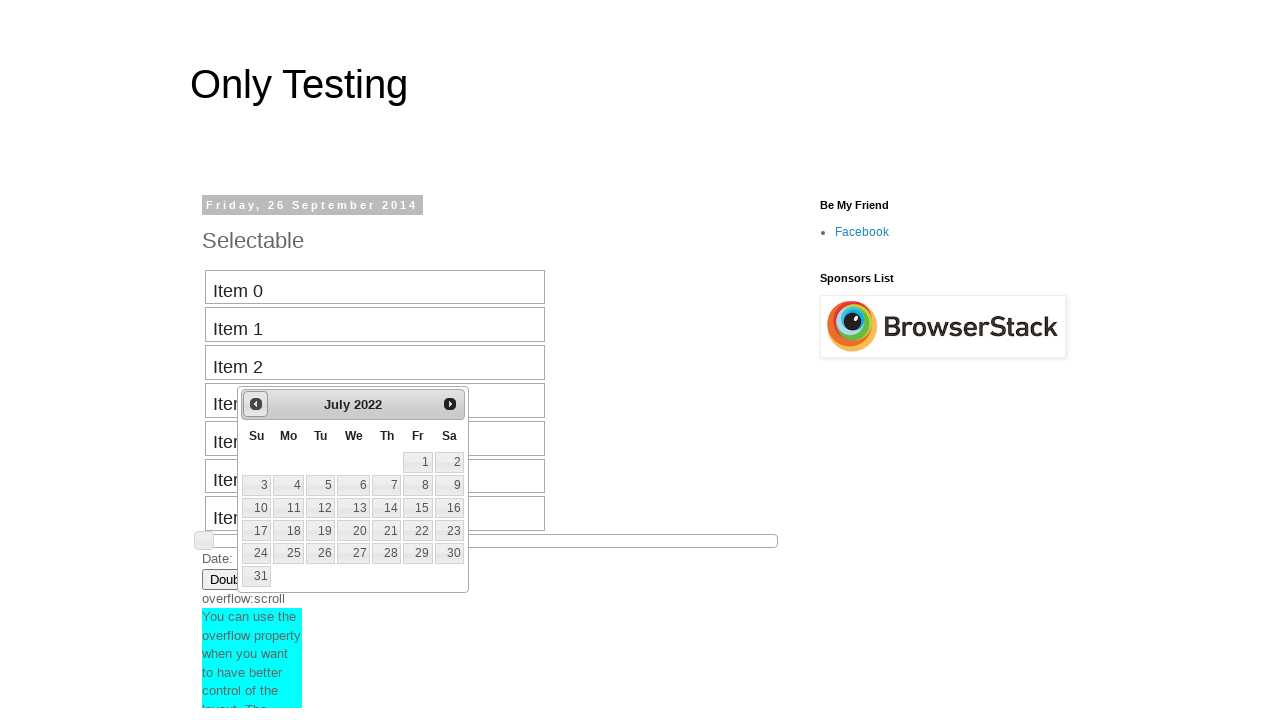

Retrieved current year from date picker: 2022
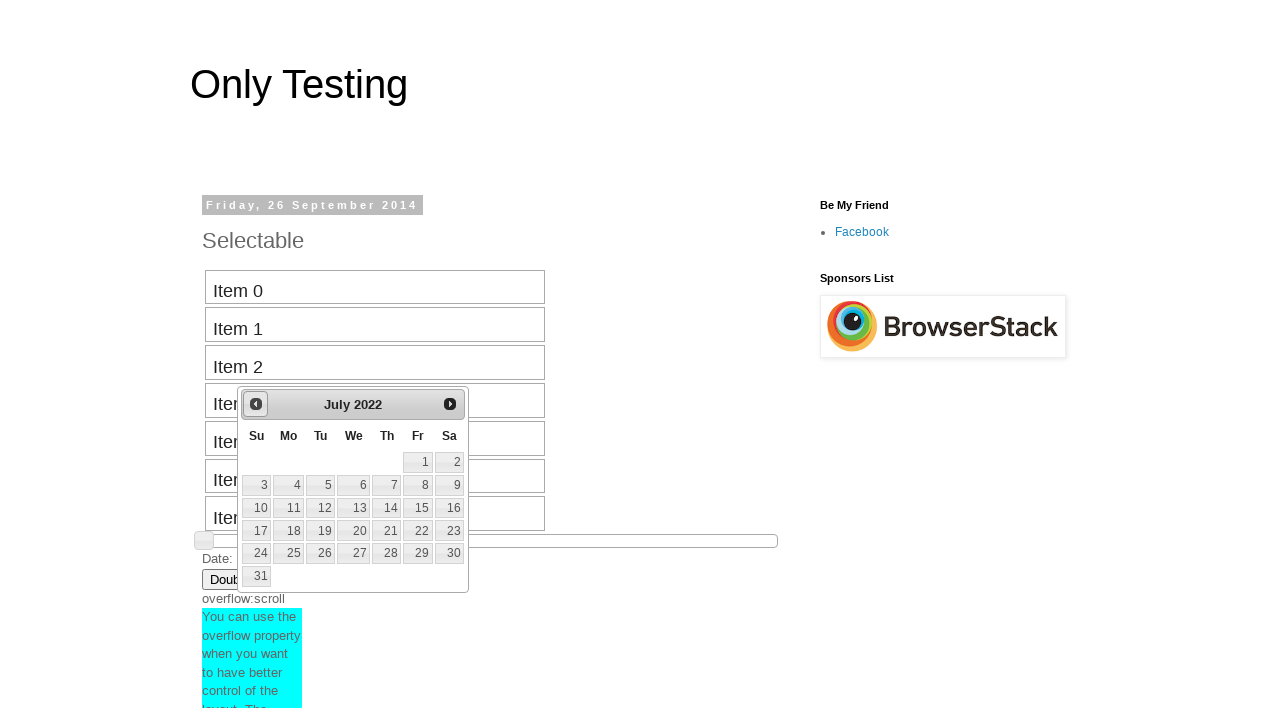

Clicked previous button to navigate backward in date picker (current: July 2022) at (256, 404) on #ui-datepicker-div a.ui-datepicker-prev span
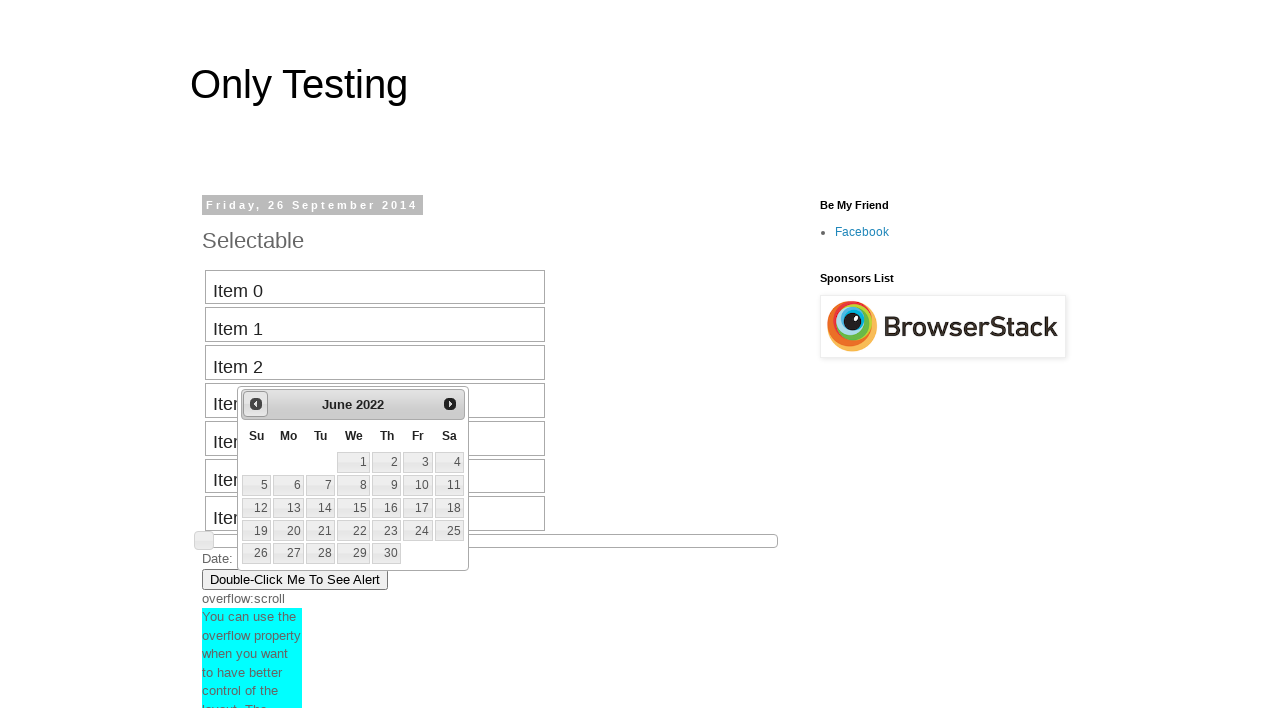

Retrieved current month from date picker: June
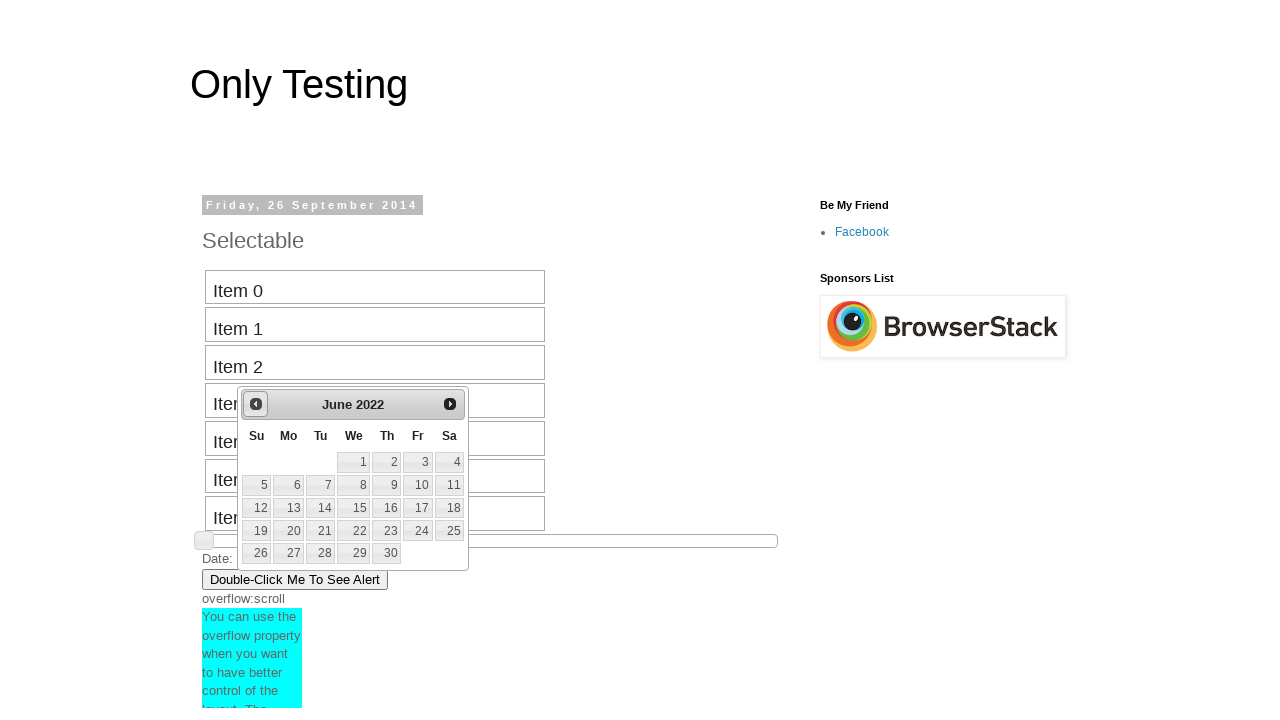

Retrieved current year from date picker: 2022
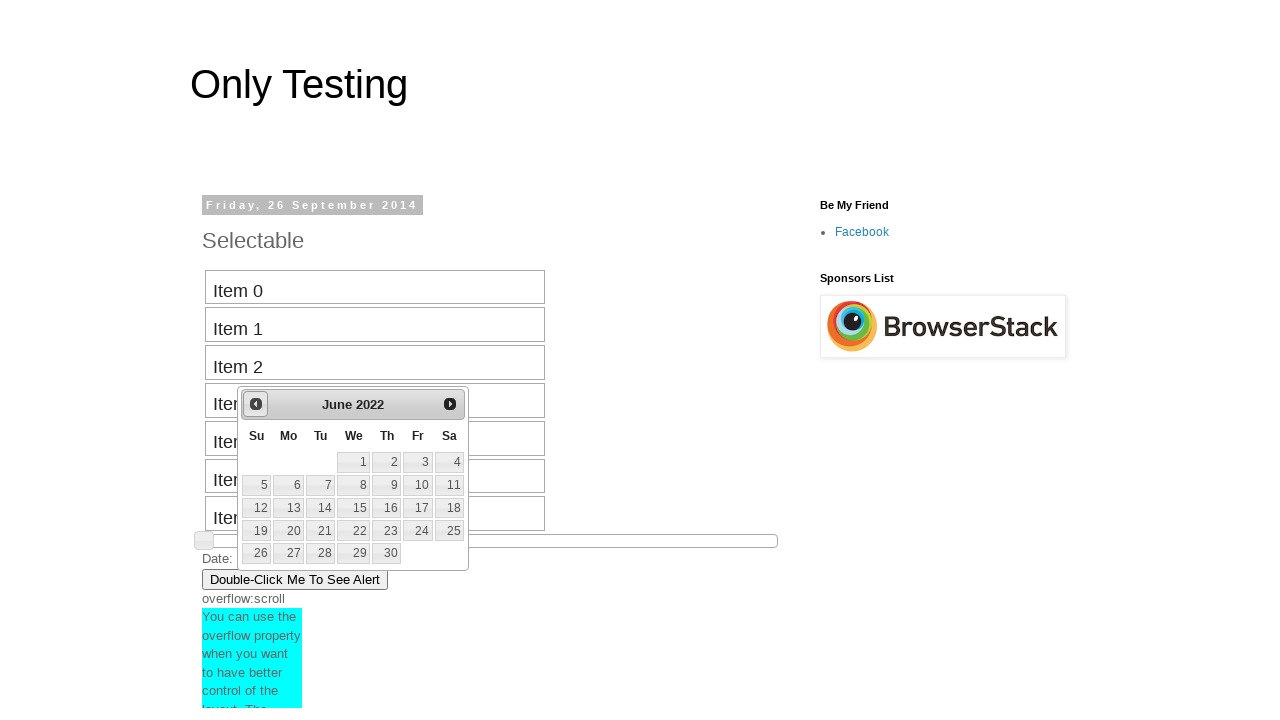

Clicked previous button to navigate backward in date picker (current: June 2022) at (256, 404) on #ui-datepicker-div a.ui-datepicker-prev span
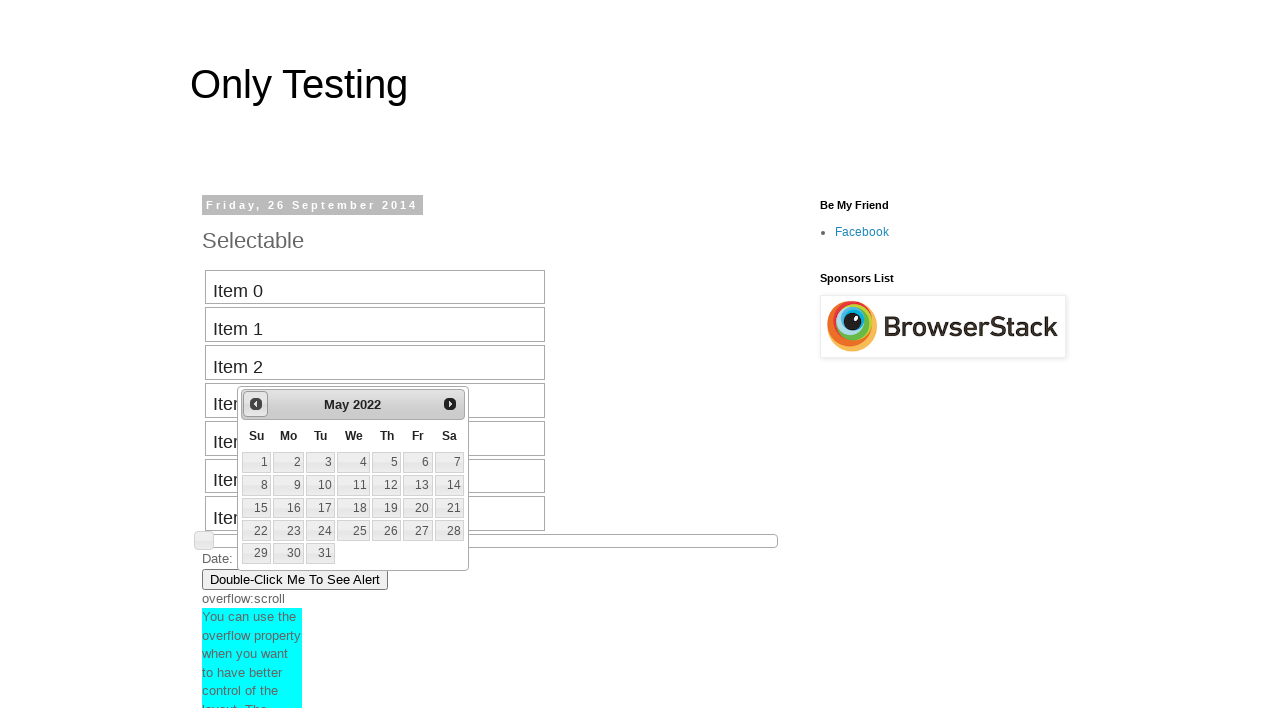

Retrieved current month from date picker: May
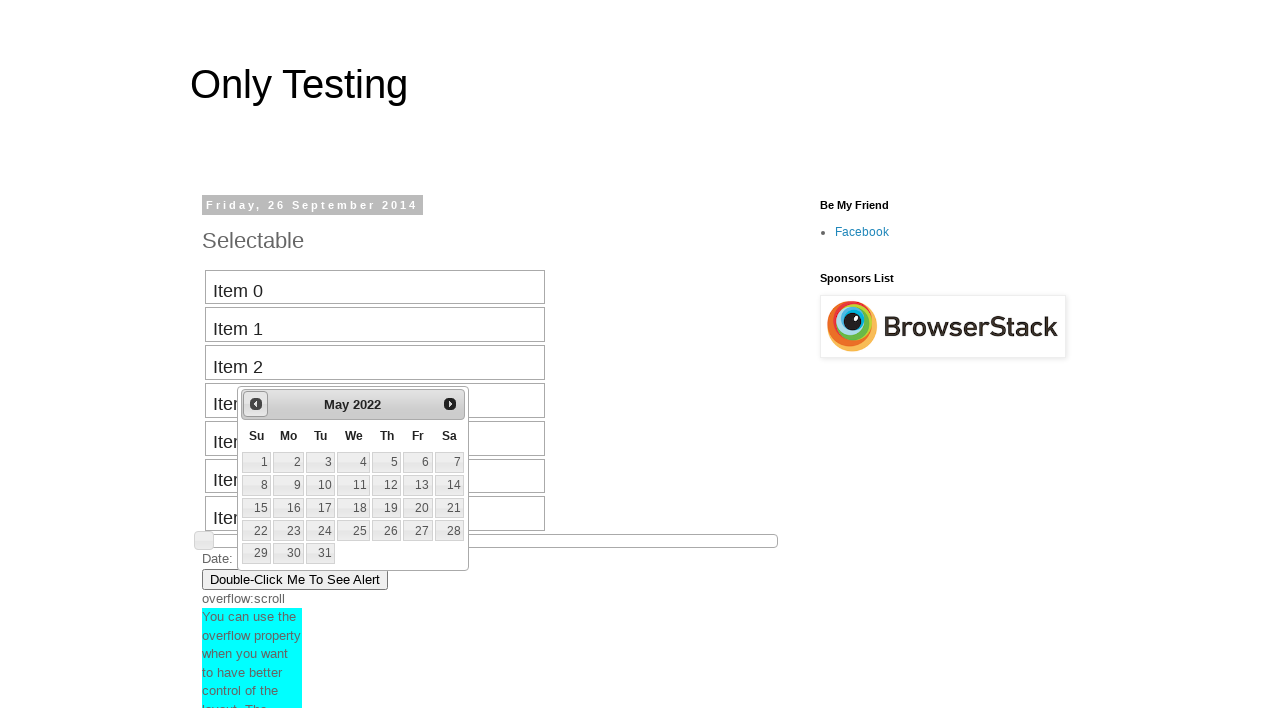

Retrieved current year from date picker: 2022
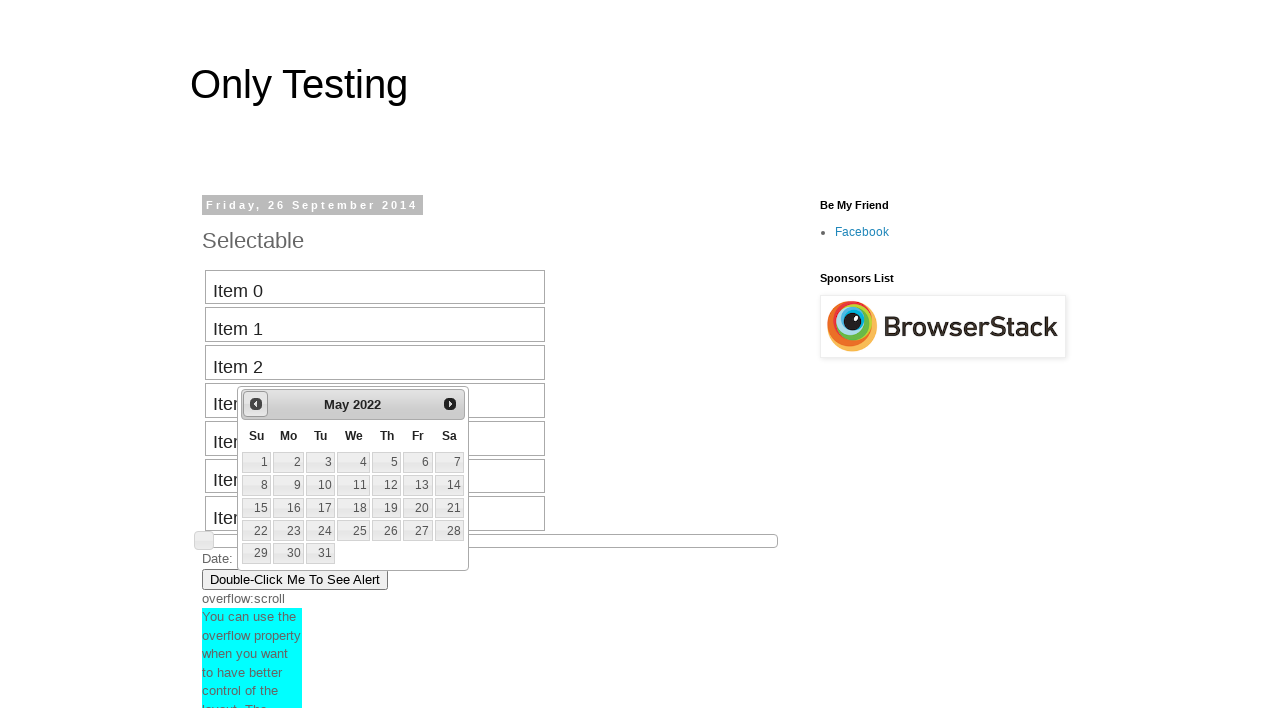

Clicked previous button to navigate backward in date picker (current: May 2022) at (256, 404) on #ui-datepicker-div a.ui-datepicker-prev span
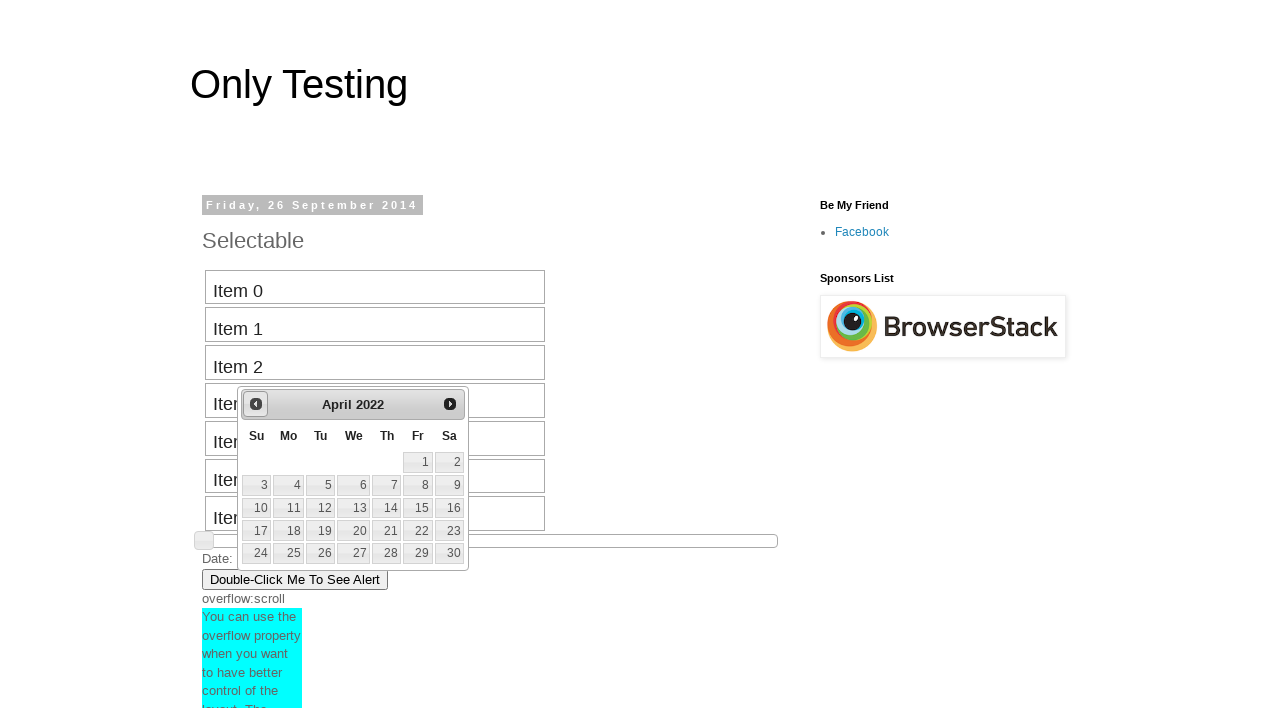

Retrieved current month from date picker: April
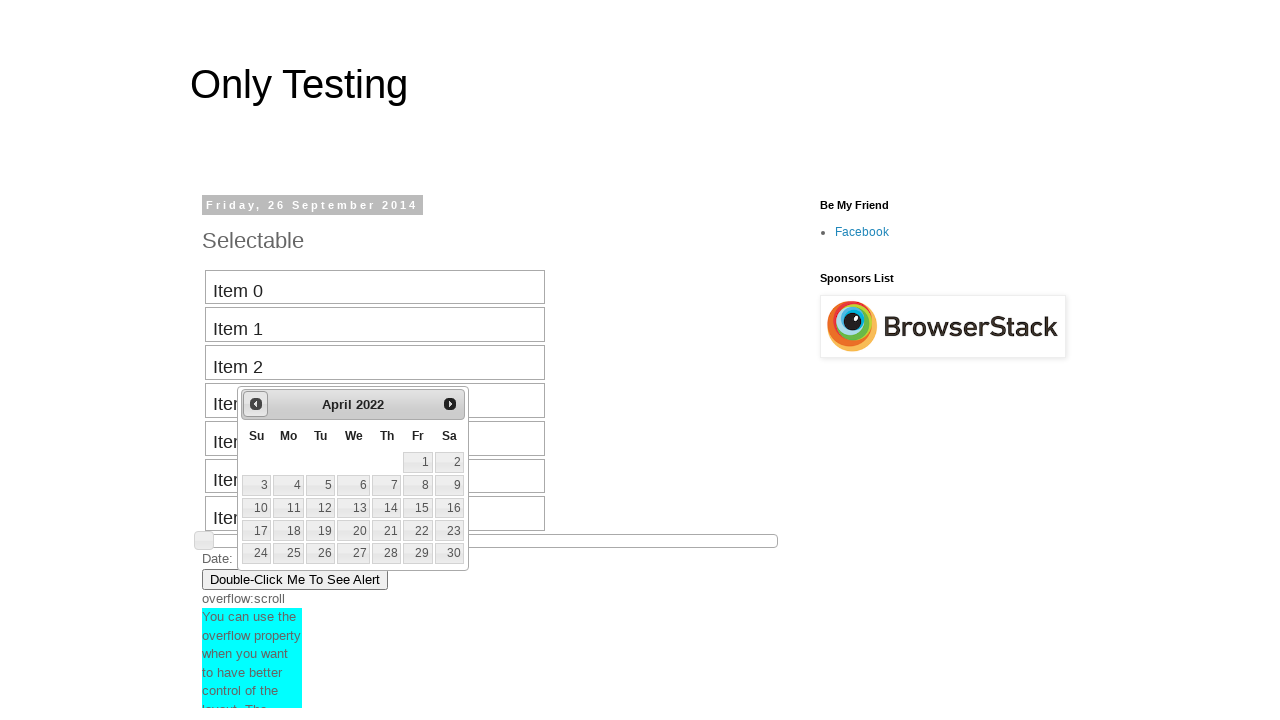

Retrieved current year from date picker: 2022
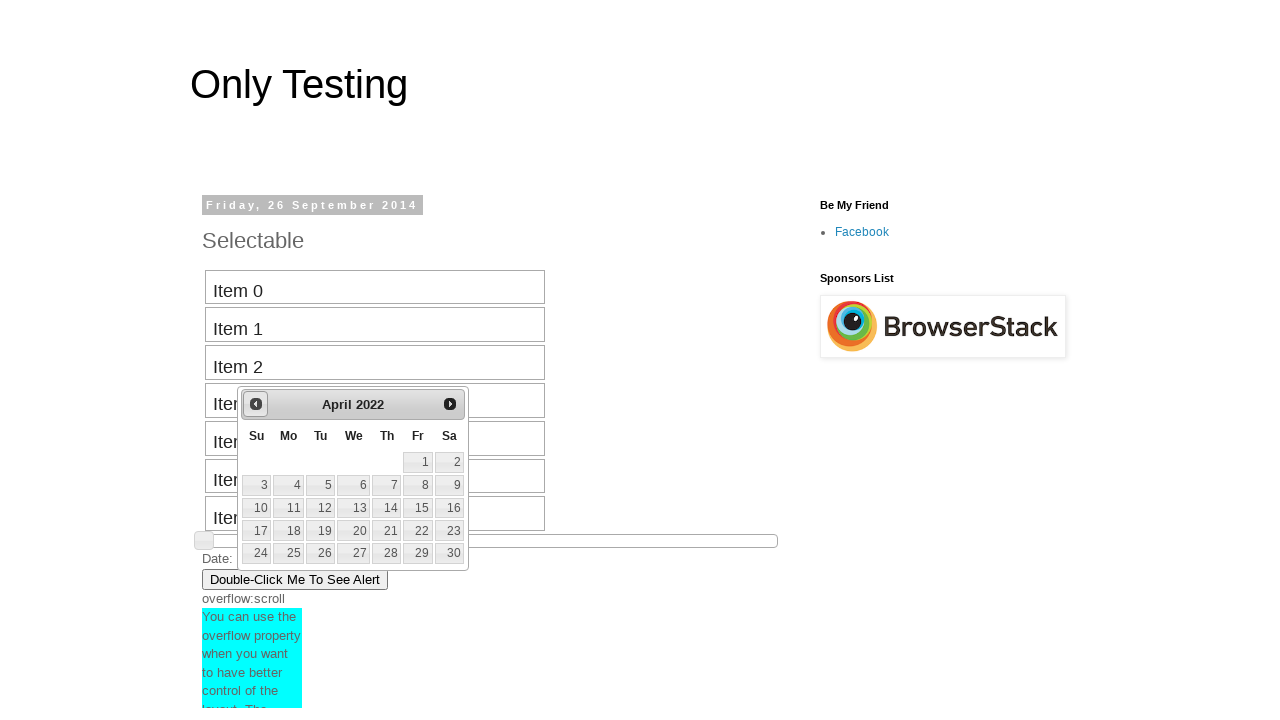

Clicked previous button to navigate backward in date picker (current: April 2022) at (256, 404) on #ui-datepicker-div a.ui-datepicker-prev span
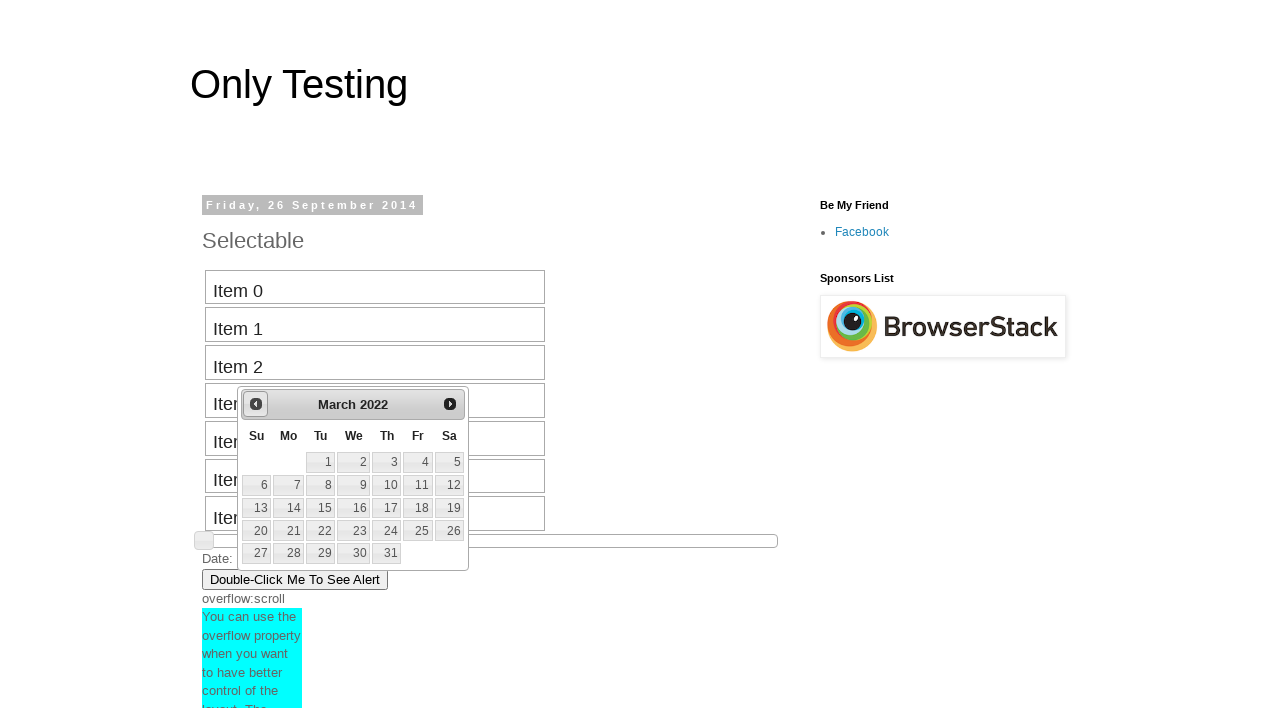

Retrieved current month from date picker: March
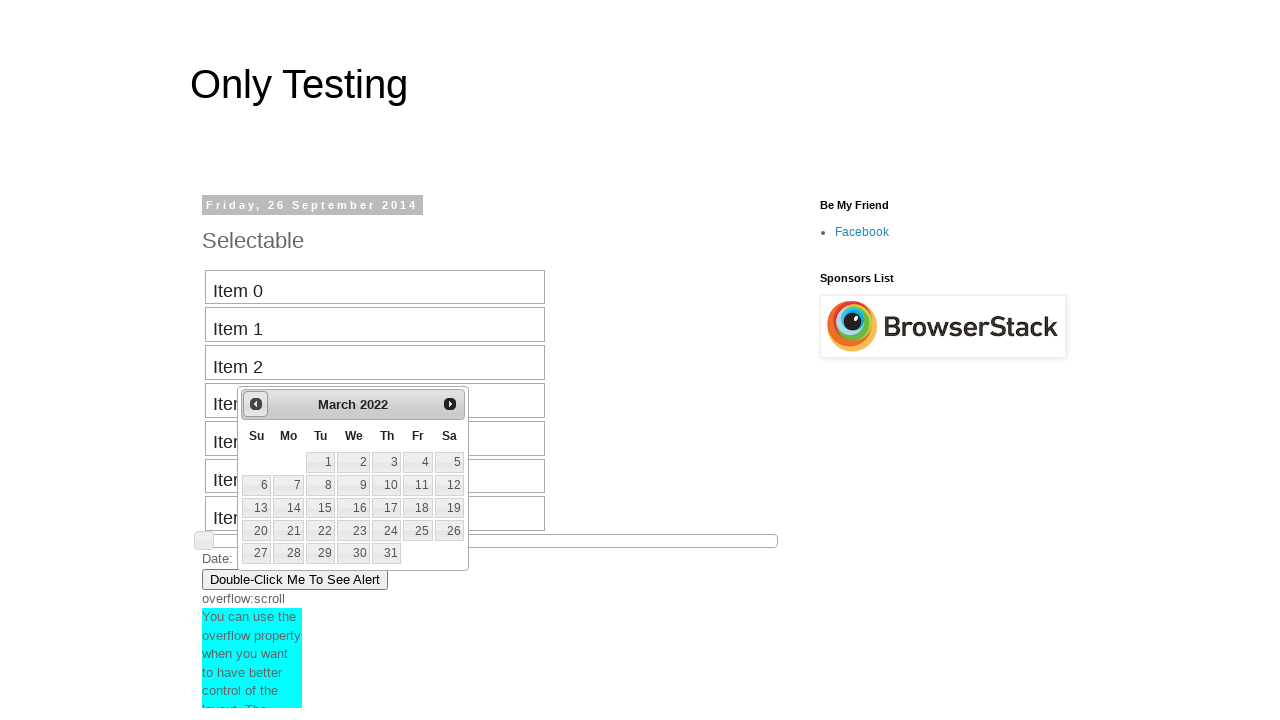

Retrieved current year from date picker: 2022
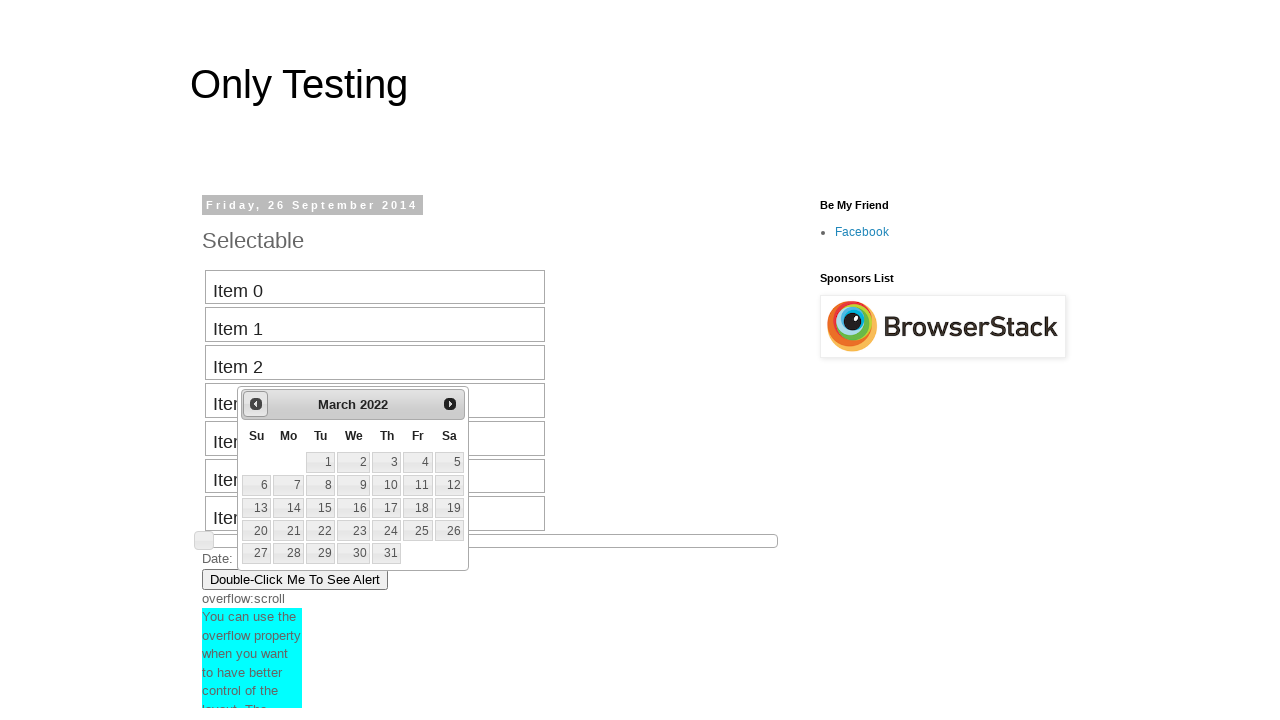

Clicked previous button to navigate backward in date picker (current: March 2022) at (256, 404) on #ui-datepicker-div a.ui-datepicker-prev span
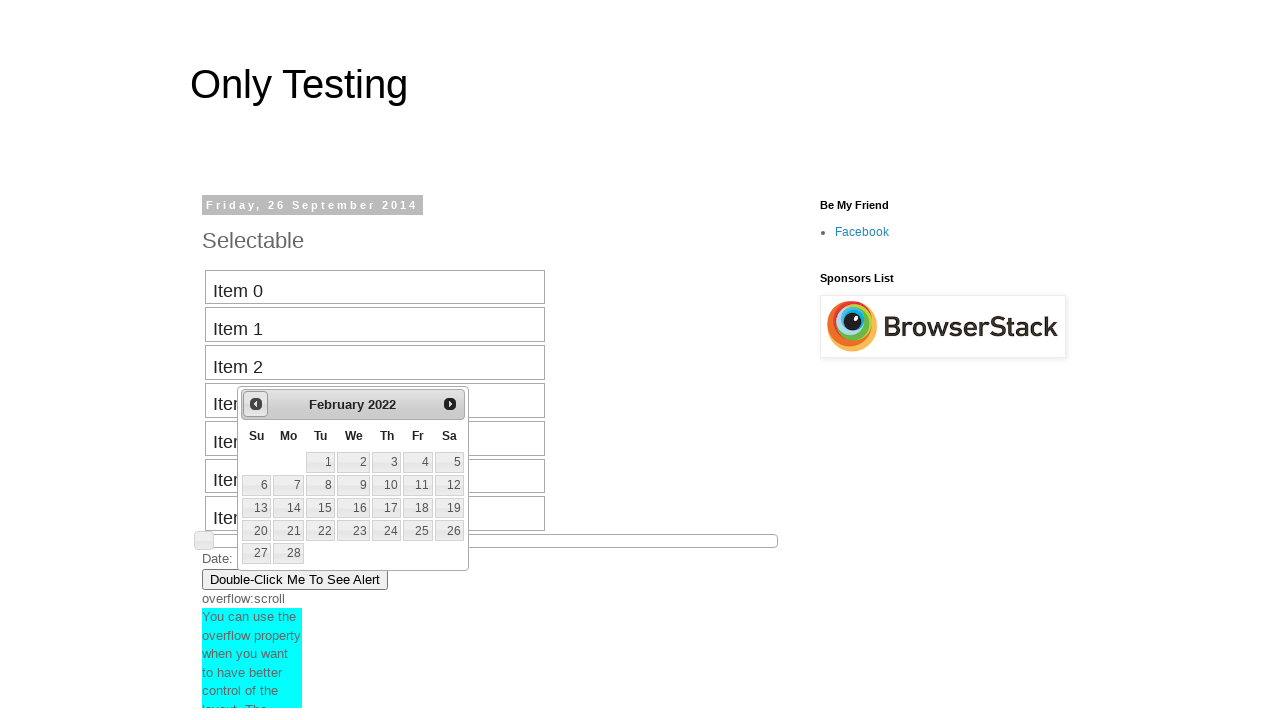

Retrieved current month from date picker: February
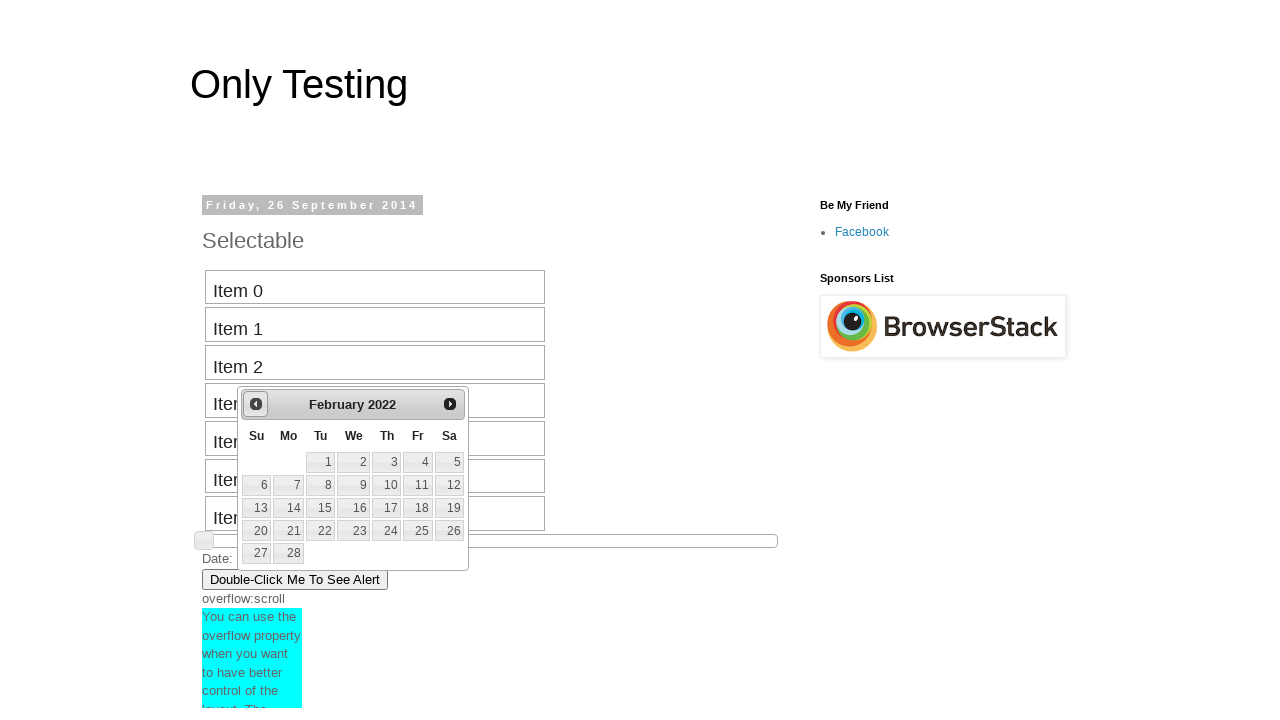

Retrieved current year from date picker: 2022
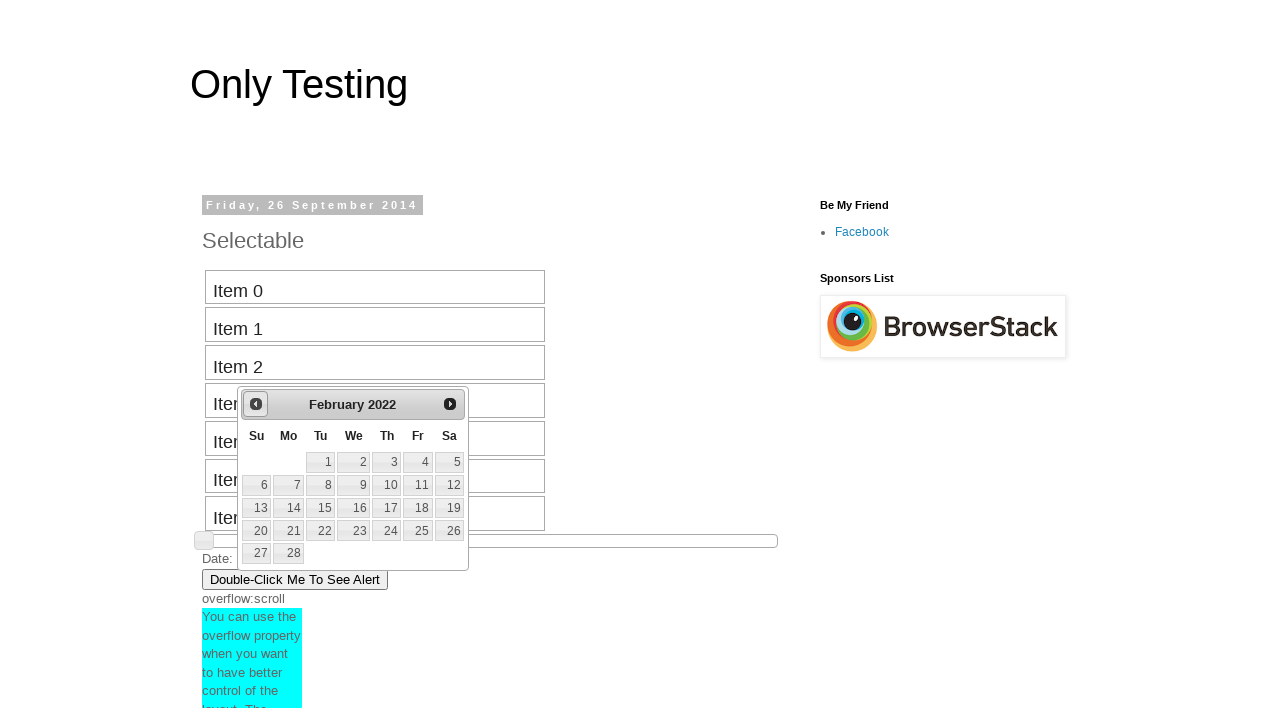

Clicked previous button to navigate backward in date picker (current: February 2022) at (256, 404) on #ui-datepicker-div a.ui-datepicker-prev span
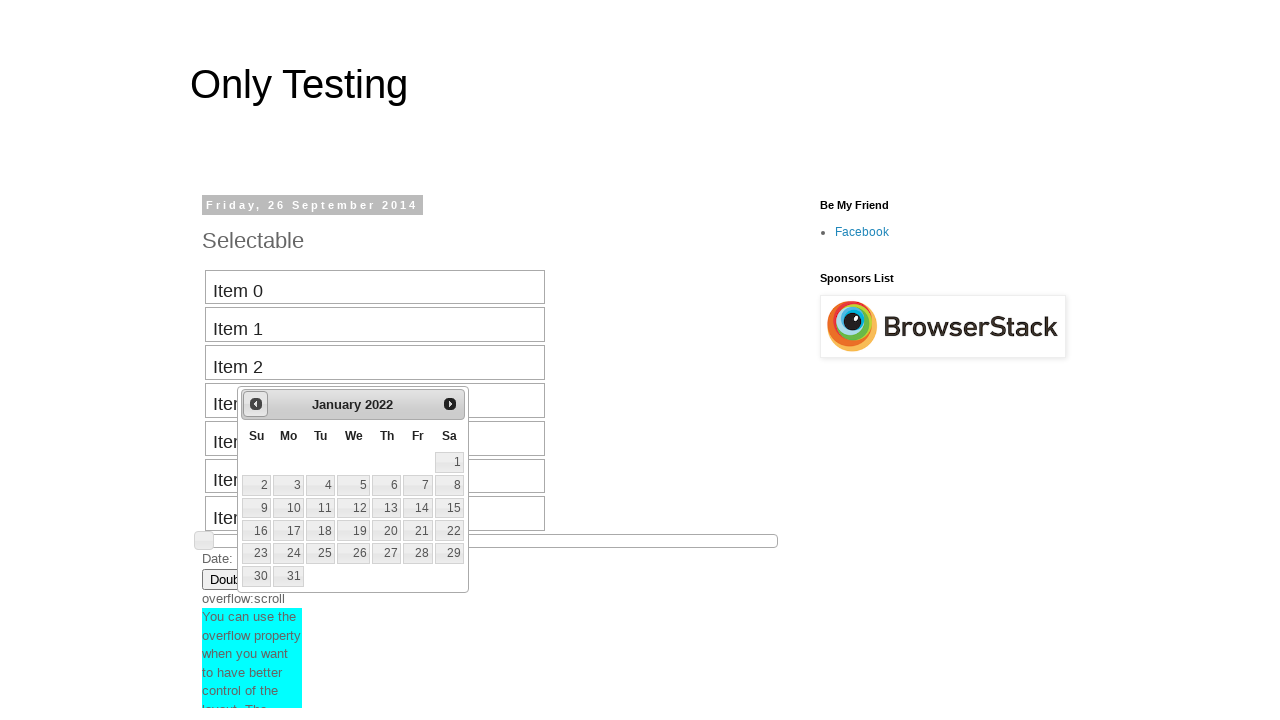

Retrieved current month from date picker: January
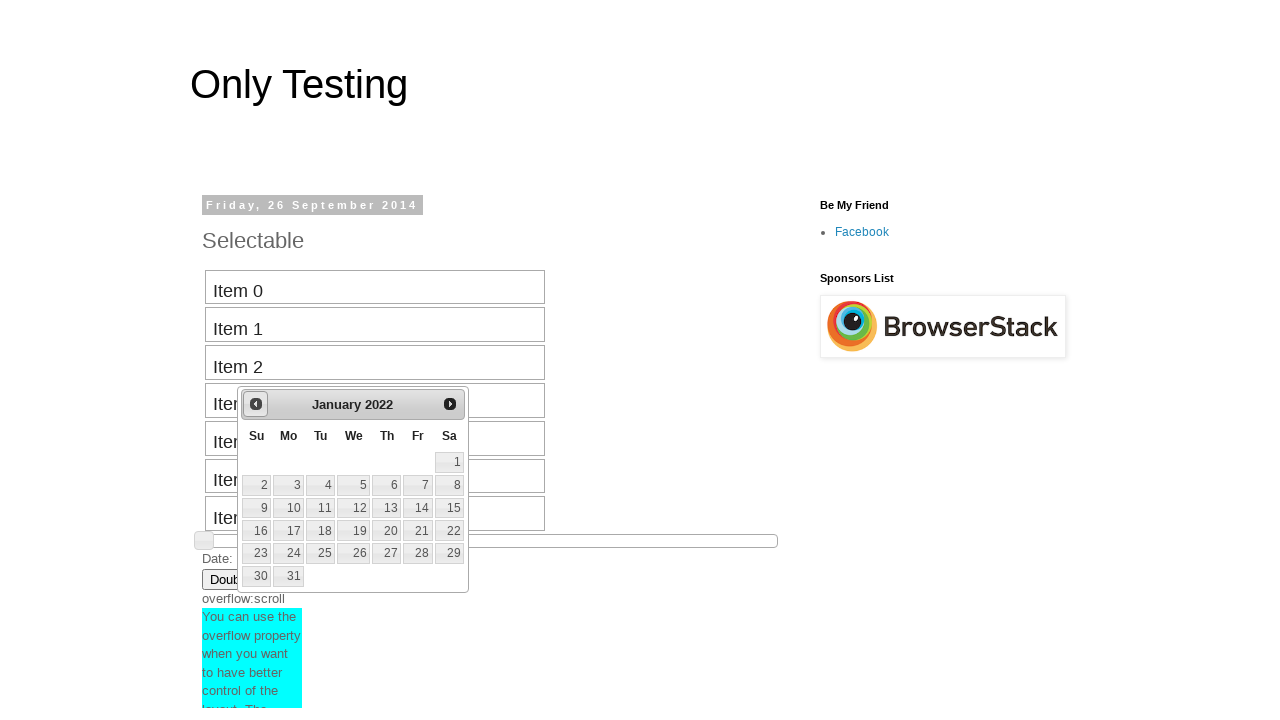

Retrieved current year from date picker: 2022
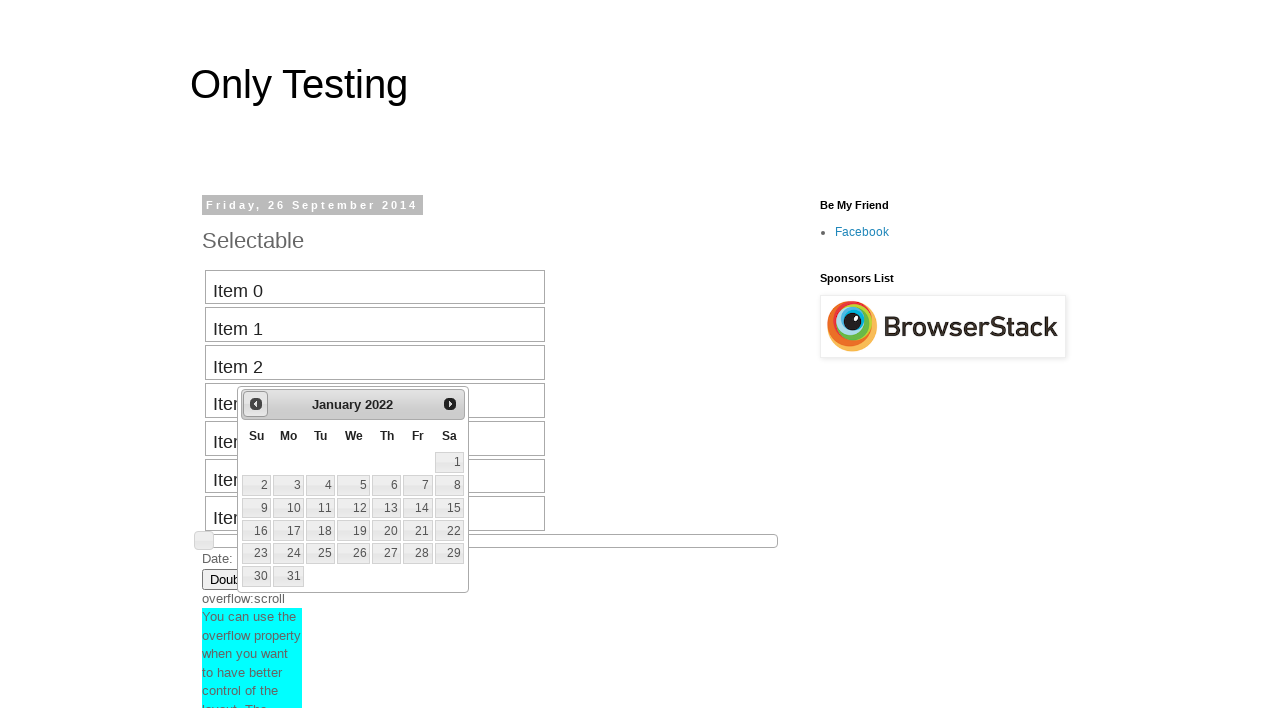

Clicked previous button to navigate backward in date picker (current: January 2022) at (256, 404) on #ui-datepicker-div a.ui-datepicker-prev span
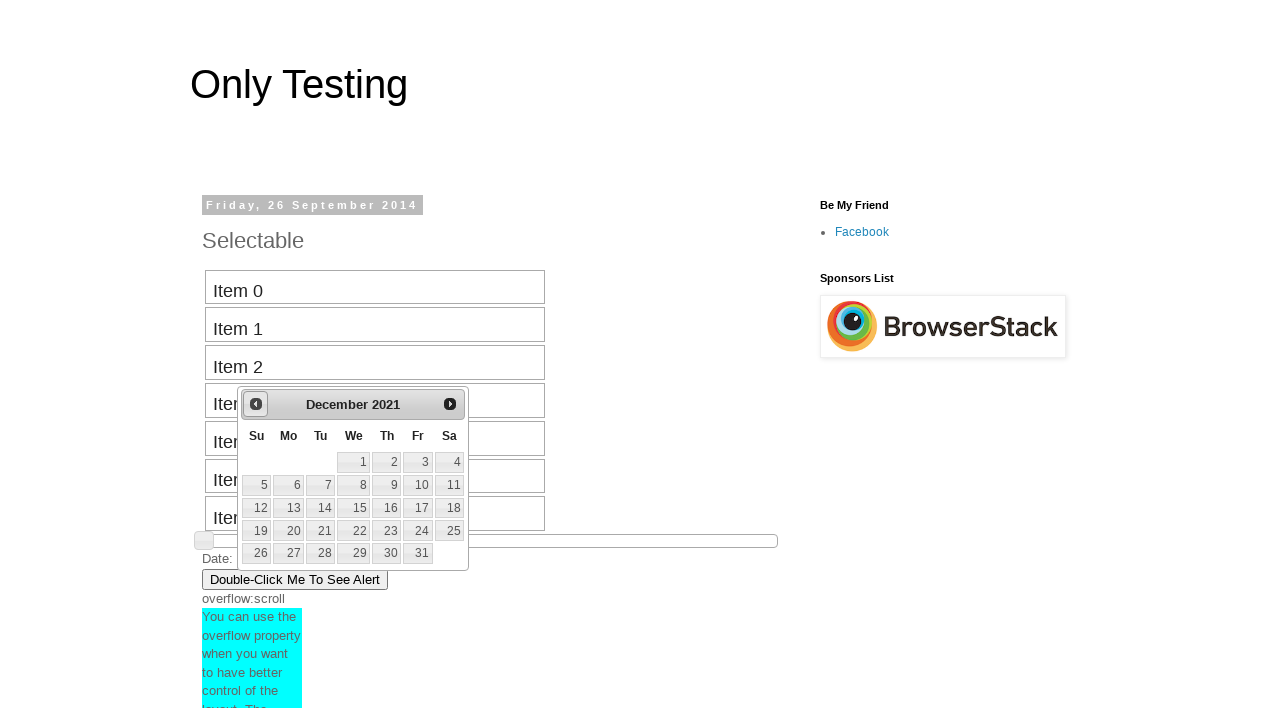

Retrieved current month from date picker: December
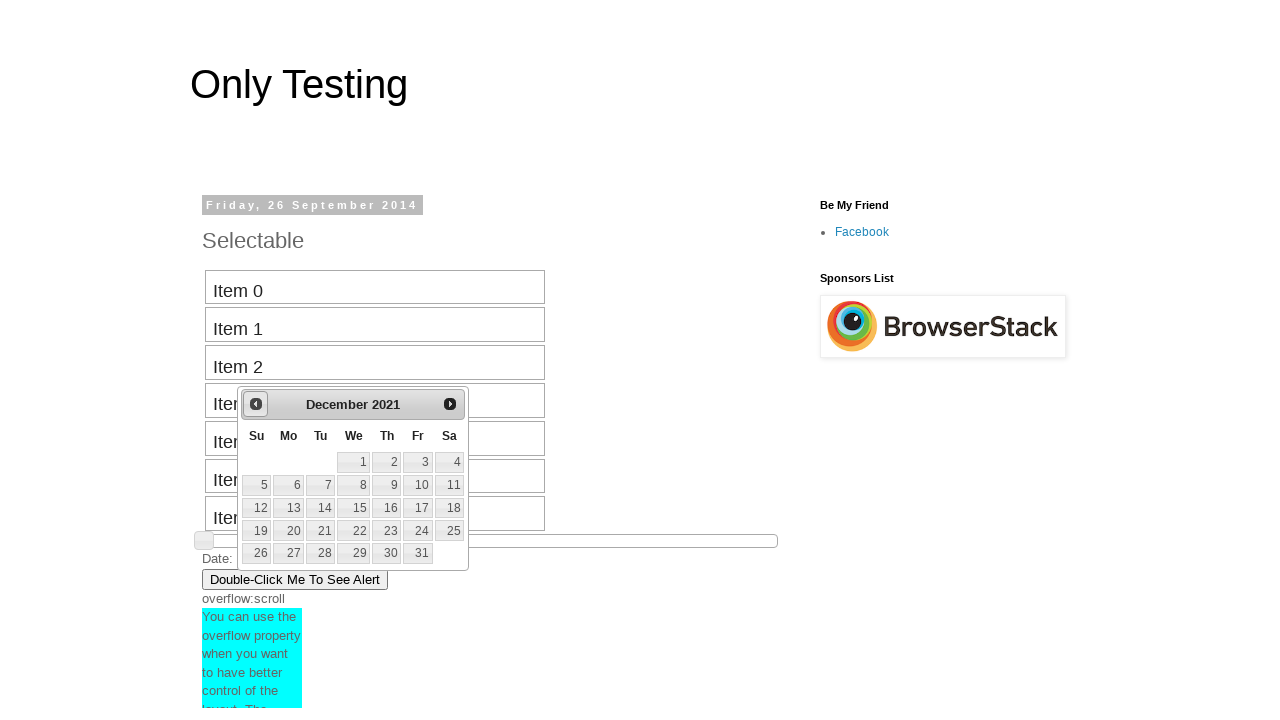

Retrieved current year from date picker: 2021
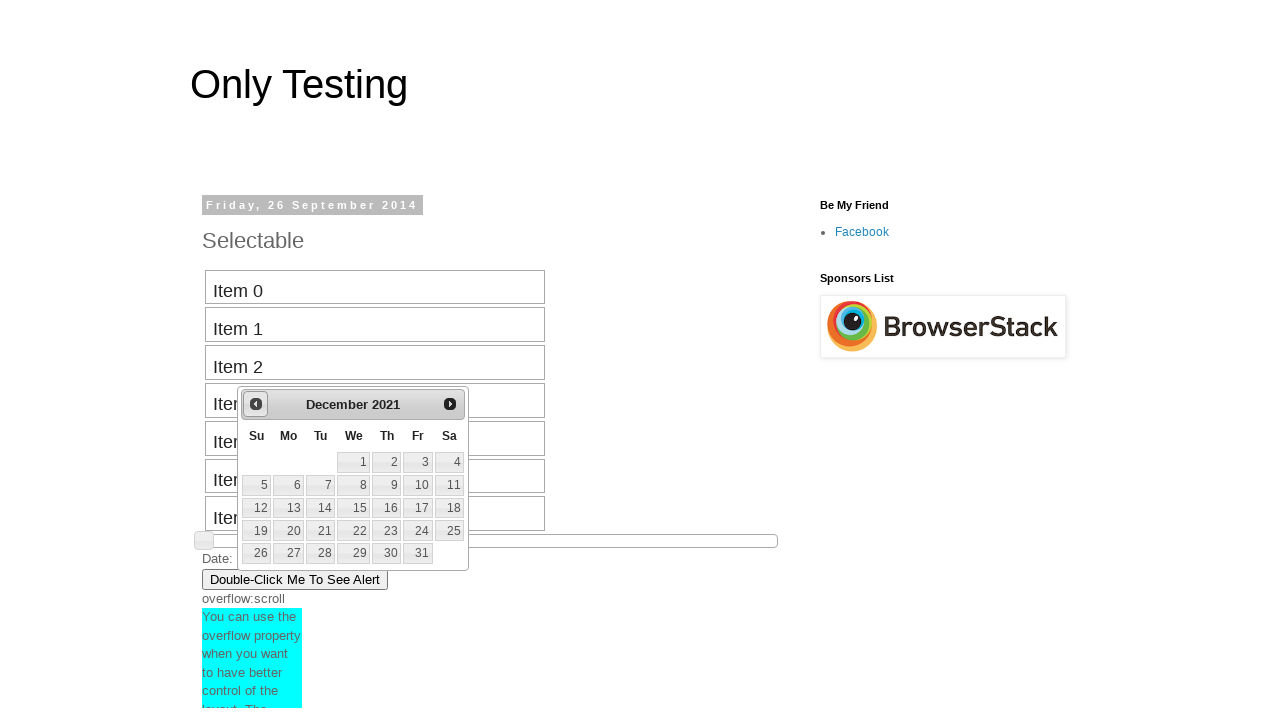

Clicked previous button to navigate backward in date picker (current: December 2021) at (256, 404) on #ui-datepicker-div a.ui-datepicker-prev span
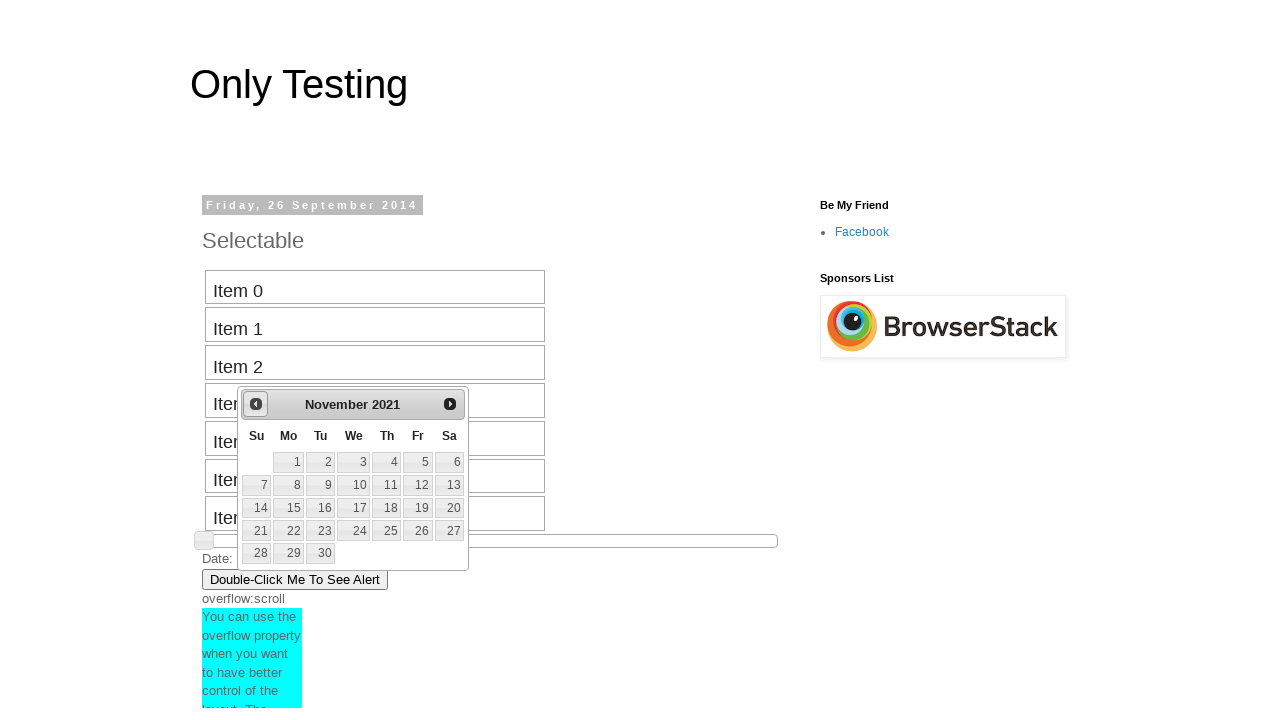

Retrieved current month from date picker: November
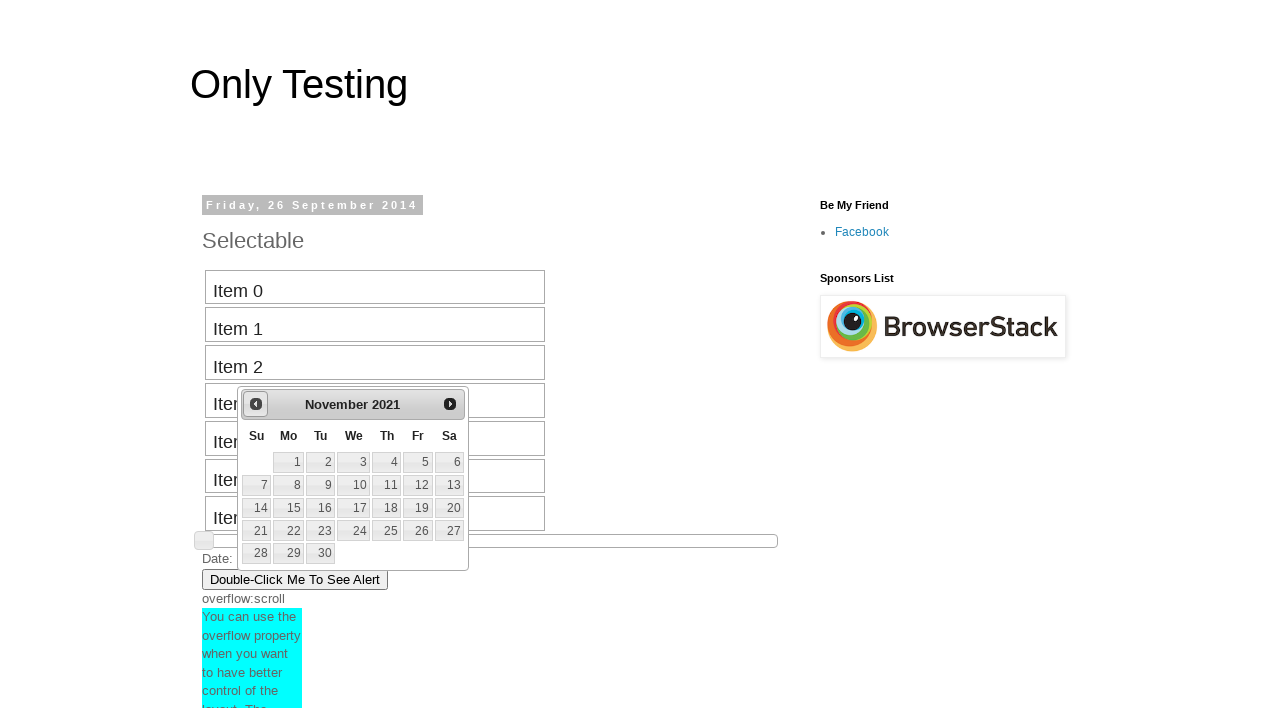

Retrieved current year from date picker: 2021
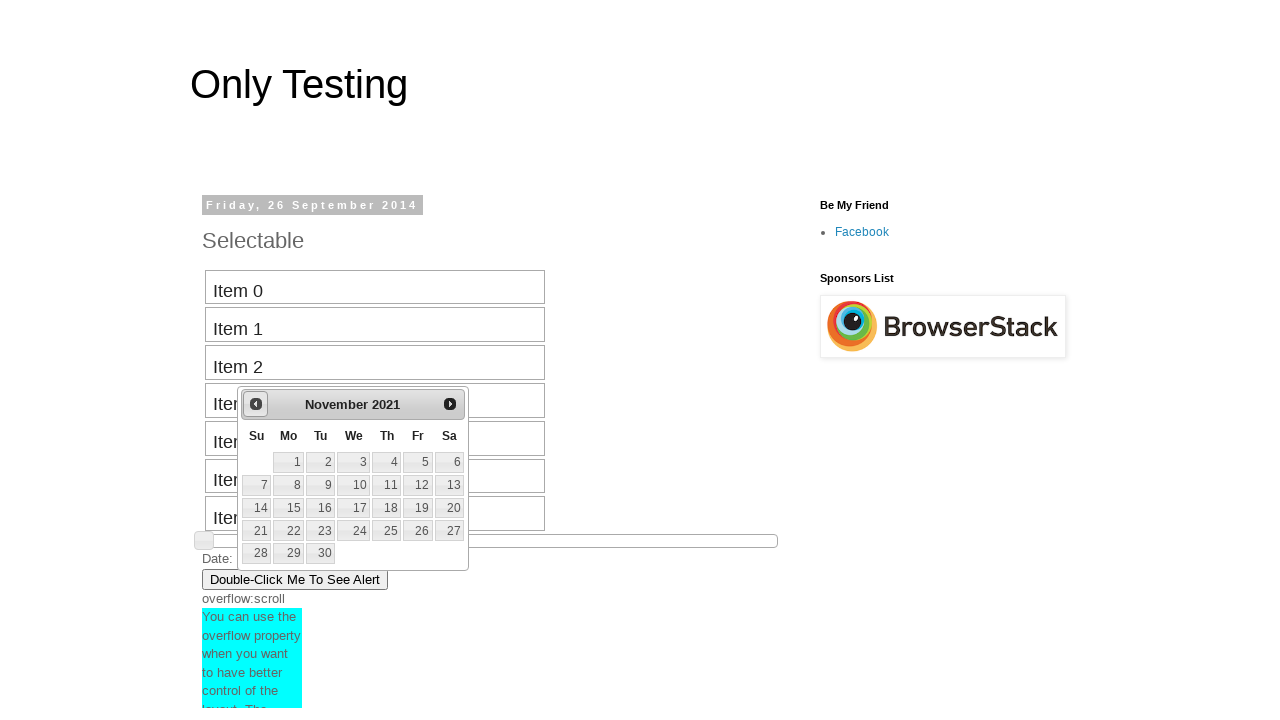

Clicked previous button to navigate backward in date picker (current: November 2021) at (256, 404) on #ui-datepicker-div a.ui-datepicker-prev span
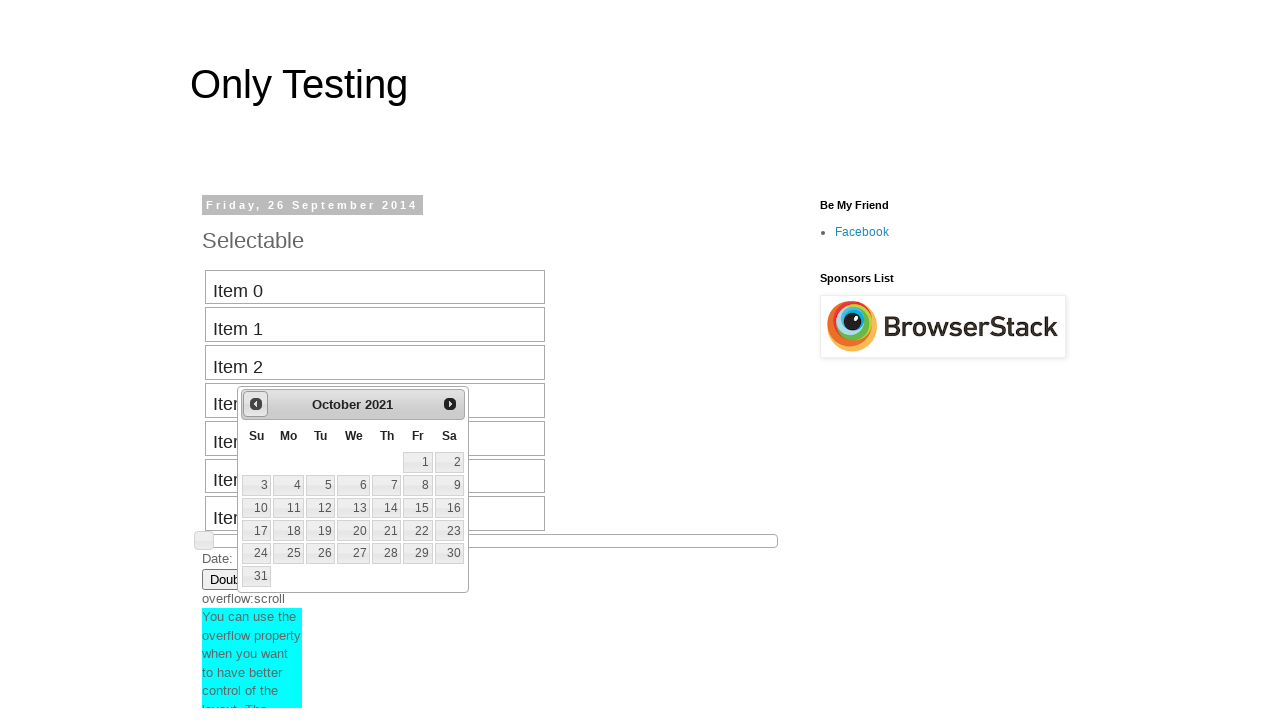

Retrieved current month from date picker: October
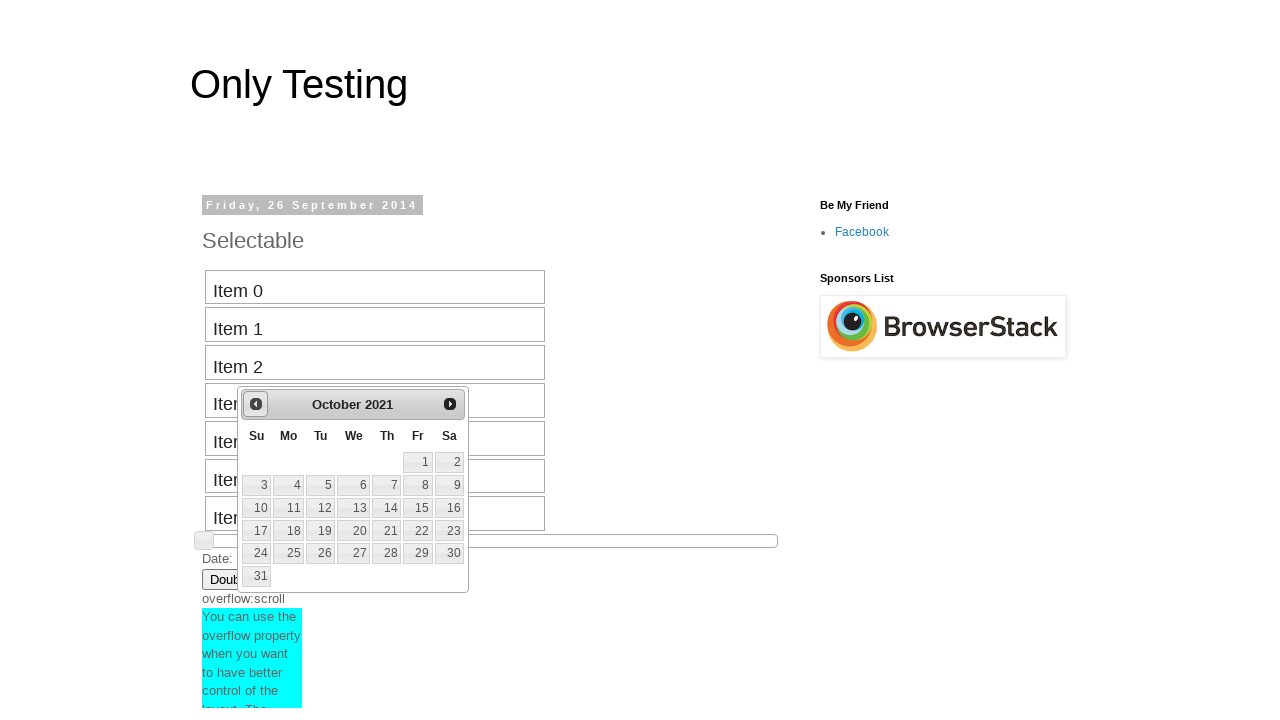

Retrieved current year from date picker: 2021
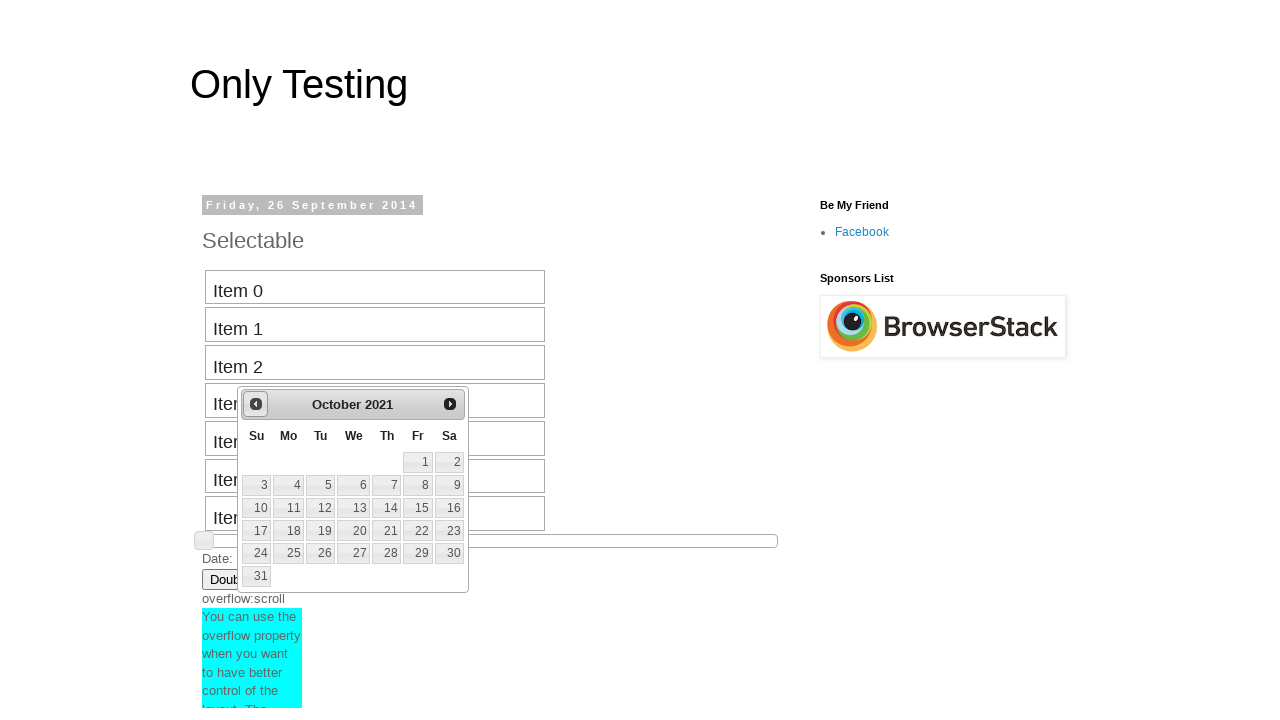

Clicked previous button to navigate backward in date picker (current: October 2021) at (256, 404) on #ui-datepicker-div a.ui-datepicker-prev span
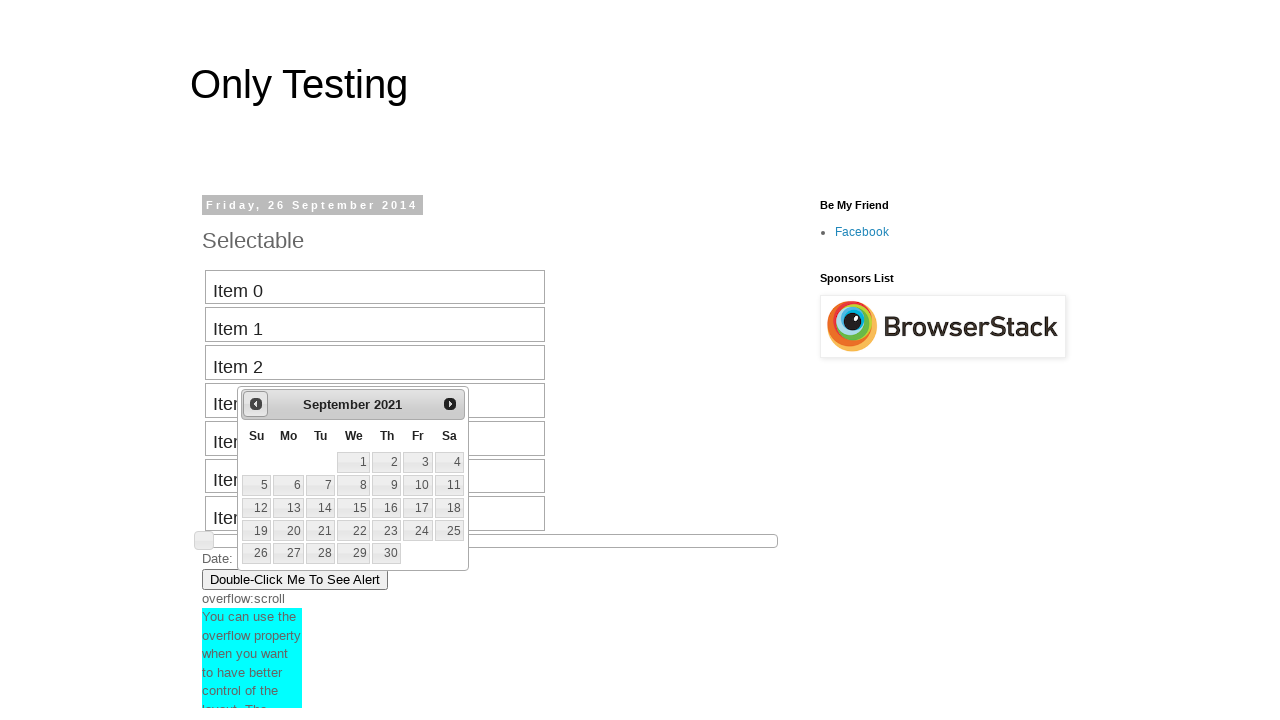

Retrieved current month from date picker: September
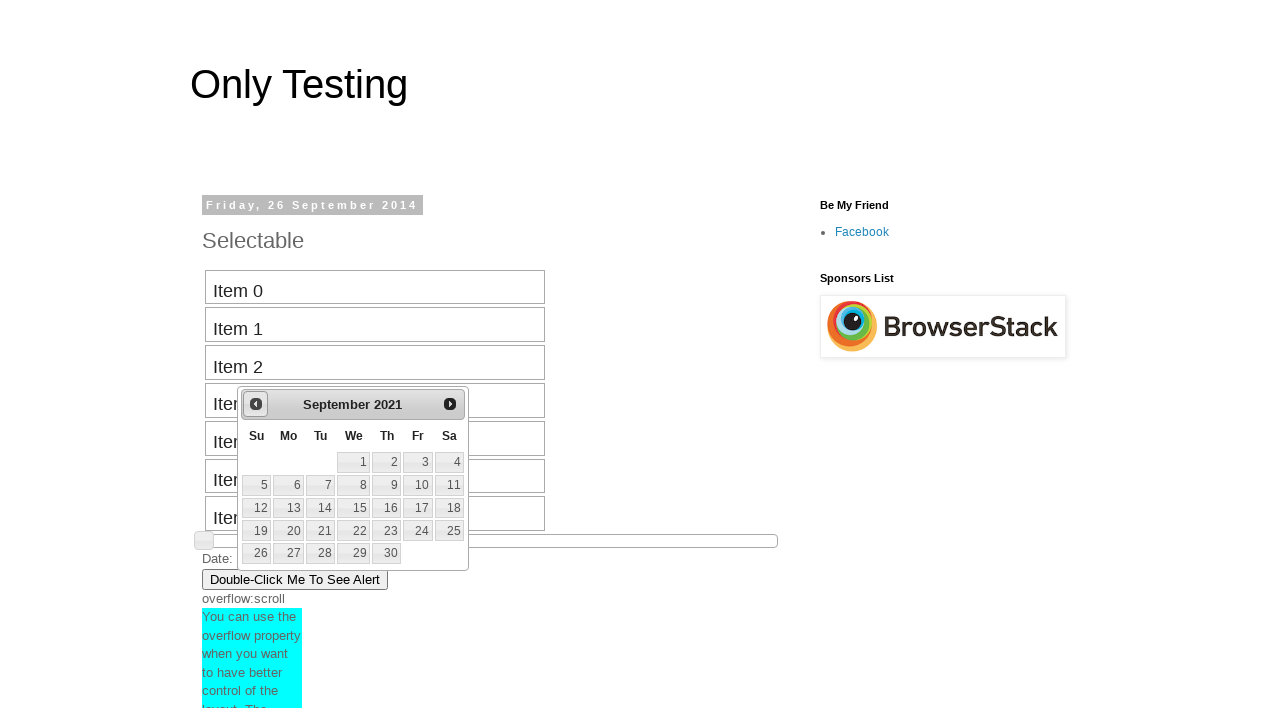

Retrieved current year from date picker: 2021
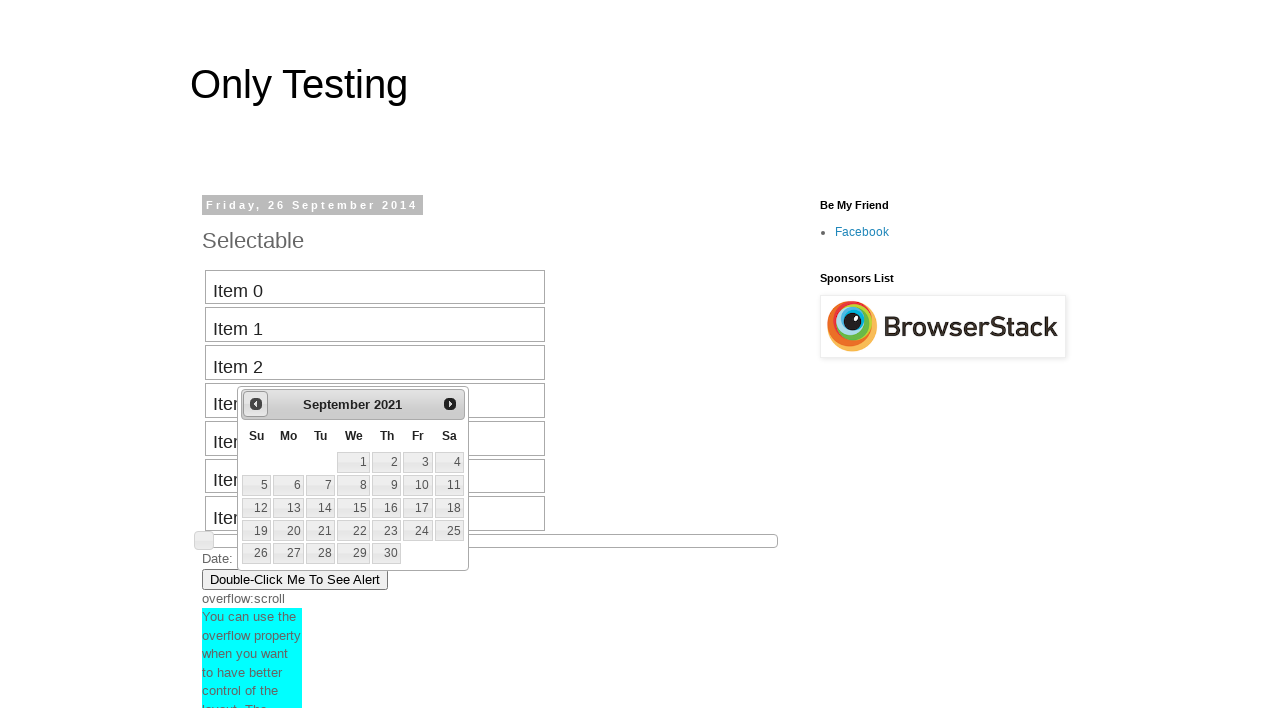

Clicked previous button to navigate backward in date picker (current: September 2021) at (256, 404) on #ui-datepicker-div a.ui-datepicker-prev span
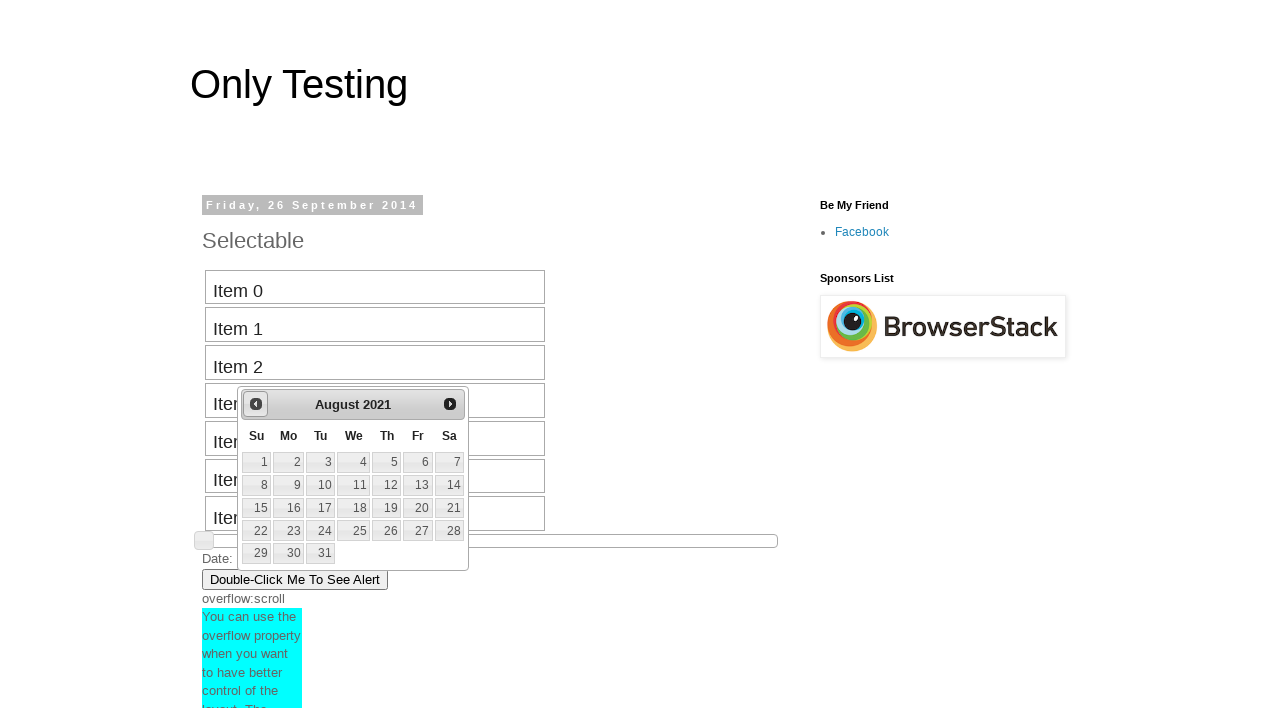

Retrieved current month from date picker: August
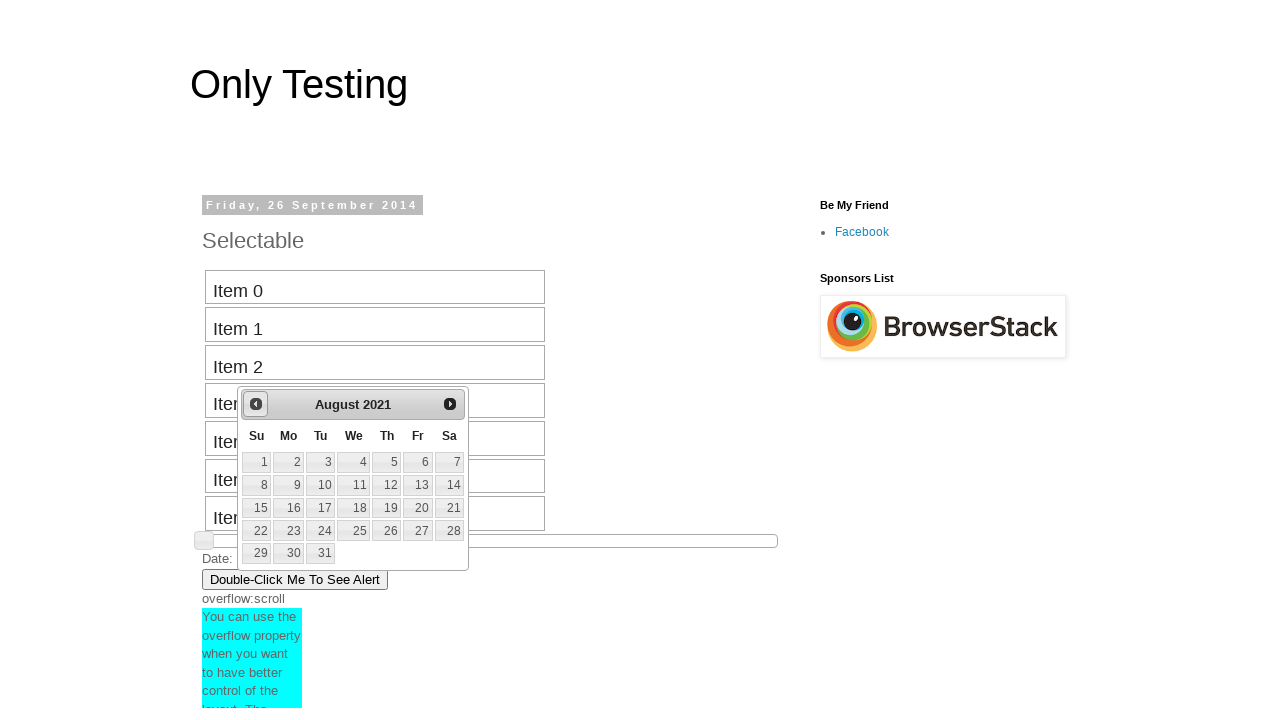

Retrieved current year from date picker: 2021
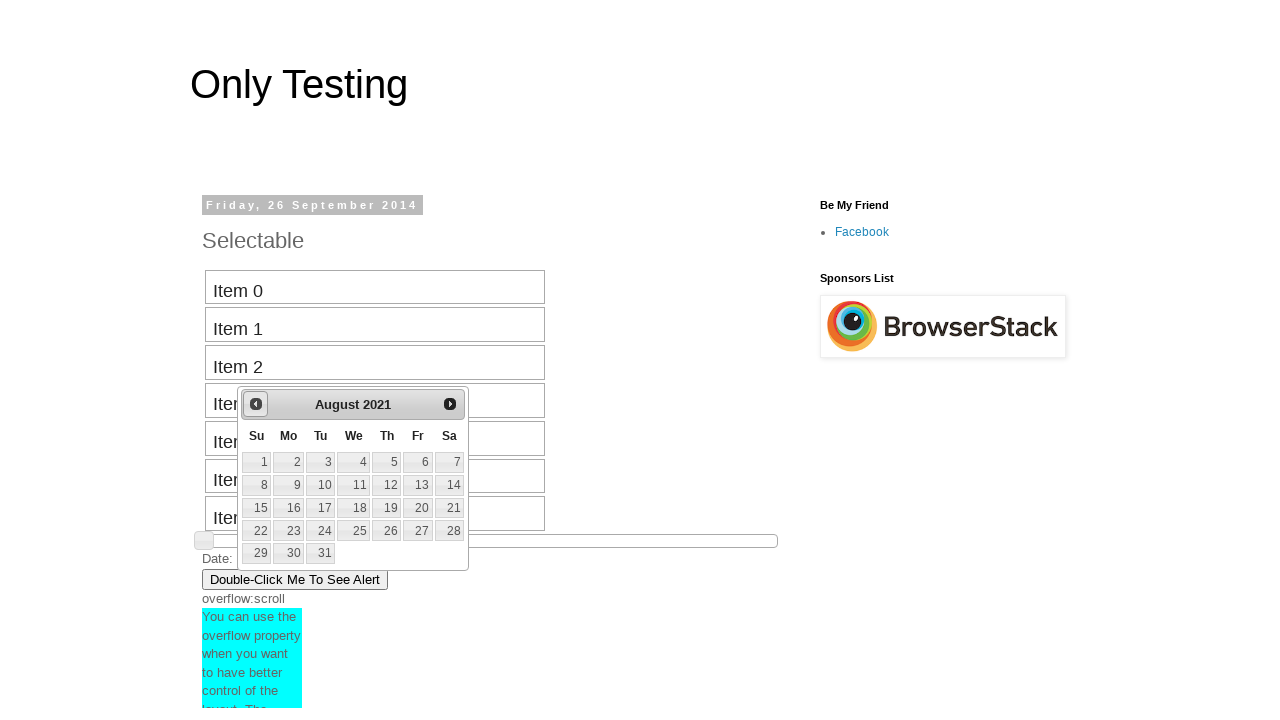

Clicked previous button to navigate backward in date picker (current: August 2021) at (256, 404) on #ui-datepicker-div a.ui-datepicker-prev span
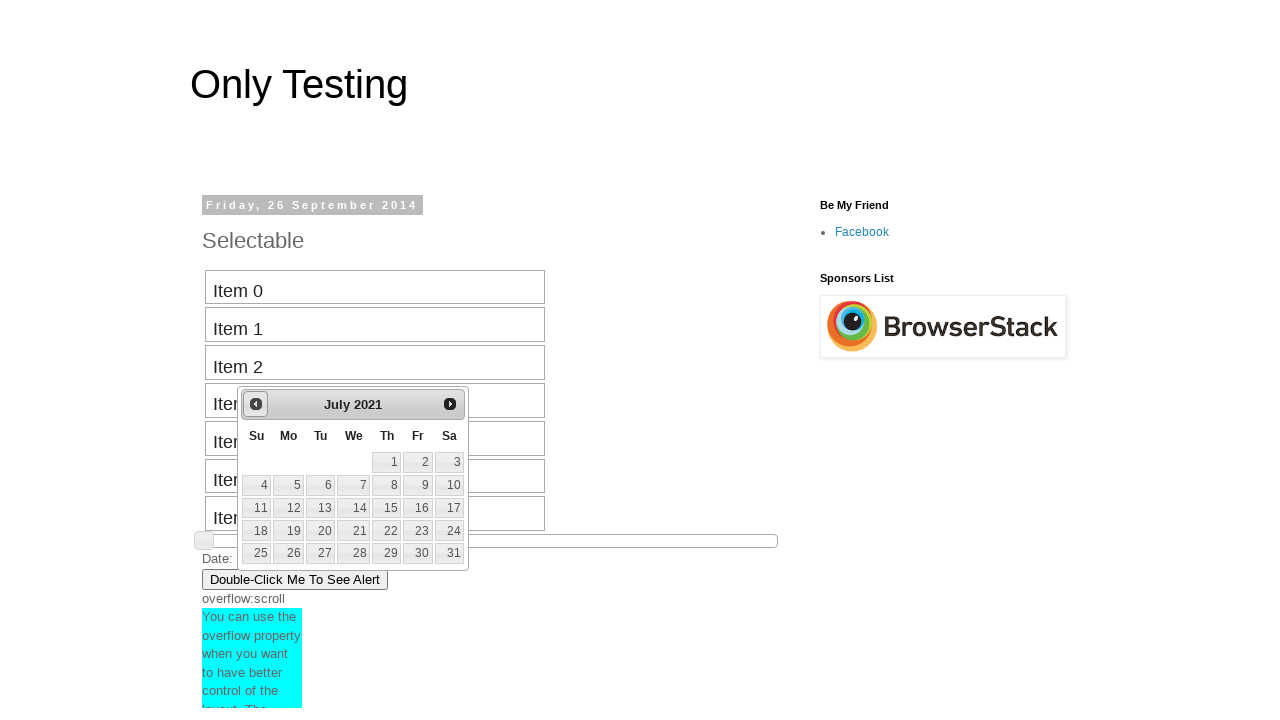

Retrieved current month from date picker: July
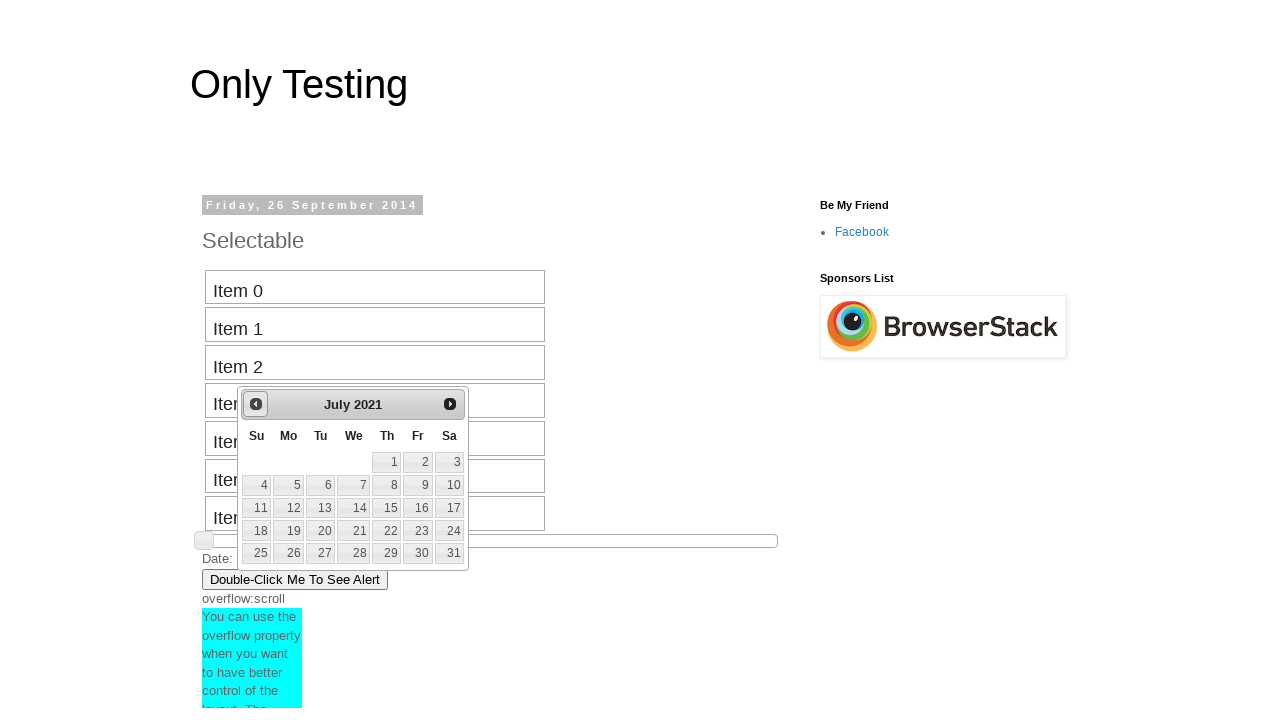

Retrieved current year from date picker: 2021
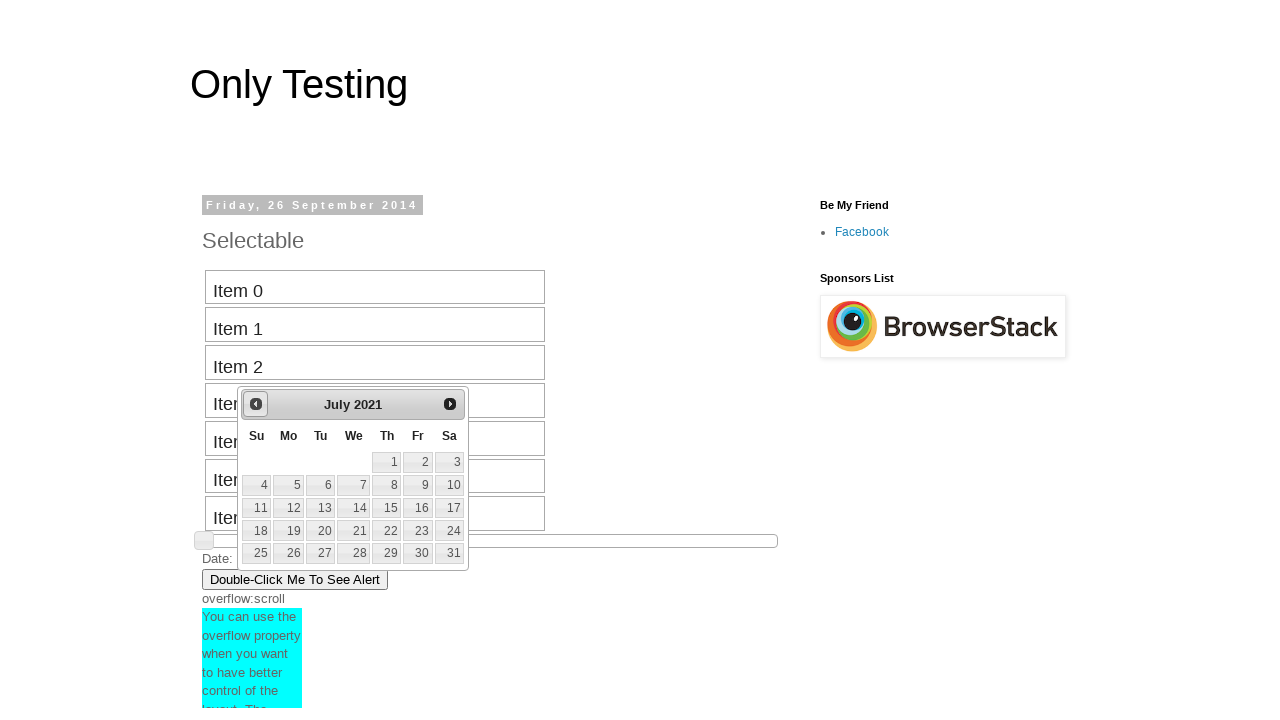

Clicked previous button to navigate backward in date picker (current: July 2021) at (256, 404) on #ui-datepicker-div a.ui-datepicker-prev span
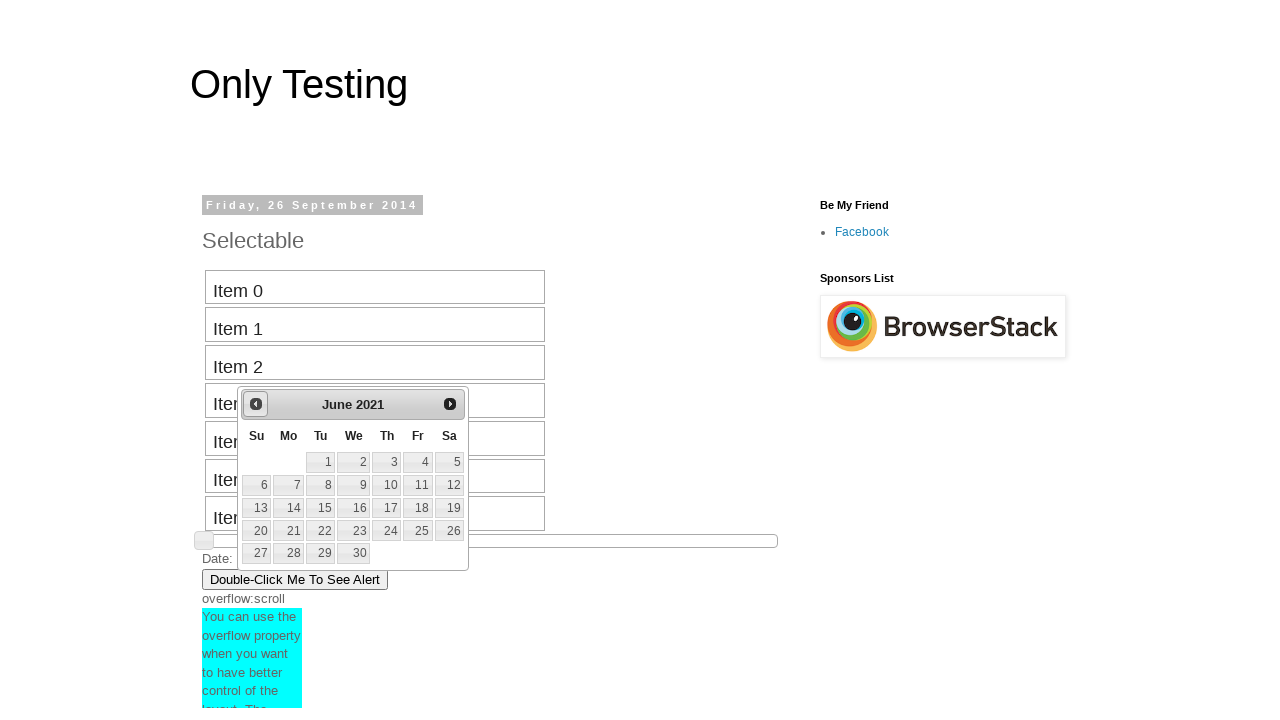

Retrieved current month from date picker: June
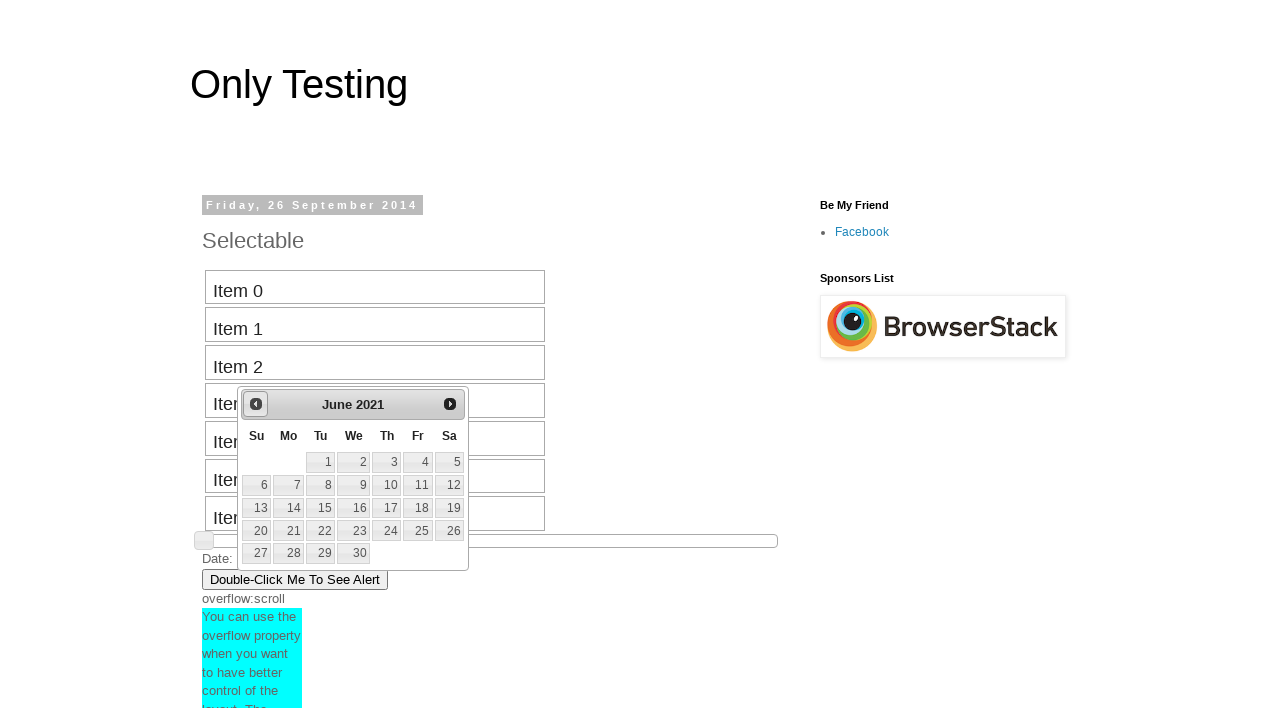

Retrieved current year from date picker: 2021
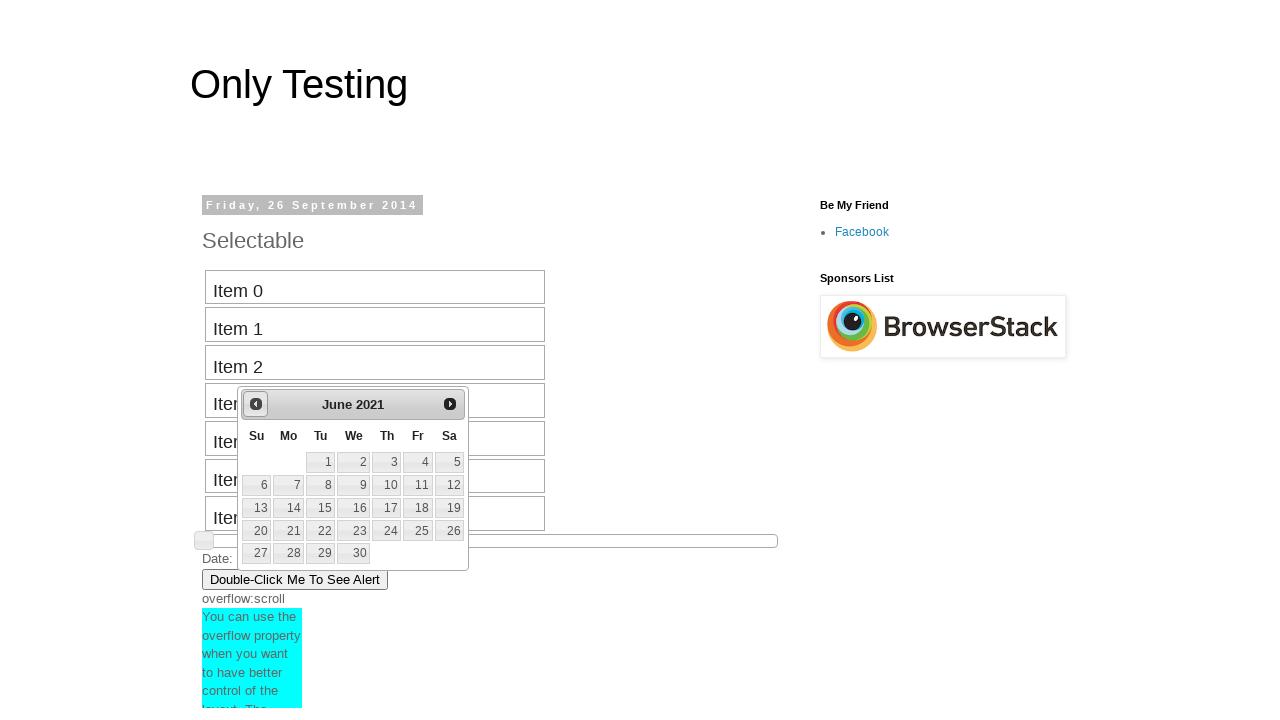

Clicked previous button to navigate backward in date picker (current: June 2021) at (256, 404) on #ui-datepicker-div a.ui-datepicker-prev span
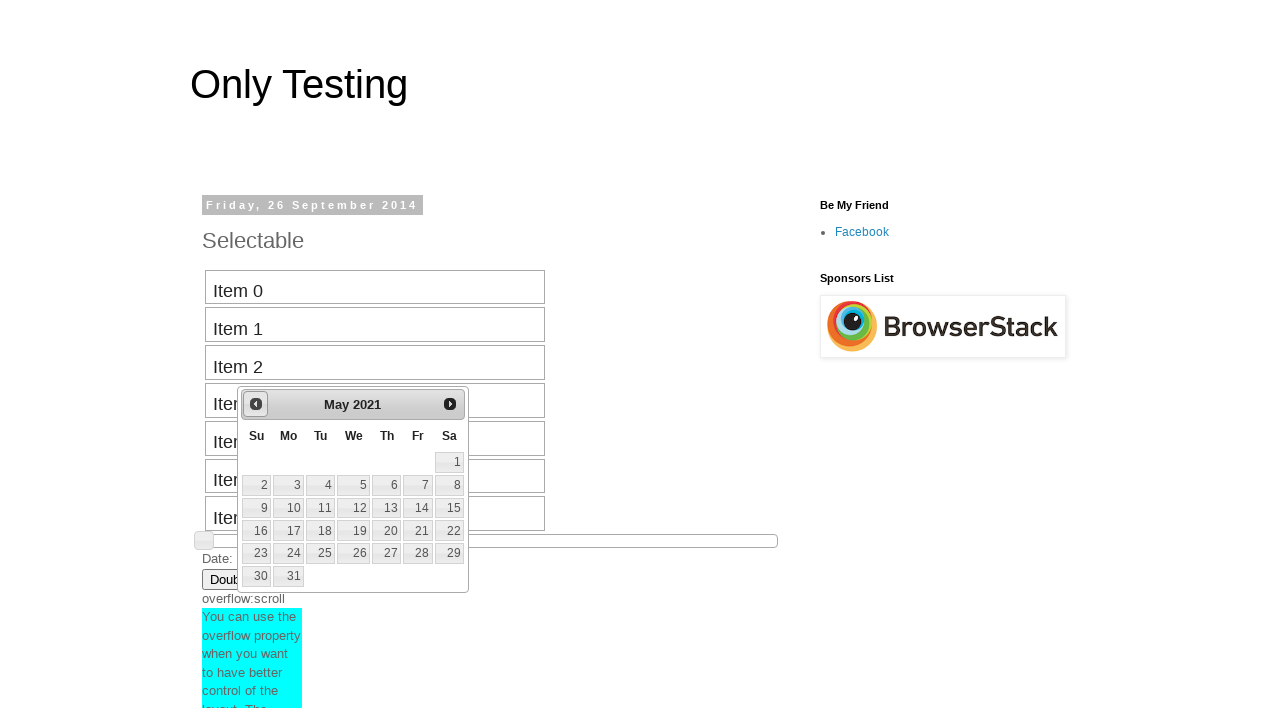

Retrieved current month from date picker: May
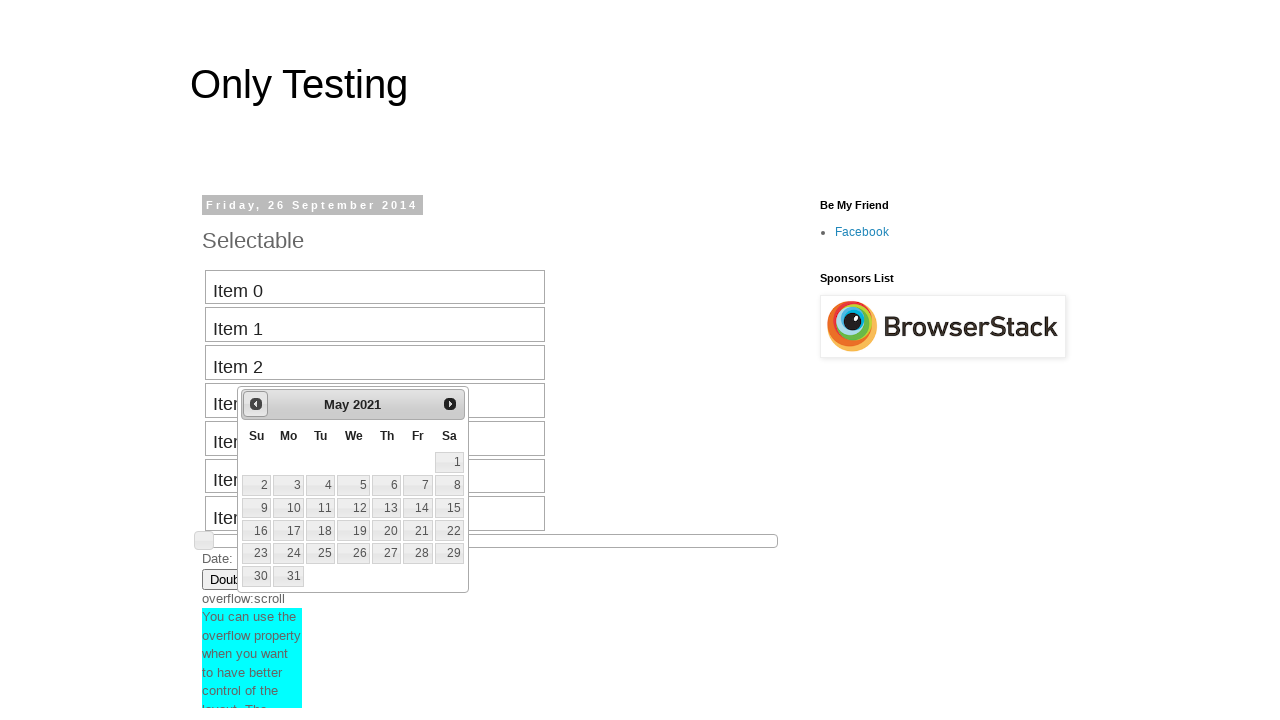

Retrieved current year from date picker: 2021
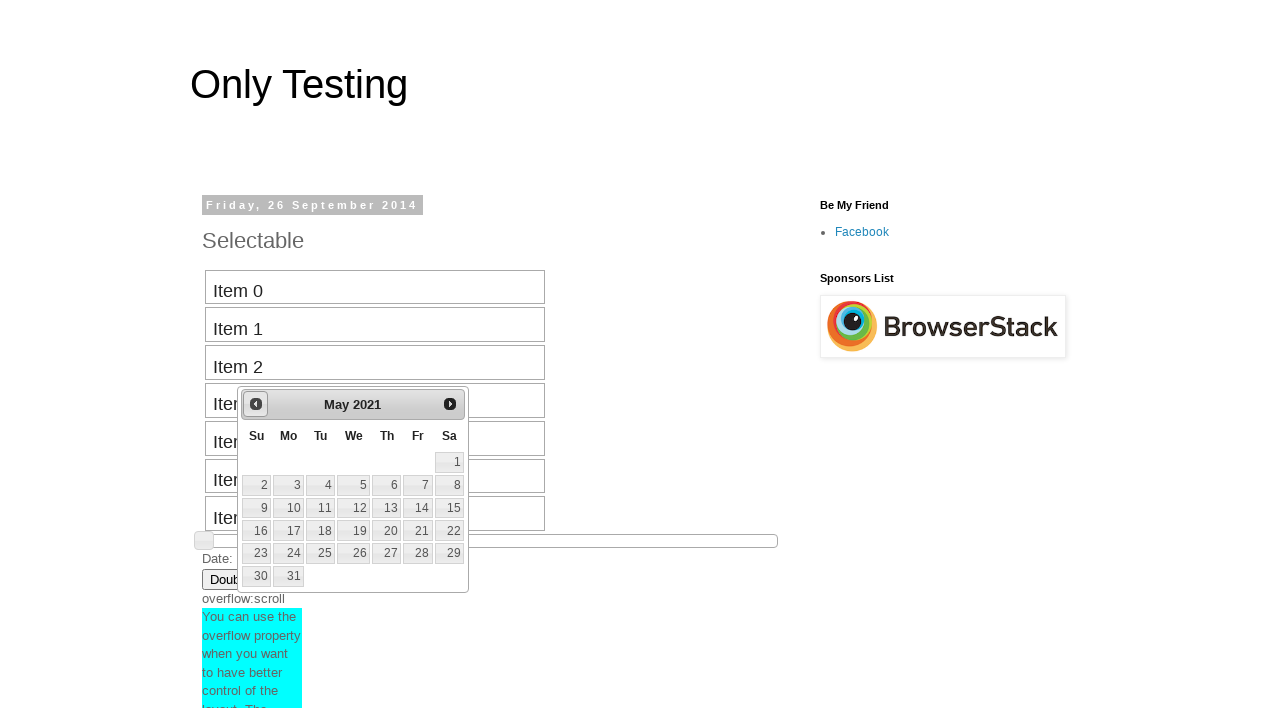

Clicked previous button to navigate backward in date picker (current: May 2021) at (256, 404) on #ui-datepicker-div a.ui-datepicker-prev span
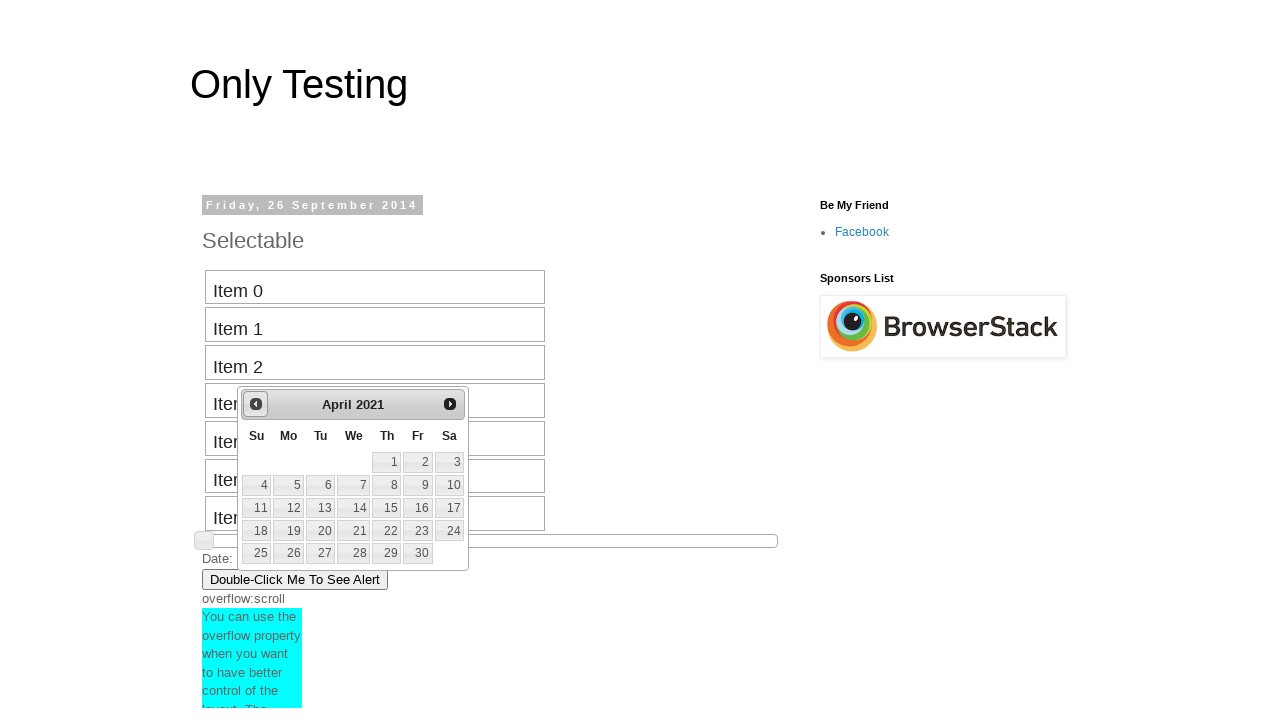

Retrieved current month from date picker: April
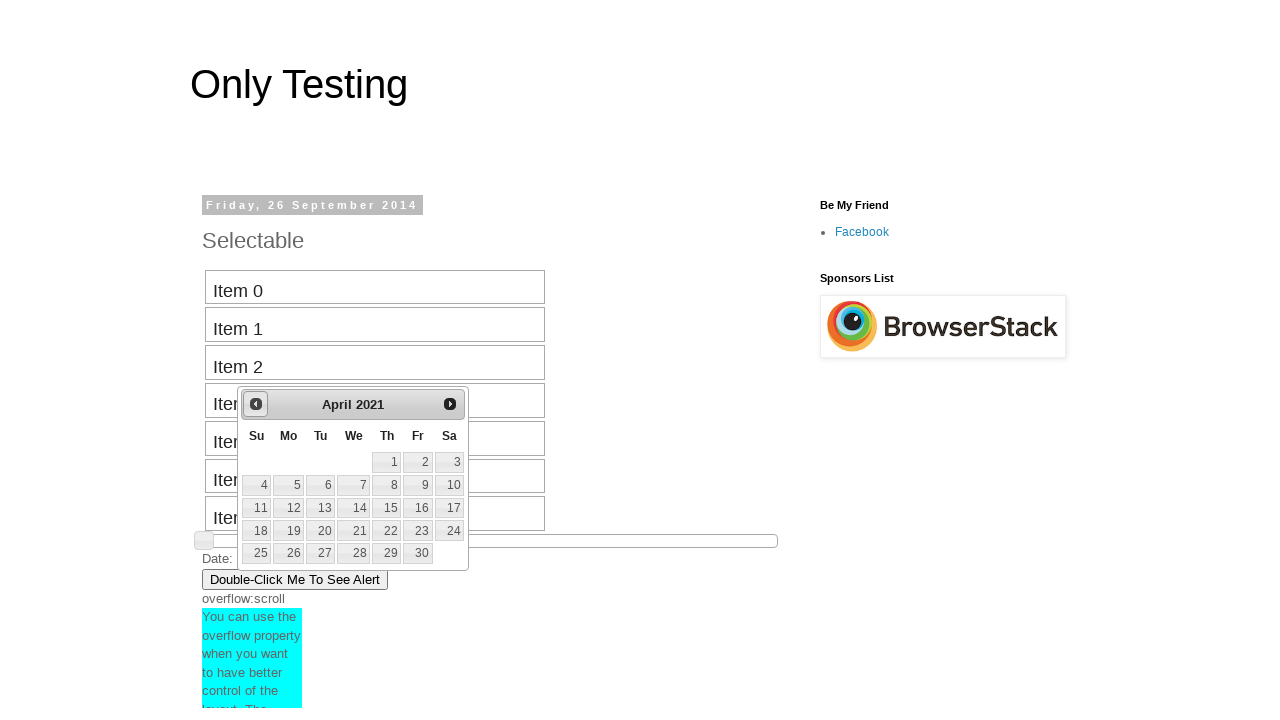

Retrieved current year from date picker: 2021
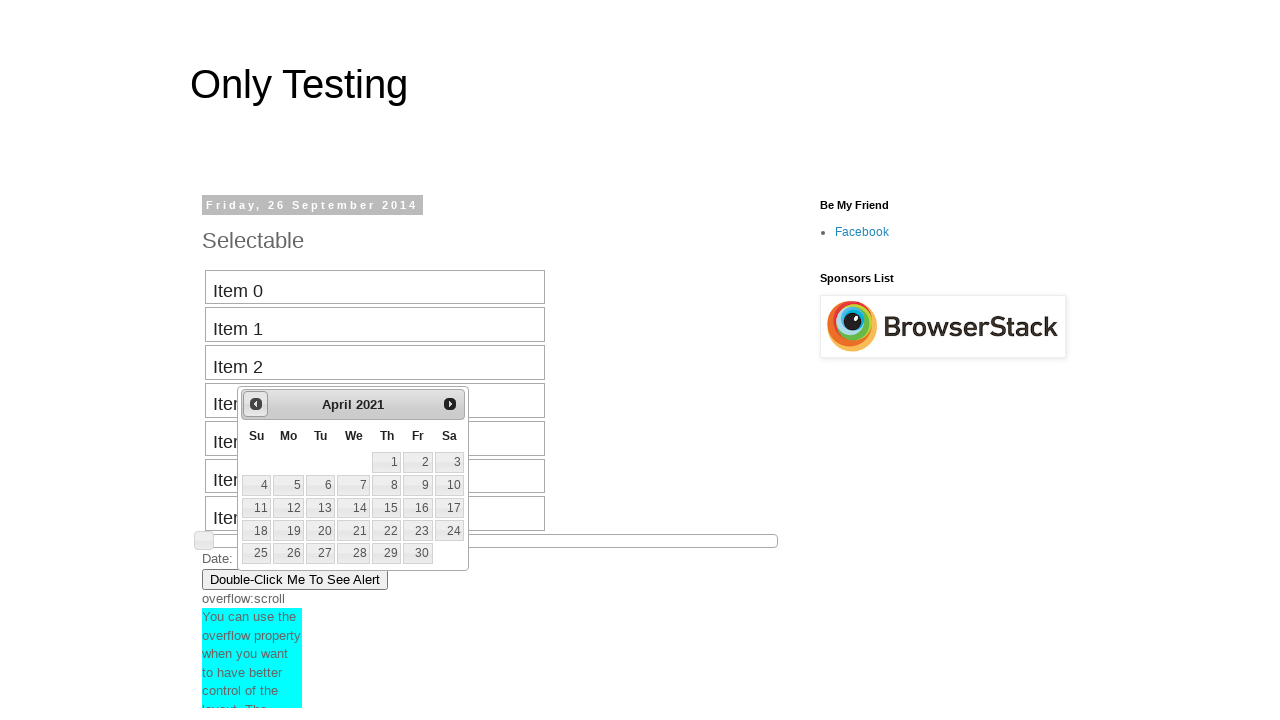

Clicked previous button to navigate backward in date picker (current: April 2021) at (256, 404) on #ui-datepicker-div a.ui-datepicker-prev span
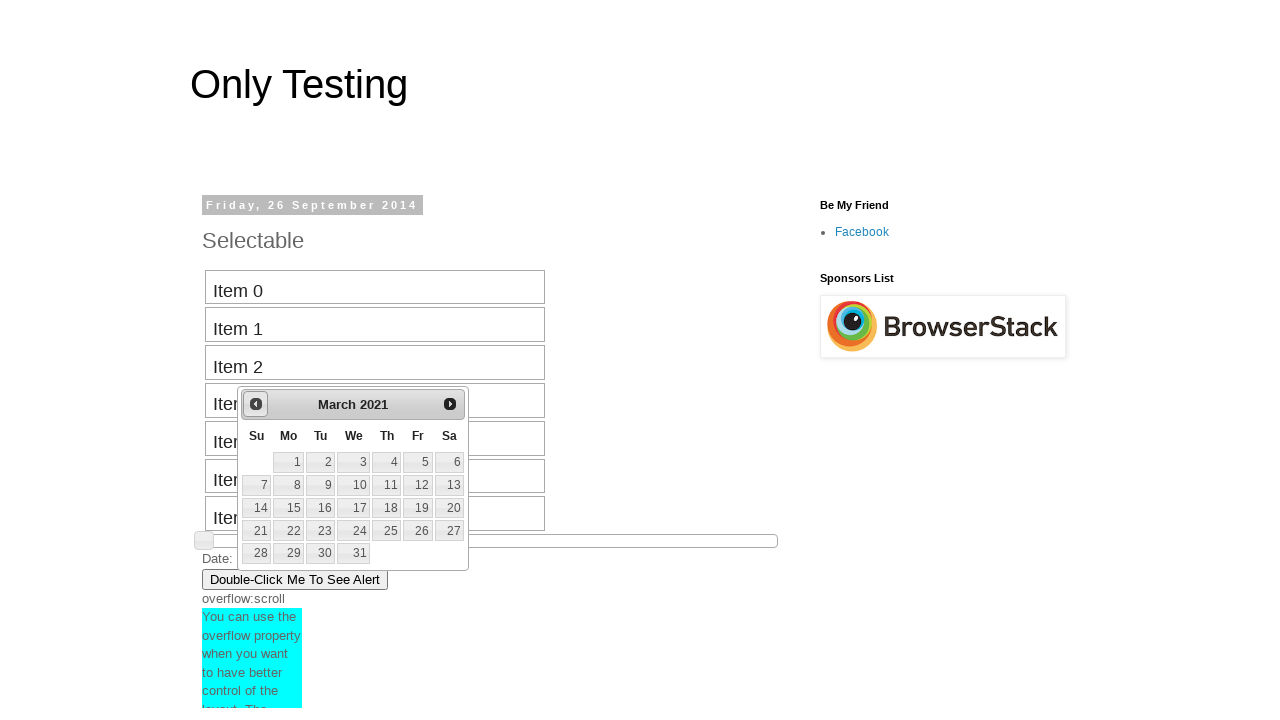

Retrieved current month from date picker: March
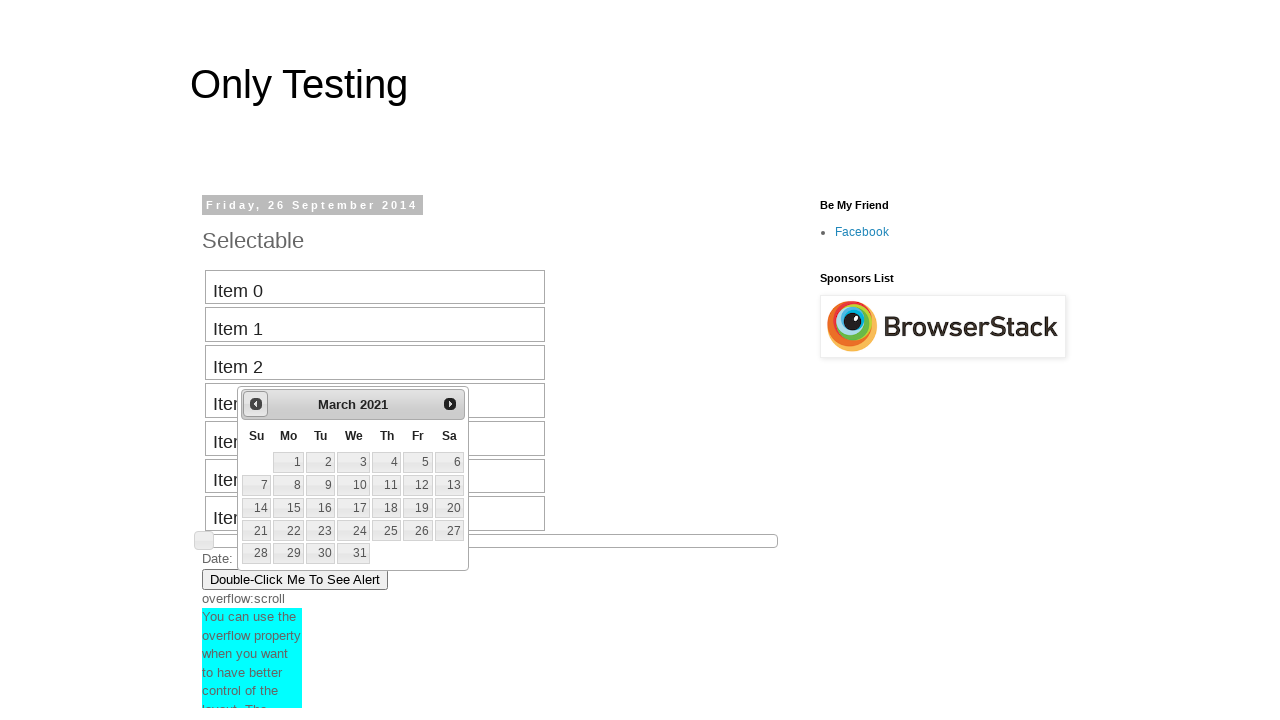

Retrieved current year from date picker: 2021
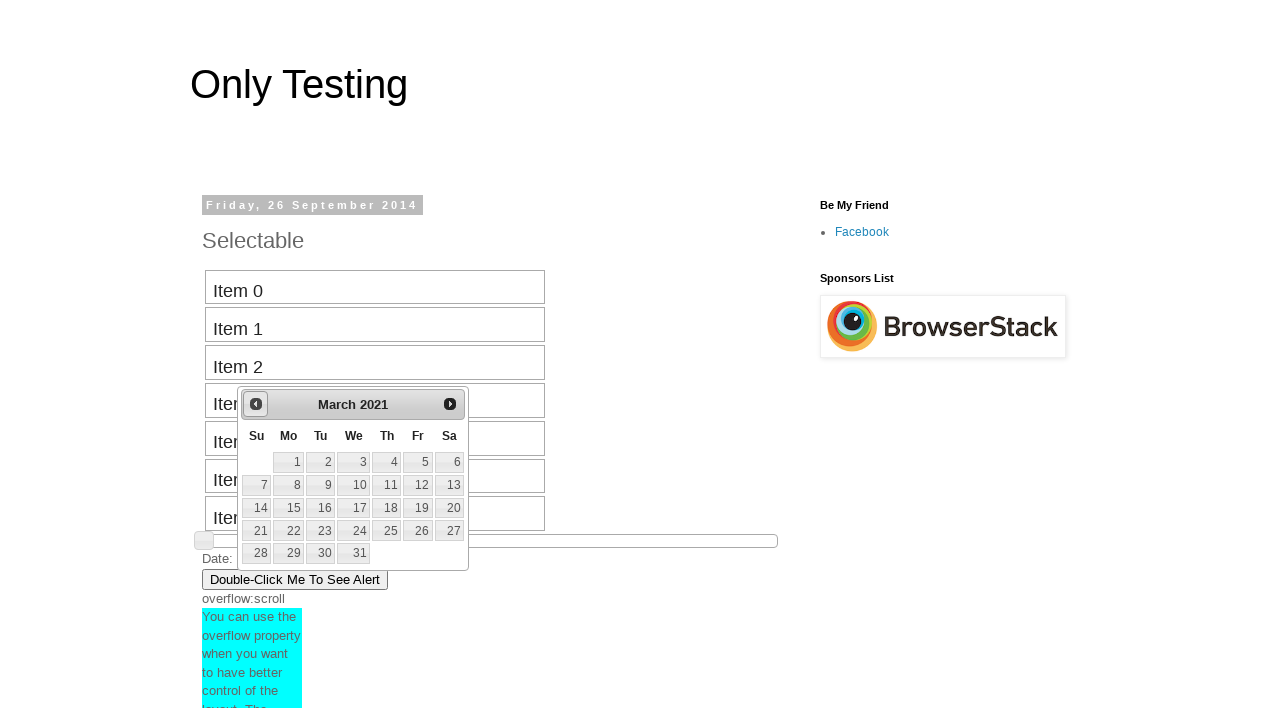

Clicked previous button to navigate backward in date picker (current: March 2021) at (256, 404) on #ui-datepicker-div a.ui-datepicker-prev span
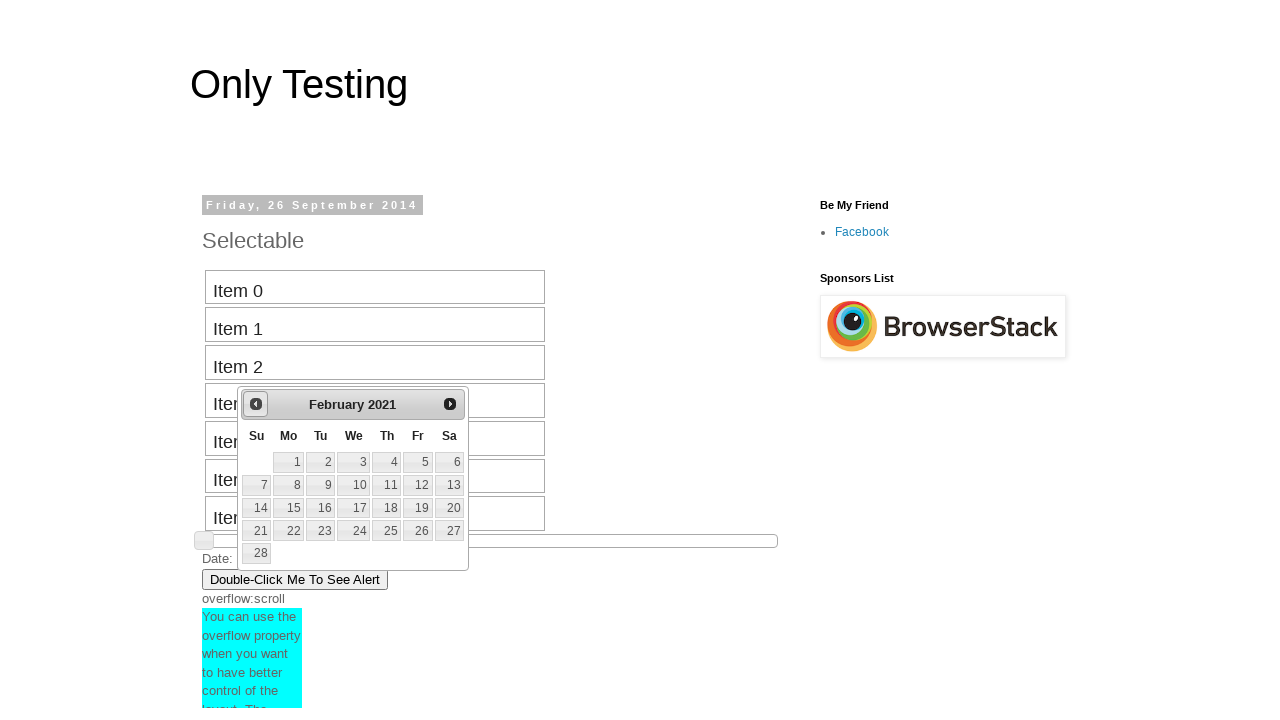

Retrieved current month from date picker: February
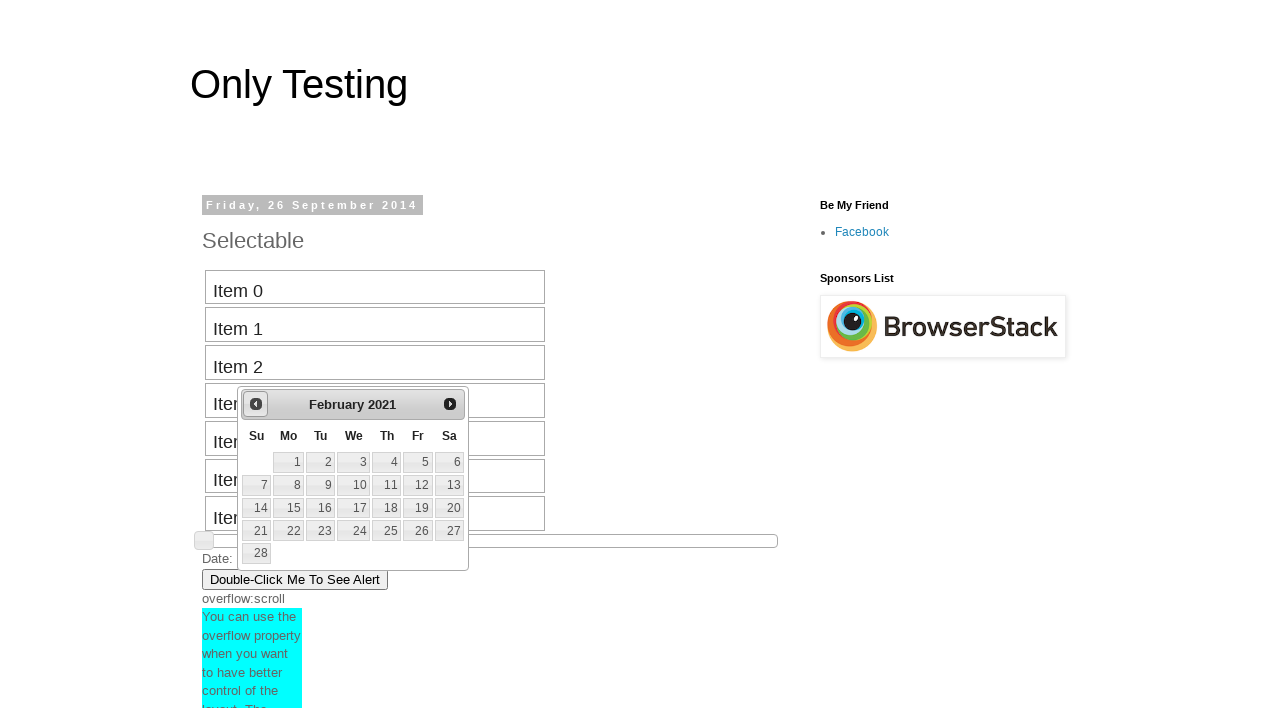

Retrieved current year from date picker: 2021
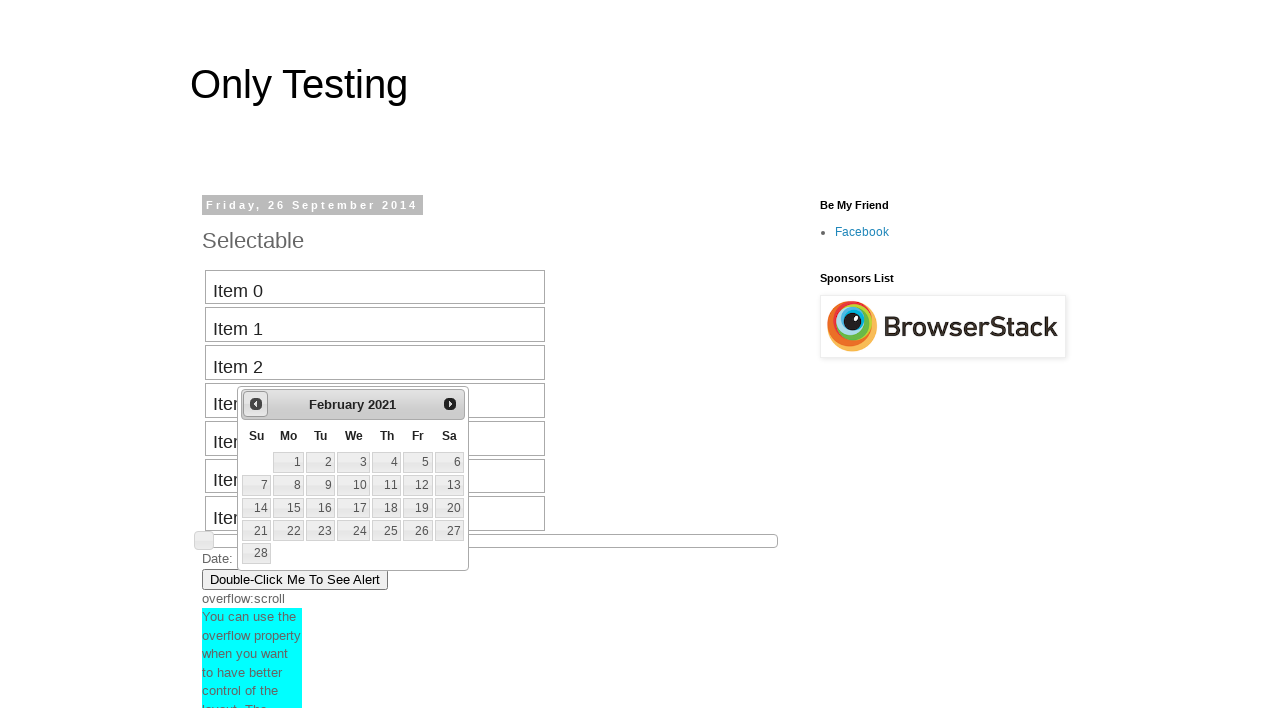

Clicked previous button to navigate backward in date picker (current: February 2021) at (256, 404) on #ui-datepicker-div a.ui-datepicker-prev span
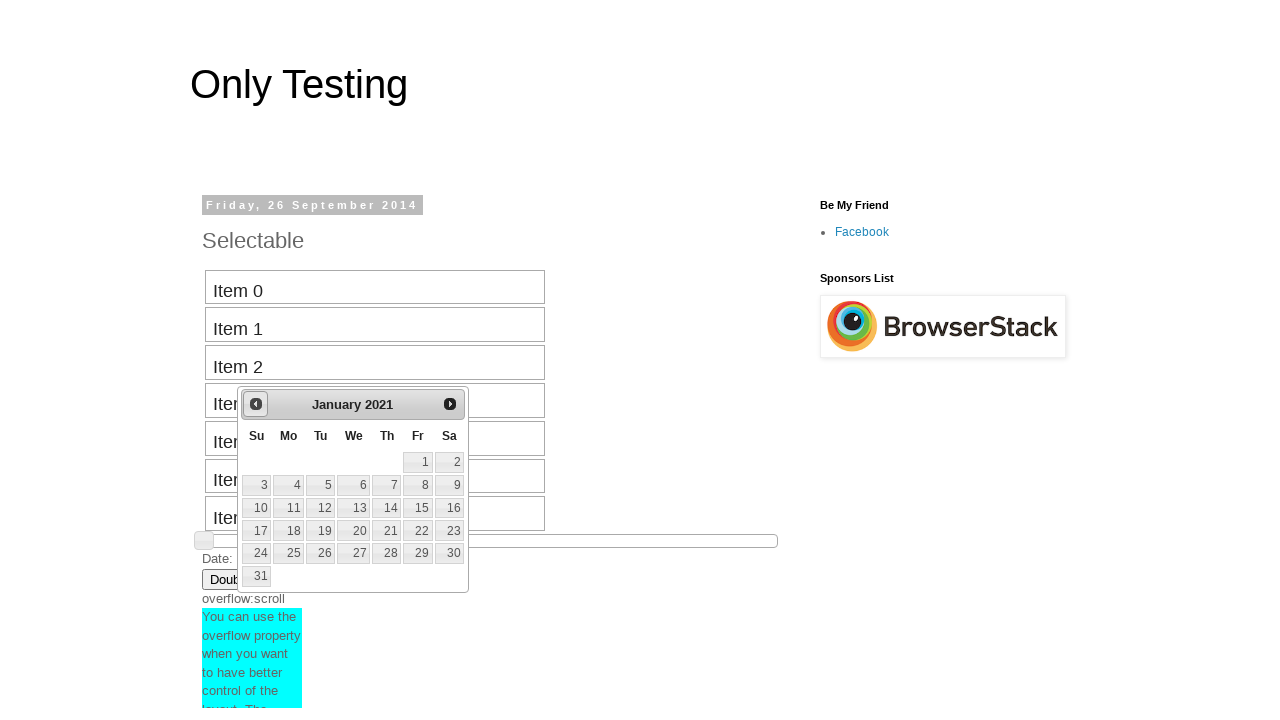

Retrieved current month from date picker: January
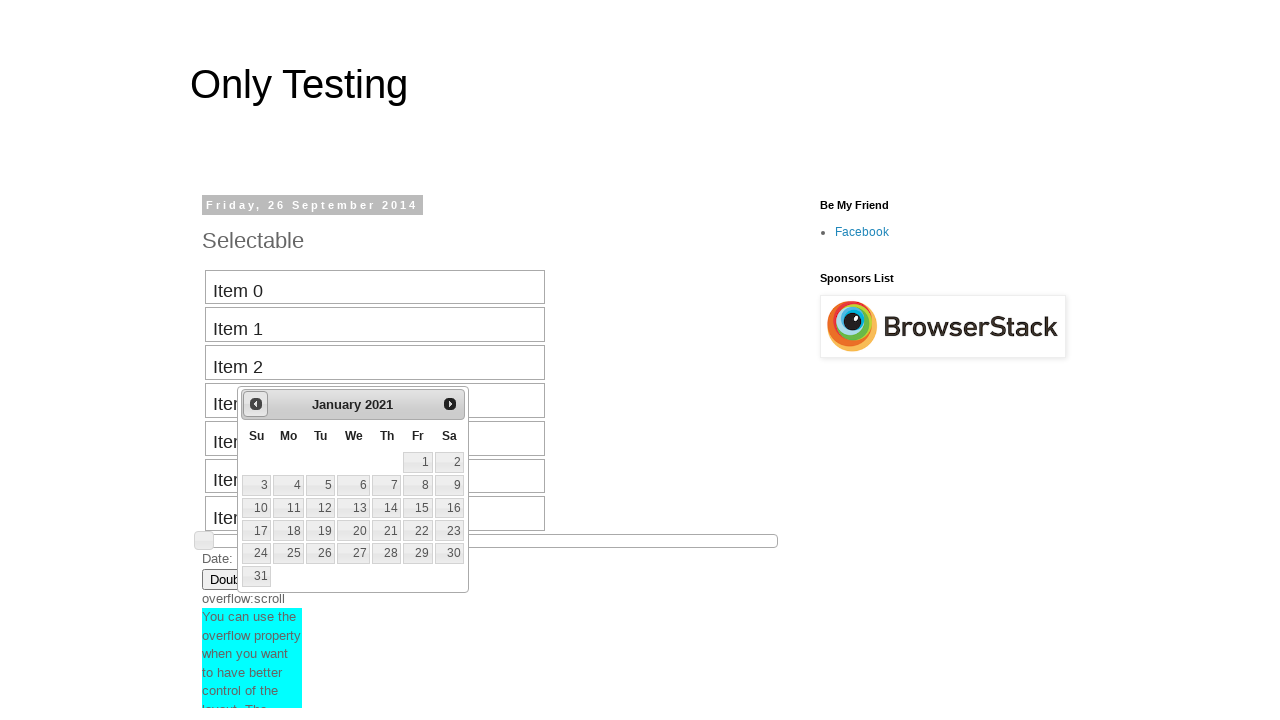

Retrieved current year from date picker: 2021
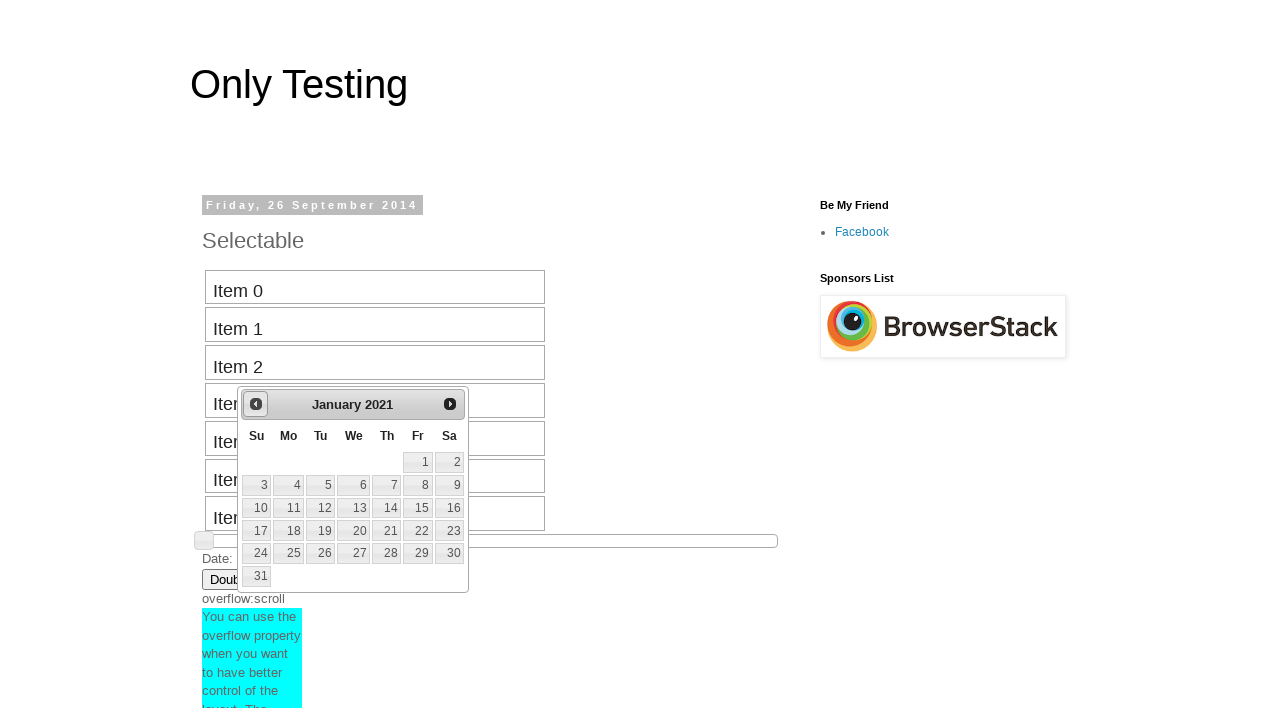

Clicked previous button to navigate backward in date picker (current: January 2021) at (256, 404) on #ui-datepicker-div a.ui-datepicker-prev span
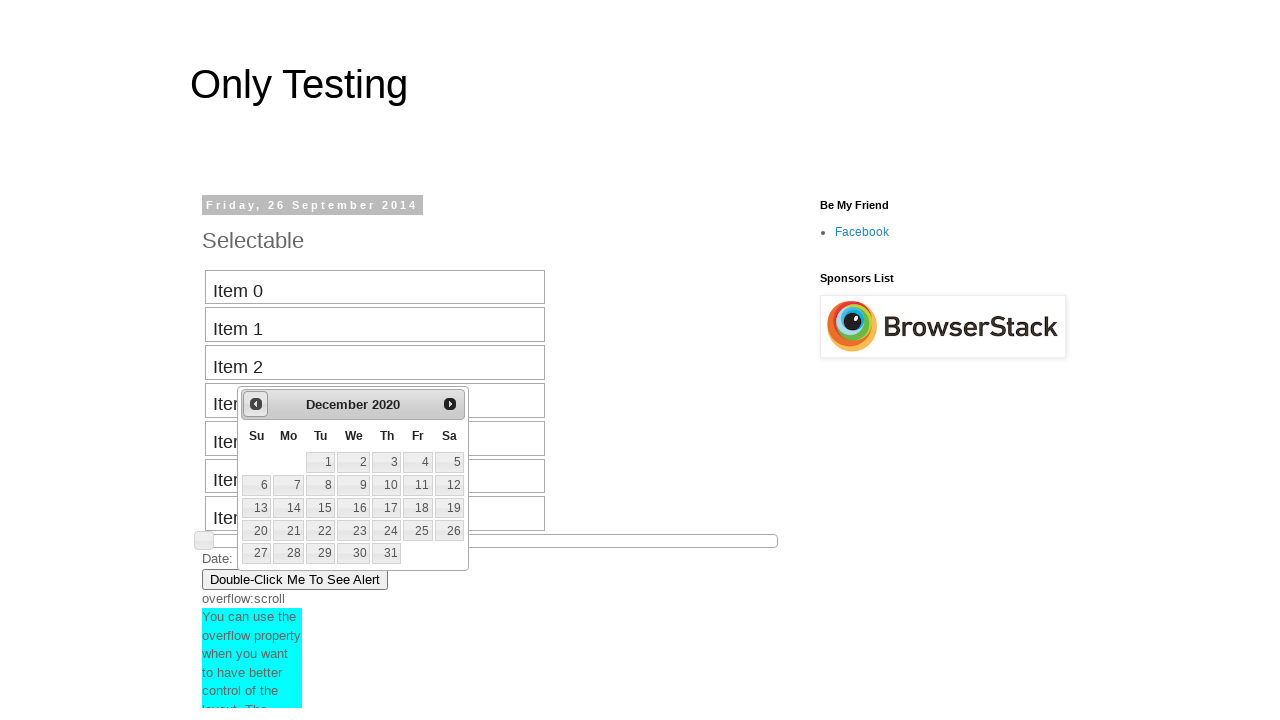

Retrieved current month from date picker: December
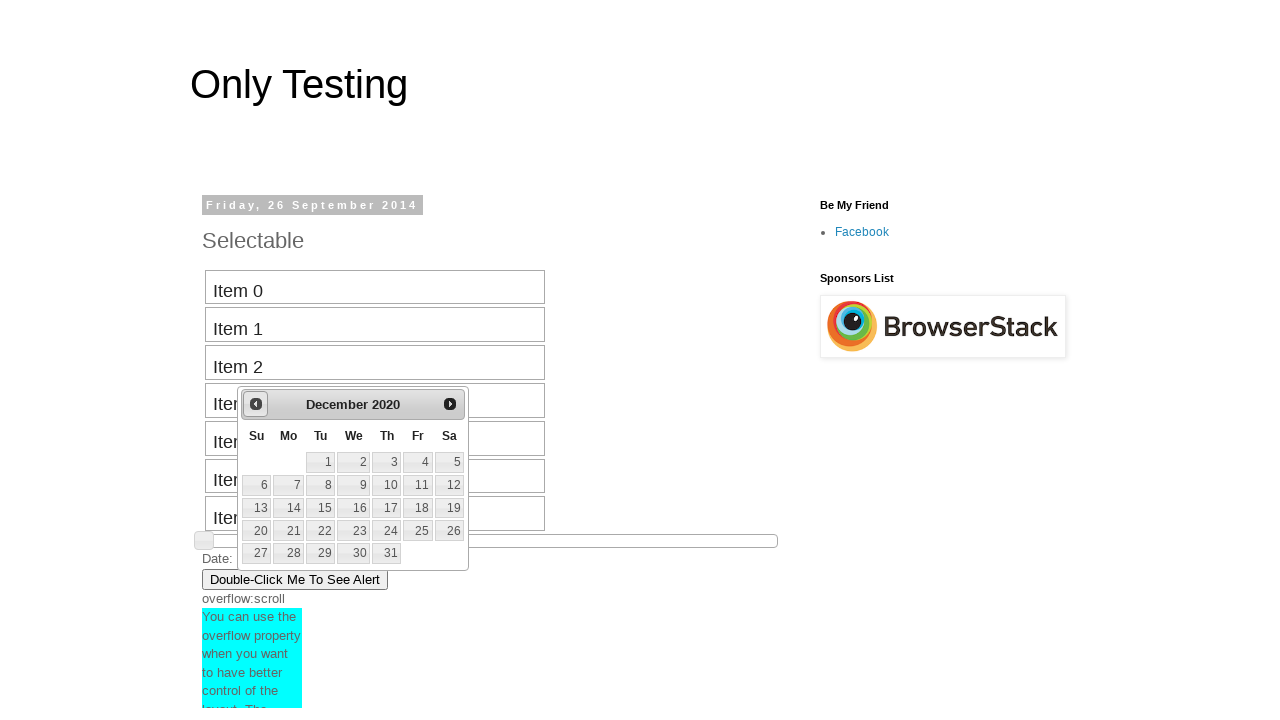

Retrieved current year from date picker: 2020
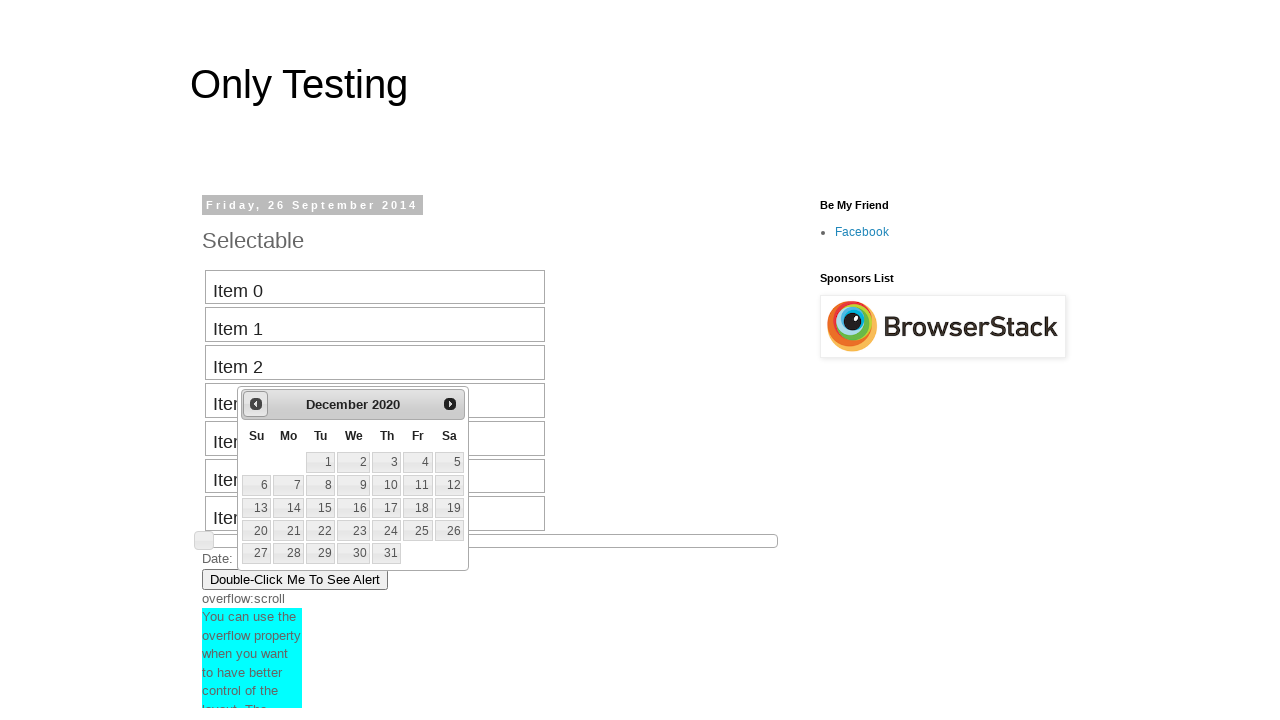

Clicked previous button to navigate backward in date picker (current: December 2020) at (256, 404) on #ui-datepicker-div a.ui-datepicker-prev span
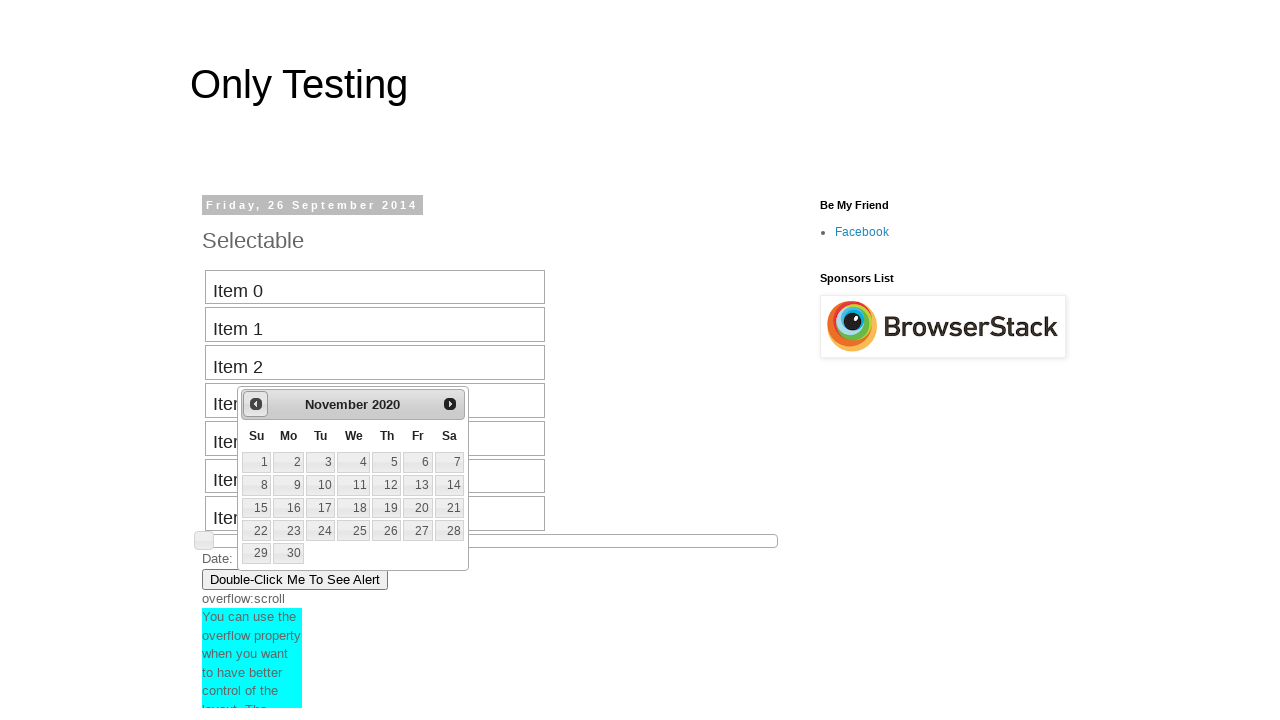

Retrieved current month from date picker: November
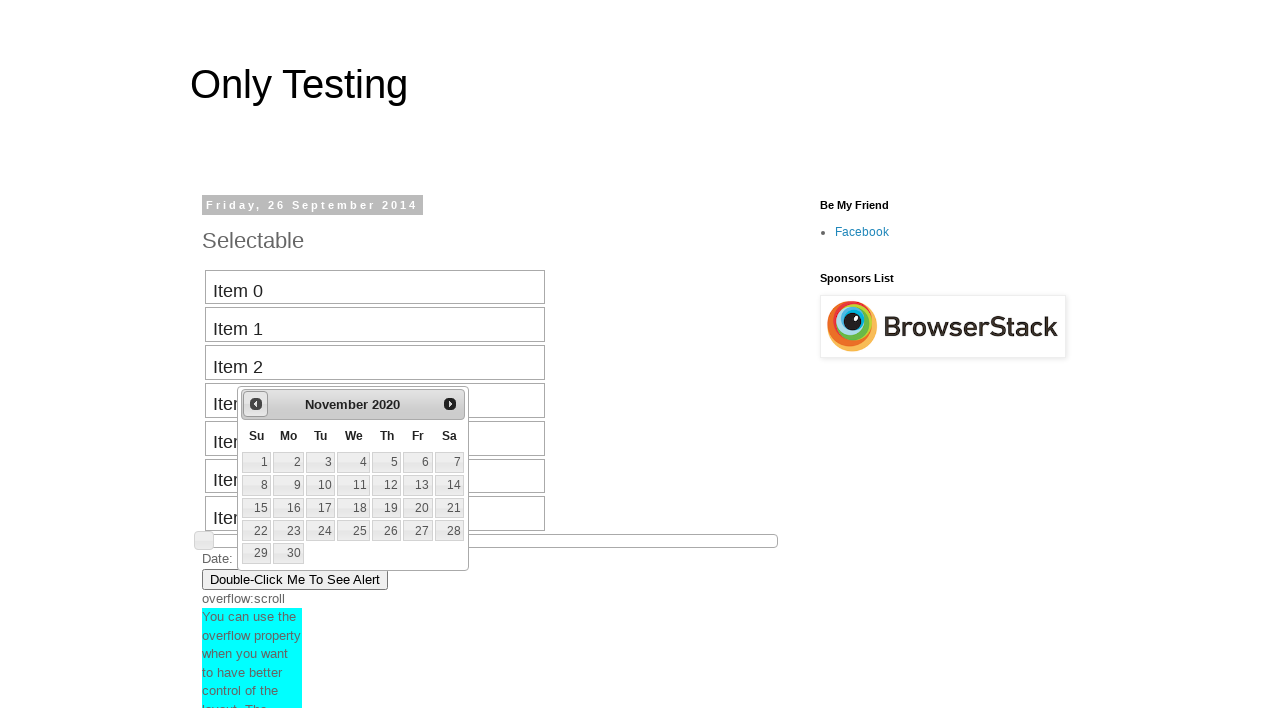

Retrieved current year from date picker: 2020
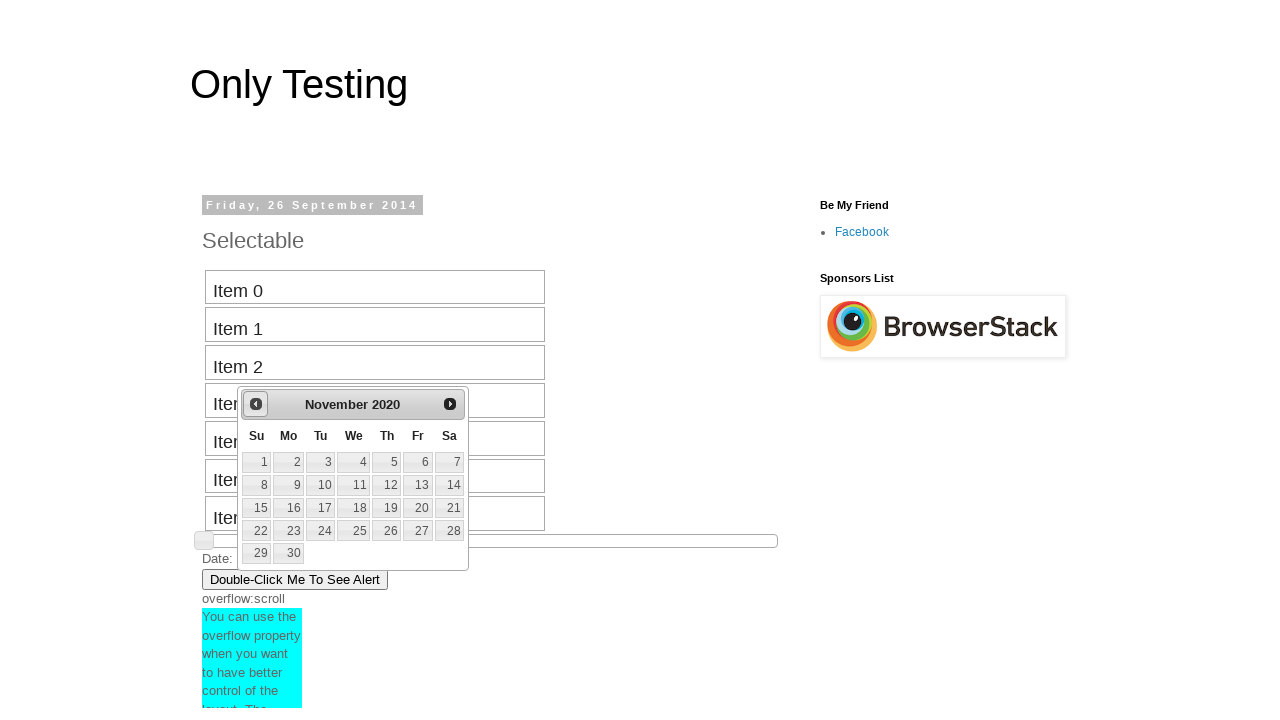

Clicked previous button to navigate backward in date picker (current: November 2020) at (256, 404) on #ui-datepicker-div a.ui-datepicker-prev span
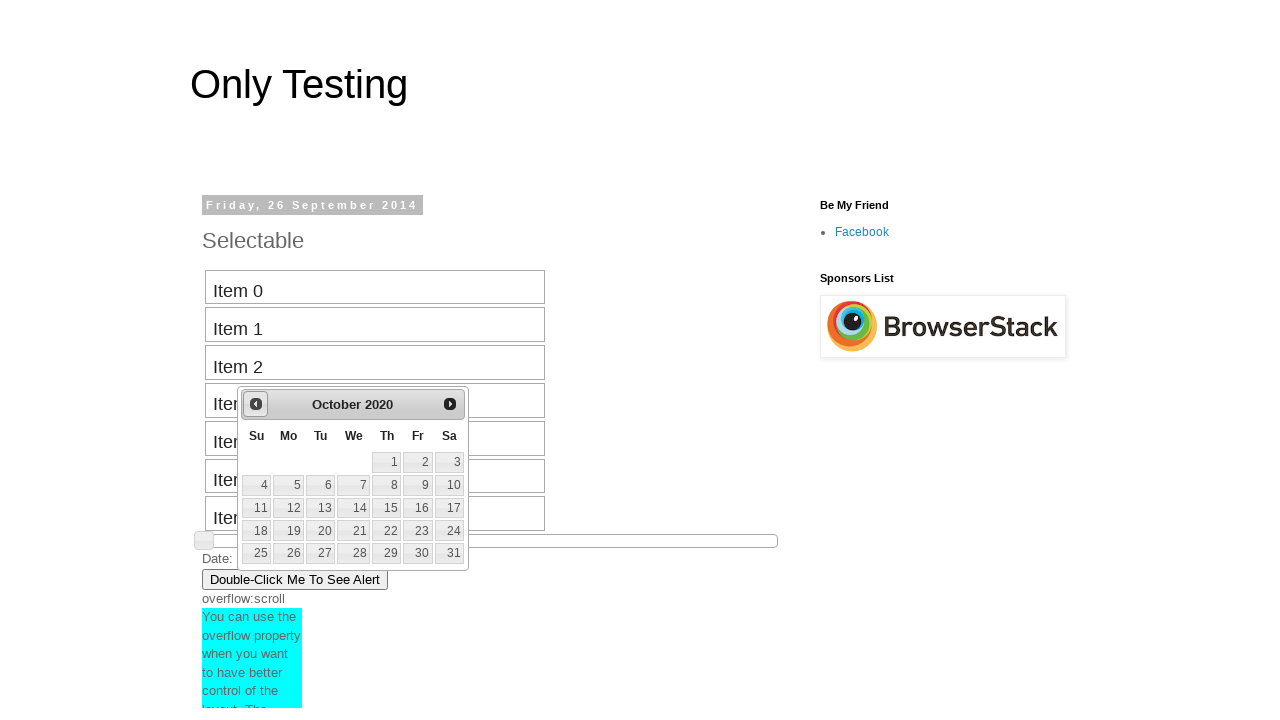

Retrieved current month from date picker: October
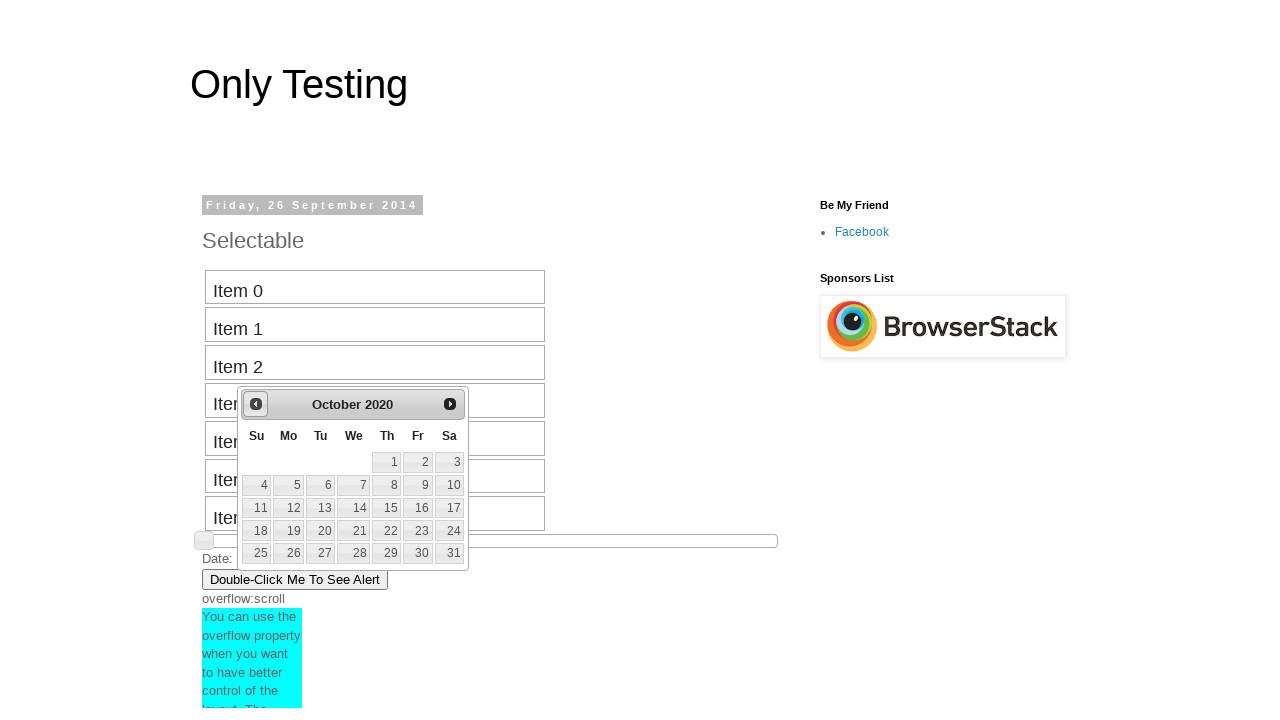

Retrieved current year from date picker: 2020
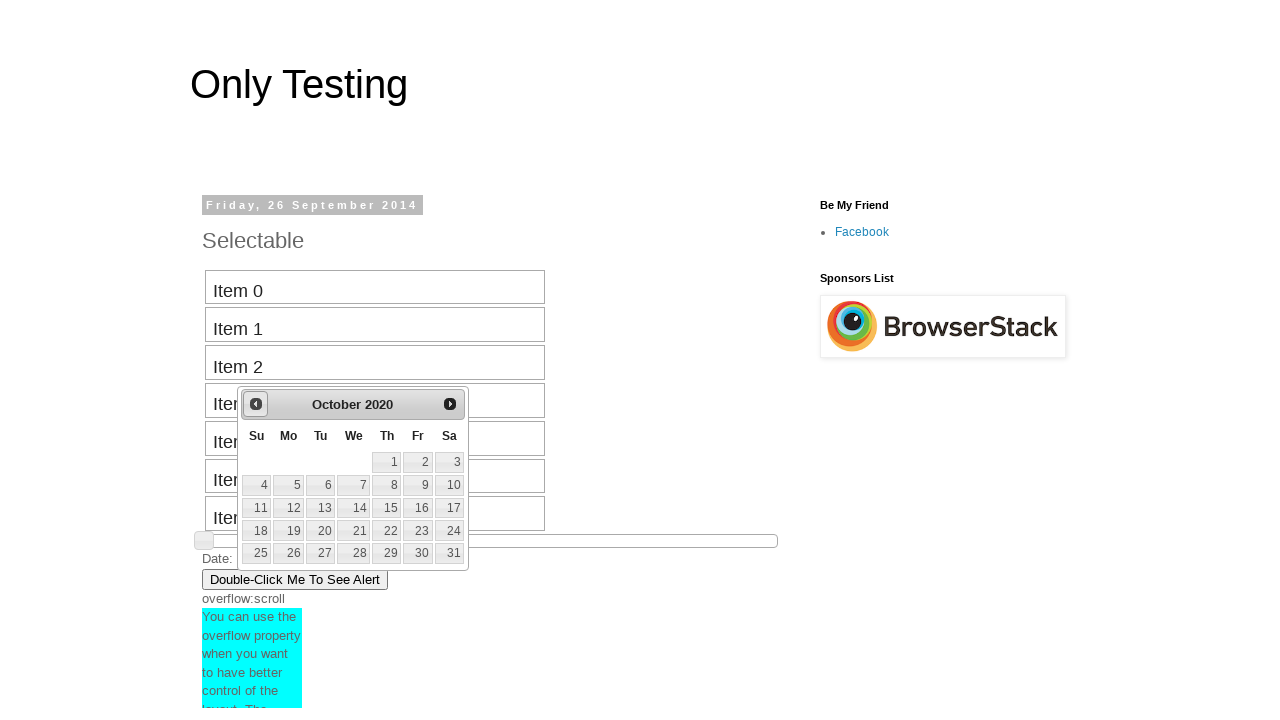

Clicked previous button to navigate backward in date picker (current: October 2020) at (256, 404) on #ui-datepicker-div a.ui-datepicker-prev span
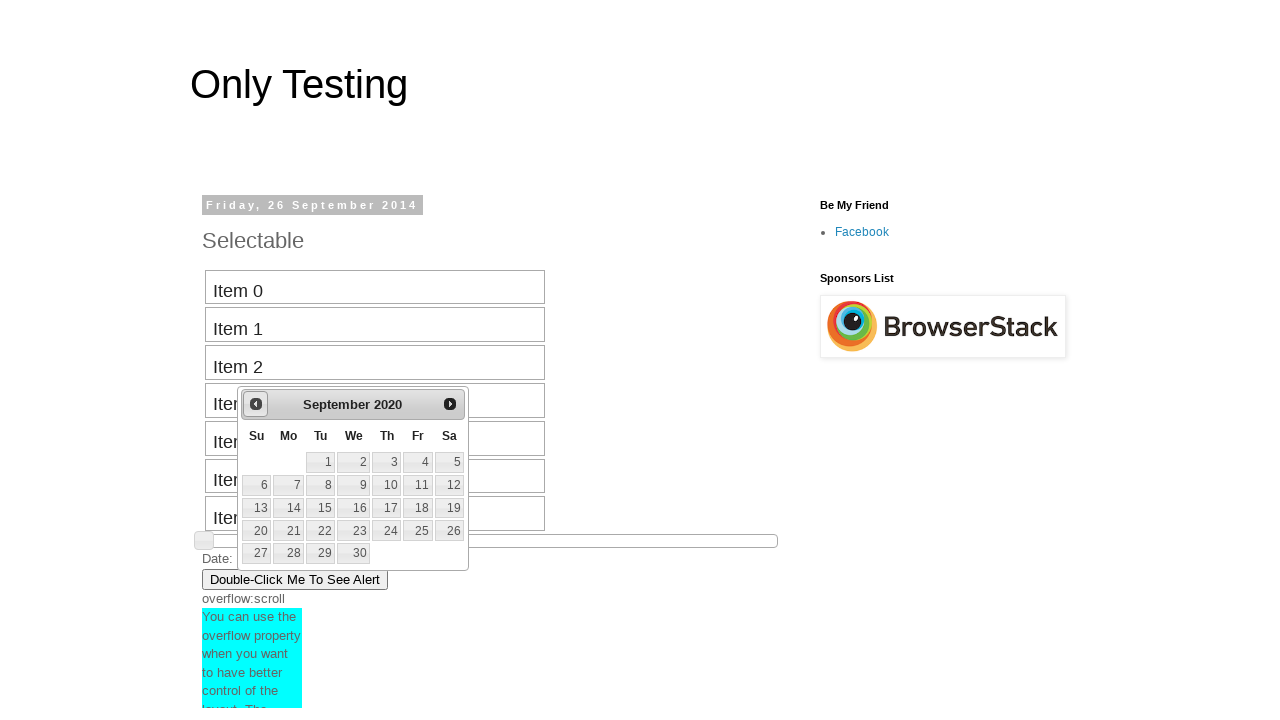

Retrieved current month from date picker: September
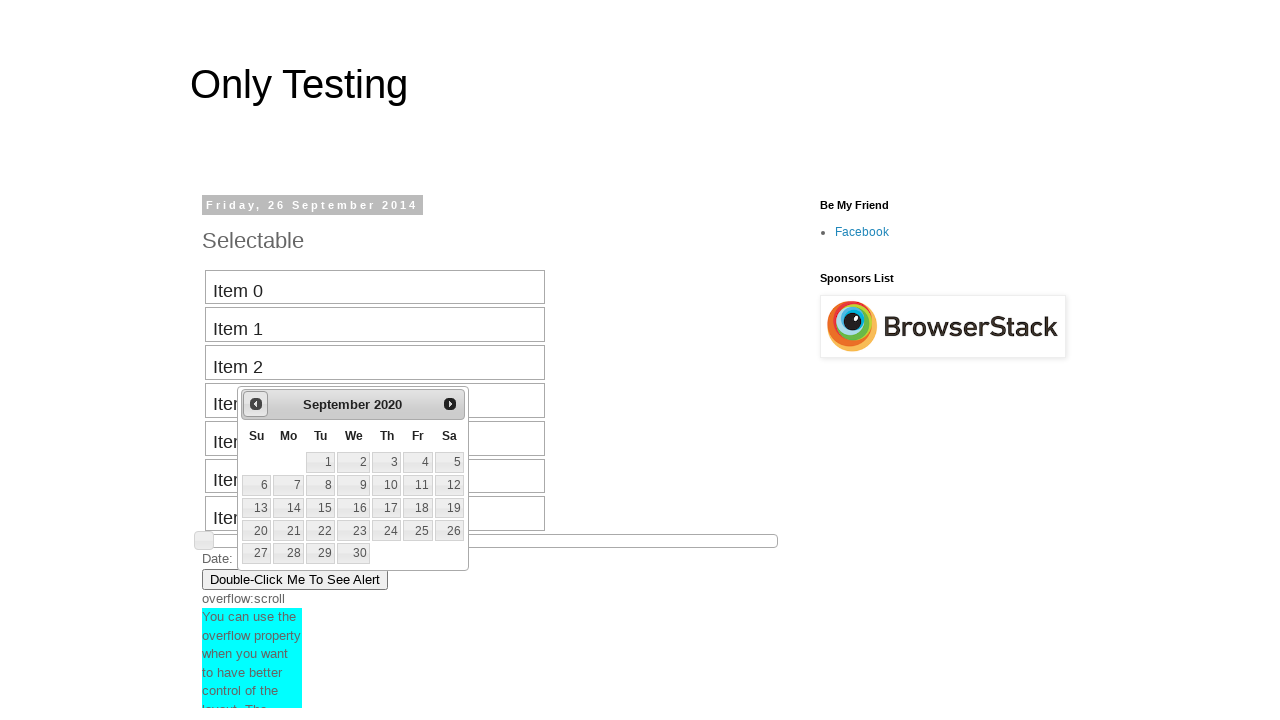

Retrieved current year from date picker: 2020
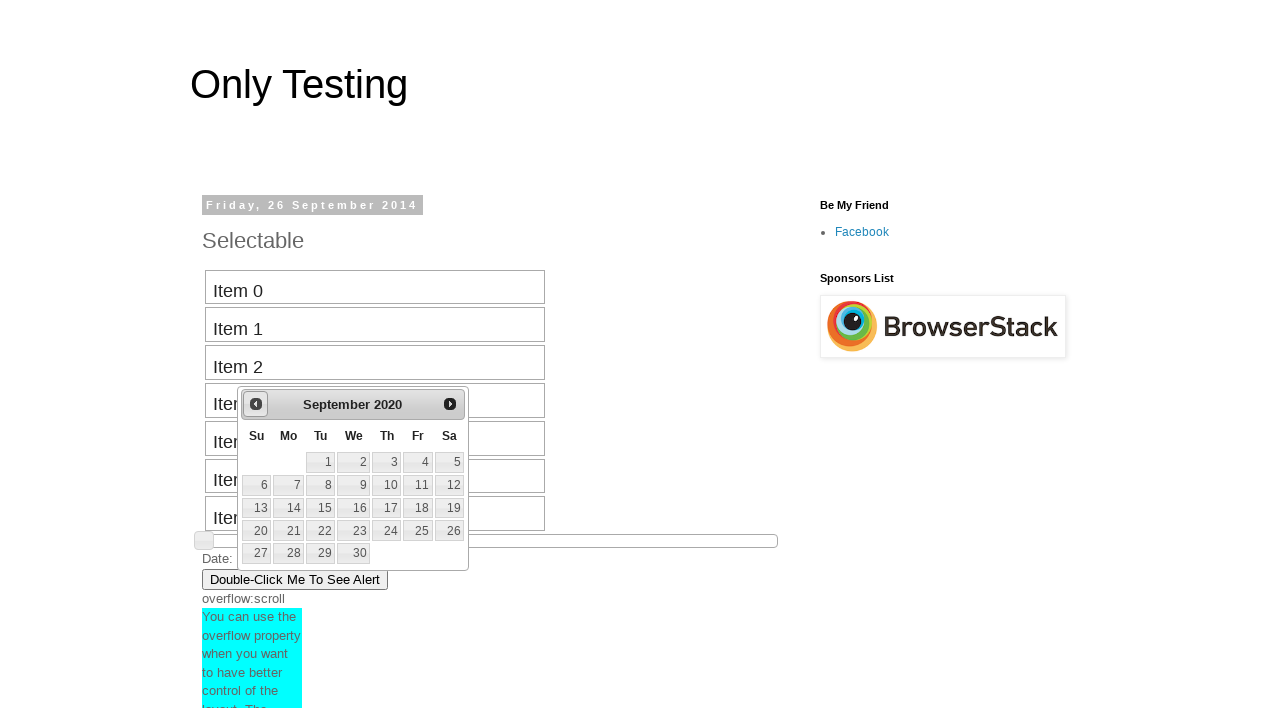

Clicked previous button to navigate backward in date picker (current: September 2020) at (256, 404) on #ui-datepicker-div a.ui-datepicker-prev span
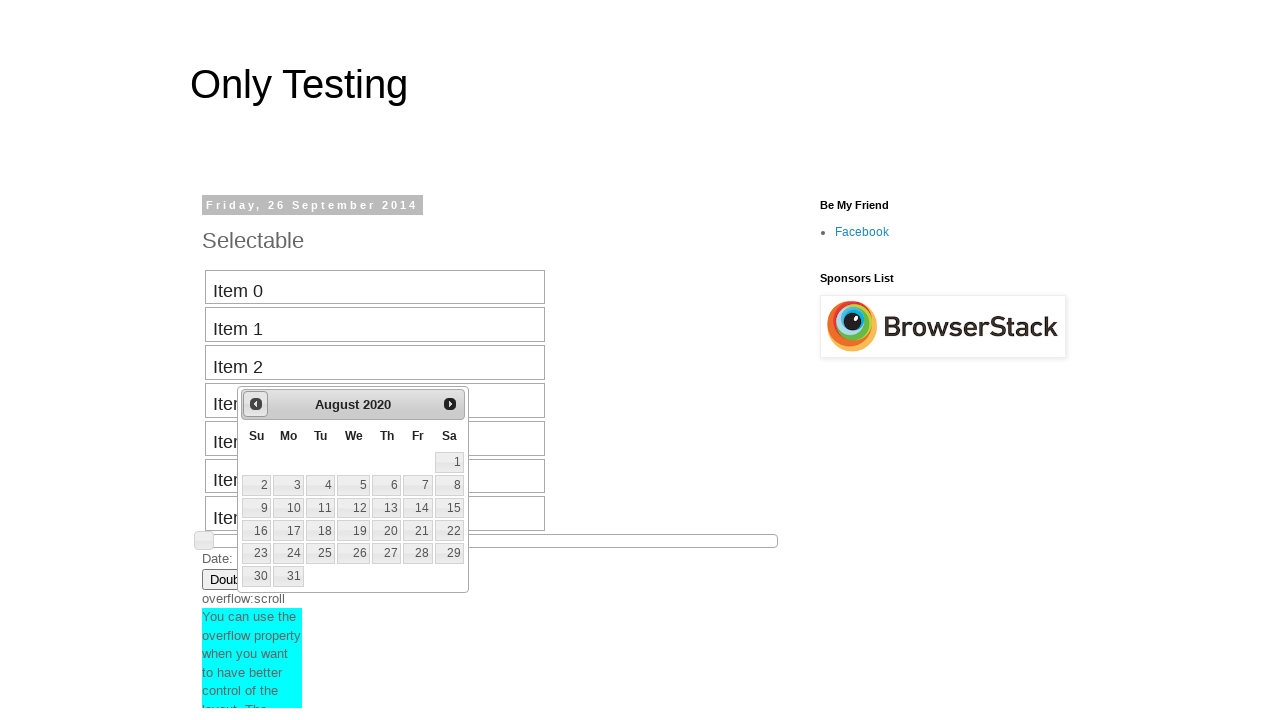

Retrieved current month from date picker: August
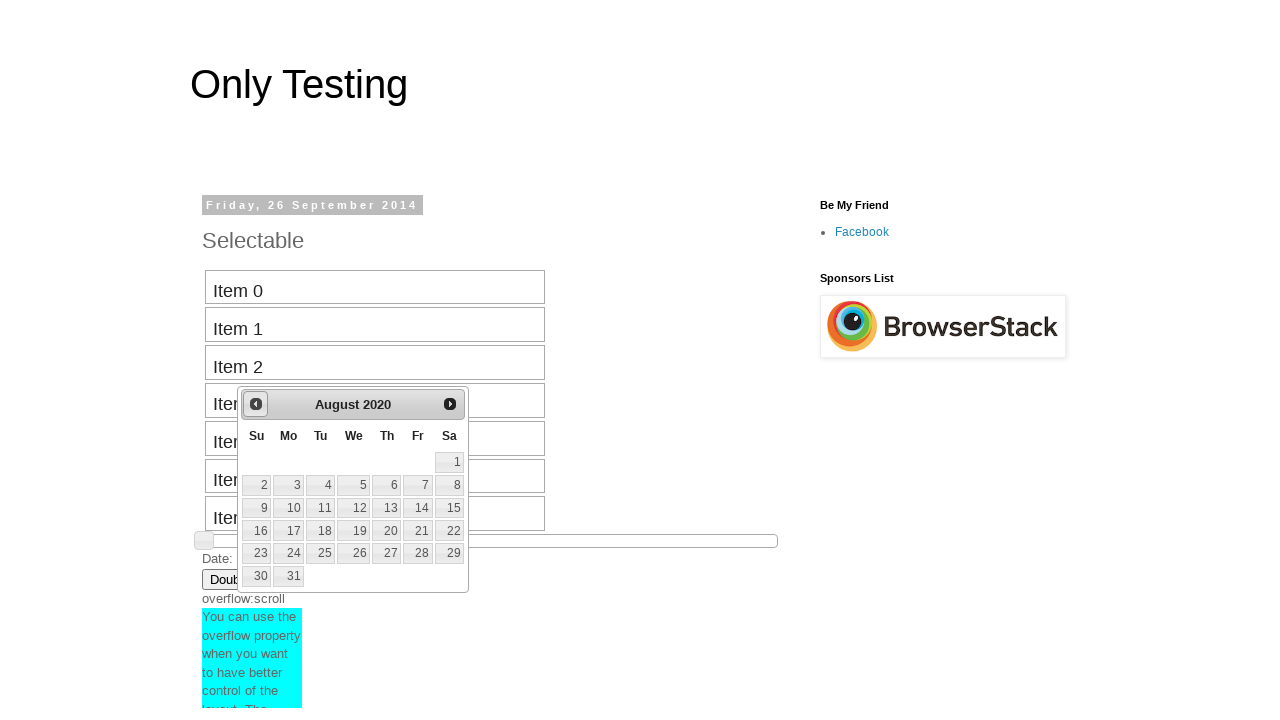

Retrieved current year from date picker: 2020
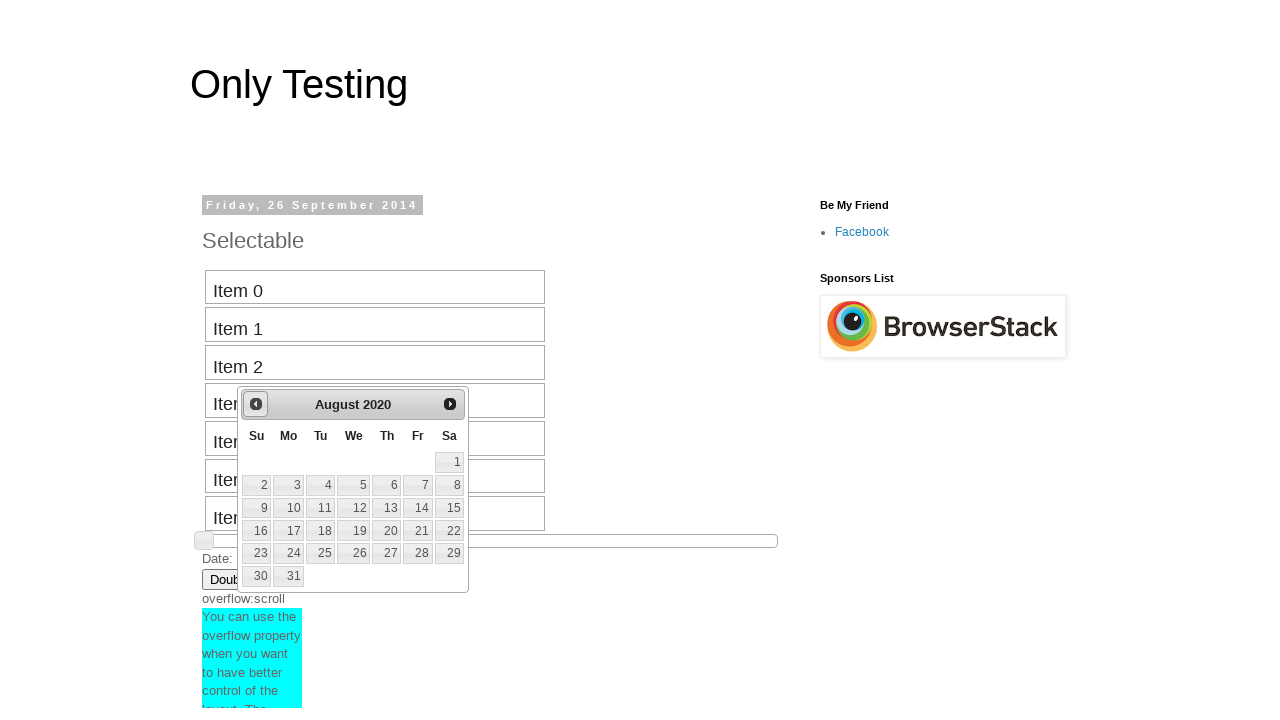

Clicked previous button to navigate backward in date picker (current: August 2020) at (256, 404) on #ui-datepicker-div a.ui-datepicker-prev span
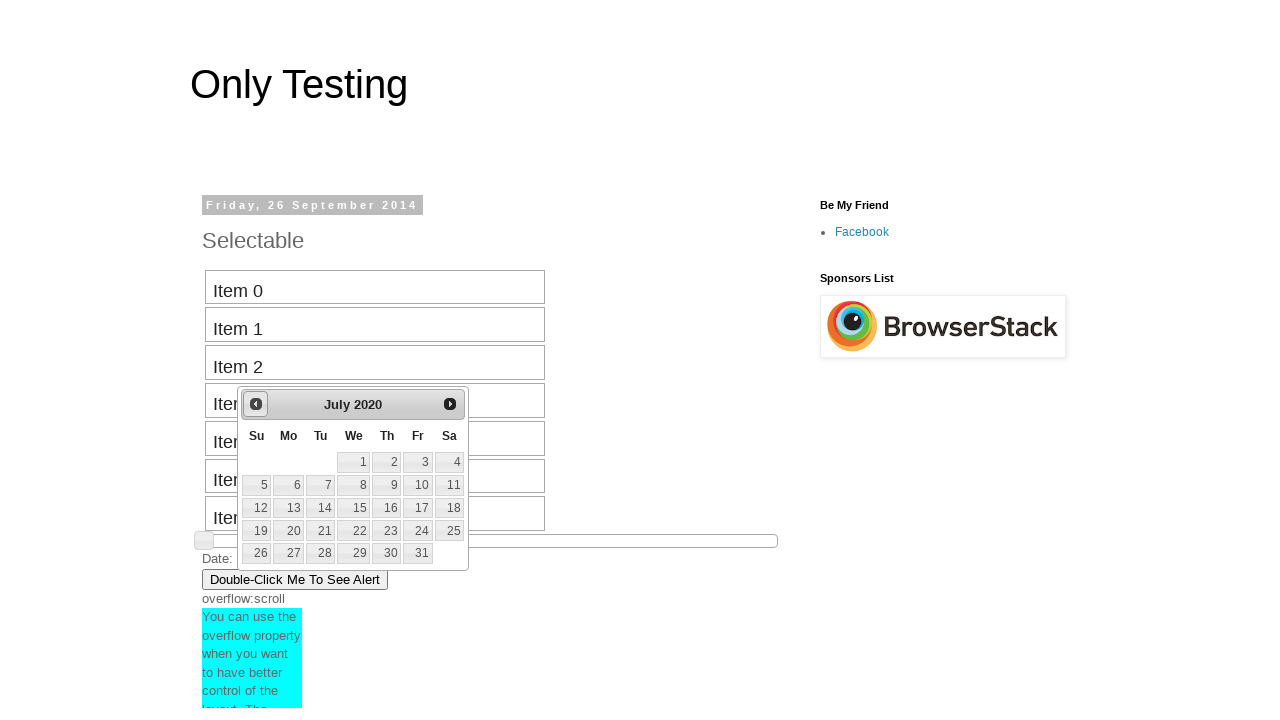

Retrieved current month from date picker: July
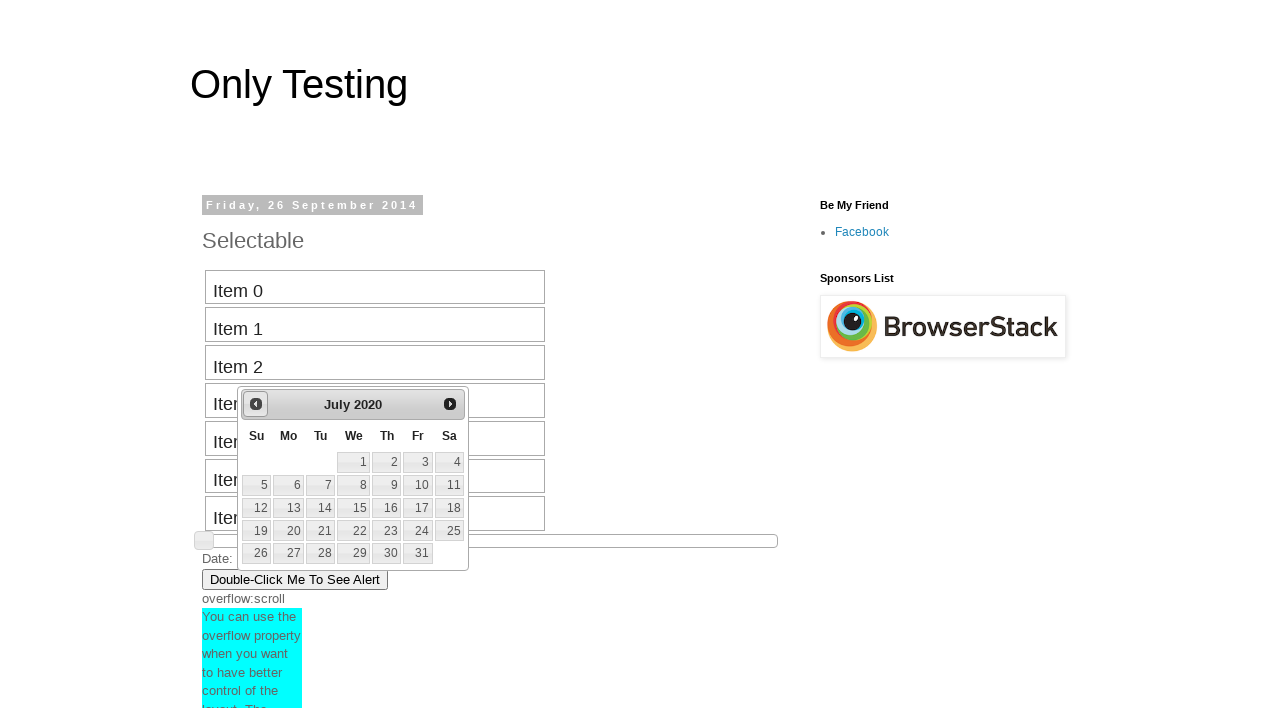

Retrieved current year from date picker: 2020
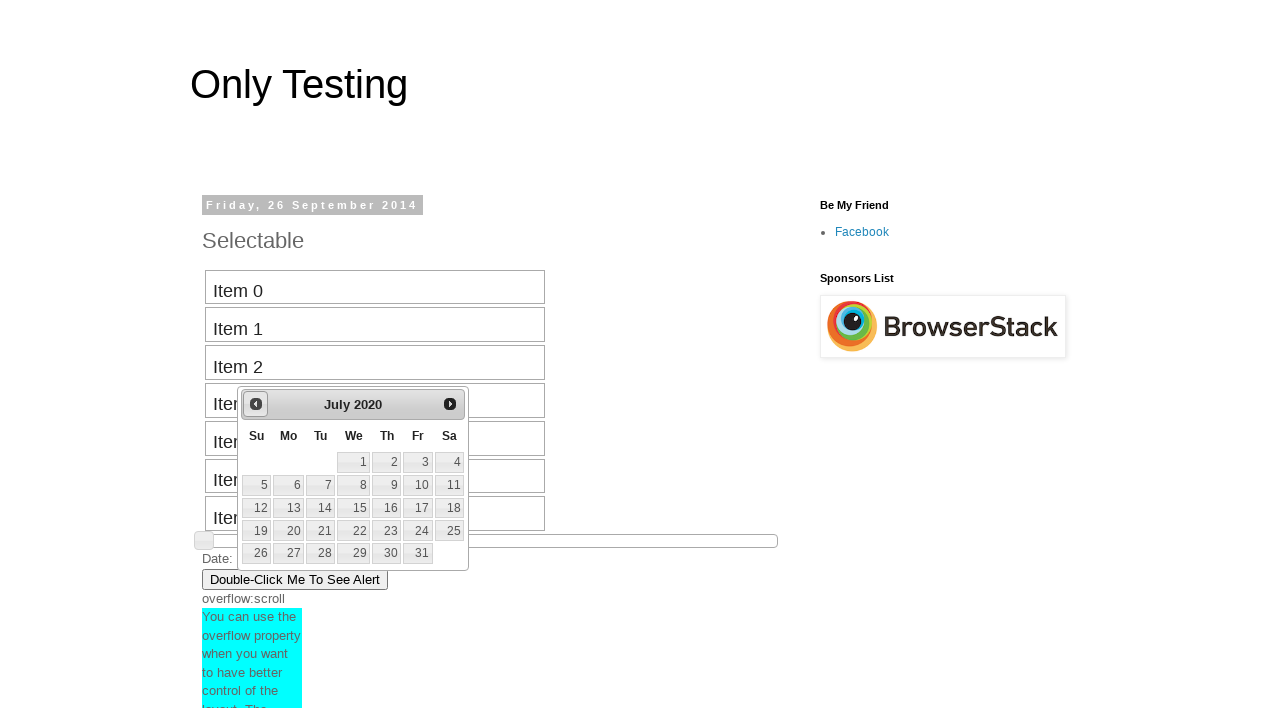

Clicked previous button to navigate backward in date picker (current: July 2020) at (256, 404) on #ui-datepicker-div a.ui-datepicker-prev span
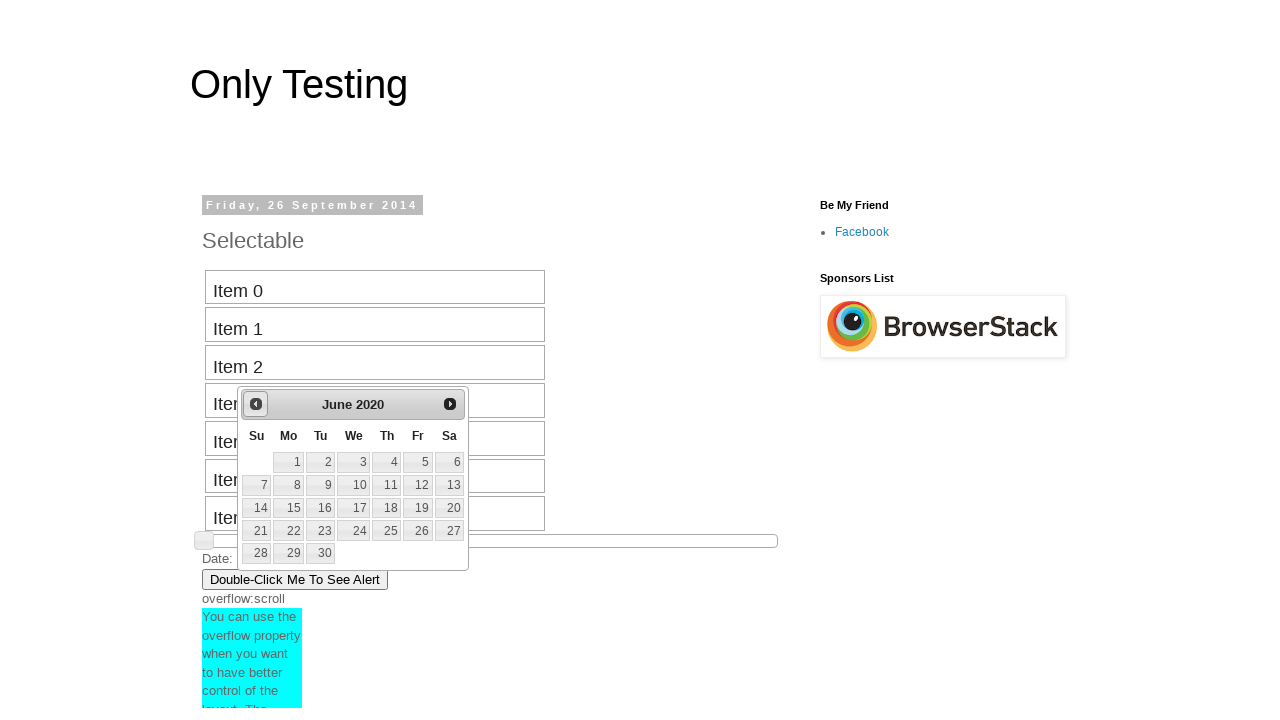

Retrieved current month from date picker: June
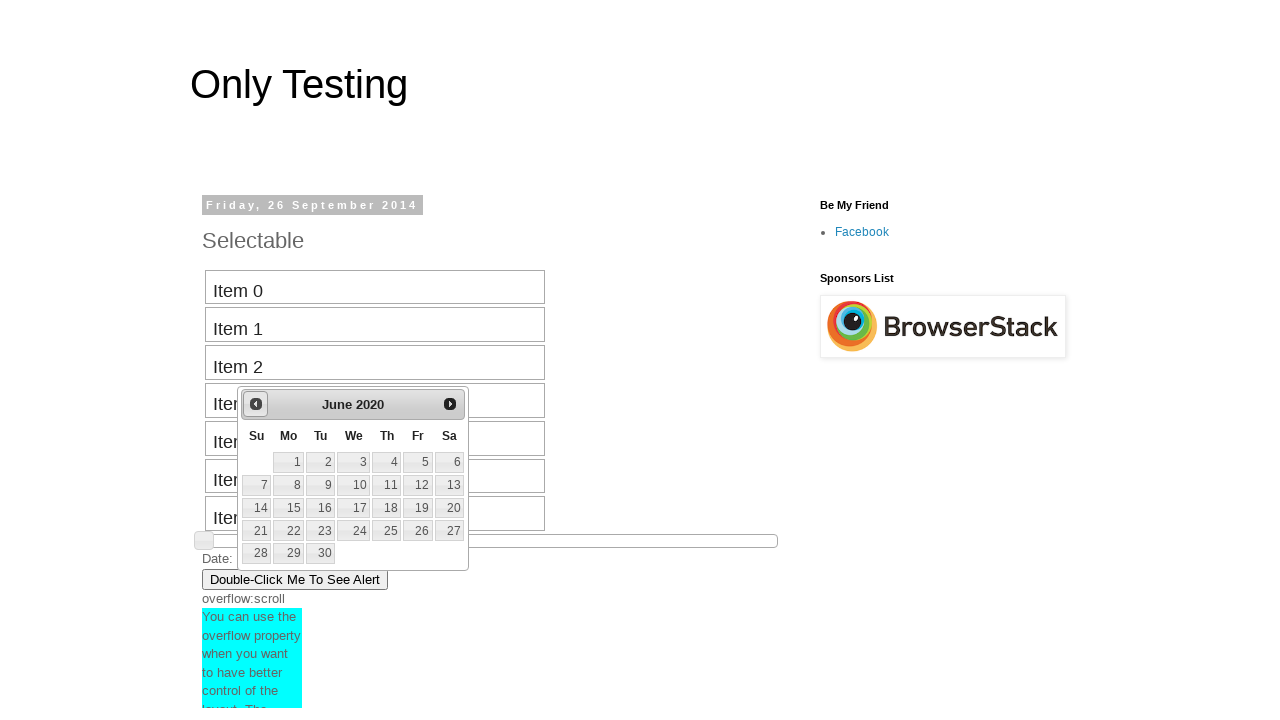

Retrieved current year from date picker: 2020
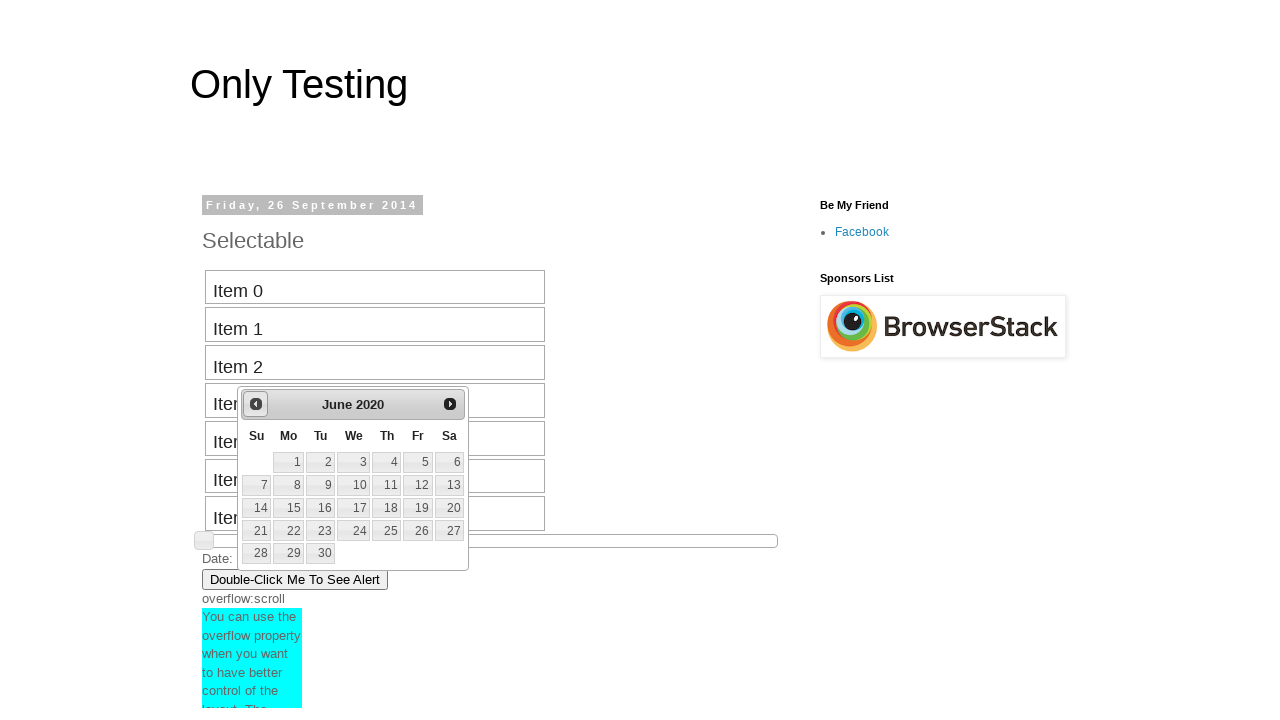

Clicked previous button to navigate backward in date picker (current: June 2020) at (256, 404) on #ui-datepicker-div a.ui-datepicker-prev span
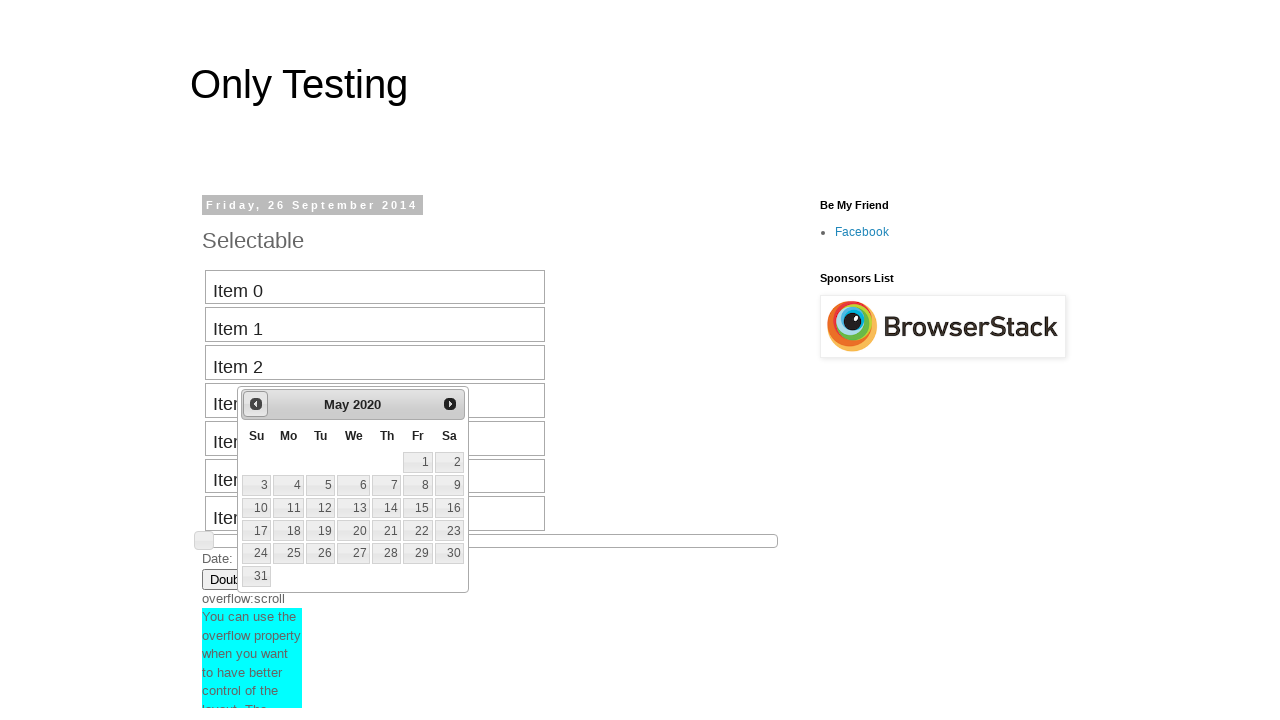

Retrieved current month from date picker: May
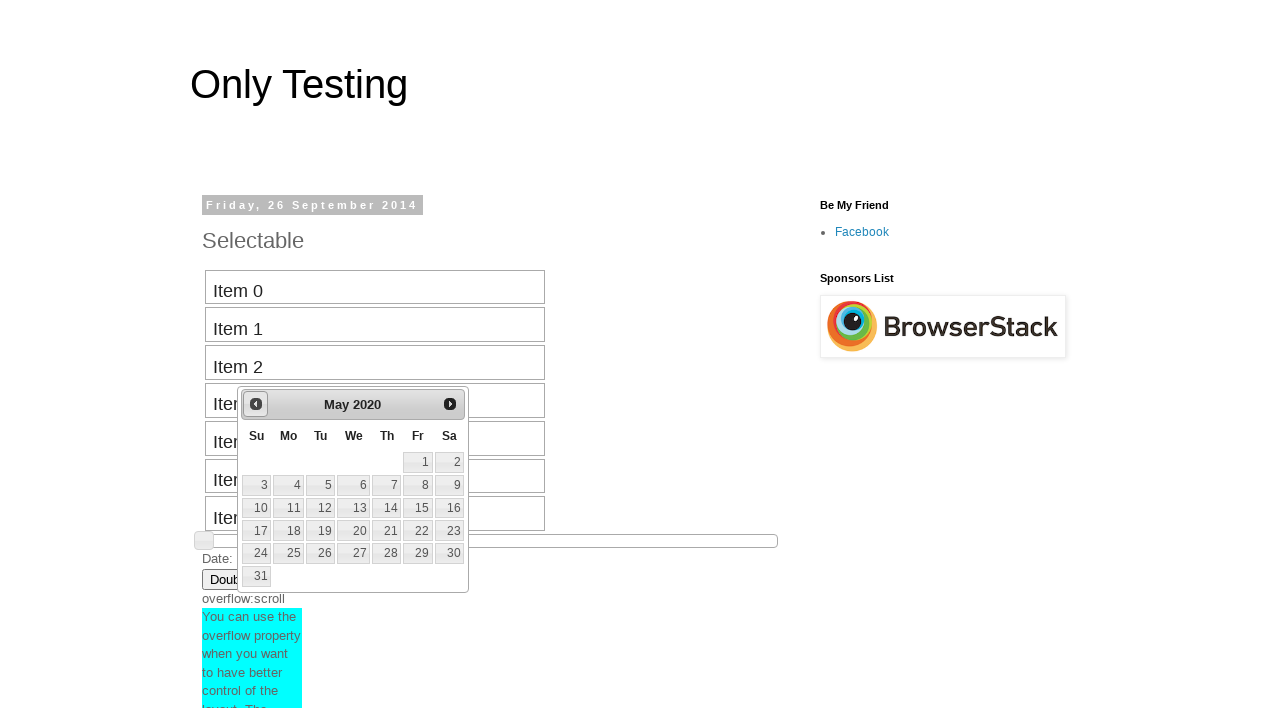

Retrieved current year from date picker: 2020
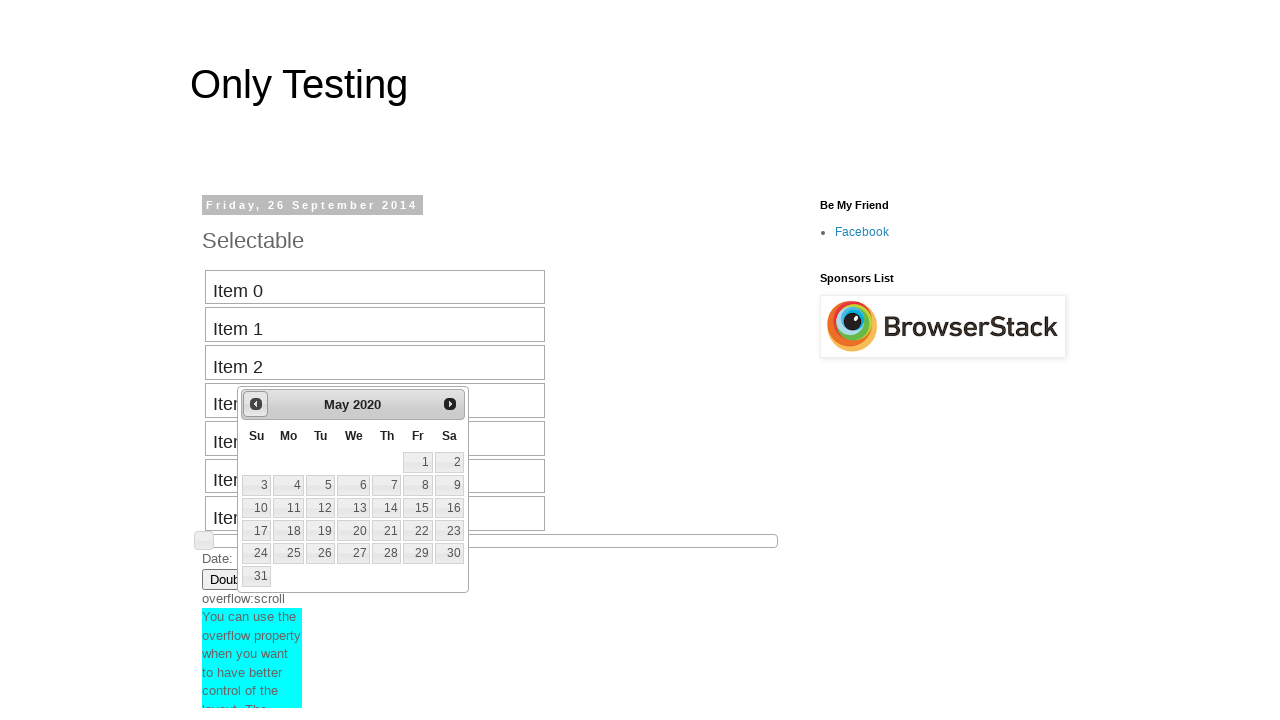

Clicked previous button to navigate backward in date picker (current: May 2020) at (256, 404) on #ui-datepicker-div a.ui-datepicker-prev span
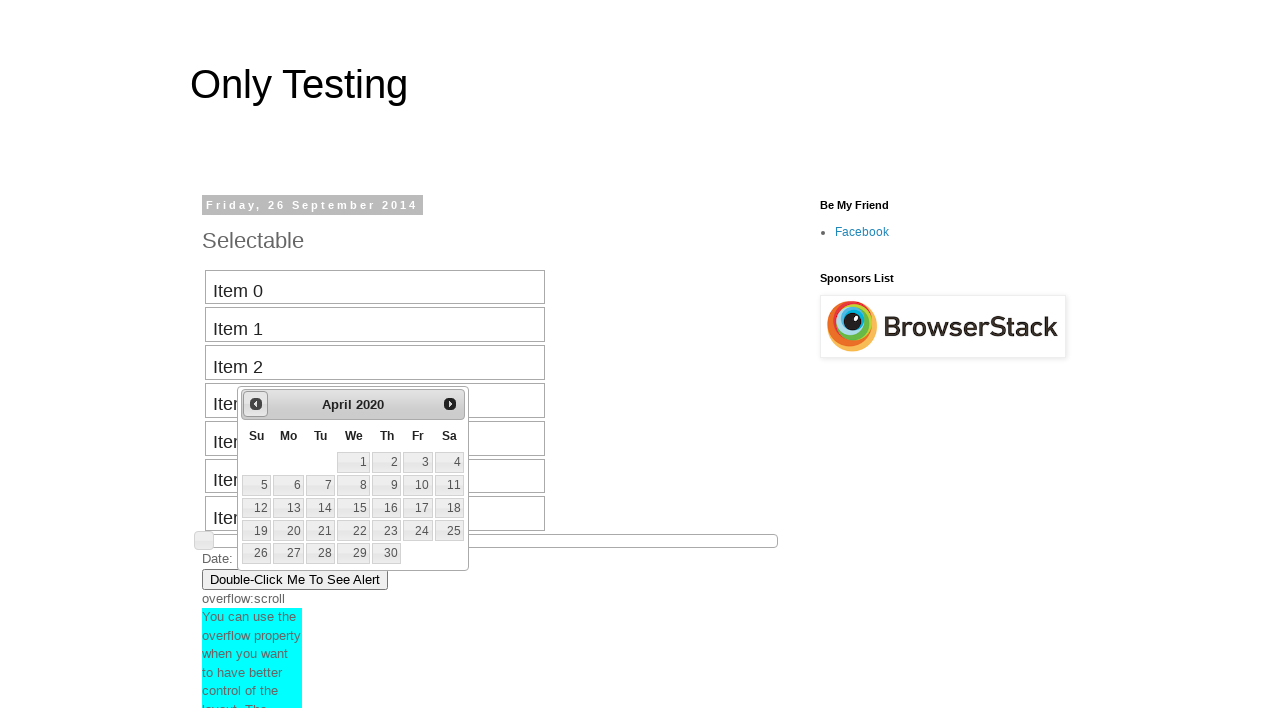

Retrieved current month from date picker: April
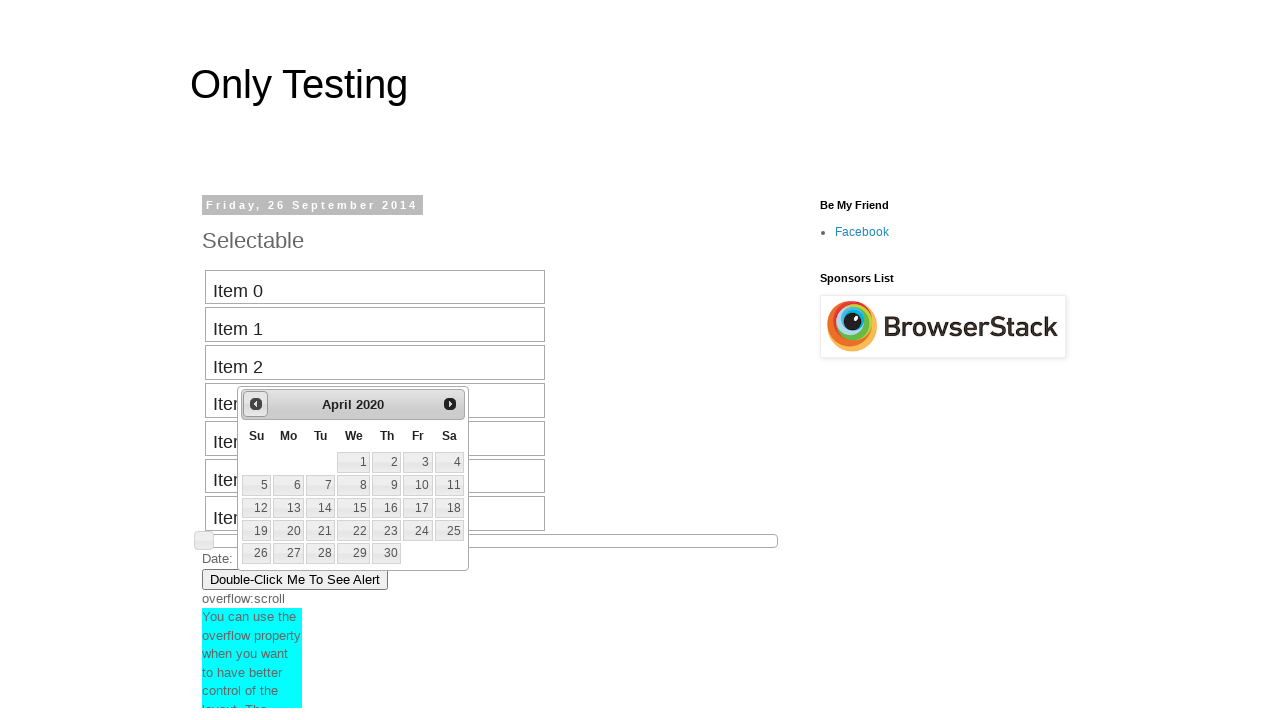

Retrieved current year from date picker: 2020
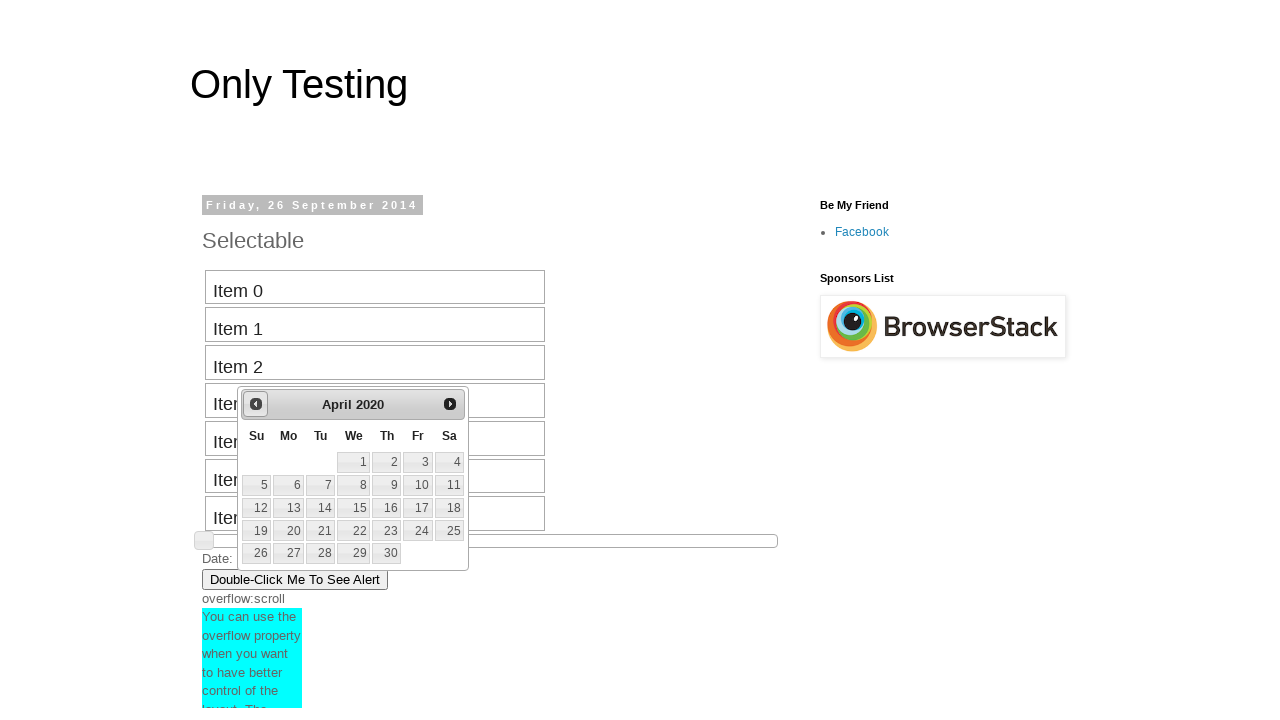

Clicked previous button to navigate backward in date picker (current: April 2020) at (256, 404) on #ui-datepicker-div a.ui-datepicker-prev span
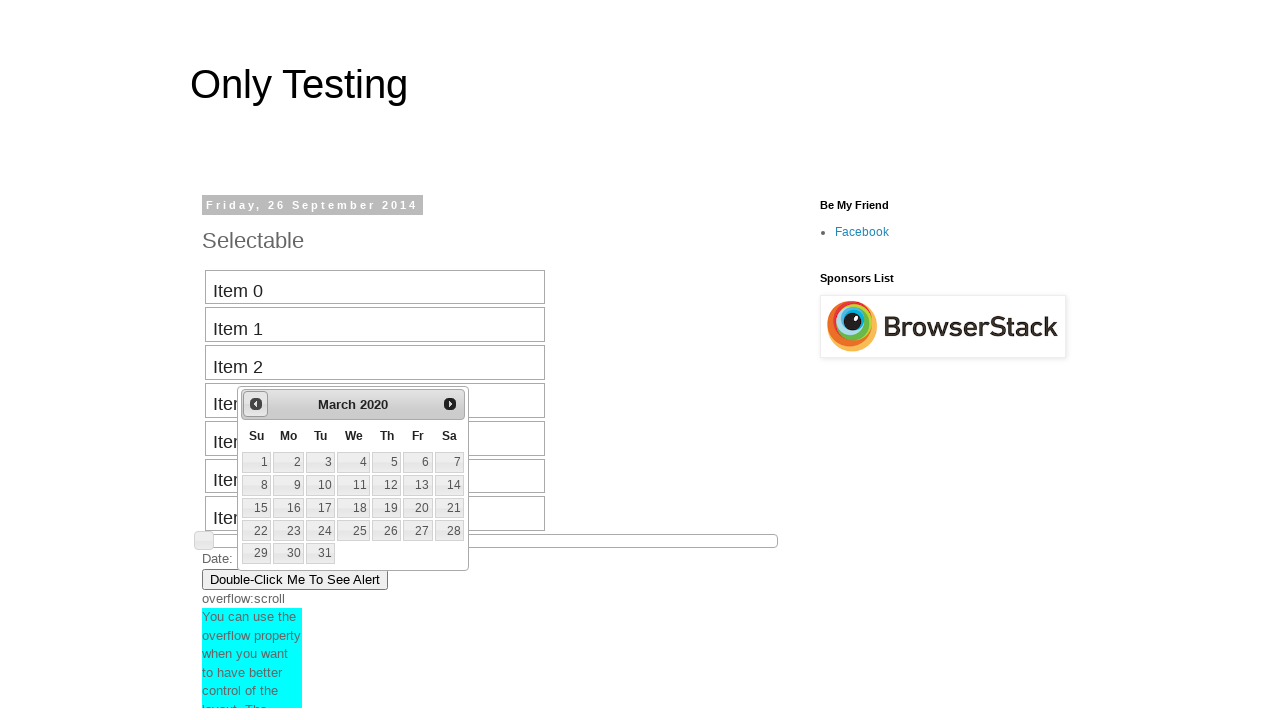

Retrieved current month from date picker: March
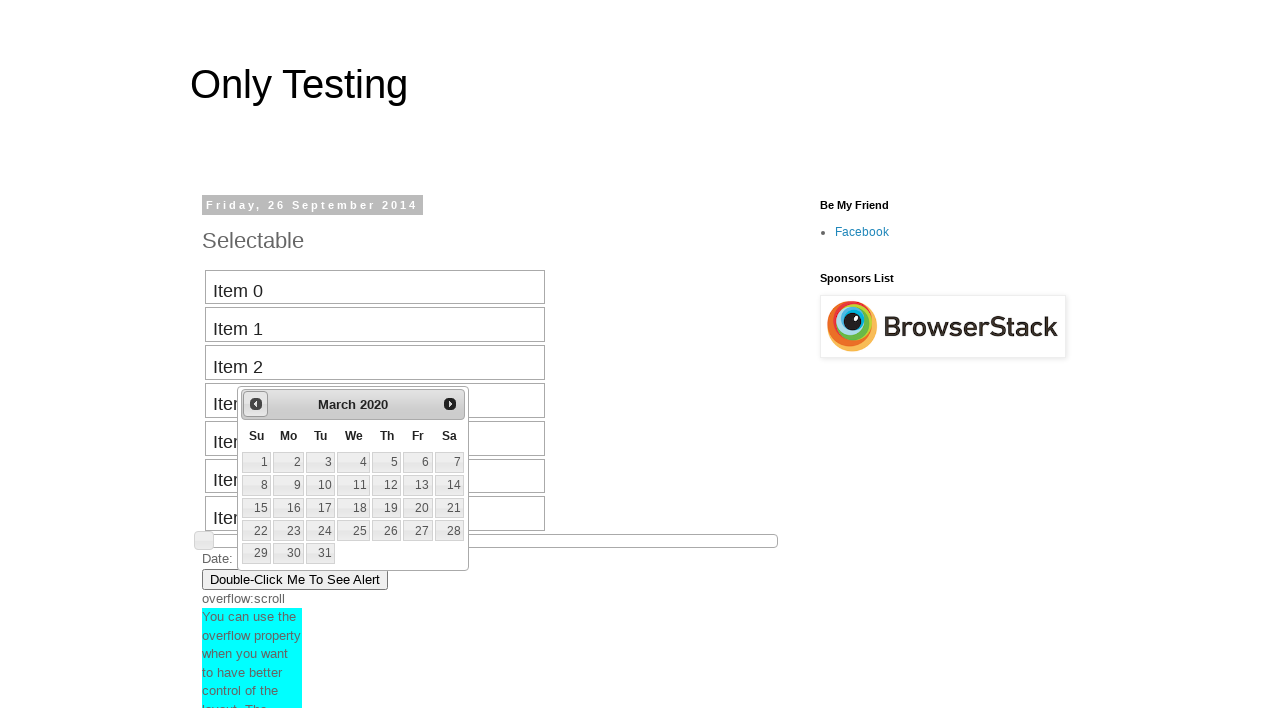

Retrieved current year from date picker: 2020
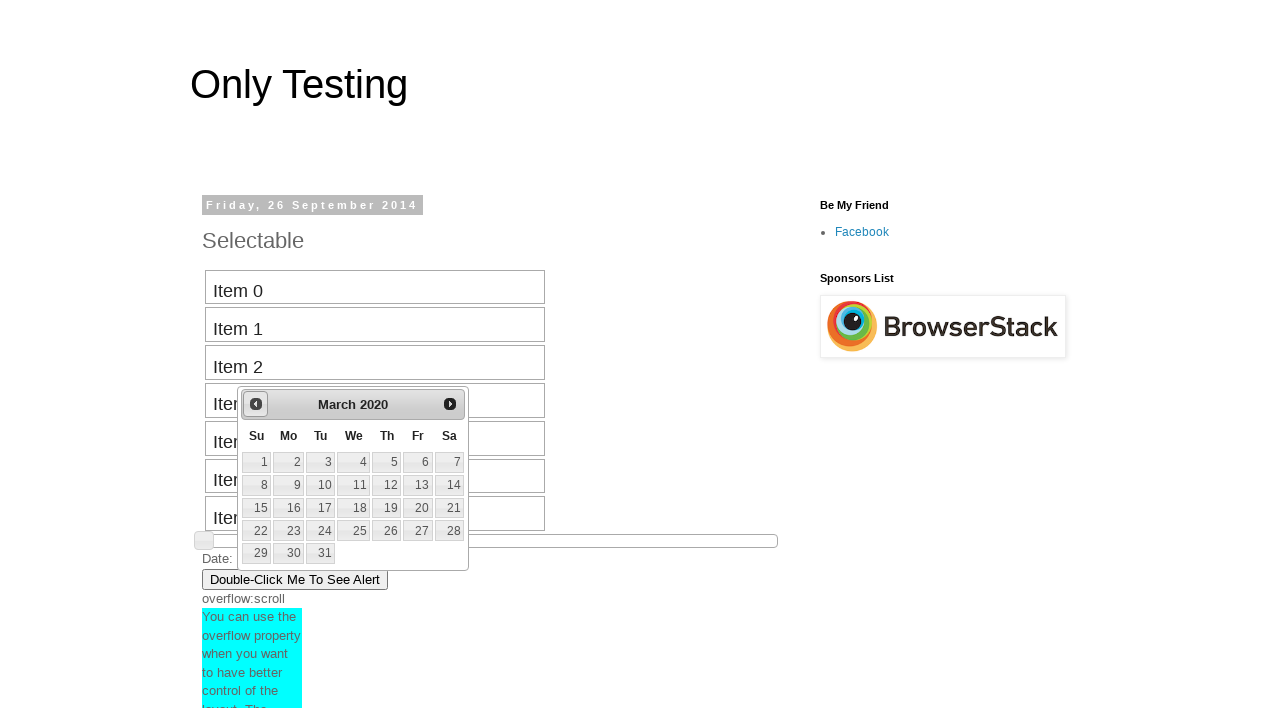

Clicked previous button to navigate backward in date picker (current: March 2020) at (256, 404) on #ui-datepicker-div a.ui-datepicker-prev span
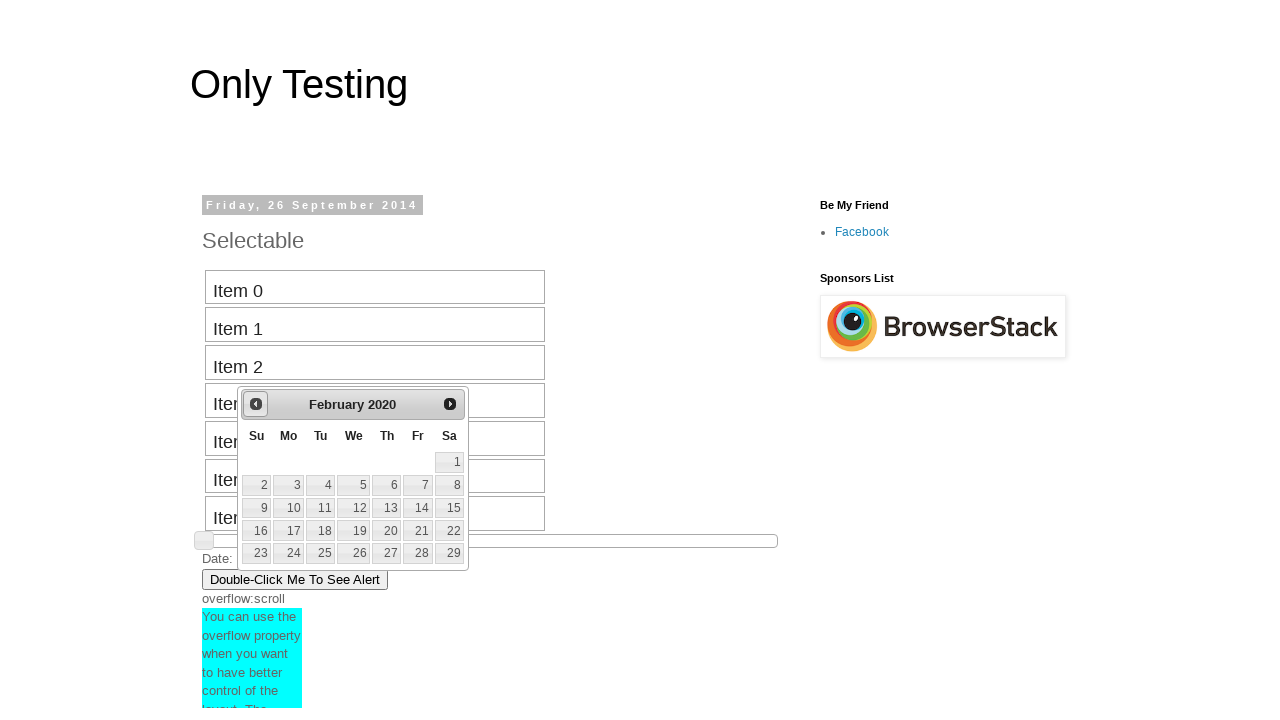

Retrieved current month from date picker: February
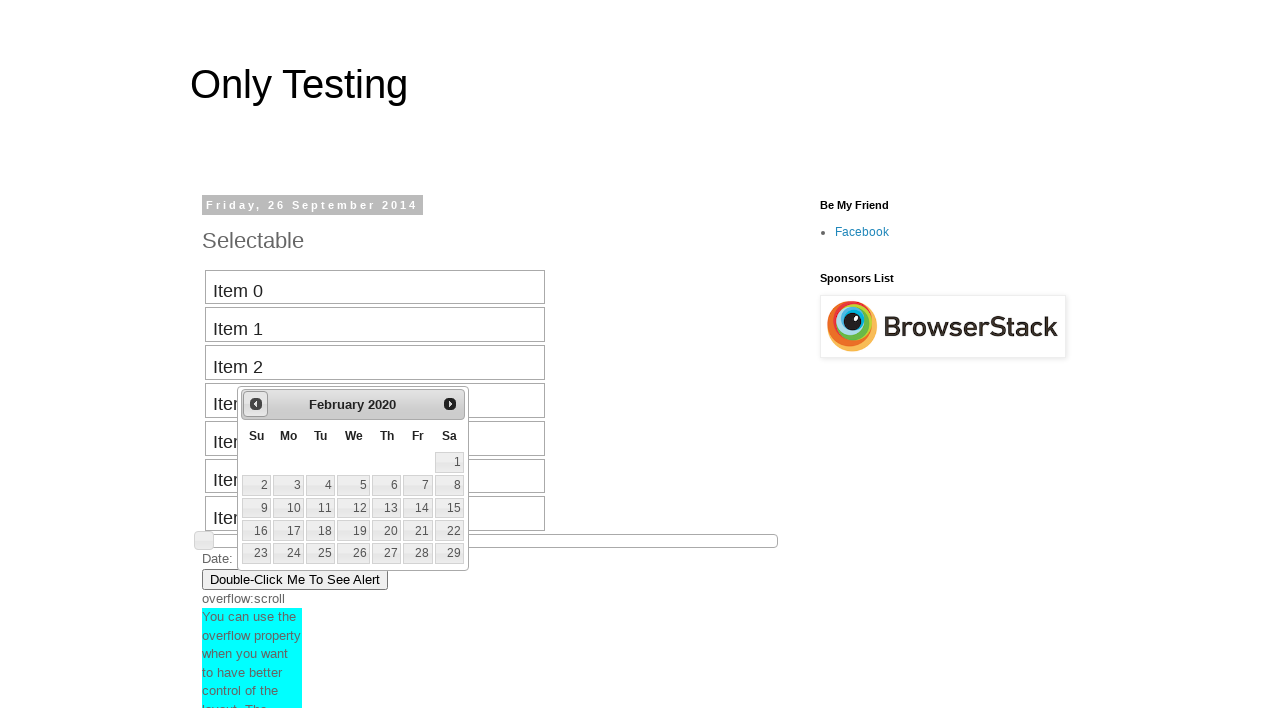

Retrieved current year from date picker: 2020
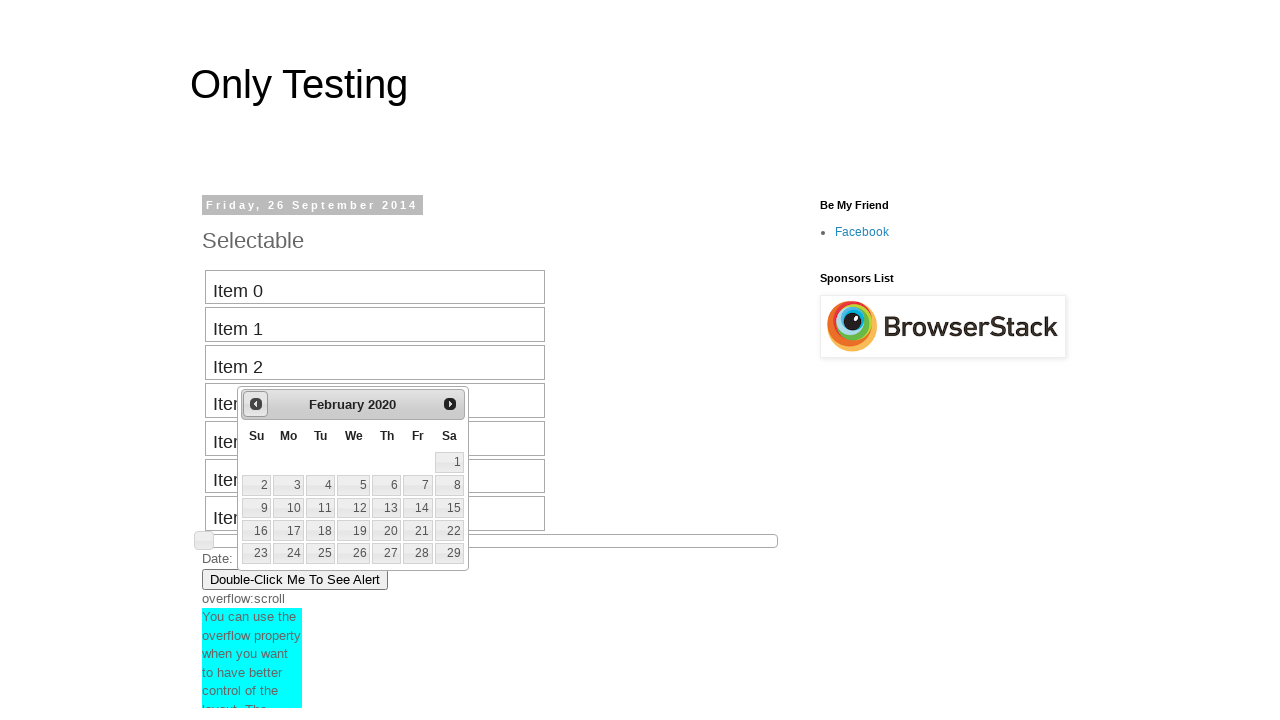

Clicked previous button to navigate backward in date picker (current: February 2020) at (256, 404) on #ui-datepicker-div a.ui-datepicker-prev span
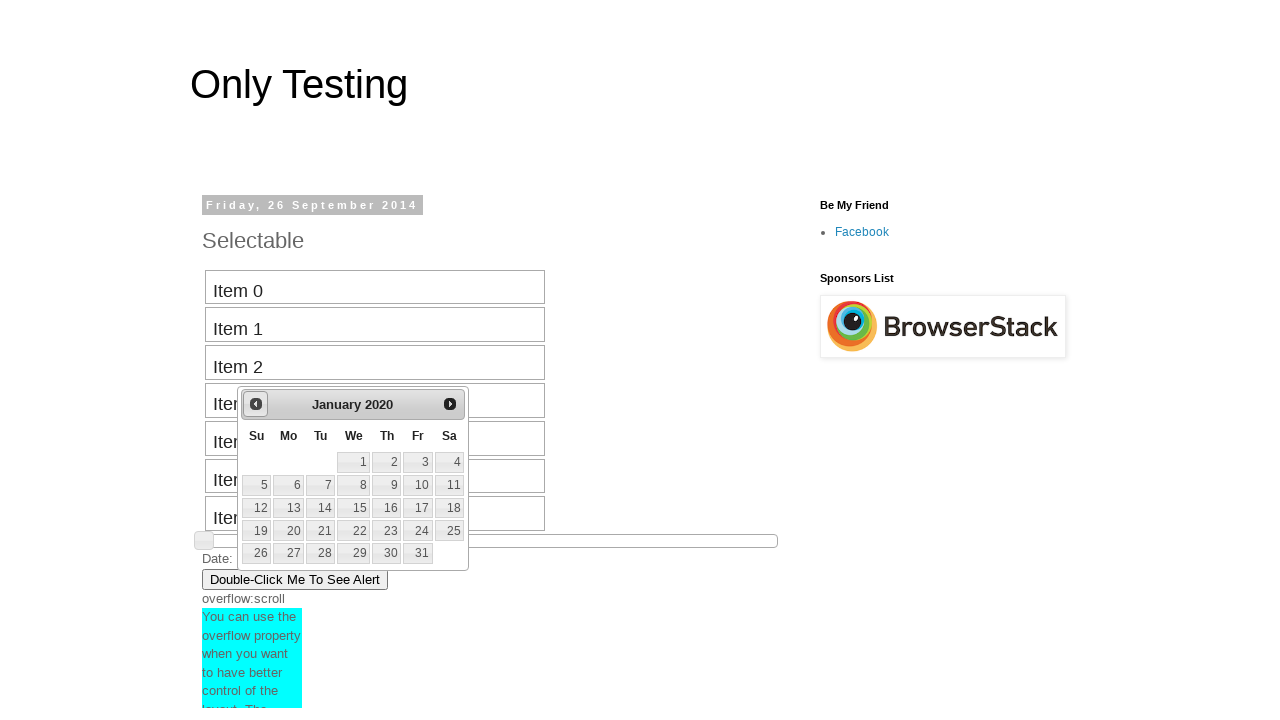

Retrieved current month from date picker: January
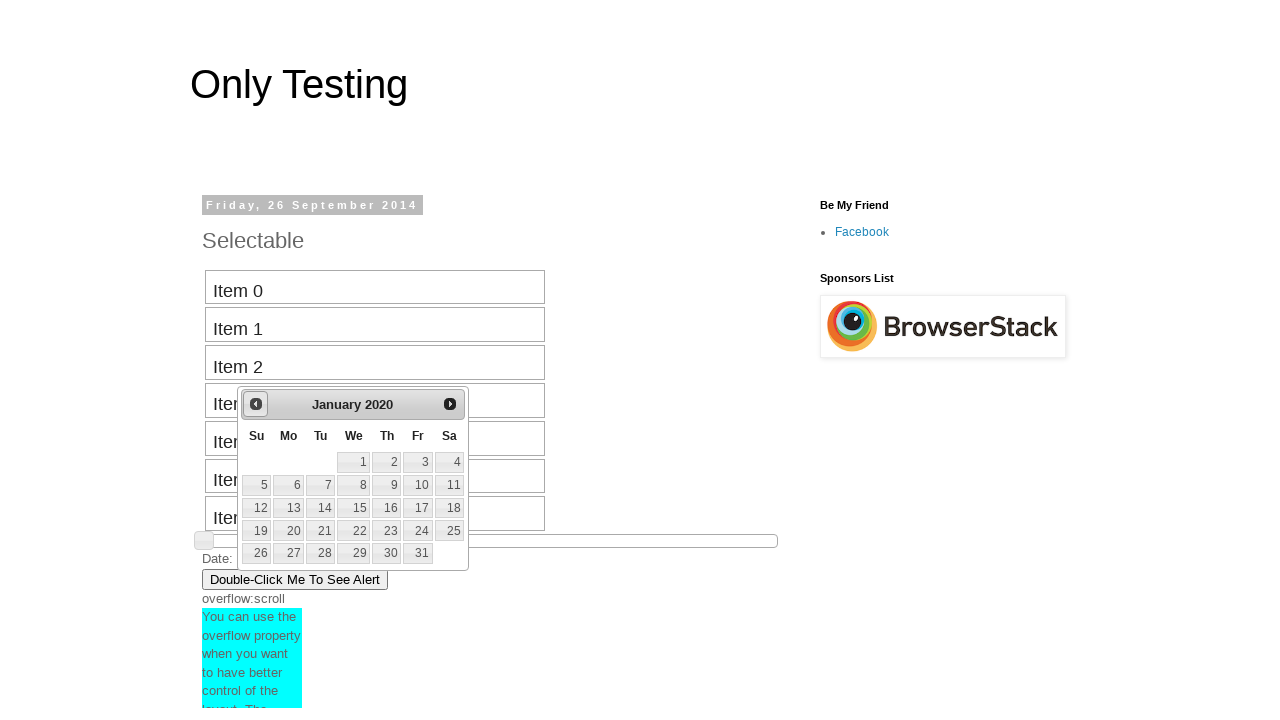

Retrieved current year from date picker: 2020
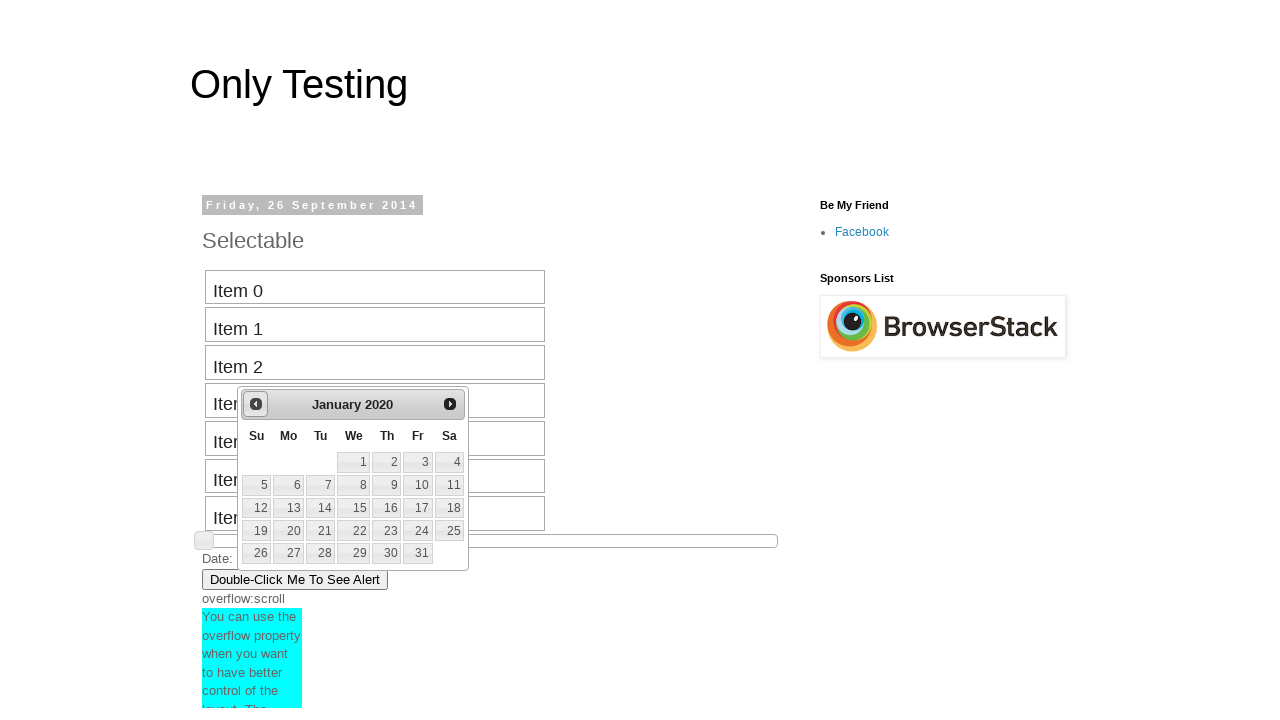

Clicked previous button to navigate backward in date picker (current: January 2020) at (256, 404) on #ui-datepicker-div a.ui-datepicker-prev span
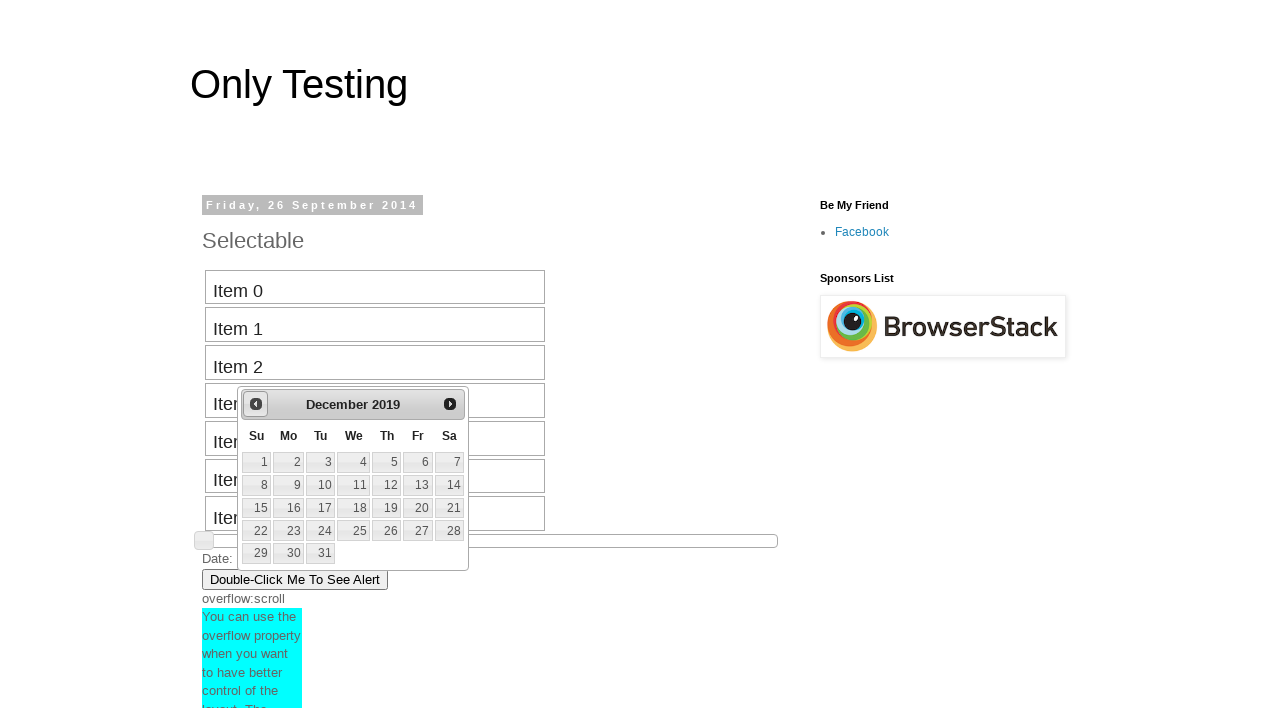

Retrieved current month from date picker: December
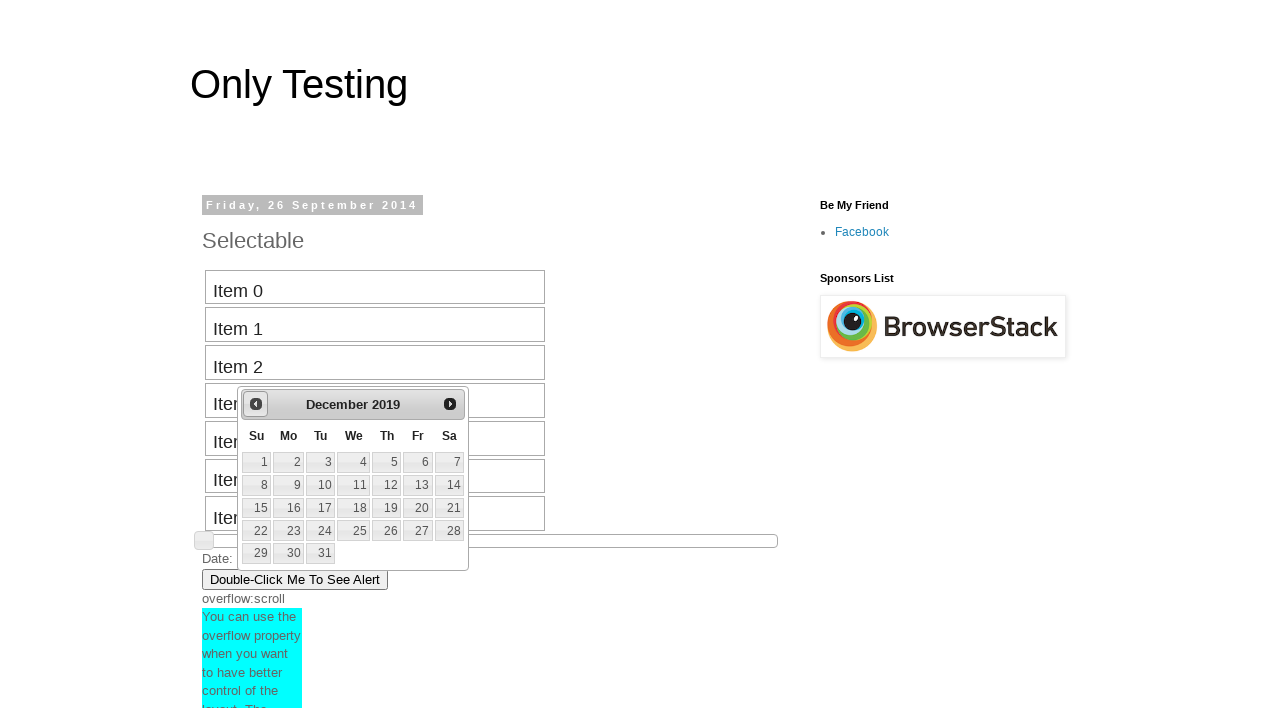

Retrieved current year from date picker: 2019
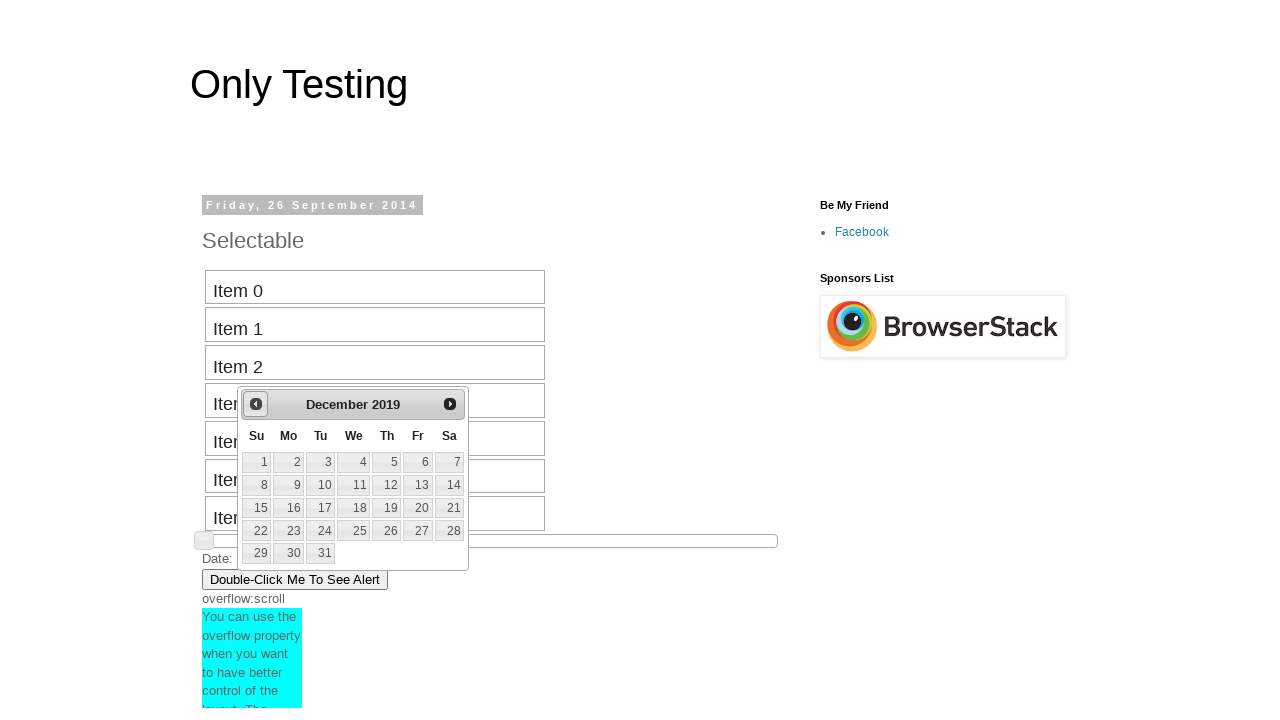

Clicked previous button to navigate backward in date picker (current: December 2019) at (256, 404) on #ui-datepicker-div a.ui-datepicker-prev span
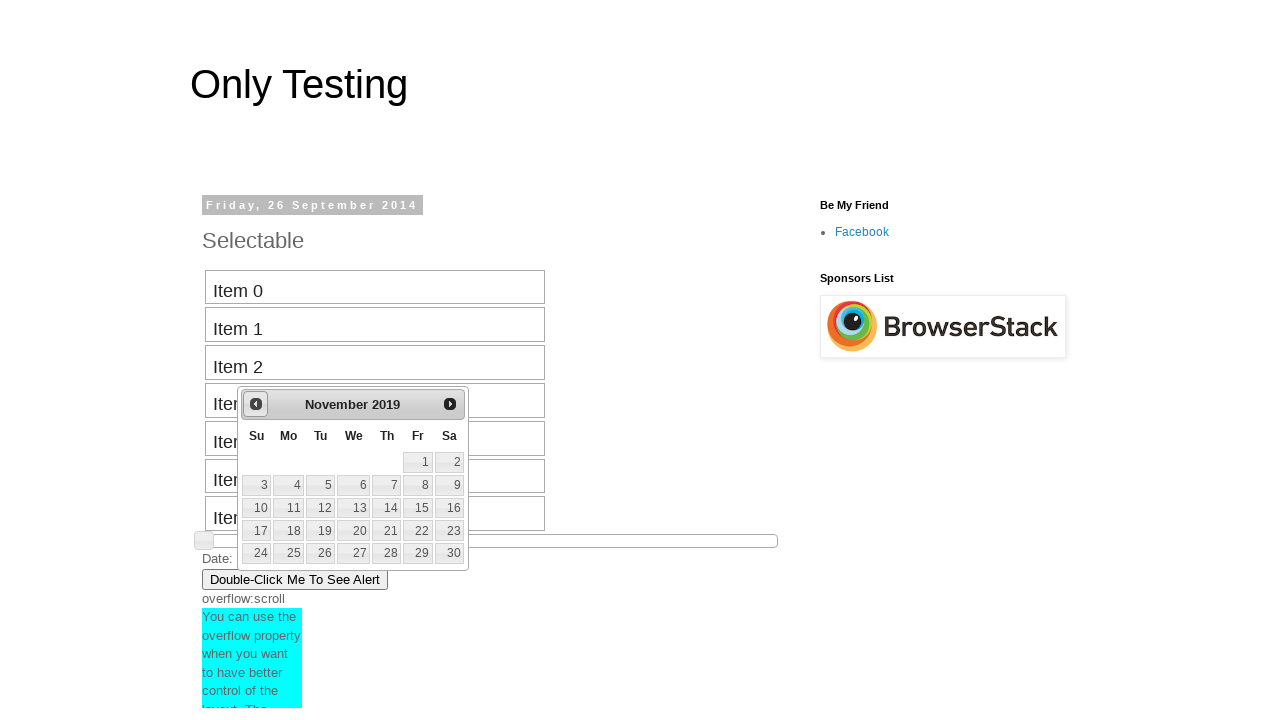

Retrieved current month from date picker: November
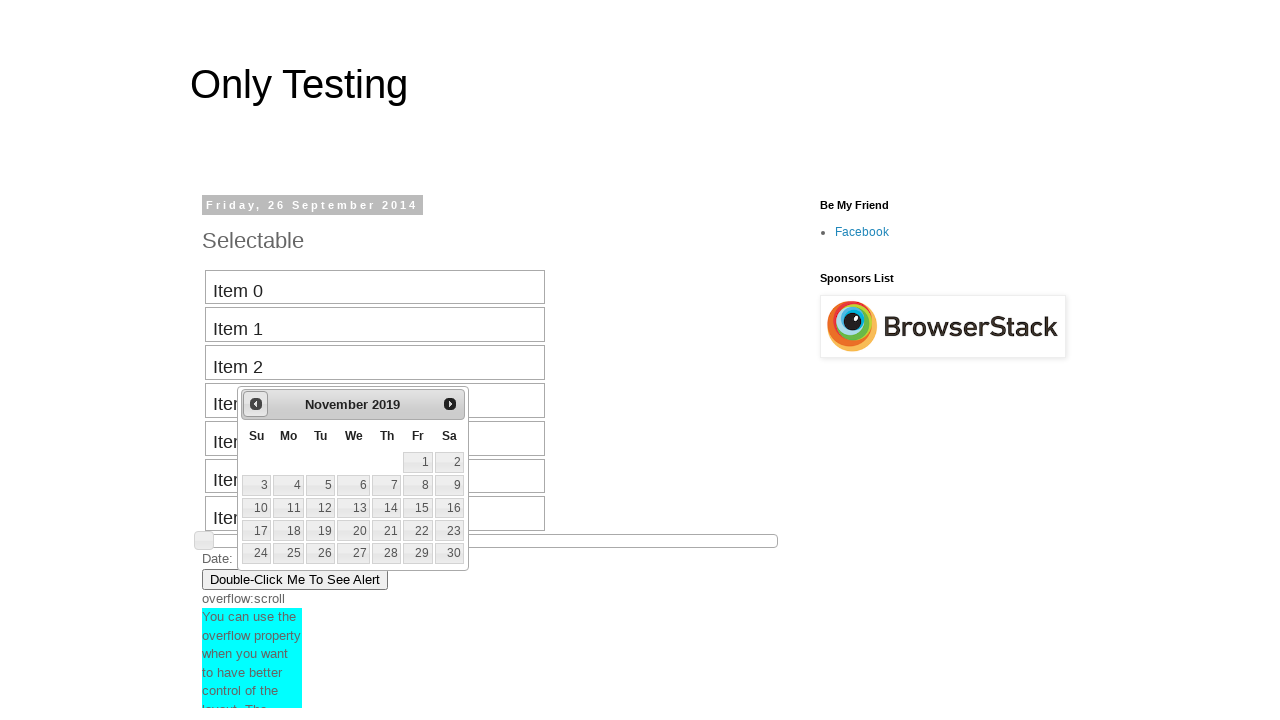

Retrieved current year from date picker: 2019
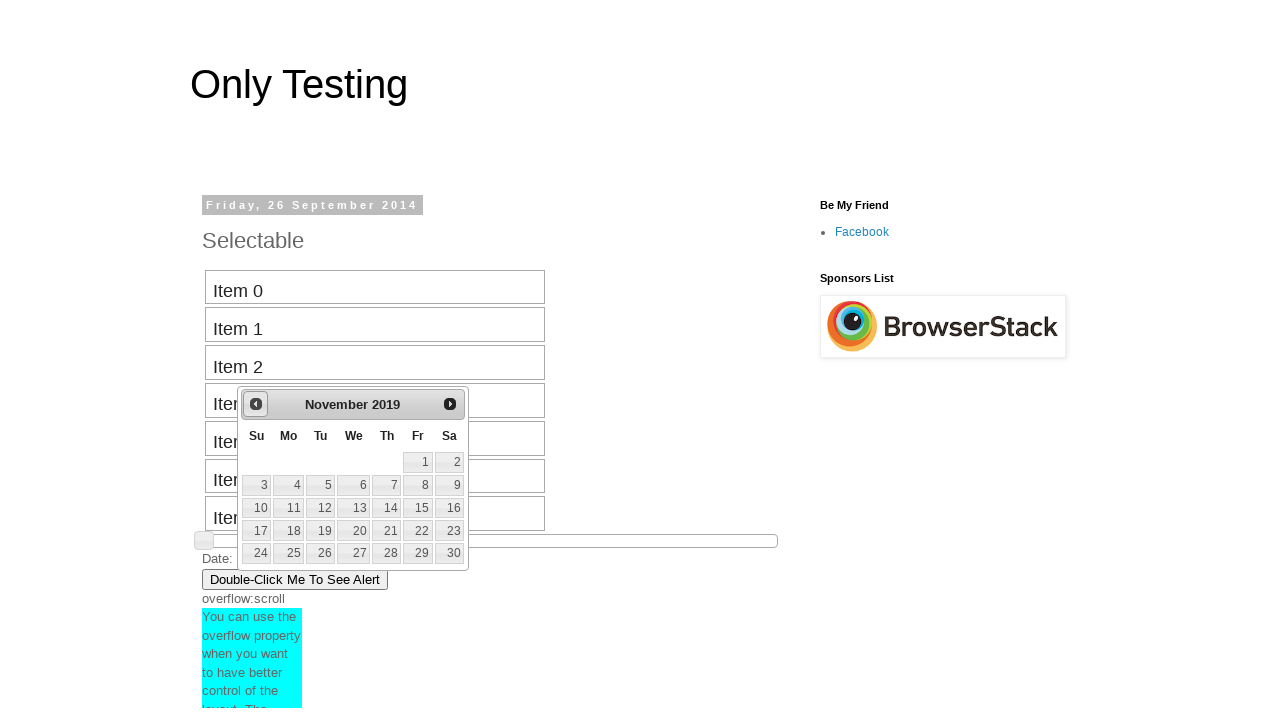

Clicked previous button to navigate backward in date picker (current: November 2019) at (256, 404) on #ui-datepicker-div a.ui-datepicker-prev span
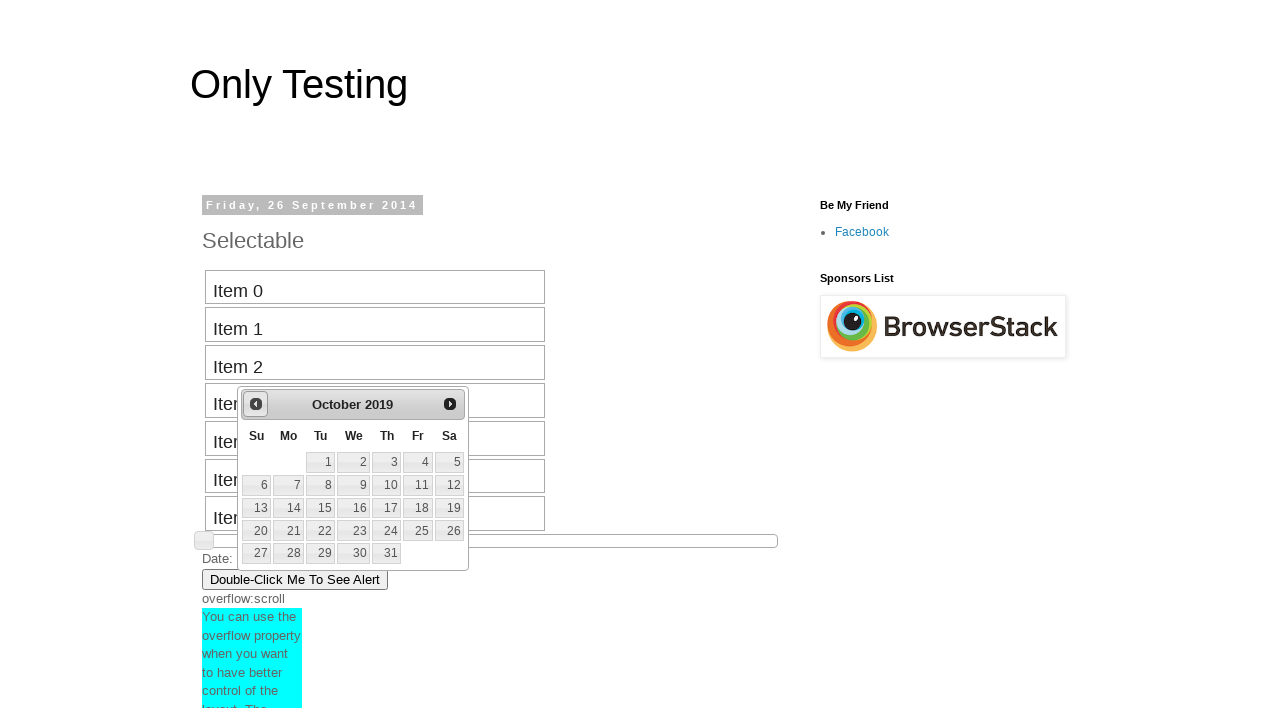

Retrieved current month from date picker: October
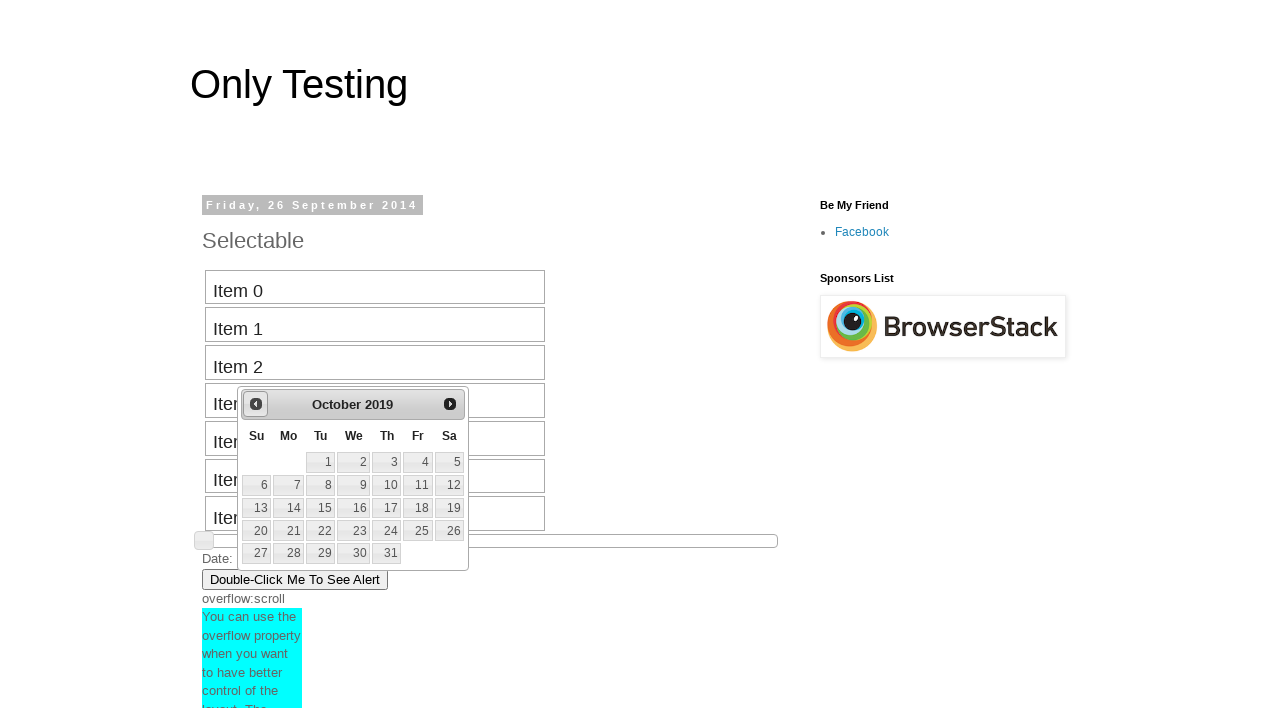

Retrieved current year from date picker: 2019
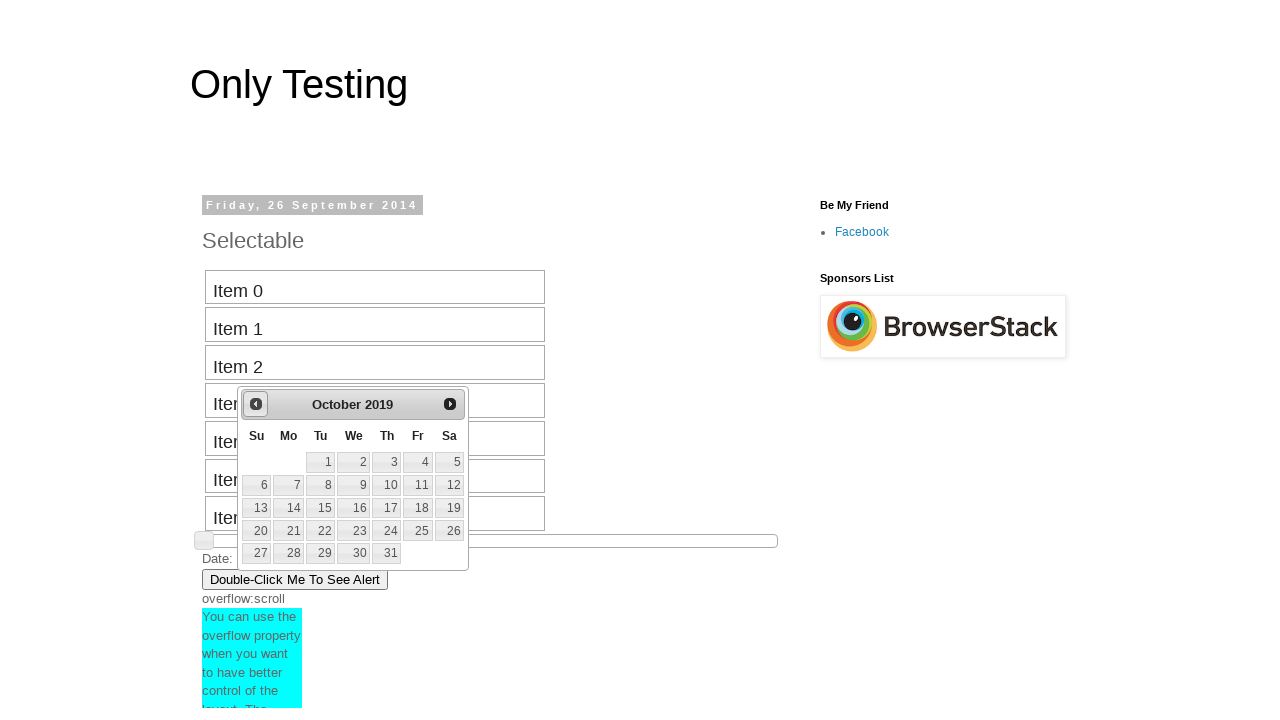

Clicked previous button to navigate backward in date picker (current: October 2019) at (256, 404) on #ui-datepicker-div a.ui-datepicker-prev span
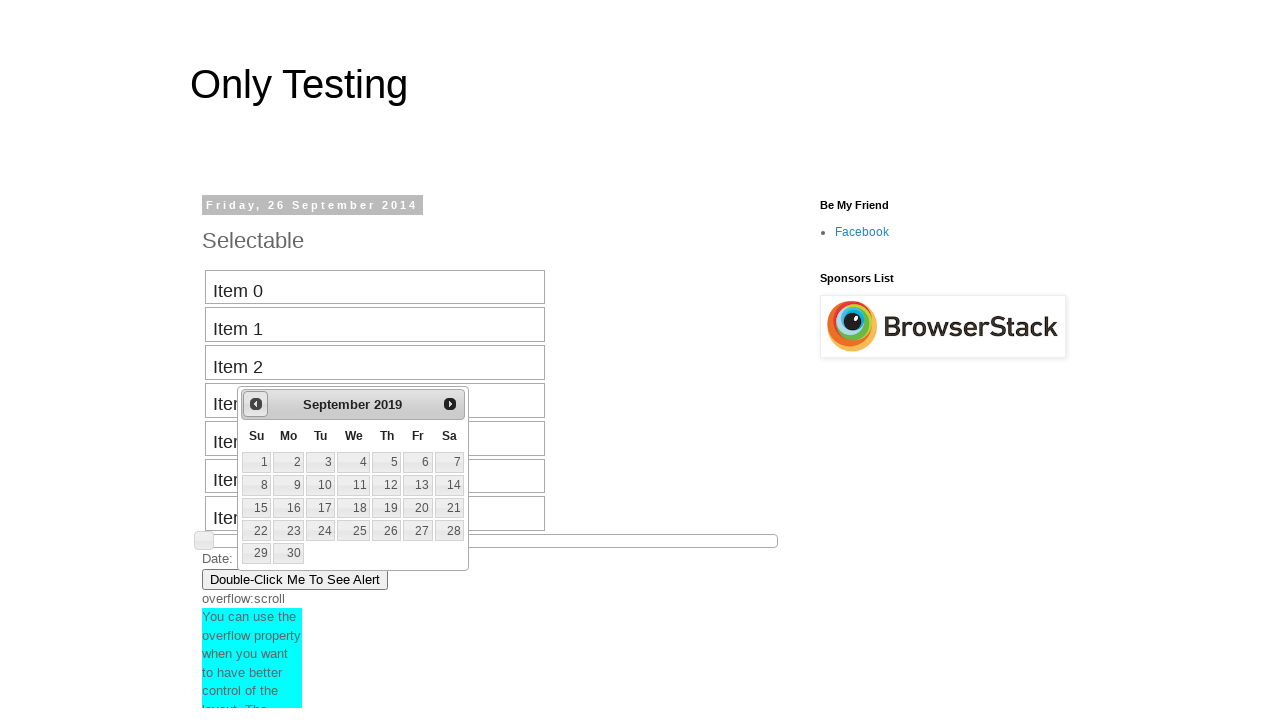

Retrieved current month from date picker: September
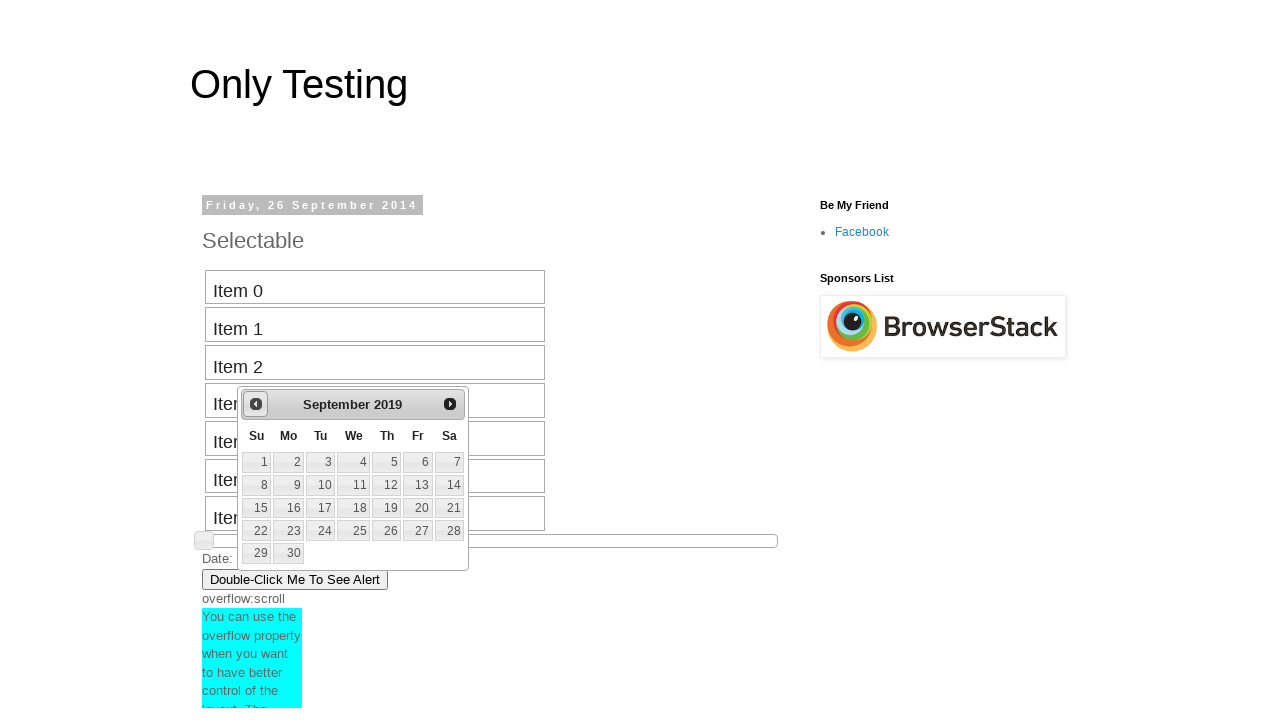

Retrieved current year from date picker: 2019
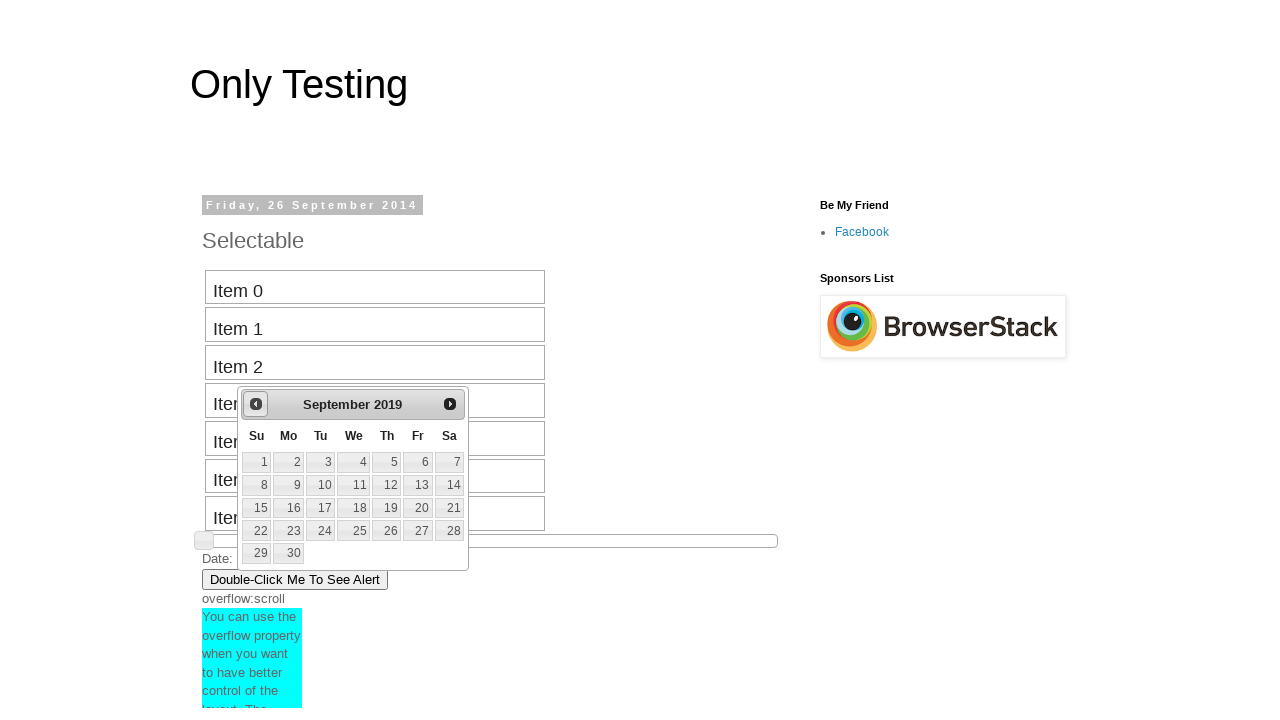

Clicked previous button to navigate backward in date picker (current: September 2019) at (256, 404) on #ui-datepicker-div a.ui-datepicker-prev span
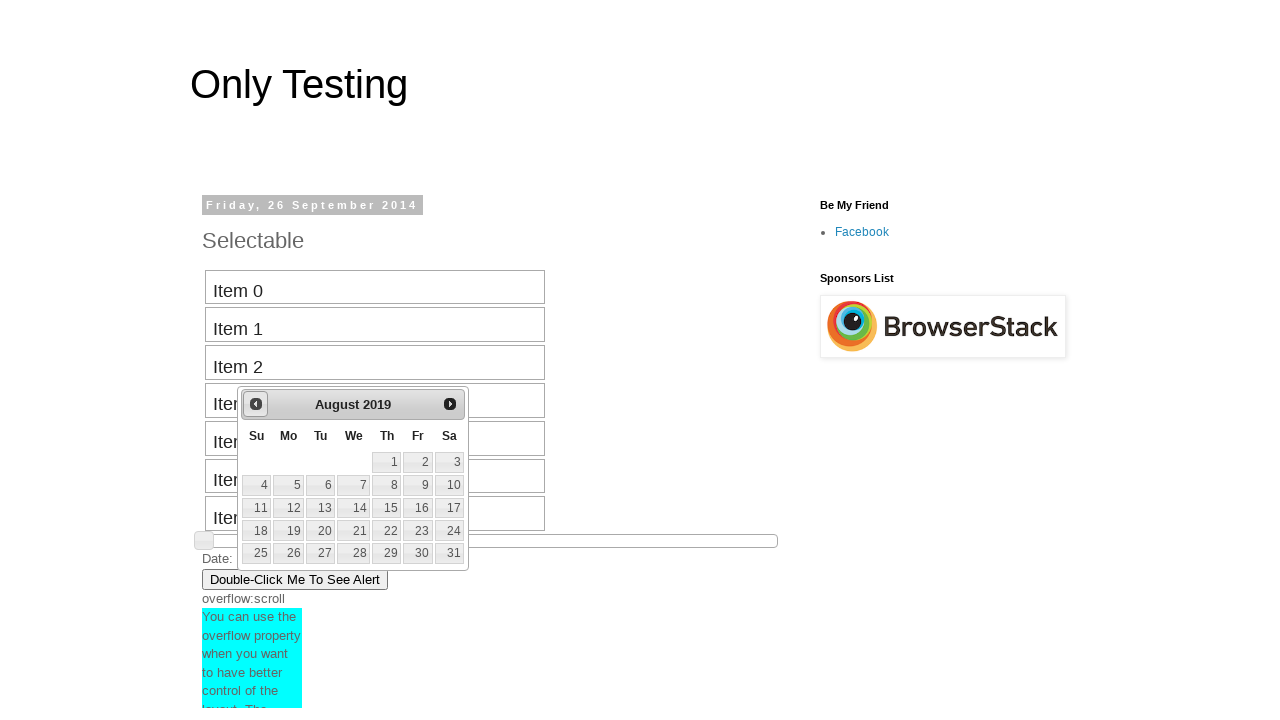

Retrieved current month from date picker: August
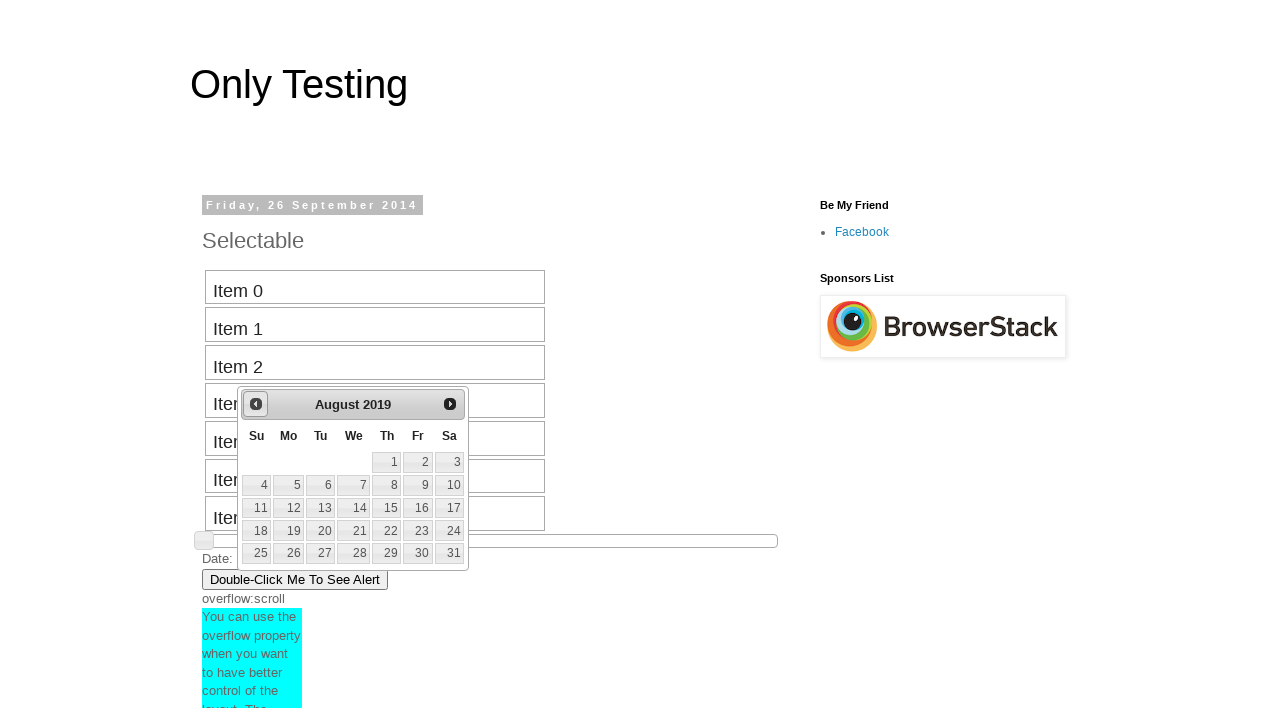

Retrieved current year from date picker: 2019
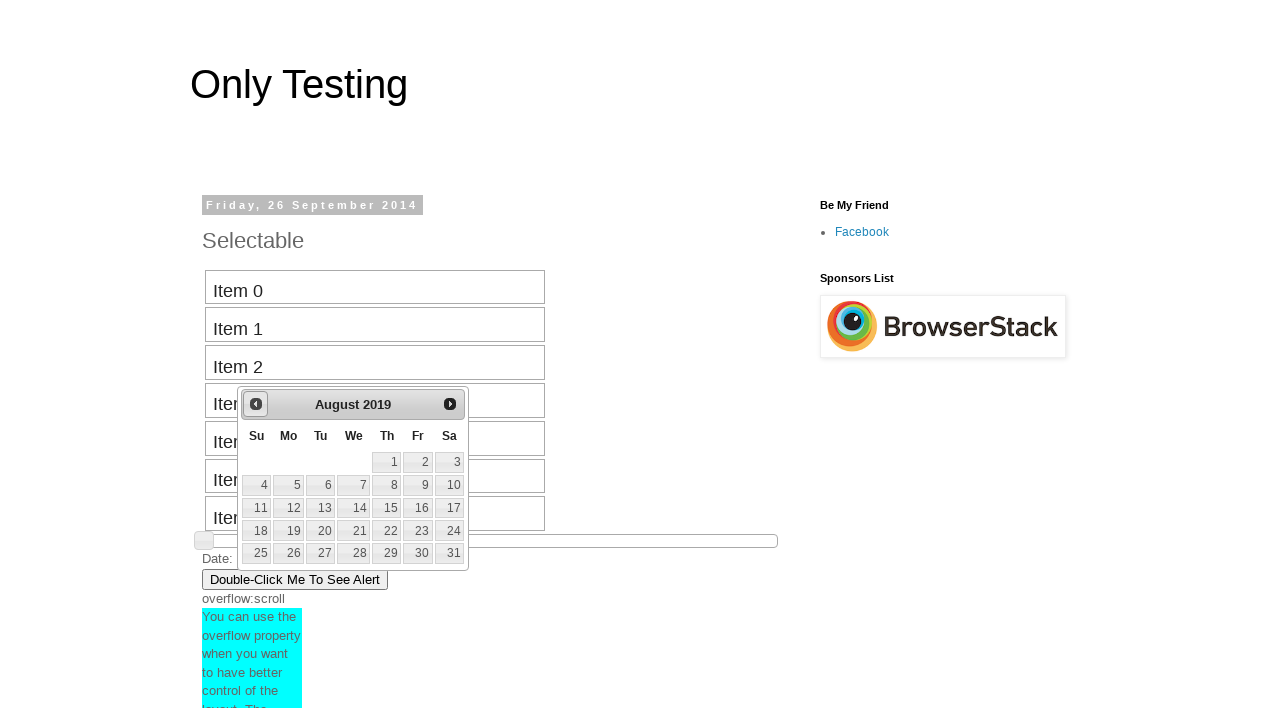

Clicked previous button to navigate backward in date picker (current: August 2019) at (256, 404) on #ui-datepicker-div a.ui-datepicker-prev span
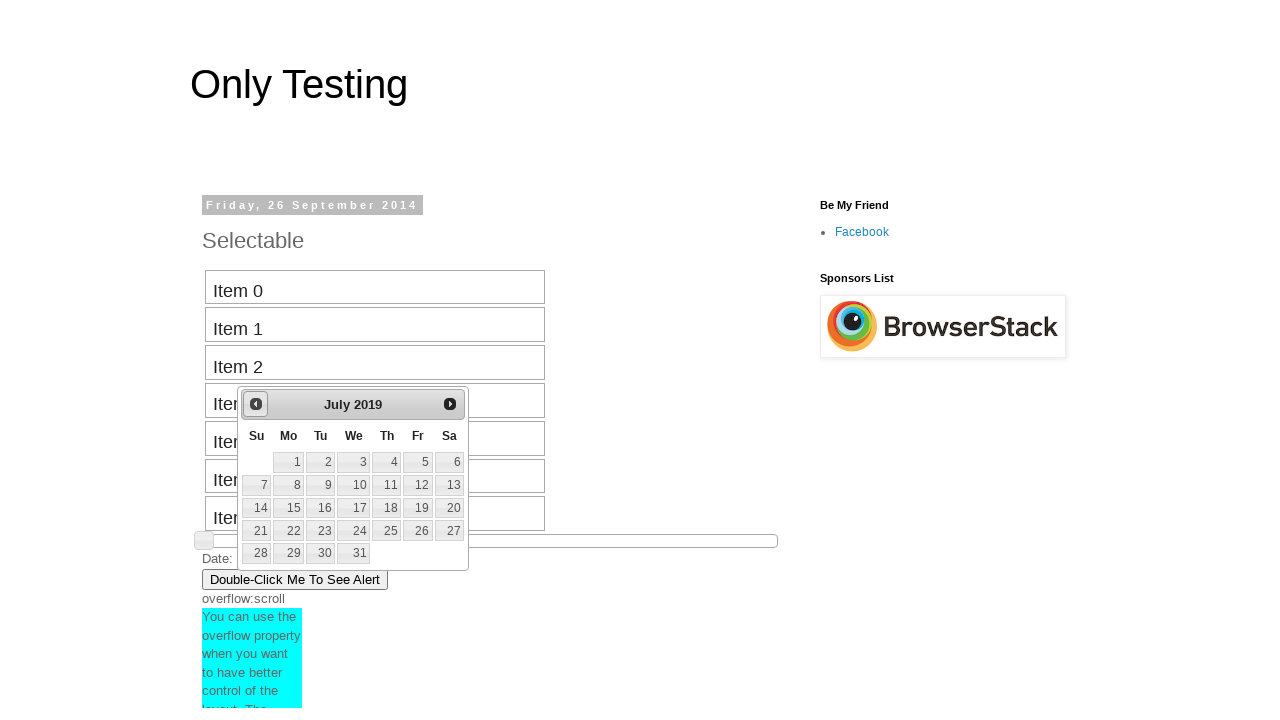

Retrieved current month from date picker: July
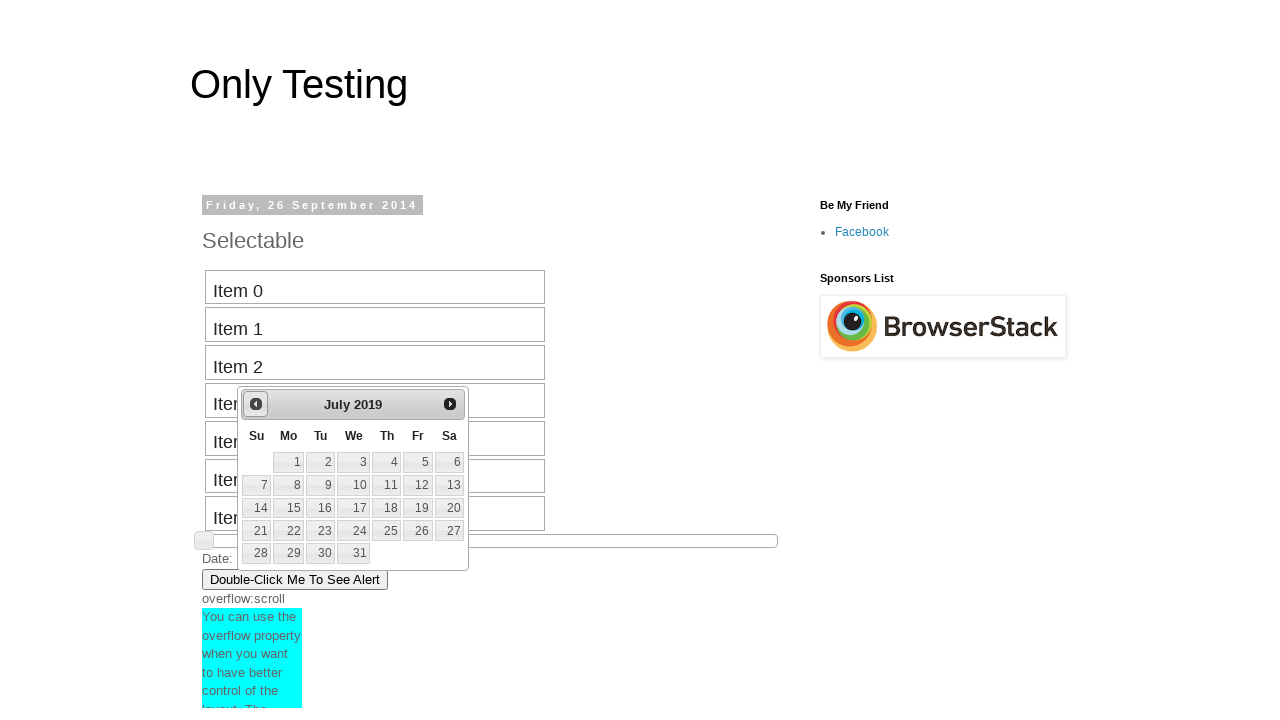

Retrieved current year from date picker: 2019
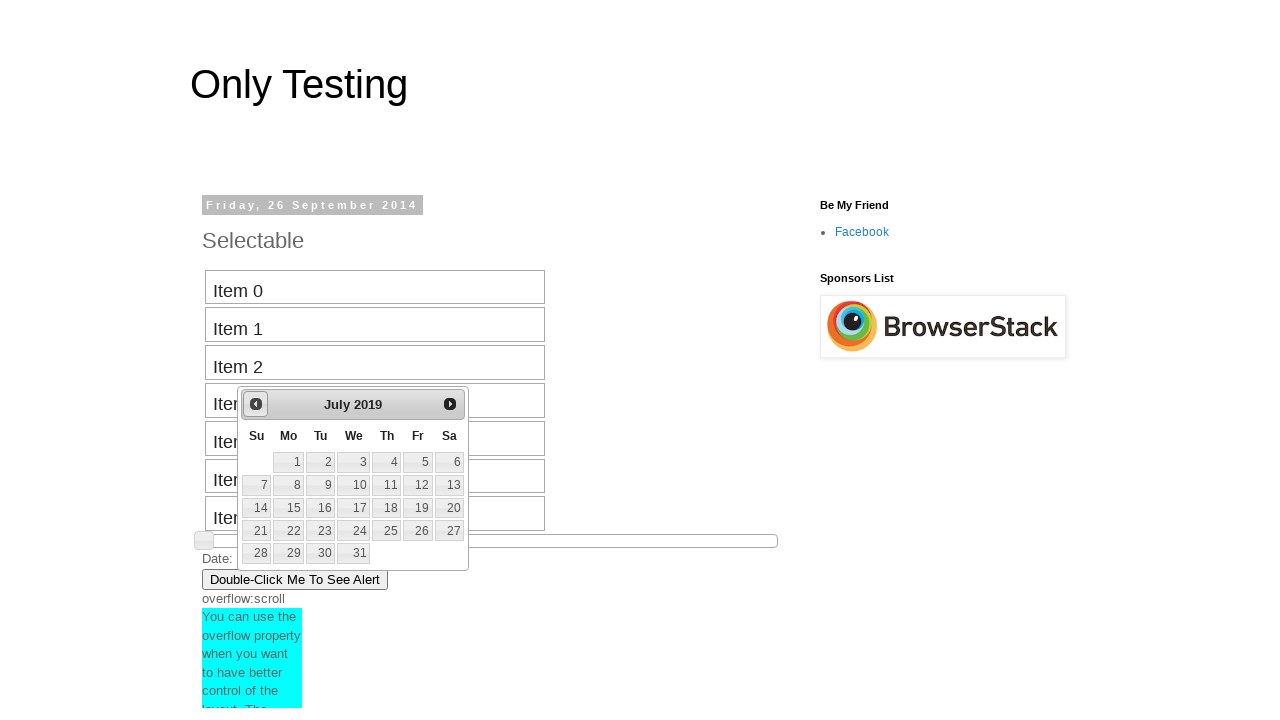

Clicked previous button to navigate backward in date picker (current: July 2019) at (256, 404) on #ui-datepicker-div a.ui-datepicker-prev span
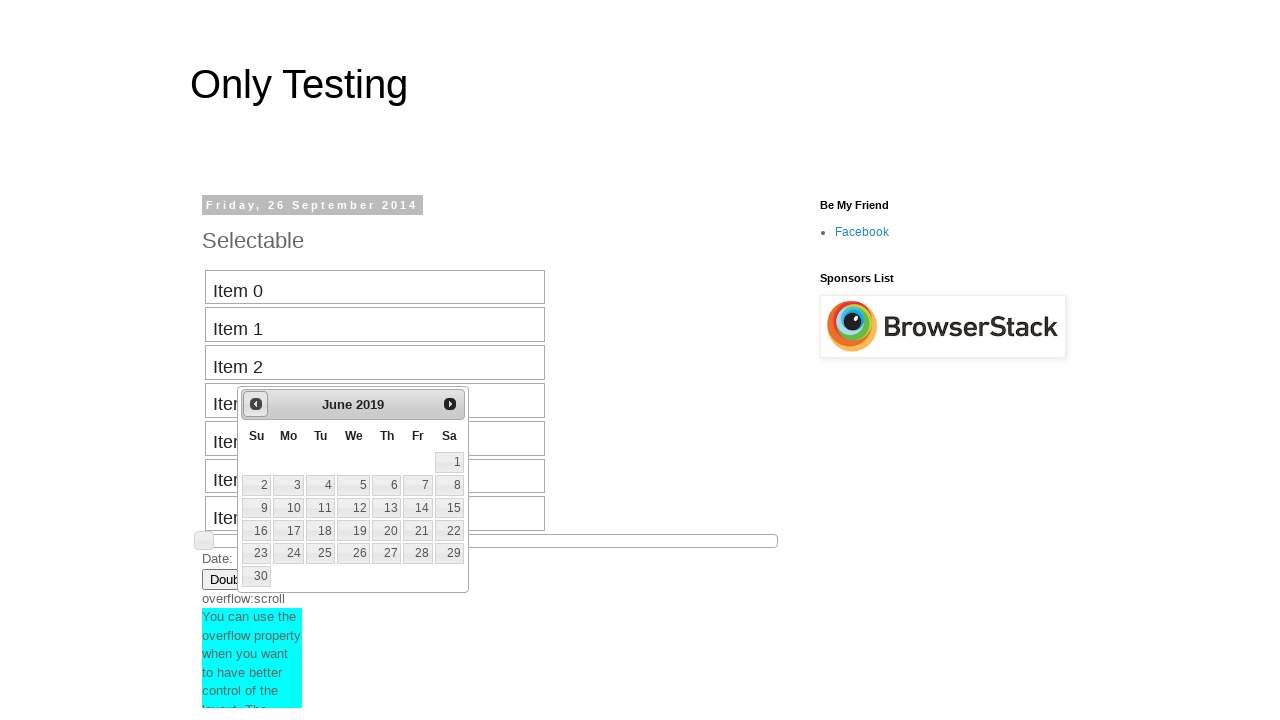

Retrieved current month from date picker: June
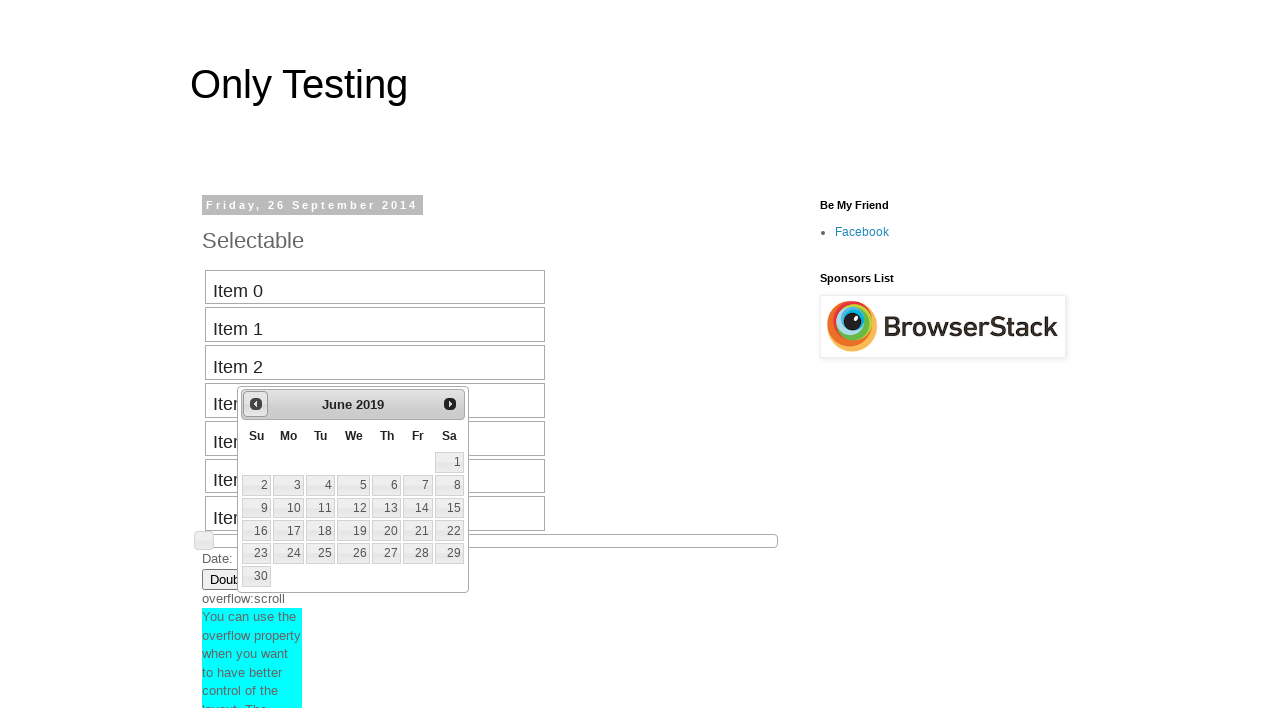

Retrieved current year from date picker: 2019
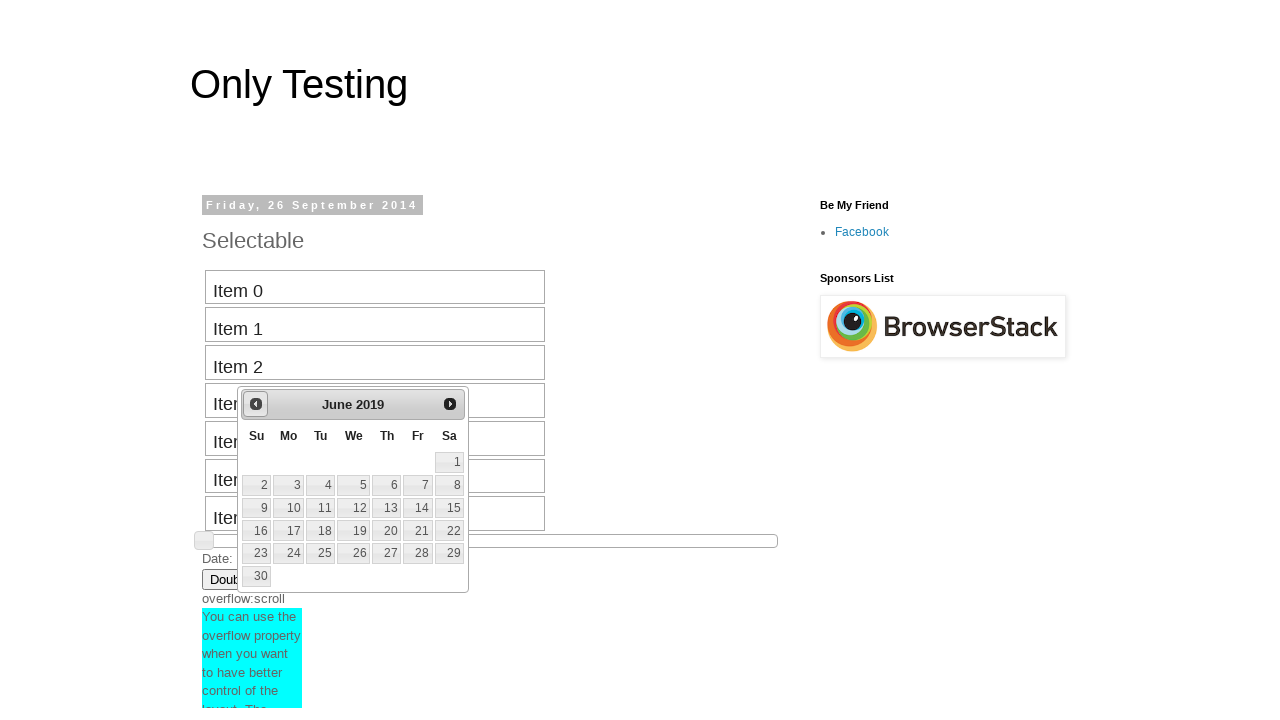

Clicked previous button to navigate backward in date picker (current: June 2019) at (256, 404) on #ui-datepicker-div a.ui-datepicker-prev span
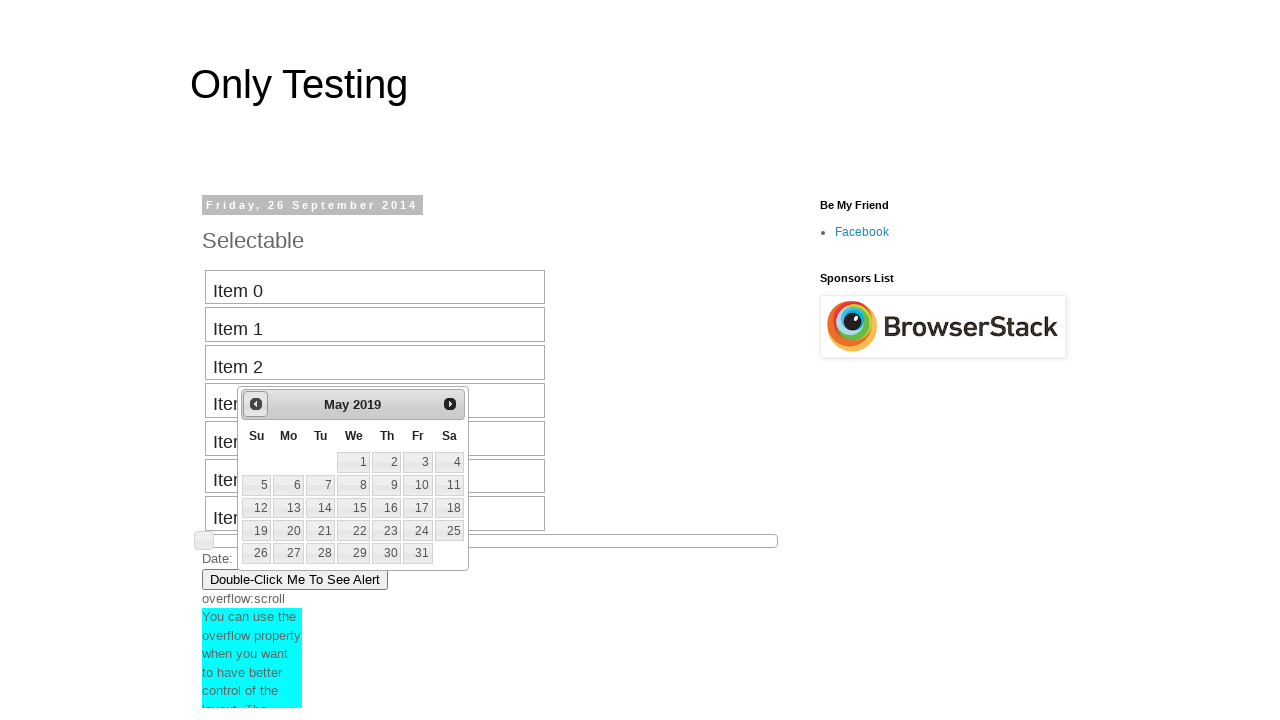

Retrieved current month from date picker: May
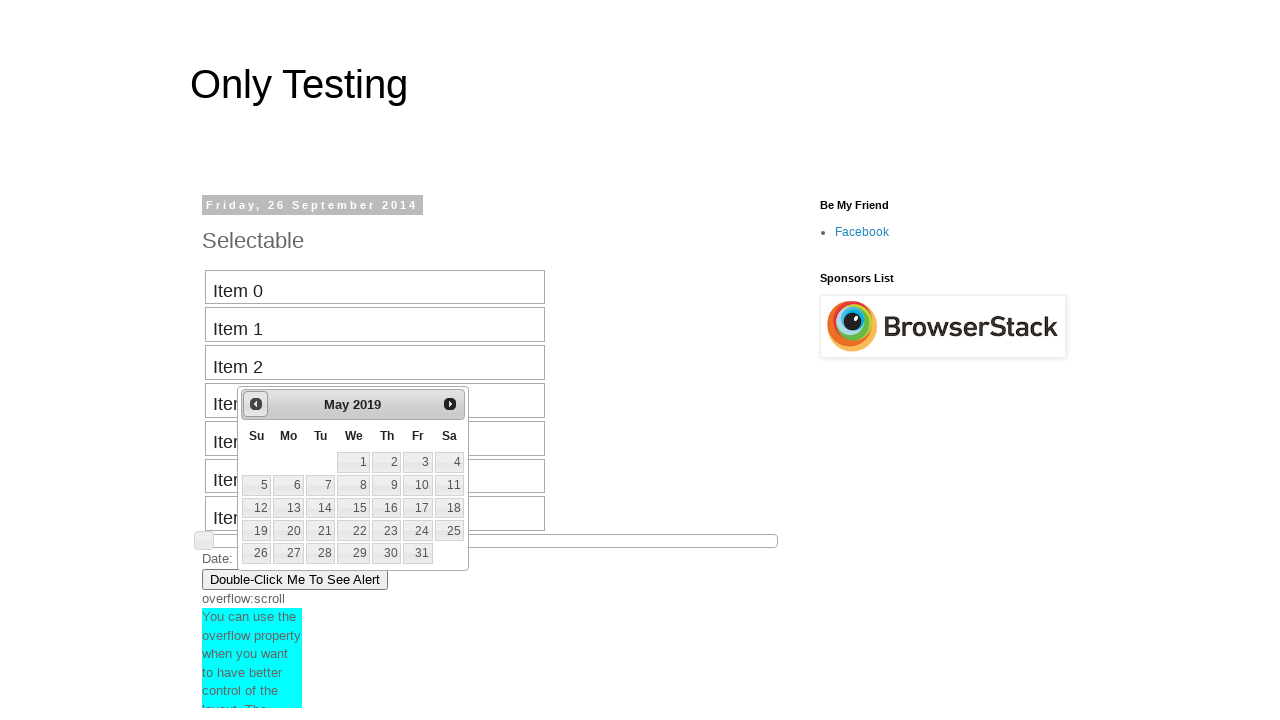

Retrieved current year from date picker: 2019
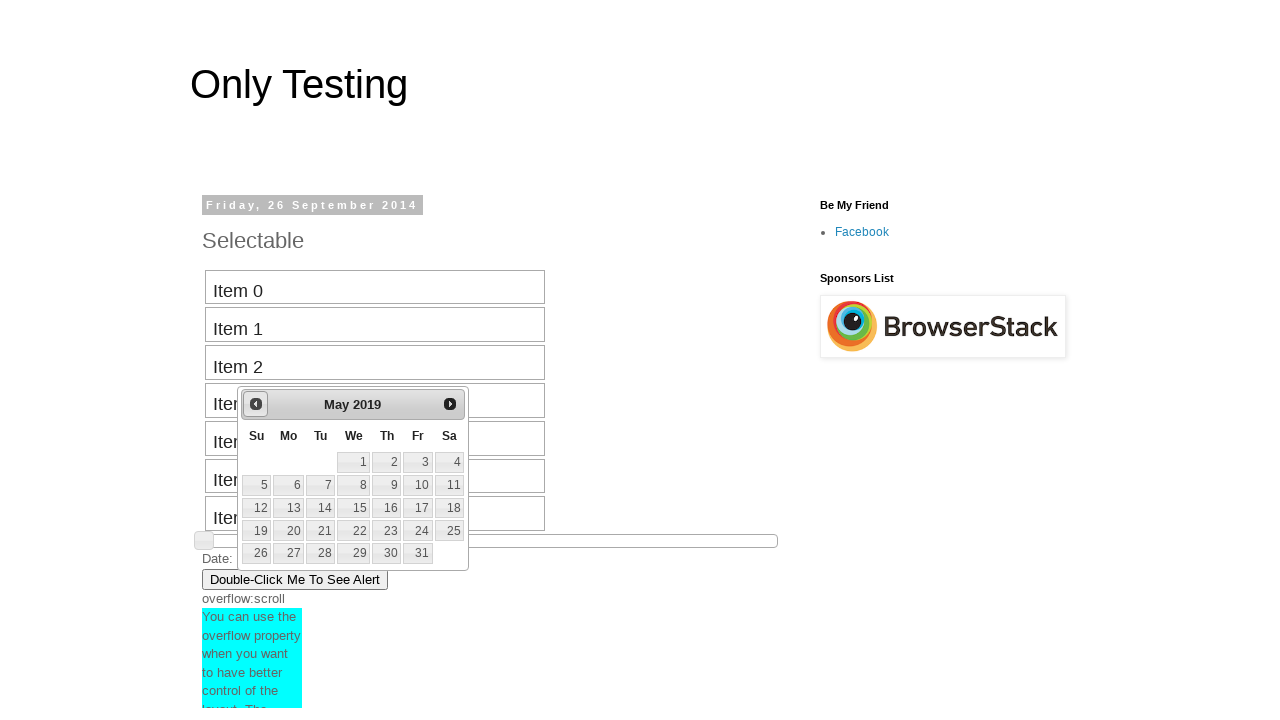

Clicked previous button to navigate backward in date picker (current: May 2019) at (256, 404) on #ui-datepicker-div a.ui-datepicker-prev span
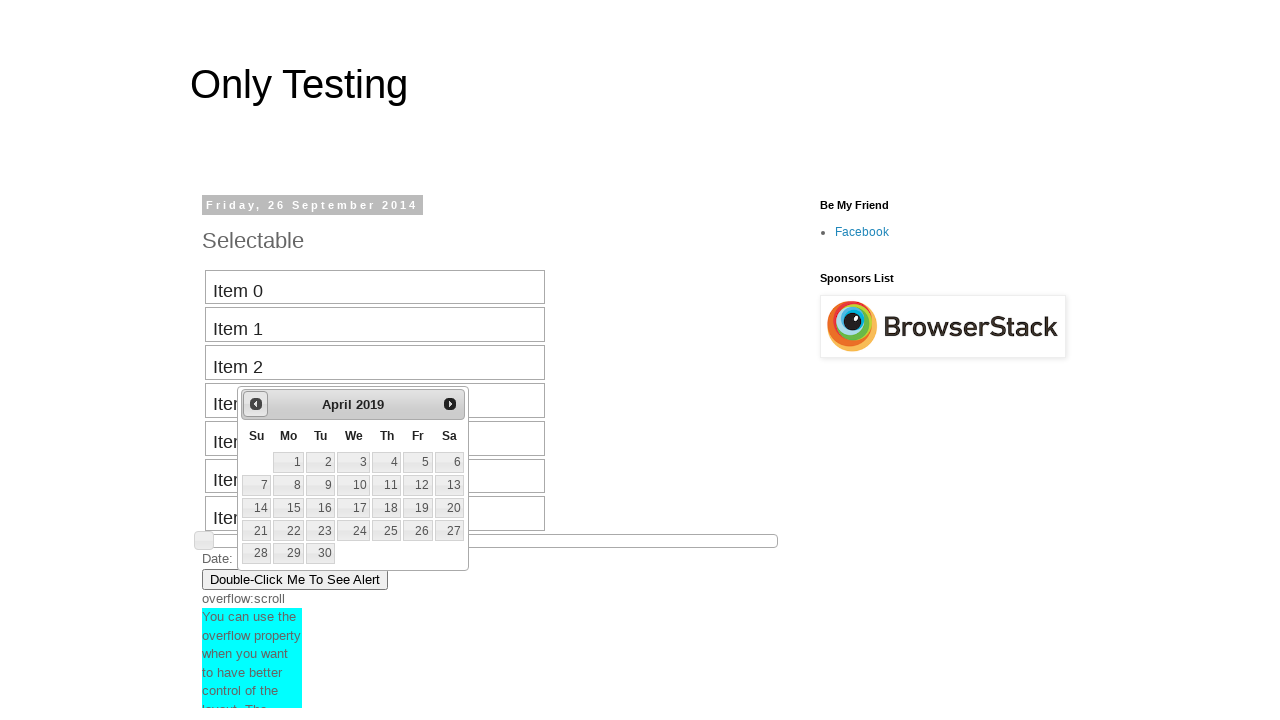

Retrieved current month from date picker: April
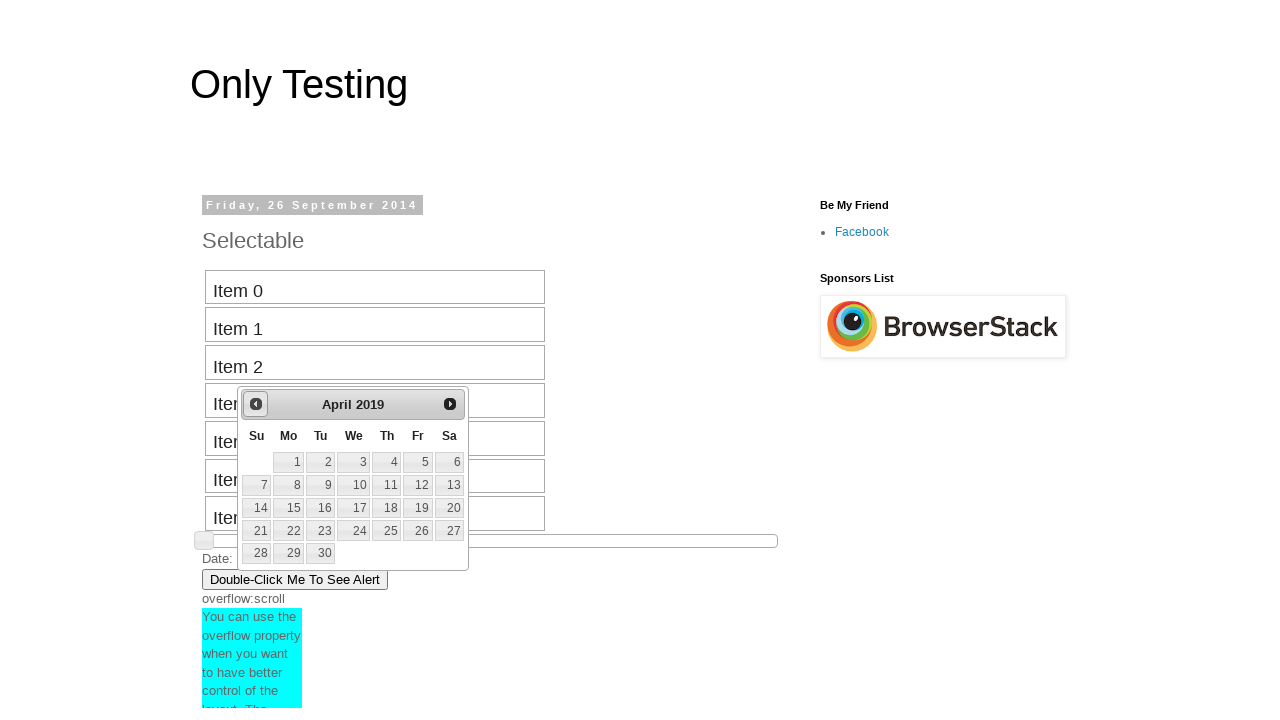

Retrieved current year from date picker: 2019
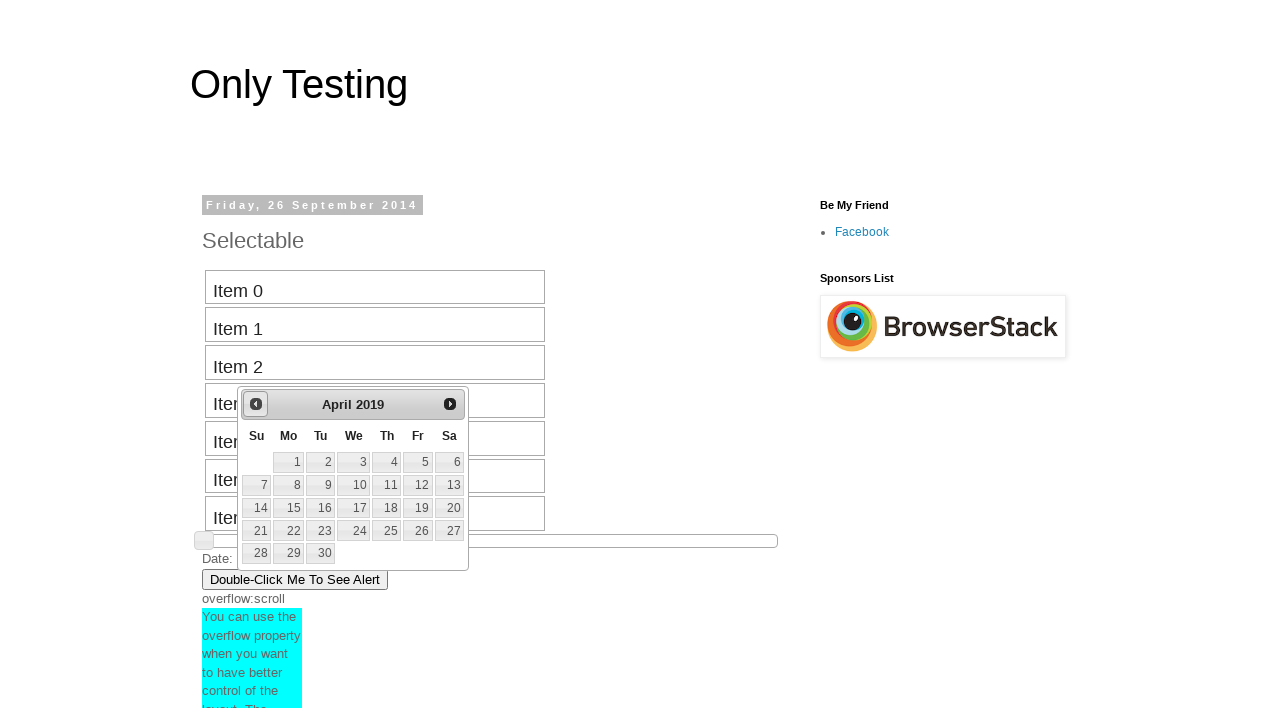

Clicked previous button to navigate backward in date picker (current: April 2019) at (256, 404) on #ui-datepicker-div a.ui-datepicker-prev span
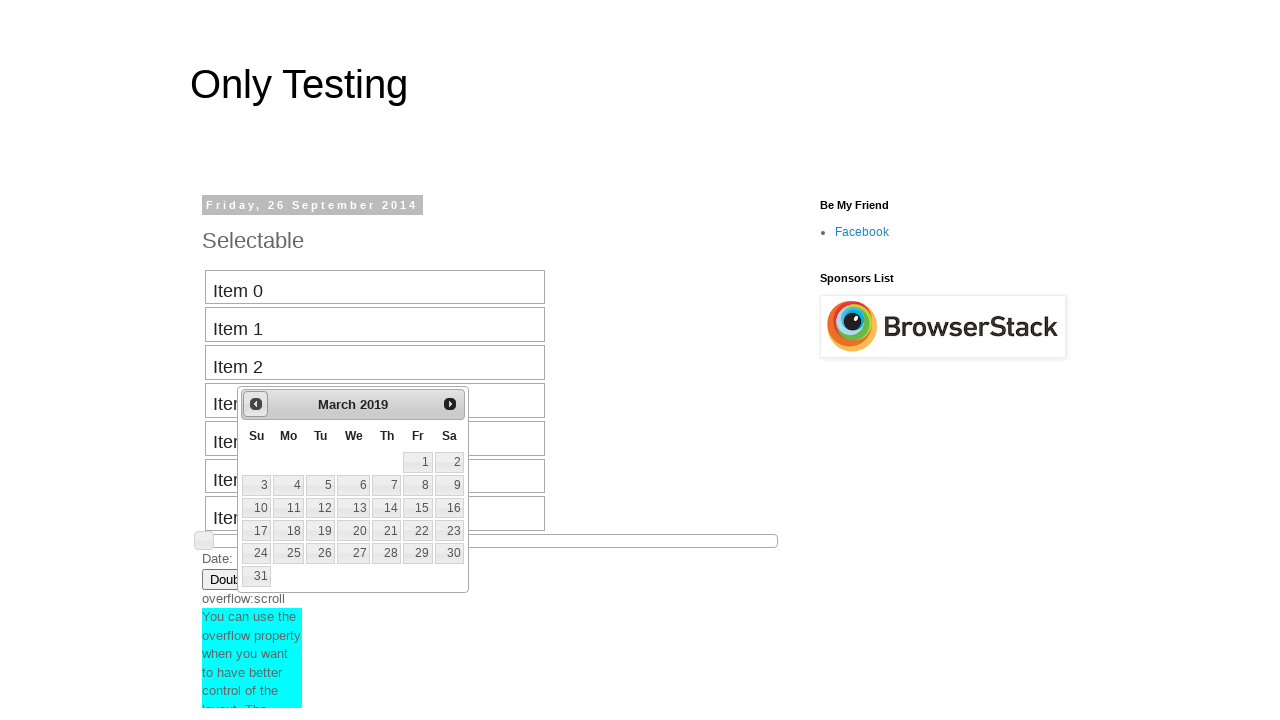

Retrieved current month from date picker: March
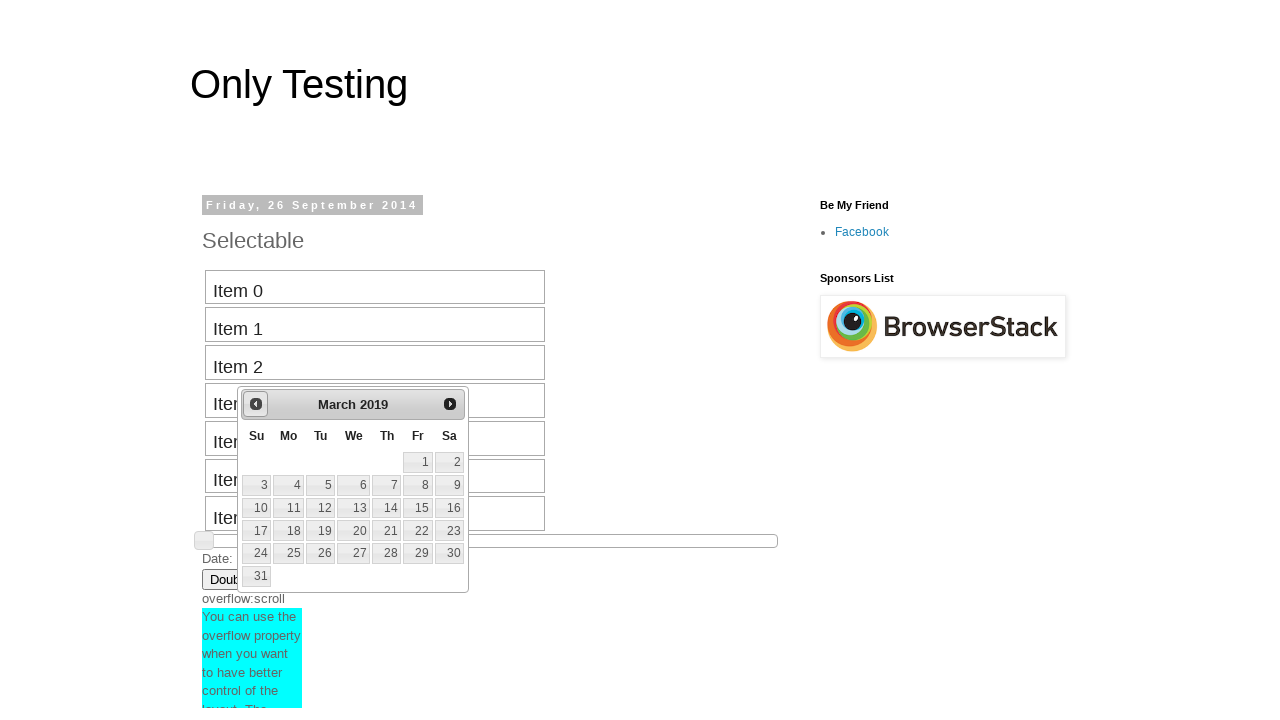

Retrieved current year from date picker: 2019
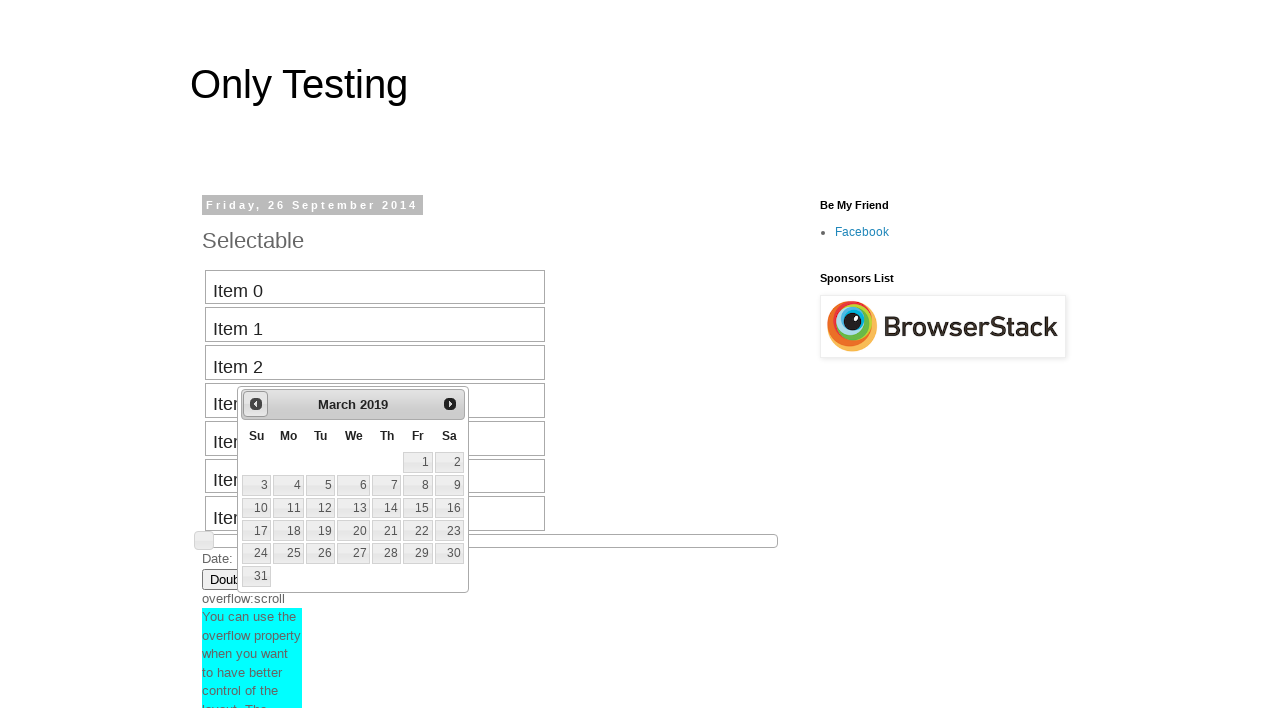

Clicked previous button to navigate backward in date picker (current: March 2019) at (256, 404) on #ui-datepicker-div a.ui-datepicker-prev span
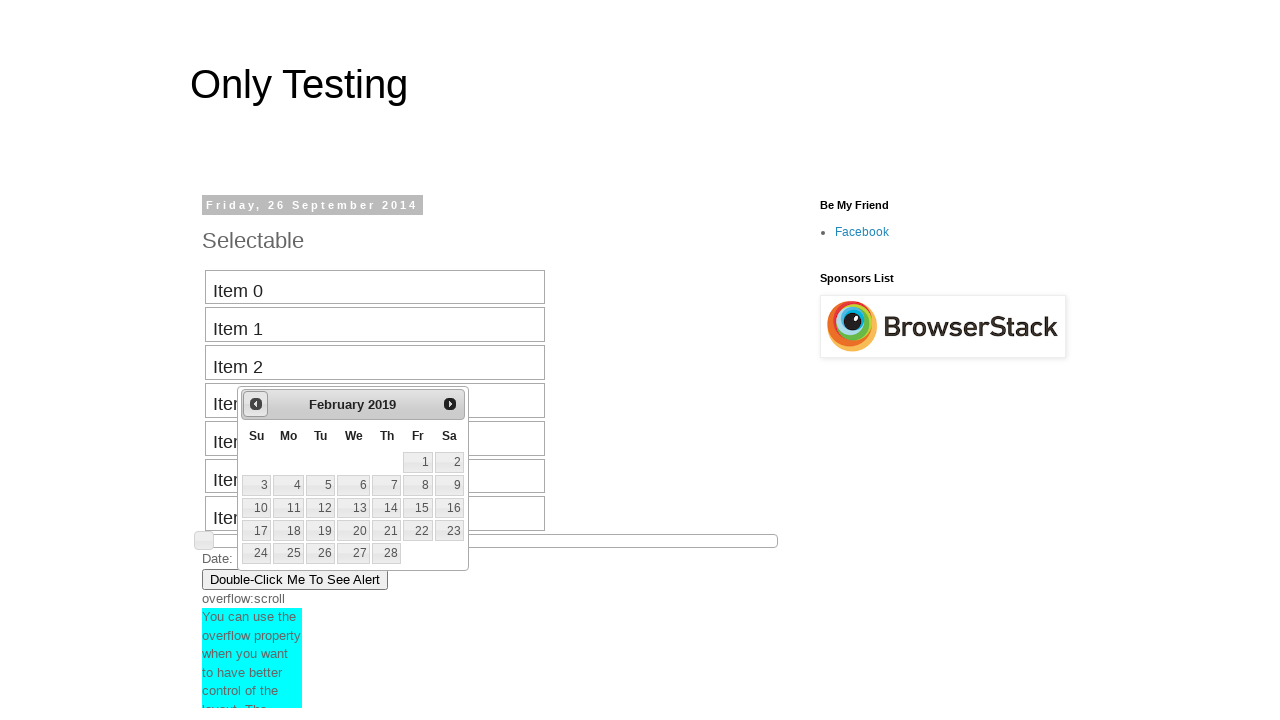

Retrieved current month from date picker: February
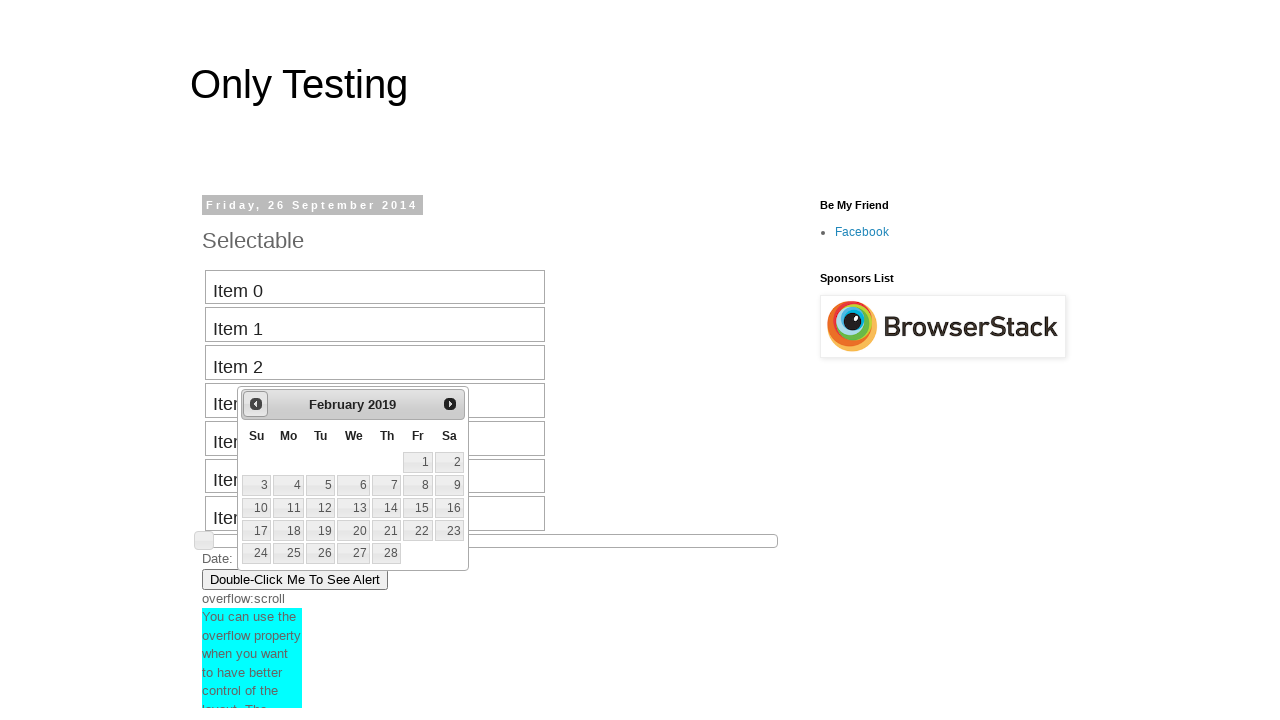

Retrieved current year from date picker: 2019
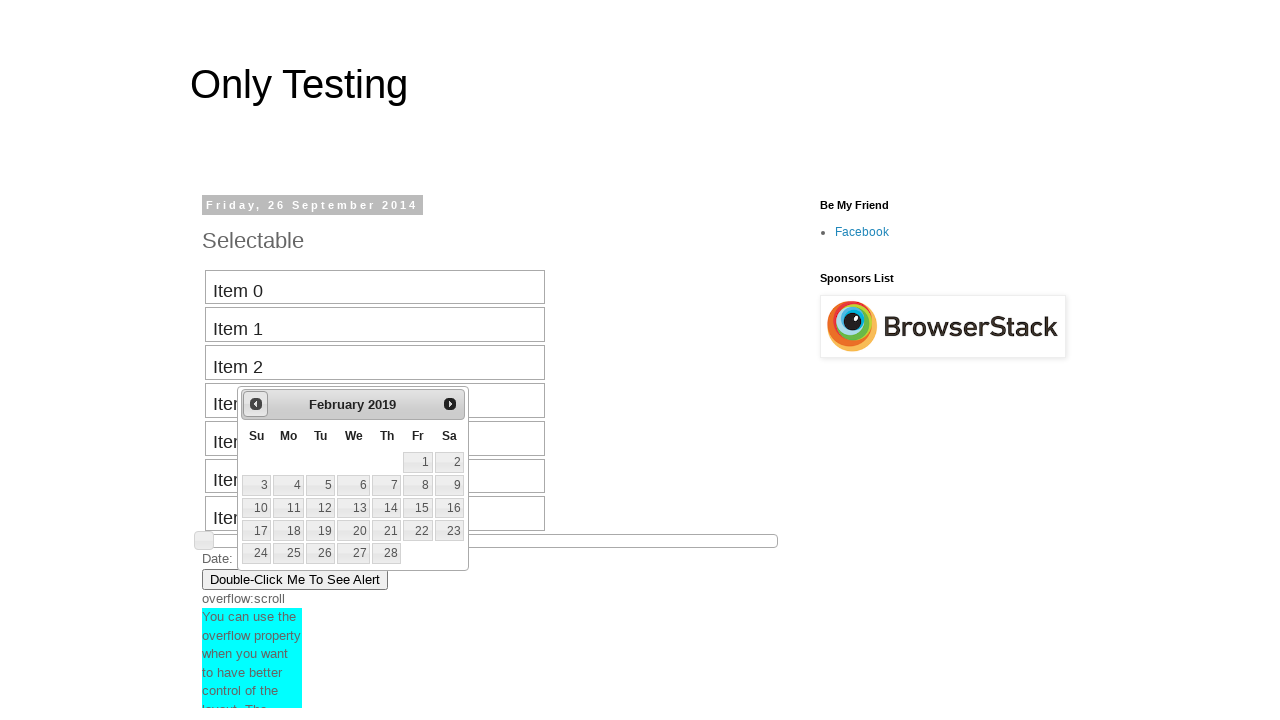

Clicked previous button to navigate backward in date picker (current: February 2019) at (256, 404) on #ui-datepicker-div a.ui-datepicker-prev span
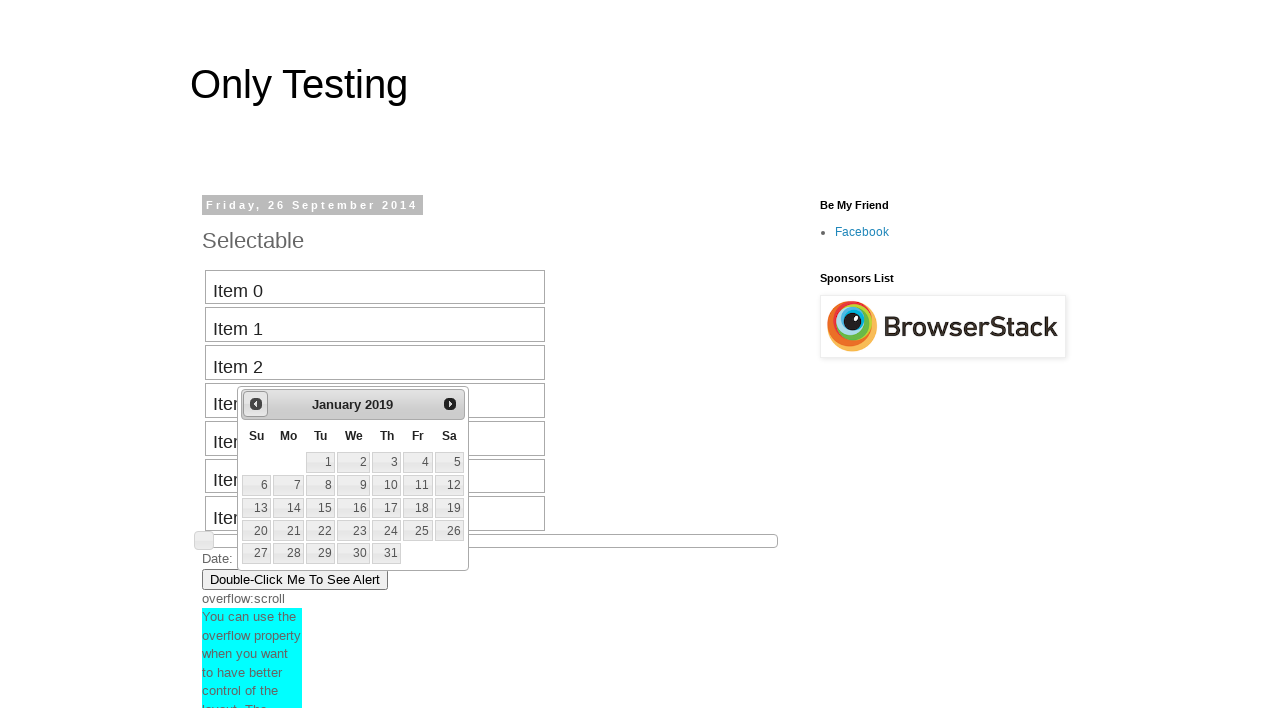

Retrieved current month from date picker: January
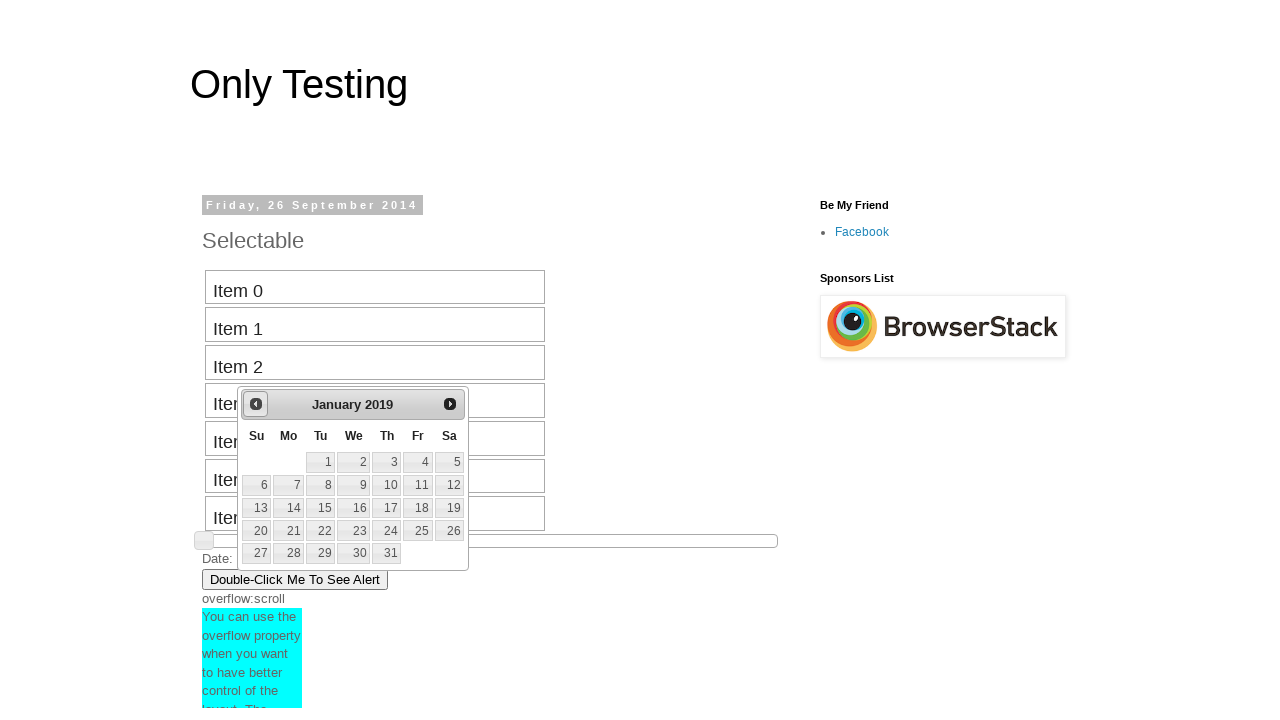

Retrieved current year from date picker: 2019
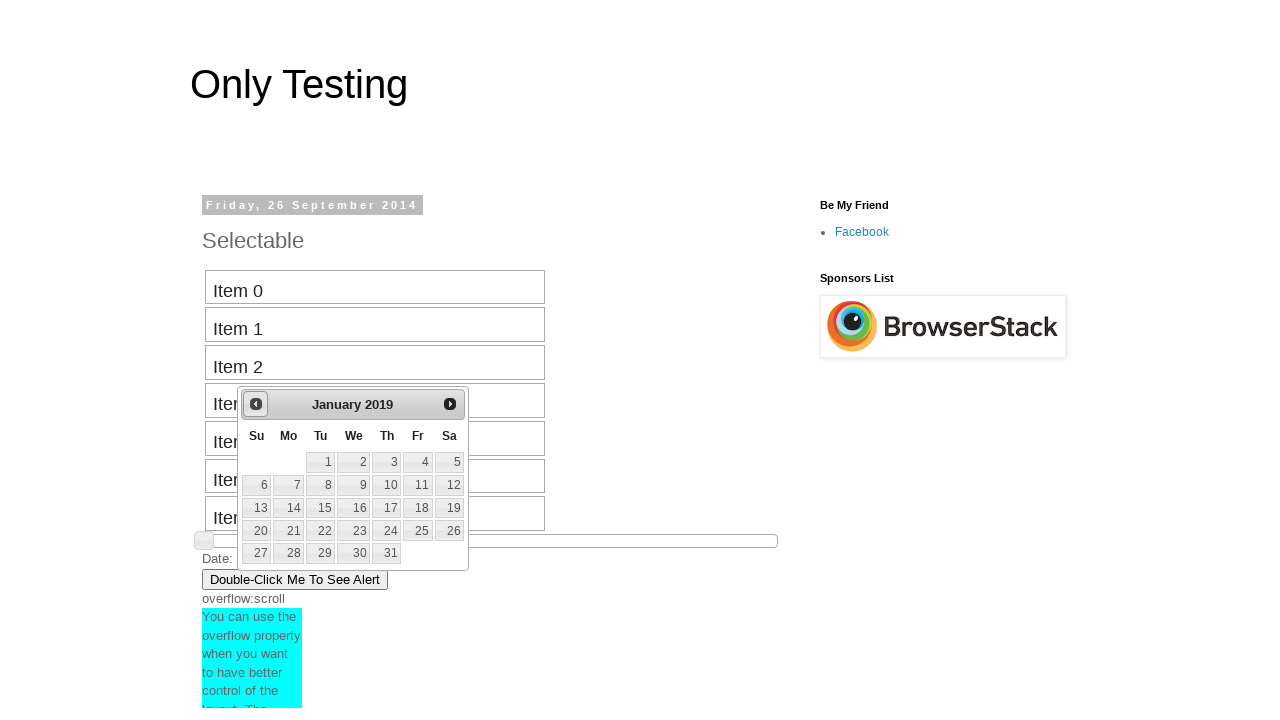

Clicked previous button to navigate backward in date picker (current: January 2019) at (256, 404) on #ui-datepicker-div a.ui-datepicker-prev span
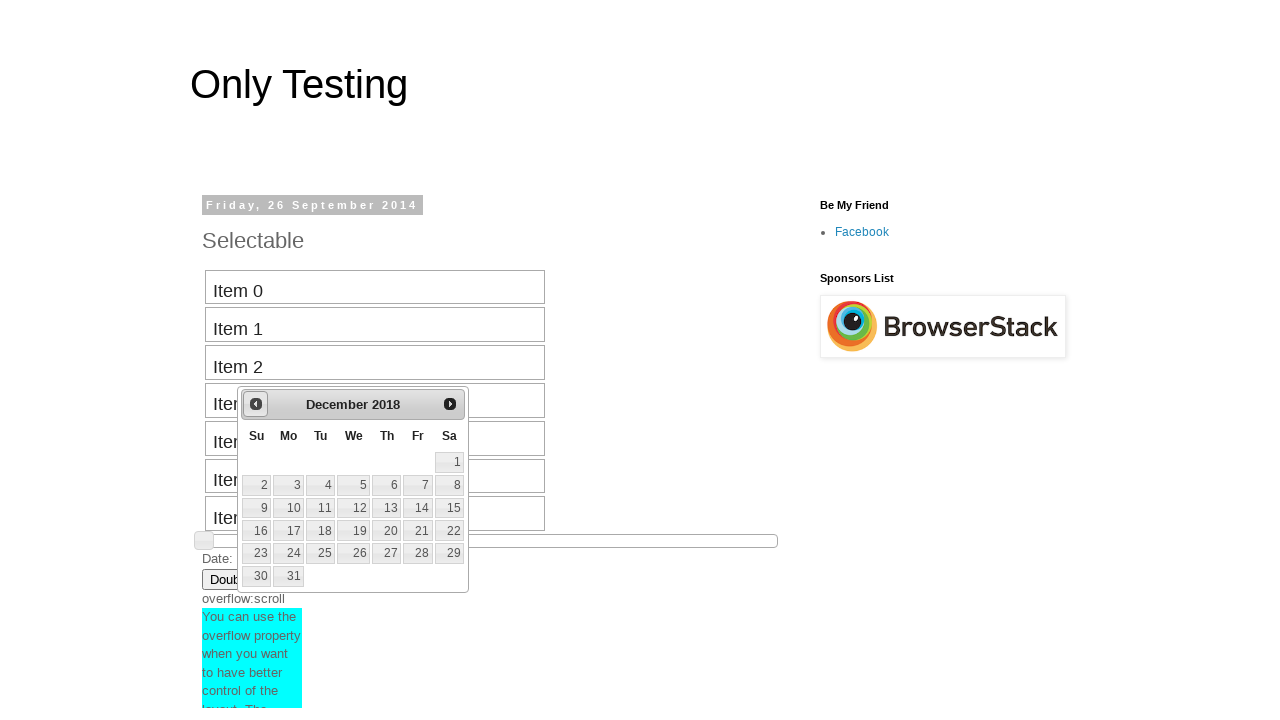

Retrieved current month from date picker: December
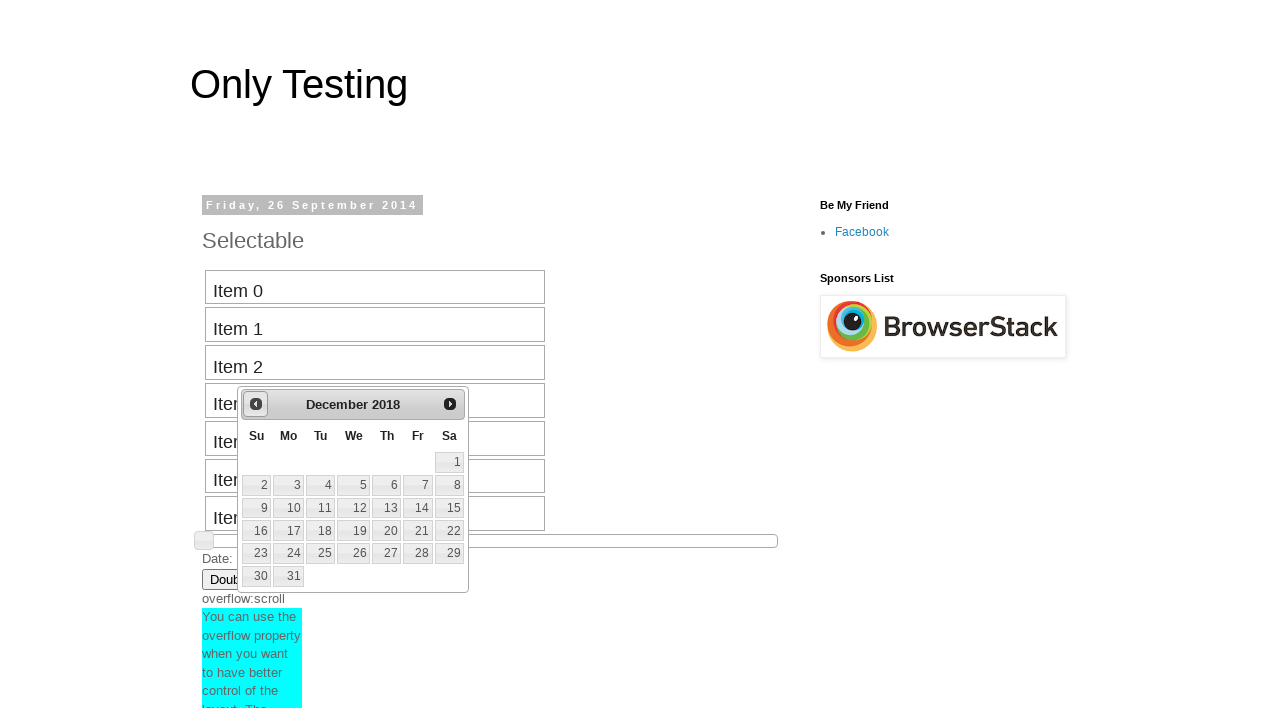

Retrieved current year from date picker: 2018
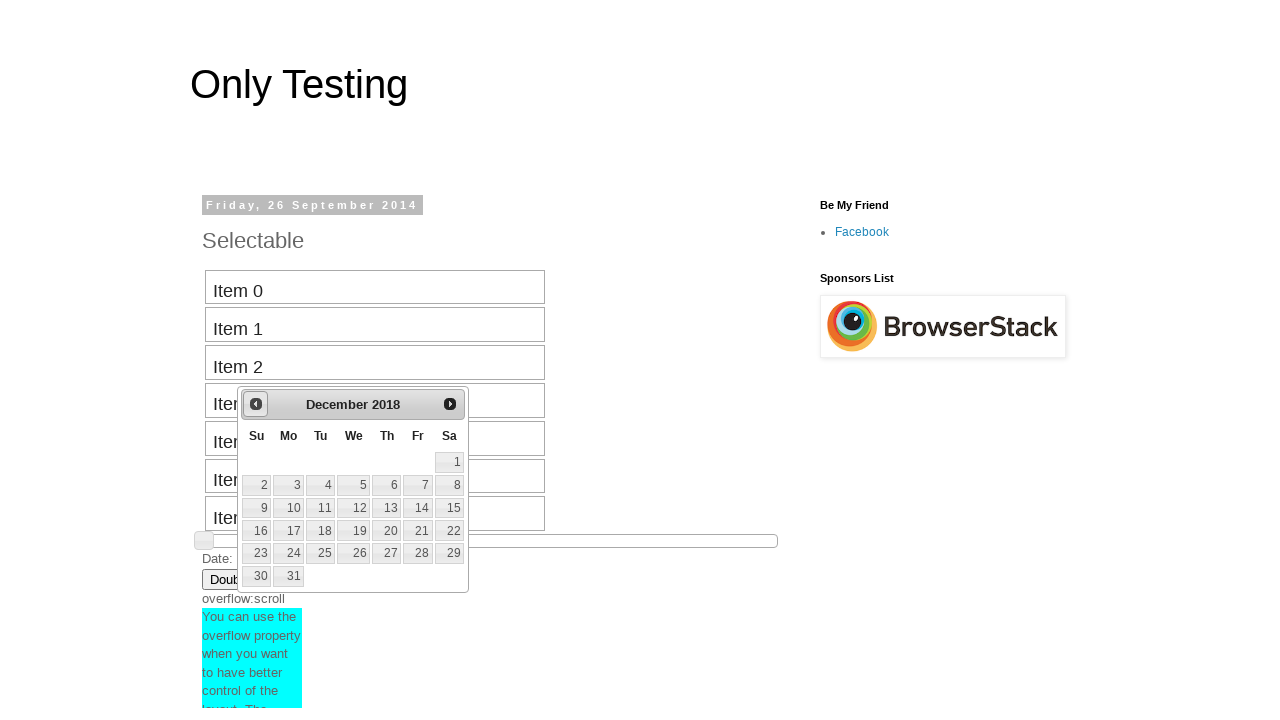

Clicked previous button to navigate backward in date picker (current: December 2018) at (256, 404) on #ui-datepicker-div a.ui-datepicker-prev span
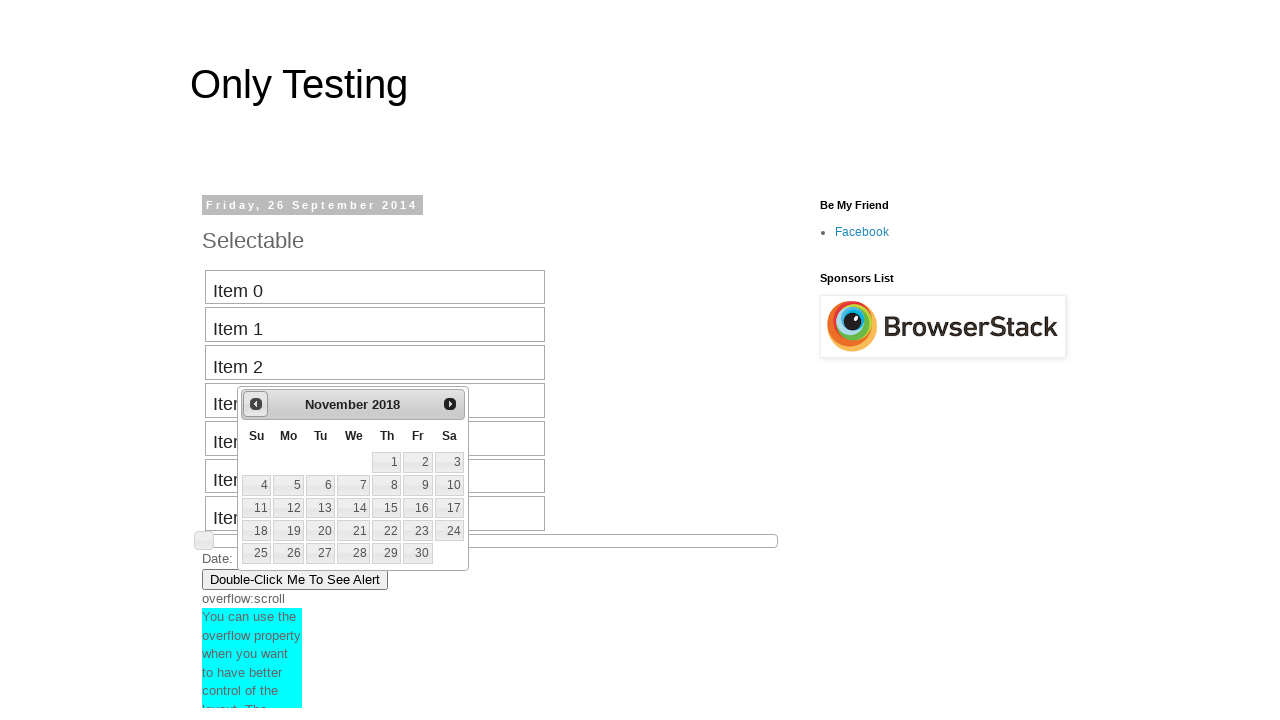

Retrieved current month from date picker: November
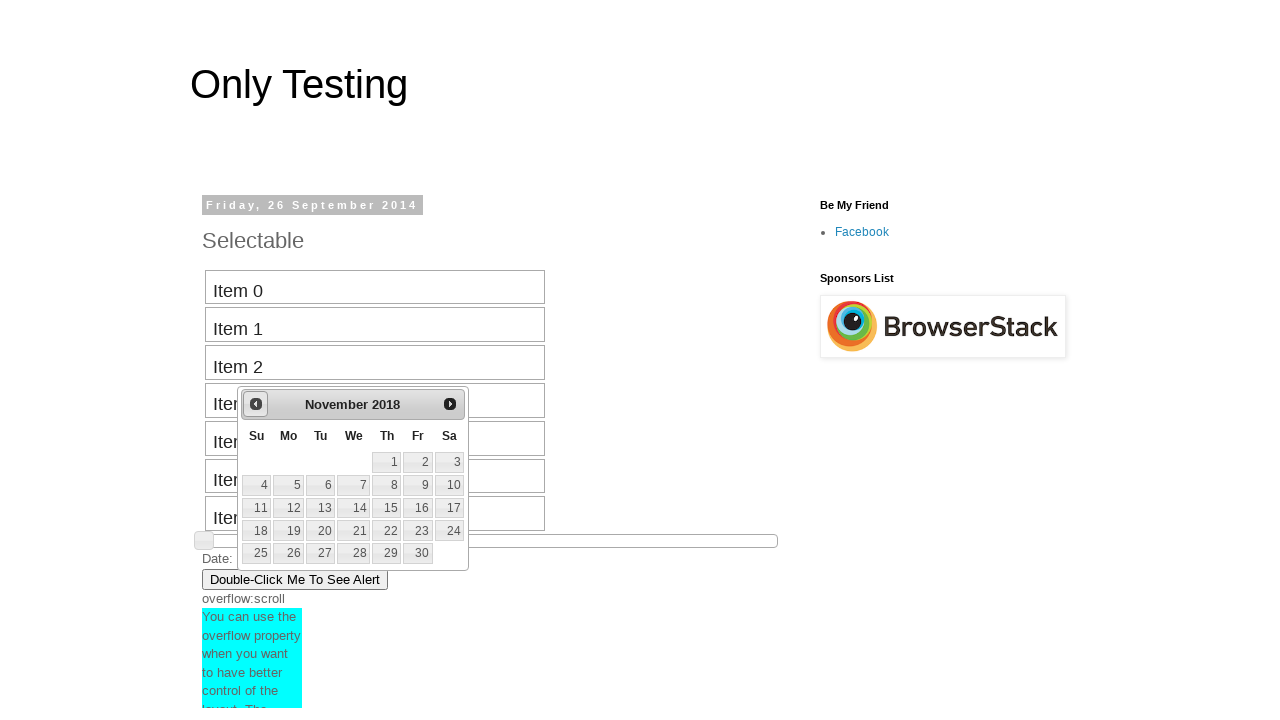

Retrieved current year from date picker: 2018
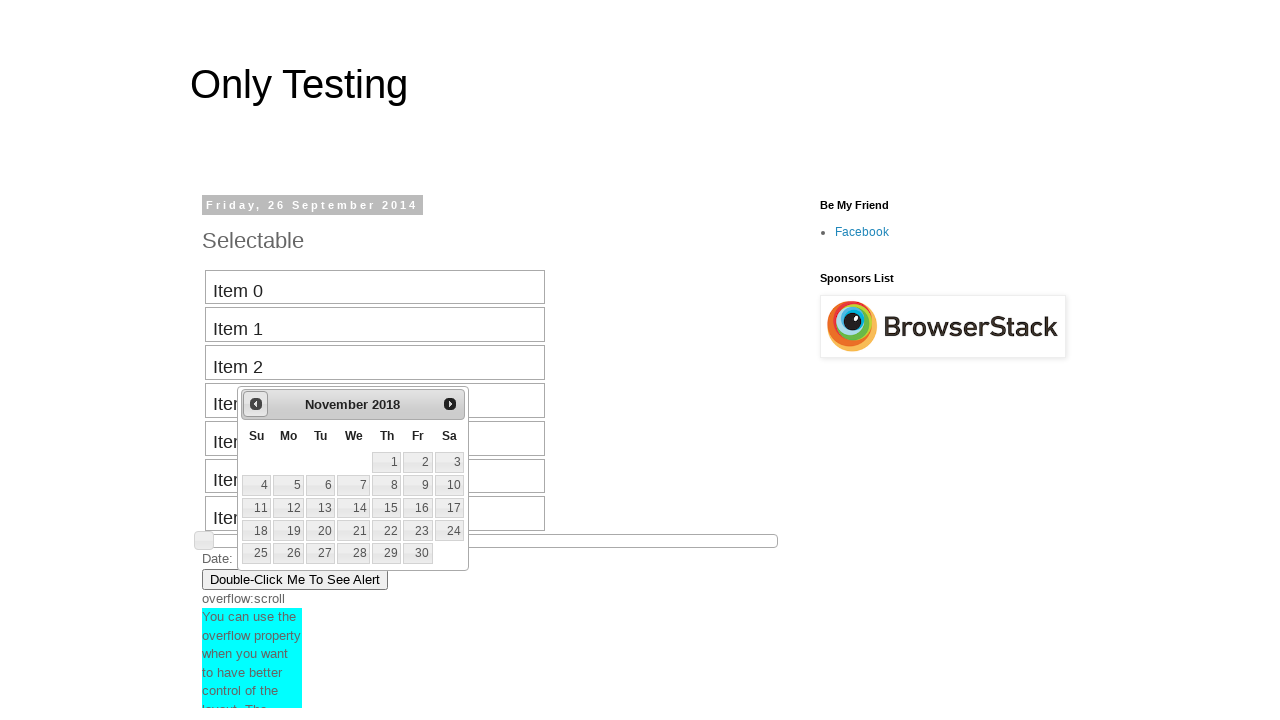

Clicked previous button to navigate backward in date picker (current: November 2018) at (256, 404) on #ui-datepicker-div a.ui-datepicker-prev span
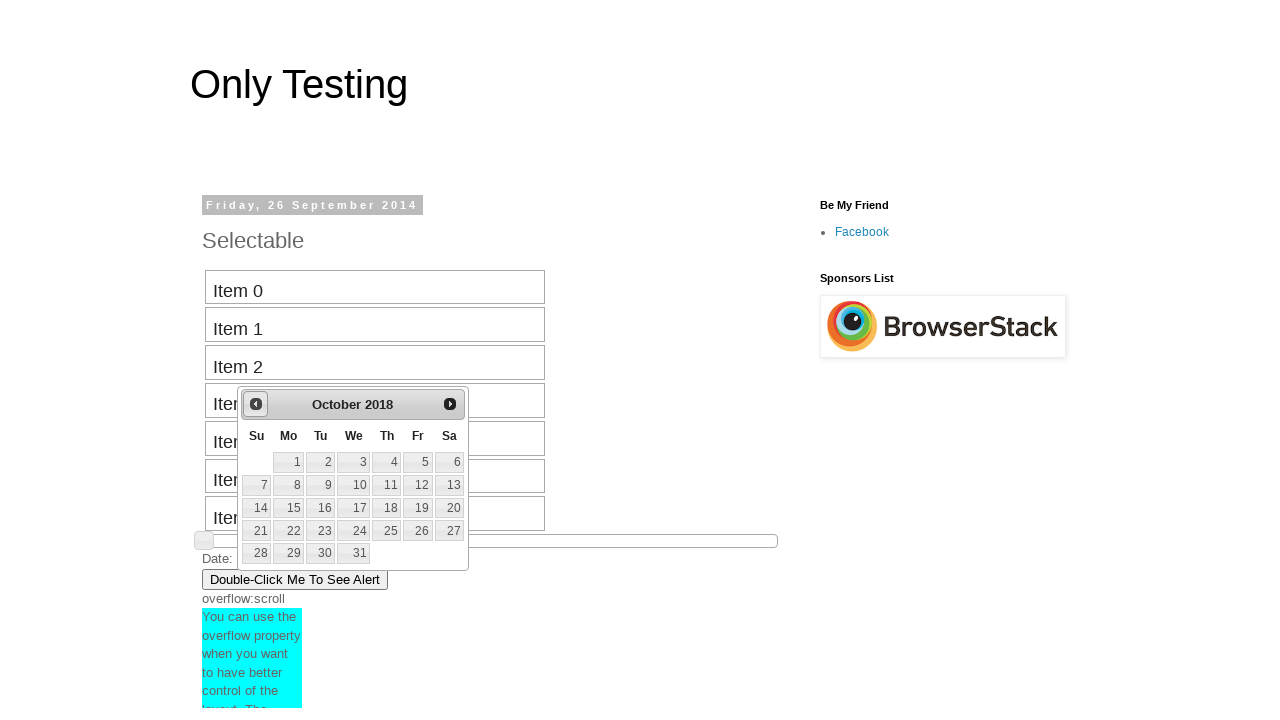

Retrieved current month from date picker: October
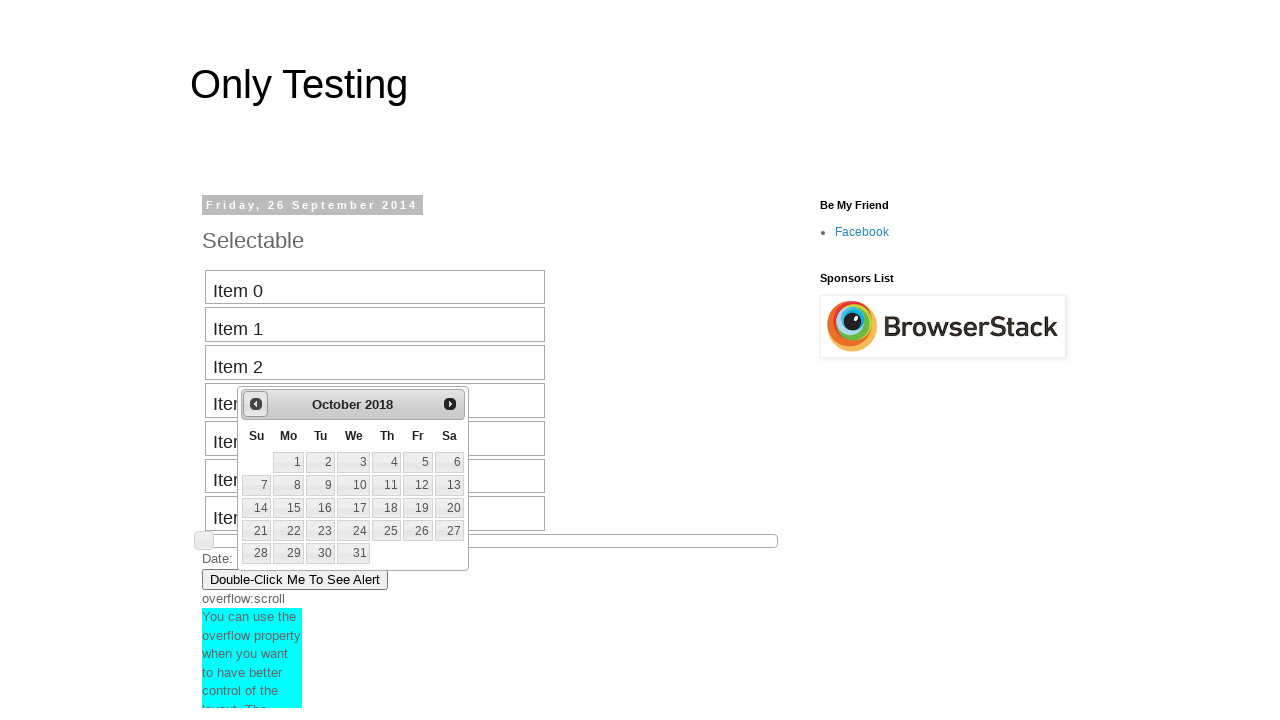

Retrieved current year from date picker: 2018
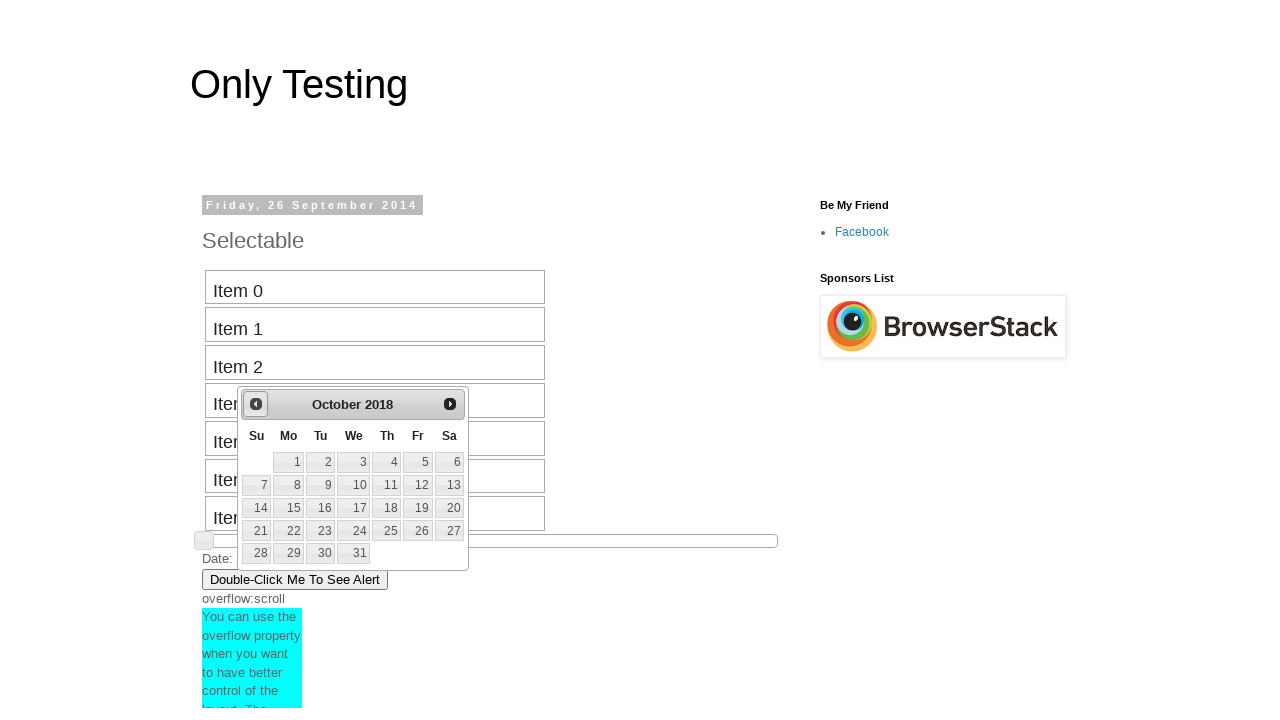

Clicked previous button to navigate backward in date picker (current: October 2018) at (256, 404) on #ui-datepicker-div a.ui-datepicker-prev span
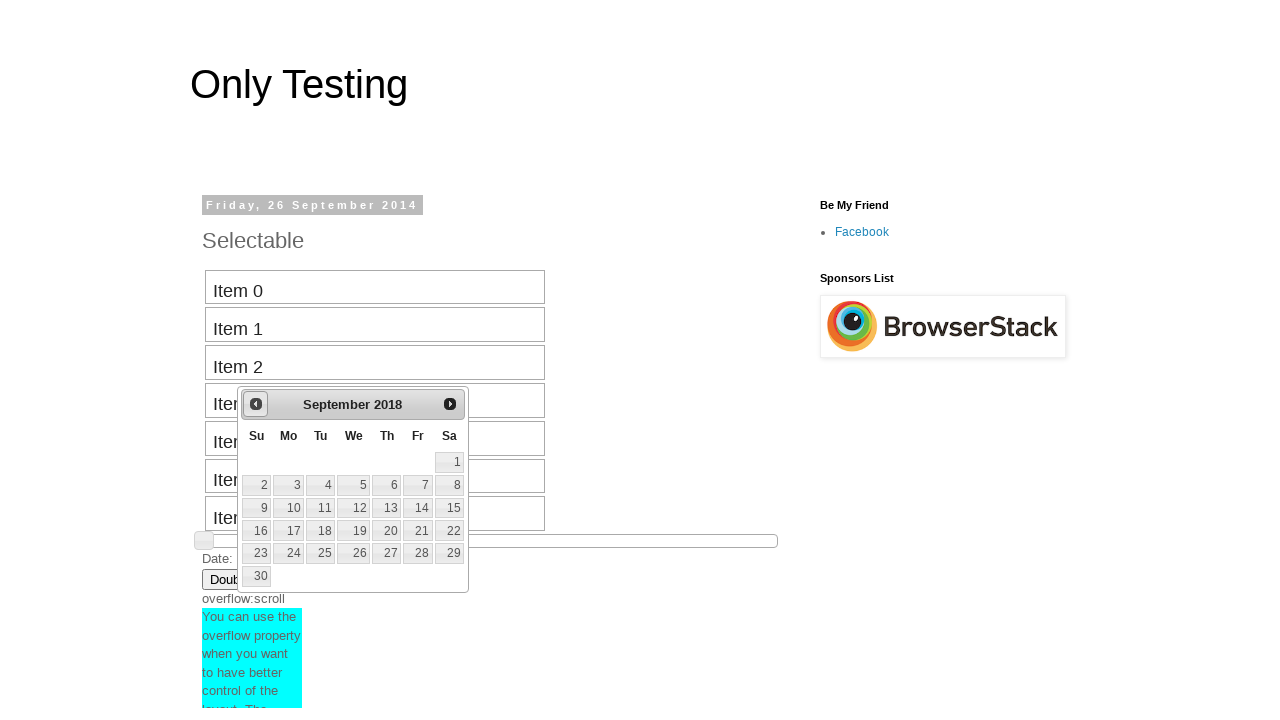

Retrieved current month from date picker: September
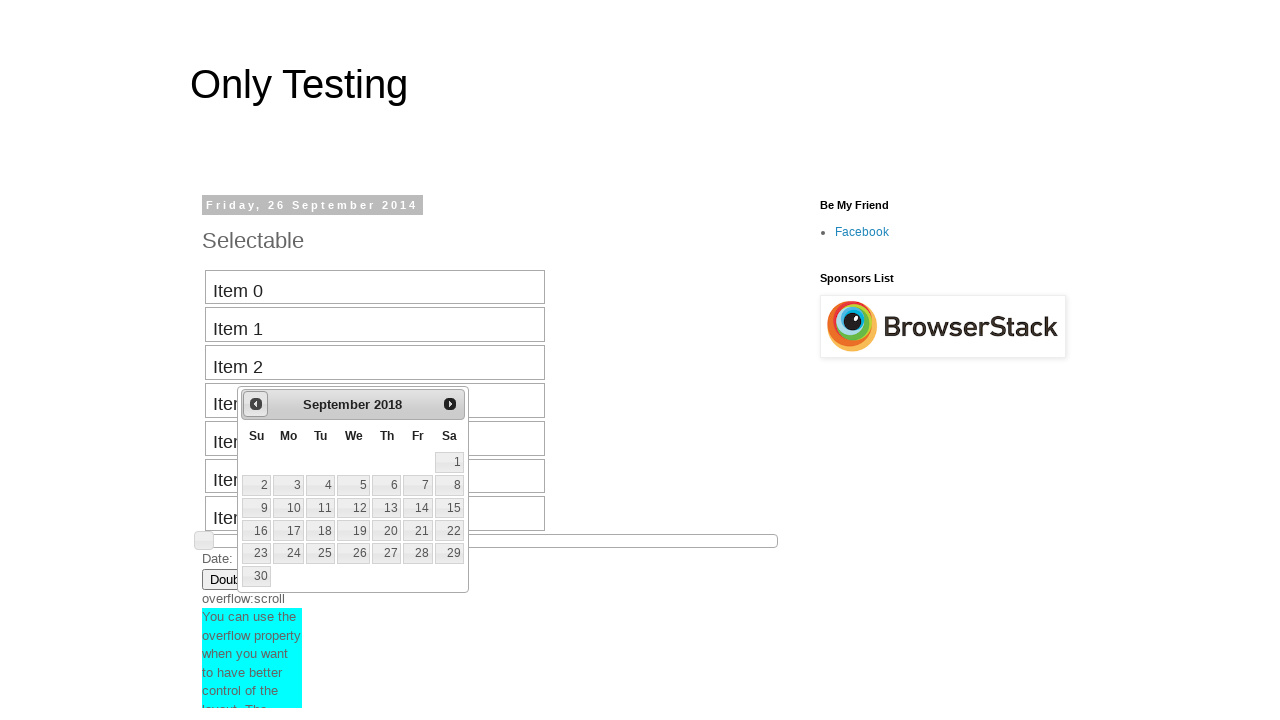

Retrieved current year from date picker: 2018
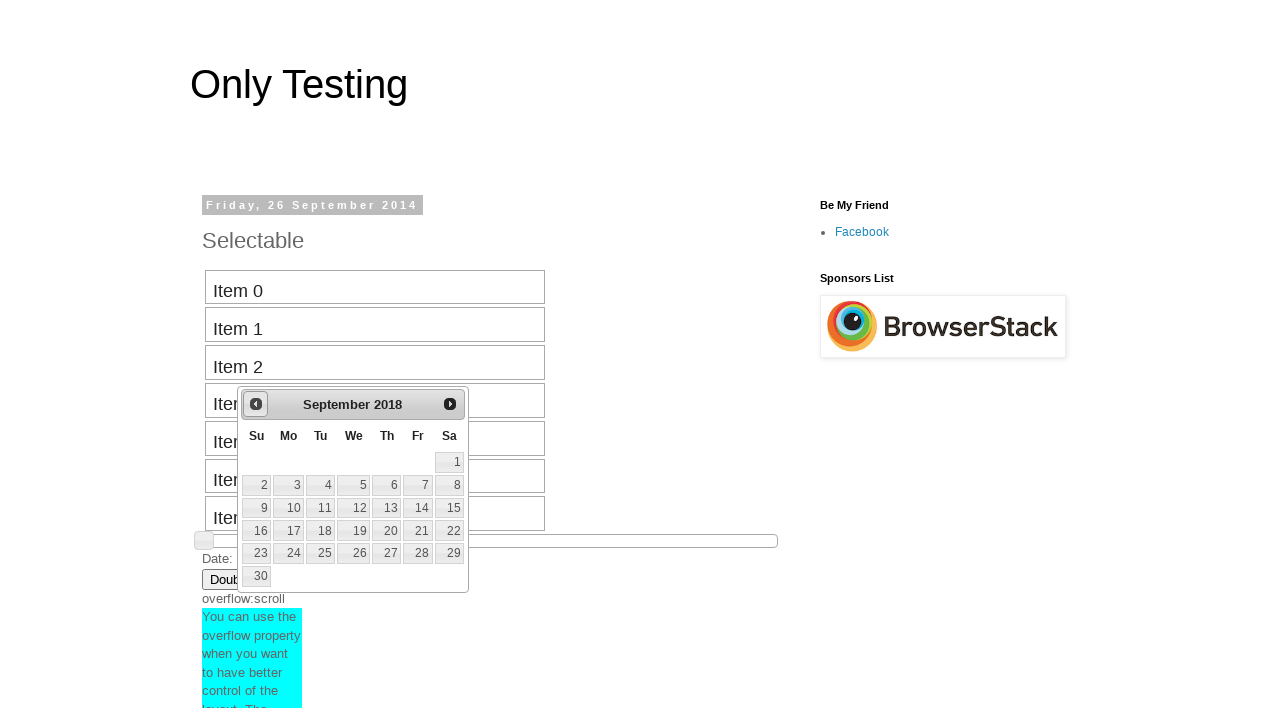

Clicked previous button to navigate backward in date picker (current: September 2018) at (256, 404) on #ui-datepicker-div a.ui-datepicker-prev span
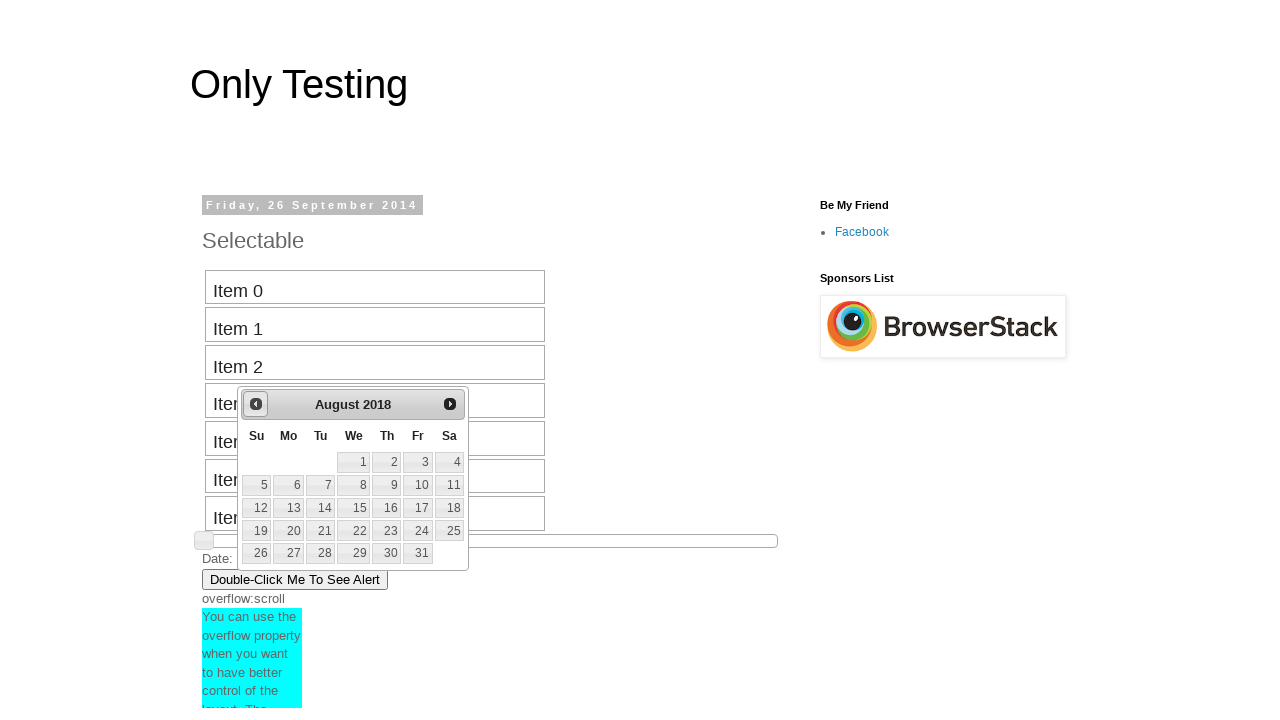

Retrieved current month from date picker: August
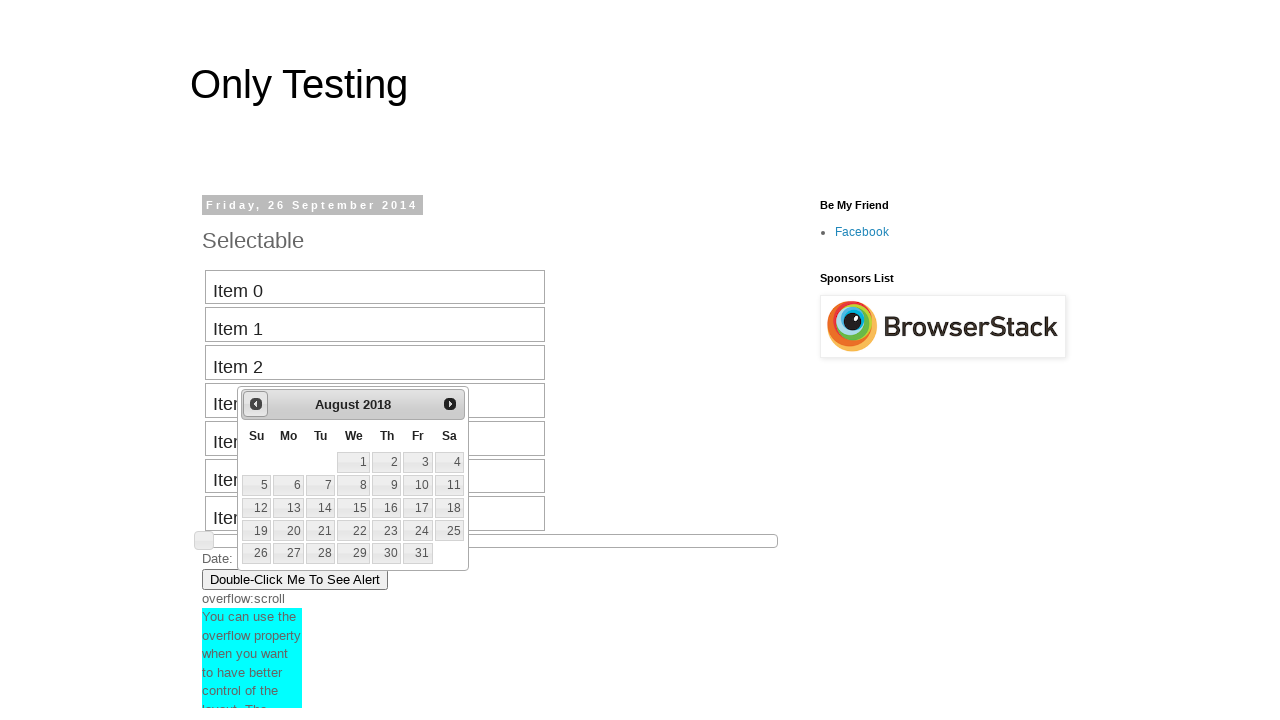

Retrieved current year from date picker: 2018
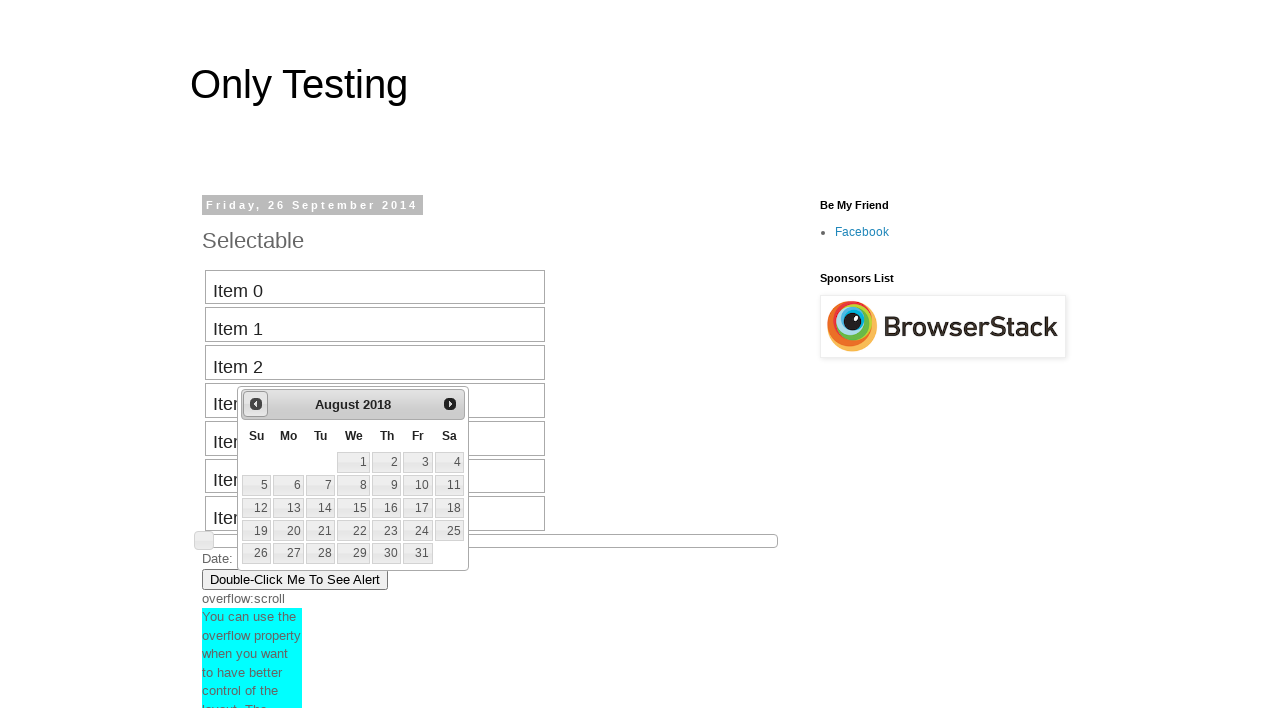

Clicked previous button to navigate backward in date picker (current: August 2018) at (256, 404) on #ui-datepicker-div a.ui-datepicker-prev span
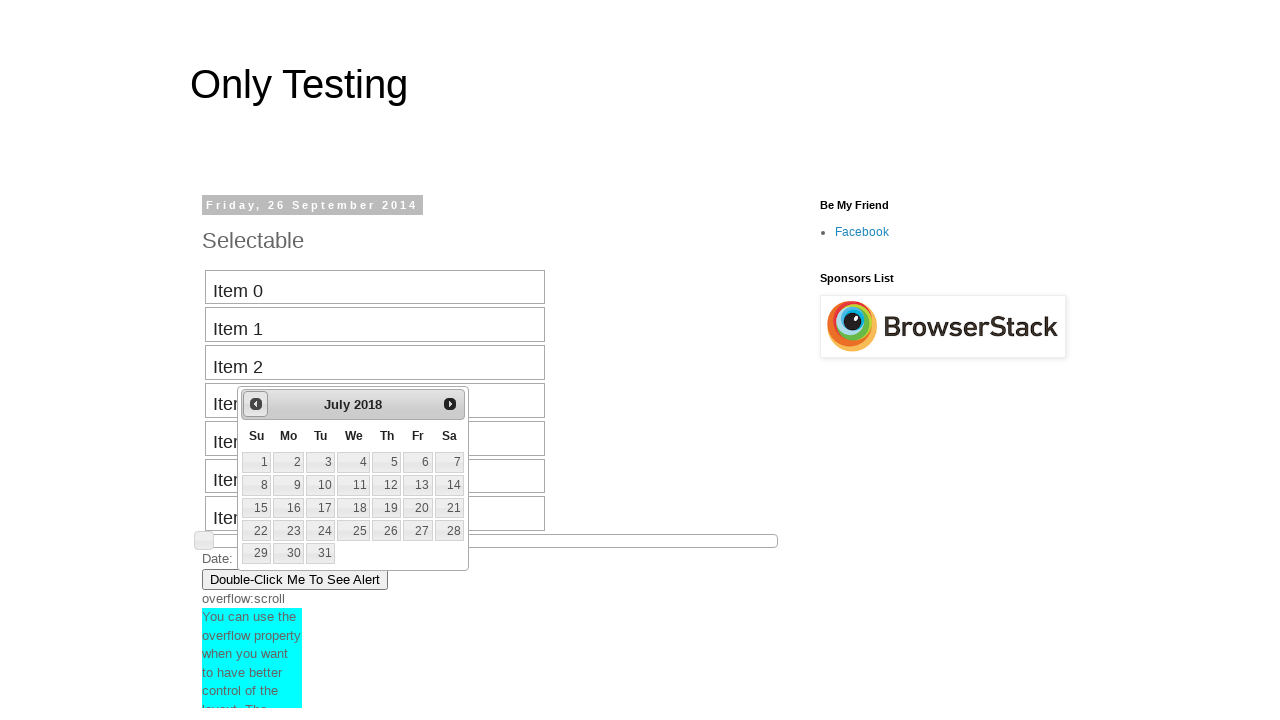

Retrieved current month from date picker: July
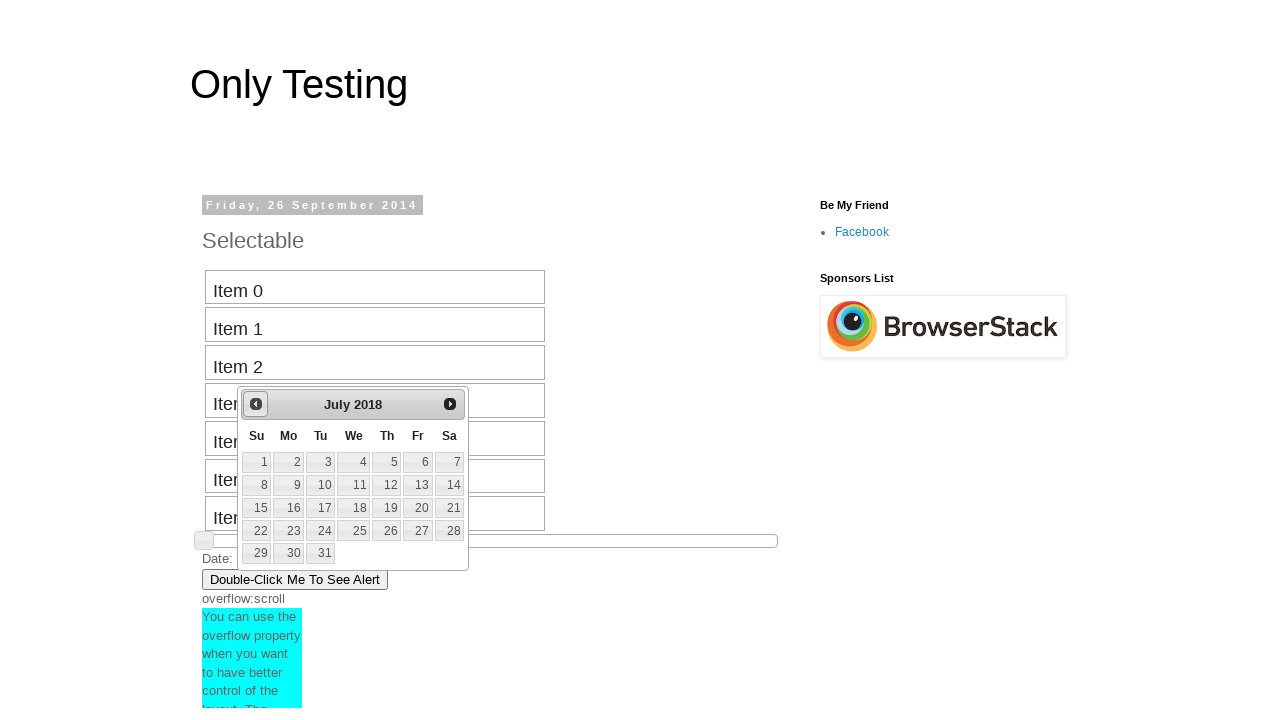

Retrieved current year from date picker: 2018
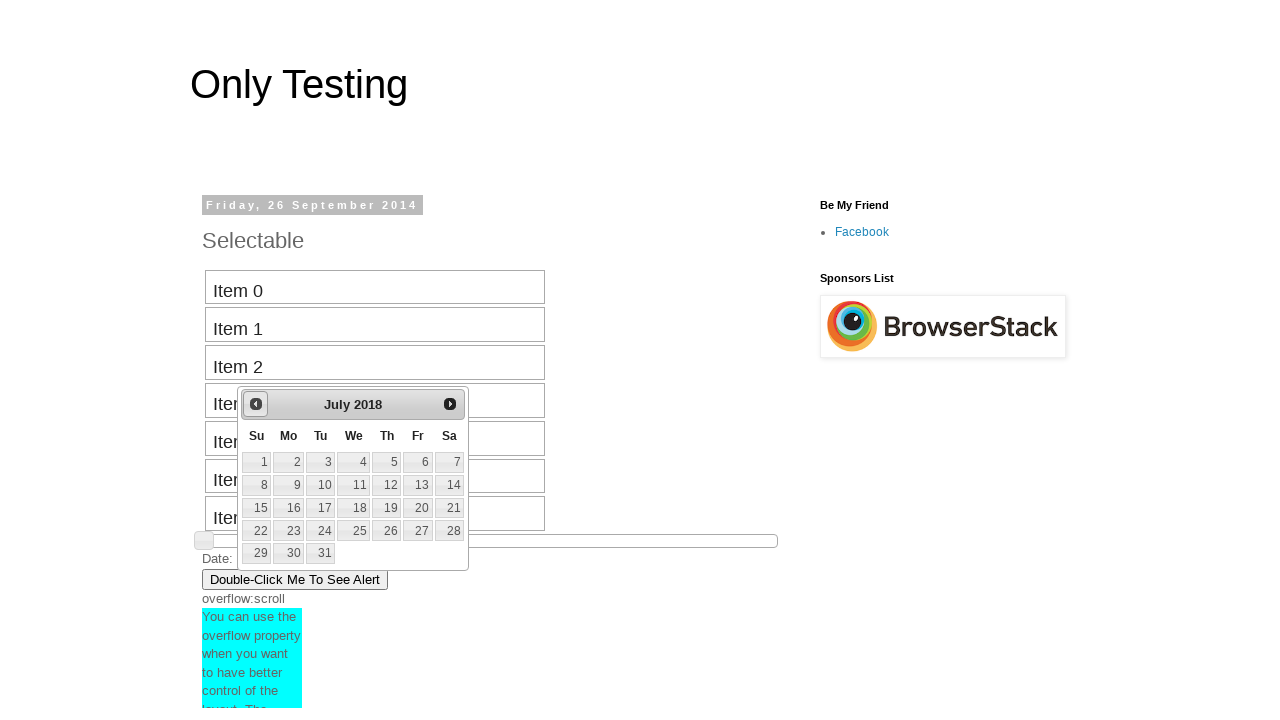

Clicked previous button to navigate backward in date picker (current: July 2018) at (256, 404) on #ui-datepicker-div a.ui-datepicker-prev span
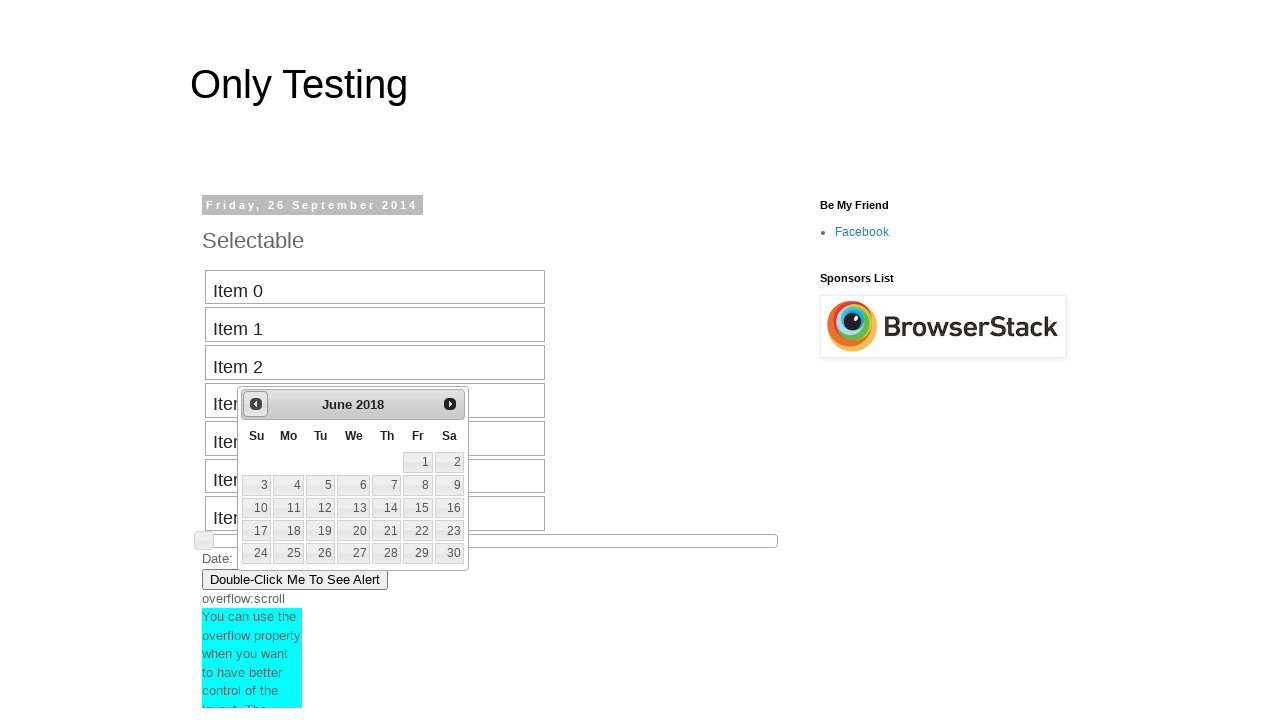

Retrieved current month from date picker: June
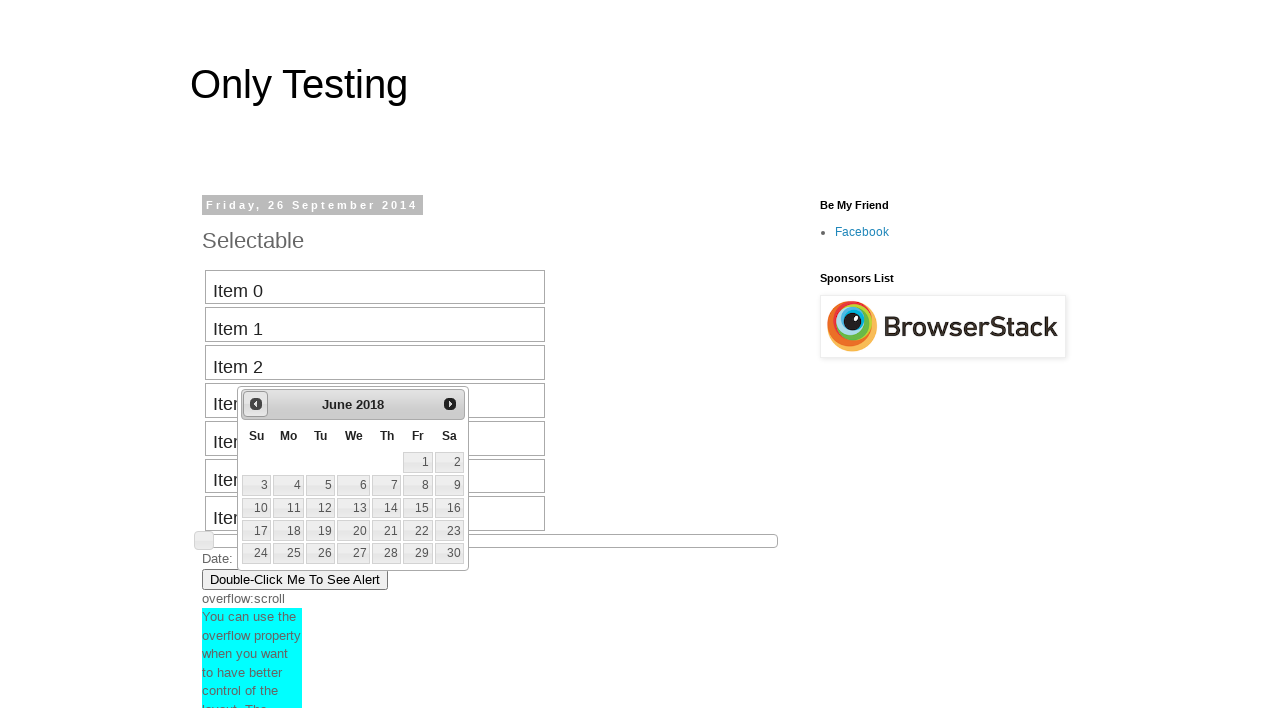

Retrieved current year from date picker: 2018
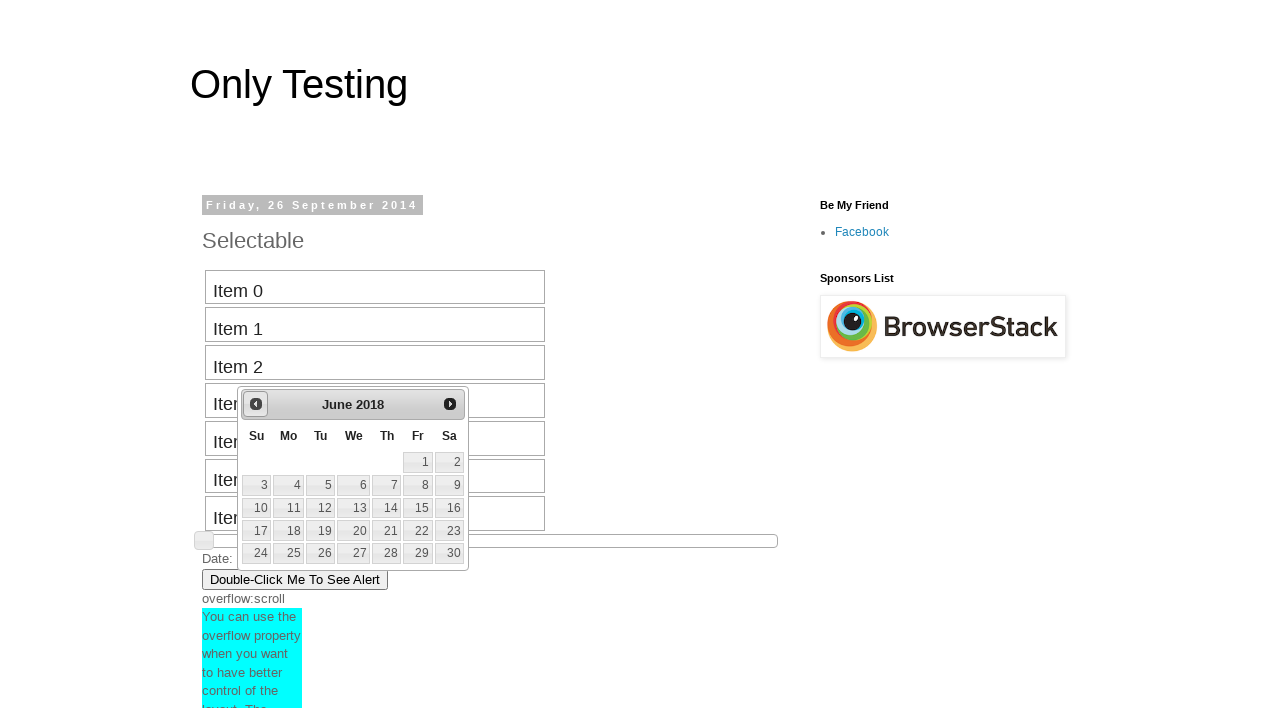

Clicked previous button to navigate backward in date picker (current: June 2018) at (256, 404) on #ui-datepicker-div a.ui-datepicker-prev span
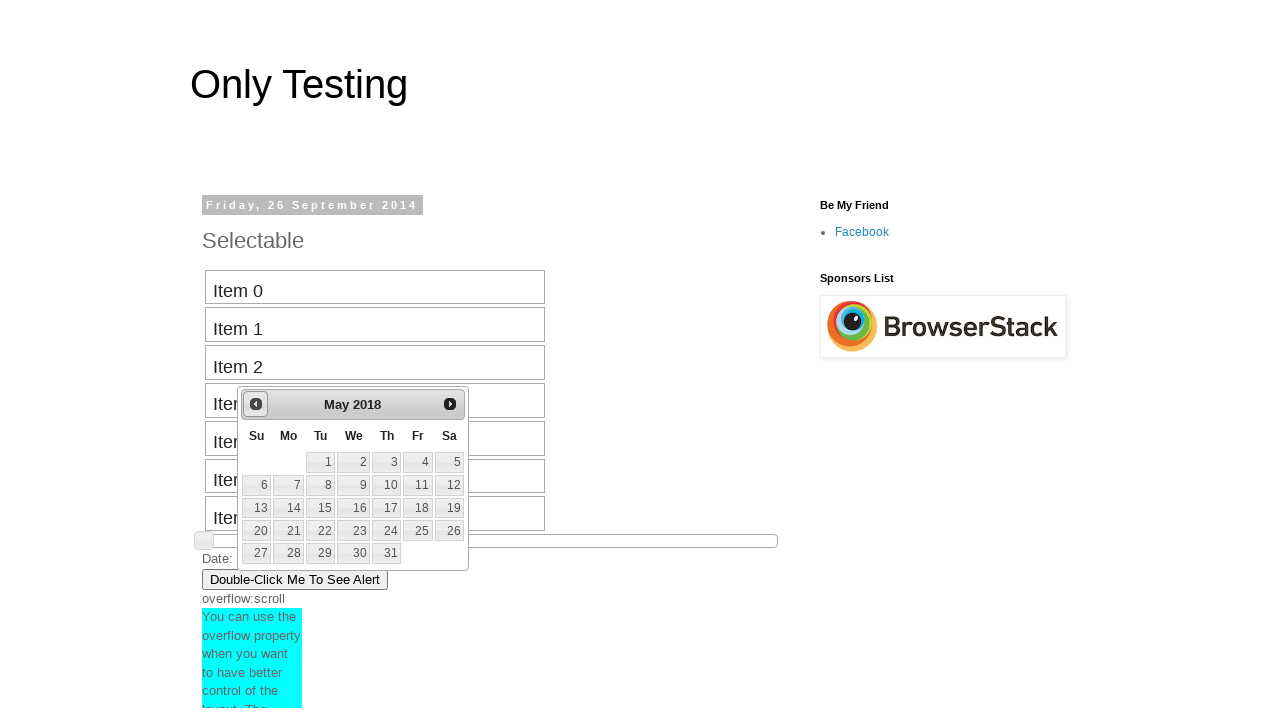

Retrieved current month from date picker: May
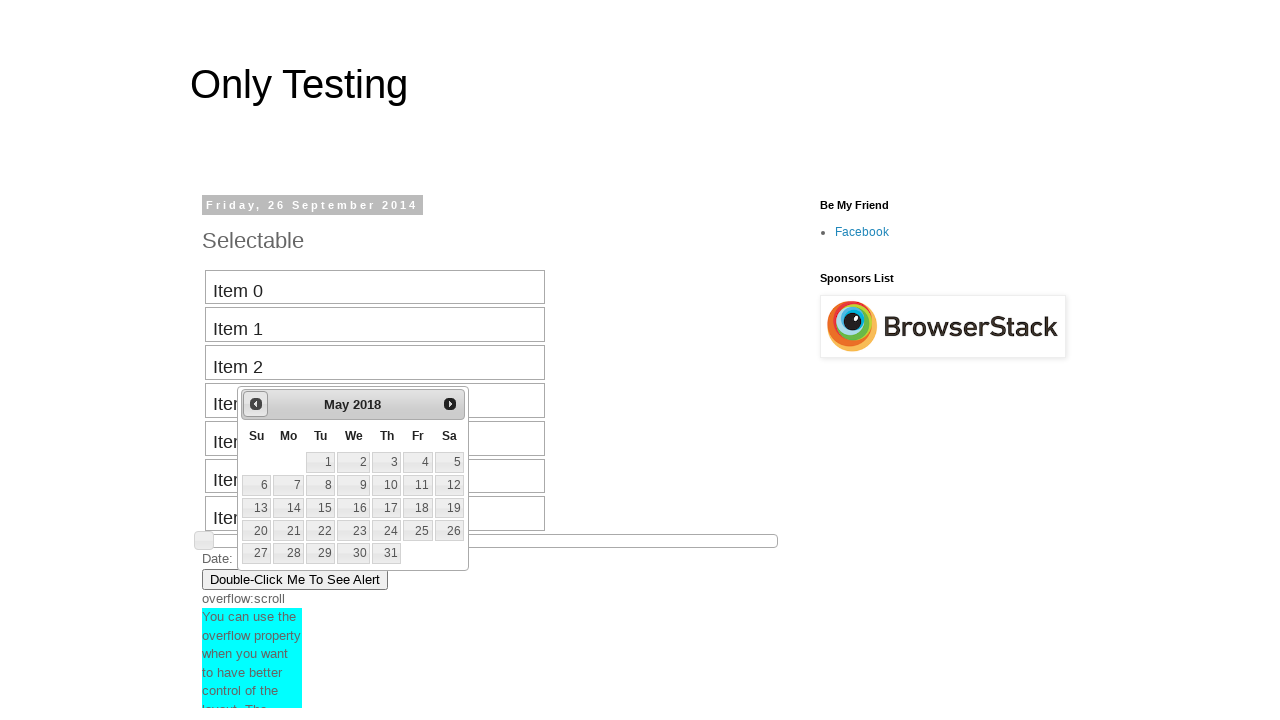

Retrieved current year from date picker: 2018
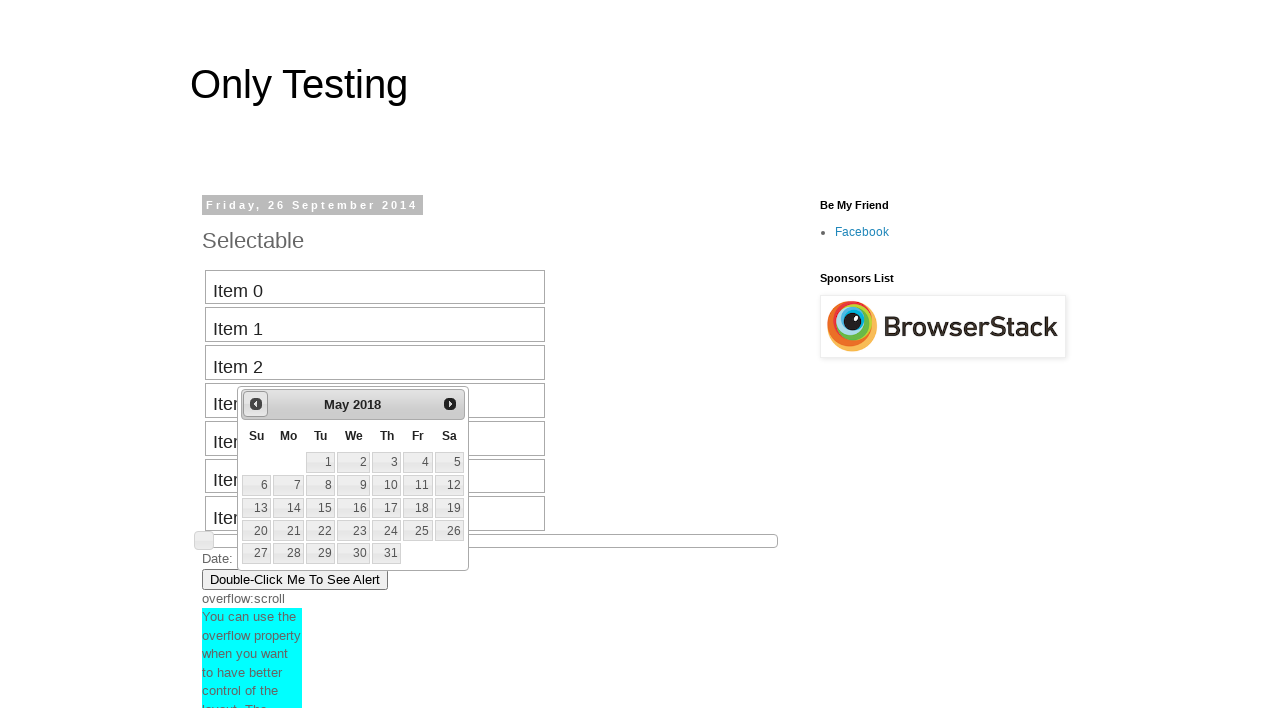

Clicked previous button to navigate backward in date picker (current: May 2018) at (256, 404) on #ui-datepicker-div a.ui-datepicker-prev span
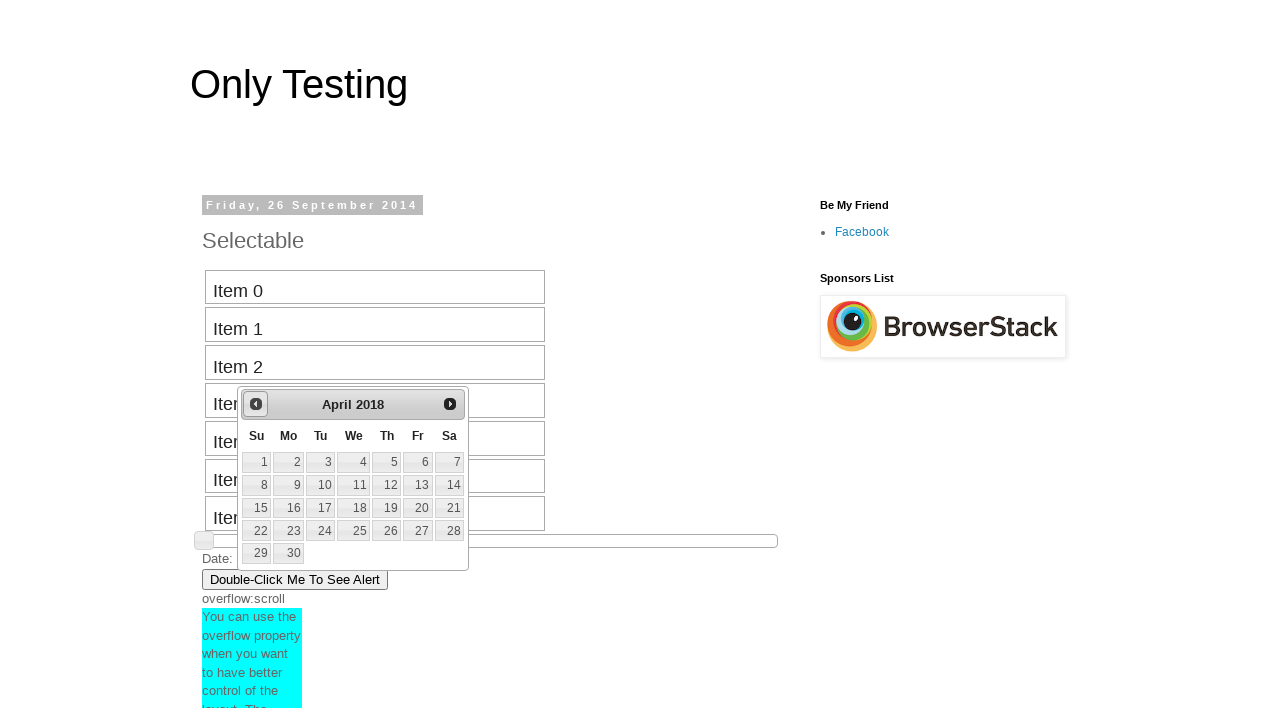

Retrieved current month from date picker: April
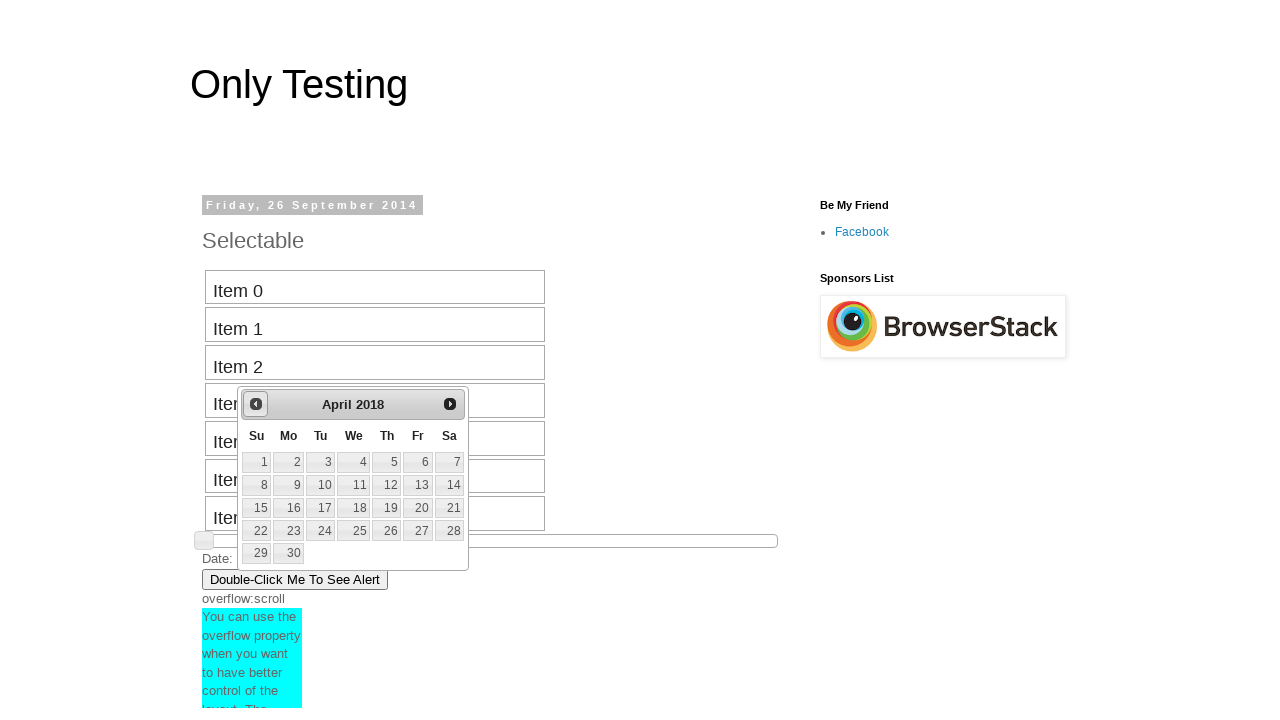

Retrieved current year from date picker: 2018
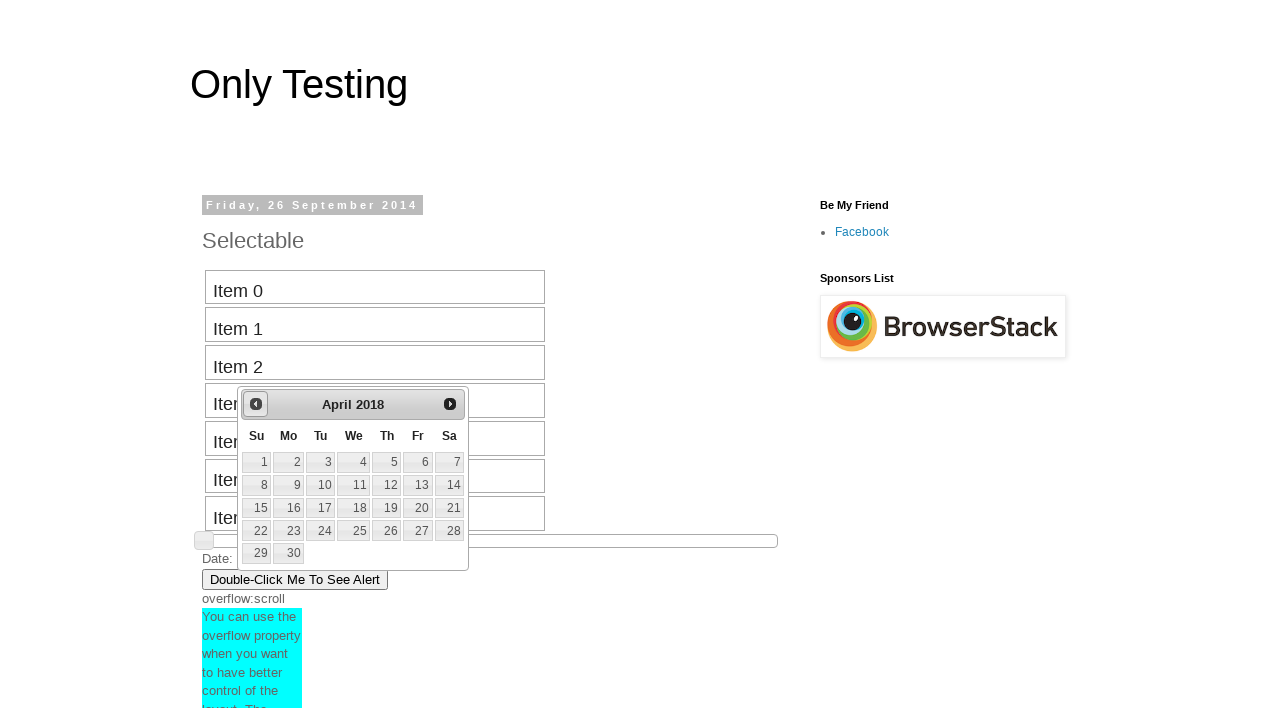

Clicked previous button to navigate backward in date picker (current: April 2018) at (256, 404) on #ui-datepicker-div a.ui-datepicker-prev span
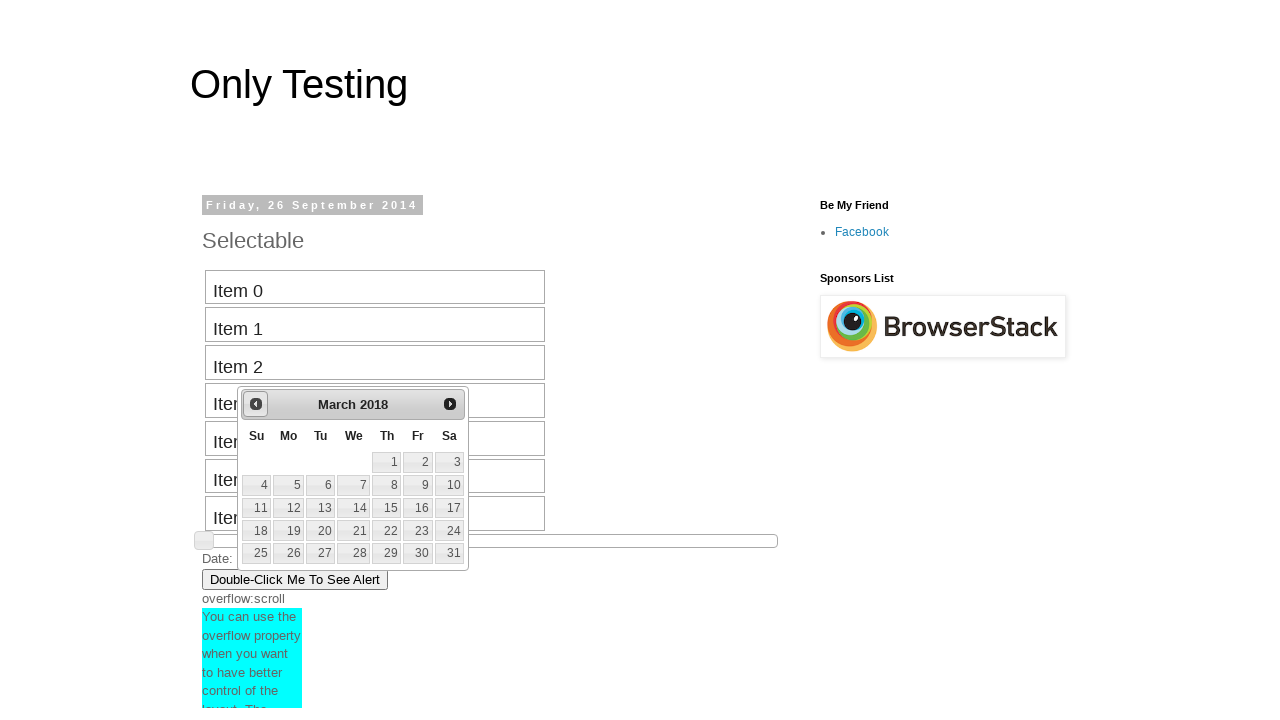

Retrieved current month from date picker: March
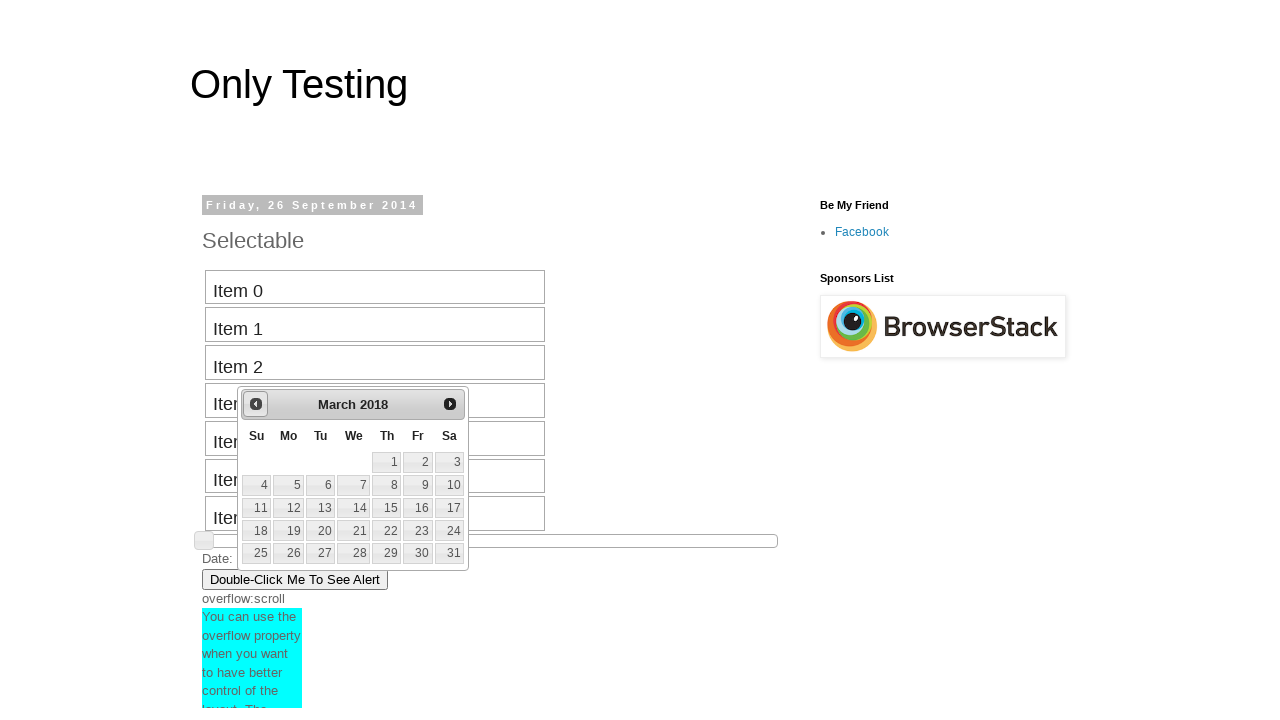

Retrieved current year from date picker: 2018
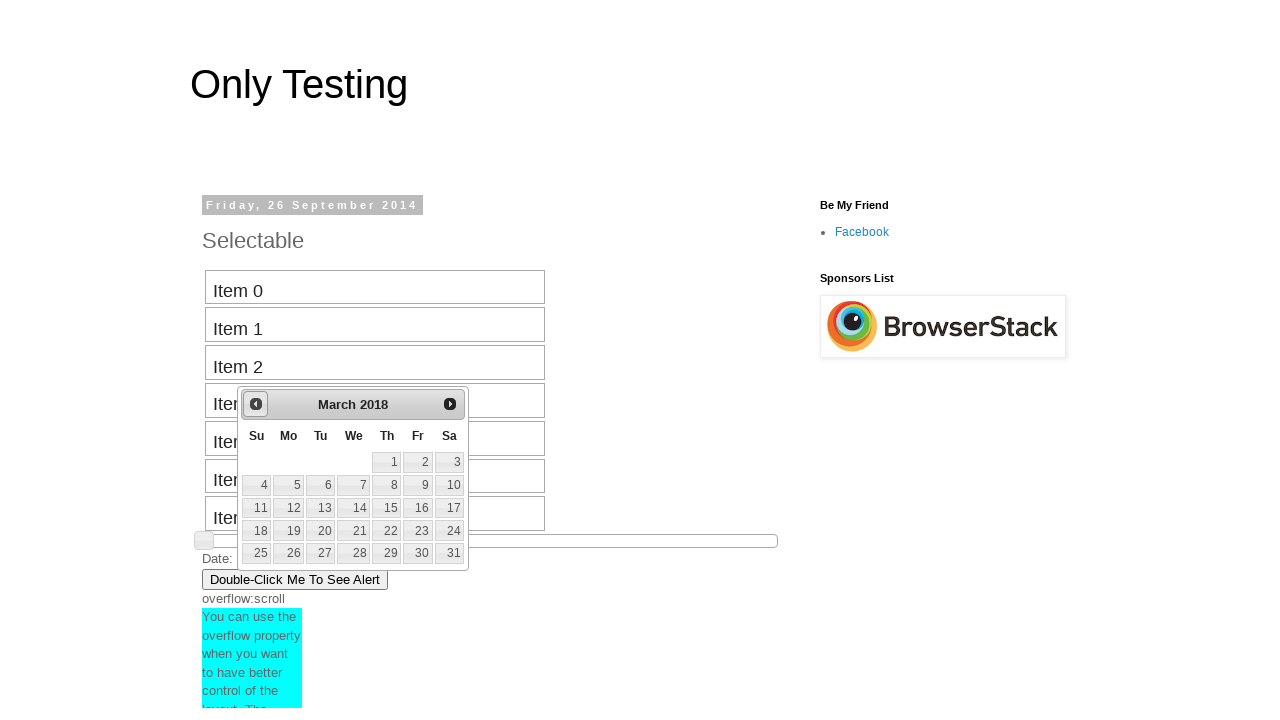

Clicked previous button to navigate backward in date picker (current: March 2018) at (256, 404) on #ui-datepicker-div a.ui-datepicker-prev span
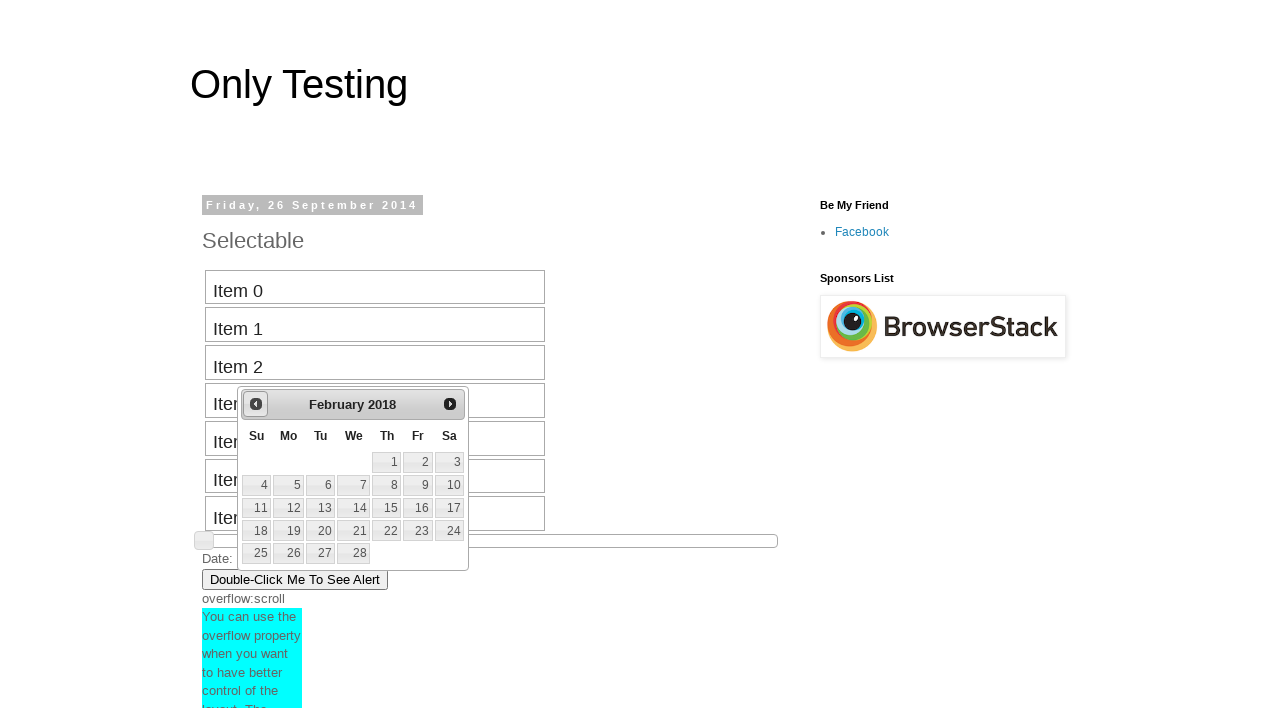

Retrieved current month from date picker: February
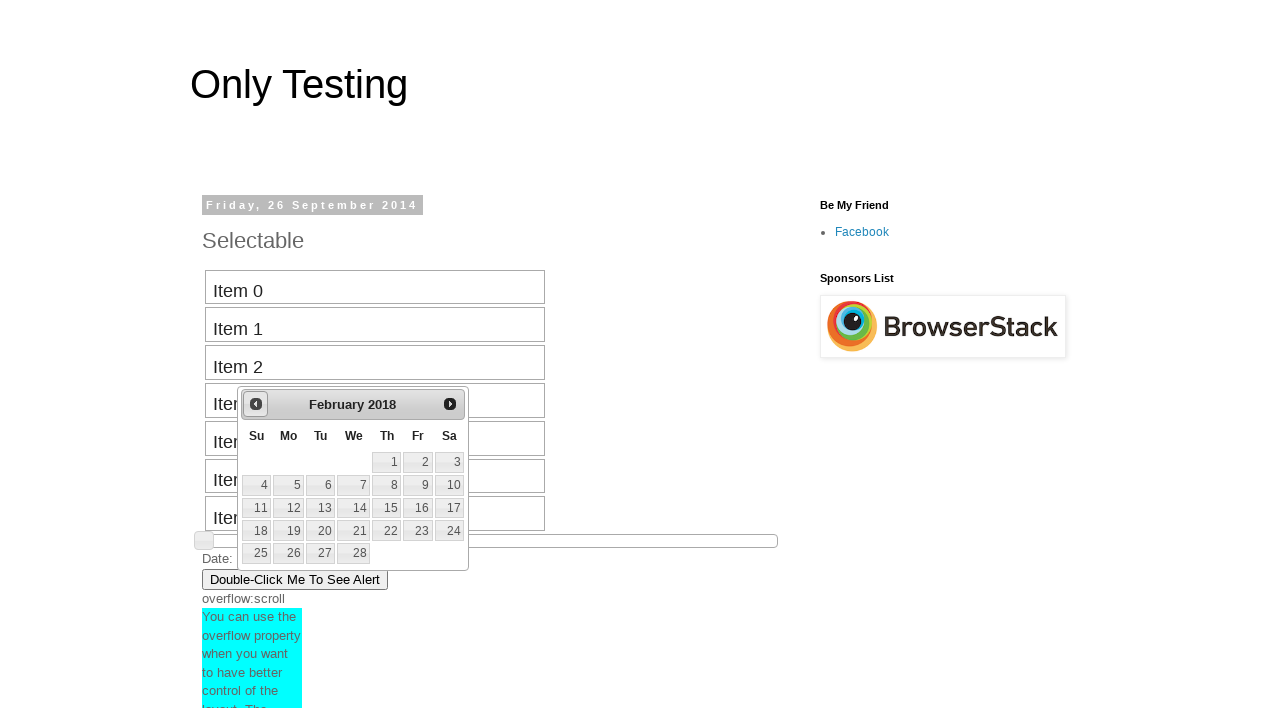

Retrieved current year from date picker: 2018
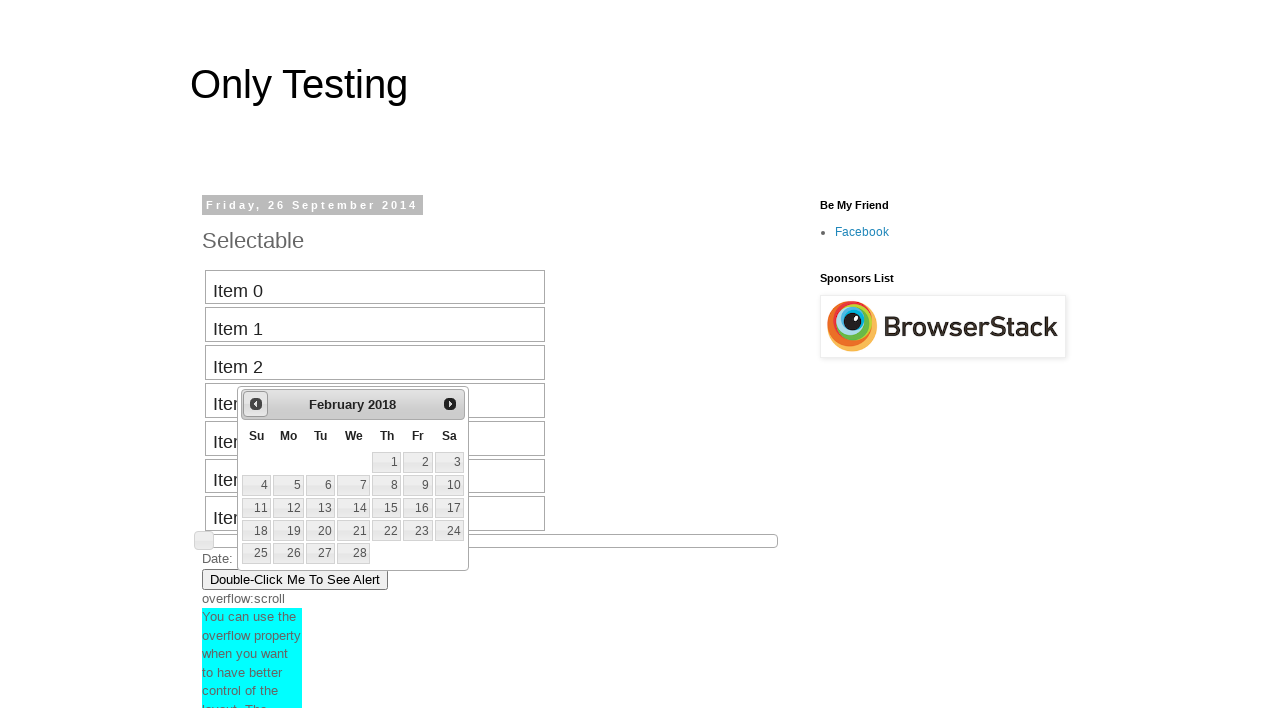

Clicked previous button to navigate backward in date picker (current: February 2018) at (256, 404) on #ui-datepicker-div a.ui-datepicker-prev span
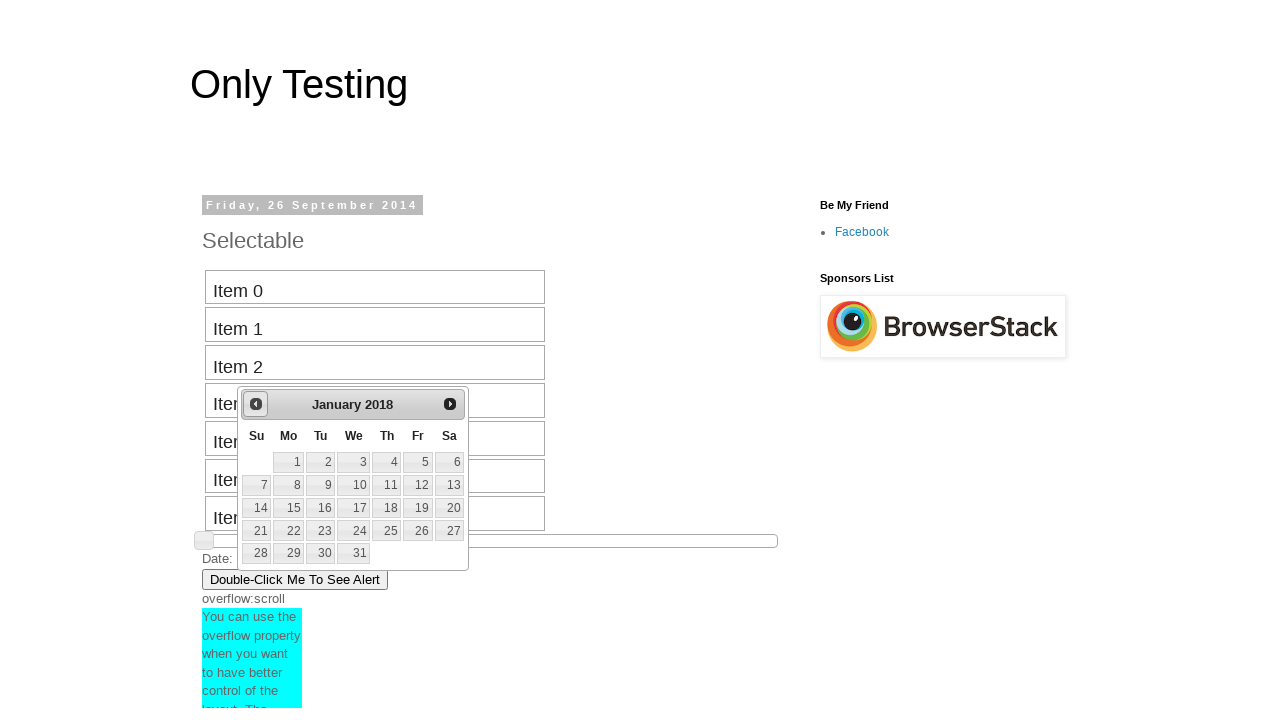

Retrieved current month from date picker: January
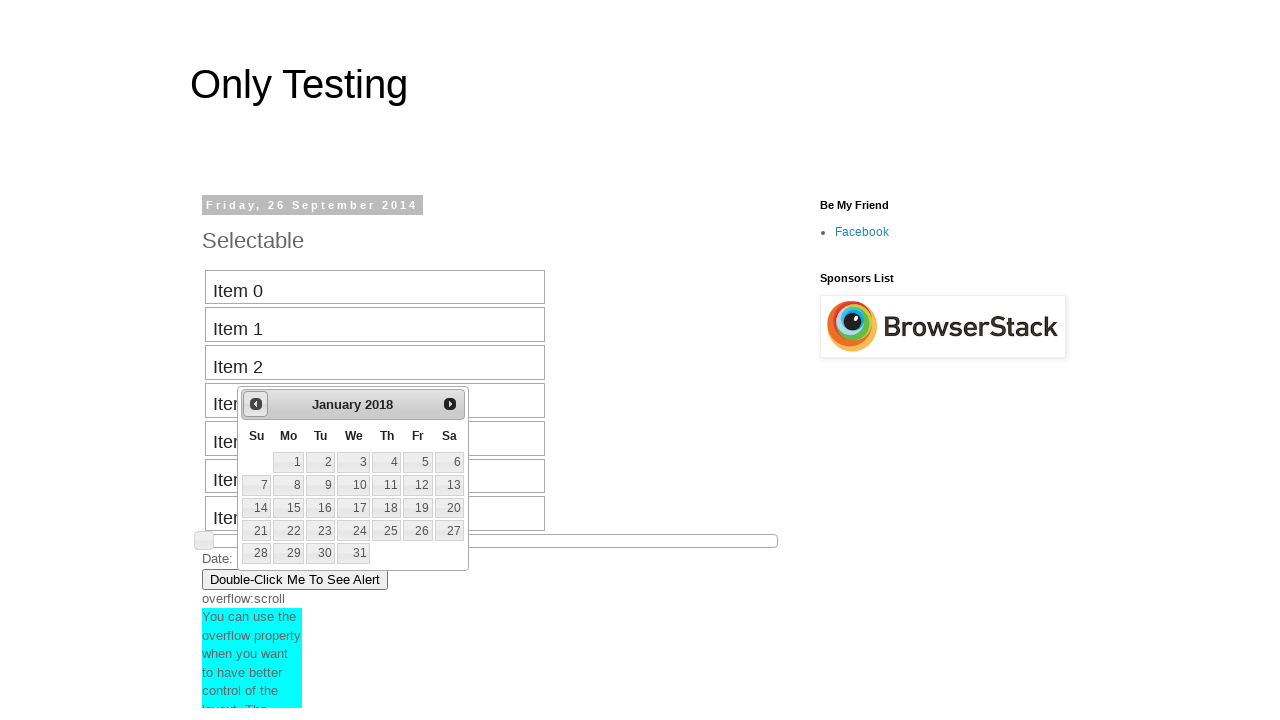

Retrieved current year from date picker: 2018
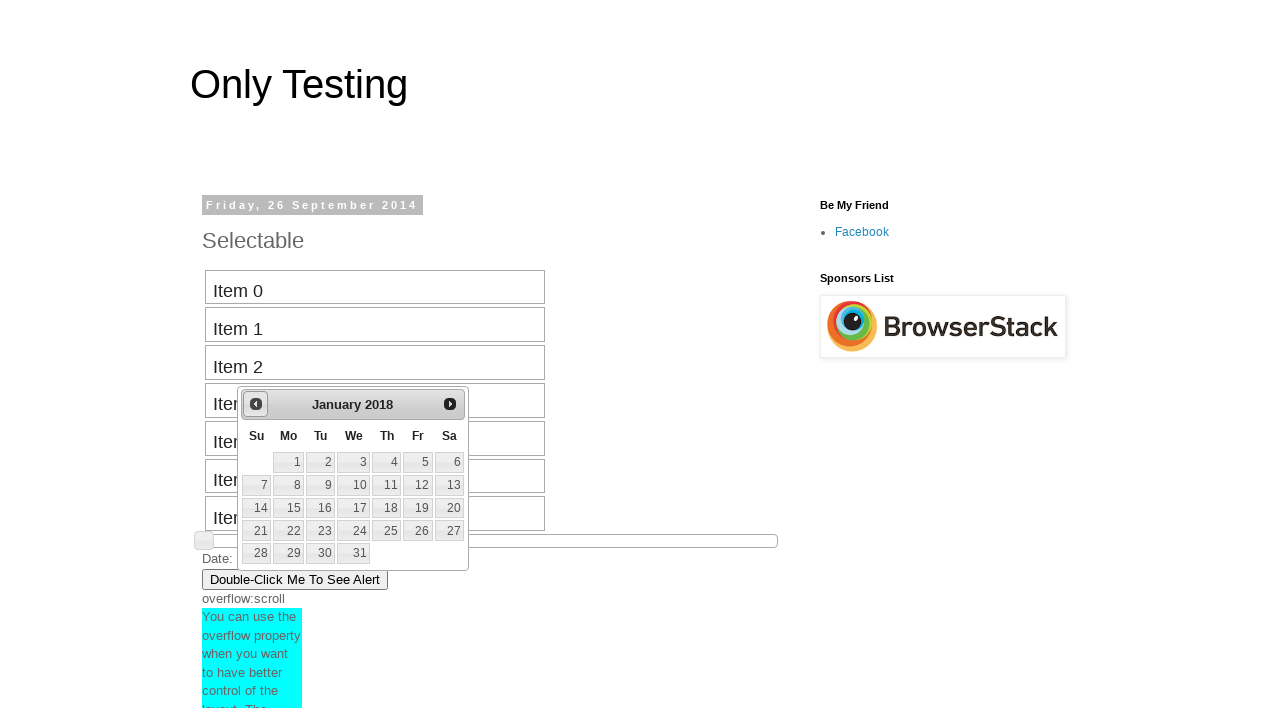

Clicked previous button to navigate backward in date picker (current: January 2018) at (256, 404) on #ui-datepicker-div a.ui-datepicker-prev span
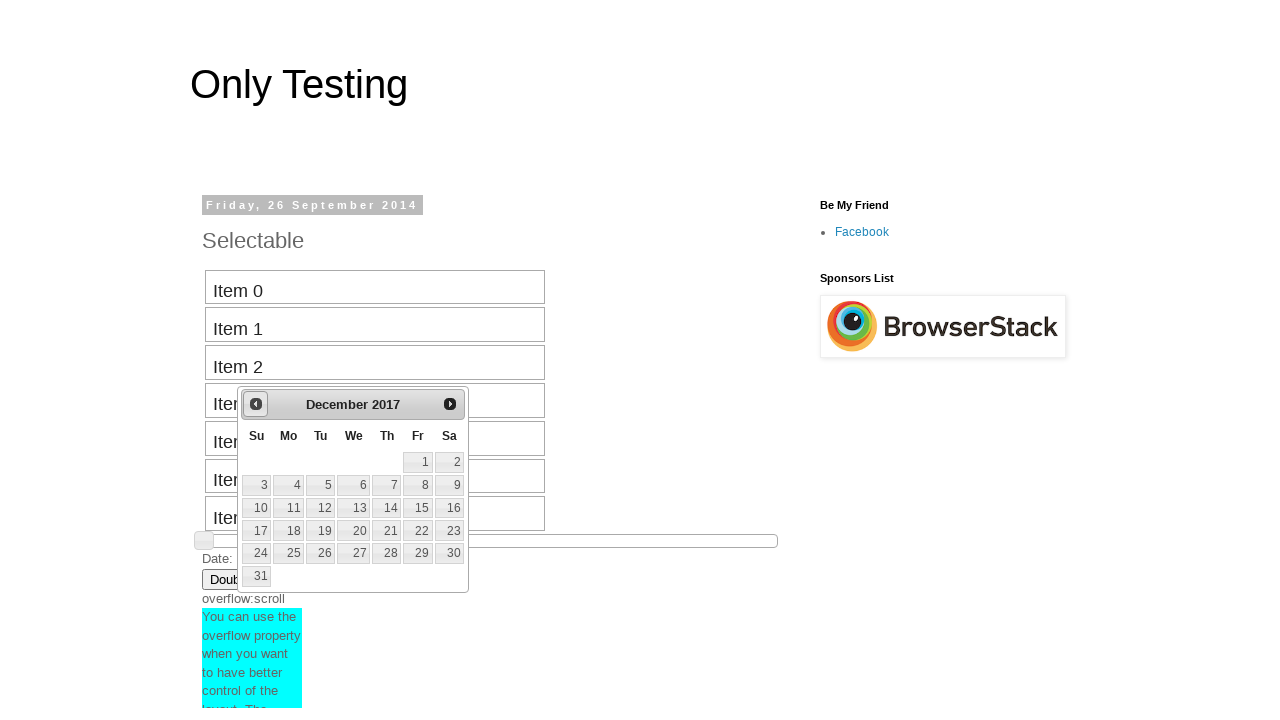

Retrieved current month from date picker: December
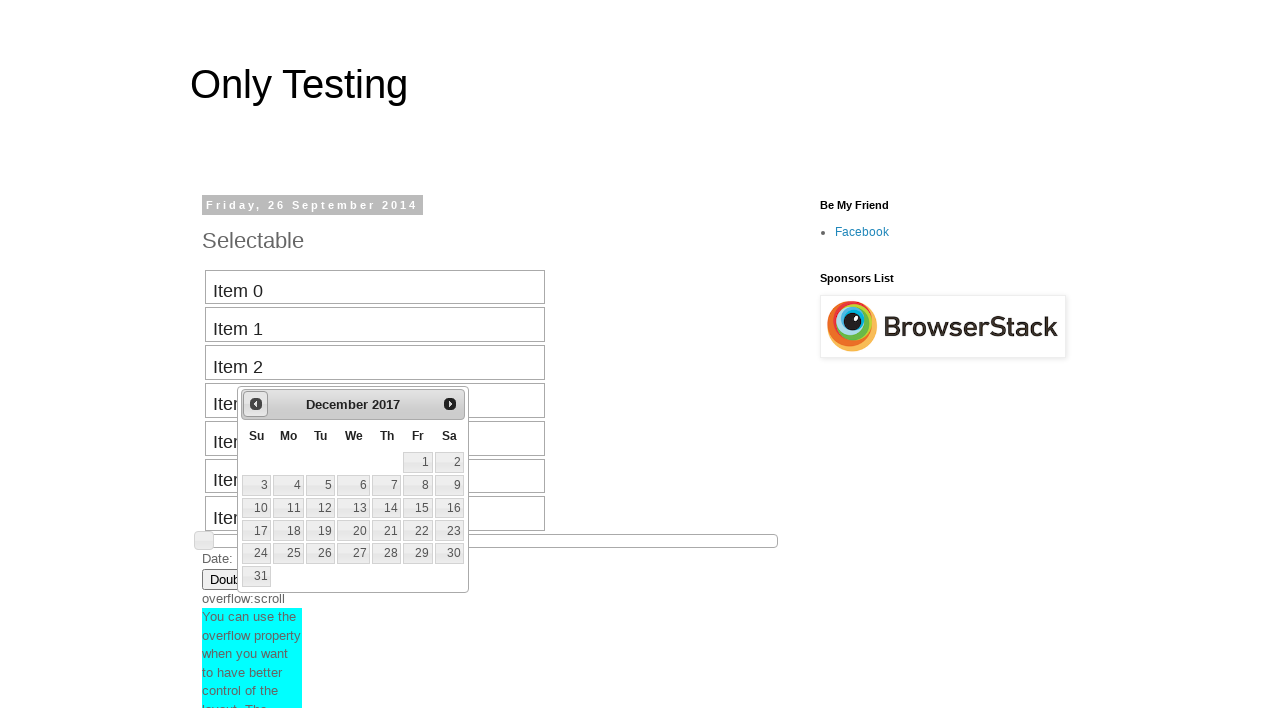

Retrieved current year from date picker: 2017
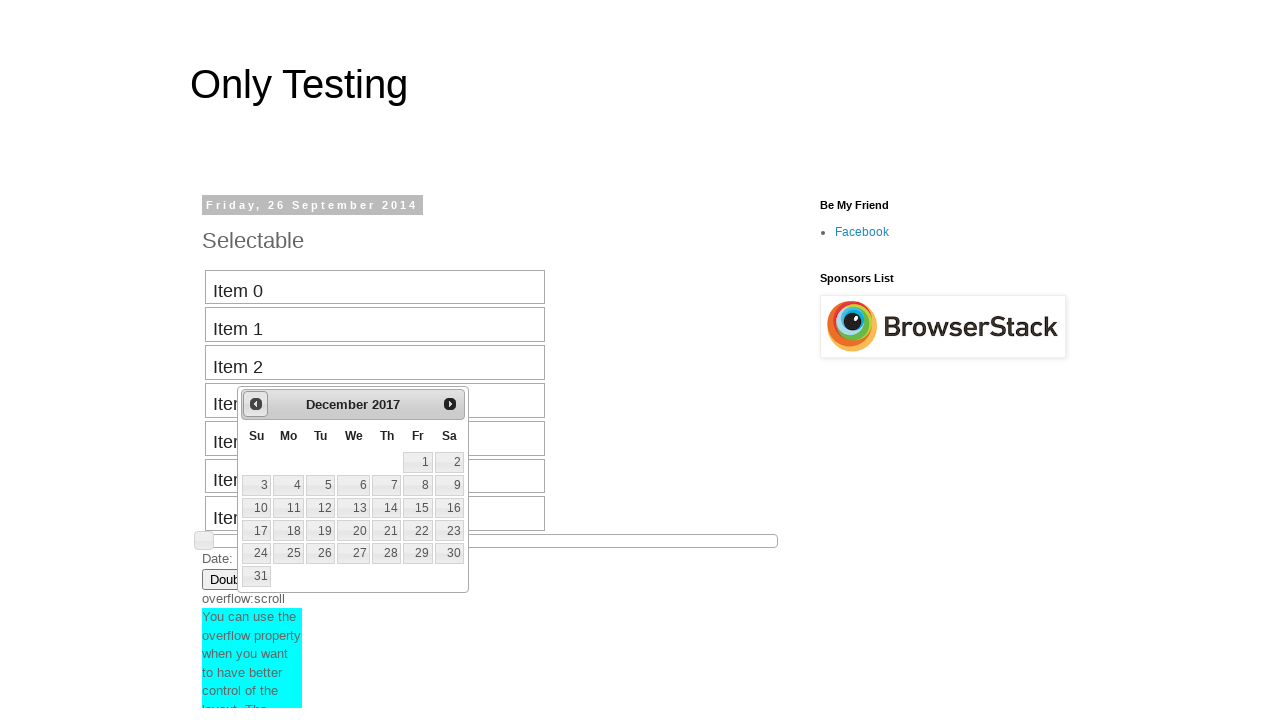

Clicked previous button to navigate backward in date picker (current: December 2017) at (256, 404) on #ui-datepicker-div a.ui-datepicker-prev span
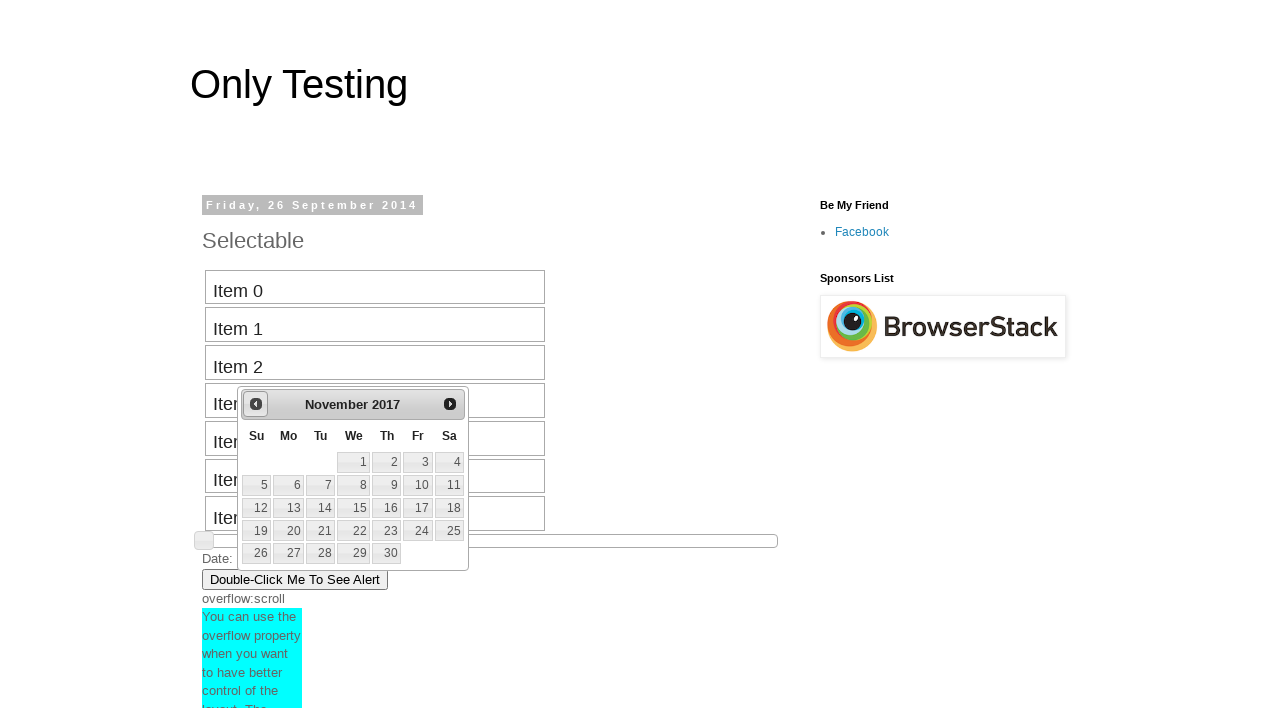

Retrieved current month from date picker: November
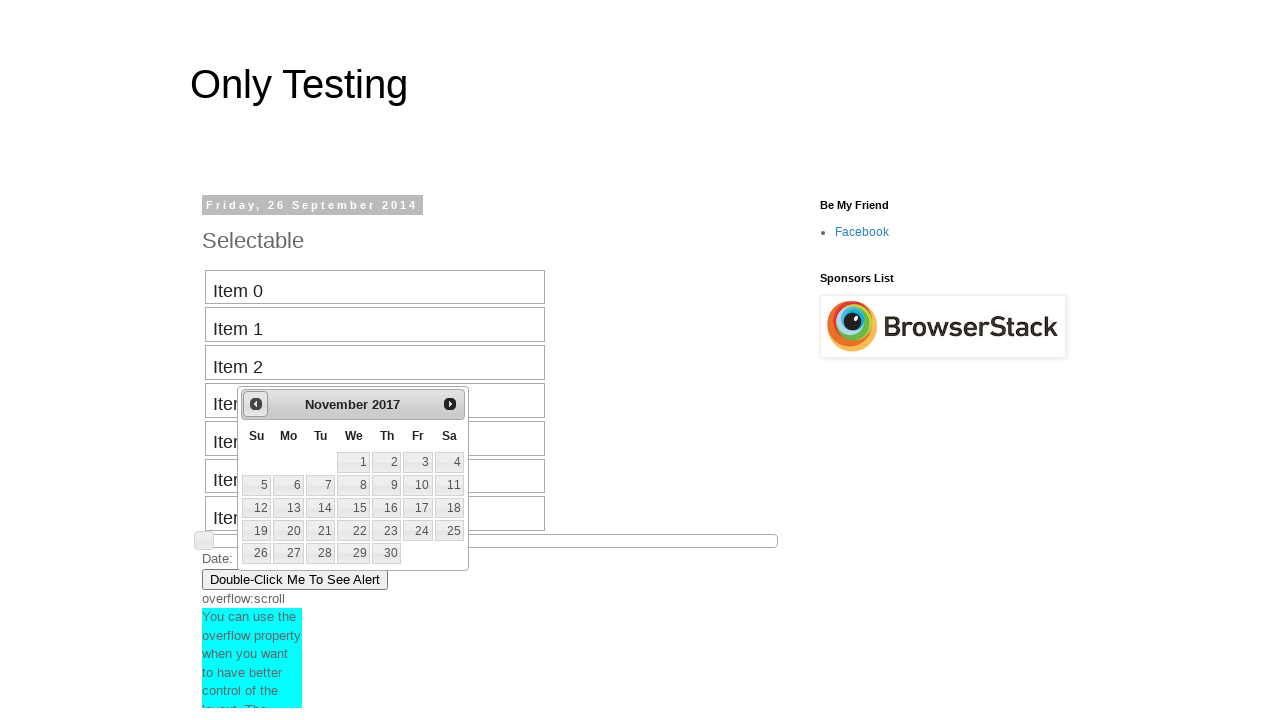

Retrieved current year from date picker: 2017
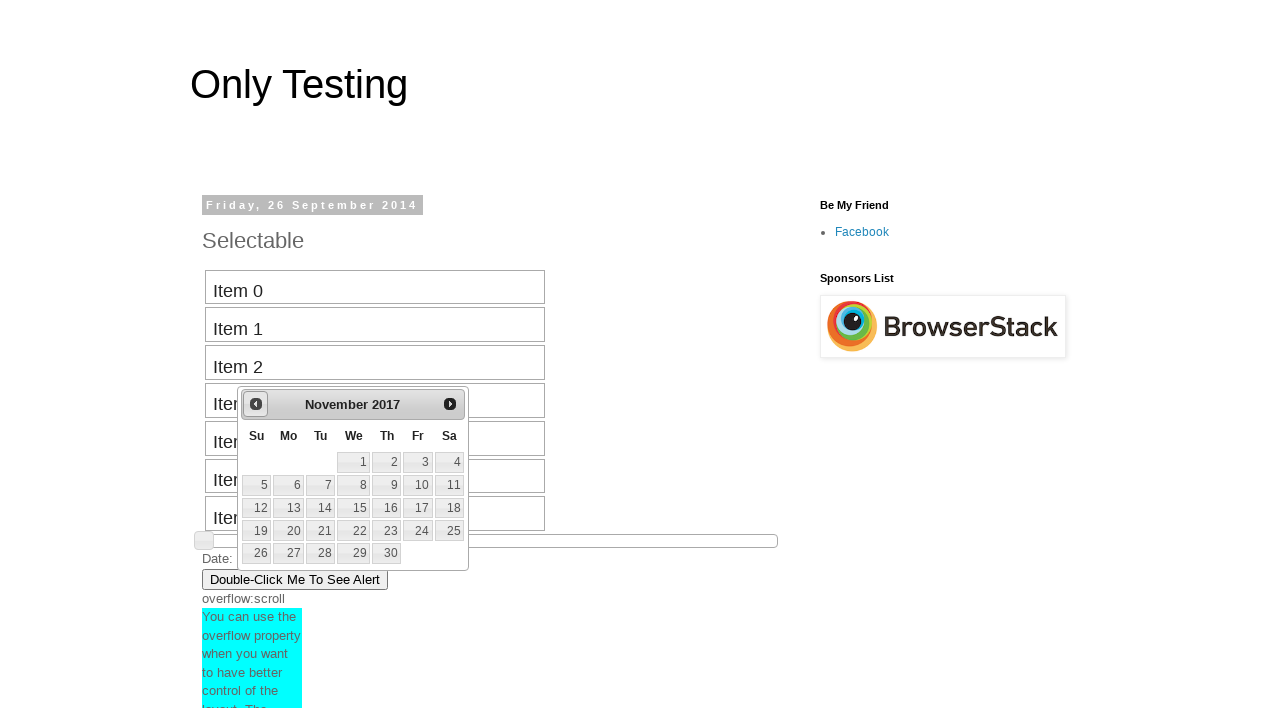

Clicked previous button to navigate backward in date picker (current: November 2017) at (256, 404) on #ui-datepicker-div a.ui-datepicker-prev span
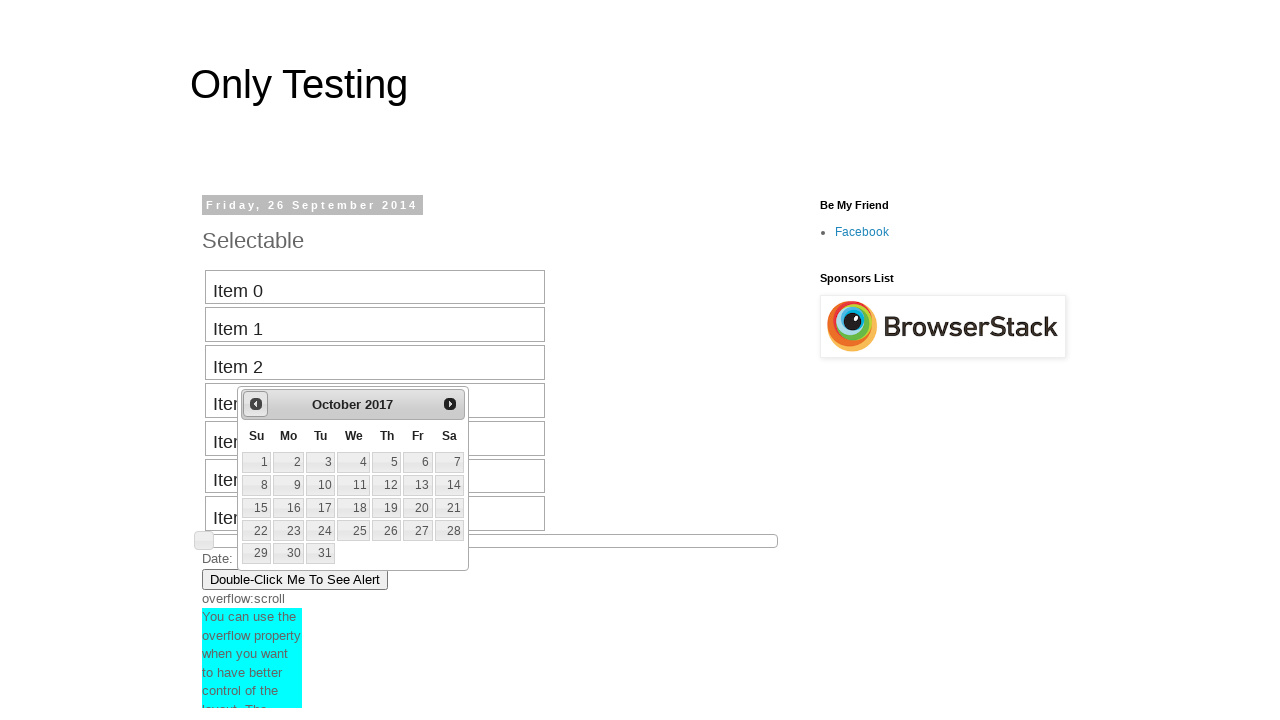

Retrieved current month from date picker: October
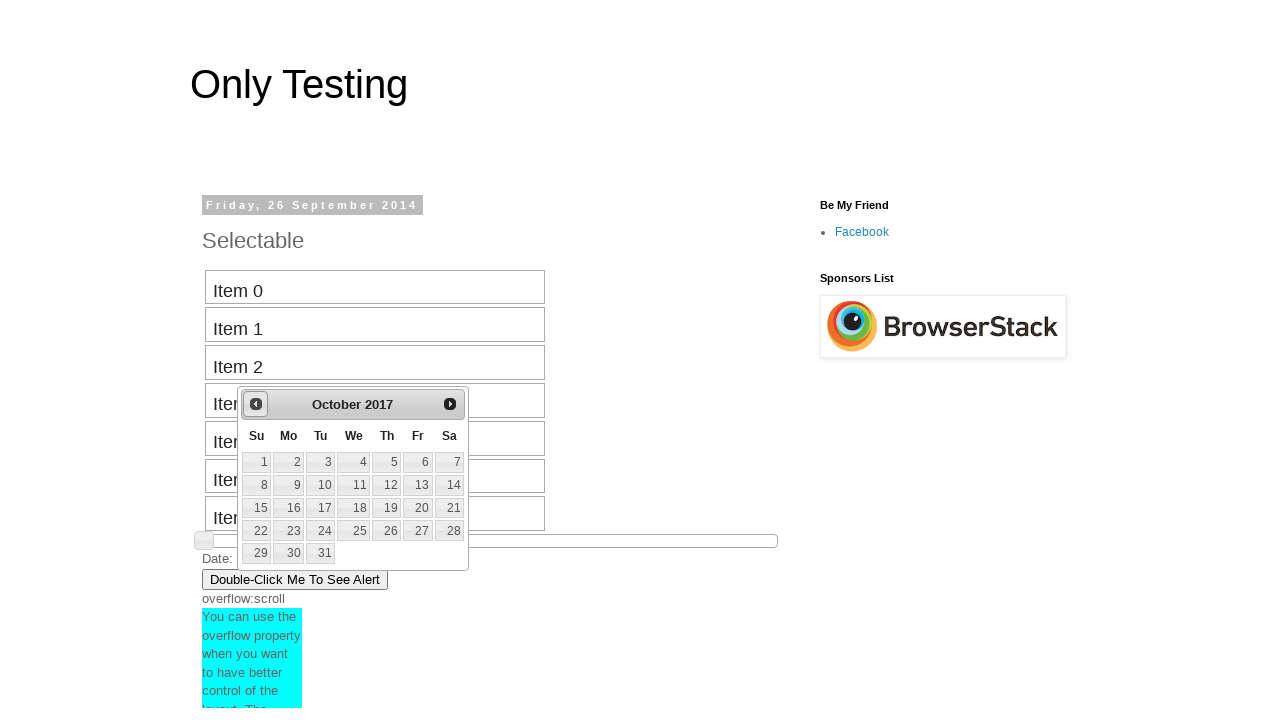

Retrieved current year from date picker: 2017
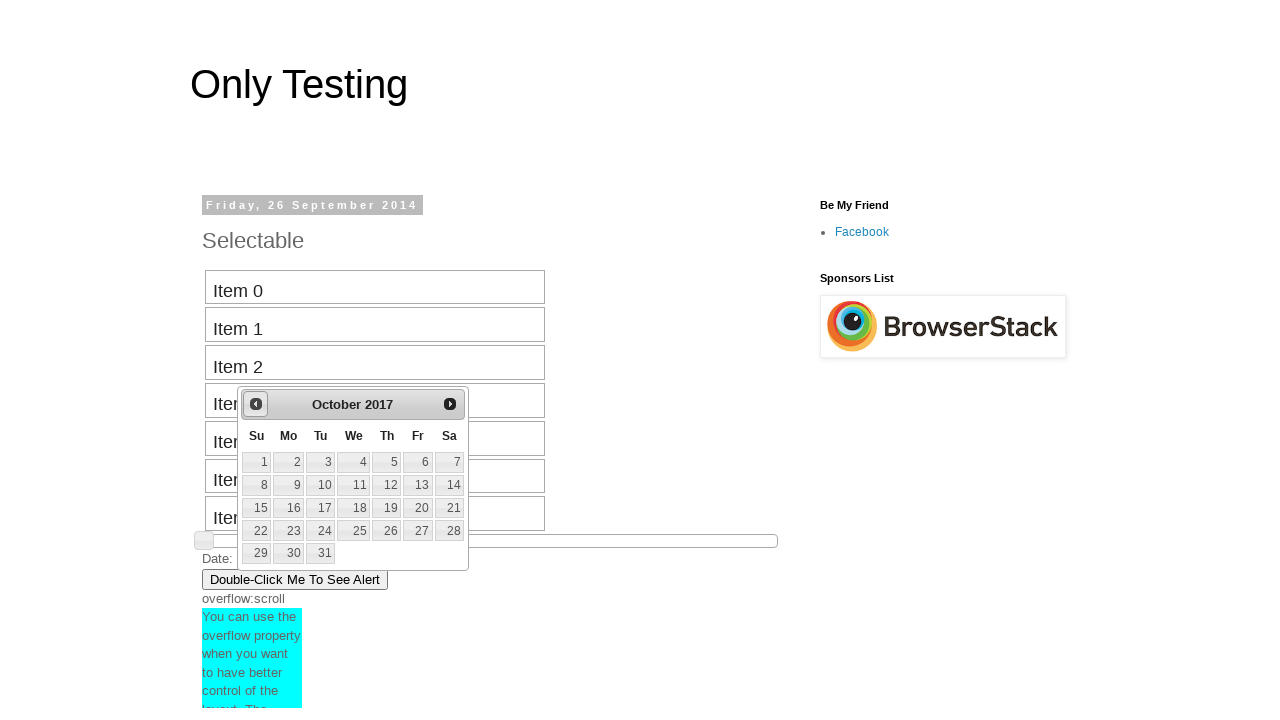

Clicked previous button to navigate backward in date picker (current: October 2017) at (256, 404) on #ui-datepicker-div a.ui-datepicker-prev span
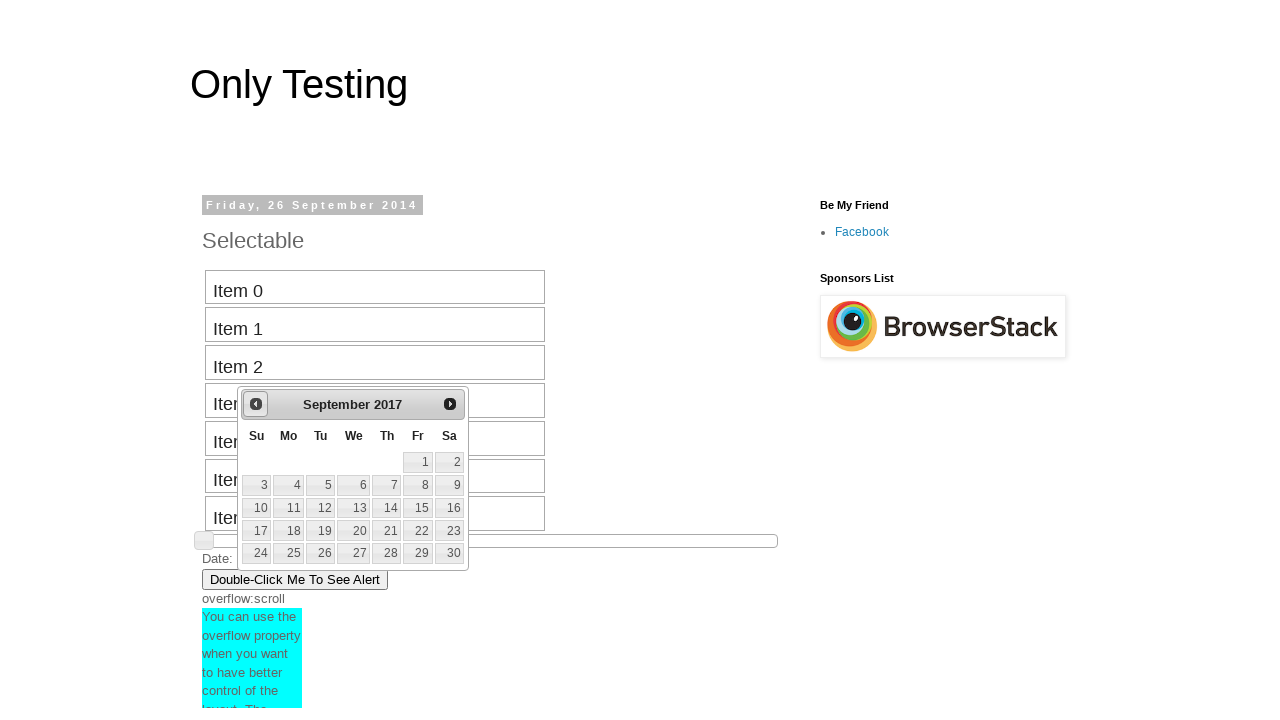

Retrieved current month from date picker: September
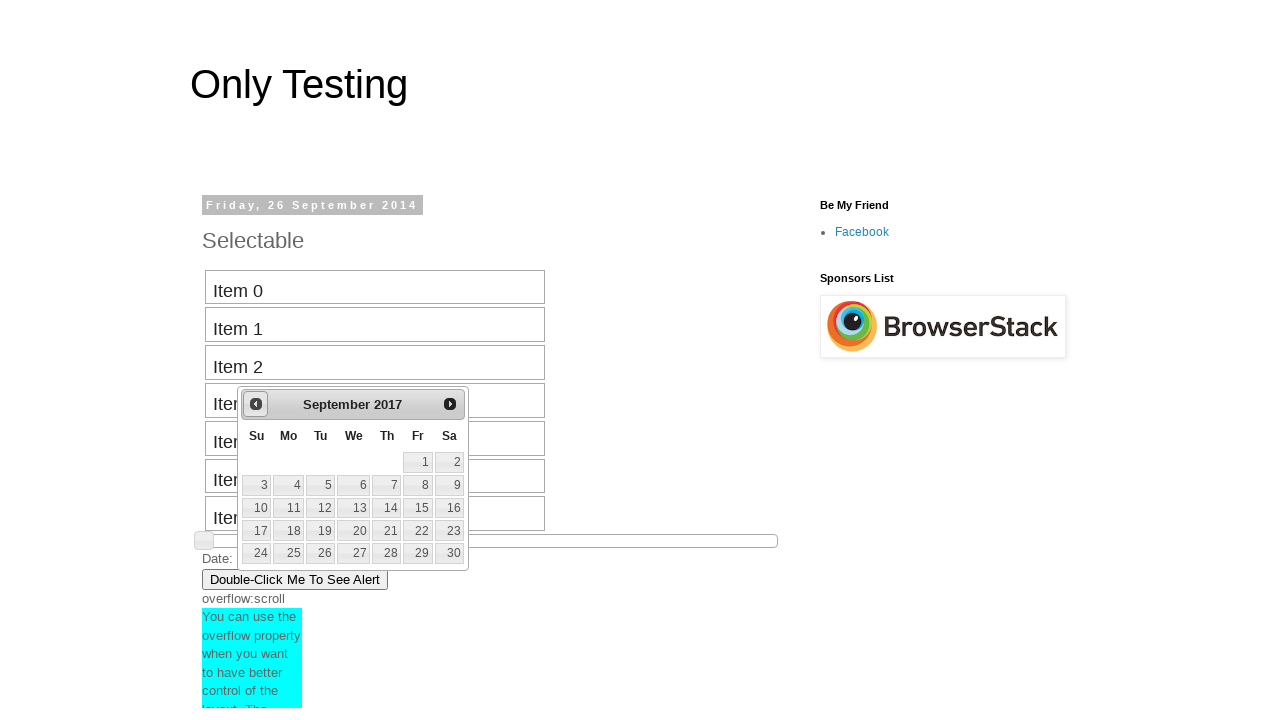

Retrieved current year from date picker: 2017
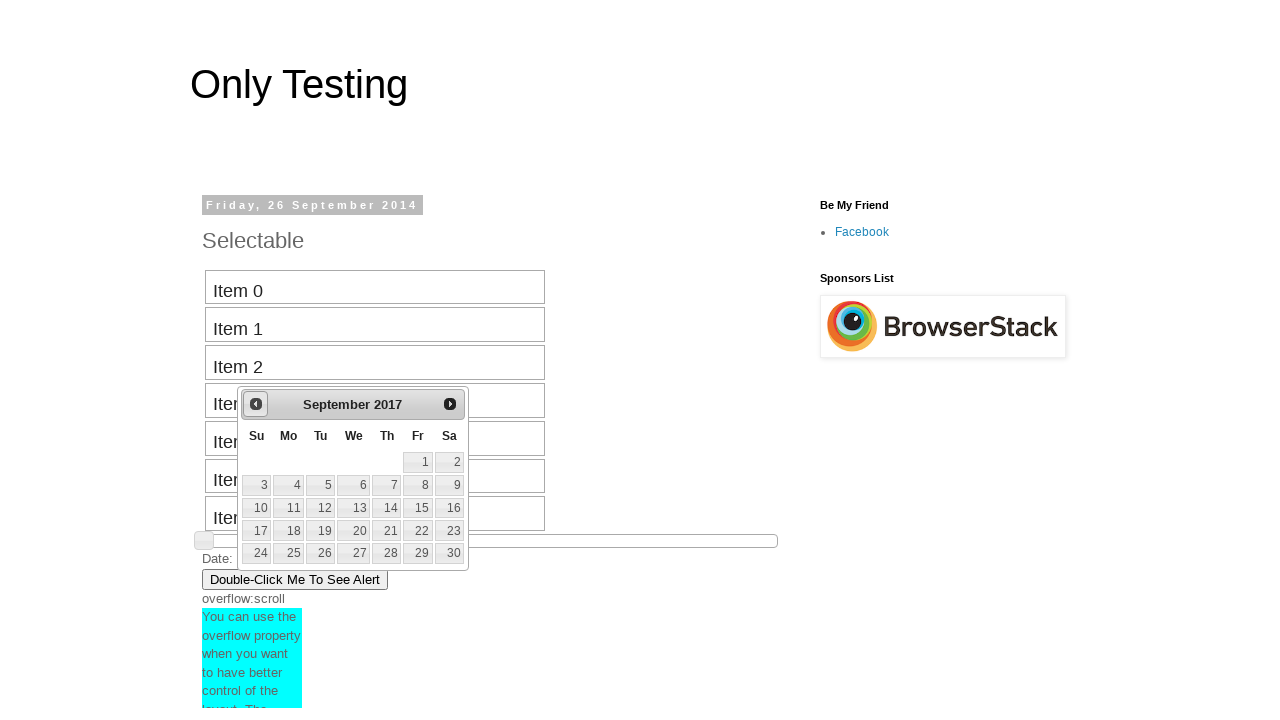

Clicked previous button to navigate backward in date picker (current: September 2017) at (256, 404) on #ui-datepicker-div a.ui-datepicker-prev span
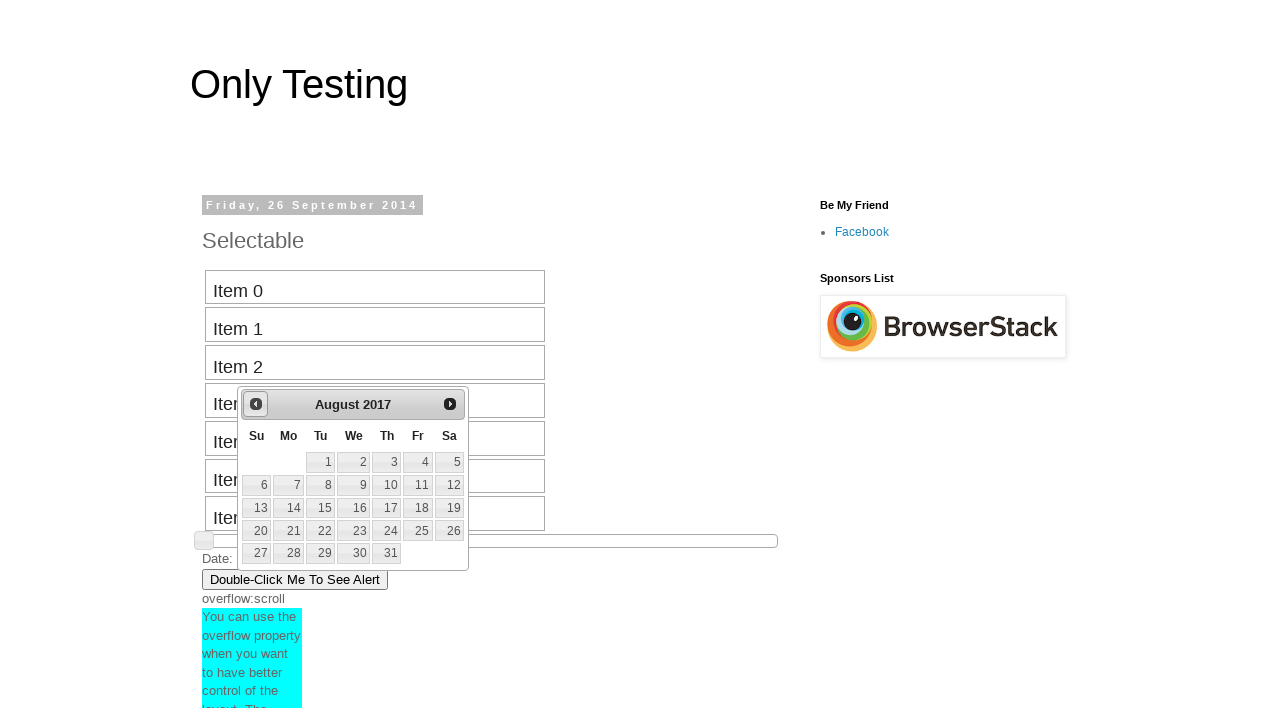

Retrieved current month from date picker: August
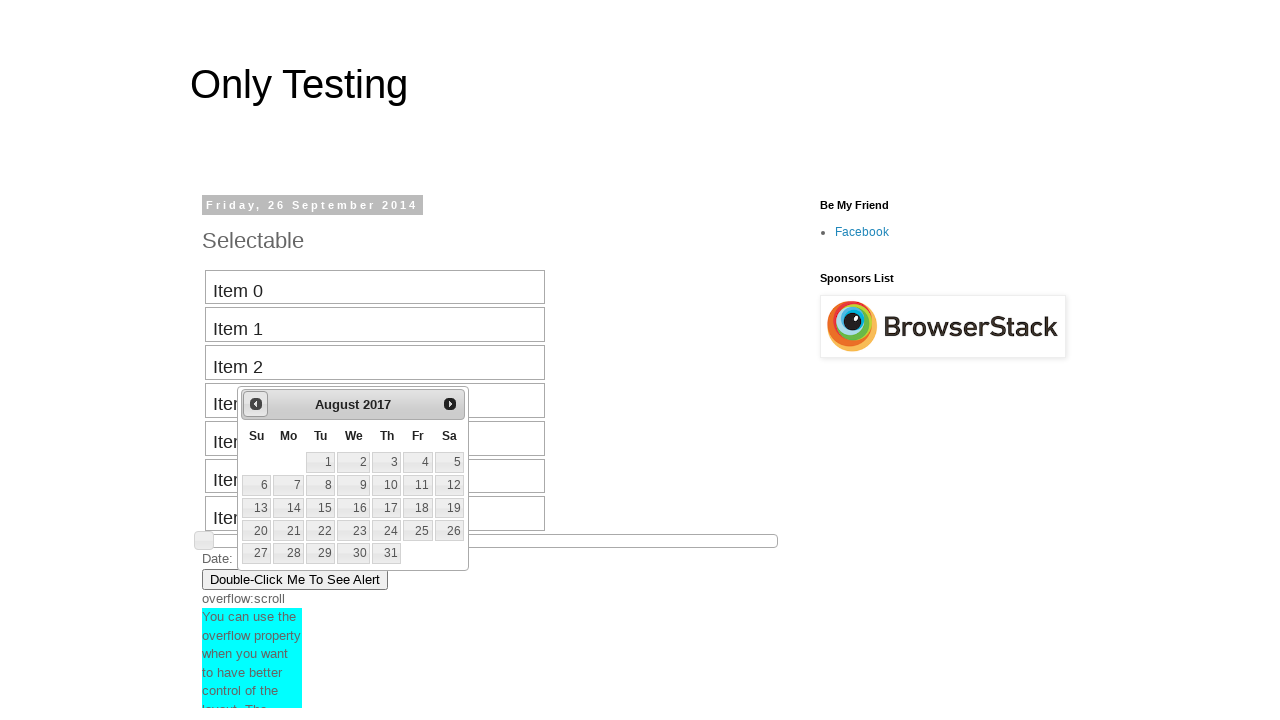

Retrieved current year from date picker: 2017
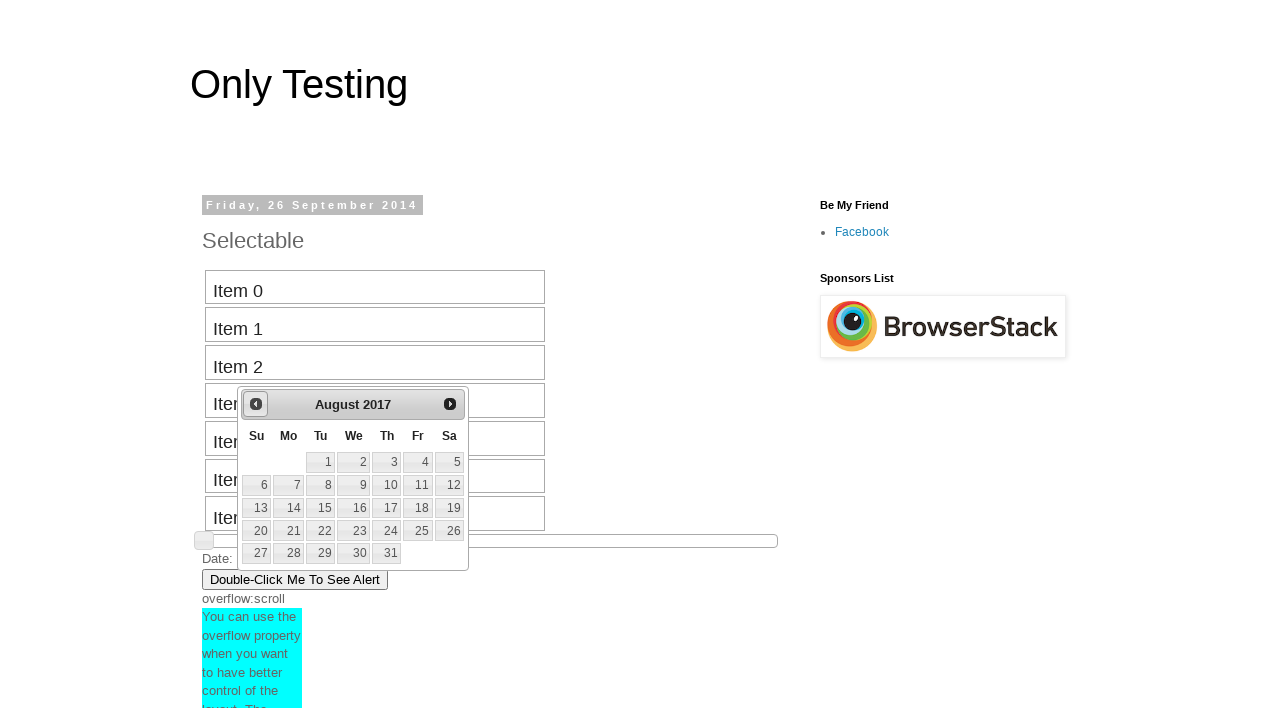

Clicked previous button to navigate backward in date picker (current: August 2017) at (256, 404) on #ui-datepicker-div a.ui-datepicker-prev span
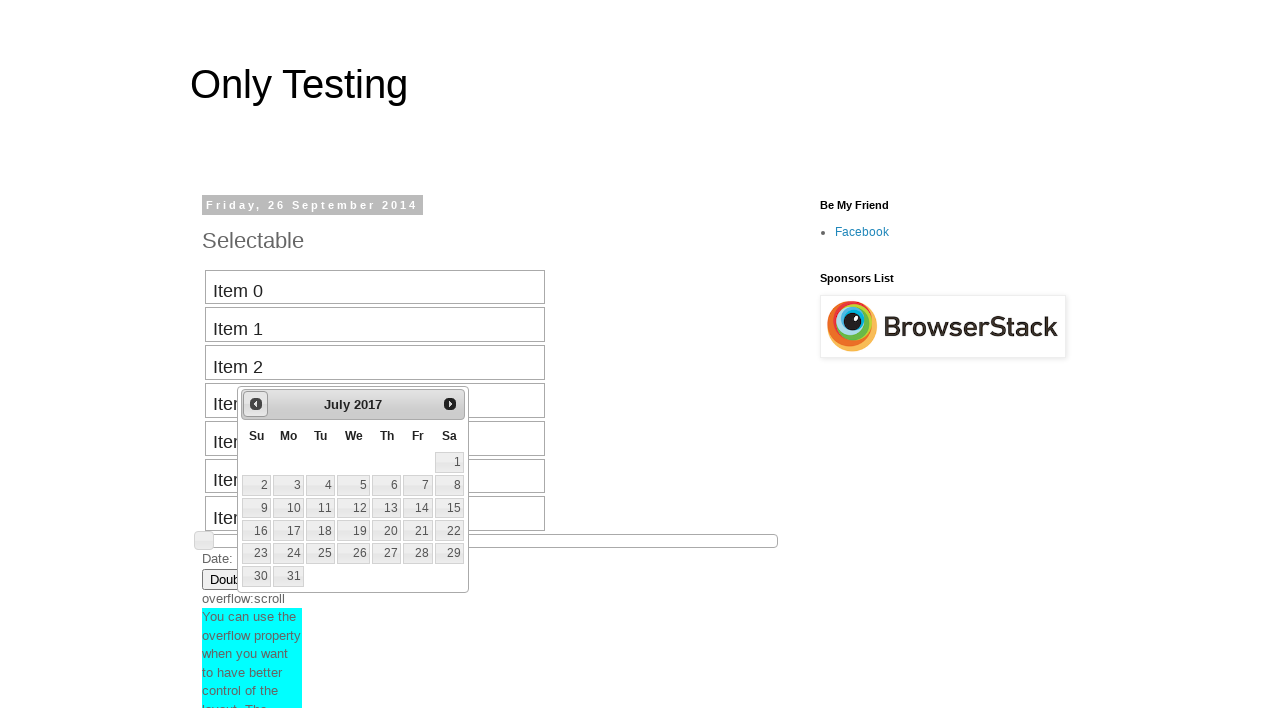

Retrieved current month from date picker: July
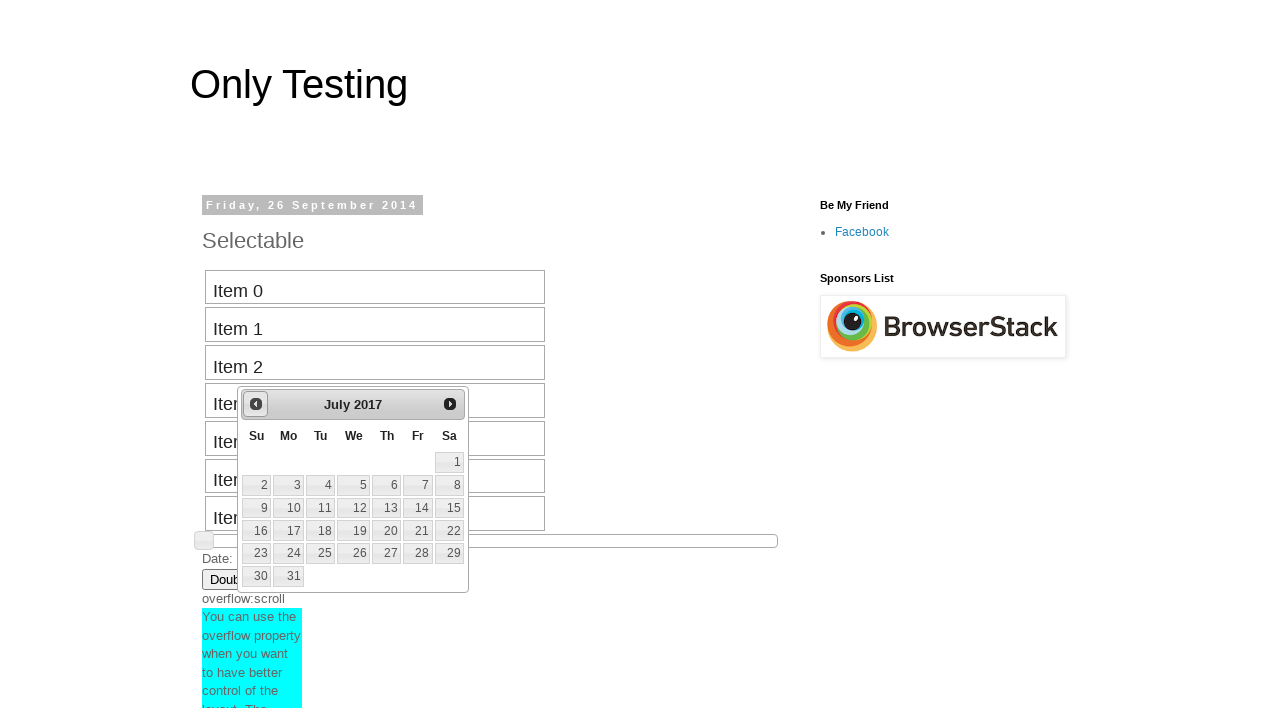

Retrieved current year from date picker: 2017
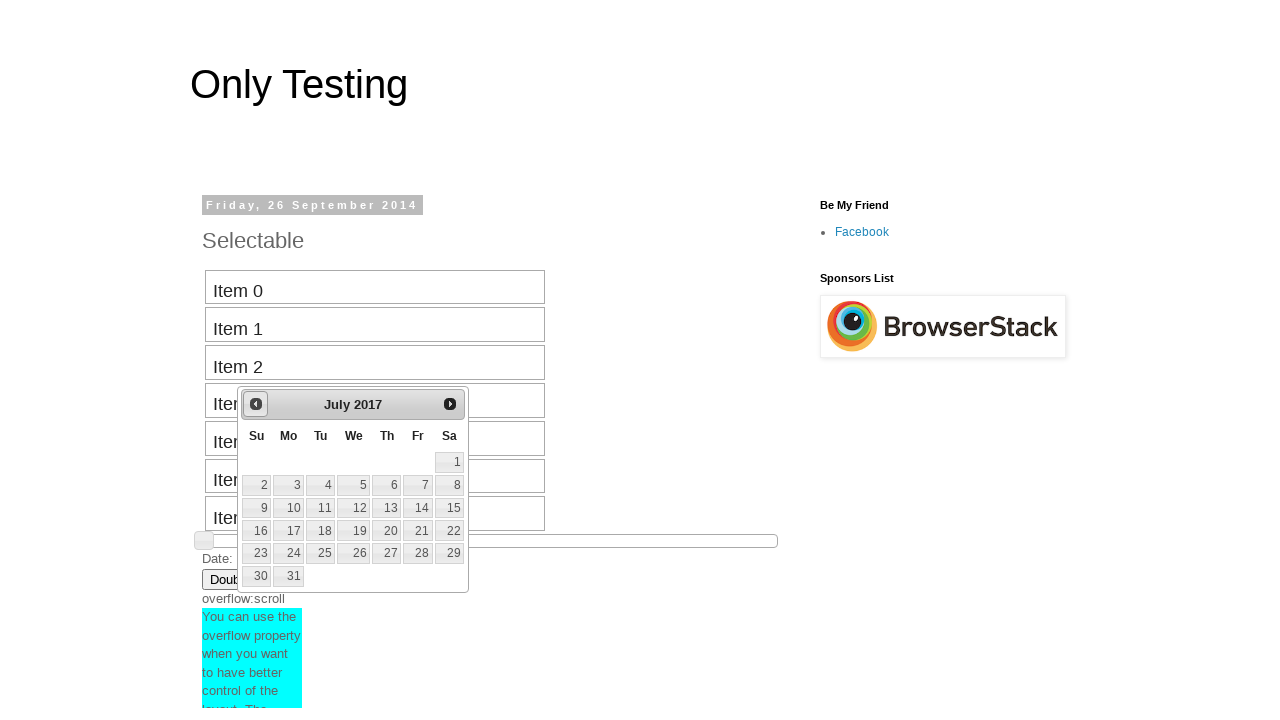

Clicked previous button to navigate backward in date picker (current: July 2017) at (256, 404) on #ui-datepicker-div a.ui-datepicker-prev span
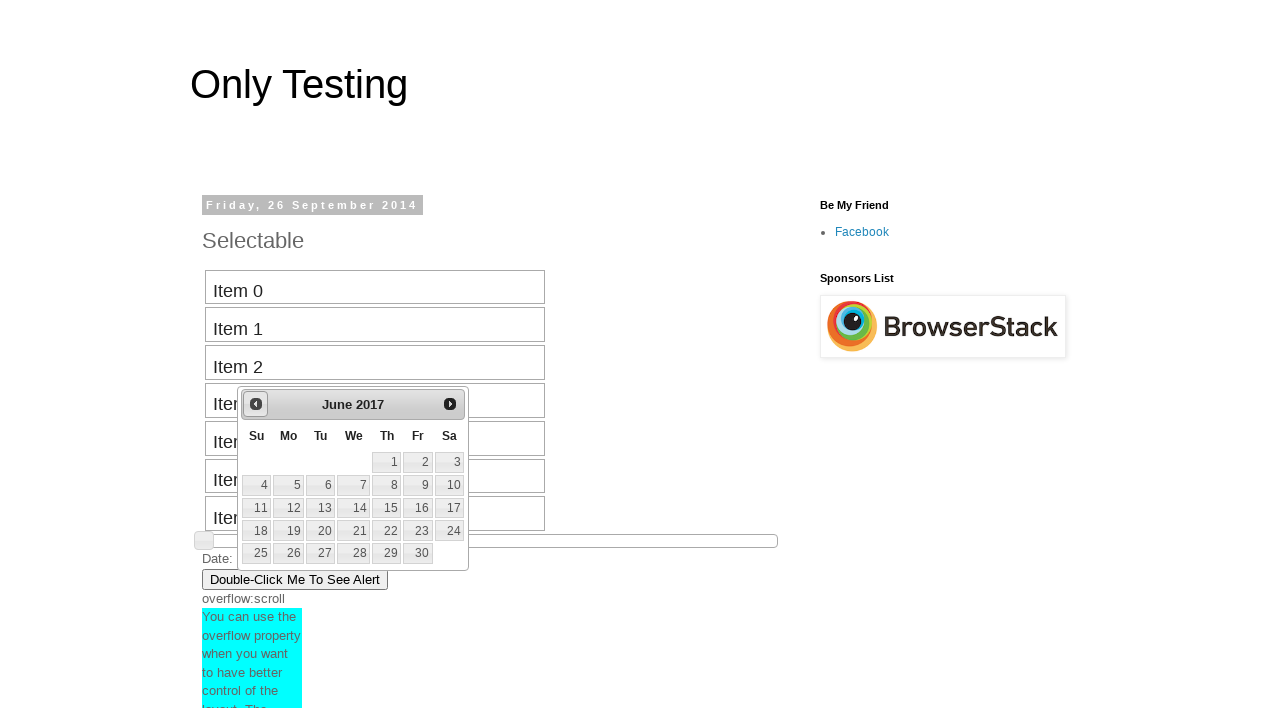

Retrieved current month from date picker: June
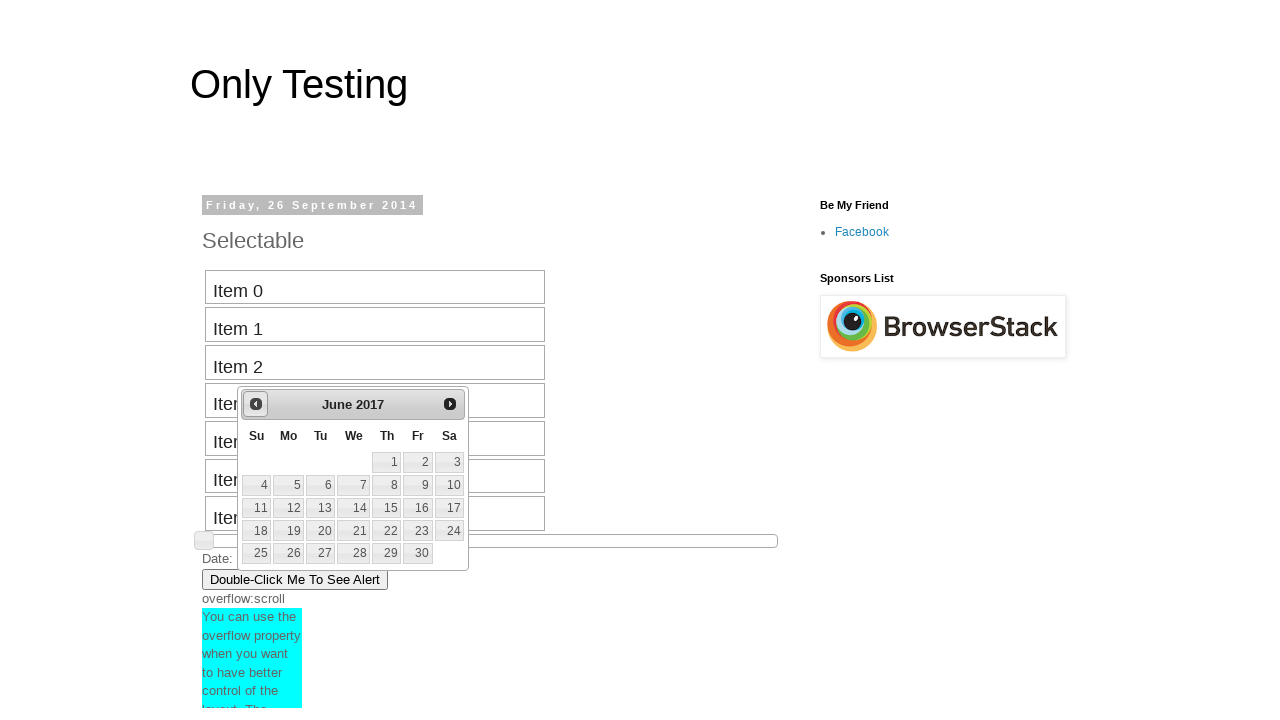

Retrieved current year from date picker: 2017
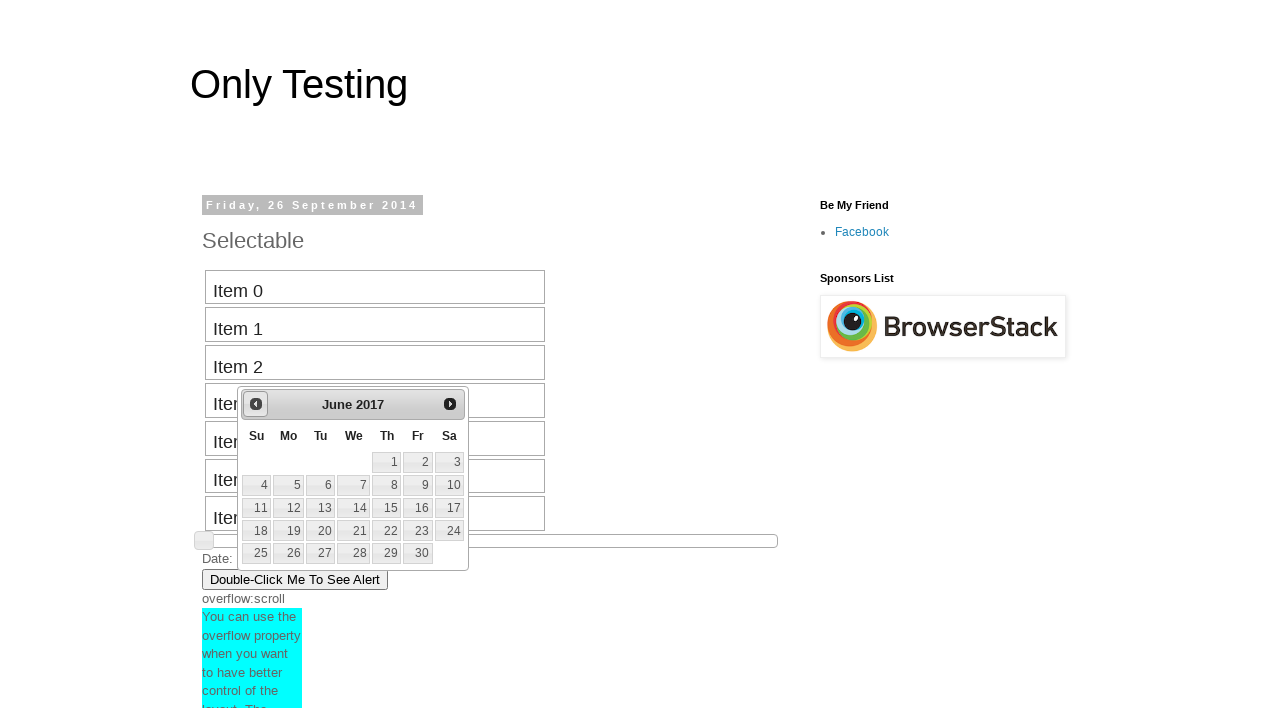

Clicked previous button to navigate backward in date picker (current: June 2017) at (256, 404) on #ui-datepicker-div a.ui-datepicker-prev span
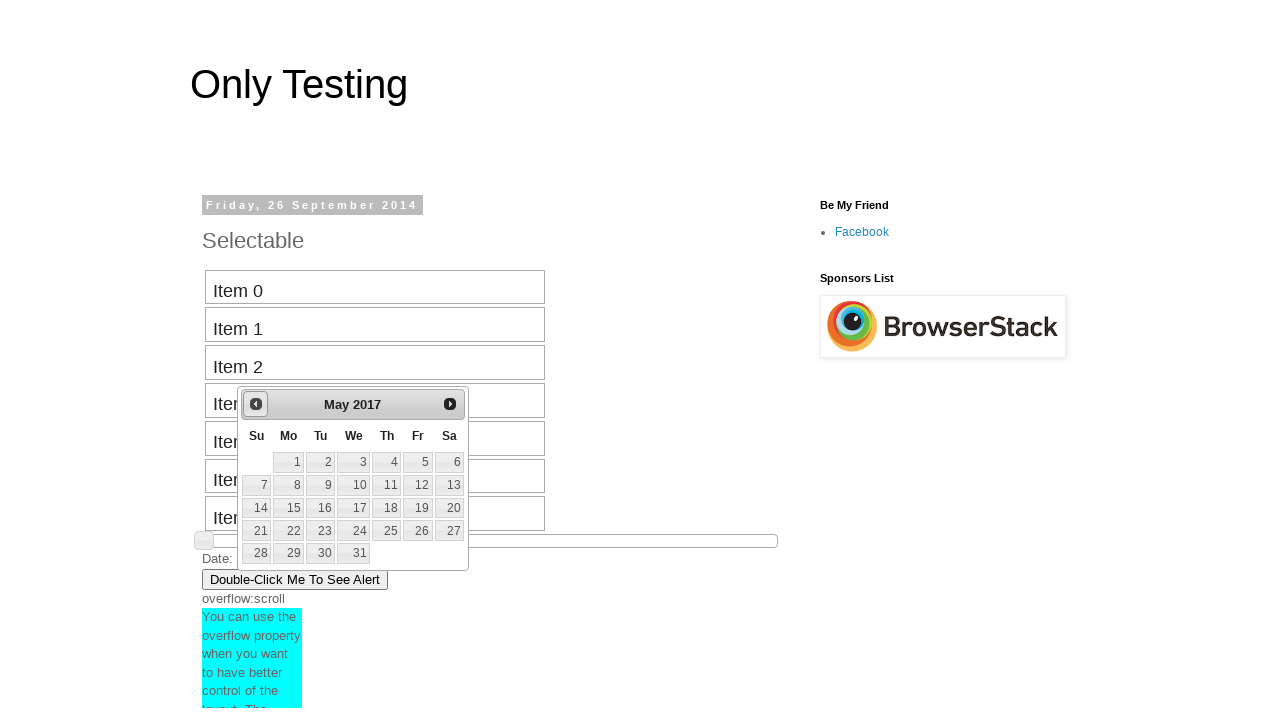

Retrieved current month from date picker: May
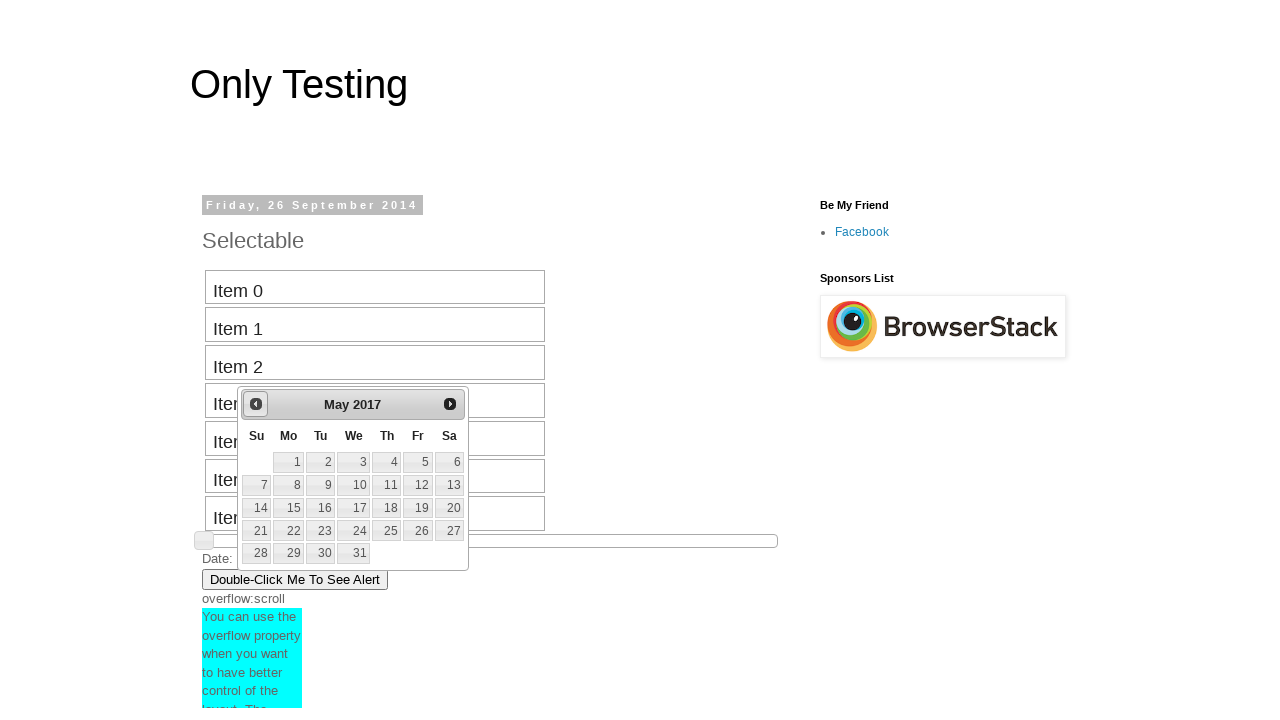

Retrieved current year from date picker: 2017
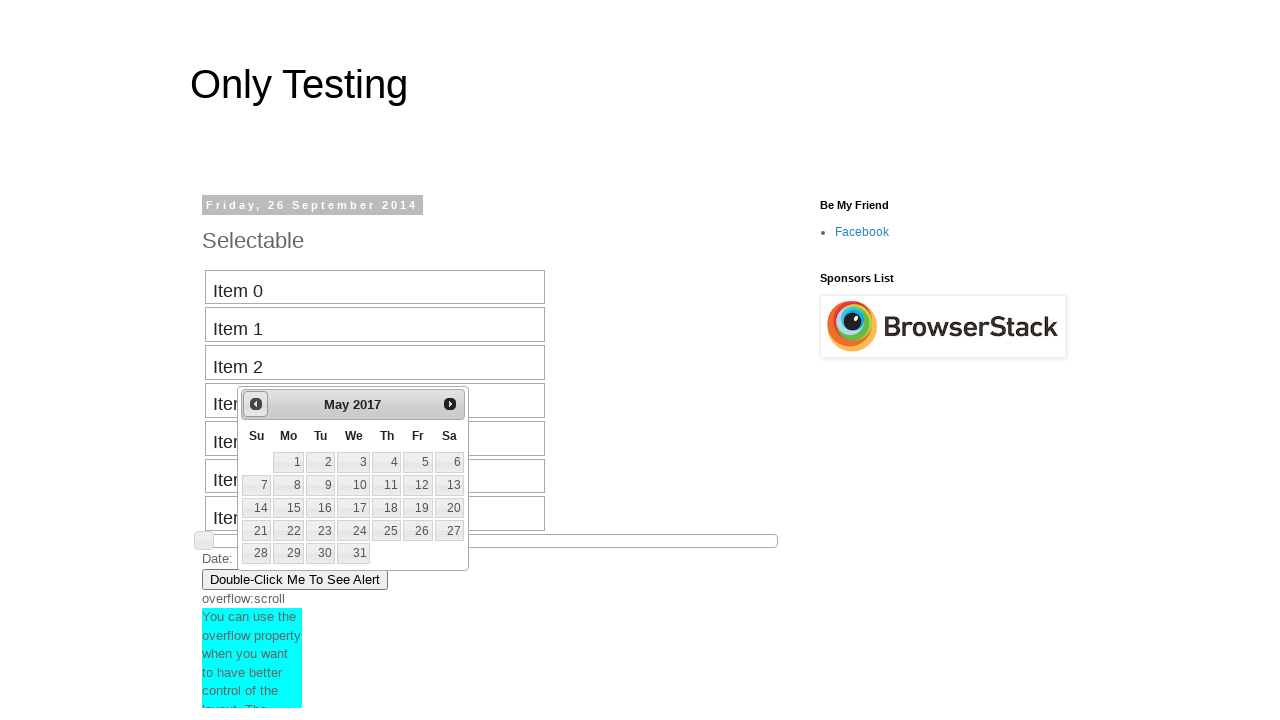

Clicked previous button to navigate backward in date picker (current: May 2017) at (256, 404) on #ui-datepicker-div a.ui-datepicker-prev span
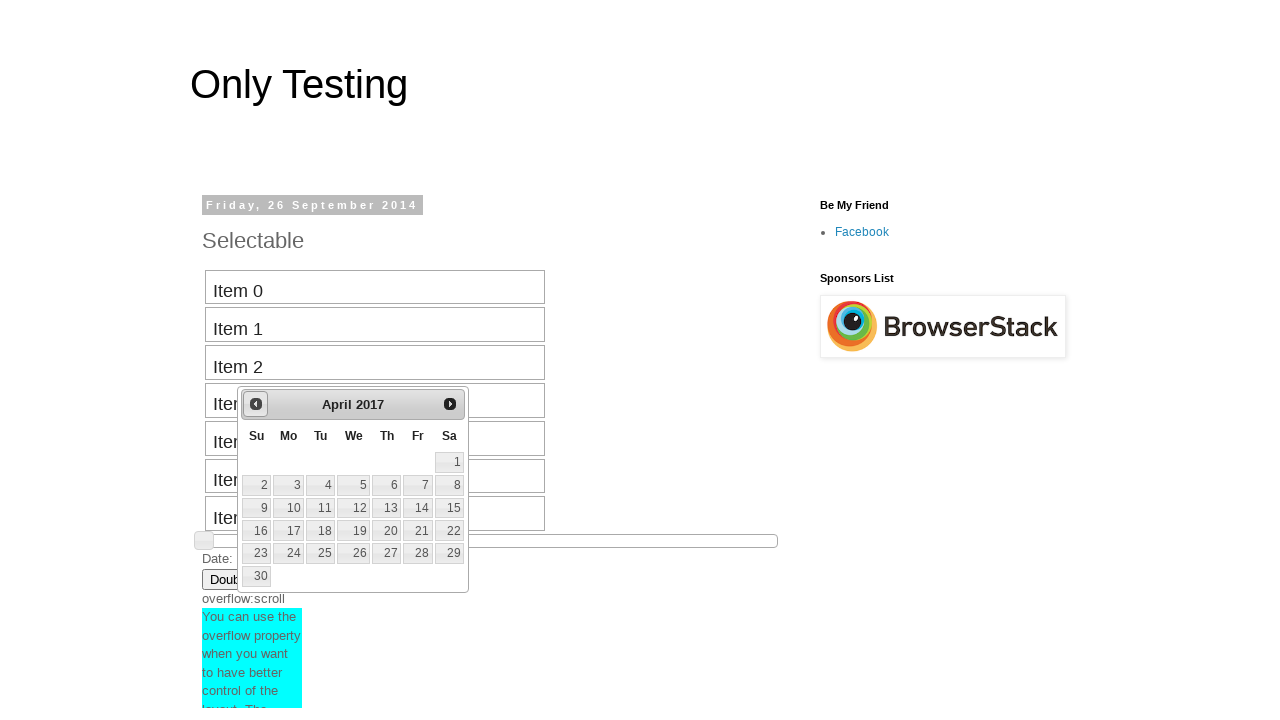

Retrieved current month from date picker: April
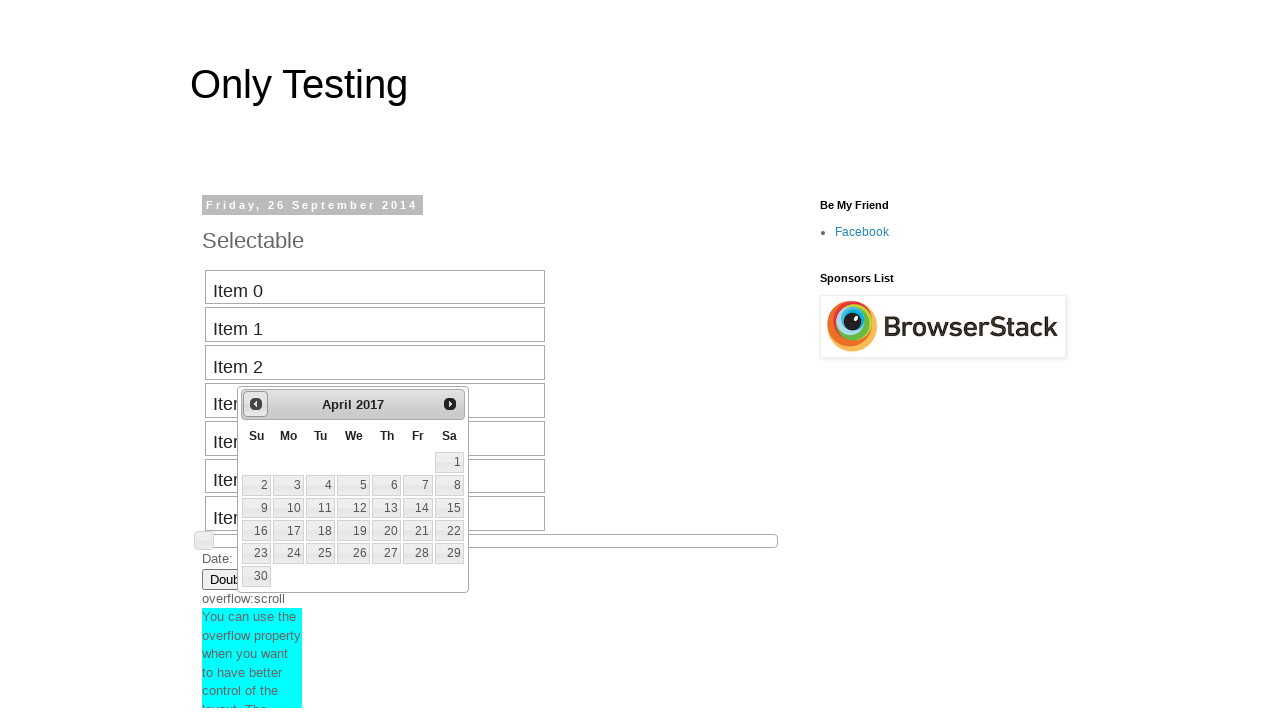

Retrieved current year from date picker: 2017
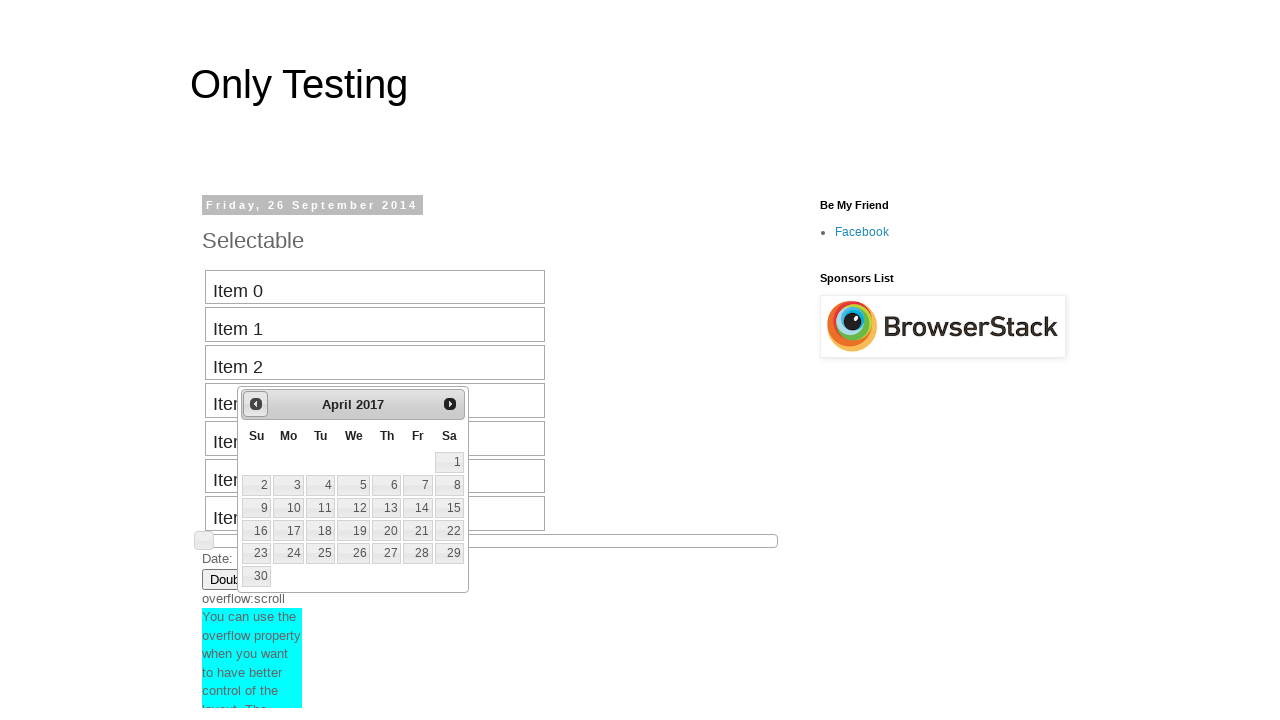

Clicked previous button to navigate backward in date picker (current: April 2017) at (256, 404) on #ui-datepicker-div a.ui-datepicker-prev span
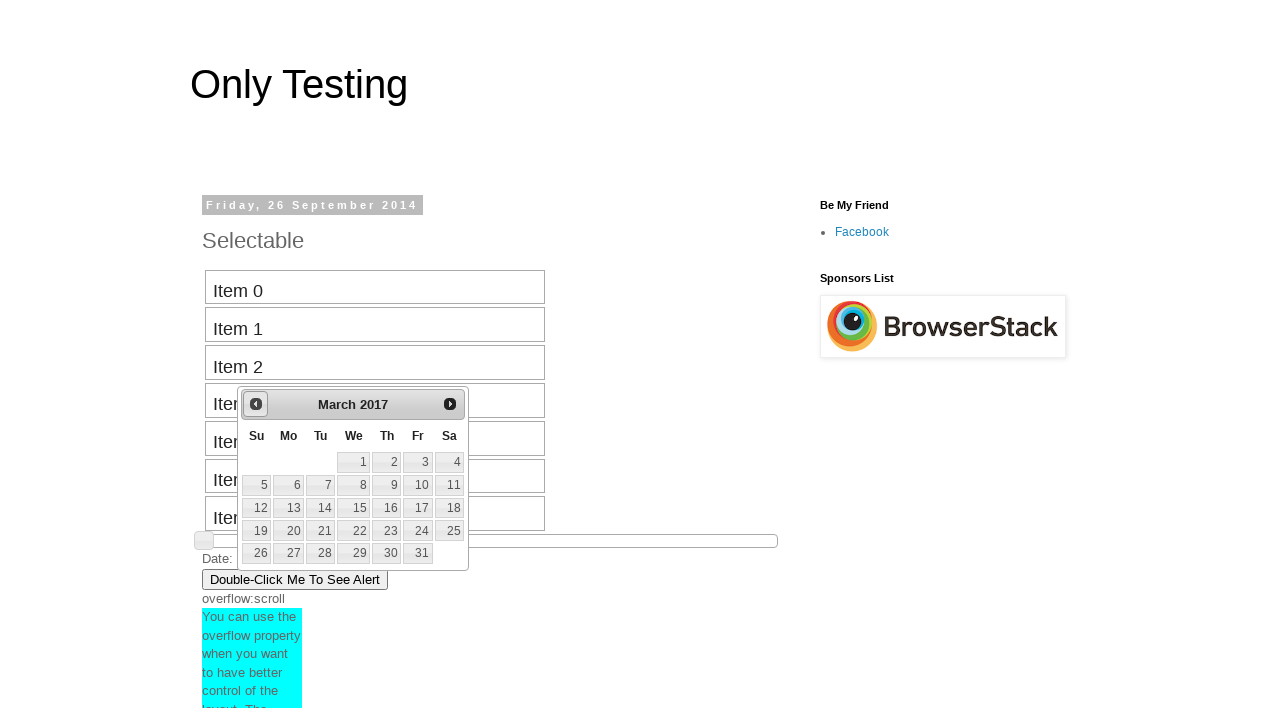

Retrieved current month from date picker: March
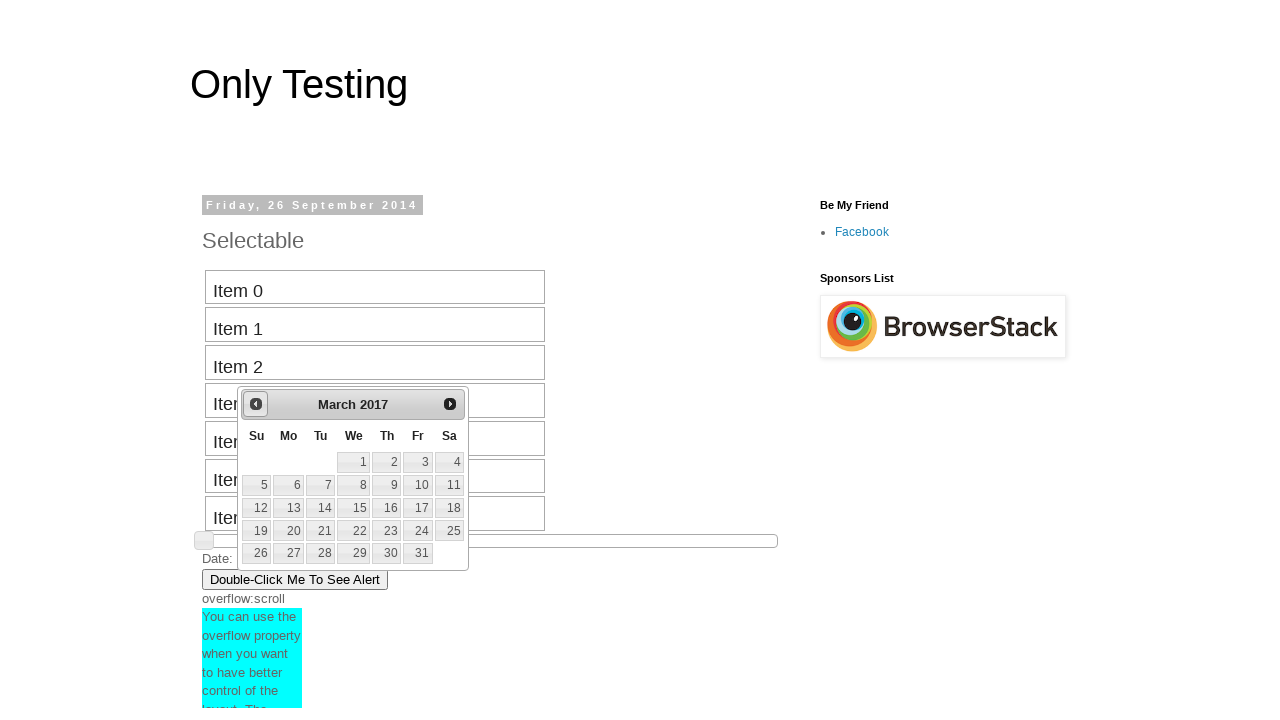

Retrieved current year from date picker: 2017
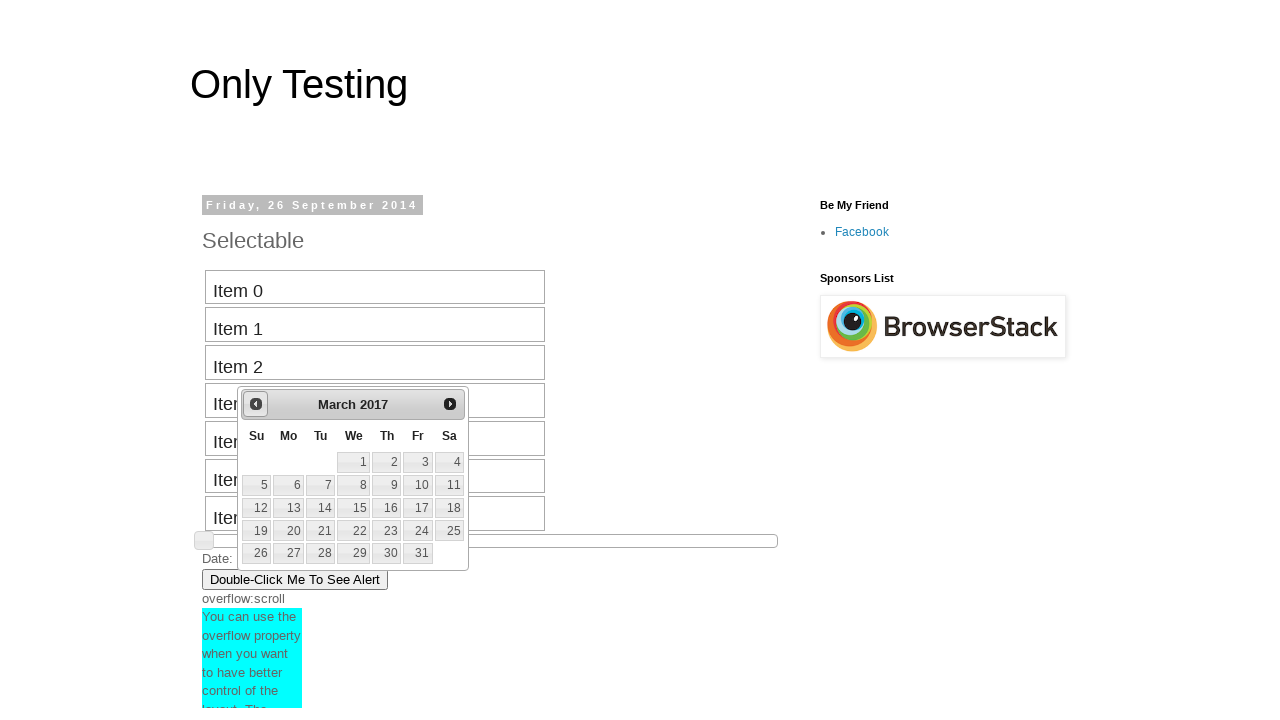

Clicked previous button to navigate backward in date picker (current: March 2017) at (256, 404) on #ui-datepicker-div a.ui-datepicker-prev span
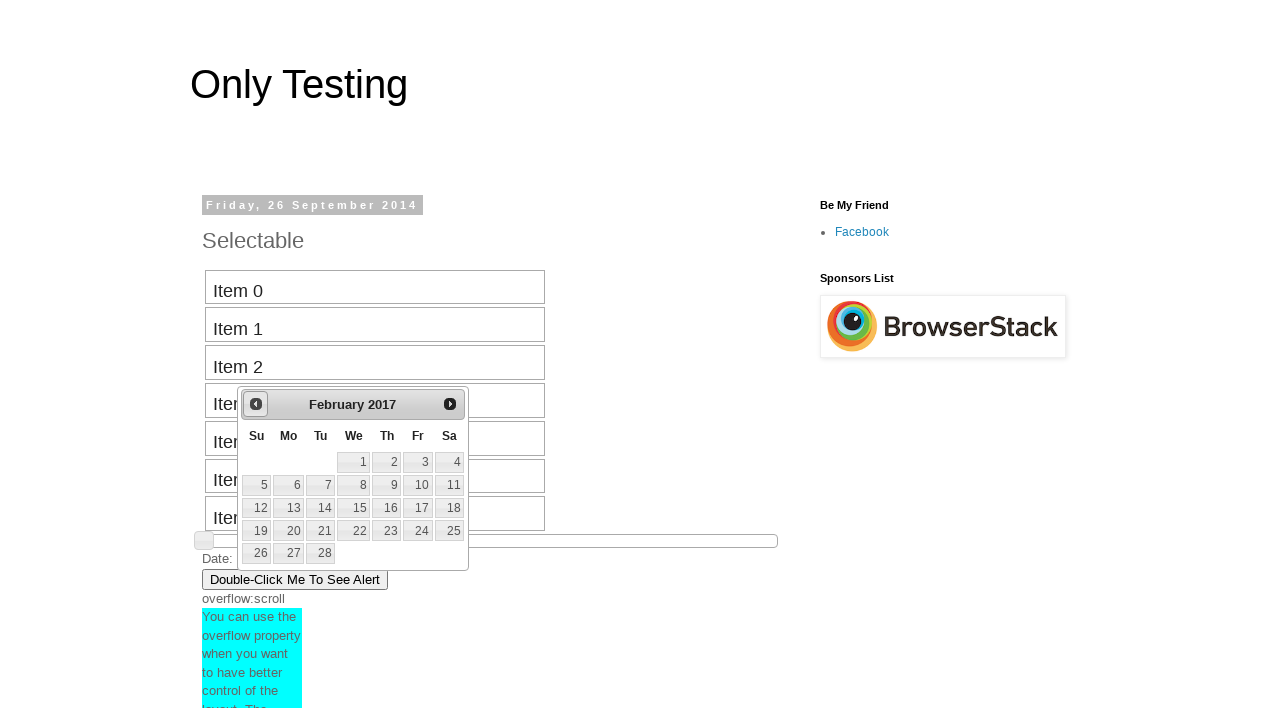

Retrieved current month from date picker: February
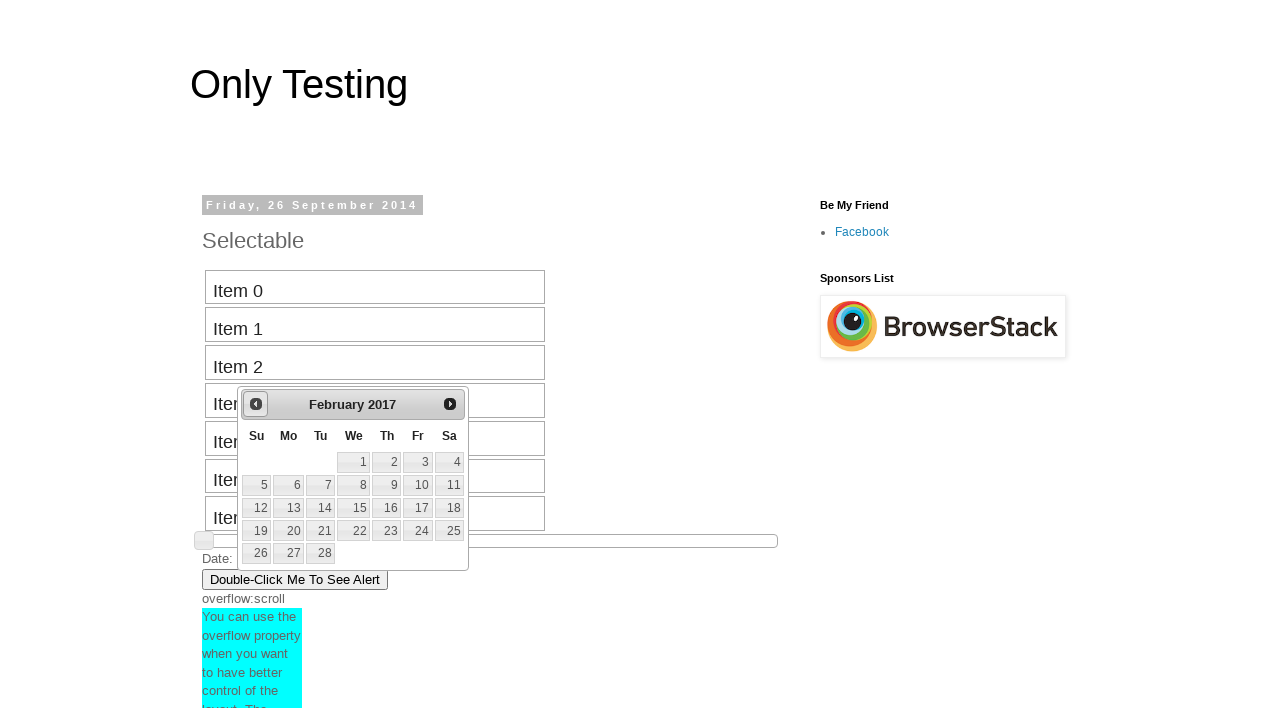

Retrieved current year from date picker: 2017
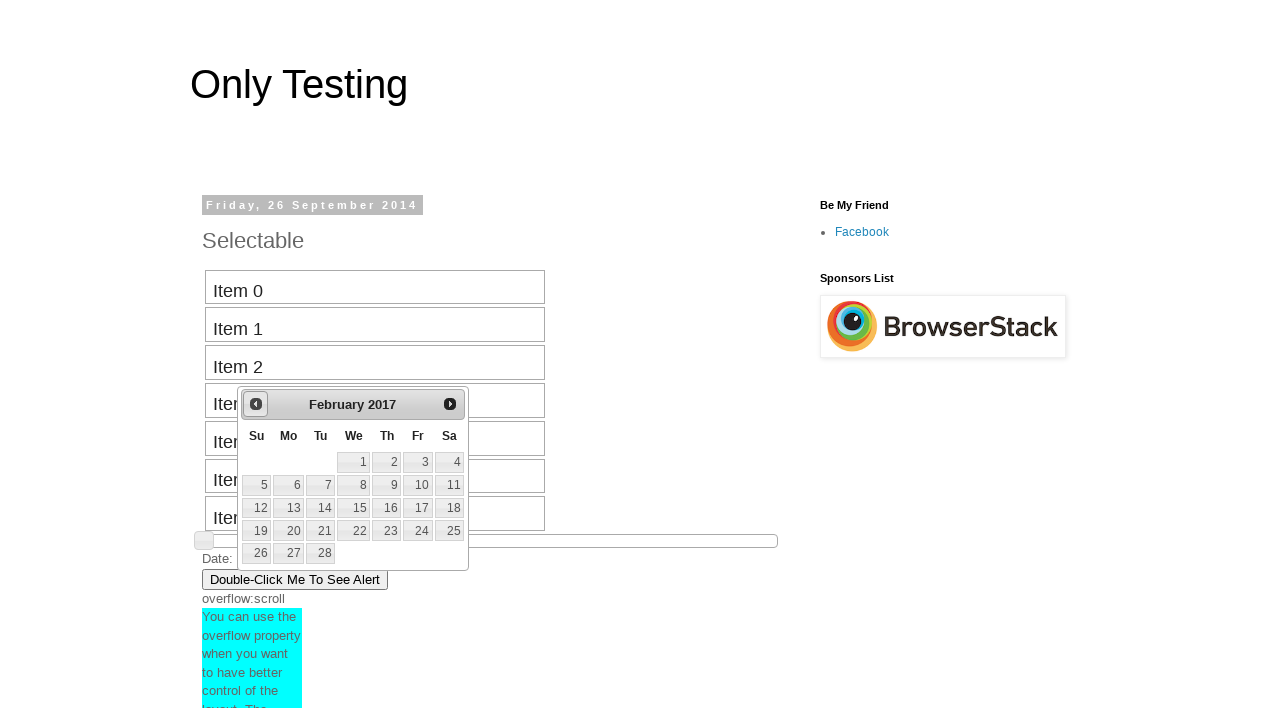

Clicked previous button to navigate backward in date picker (current: February 2017) at (256, 404) on #ui-datepicker-div a.ui-datepicker-prev span
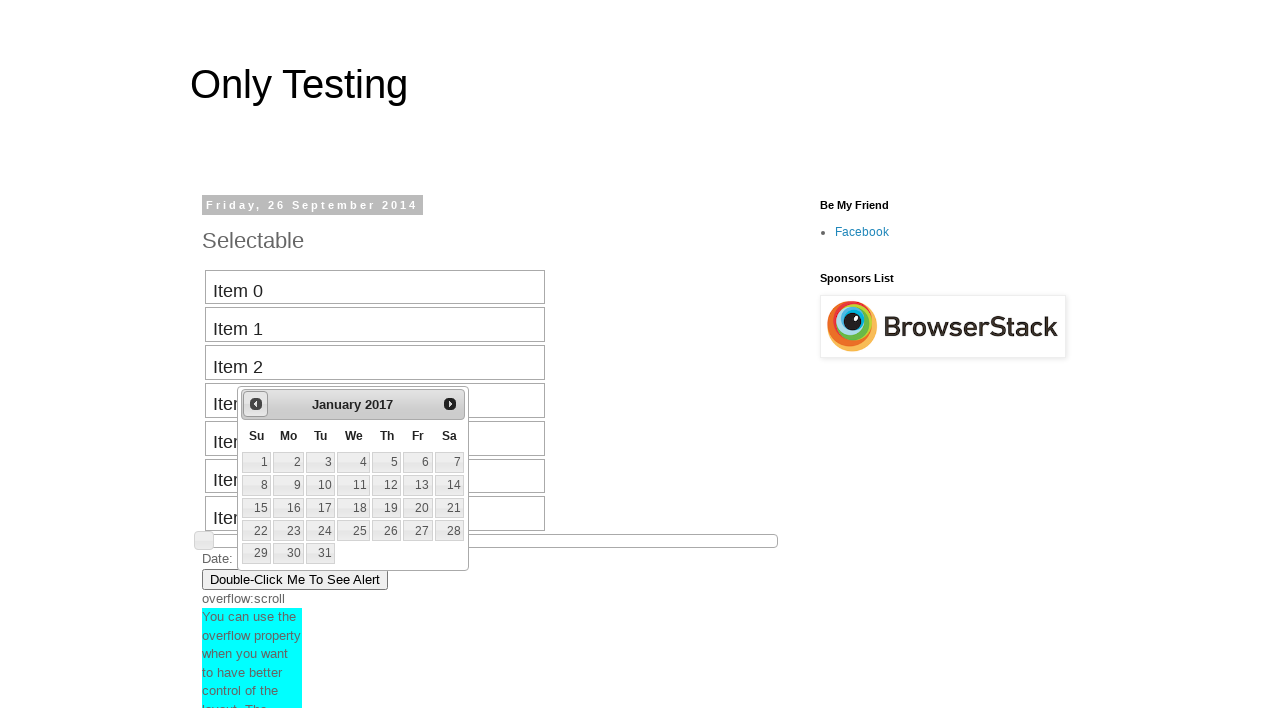

Retrieved current month from date picker: January
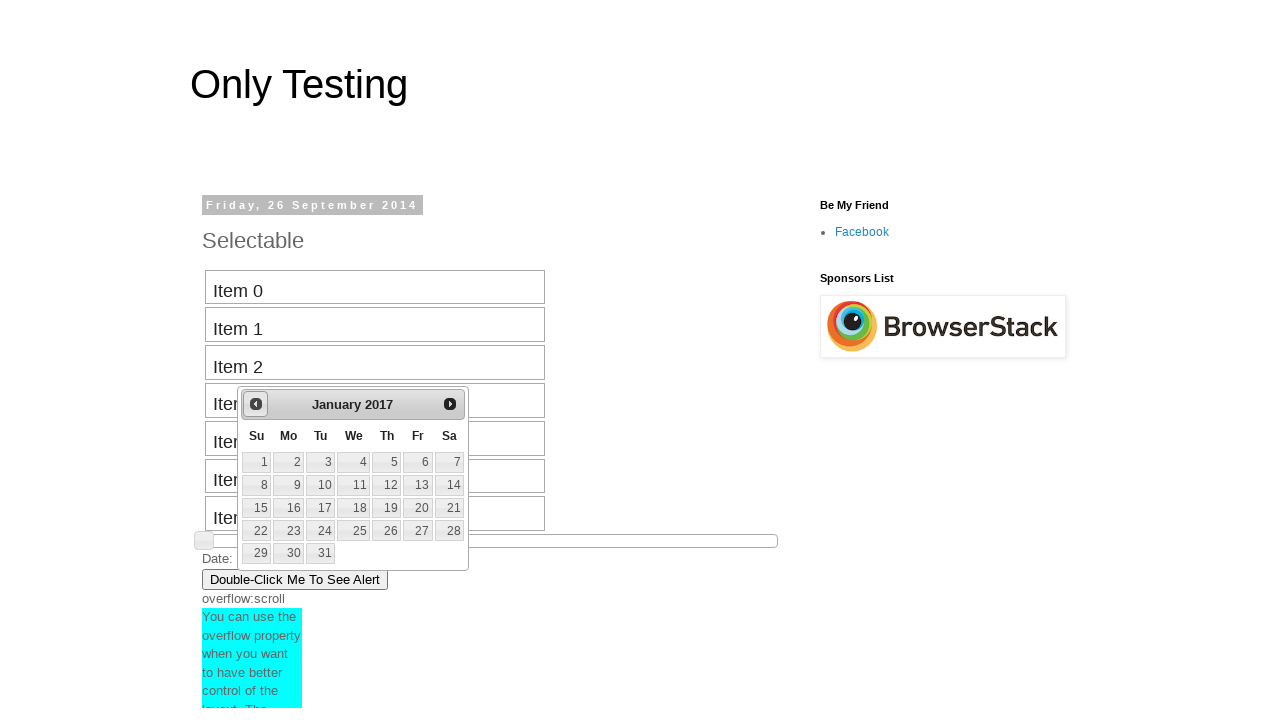

Retrieved current year from date picker: 2017
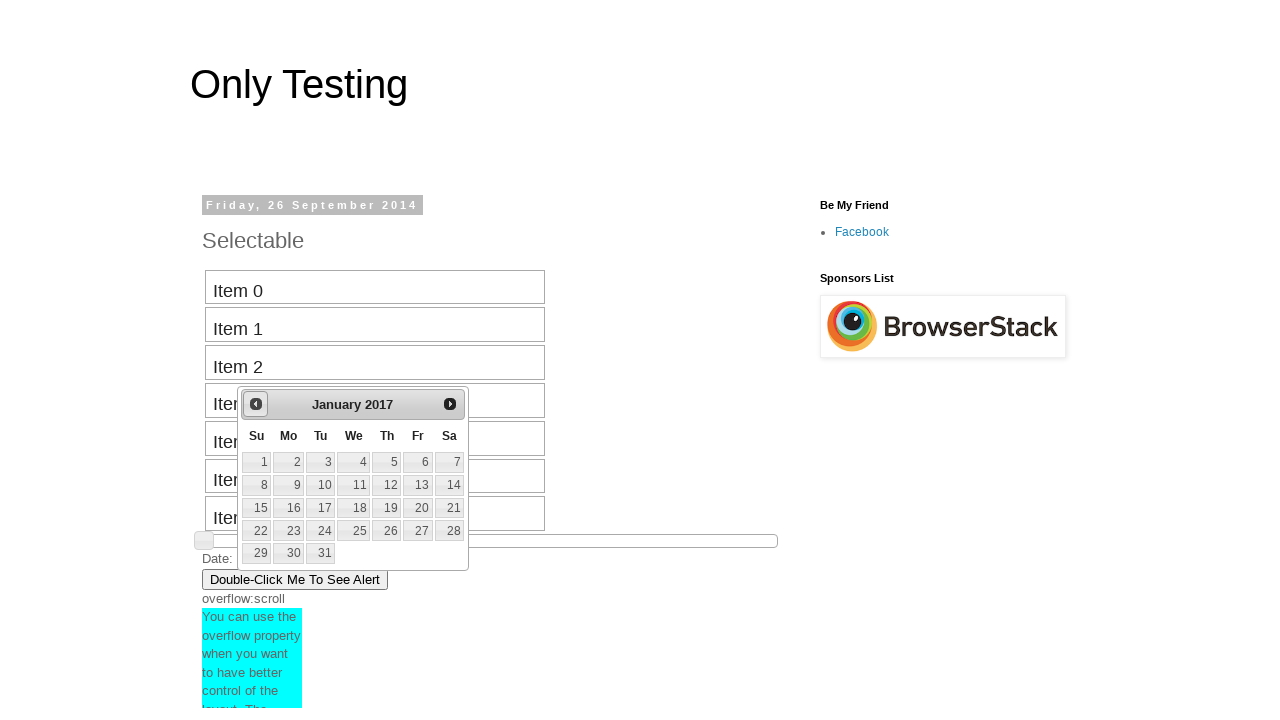

Clicked previous button to navigate backward in date picker (current: January 2017) at (256, 404) on #ui-datepicker-div a.ui-datepicker-prev span
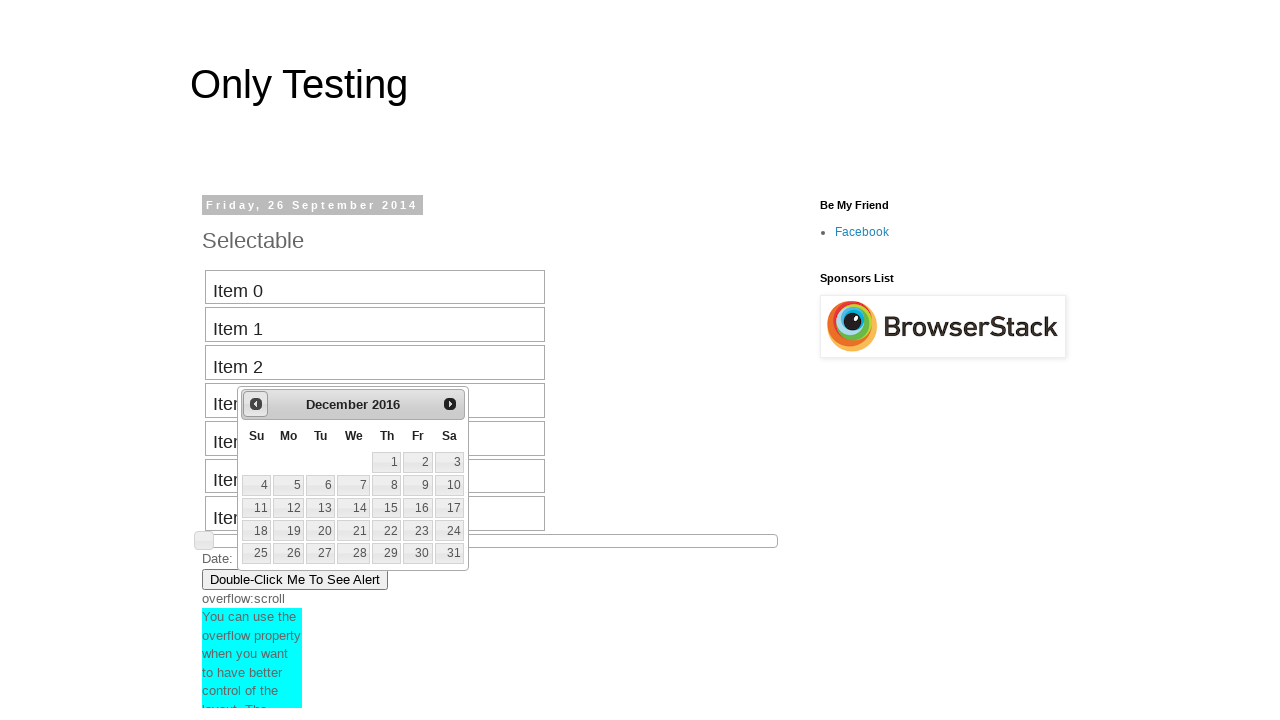

Retrieved current month from date picker: December
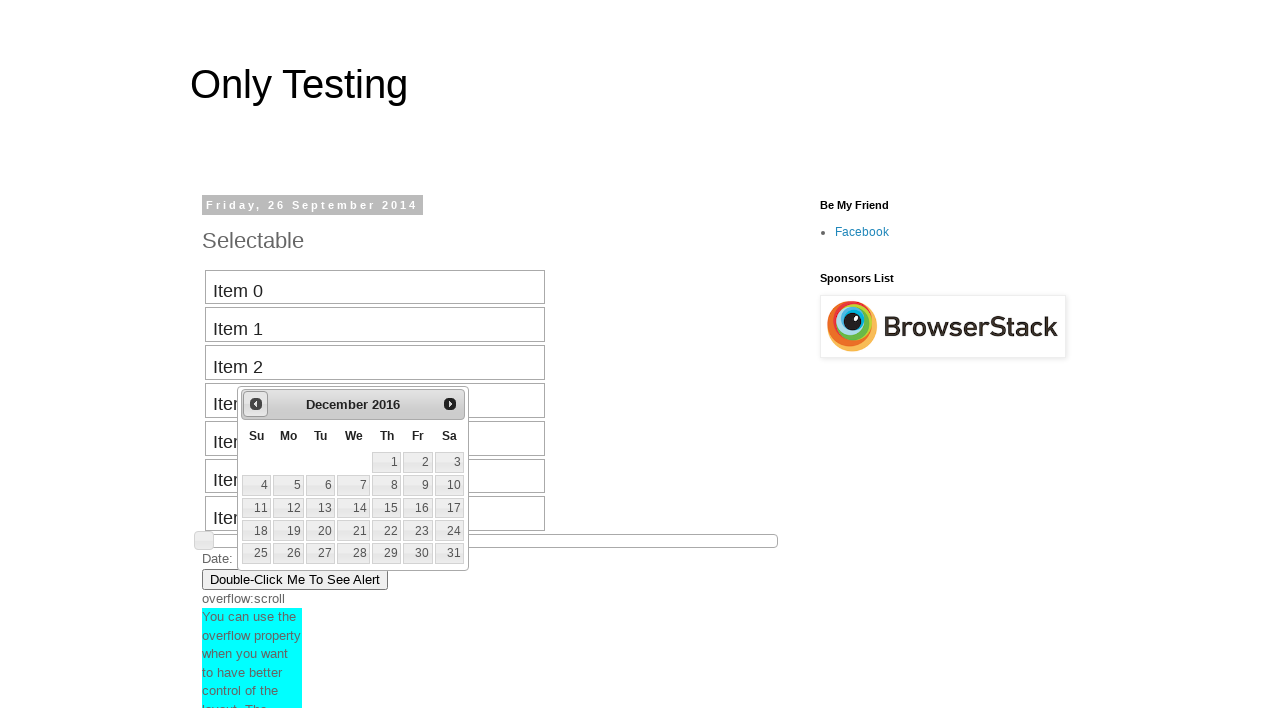

Retrieved current year from date picker: 2016
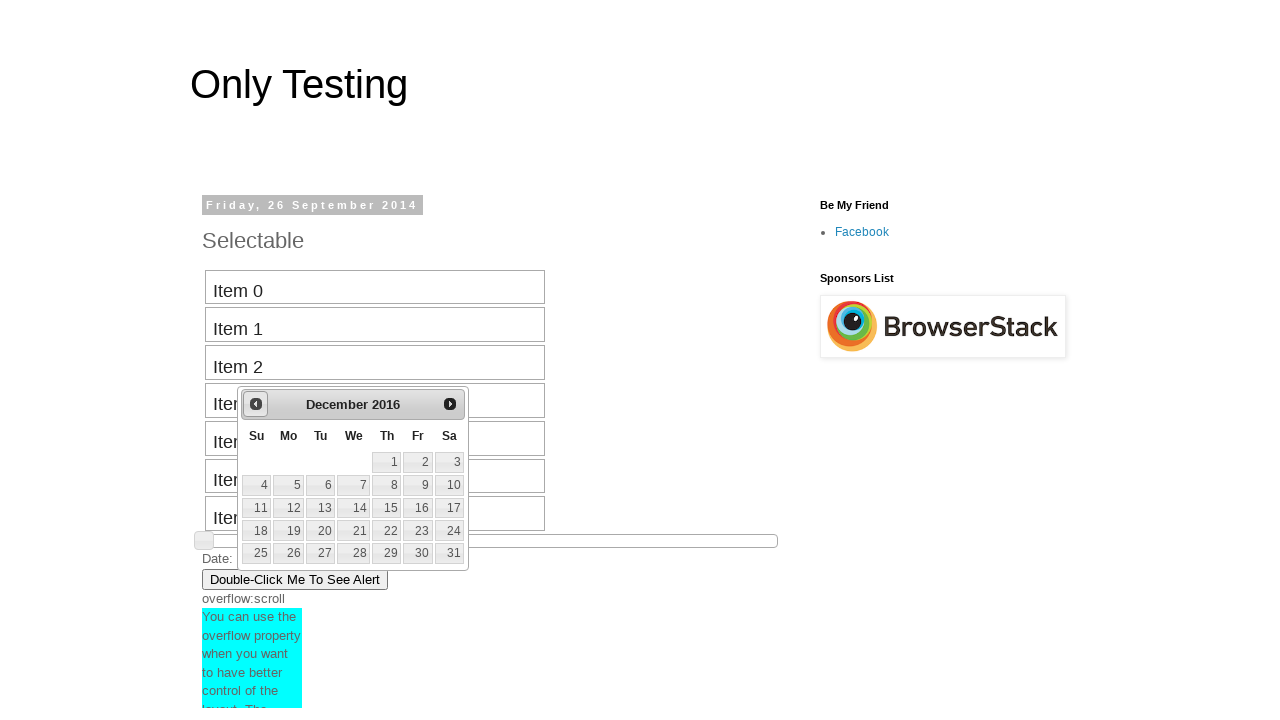

Clicked previous button to navigate backward in date picker (current: December 2016) at (256, 404) on #ui-datepicker-div a.ui-datepicker-prev span
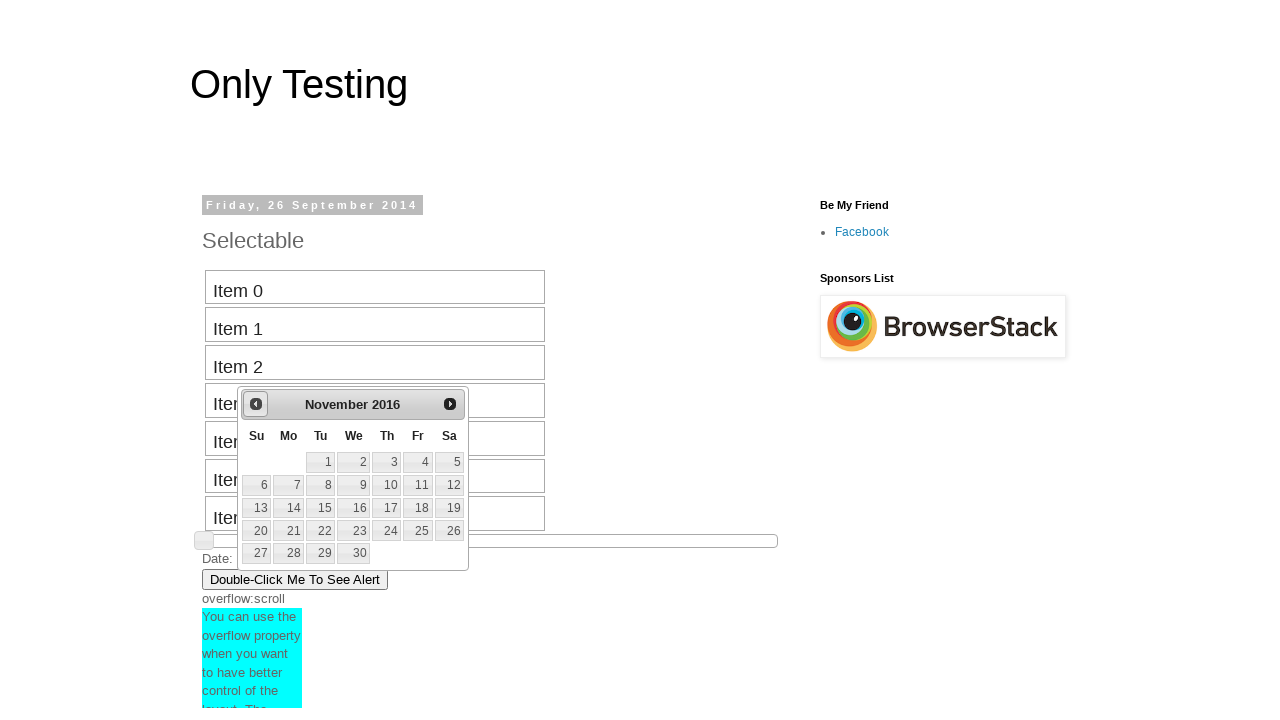

Retrieved current month from date picker: November
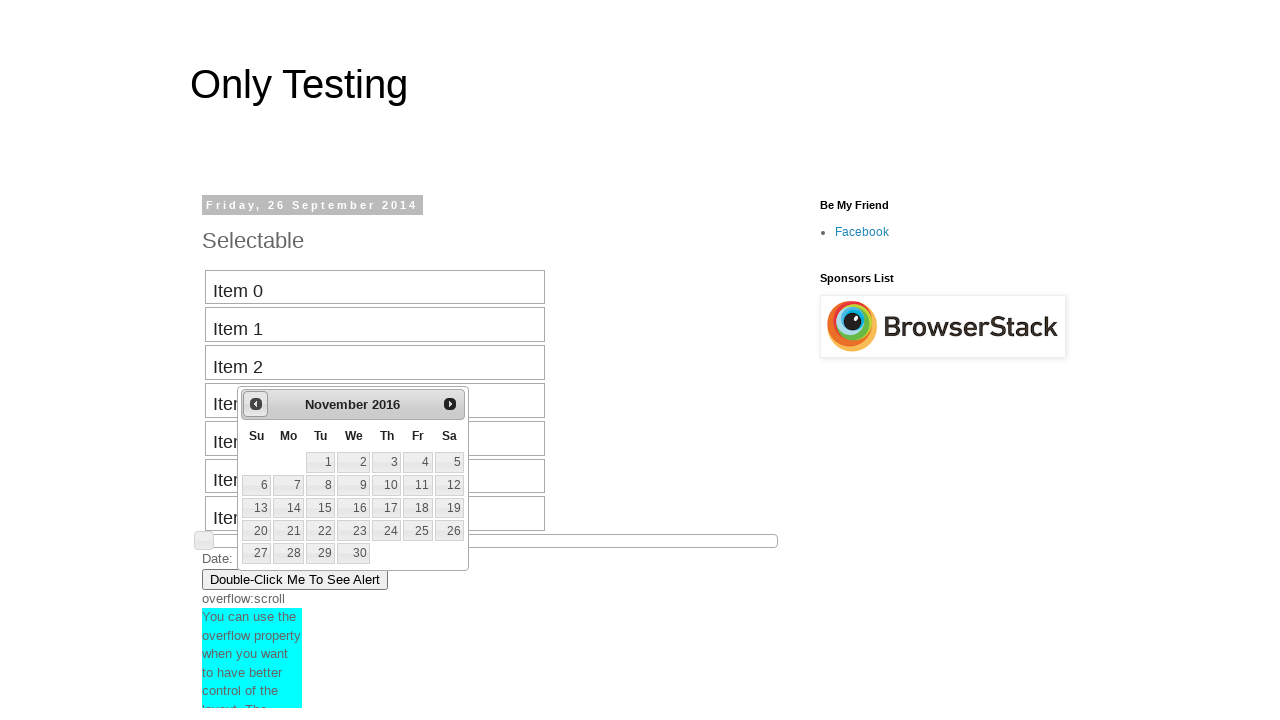

Retrieved current year from date picker: 2016
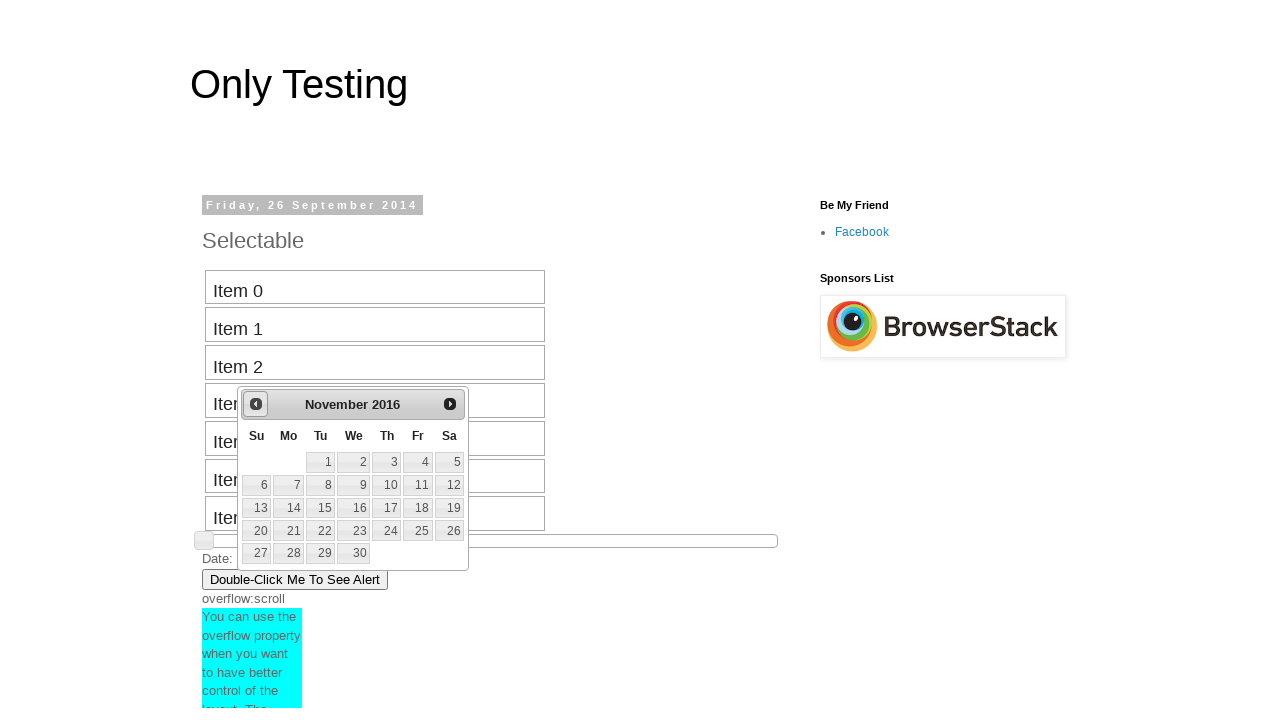

Clicked previous button to navigate backward in date picker (current: November 2016) at (256, 404) on #ui-datepicker-div a.ui-datepicker-prev span
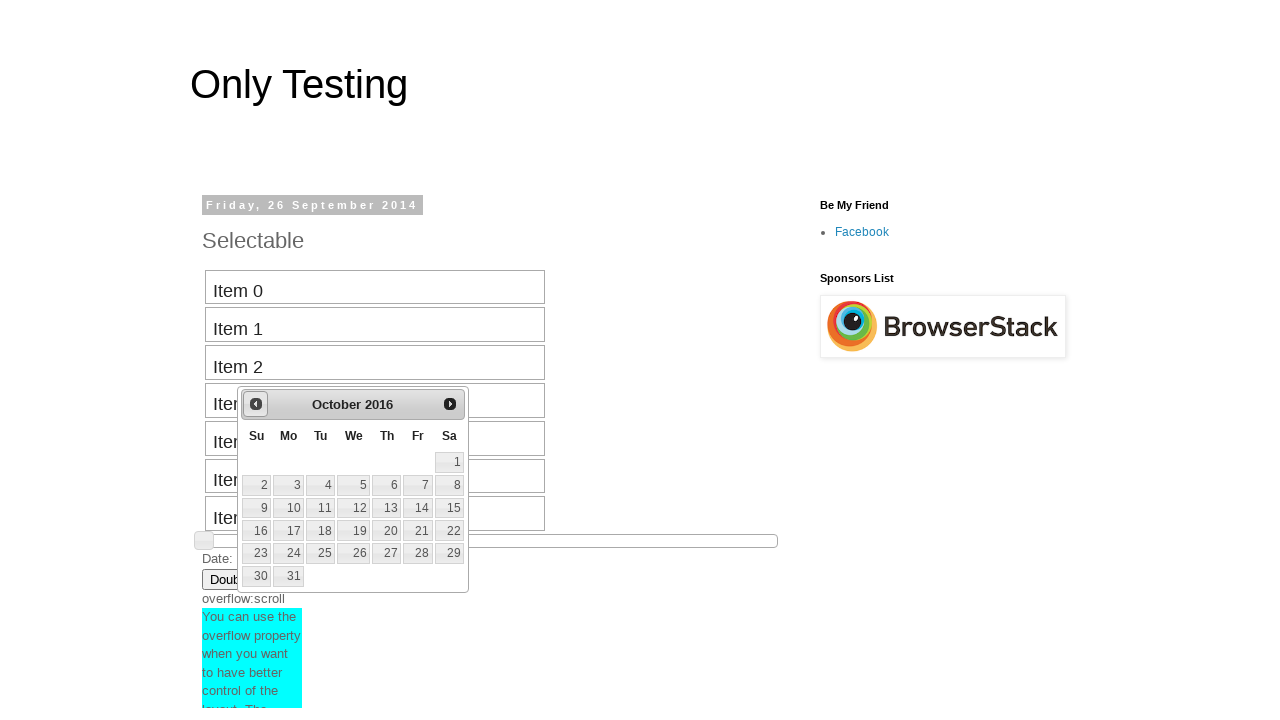

Retrieved current month from date picker: October
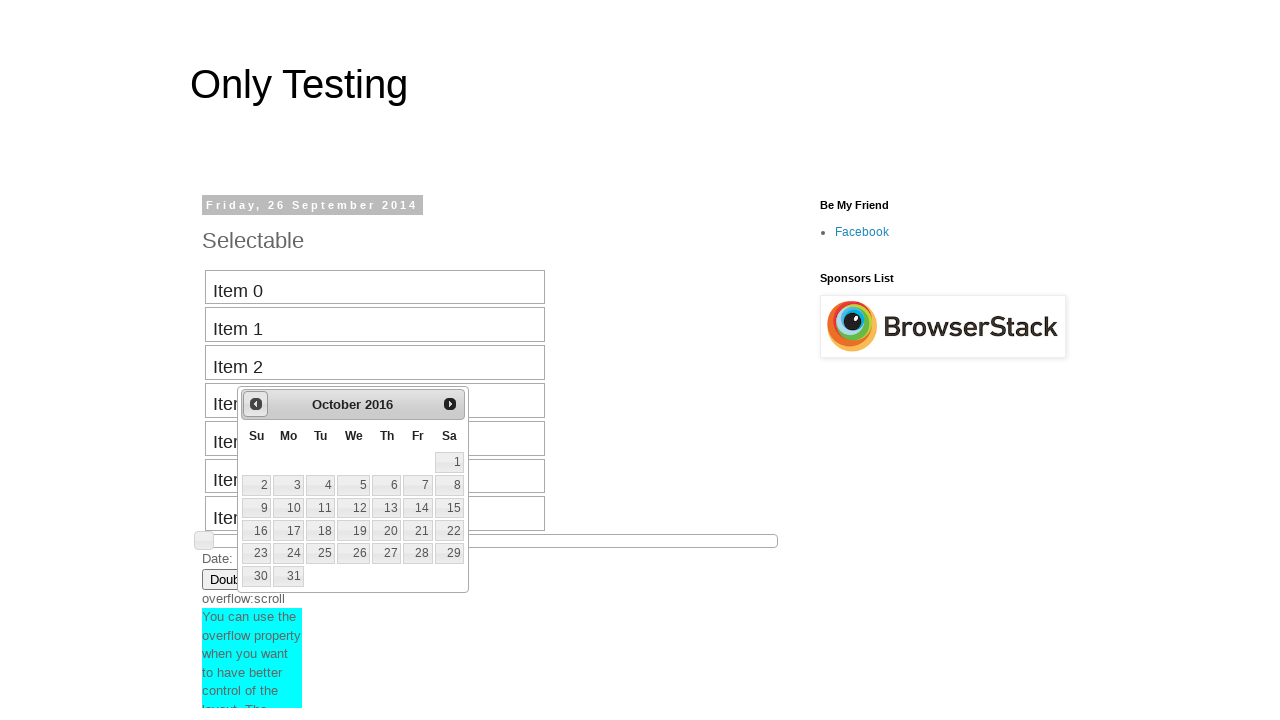

Retrieved current year from date picker: 2016
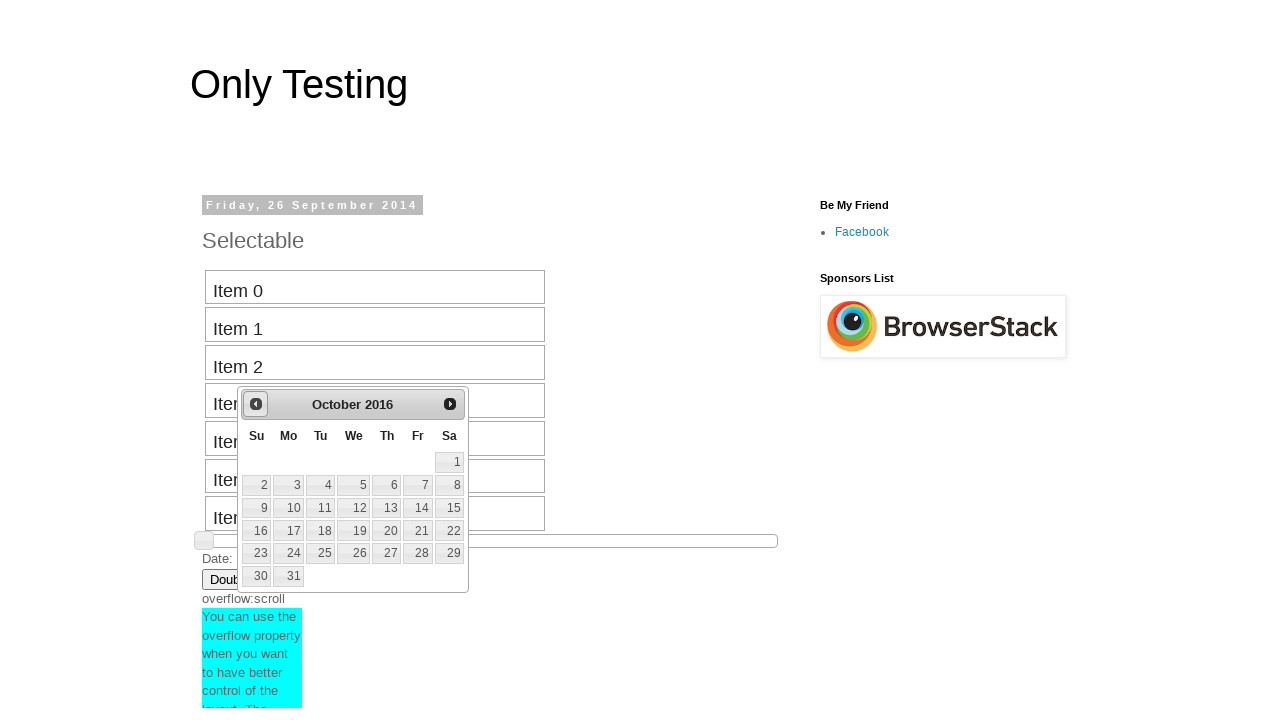

Clicked previous button to navigate backward in date picker (current: October 2016) at (256, 404) on #ui-datepicker-div a.ui-datepicker-prev span
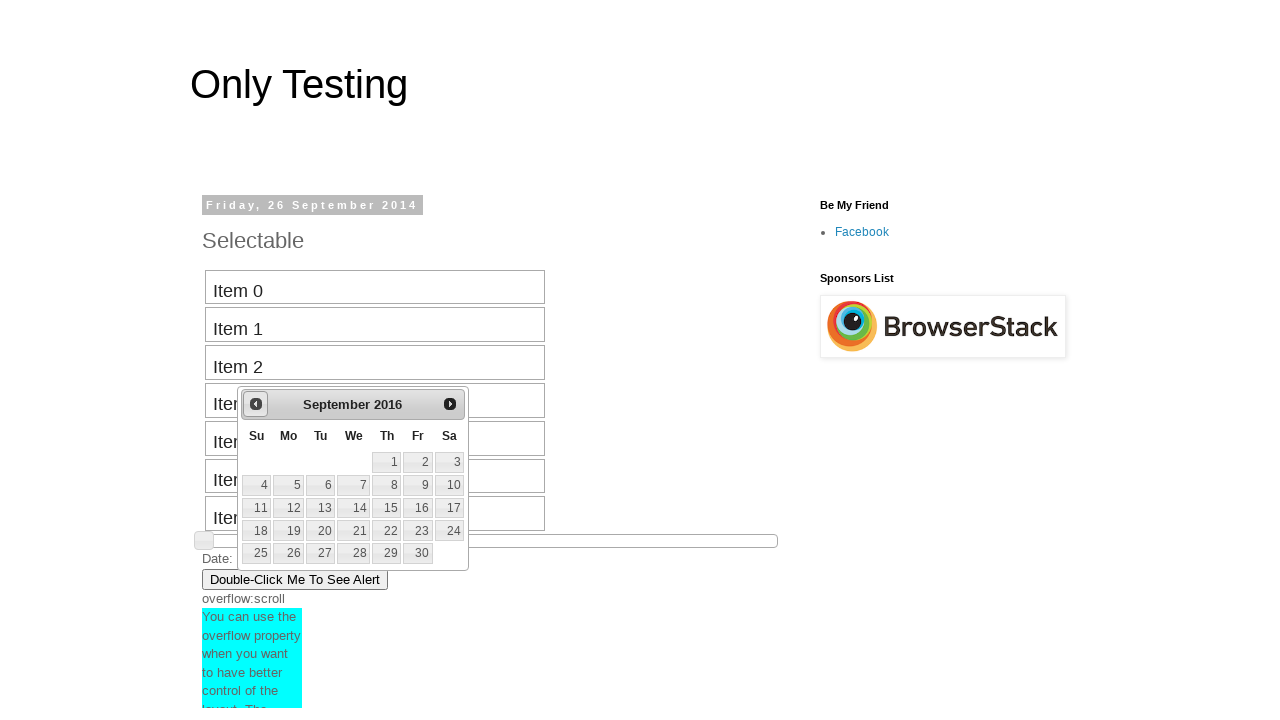

Retrieved current month from date picker: September
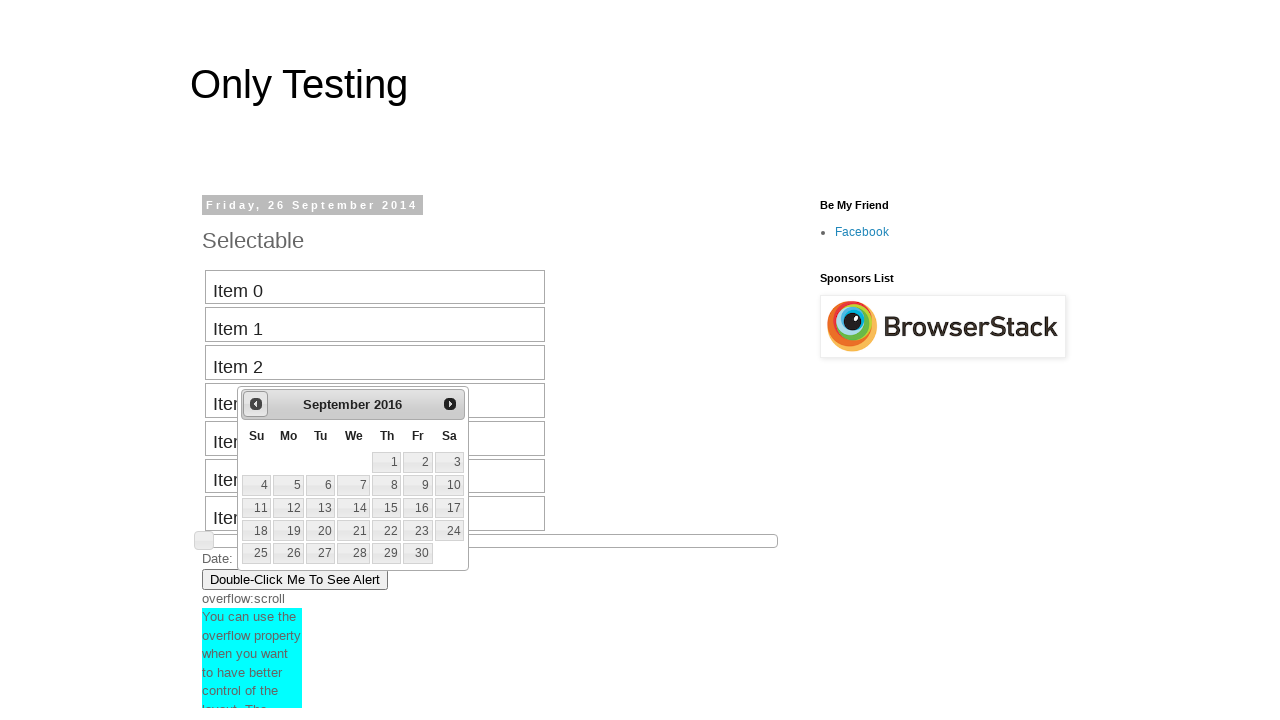

Retrieved current year from date picker: 2016
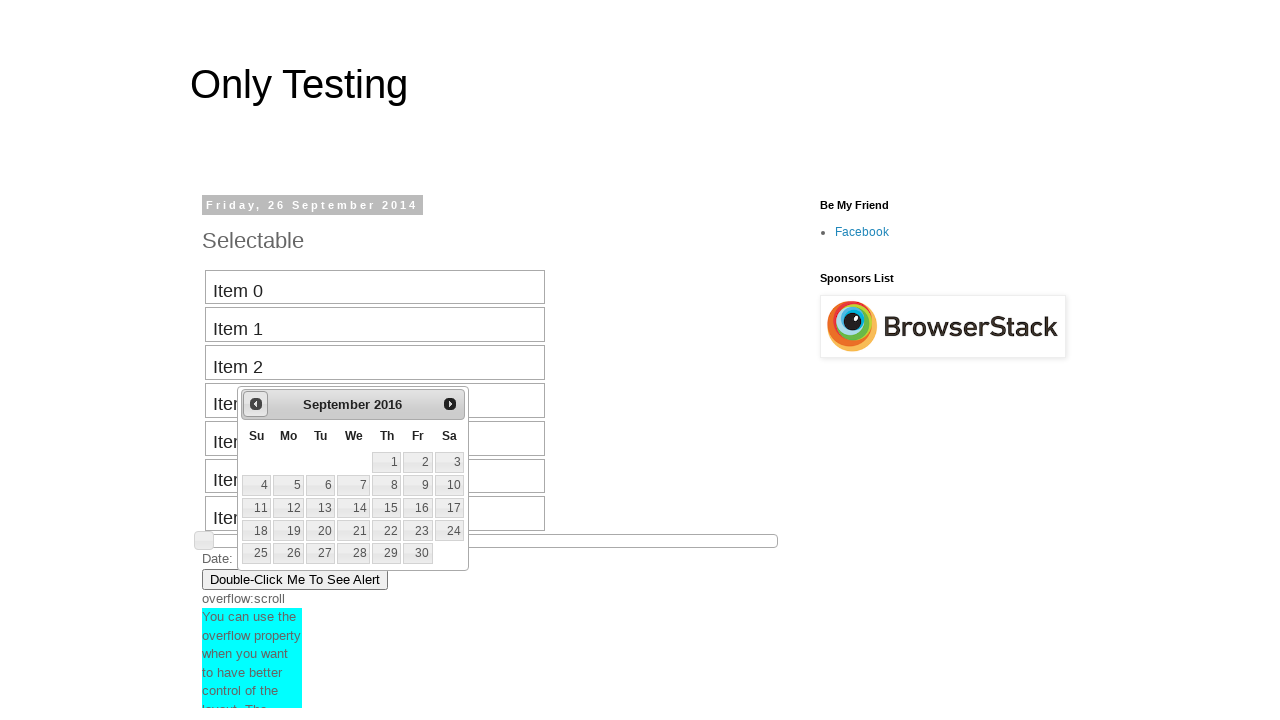

Clicked previous button to navigate backward in date picker (current: September 2016) at (256, 404) on #ui-datepicker-div a.ui-datepicker-prev span
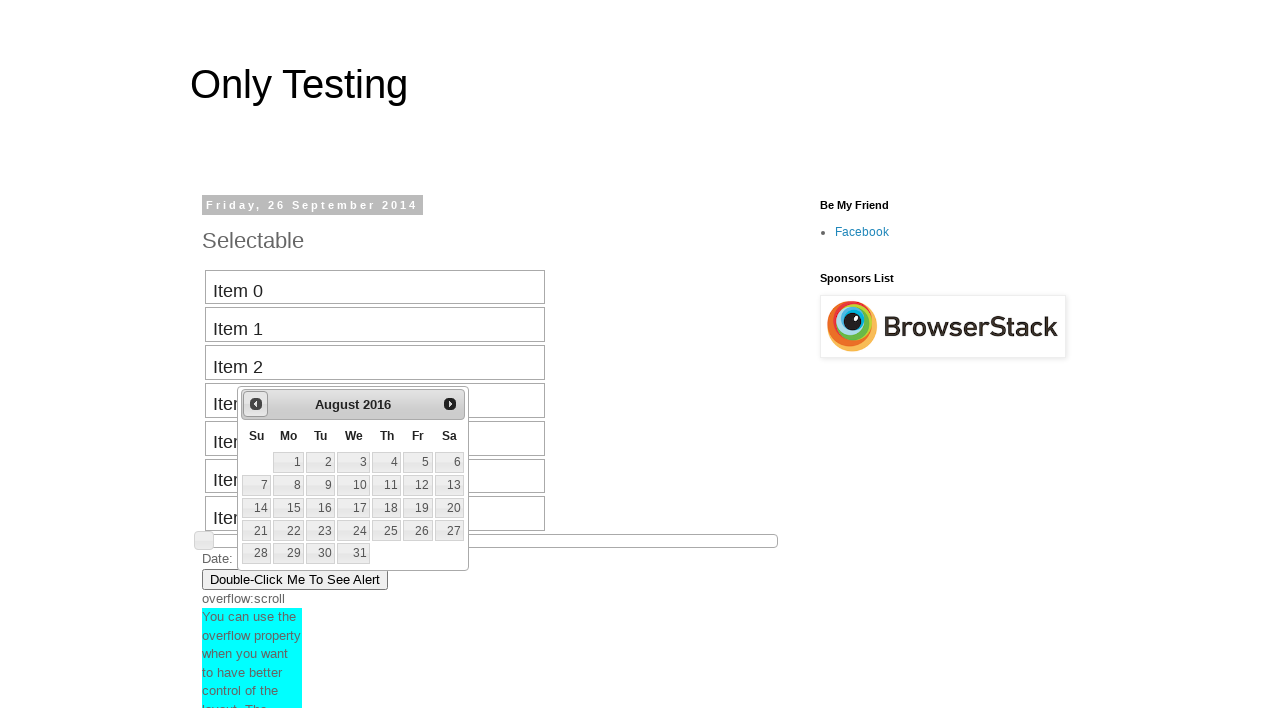

Retrieved current month from date picker: August
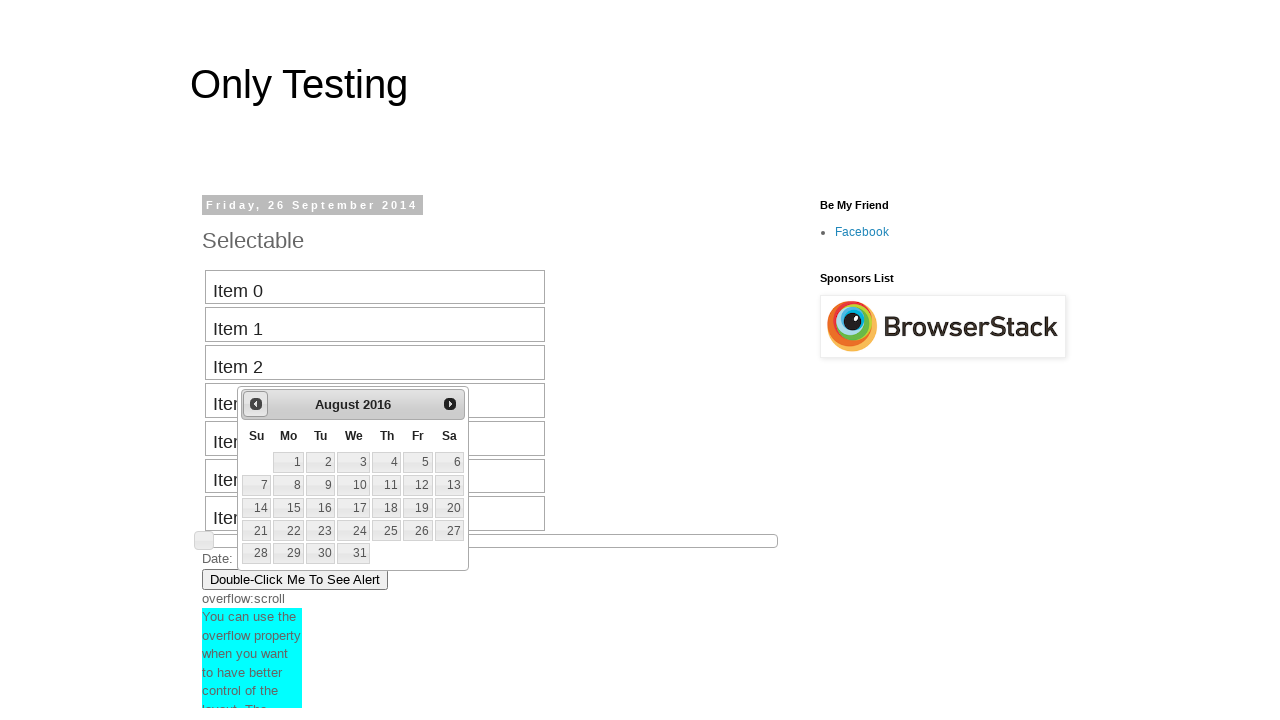

Retrieved current year from date picker: 2016
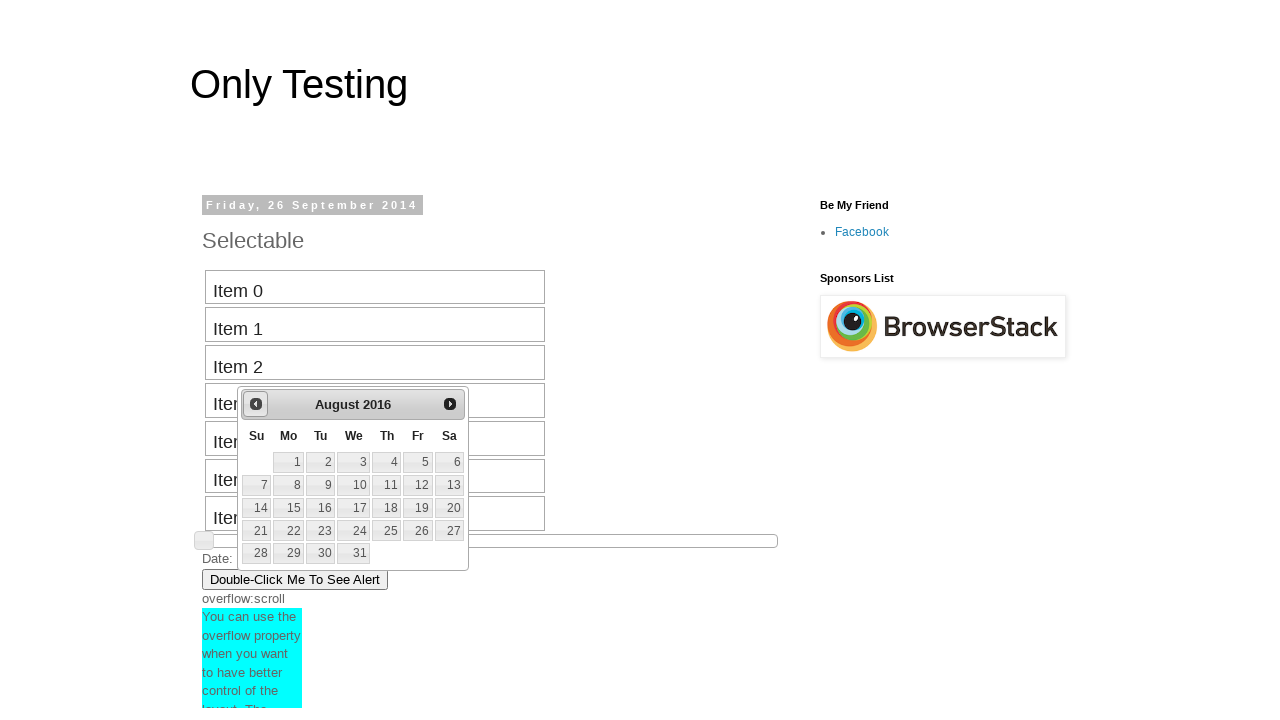

Clicked previous button to navigate backward in date picker (current: August 2016) at (256, 404) on #ui-datepicker-div a.ui-datepicker-prev span
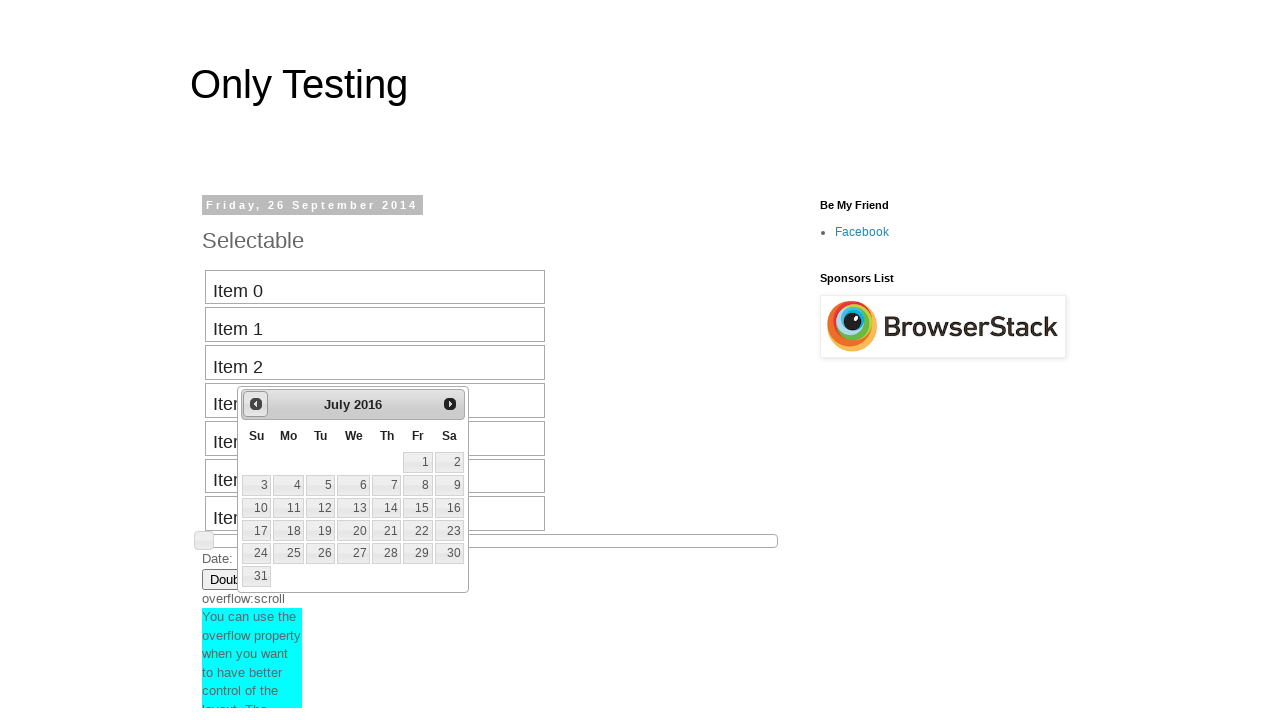

Retrieved current month from date picker: July
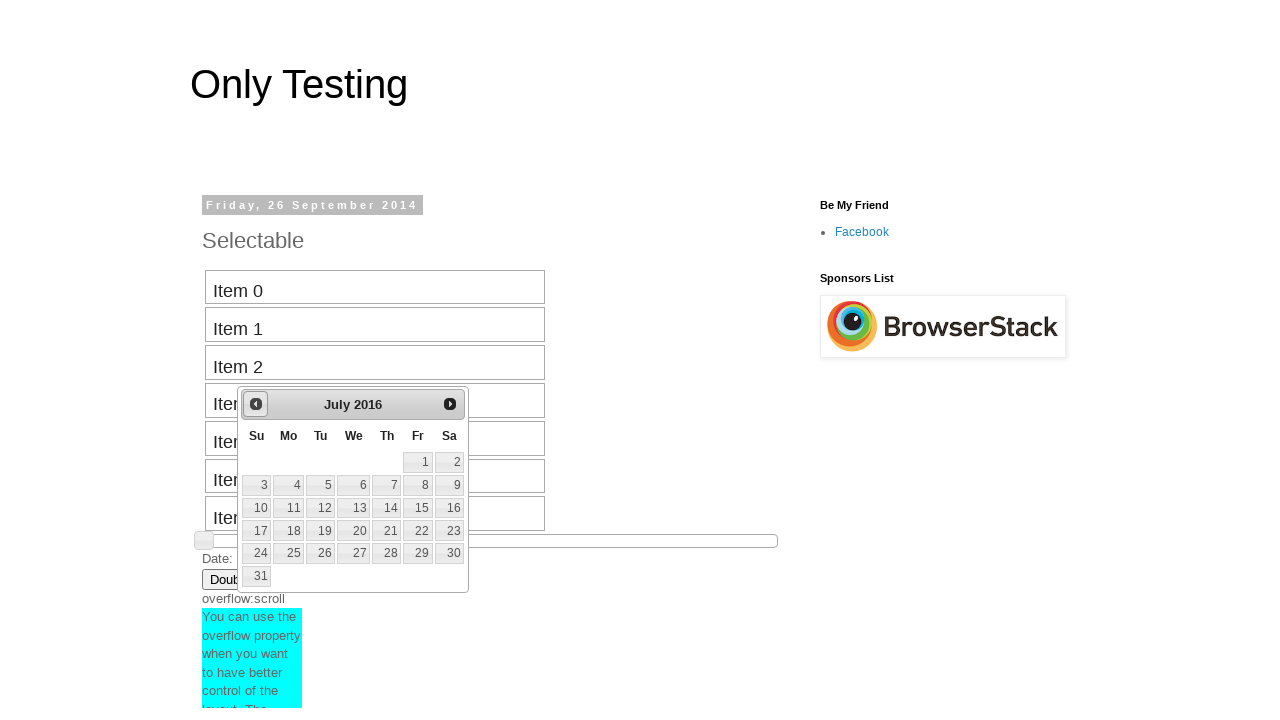

Retrieved current year from date picker: 2016
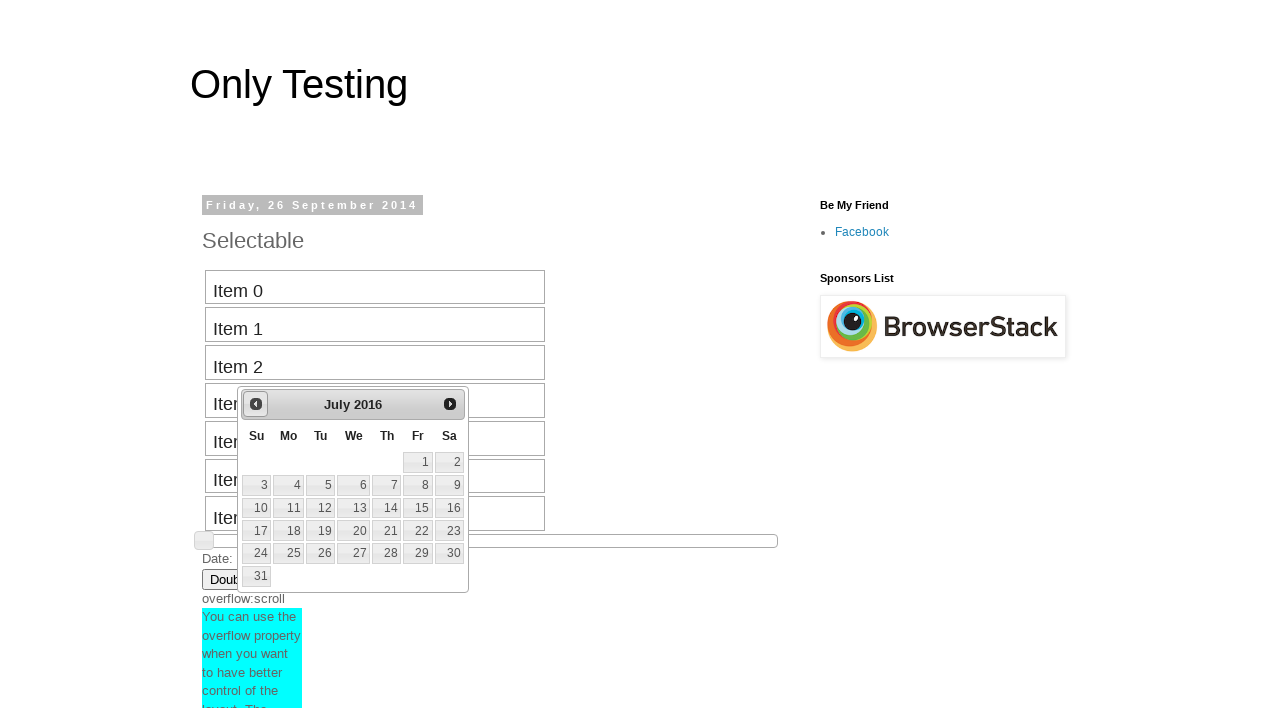

Clicked previous button to navigate backward in date picker (current: July 2016) at (256, 404) on #ui-datepicker-div a.ui-datepicker-prev span
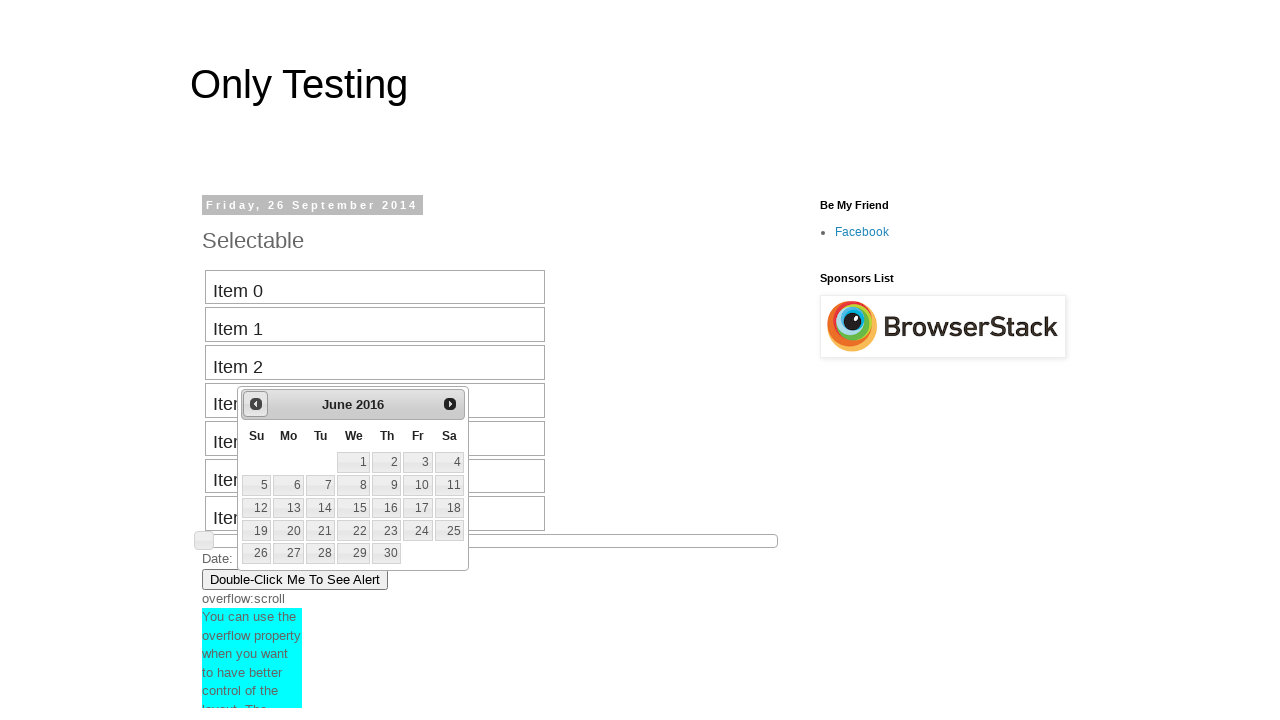

Retrieved current month from date picker: June
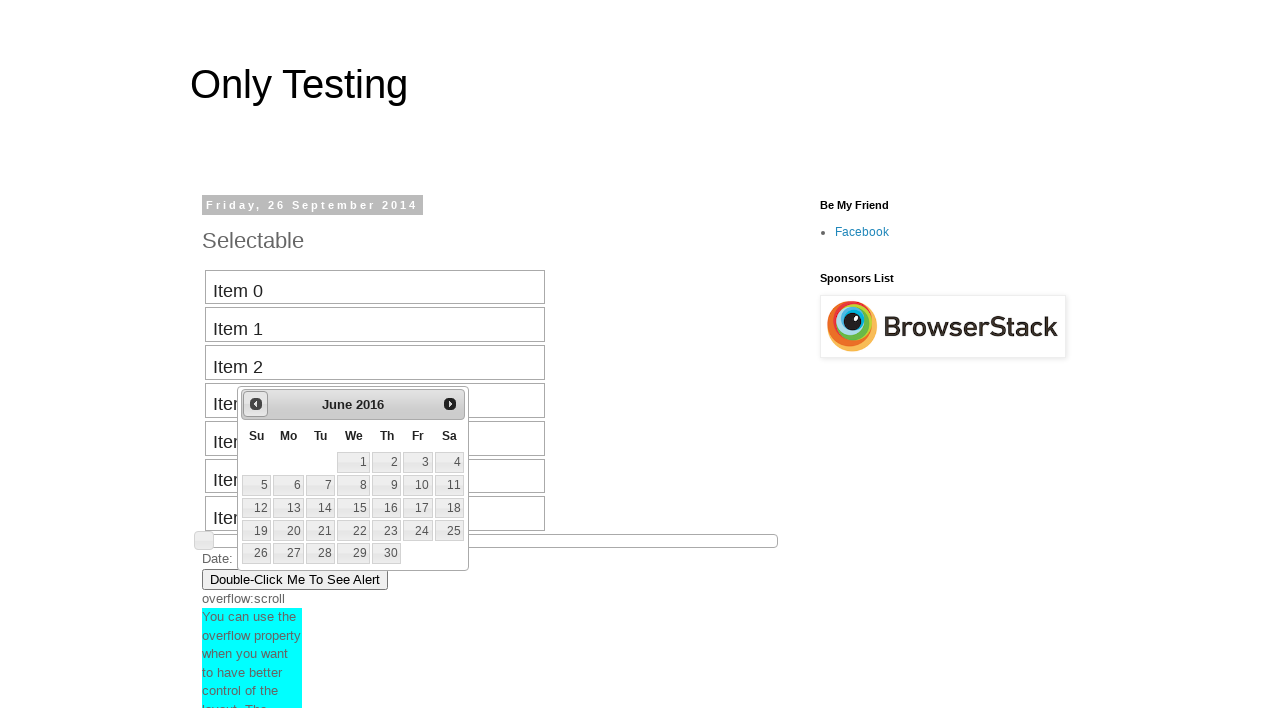

Retrieved current year from date picker: 2016
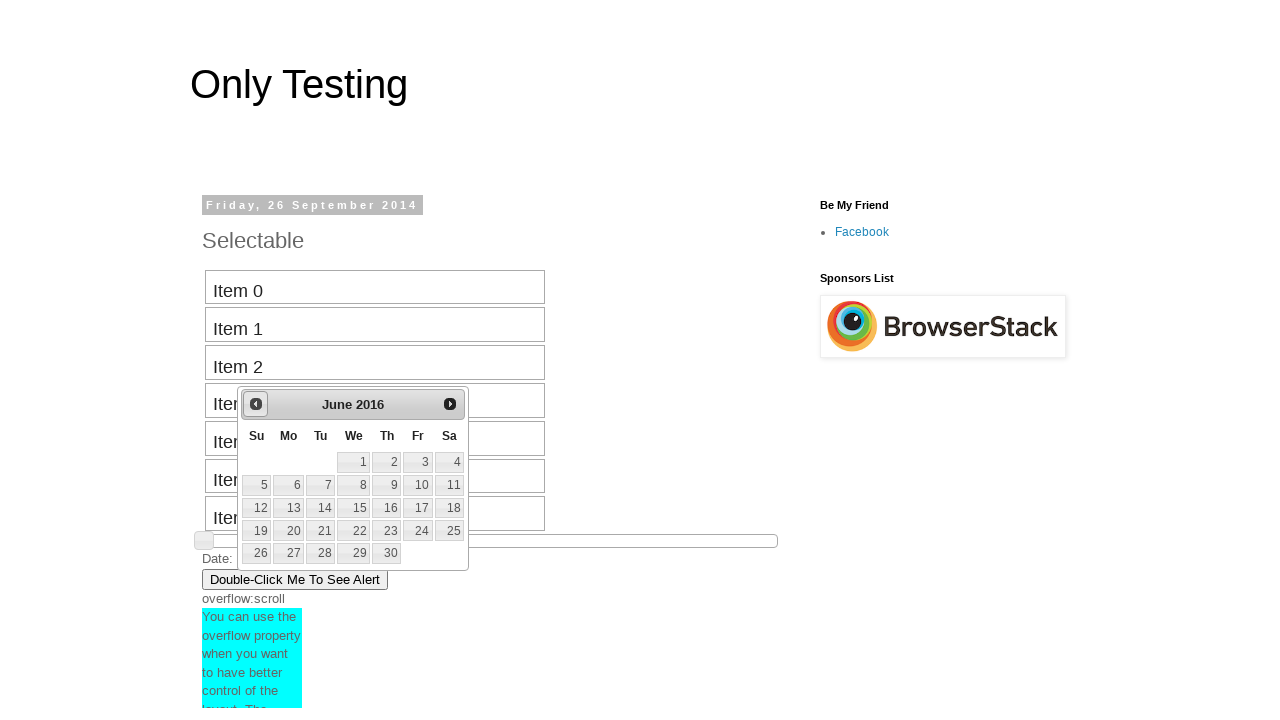

Clicked previous button to navigate backward in date picker (current: June 2016) at (256, 404) on #ui-datepicker-div a.ui-datepicker-prev span
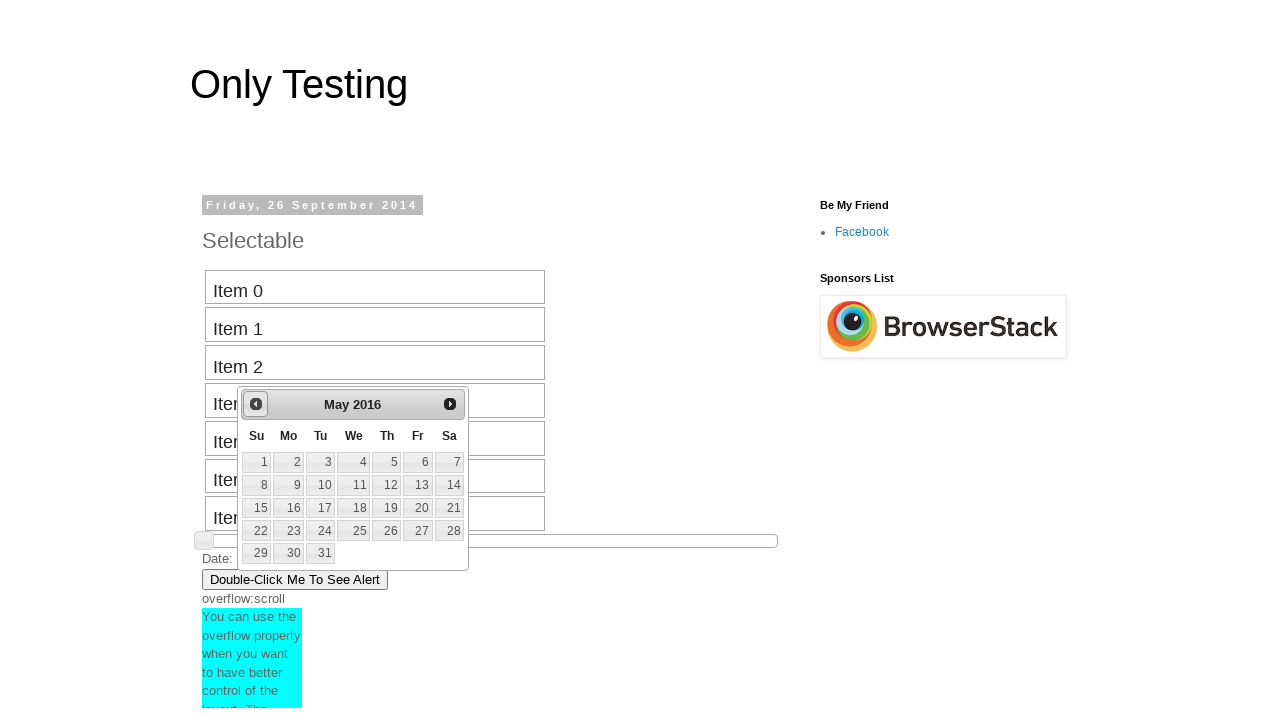

Retrieved current month from date picker: May
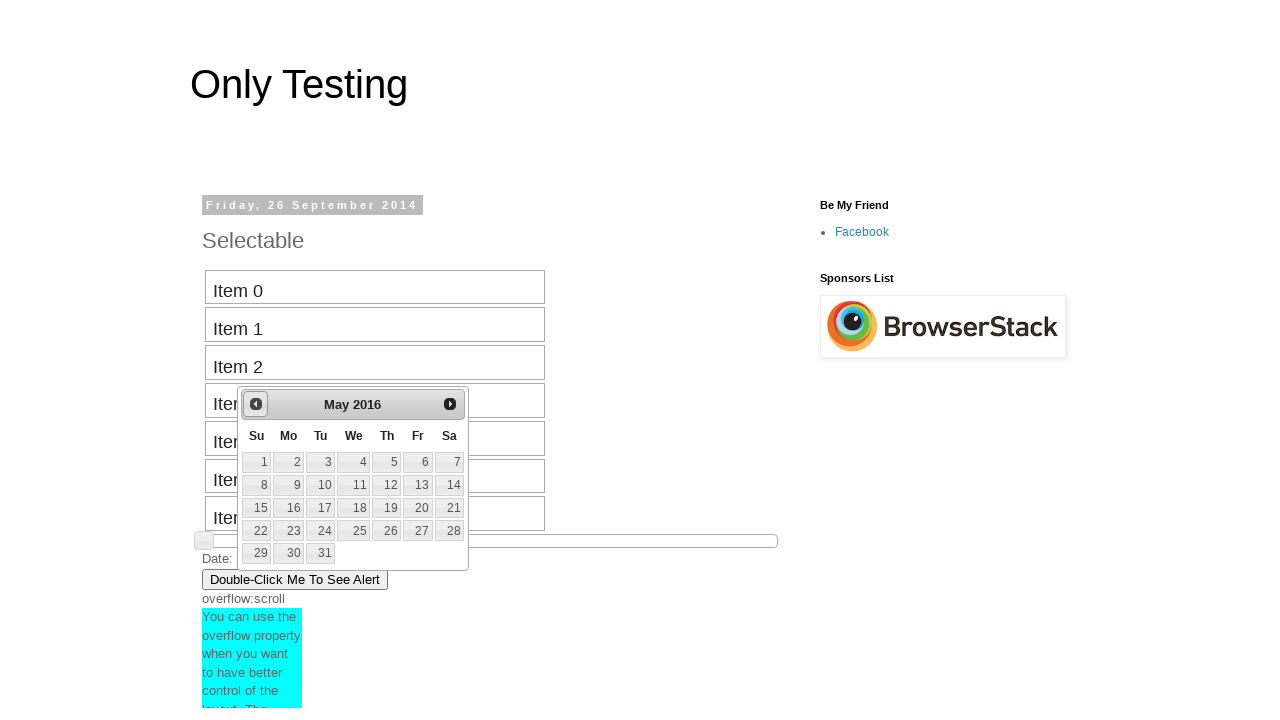

Retrieved current year from date picker: 2016
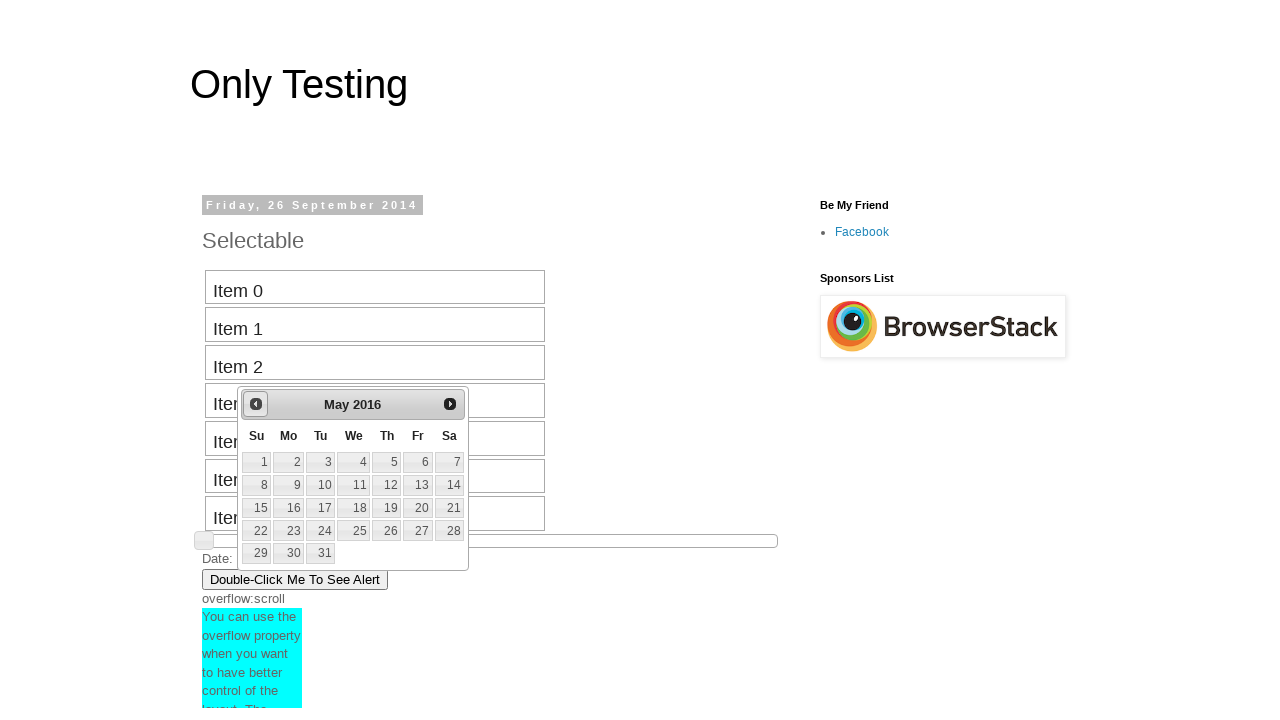

Clicked previous button to navigate backward in date picker (current: May 2016) at (256, 404) on #ui-datepicker-div a.ui-datepicker-prev span
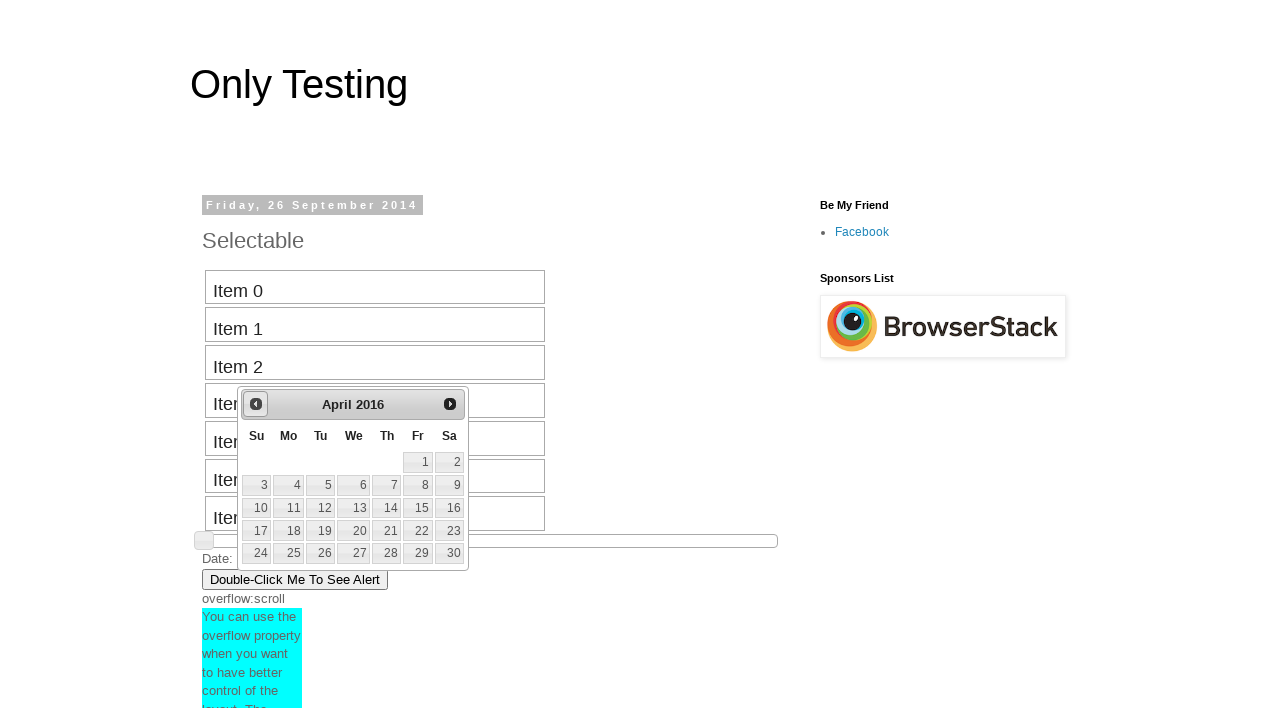

Retrieved current month from date picker: April
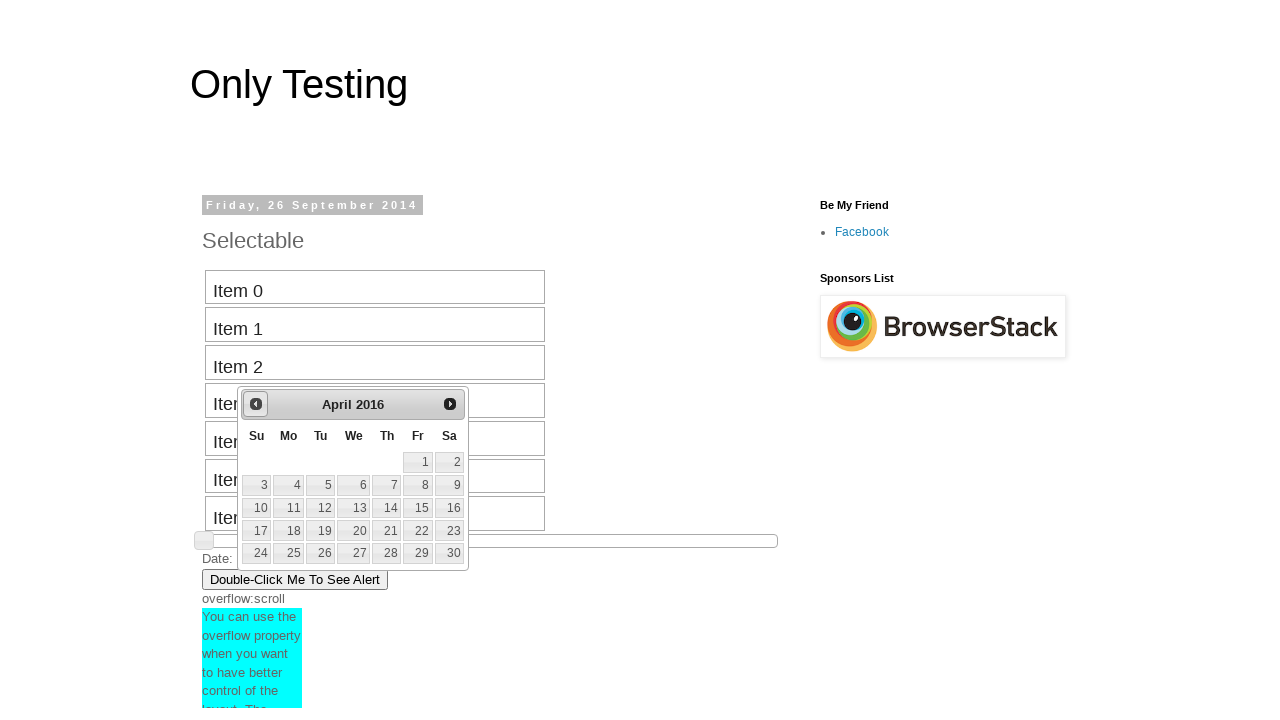

Retrieved current year from date picker: 2016
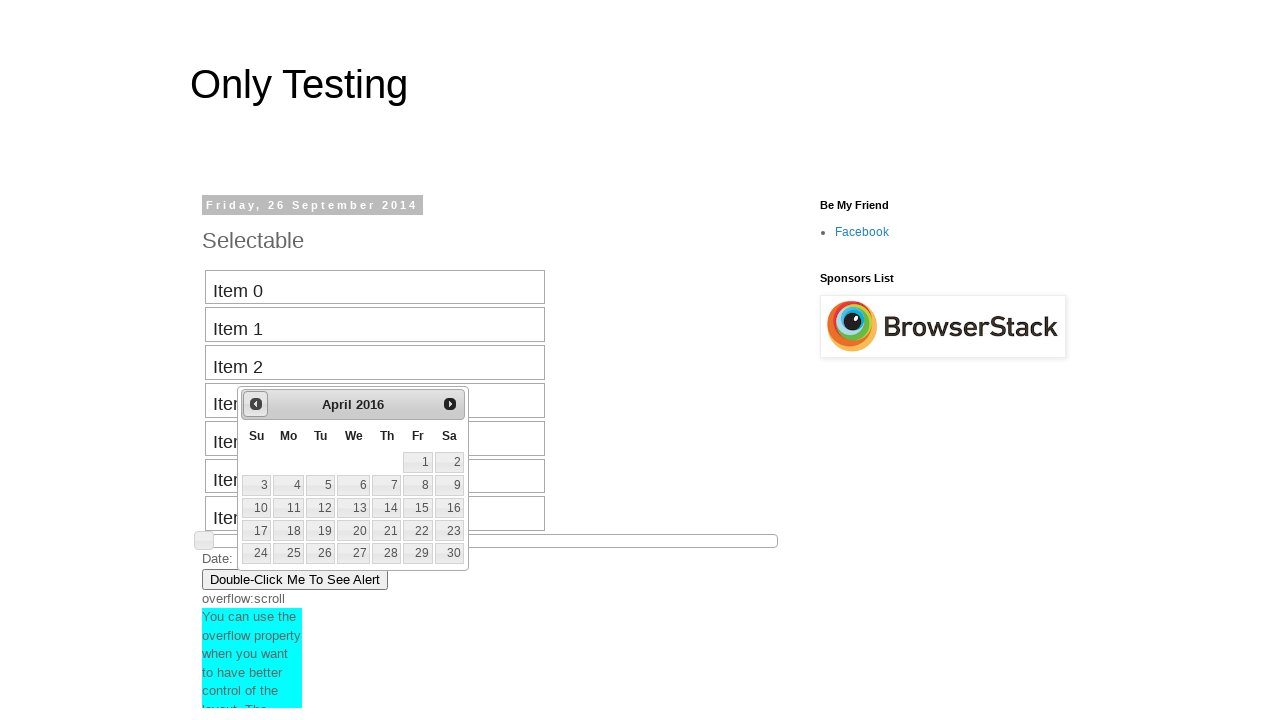

Clicked previous button to navigate backward in date picker (current: April 2016) at (256, 404) on #ui-datepicker-div a.ui-datepicker-prev span
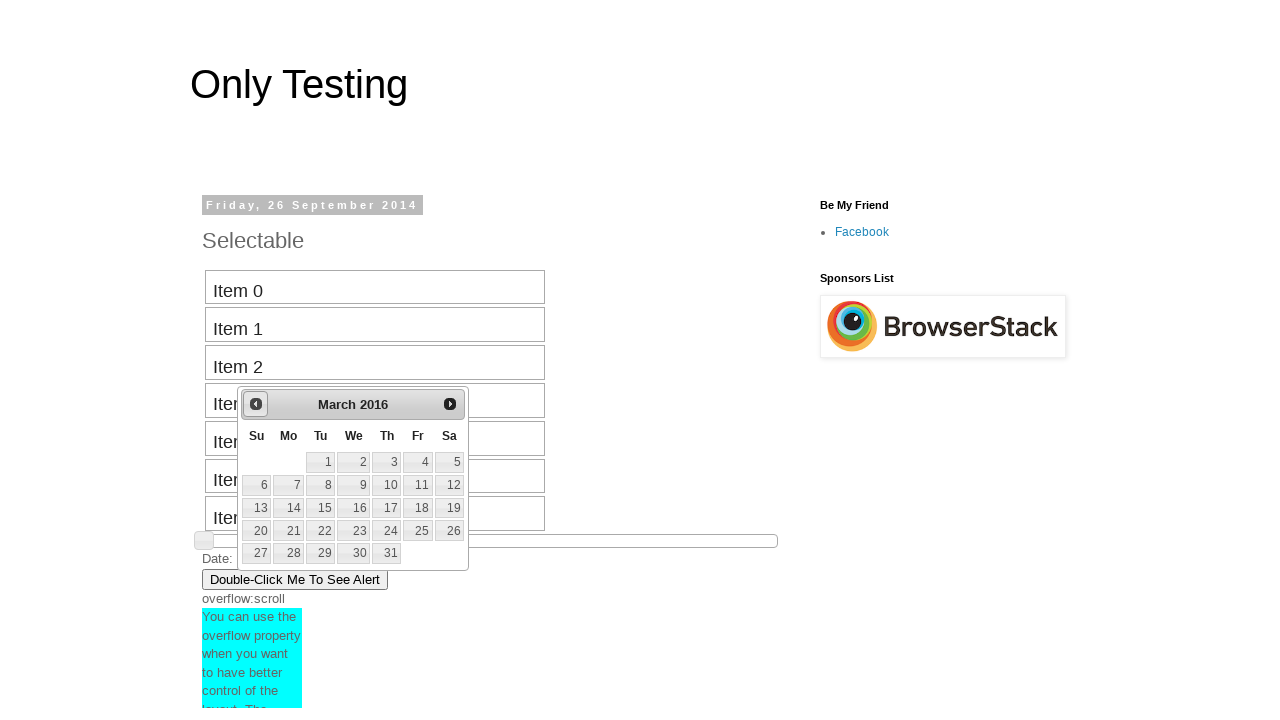

Retrieved current month from date picker: March
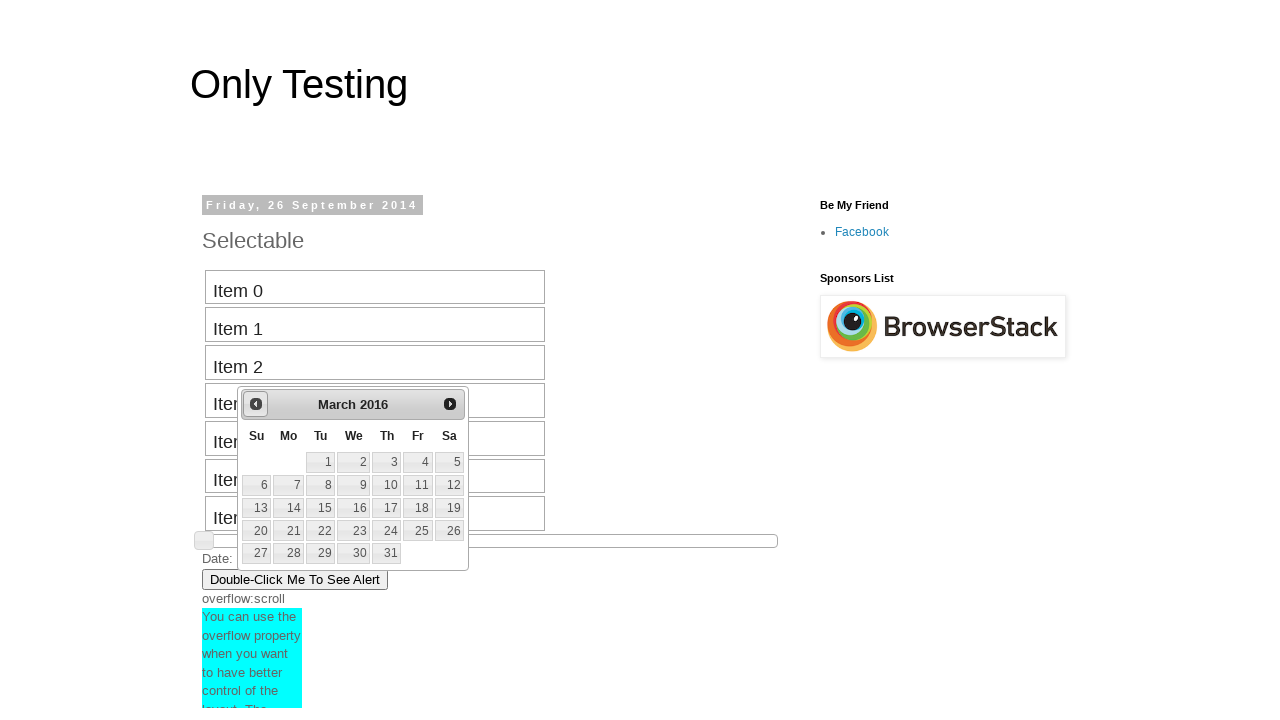

Retrieved current year from date picker: 2016
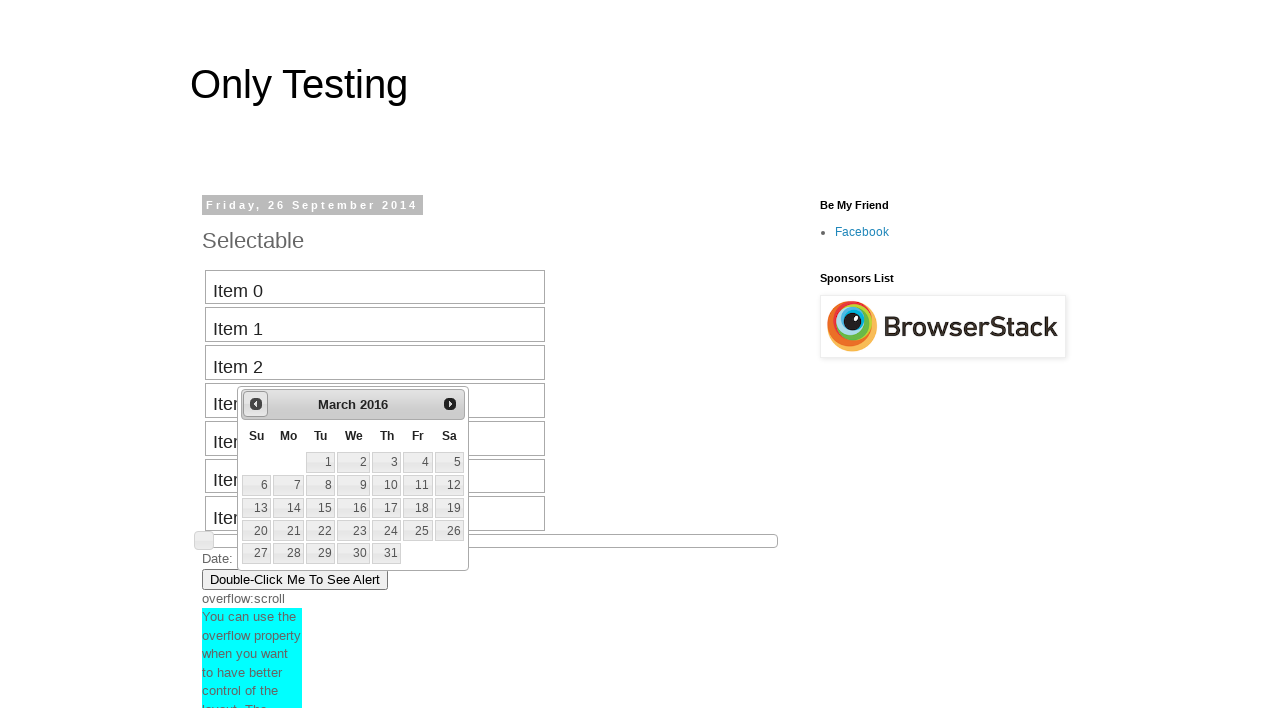

Clicked previous button to navigate backward in date picker (current: March 2016) at (256, 404) on #ui-datepicker-div a.ui-datepicker-prev span
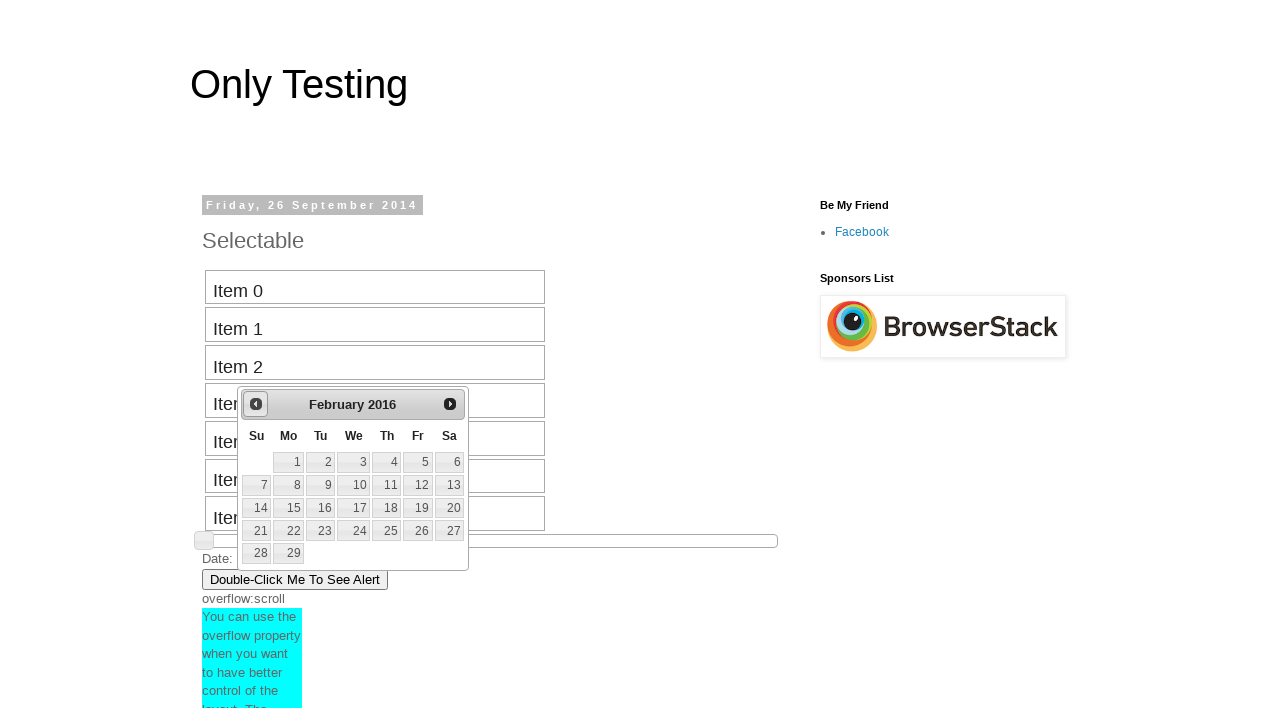

Retrieved current month from date picker: February
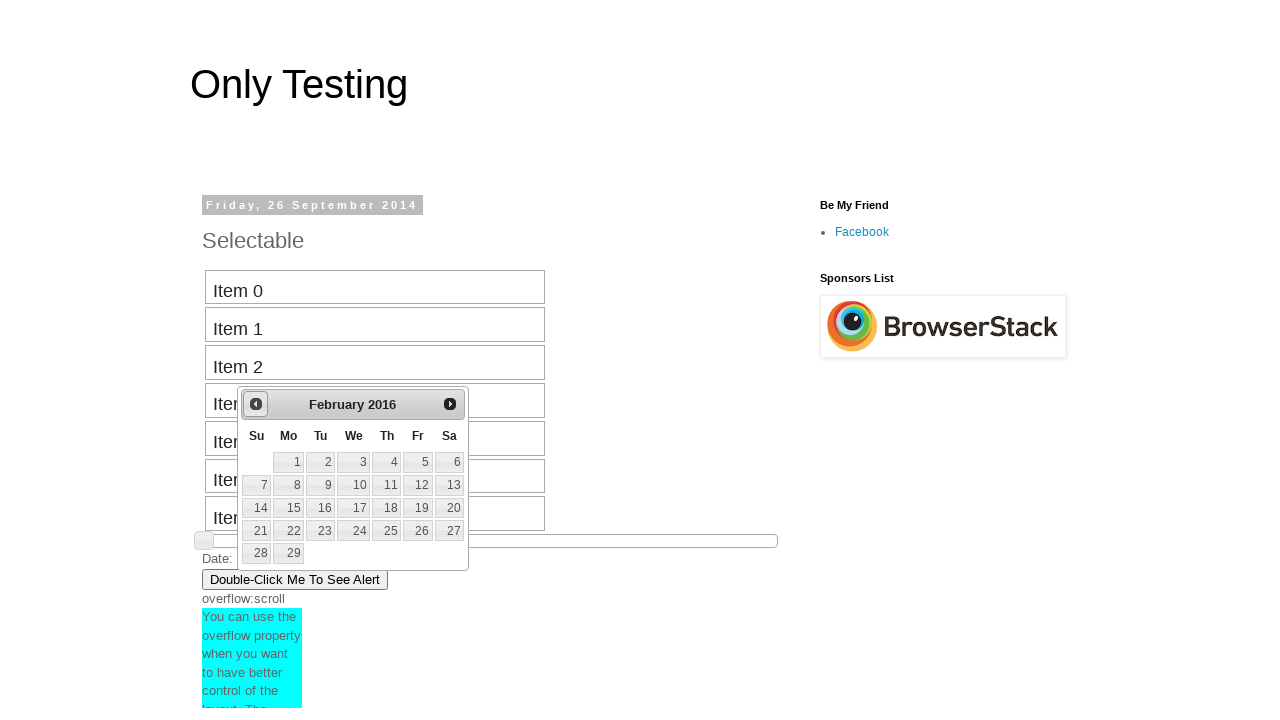

Retrieved current year from date picker: 2016
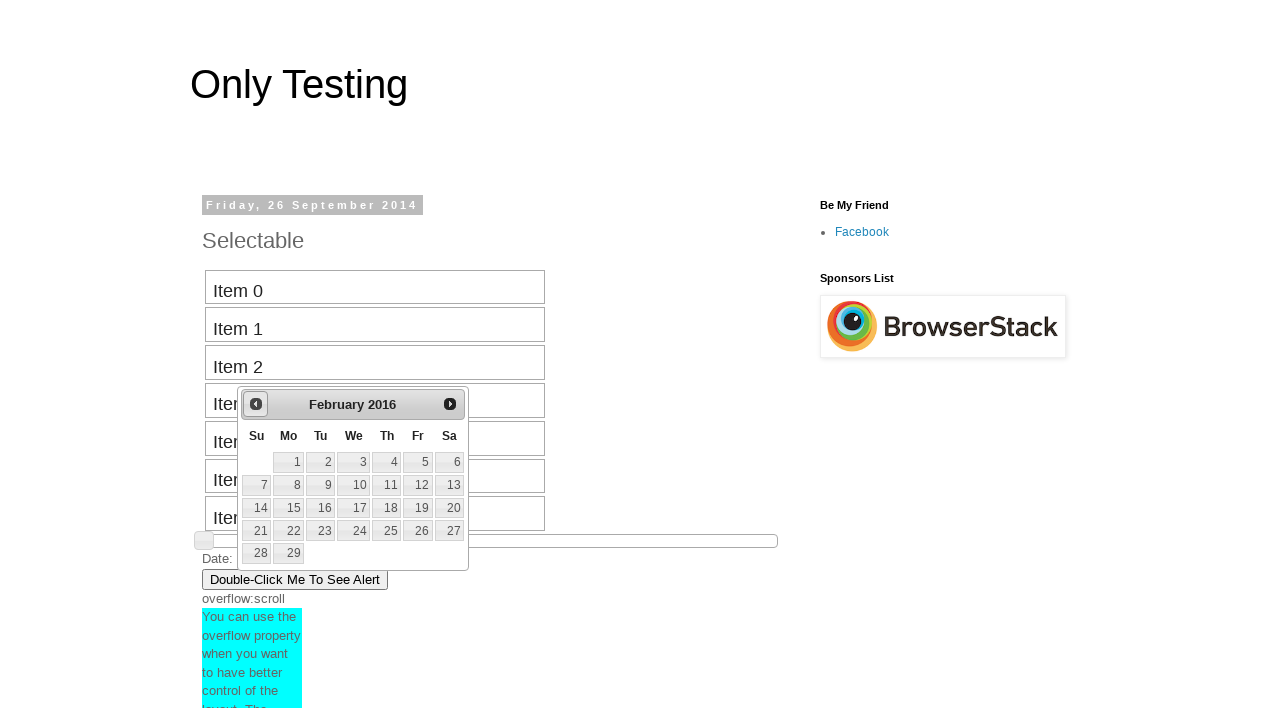

Clicked previous button to navigate backward in date picker (current: February 2016) at (256, 404) on #ui-datepicker-div a.ui-datepicker-prev span
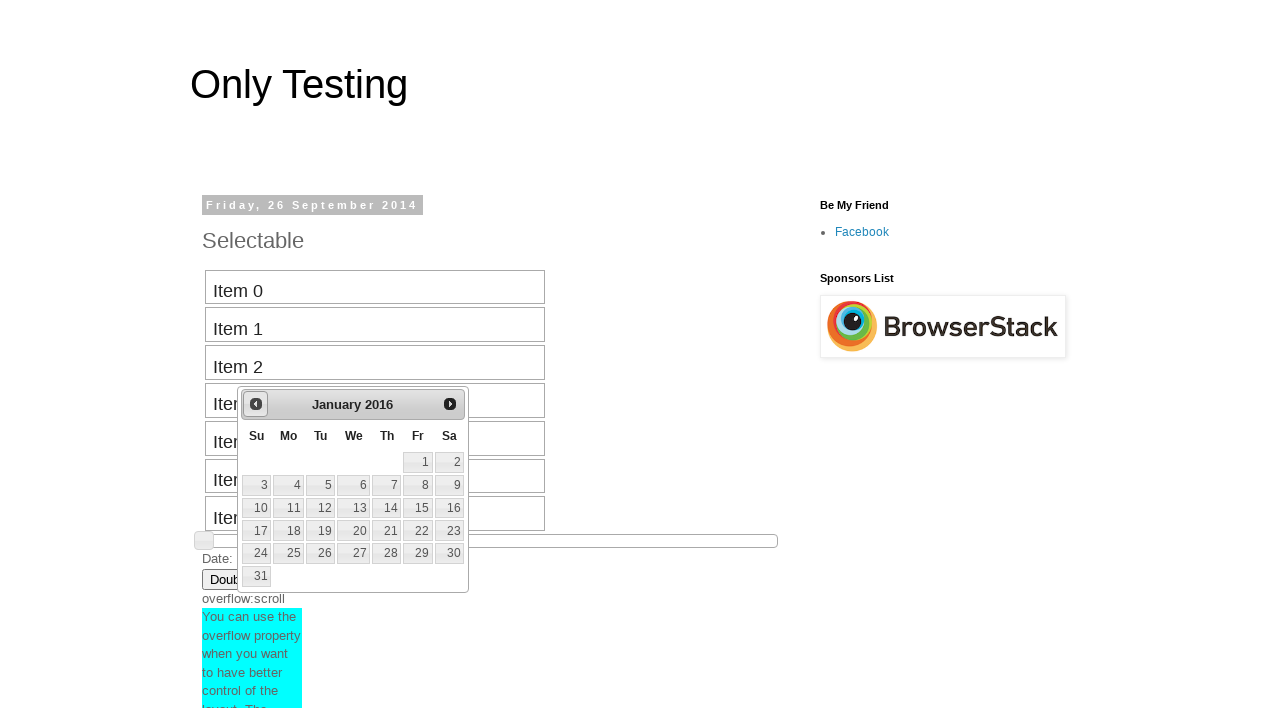

Retrieved current month from date picker: January
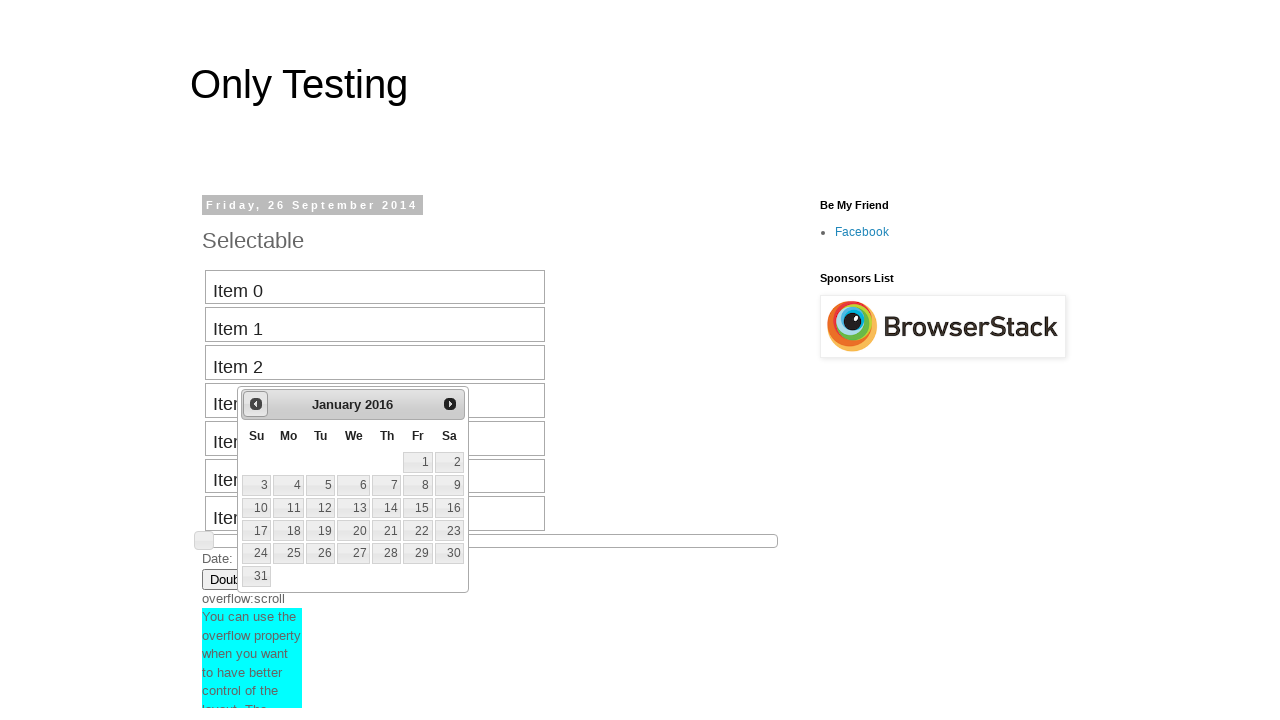

Retrieved current year from date picker: 2016
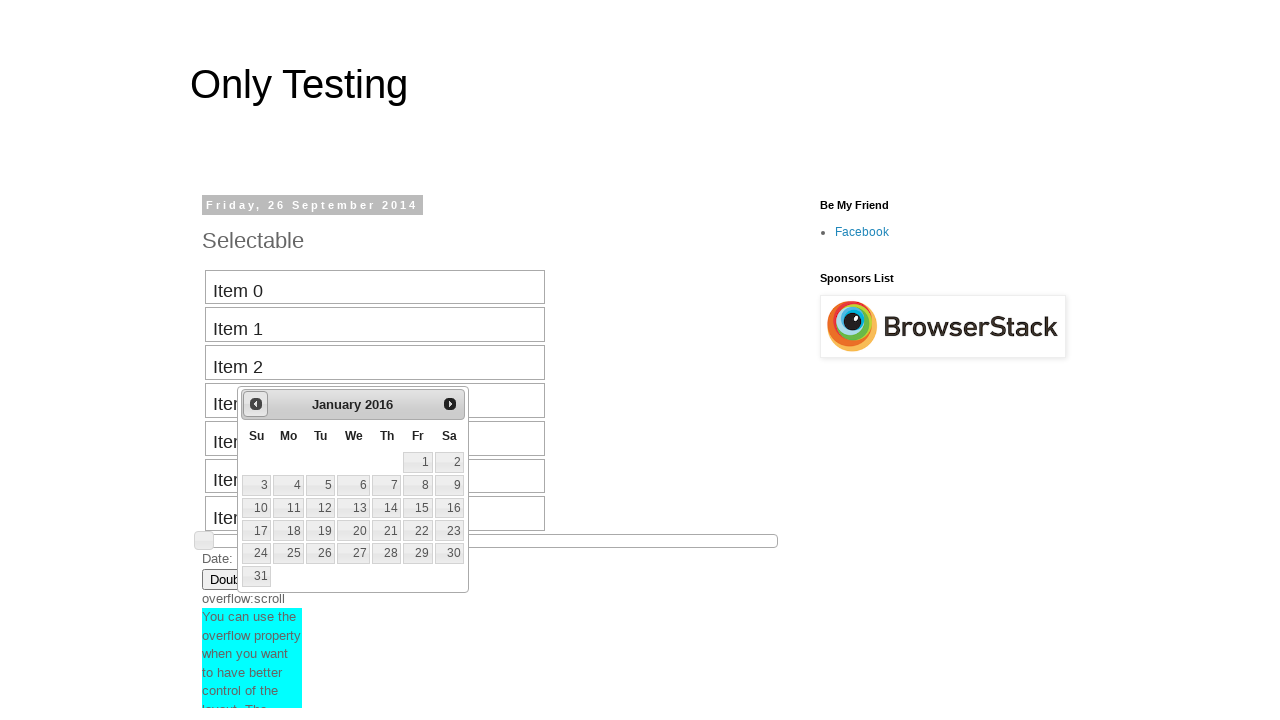

Clicked previous button to navigate backward in date picker (current: January 2016) at (256, 404) on #ui-datepicker-div a.ui-datepicker-prev span
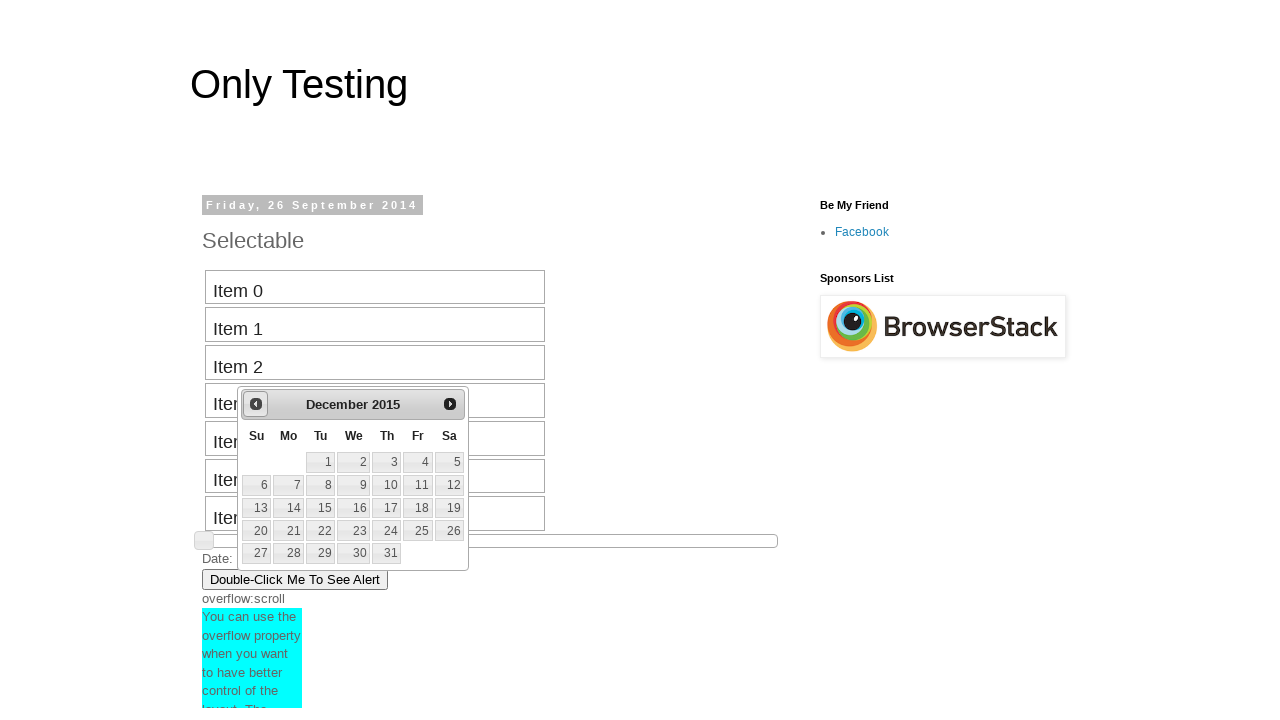

Retrieved current month from date picker: December
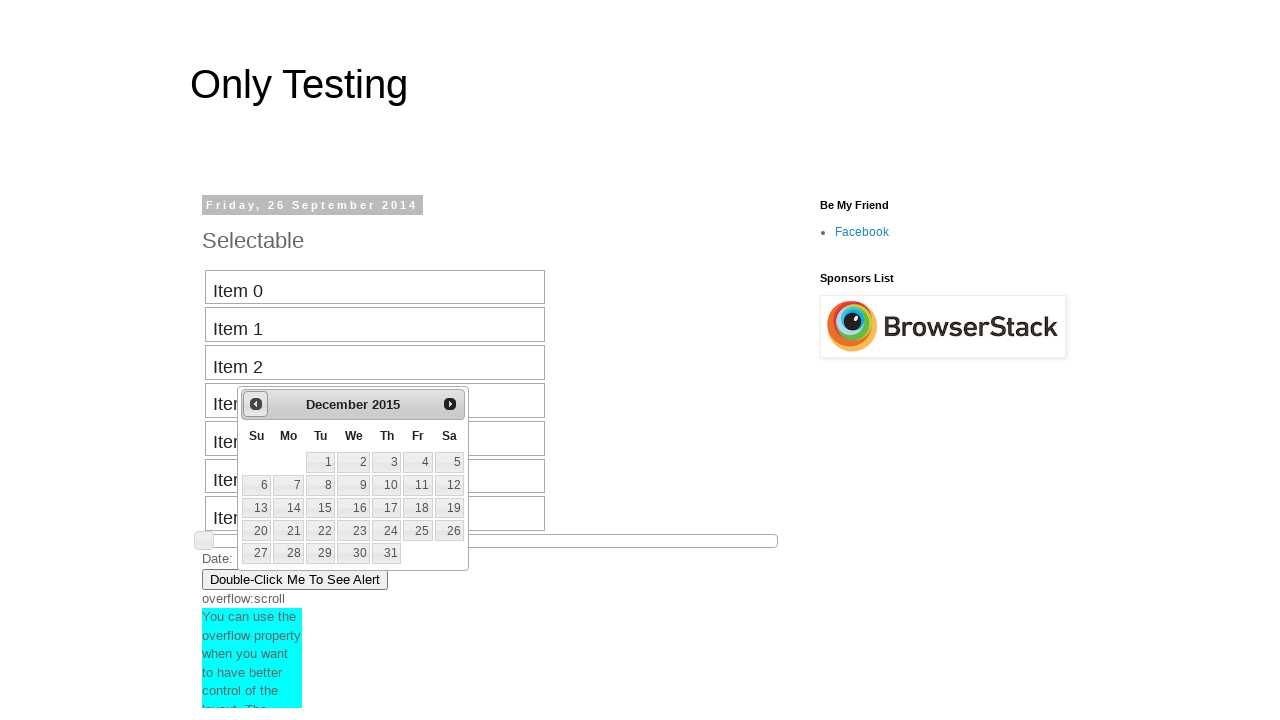

Retrieved current year from date picker: 2015
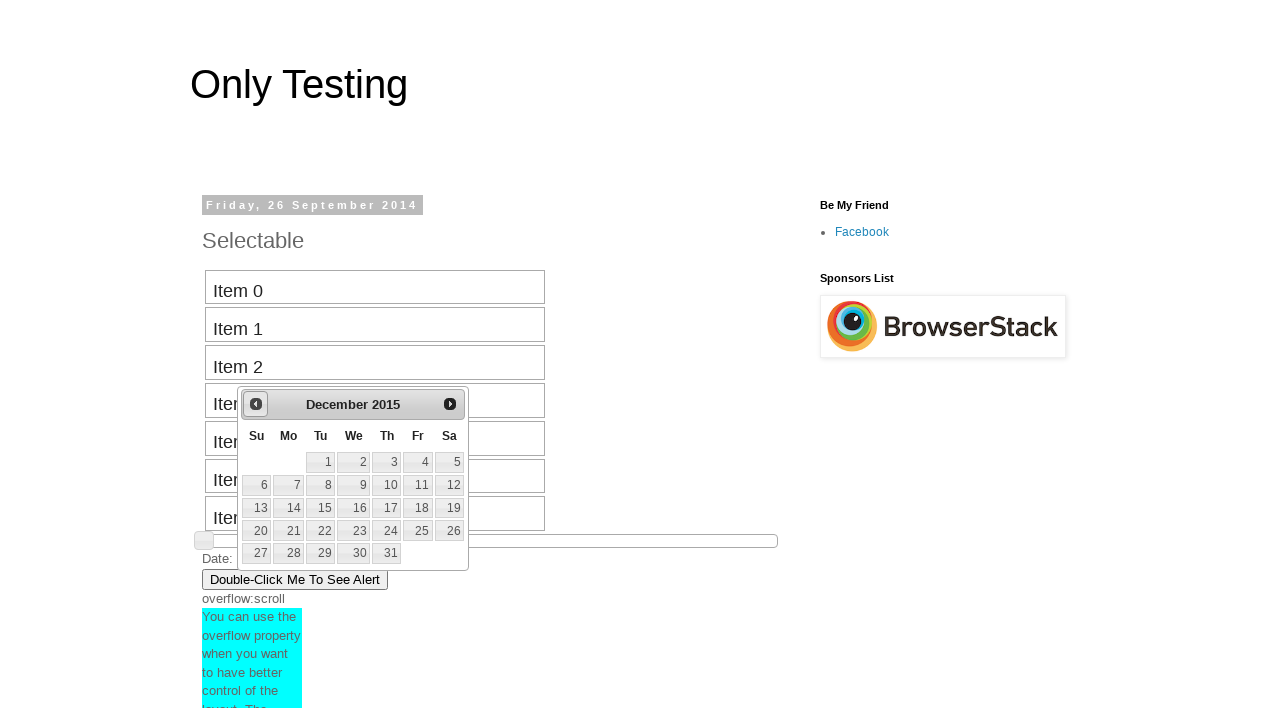

Clicked previous button to navigate backward in date picker (current: December 2015) at (256, 404) on #ui-datepicker-div a.ui-datepicker-prev span
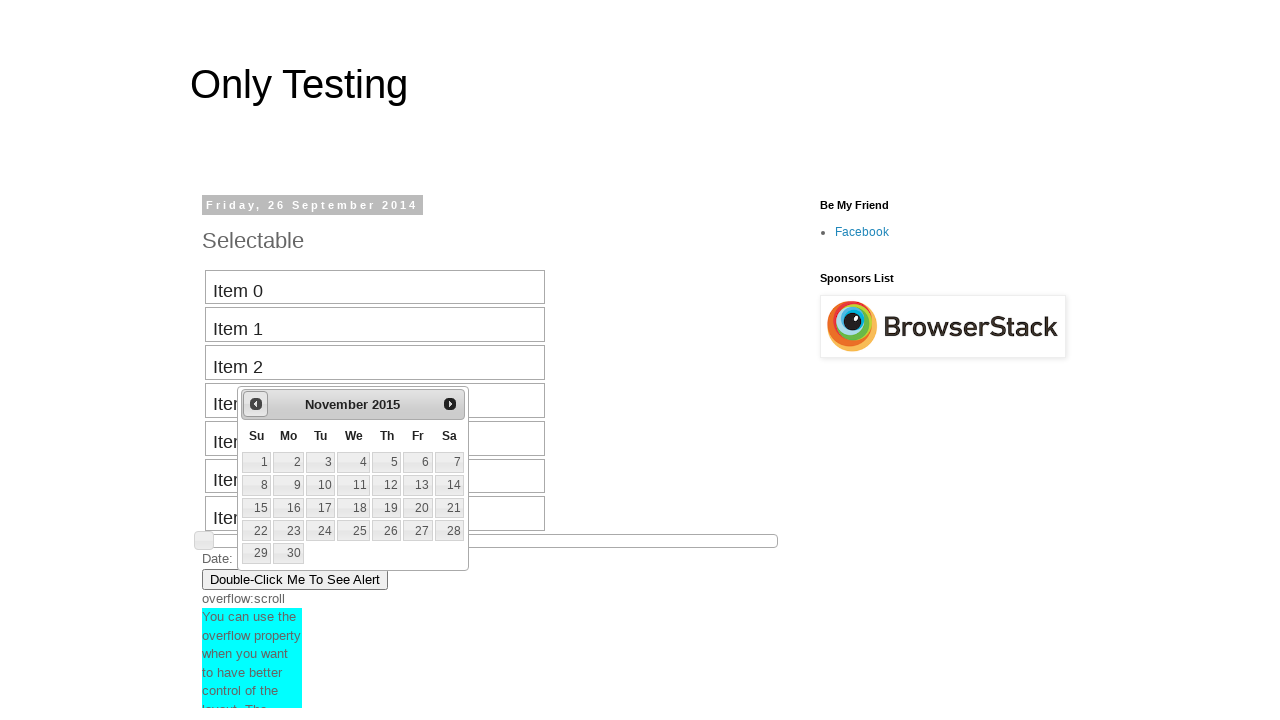

Retrieved current month from date picker: November
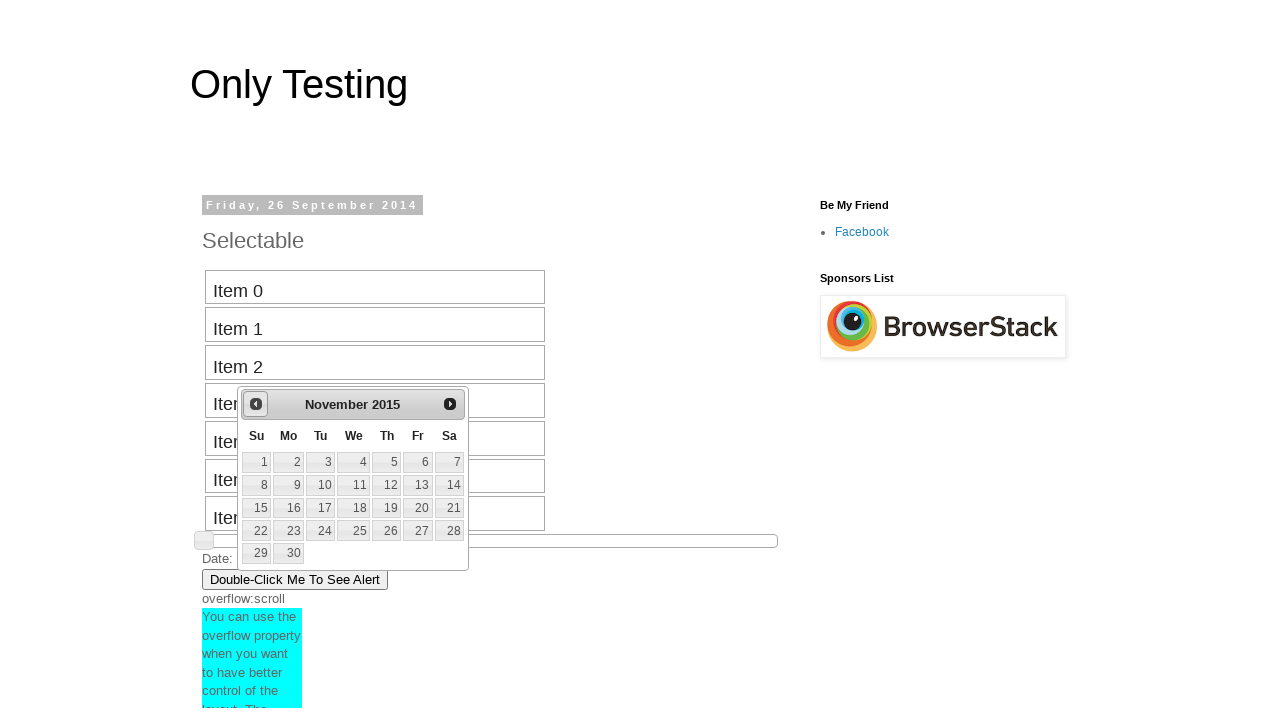

Retrieved current year from date picker: 2015
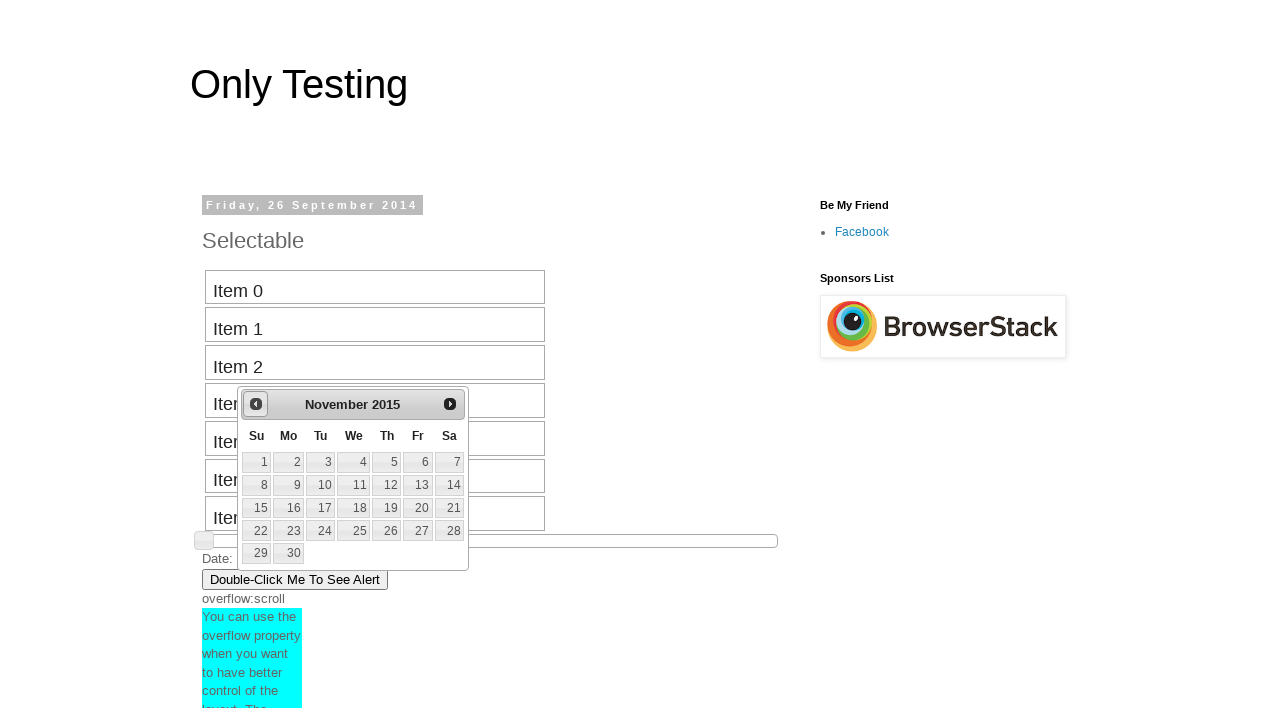

Clicked previous button to navigate backward in date picker (current: November 2015) at (256, 404) on #ui-datepicker-div a.ui-datepicker-prev span
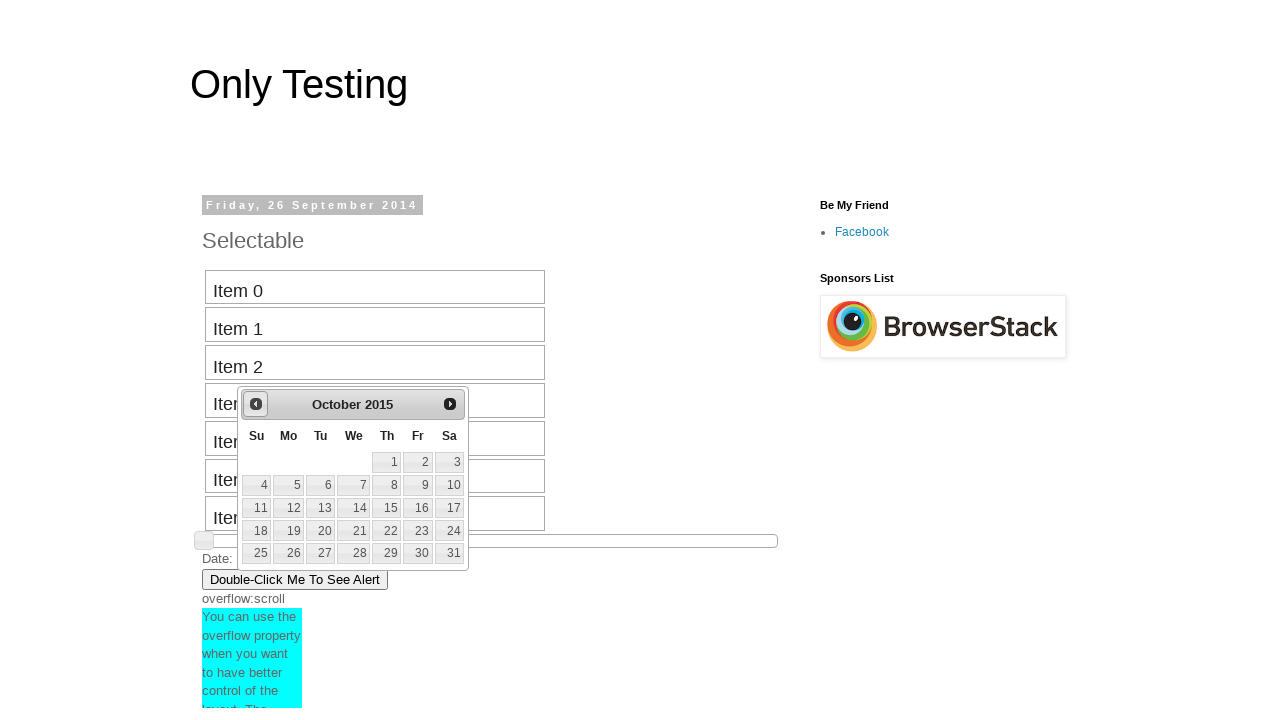

Retrieved current month from date picker: October
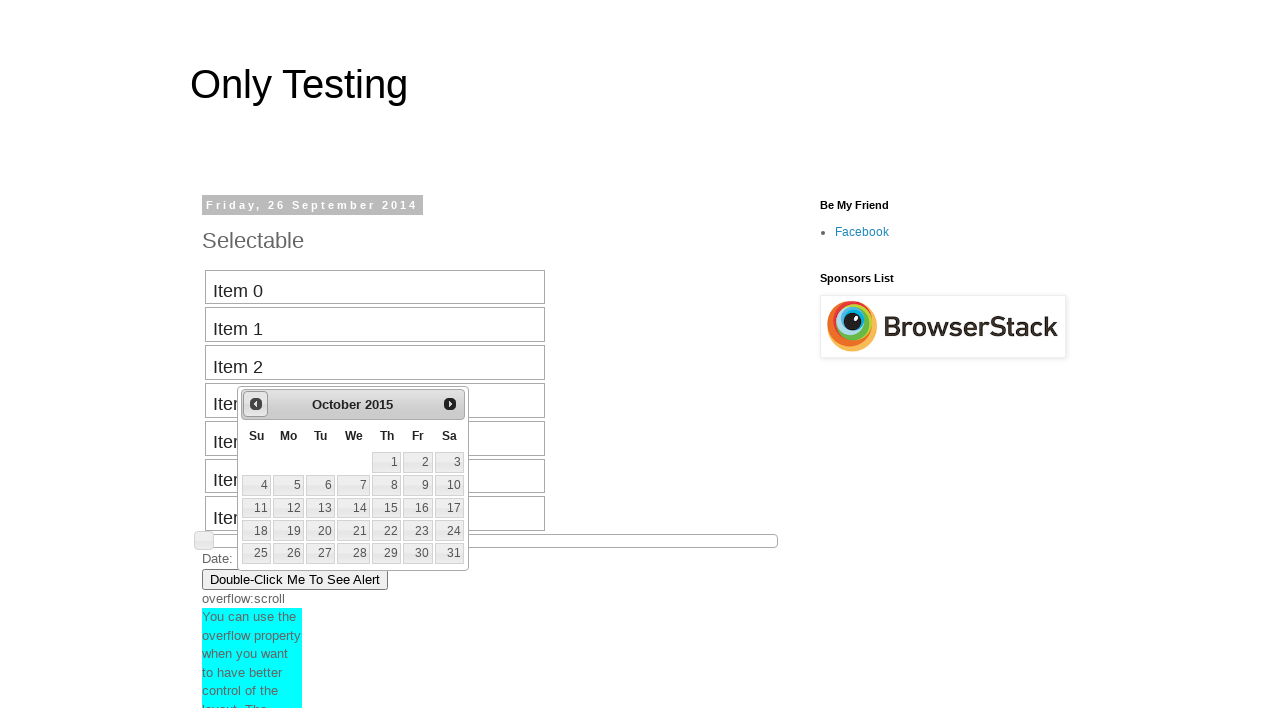

Retrieved current year from date picker: 2015
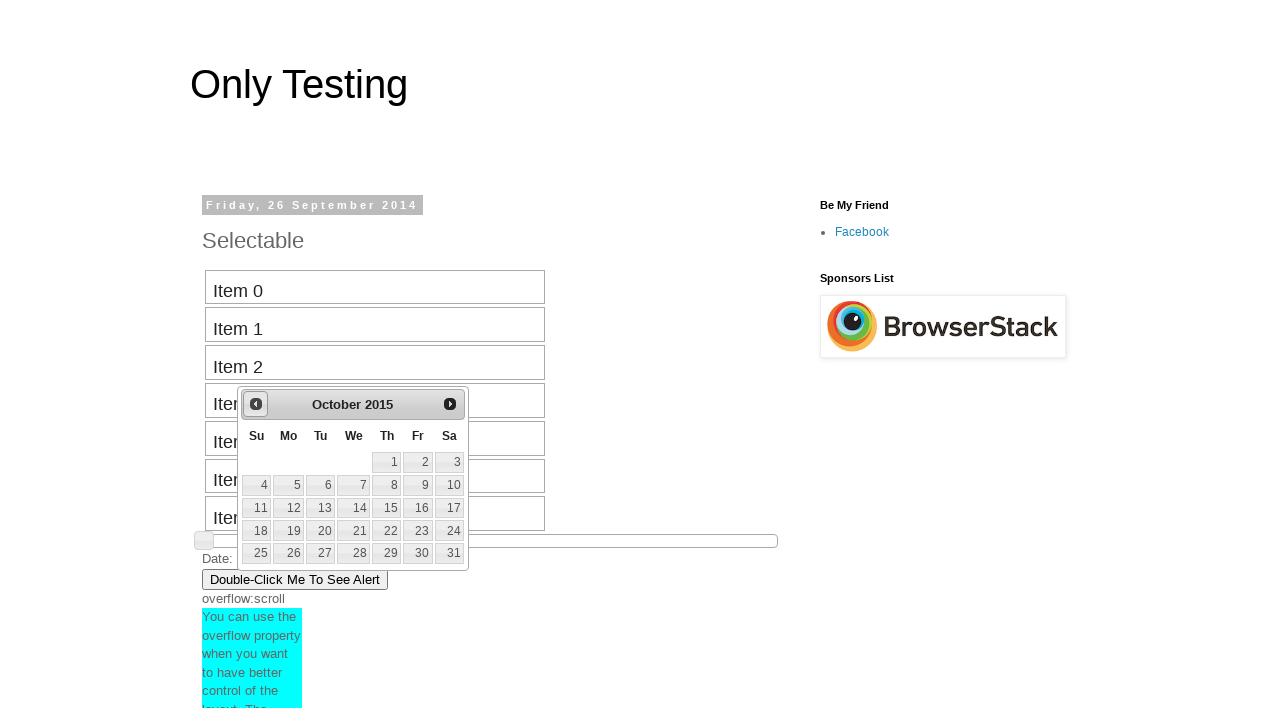

Clicked previous button to navigate backward in date picker (current: October 2015) at (256, 404) on #ui-datepicker-div a.ui-datepicker-prev span
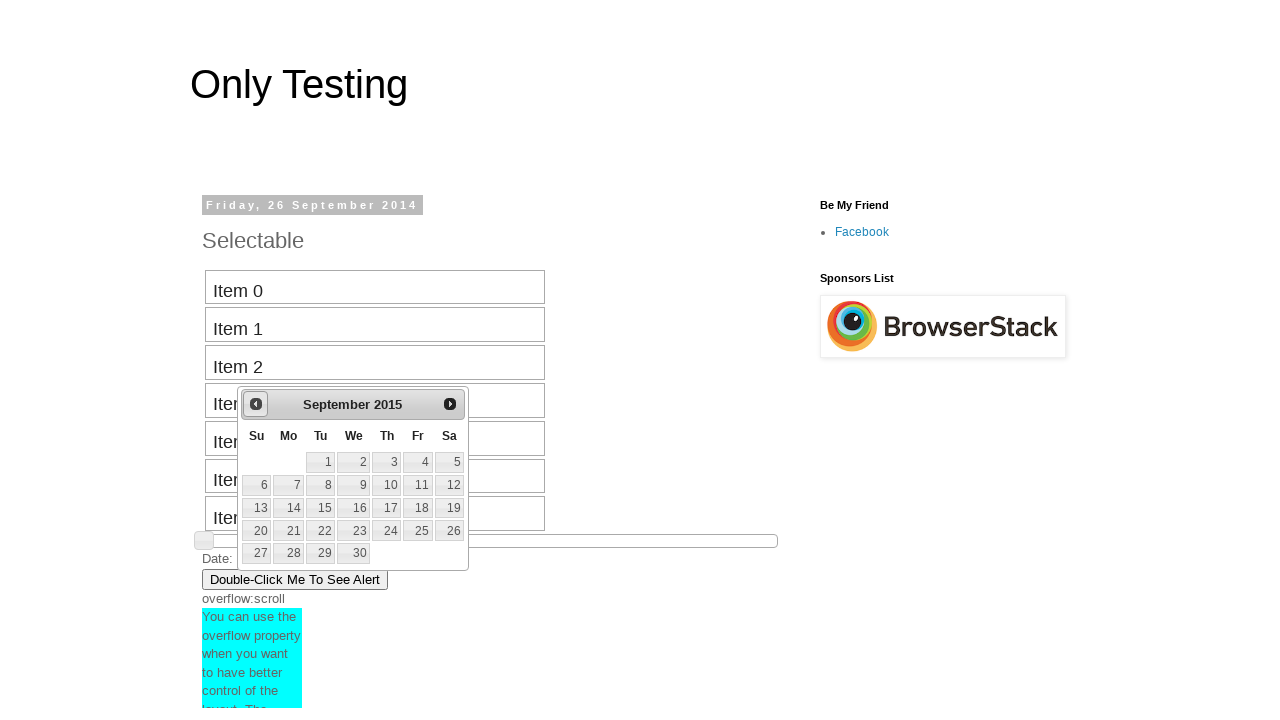

Retrieved current month from date picker: September
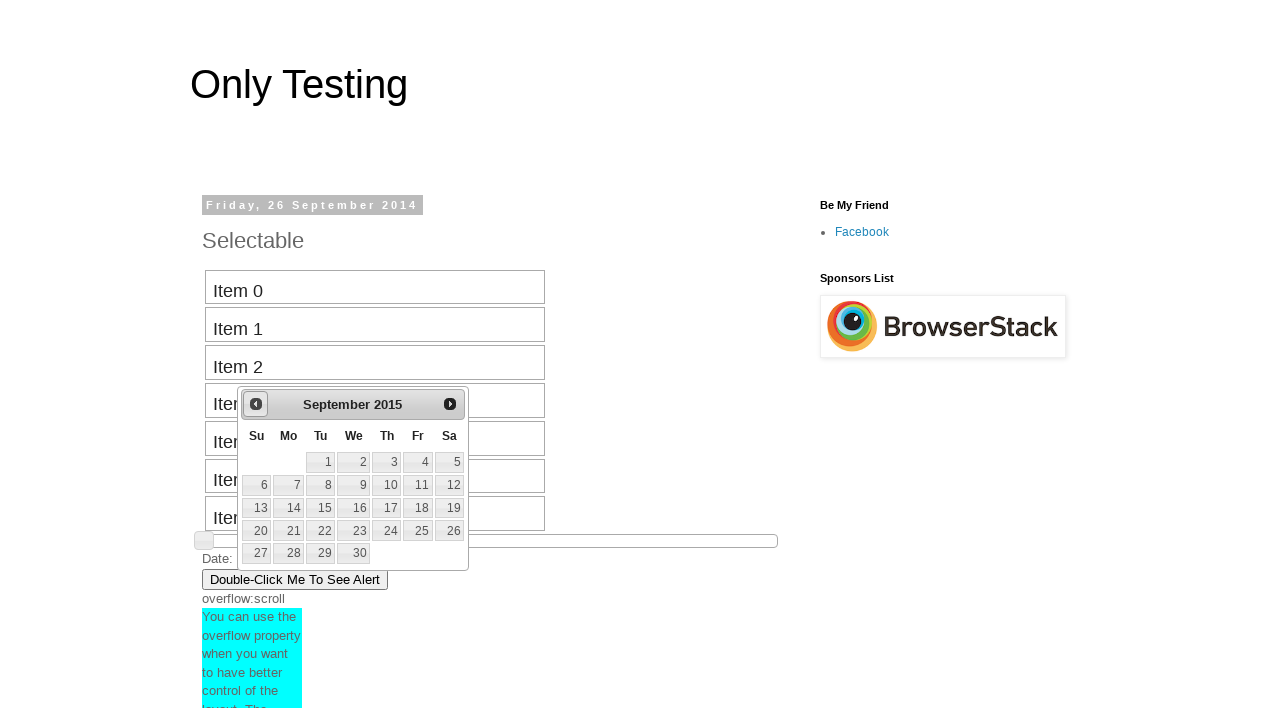

Retrieved current year from date picker: 2015
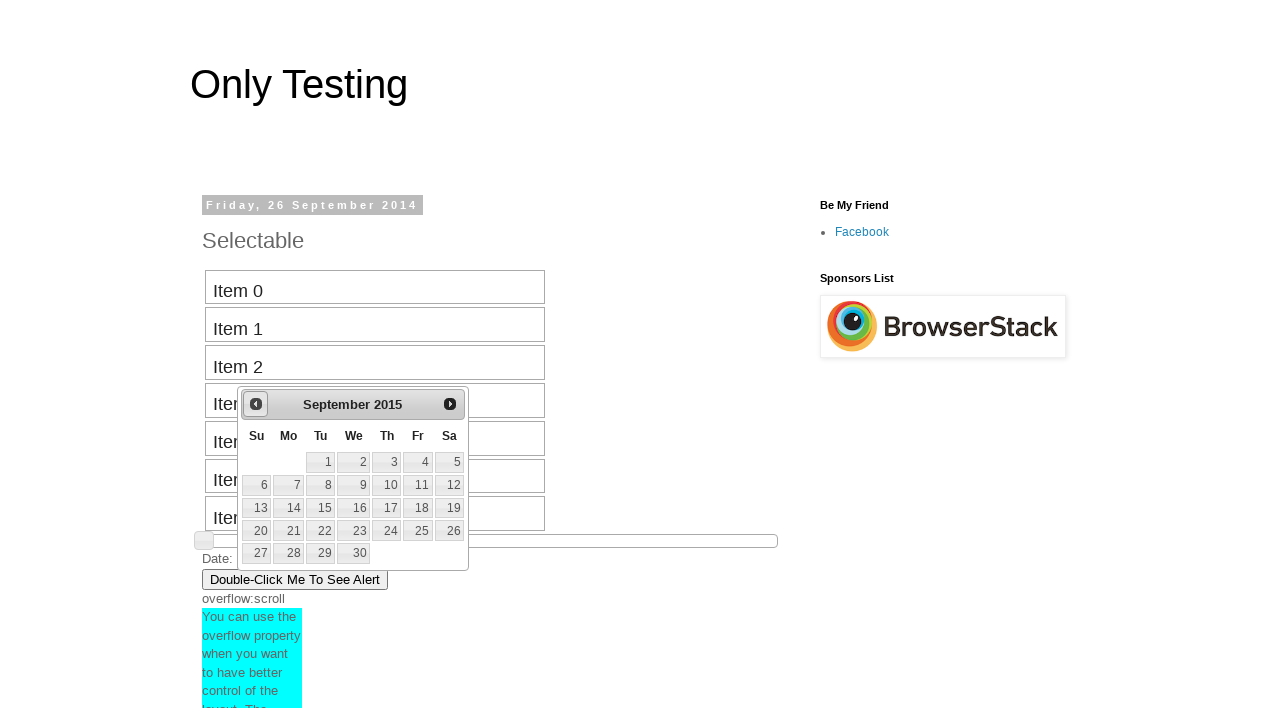

Clicked previous button to navigate backward in date picker (current: September 2015) at (256, 404) on #ui-datepicker-div a.ui-datepicker-prev span
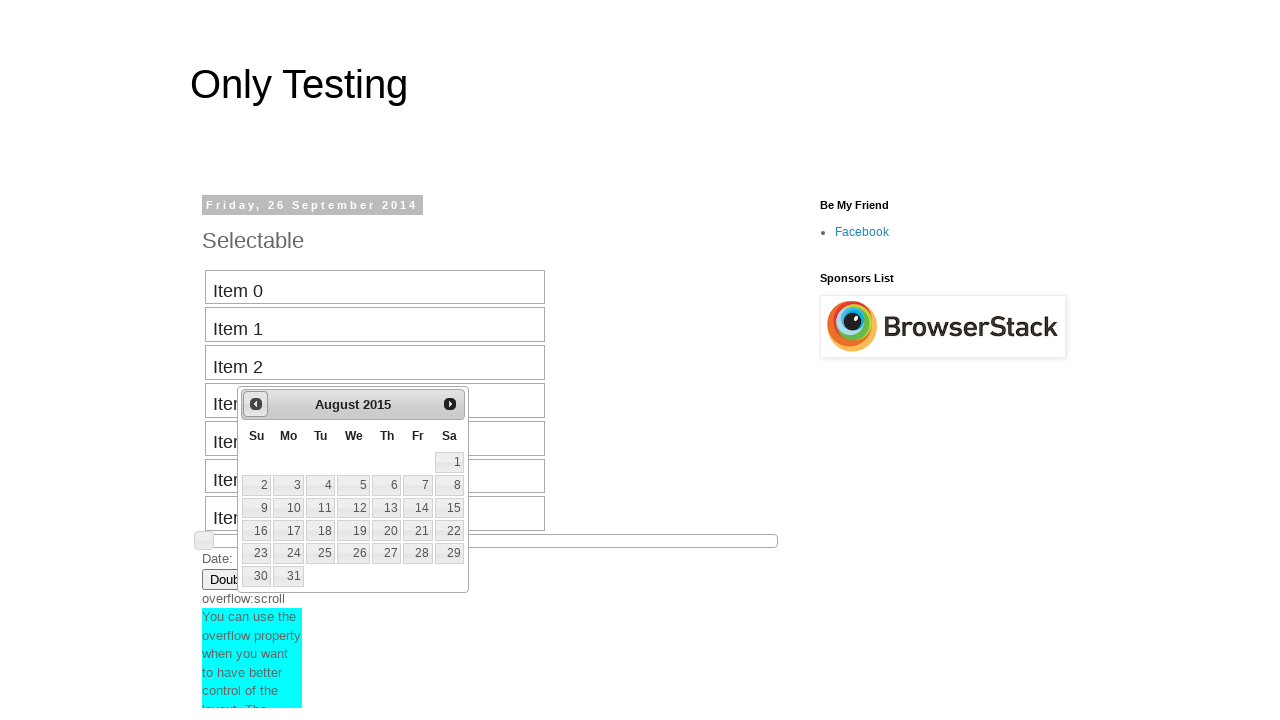

Retrieved current month from date picker: August
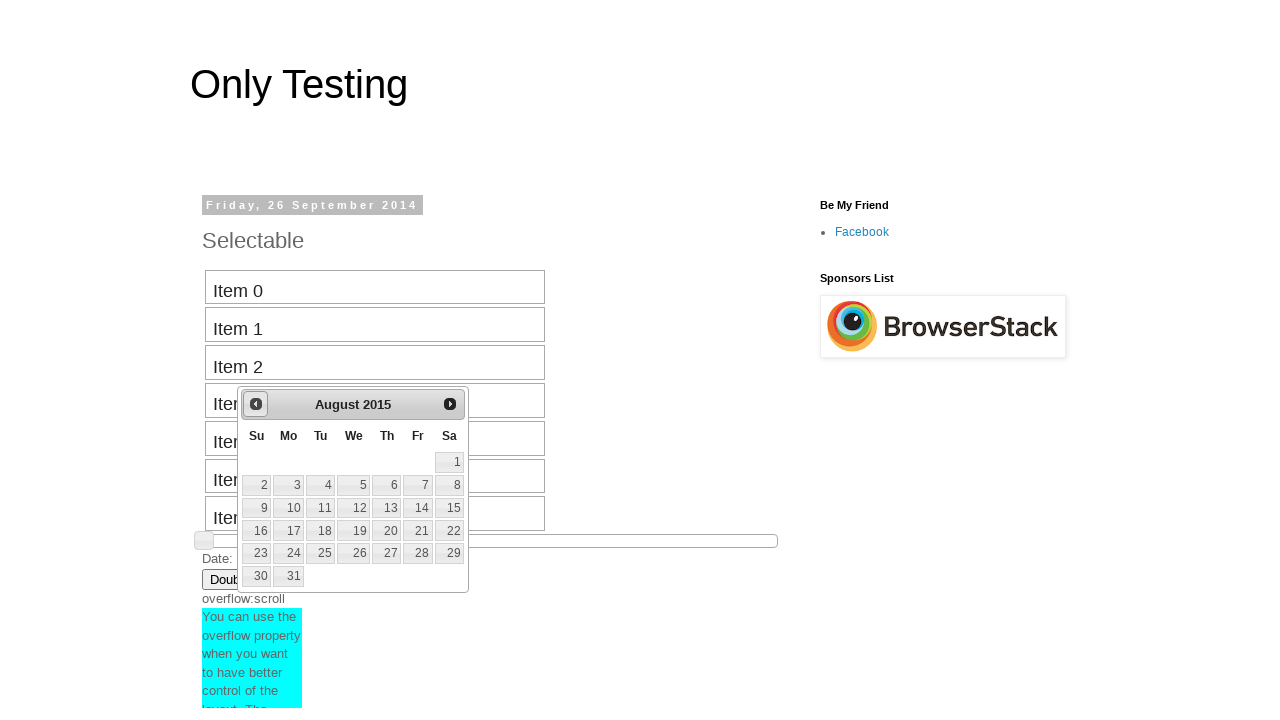

Retrieved current year from date picker: 2015
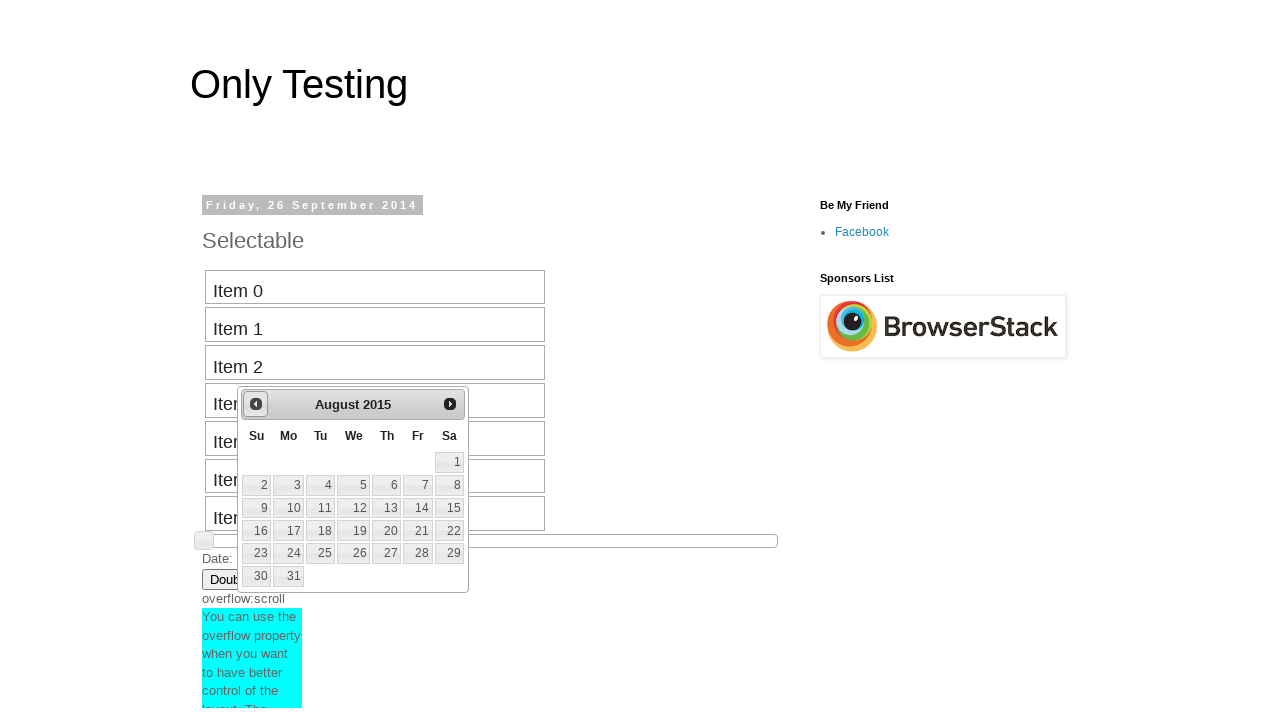

Clicked previous button to navigate backward in date picker (current: August 2015) at (256, 404) on #ui-datepicker-div a.ui-datepicker-prev span
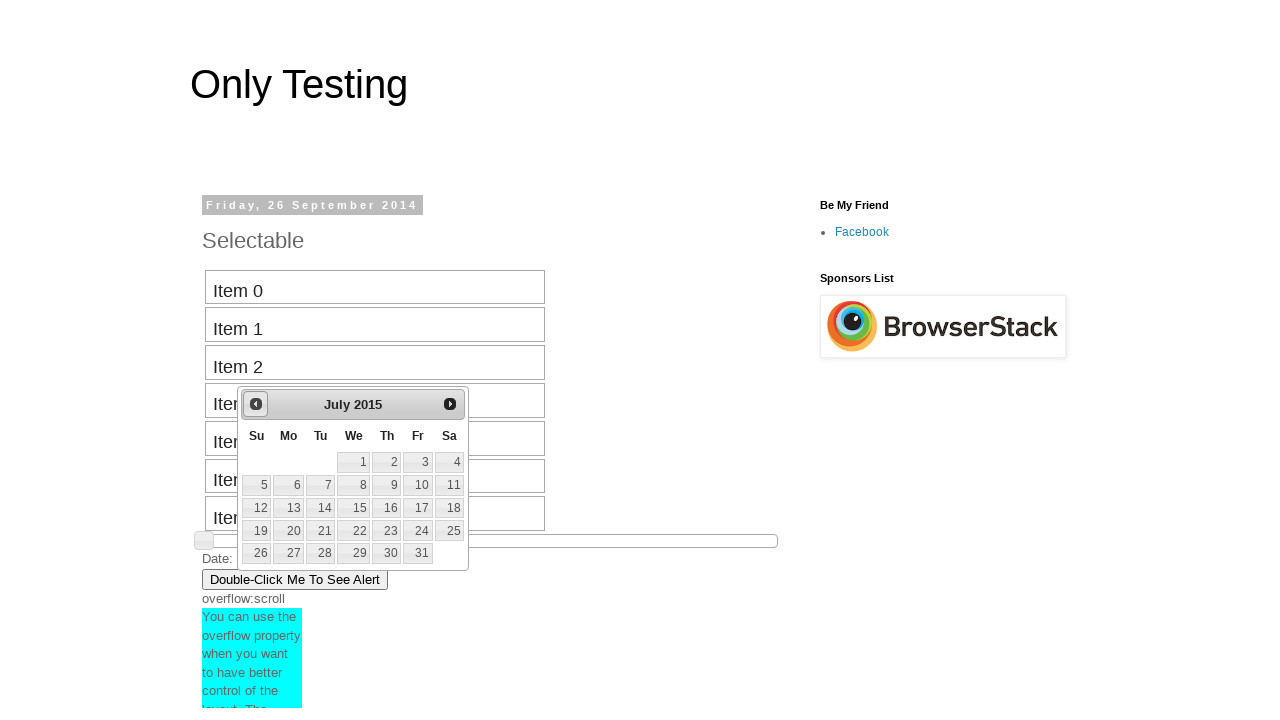

Retrieved current month from date picker: July
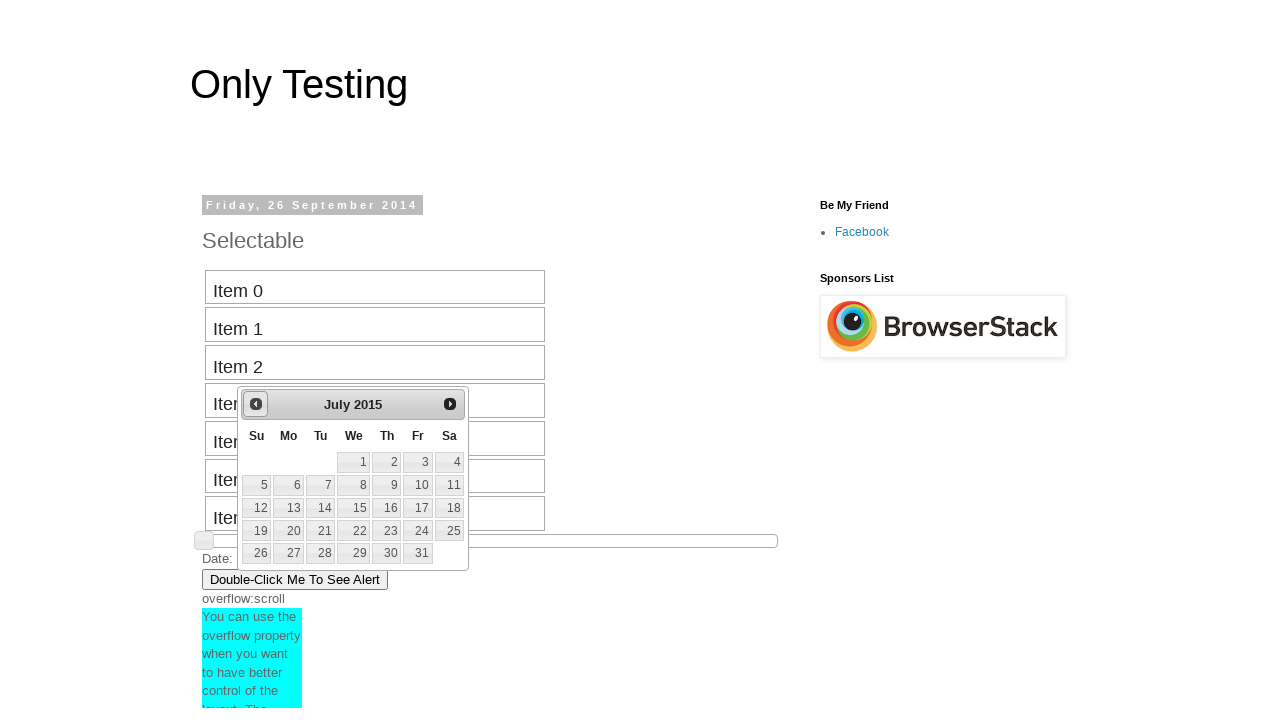

Retrieved current year from date picker: 2015
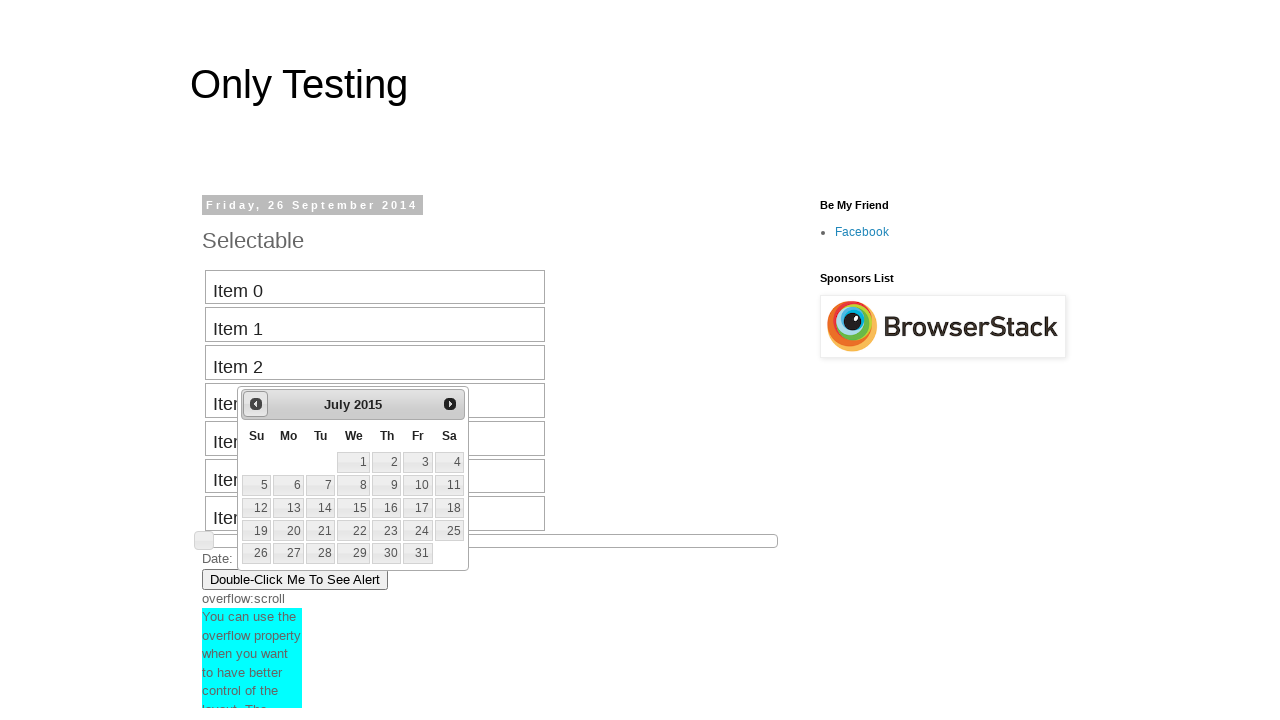

Clicked previous button to navigate backward in date picker (current: July 2015) at (256, 404) on #ui-datepicker-div a.ui-datepicker-prev span
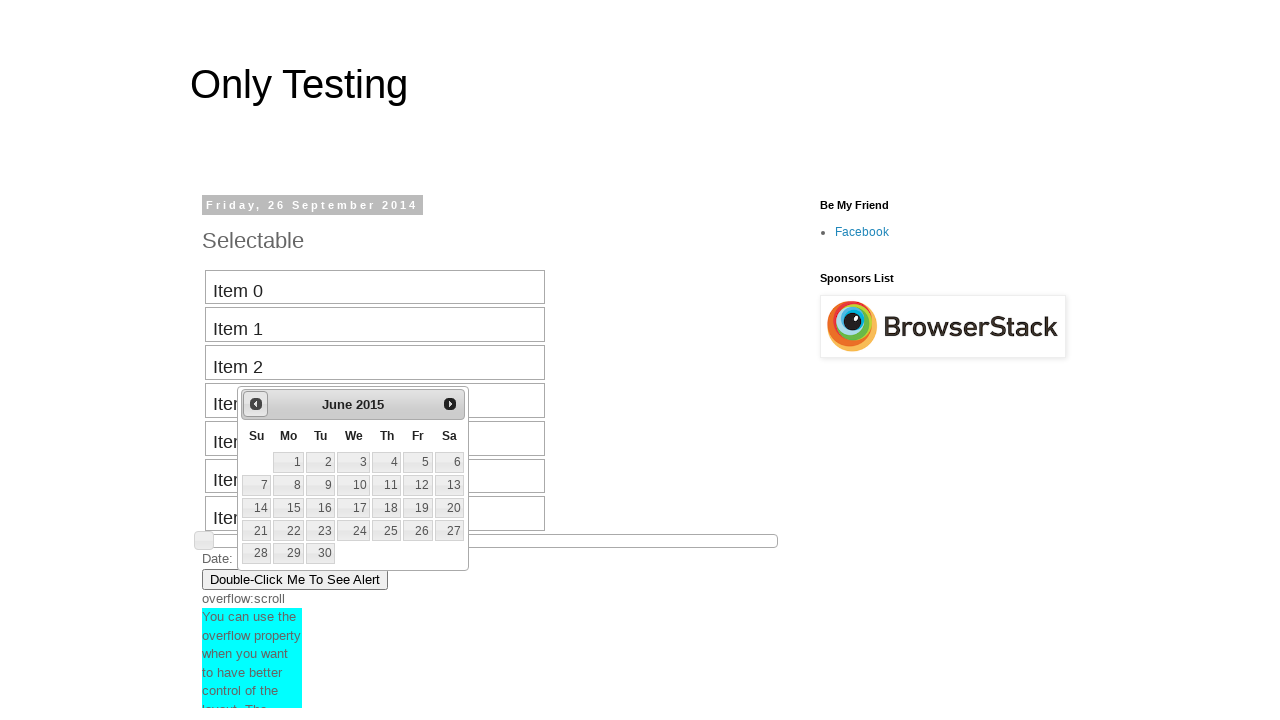

Retrieved current month from date picker: June
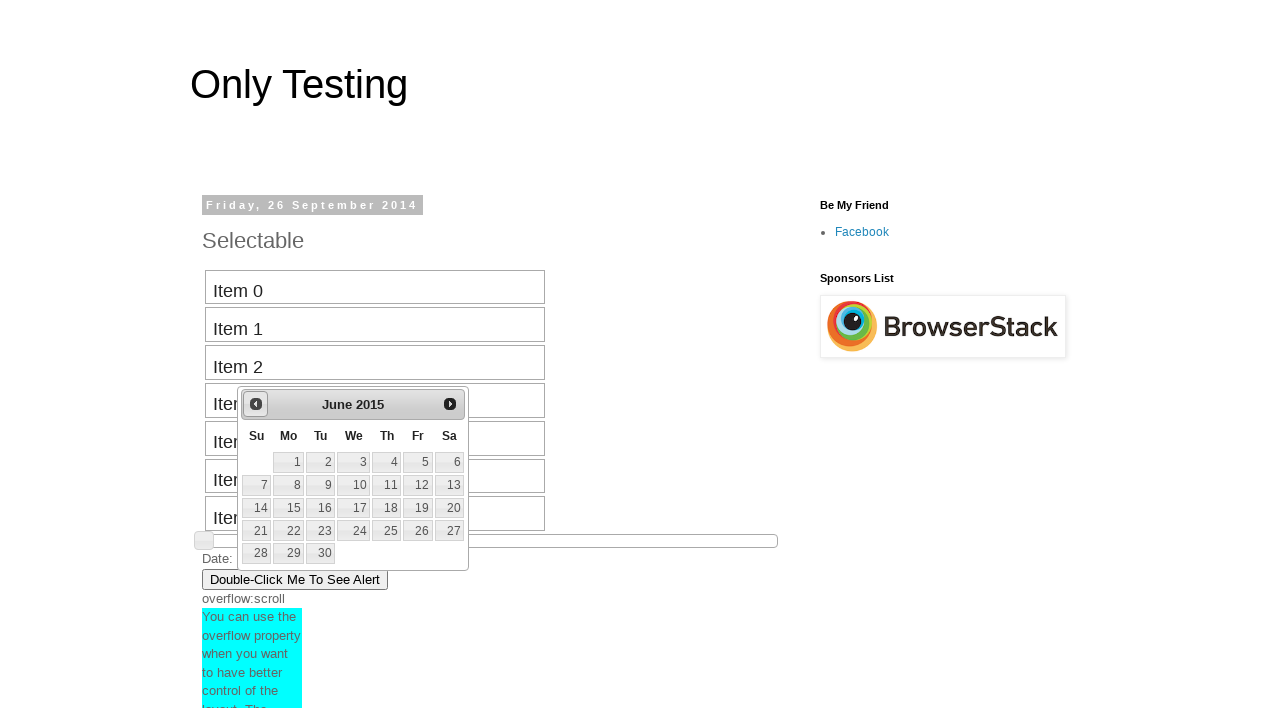

Retrieved current year from date picker: 2015
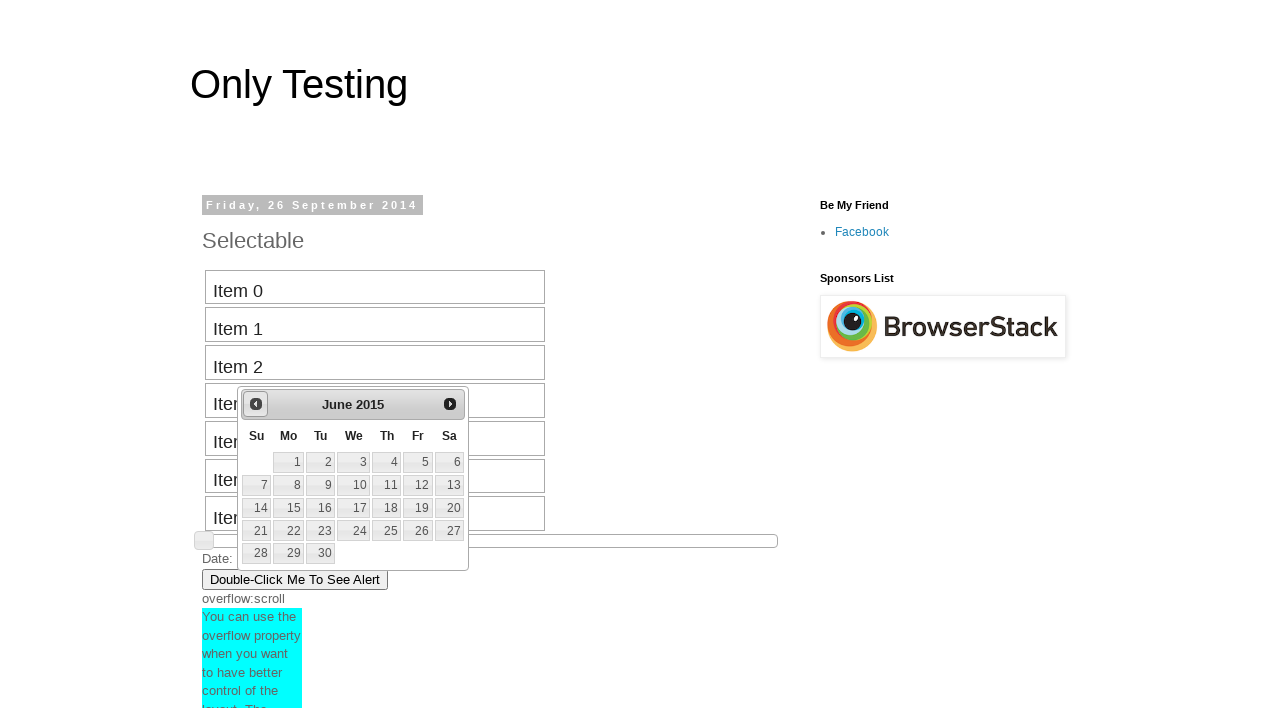

Clicked previous button to navigate backward in date picker (current: June 2015) at (256, 404) on #ui-datepicker-div a.ui-datepicker-prev span
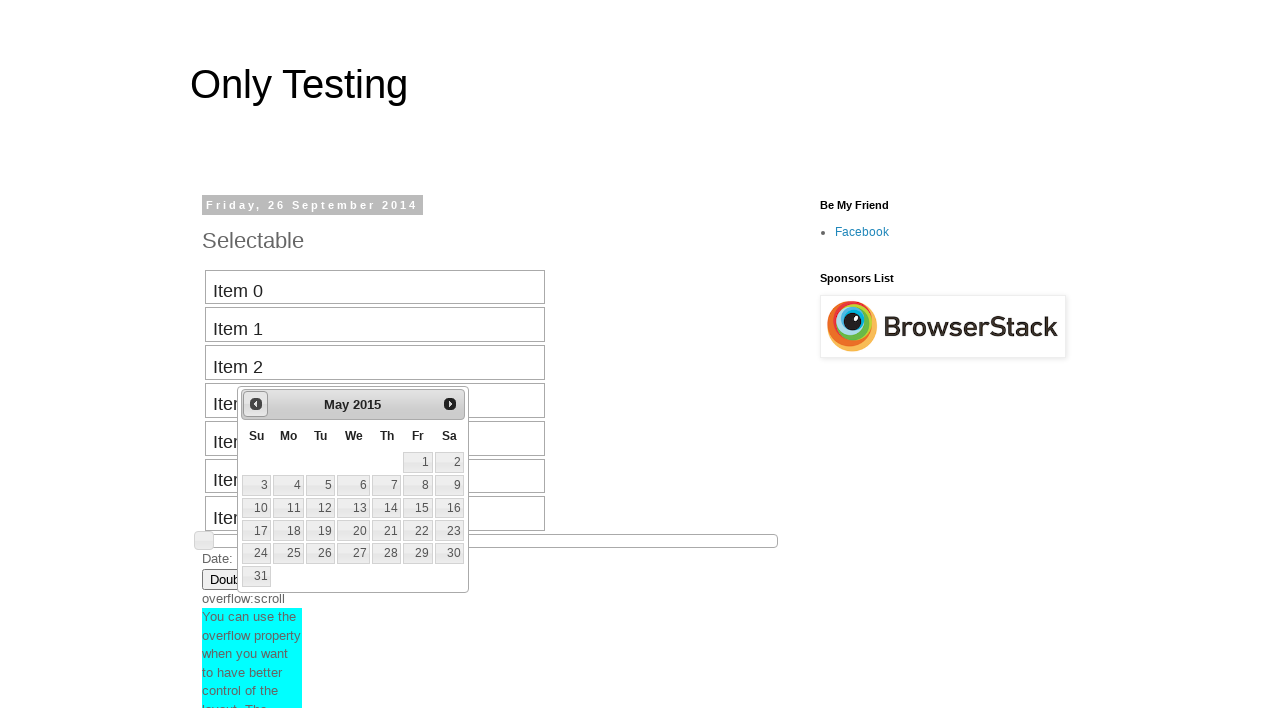

Retrieved current month from date picker: May
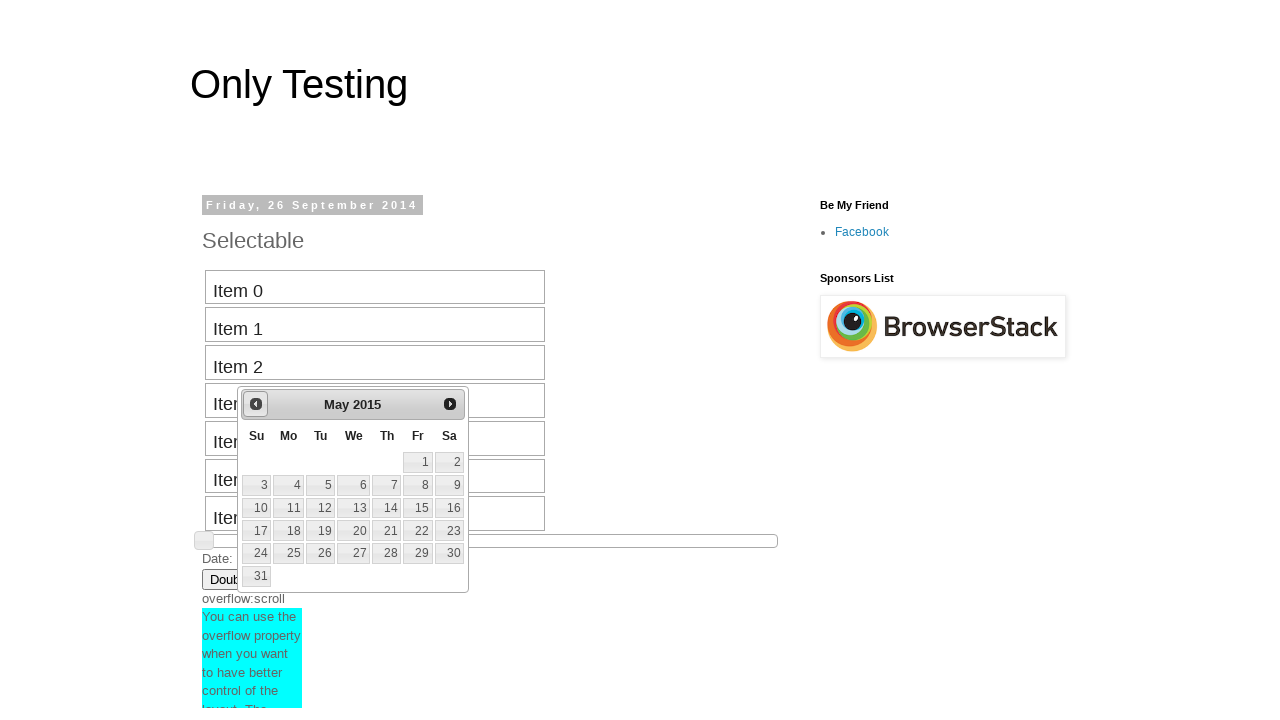

Retrieved current year from date picker: 2015
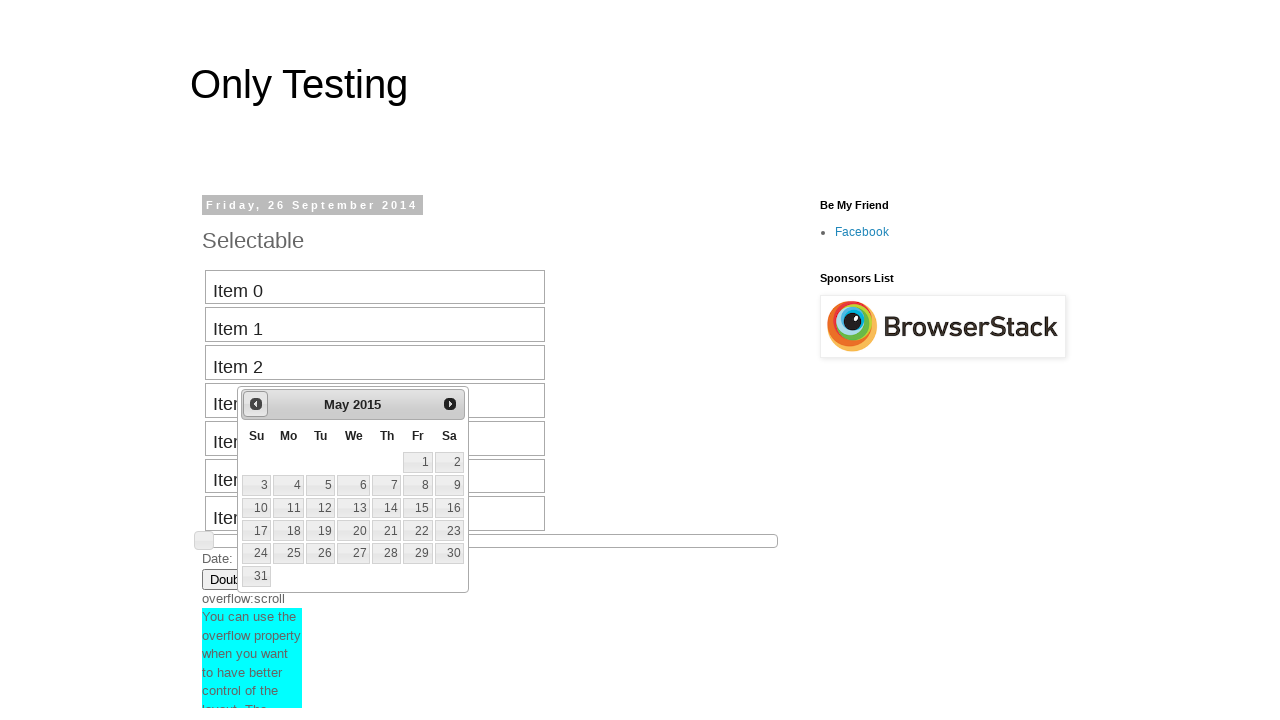

Clicked previous button to navigate backward in date picker (current: May 2015) at (256, 404) on #ui-datepicker-div a.ui-datepicker-prev span
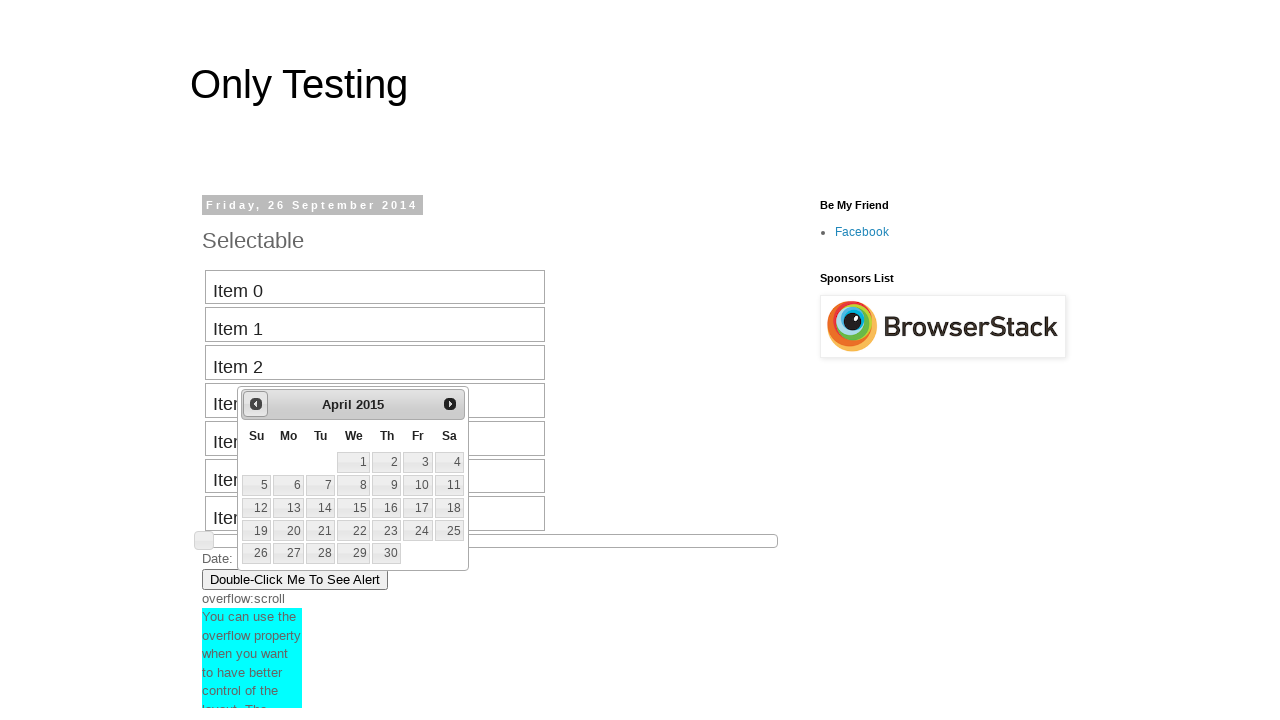

Retrieved current month from date picker: April
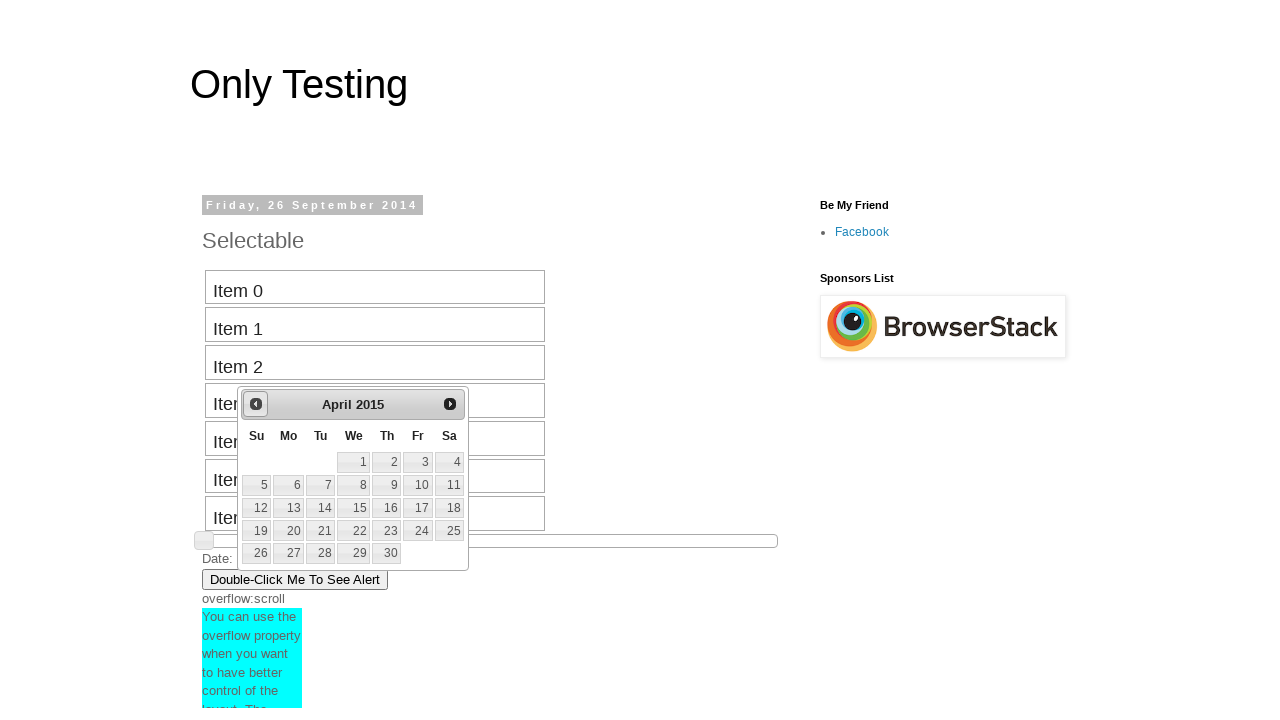

Retrieved current year from date picker: 2015
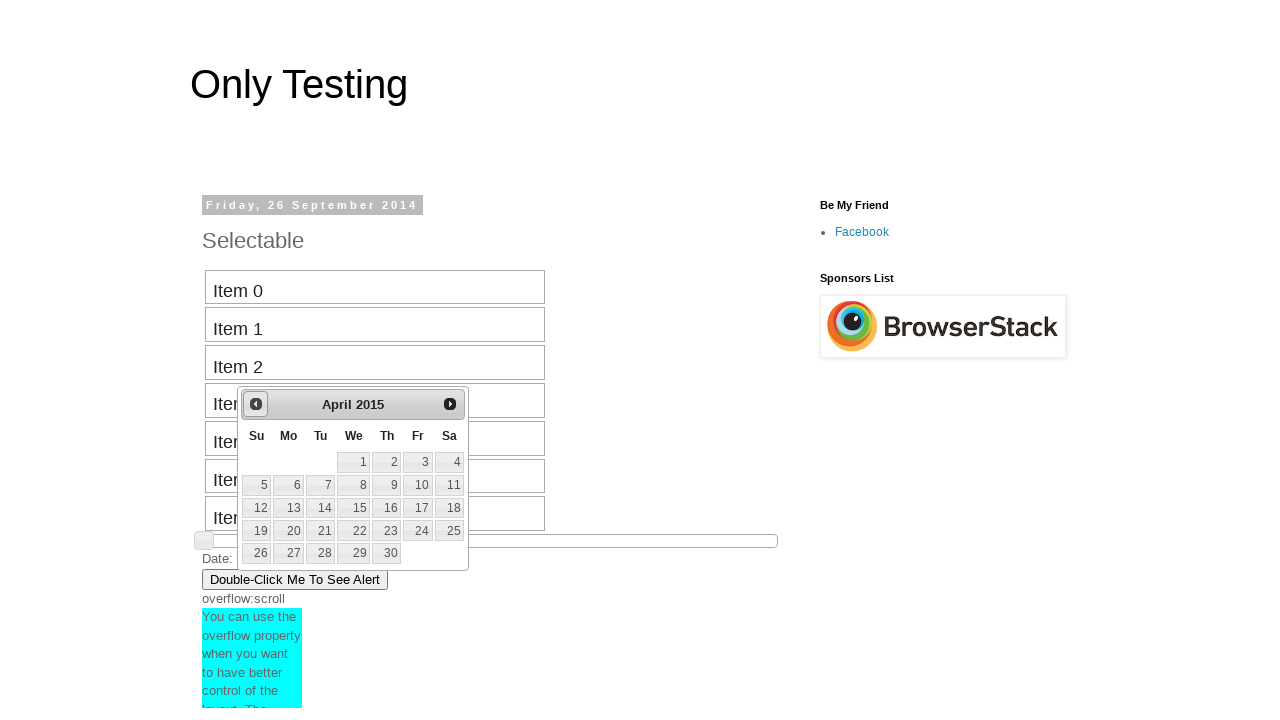

Clicked previous button to navigate backward in date picker (current: April 2015) at (256, 404) on #ui-datepicker-div a.ui-datepicker-prev span
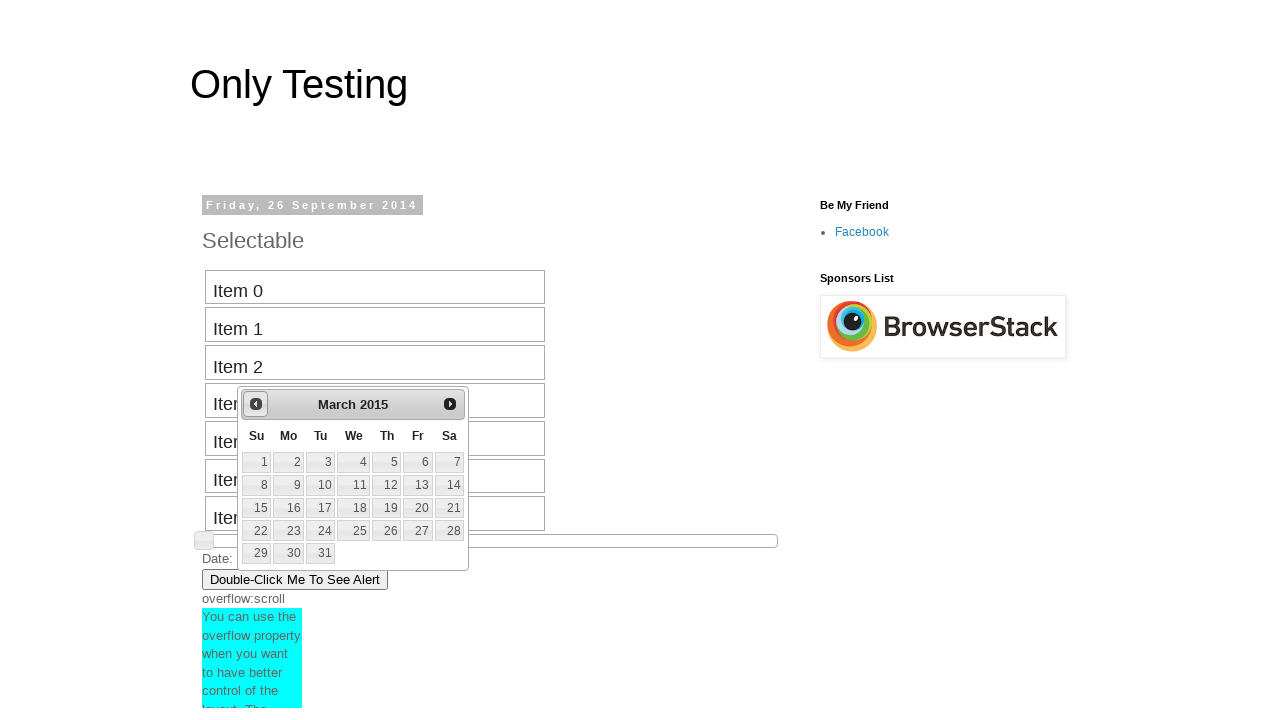

Retrieved current month from date picker: March
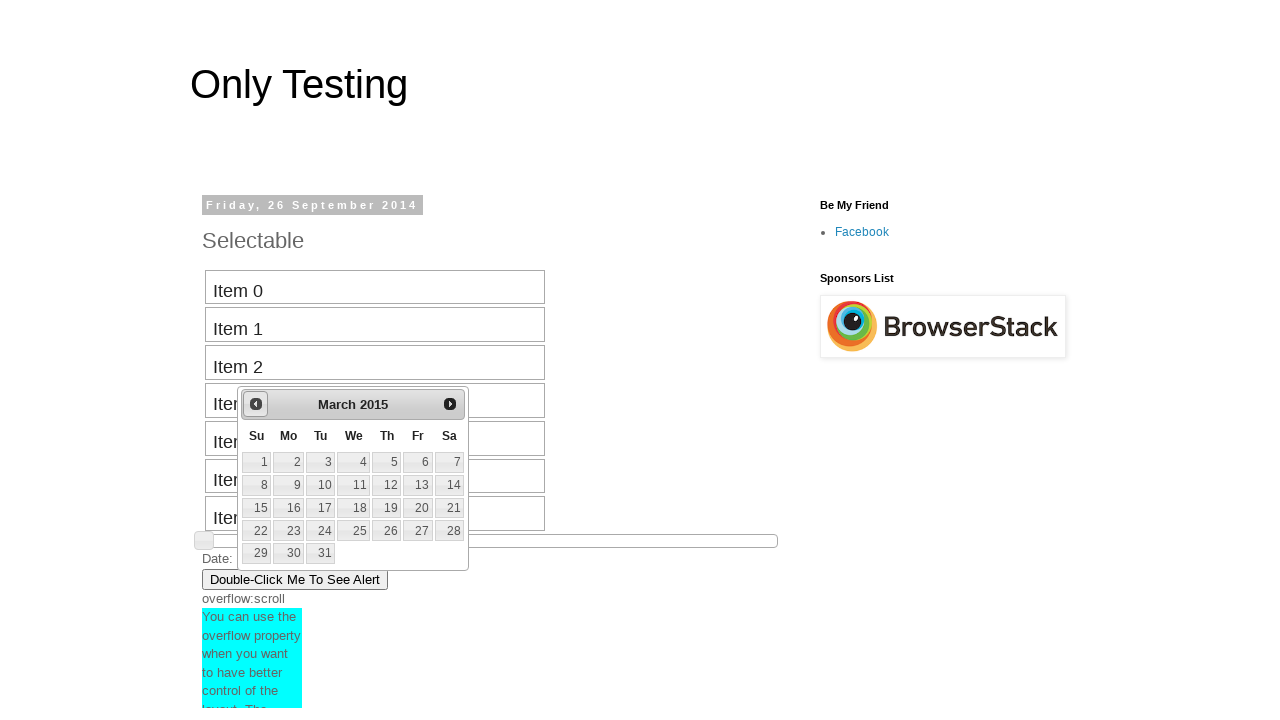

Retrieved current year from date picker: 2015
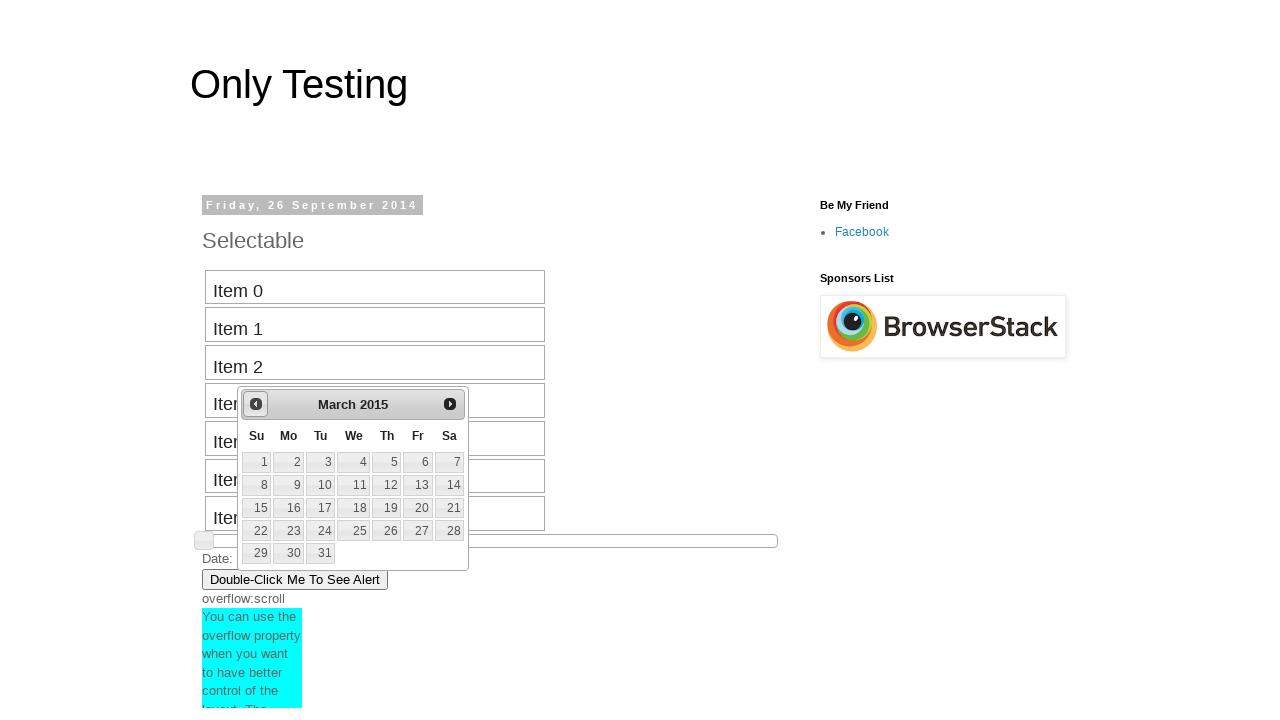

Clicked previous button to navigate backward in date picker (current: March 2015) at (256, 404) on #ui-datepicker-div a.ui-datepicker-prev span
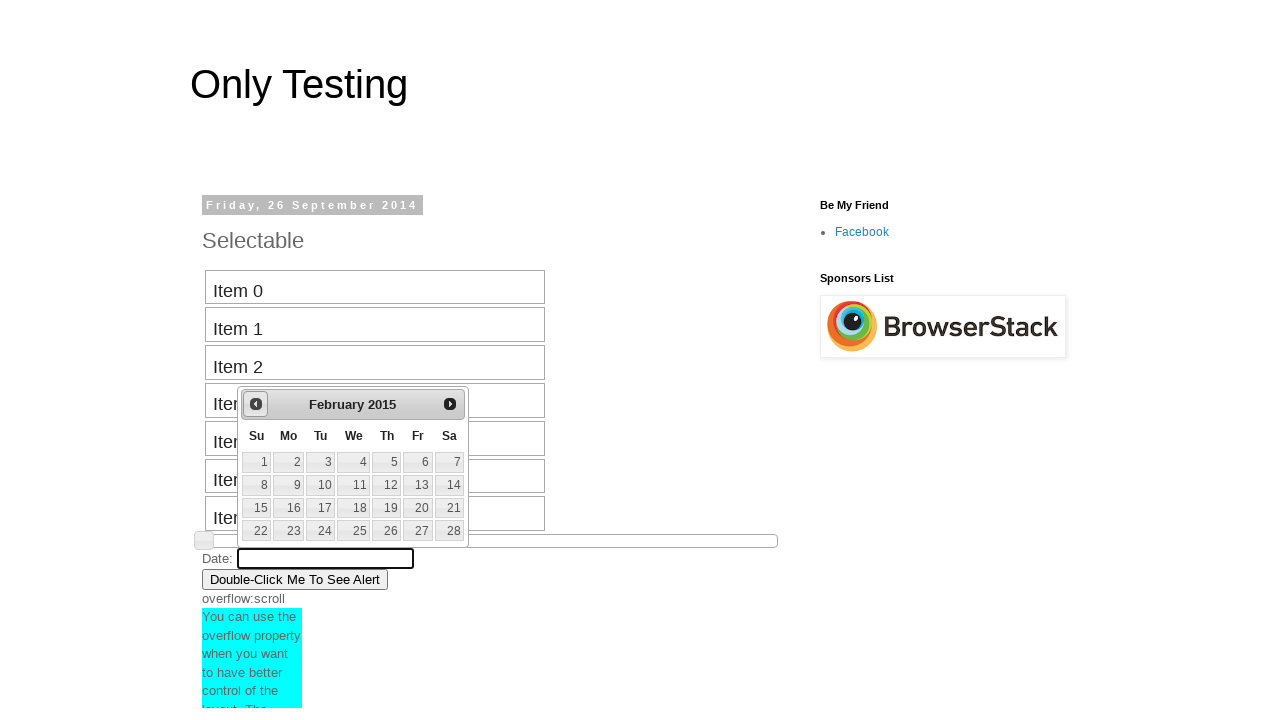

Retrieved current month from date picker: February
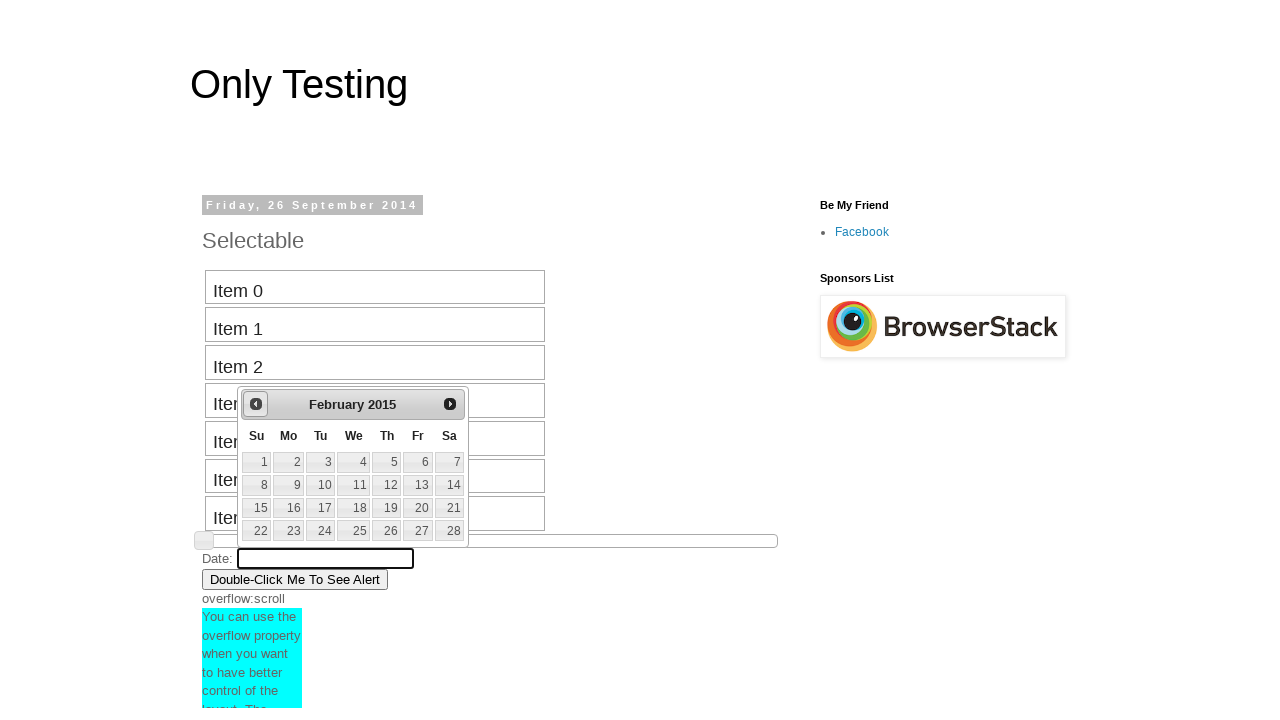

Retrieved current year from date picker: 2015
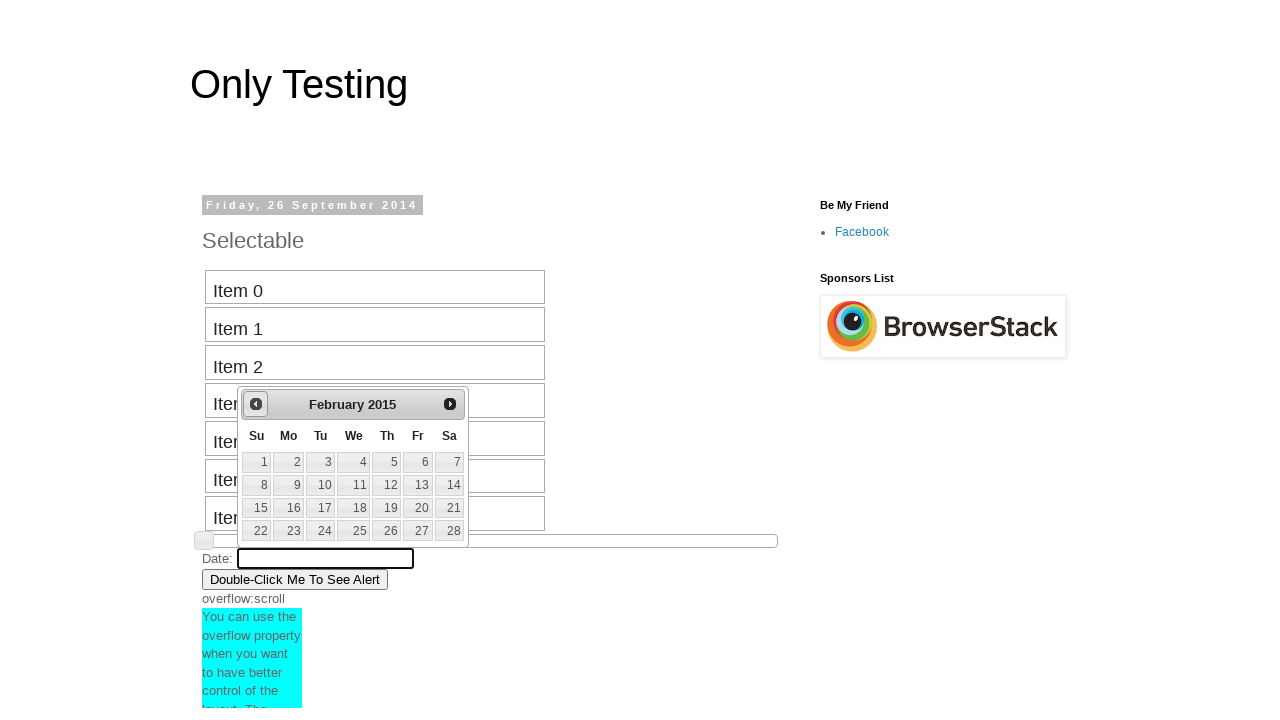

Clicked previous button to navigate backward in date picker (current: February 2015) at (256, 404) on #ui-datepicker-div a.ui-datepicker-prev span
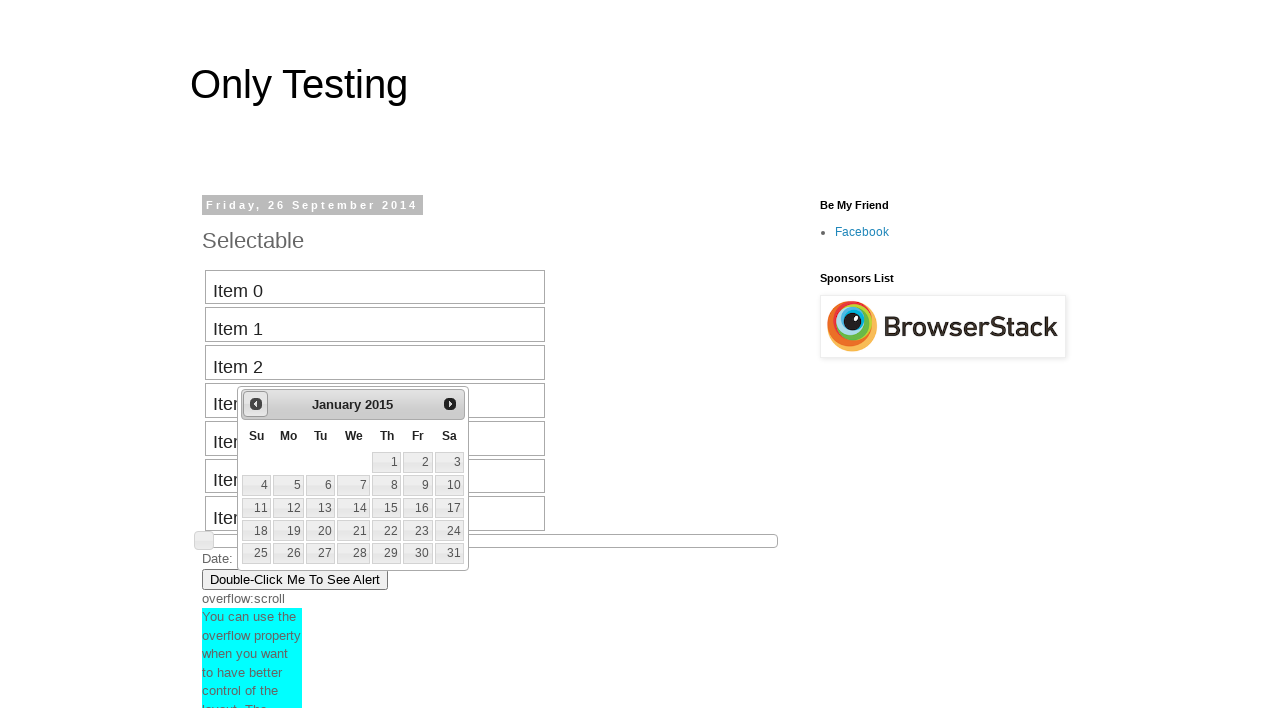

Retrieved current month from date picker: January
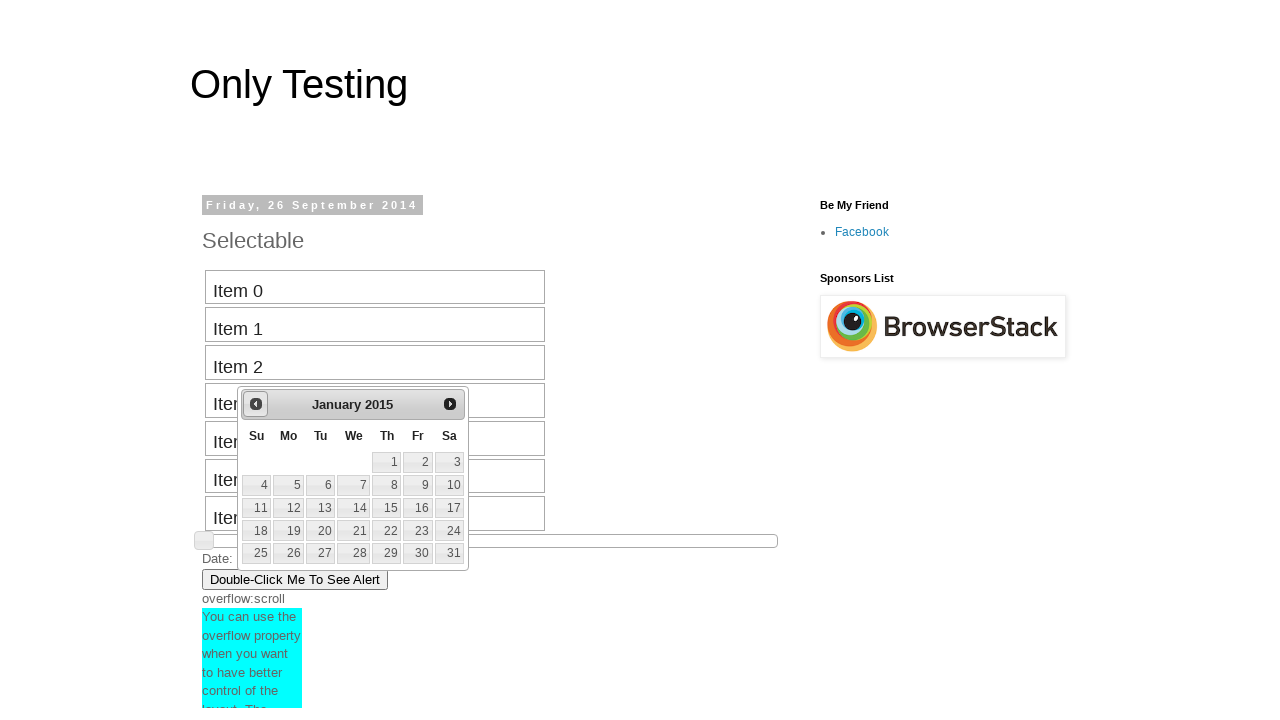

Retrieved current year from date picker: 2015
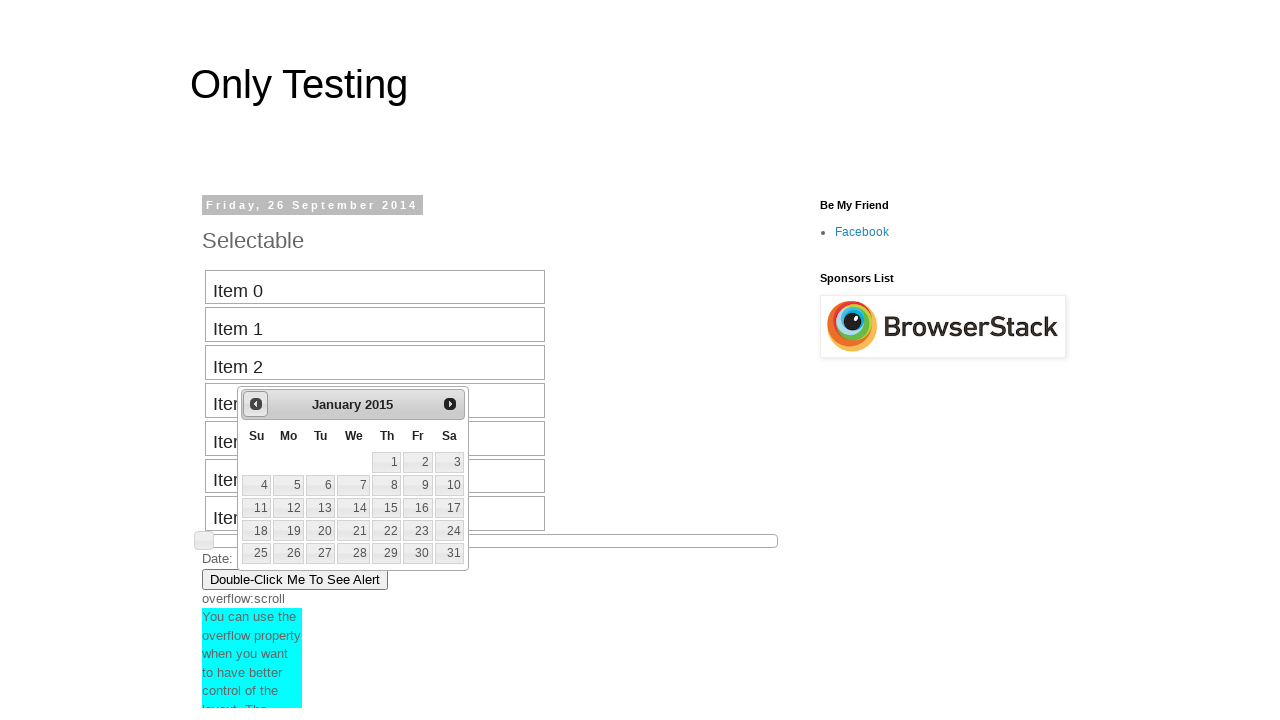

Clicked previous button to navigate backward in date picker (current: January 2015) at (256, 404) on #ui-datepicker-div a.ui-datepicker-prev span
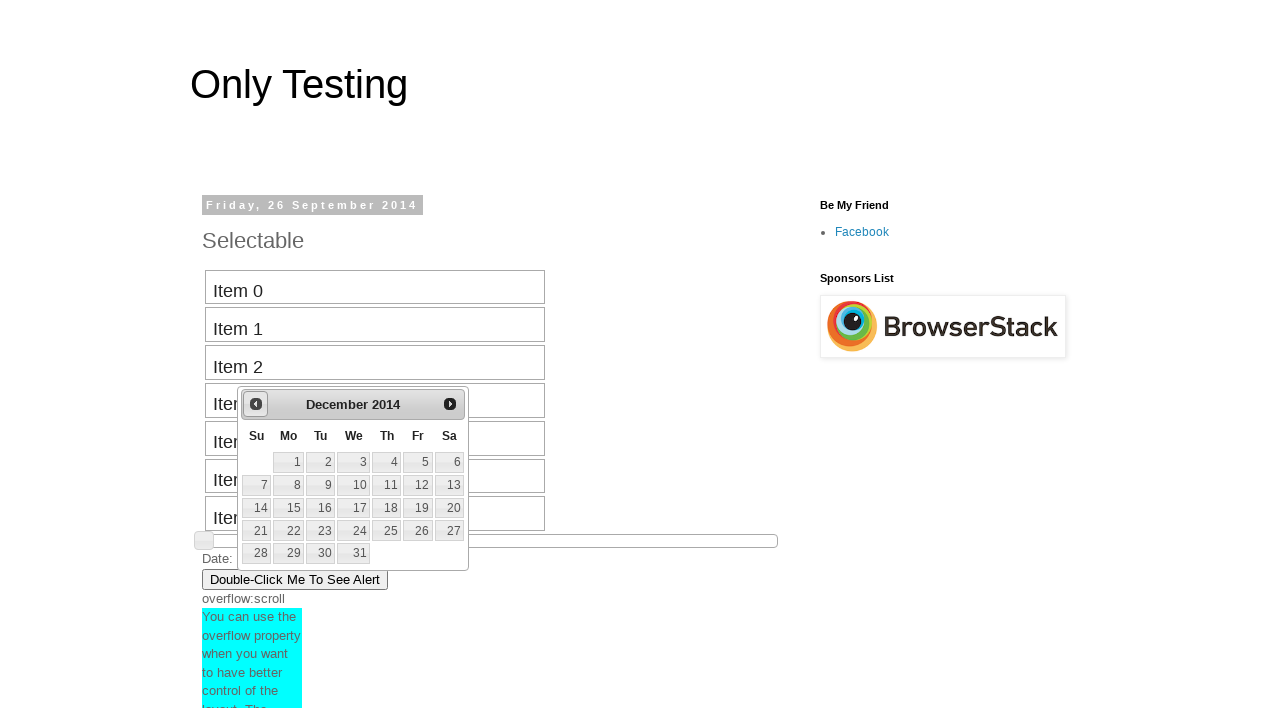

Retrieved current month from date picker: December
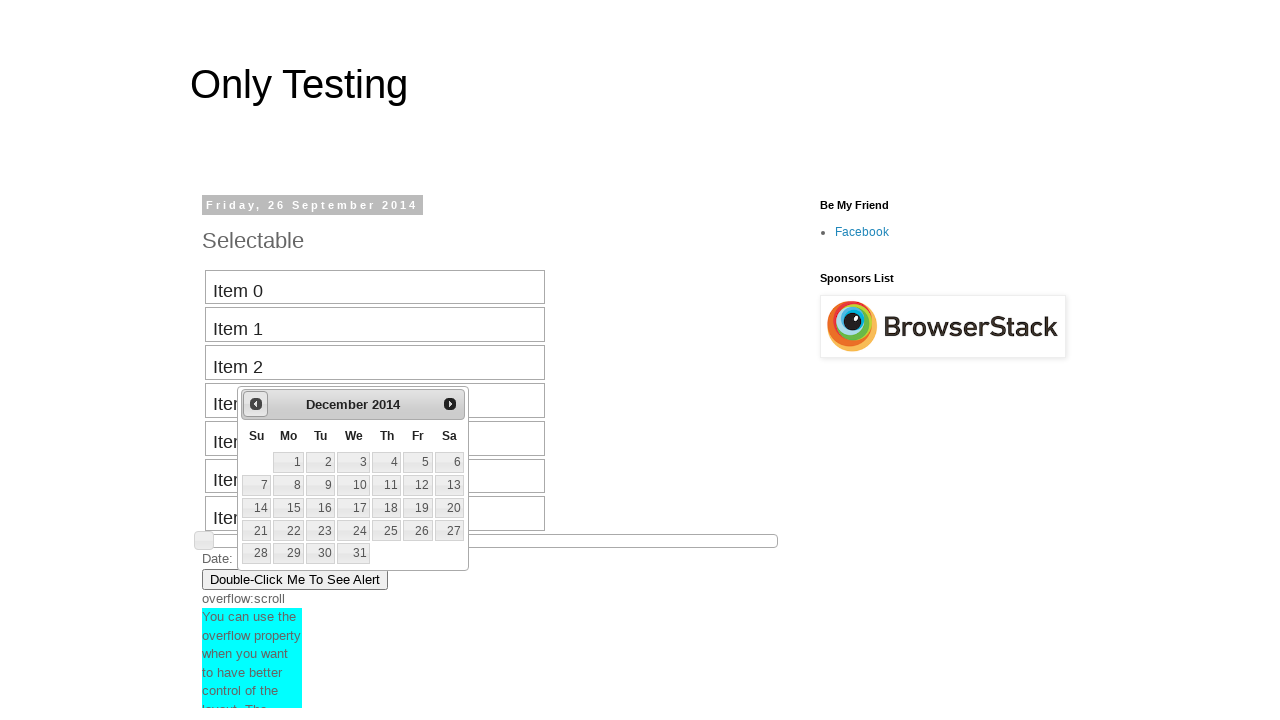

Retrieved current year from date picker: 2014
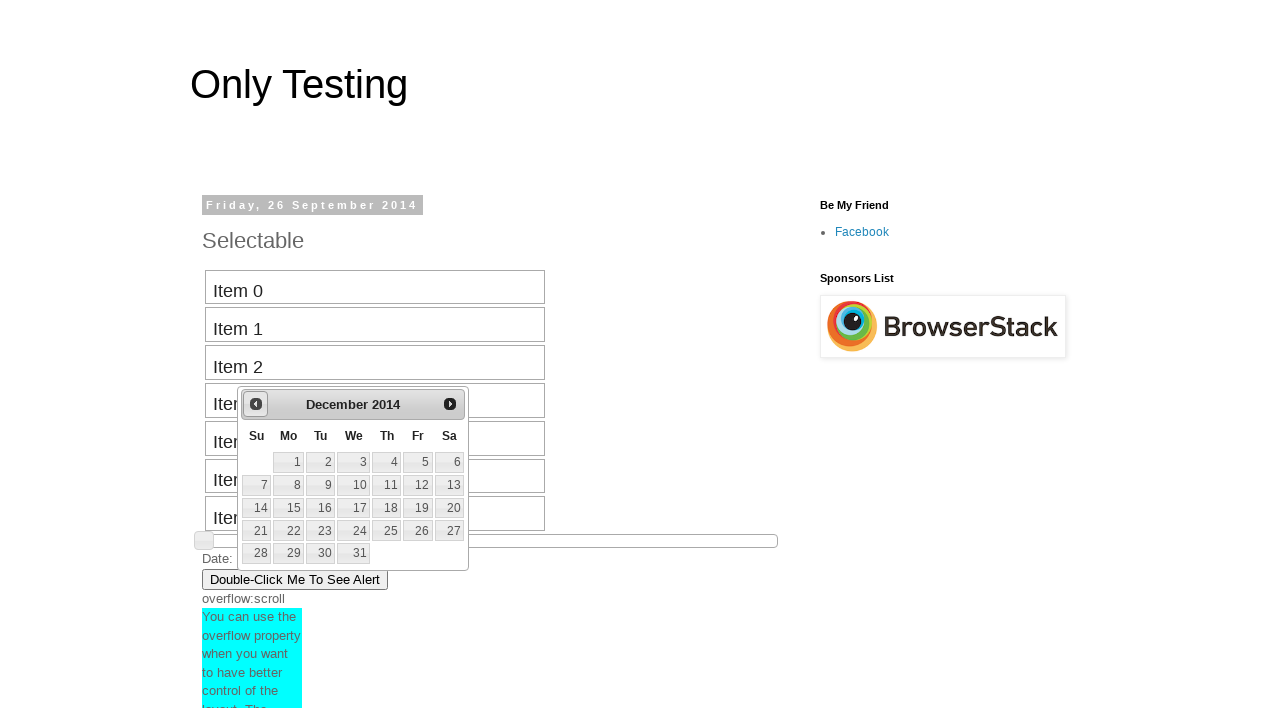

Clicked previous button to navigate backward in date picker (current: December 2014) at (256, 404) on #ui-datepicker-div a.ui-datepicker-prev span
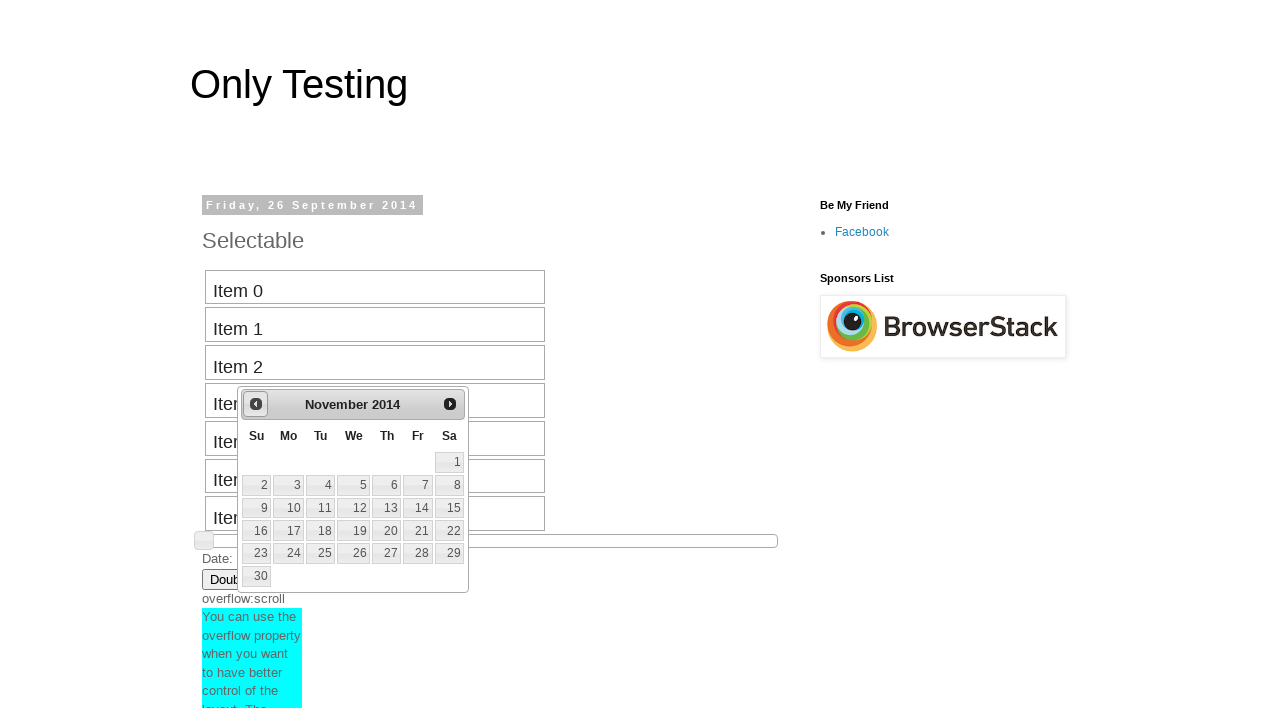

Retrieved current month from date picker: November
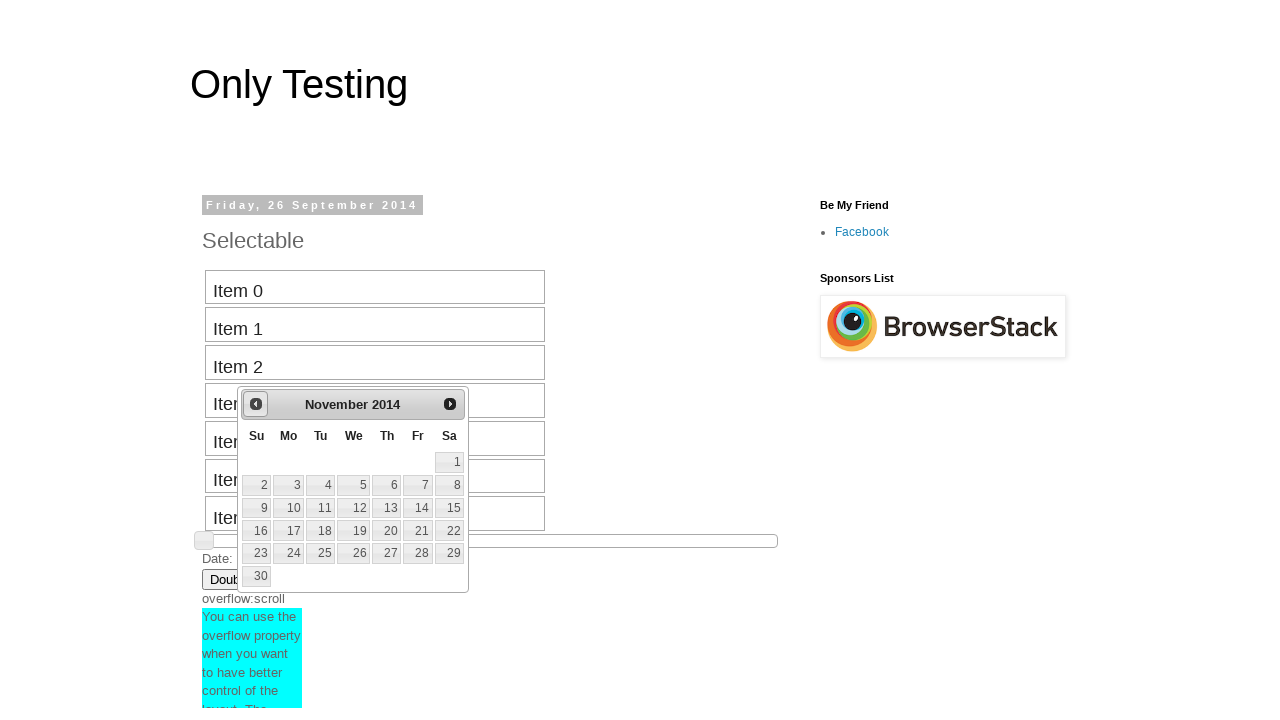

Retrieved current year from date picker: 2014
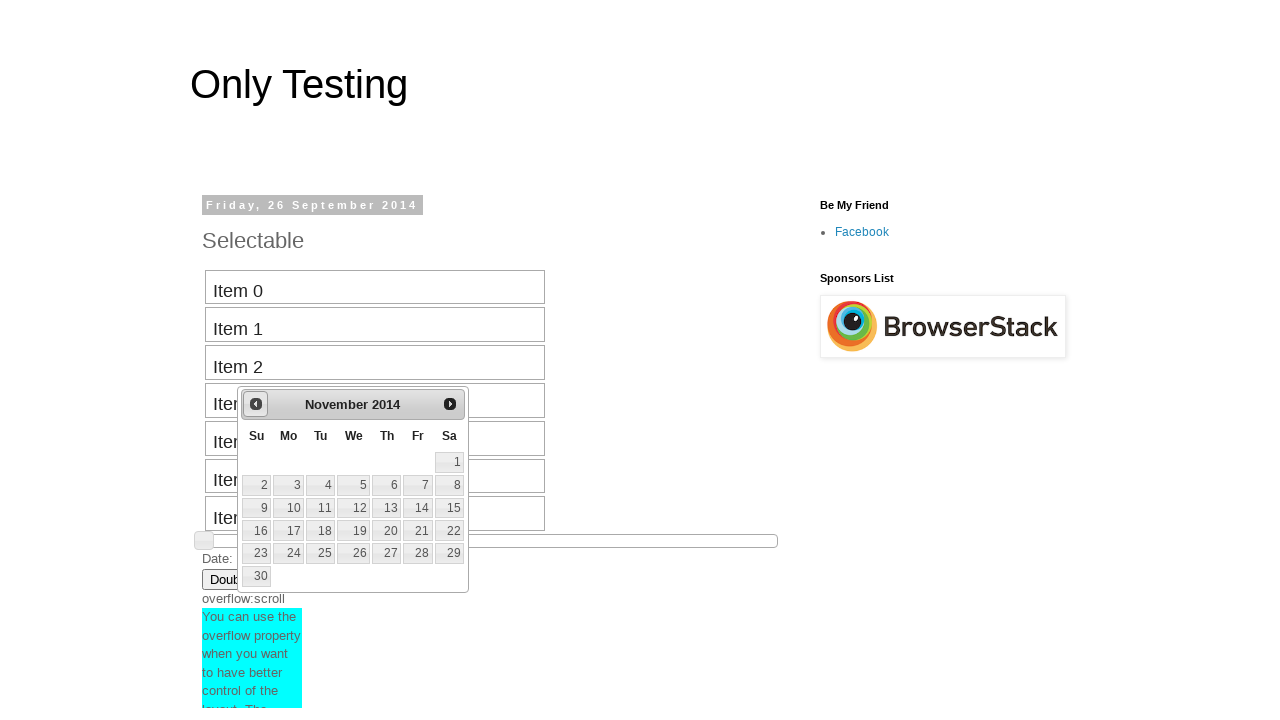

Clicked previous button to navigate backward in date picker (current: November 2014) at (256, 404) on #ui-datepicker-div a.ui-datepicker-prev span
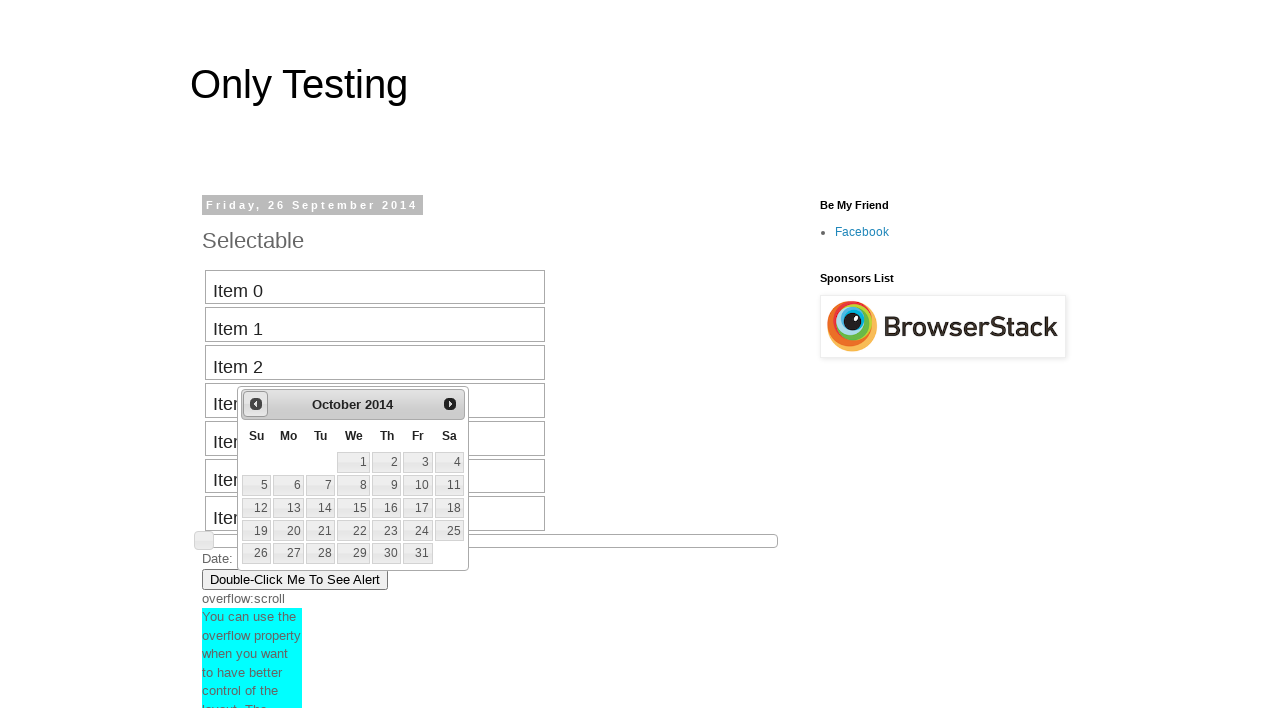

Retrieved current month from date picker: October
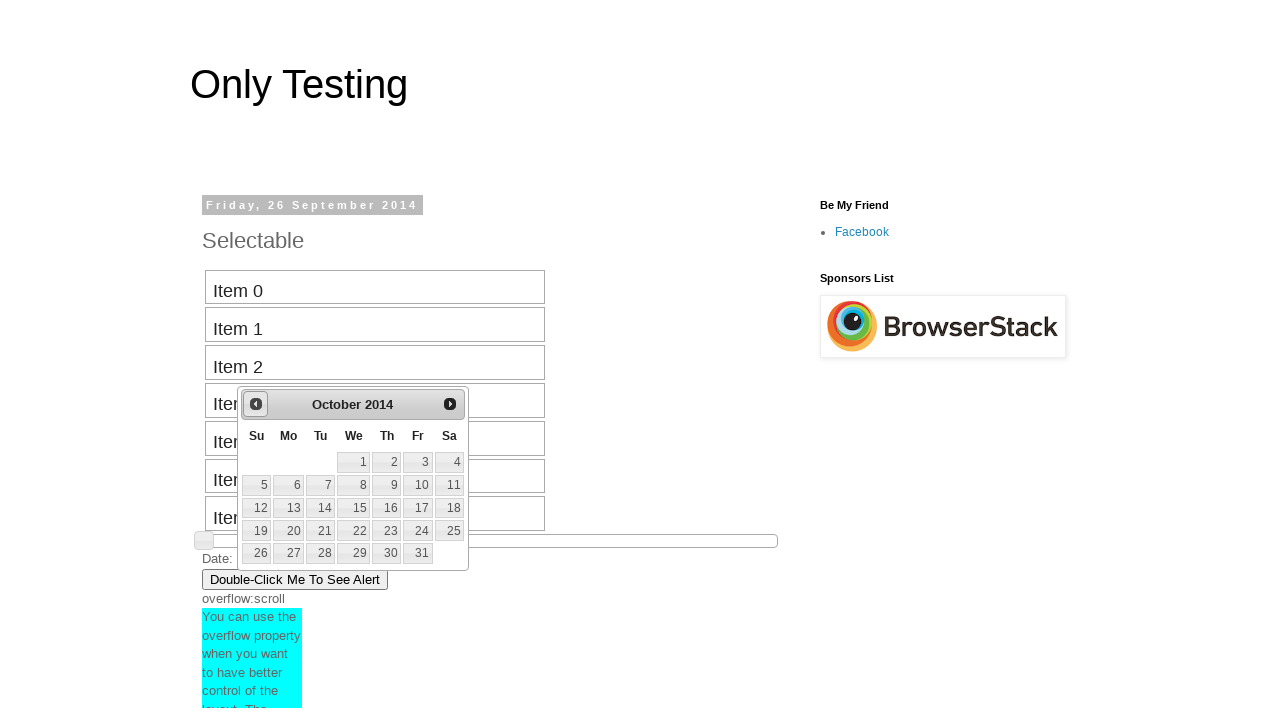

Retrieved current year from date picker: 2014
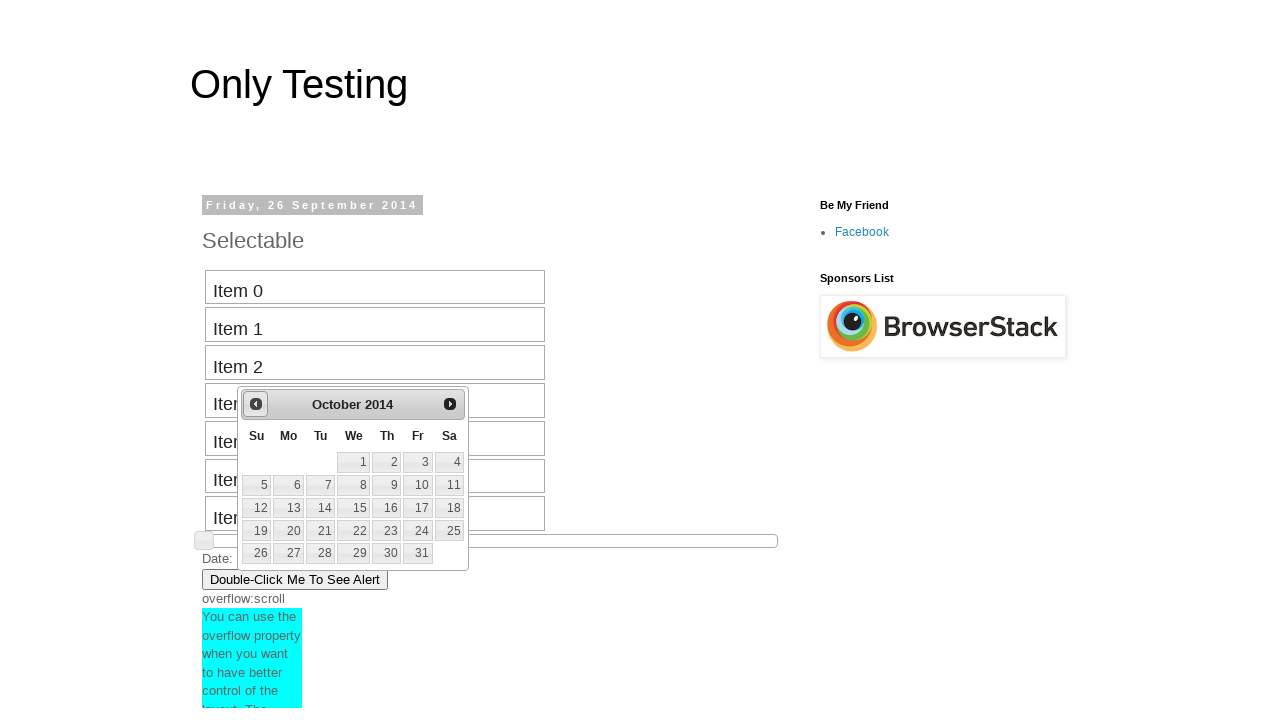

Clicked previous button to navigate backward in date picker (current: October 2014) at (256, 404) on #ui-datepicker-div a.ui-datepicker-prev span
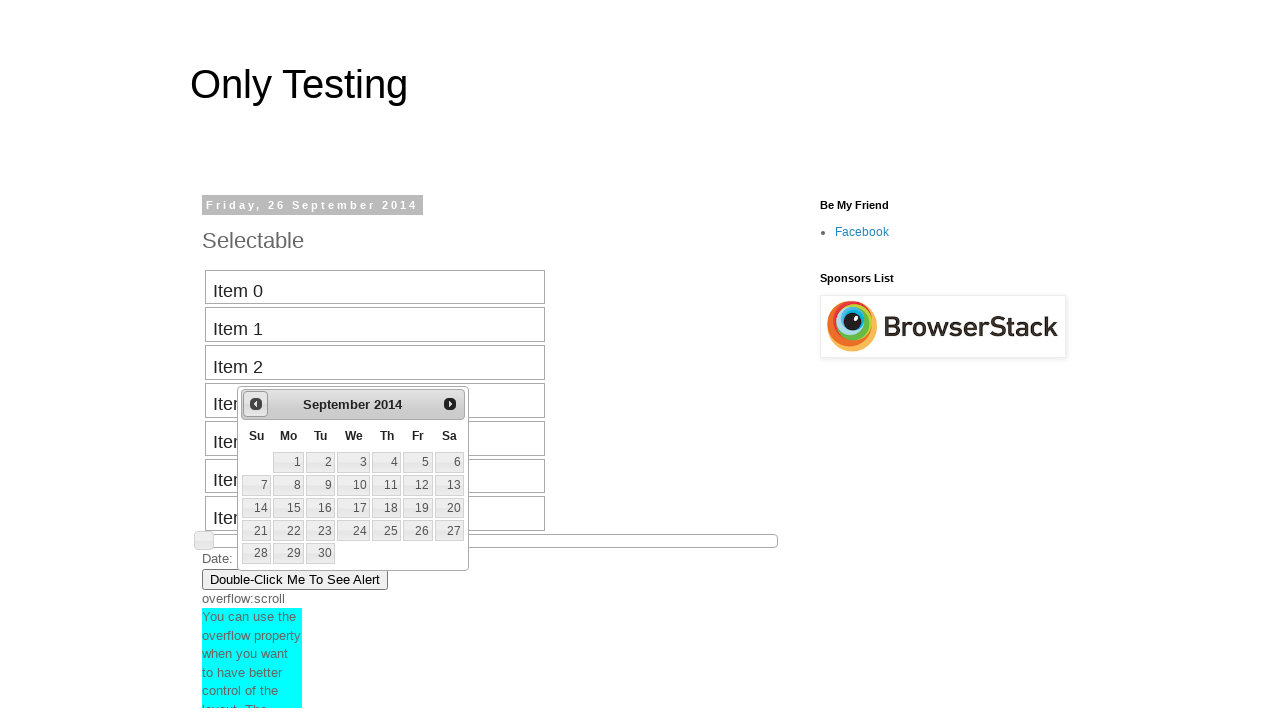

Retrieved current month from date picker: September
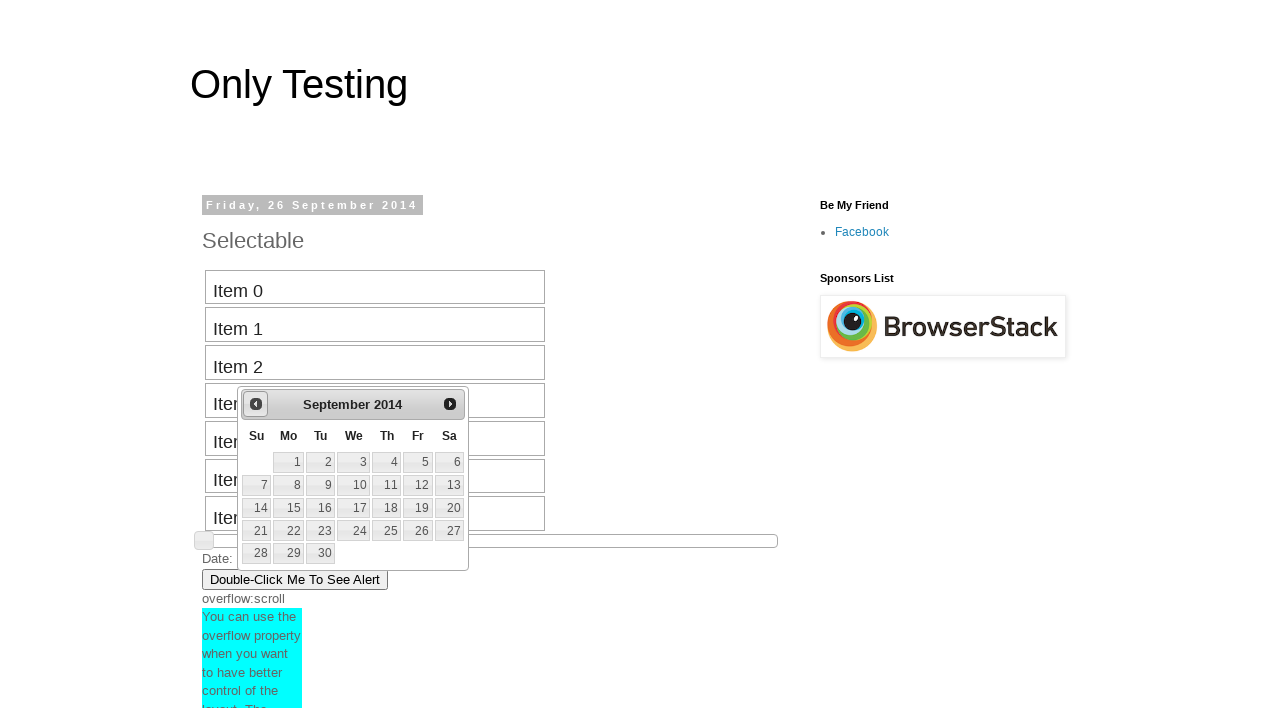

Retrieved current year from date picker: 2014
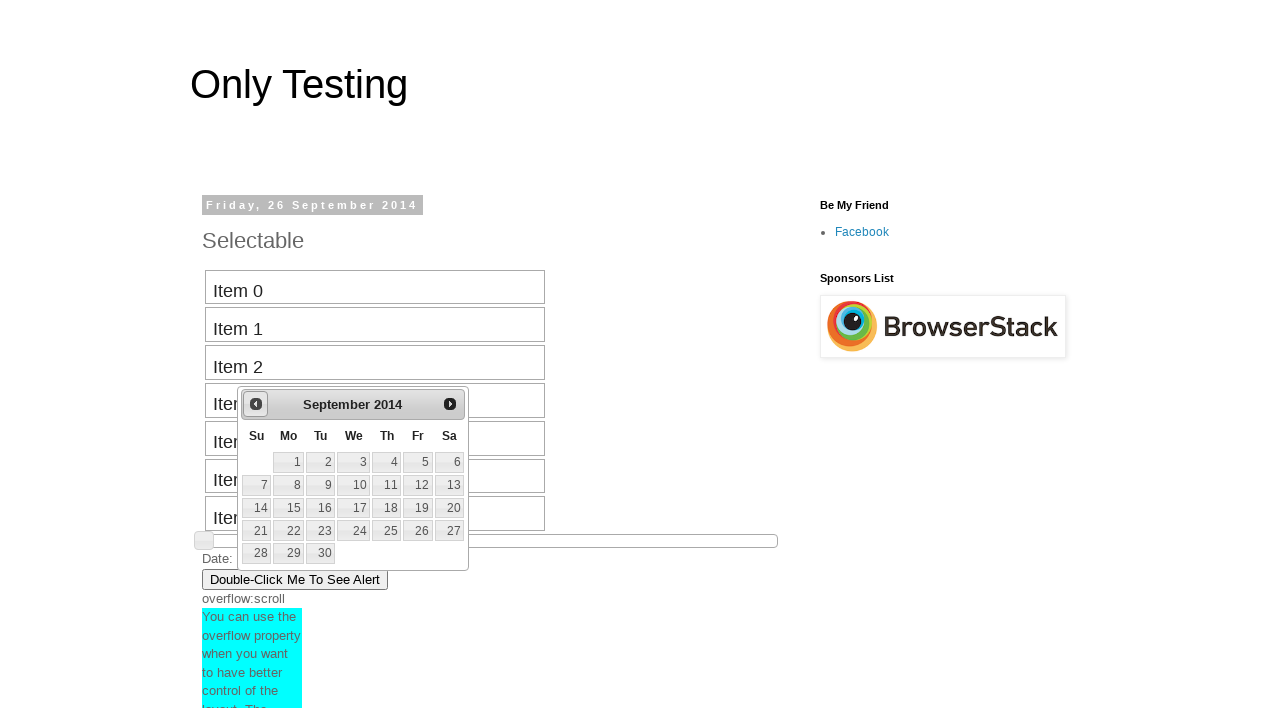

Clicked previous button to navigate backward in date picker (current: September 2014) at (256, 404) on #ui-datepicker-div a.ui-datepicker-prev span
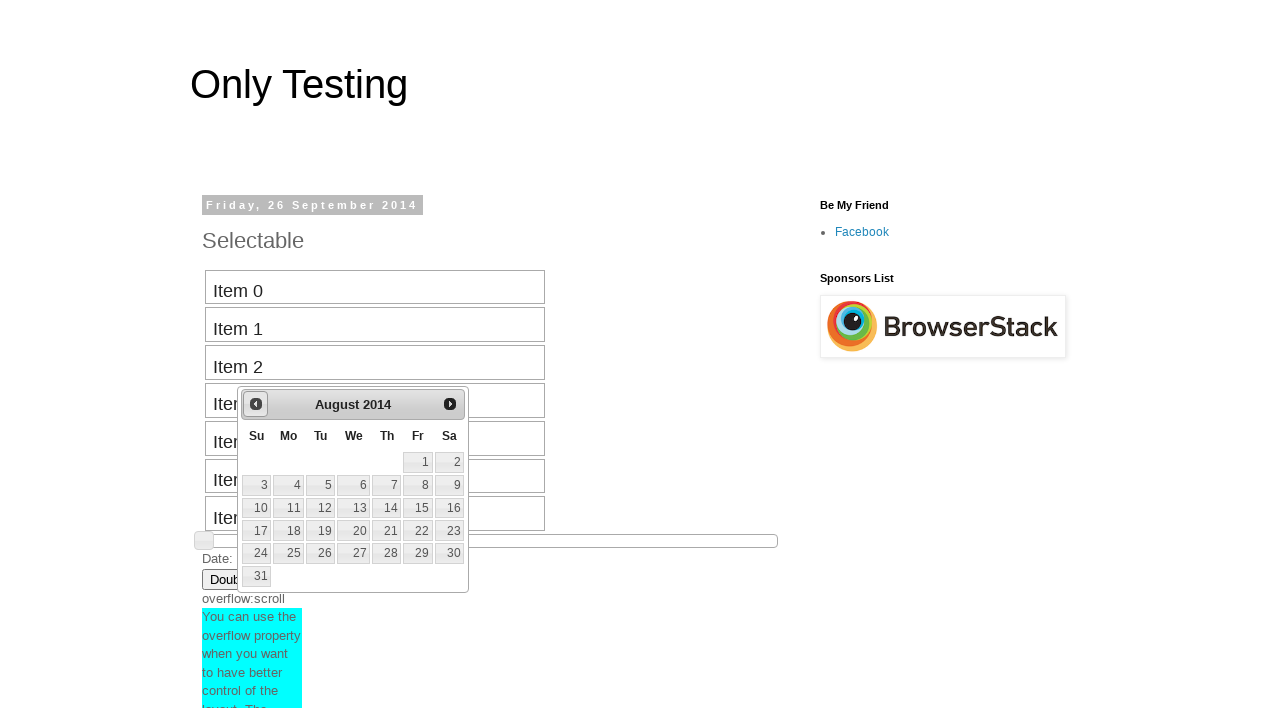

Retrieved current month from date picker: August
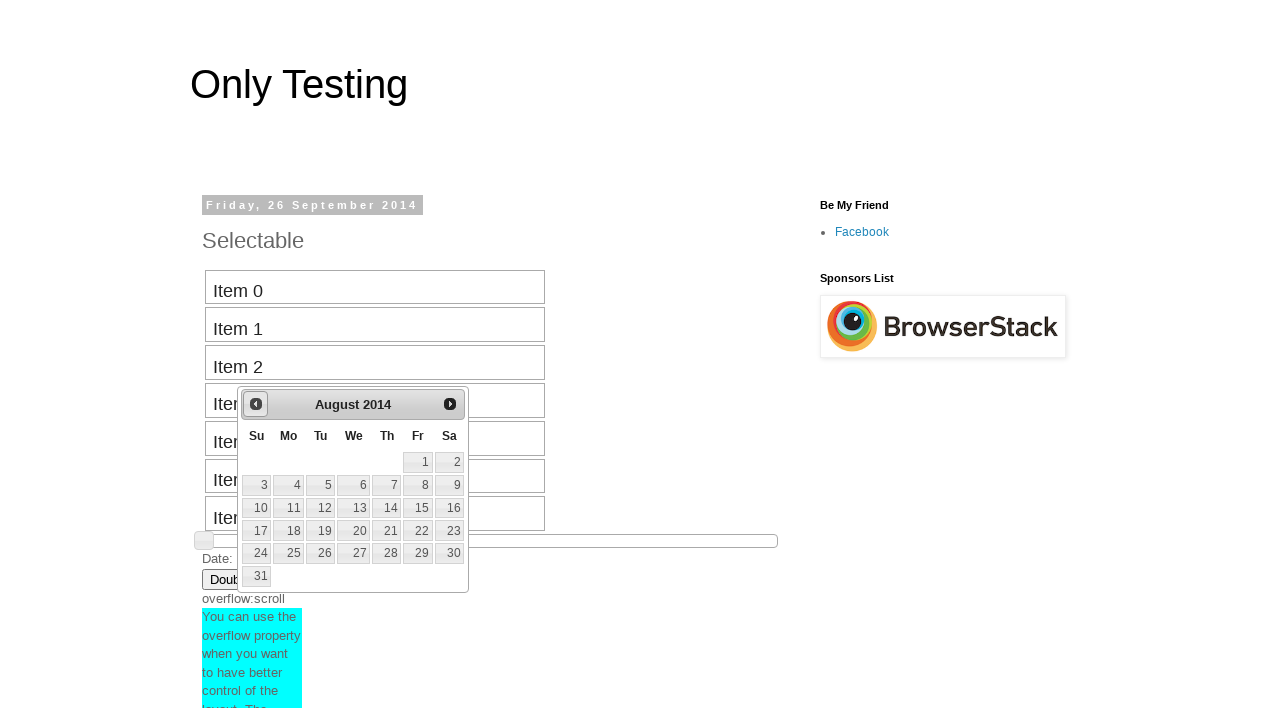

Retrieved current year from date picker: 2014
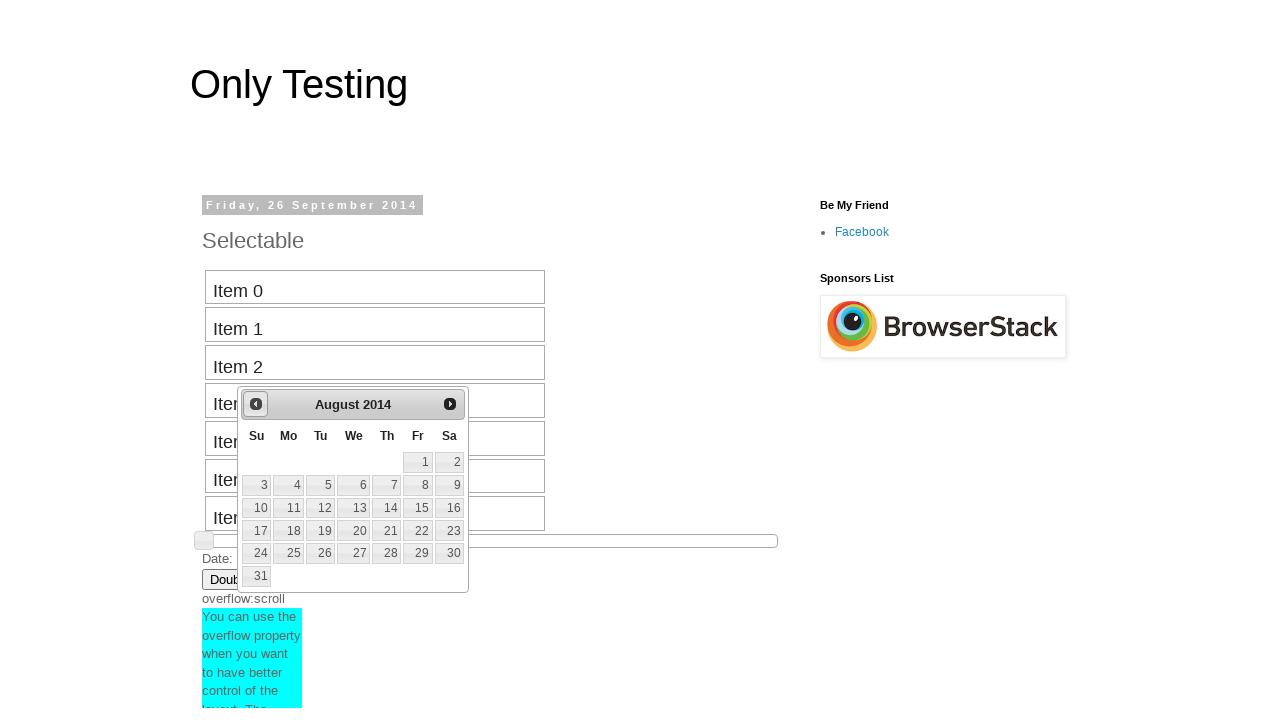

Clicked previous button to navigate backward in date picker (current: August 2014) at (256, 404) on #ui-datepicker-div a.ui-datepicker-prev span
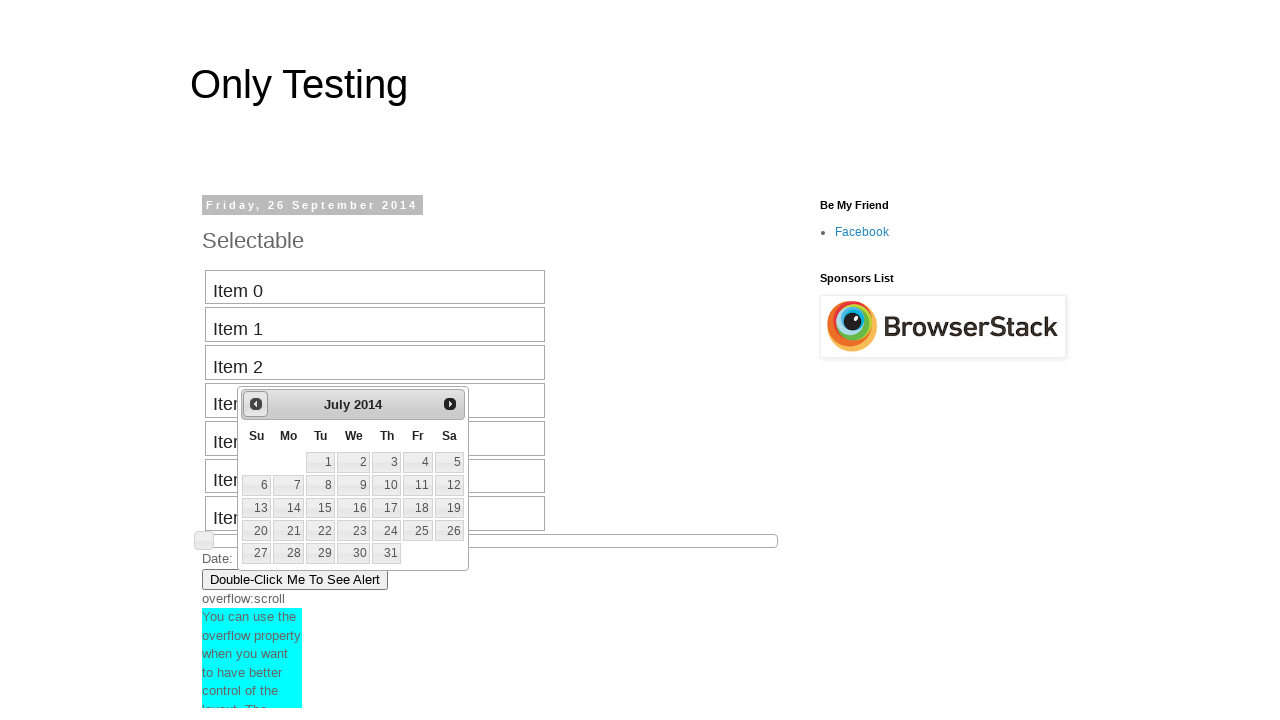

Retrieved current month from date picker: July
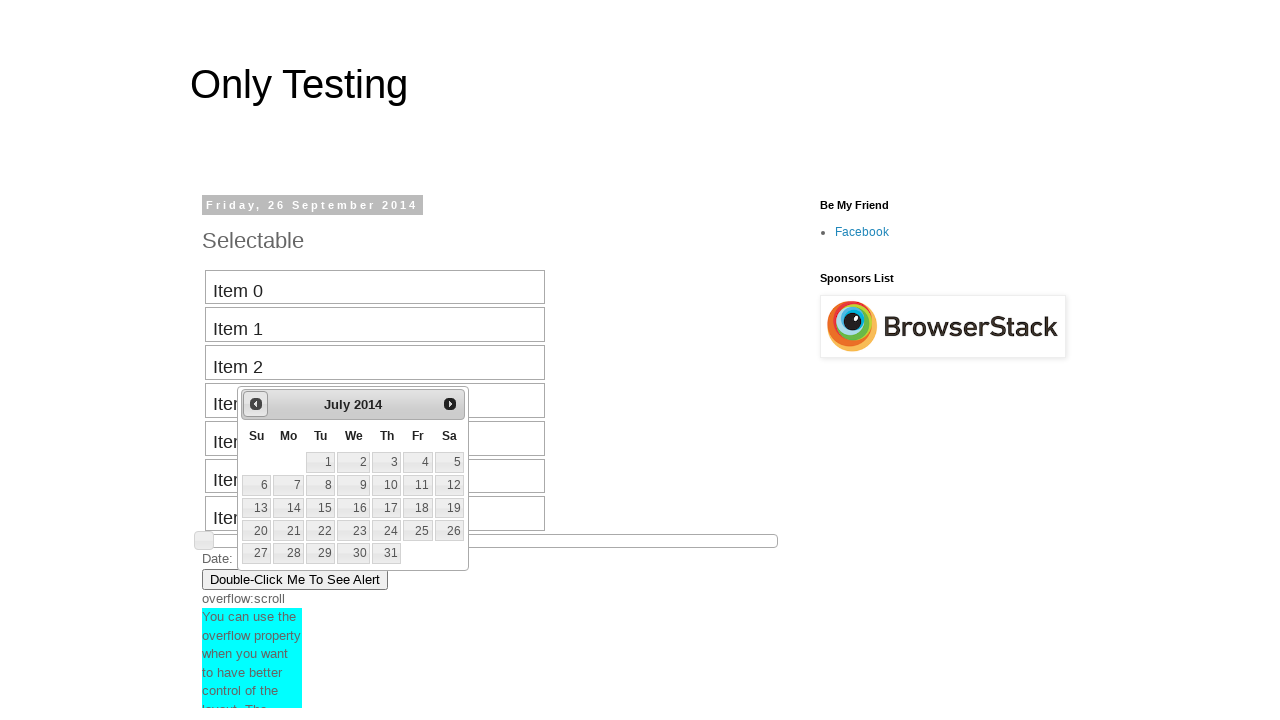

Retrieved current year from date picker: 2014
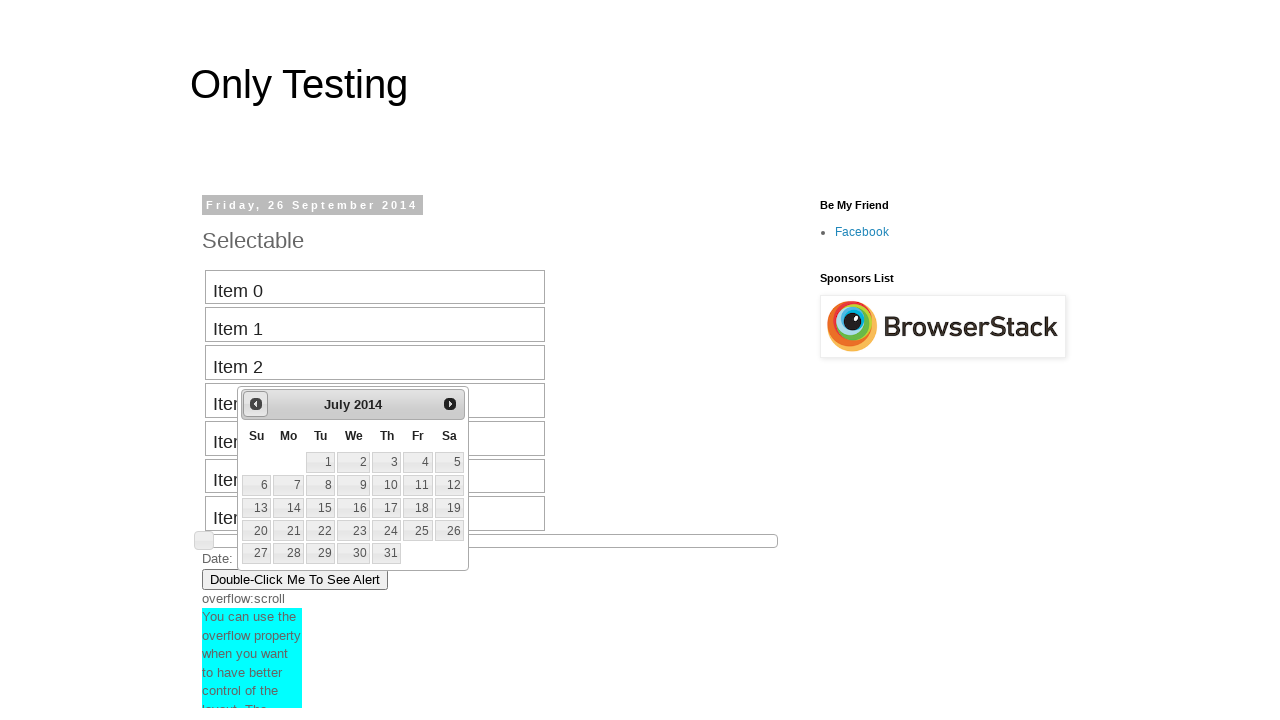

Clicked previous button to navigate backward in date picker (current: July 2014) at (256, 404) on #ui-datepicker-div a.ui-datepicker-prev span
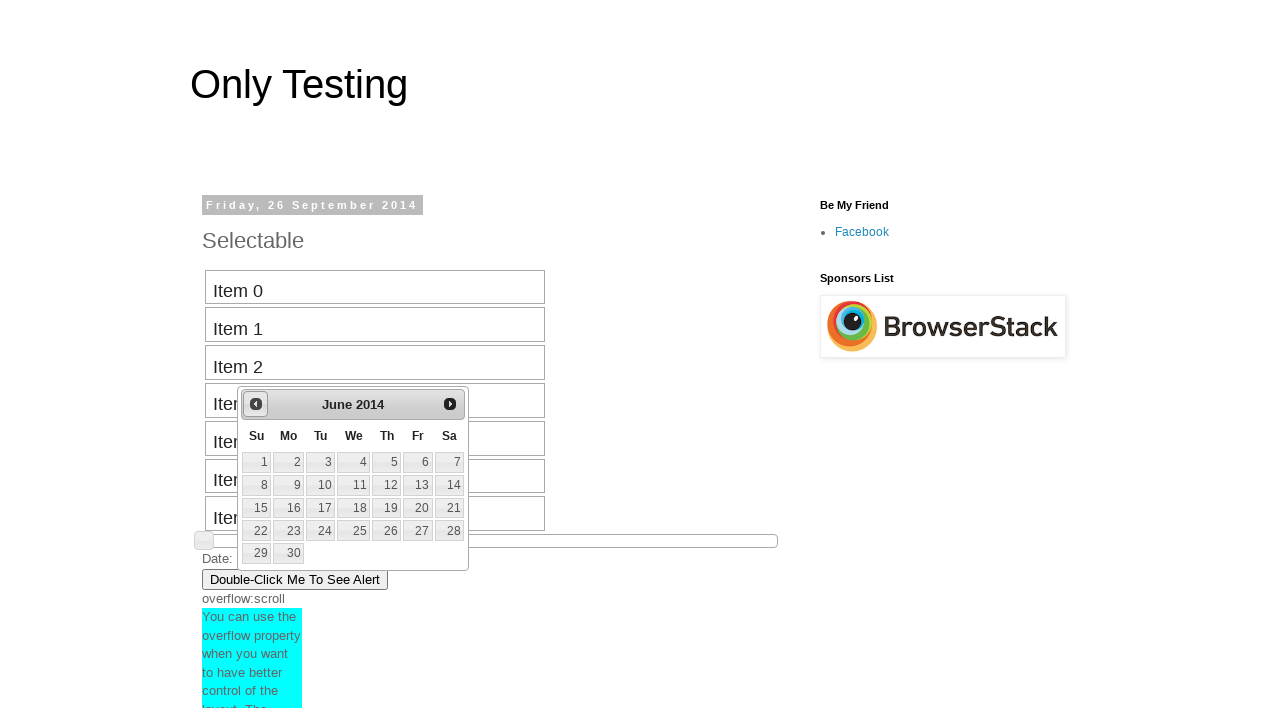

Retrieved current month from date picker: June
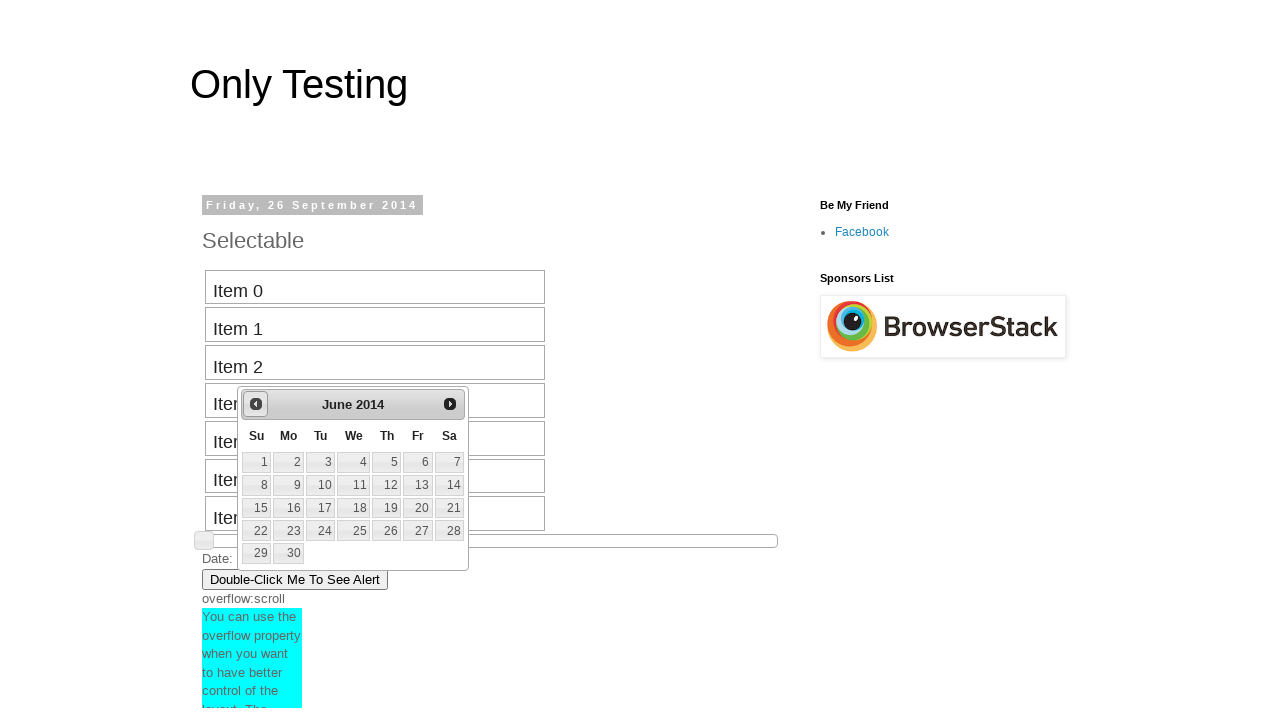

Retrieved current year from date picker: 2014
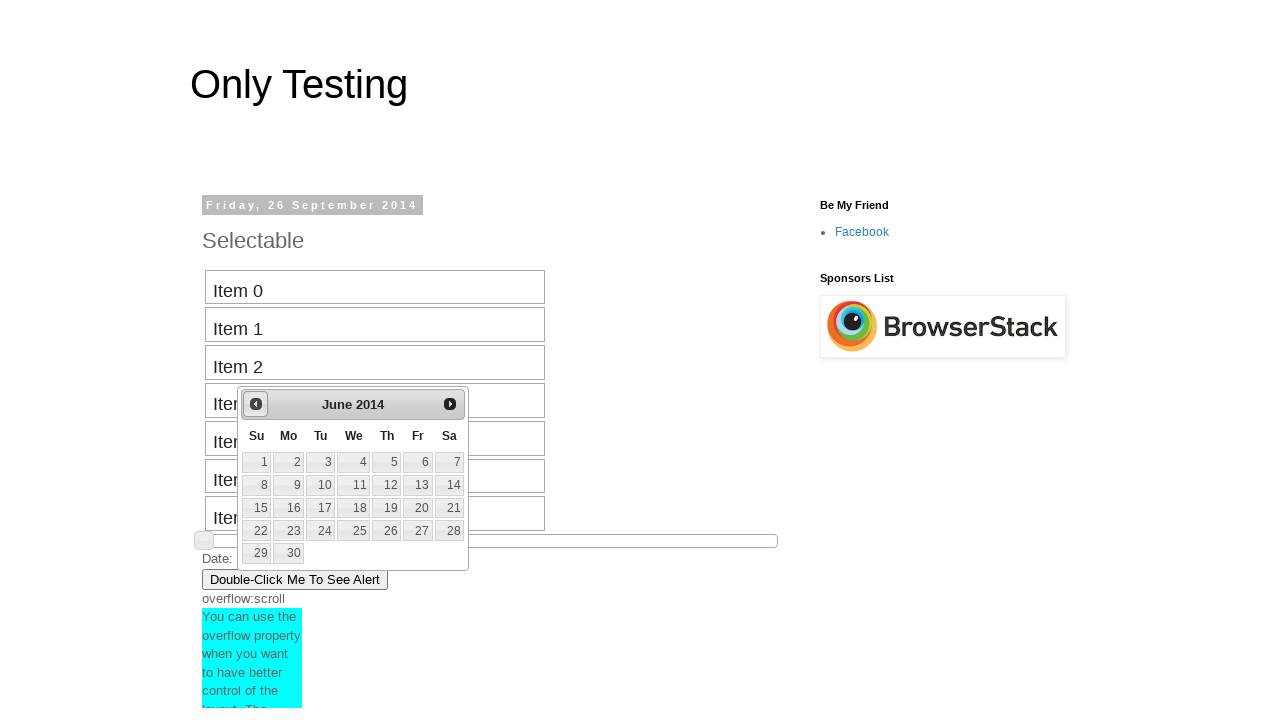

Clicked previous button to navigate backward in date picker (current: June 2014) at (256, 404) on #ui-datepicker-div a.ui-datepicker-prev span
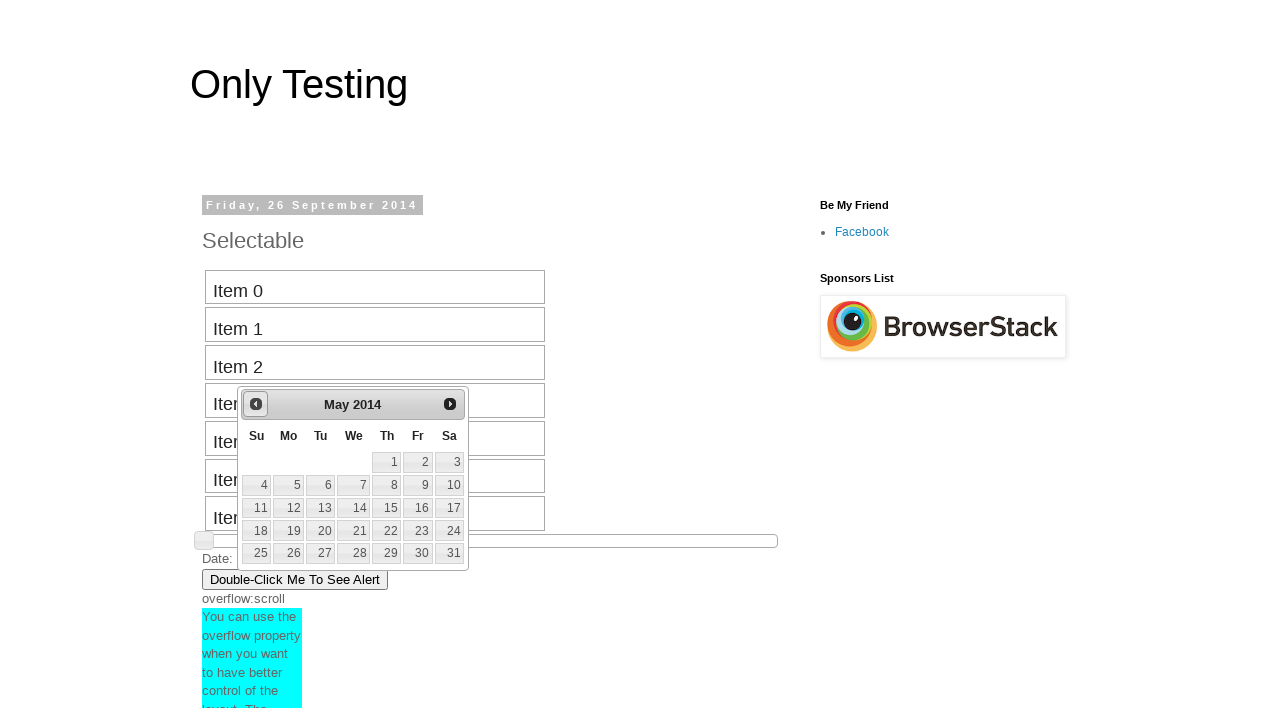

Retrieved current month from date picker: May
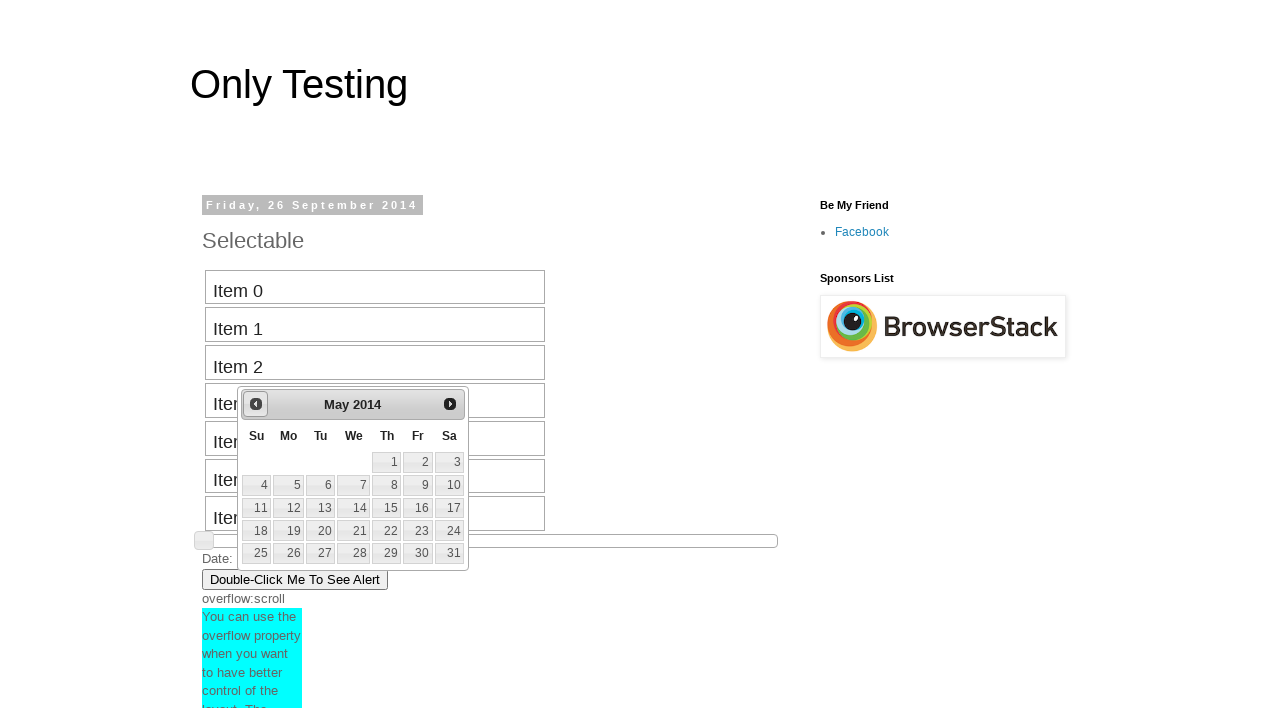

Retrieved current year from date picker: 2014
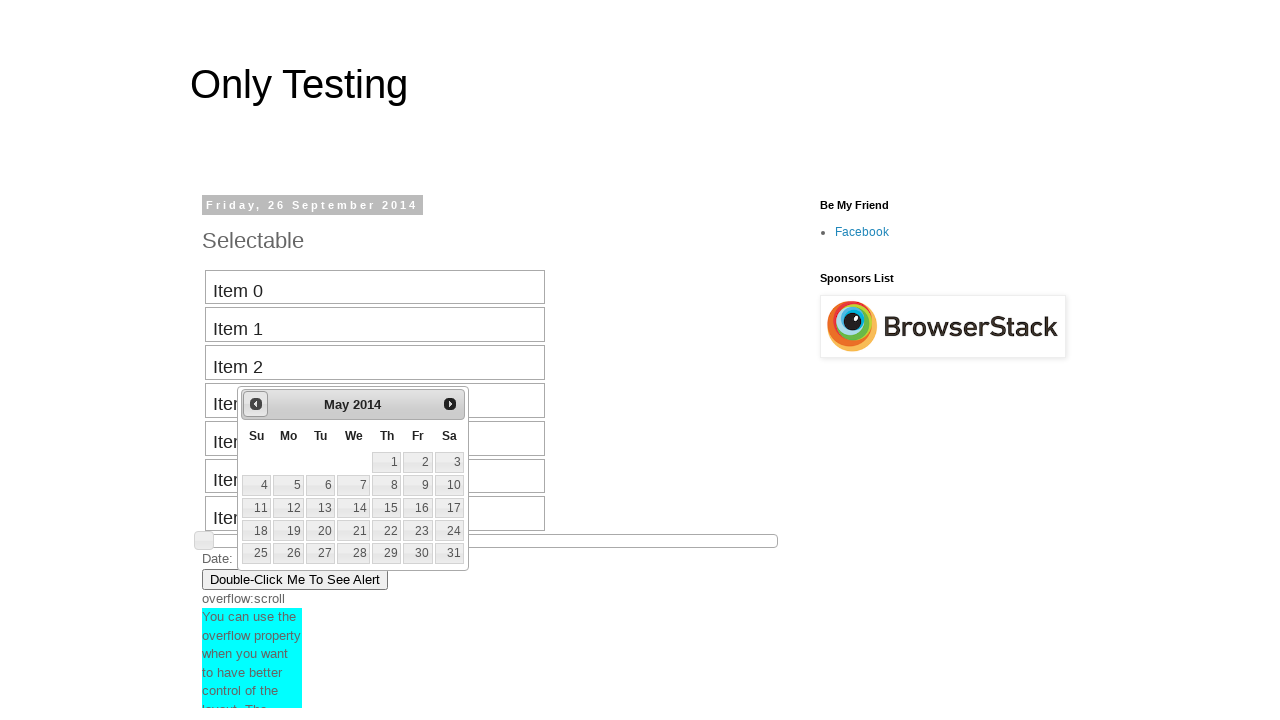

Clicked previous button to navigate backward in date picker (current: May 2014) at (256, 404) on #ui-datepicker-div a.ui-datepicker-prev span
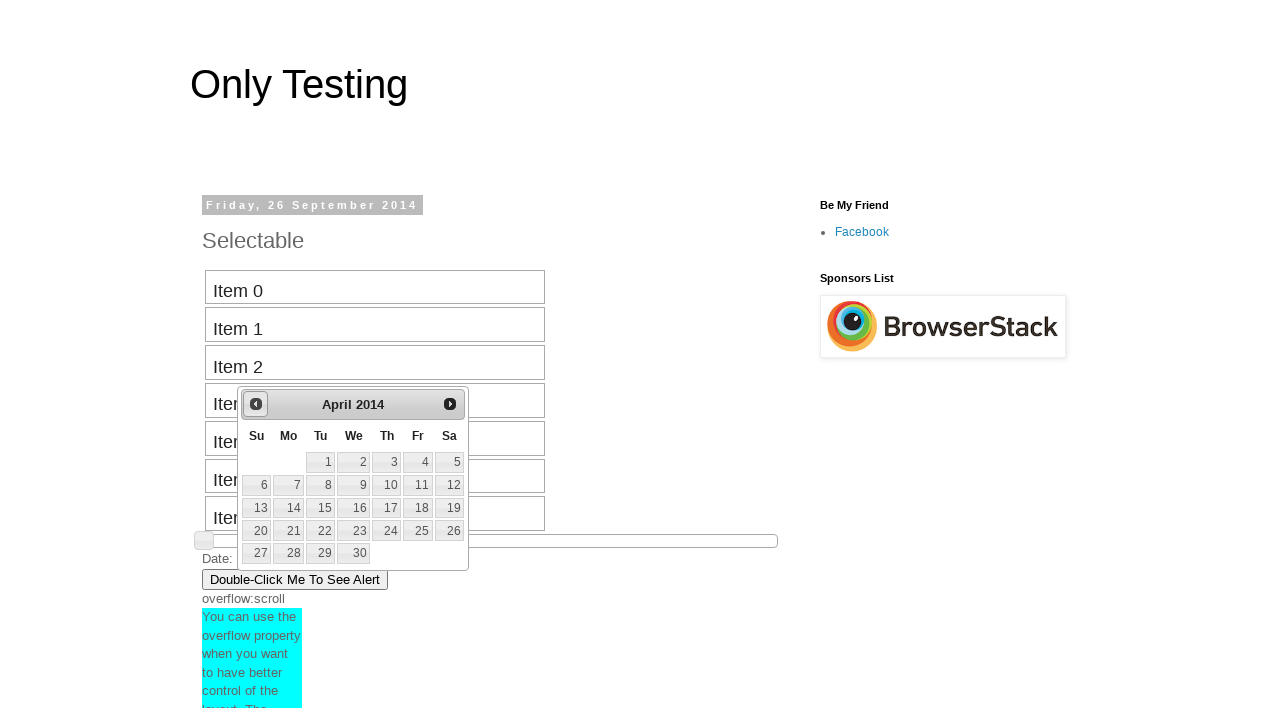

Retrieved current month from date picker: April
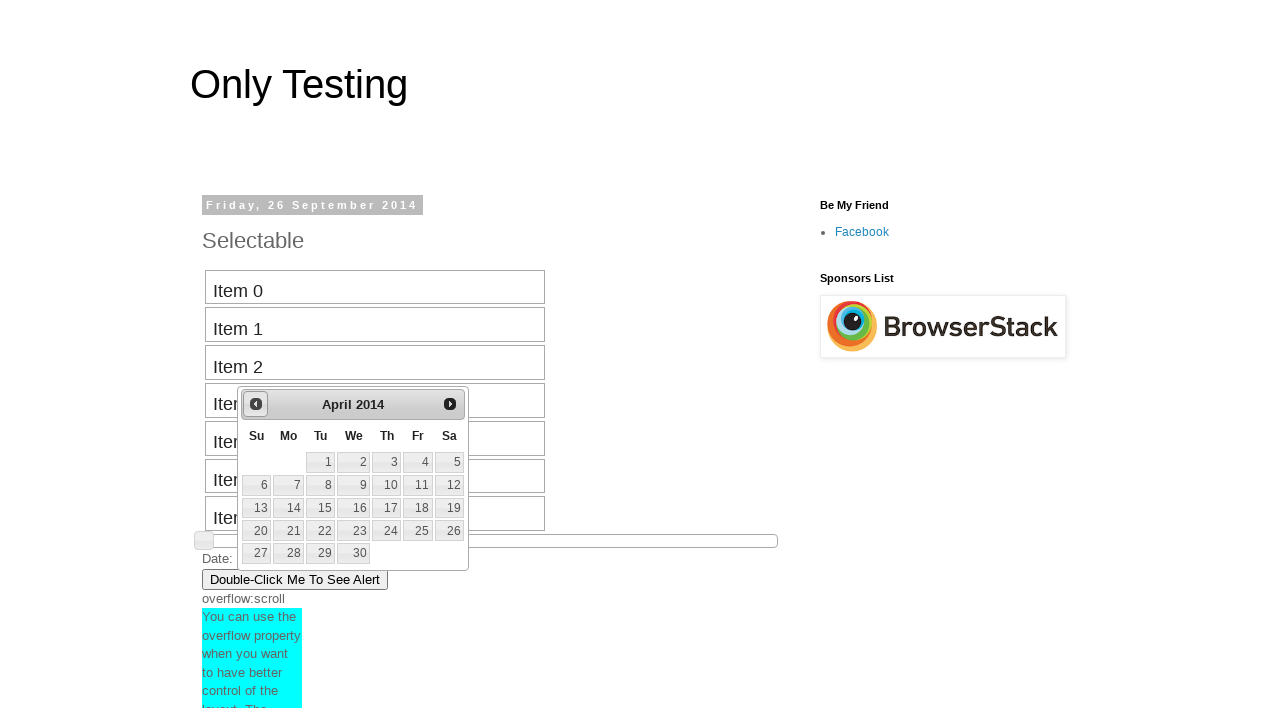

Retrieved current year from date picker: 2014
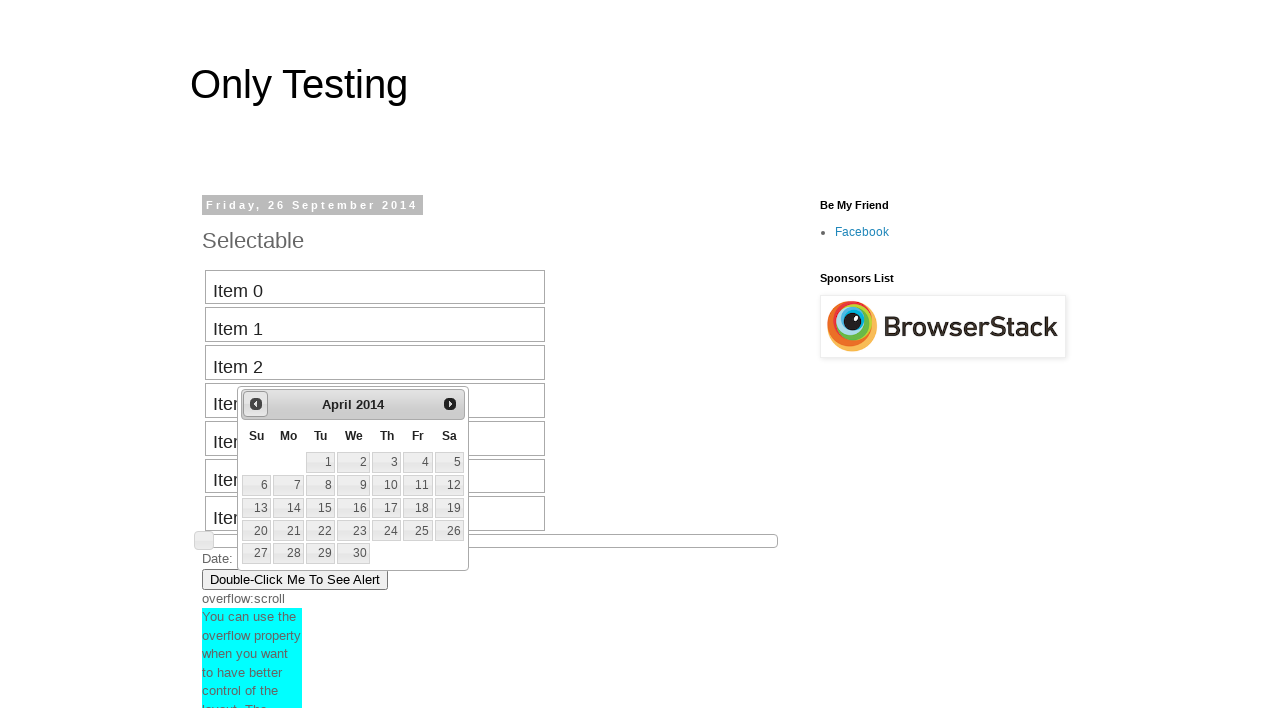

Clicked previous button to navigate backward in date picker (current: April 2014) at (256, 404) on #ui-datepicker-div a.ui-datepicker-prev span
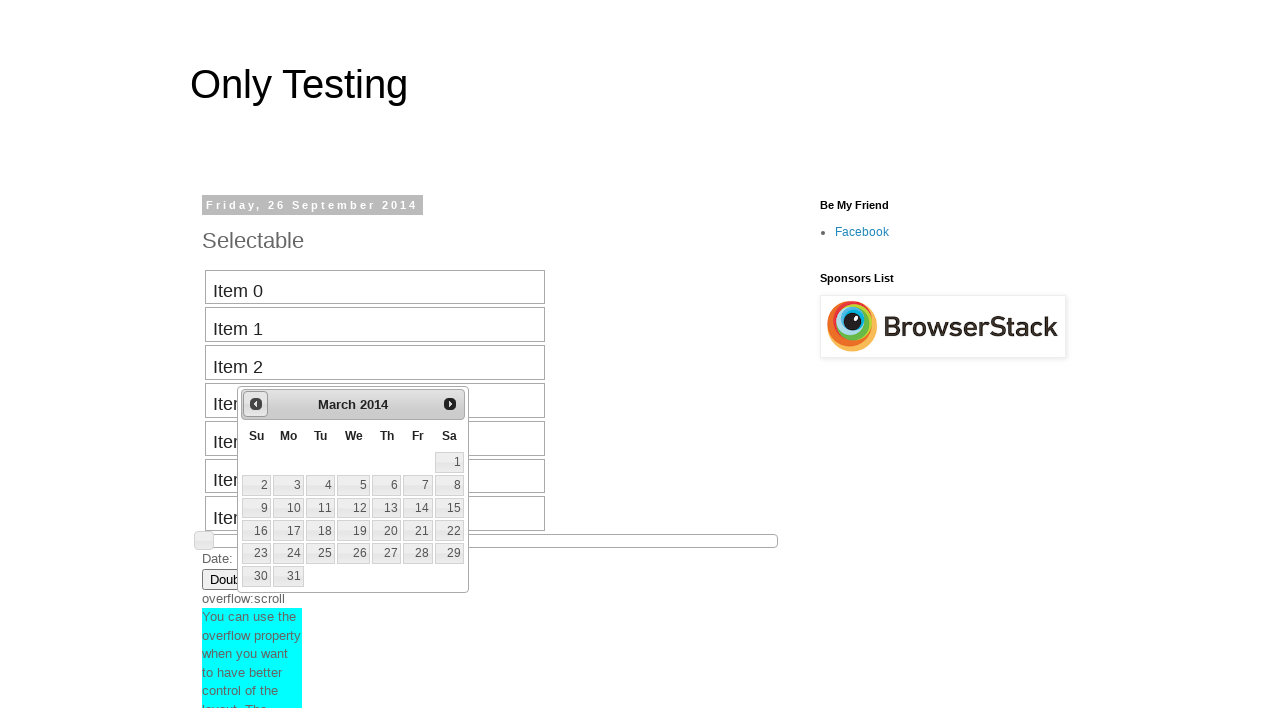

Retrieved current month from date picker: March
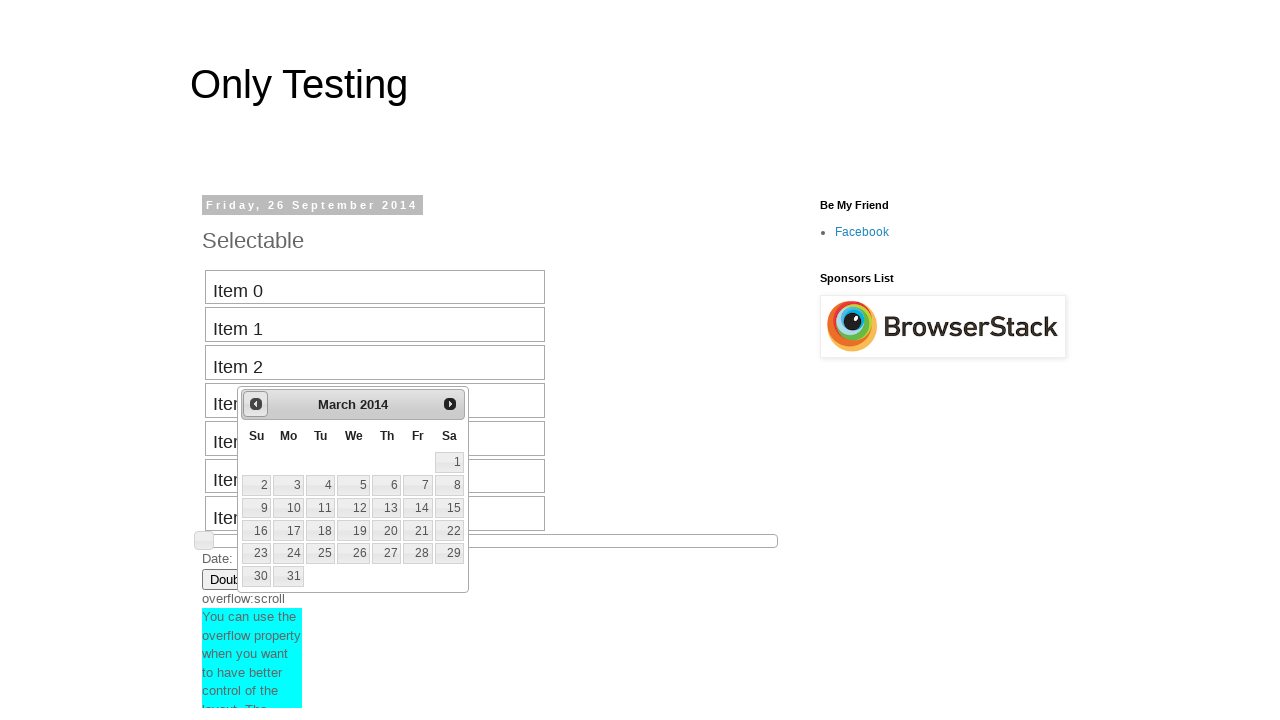

Retrieved current year from date picker: 2014
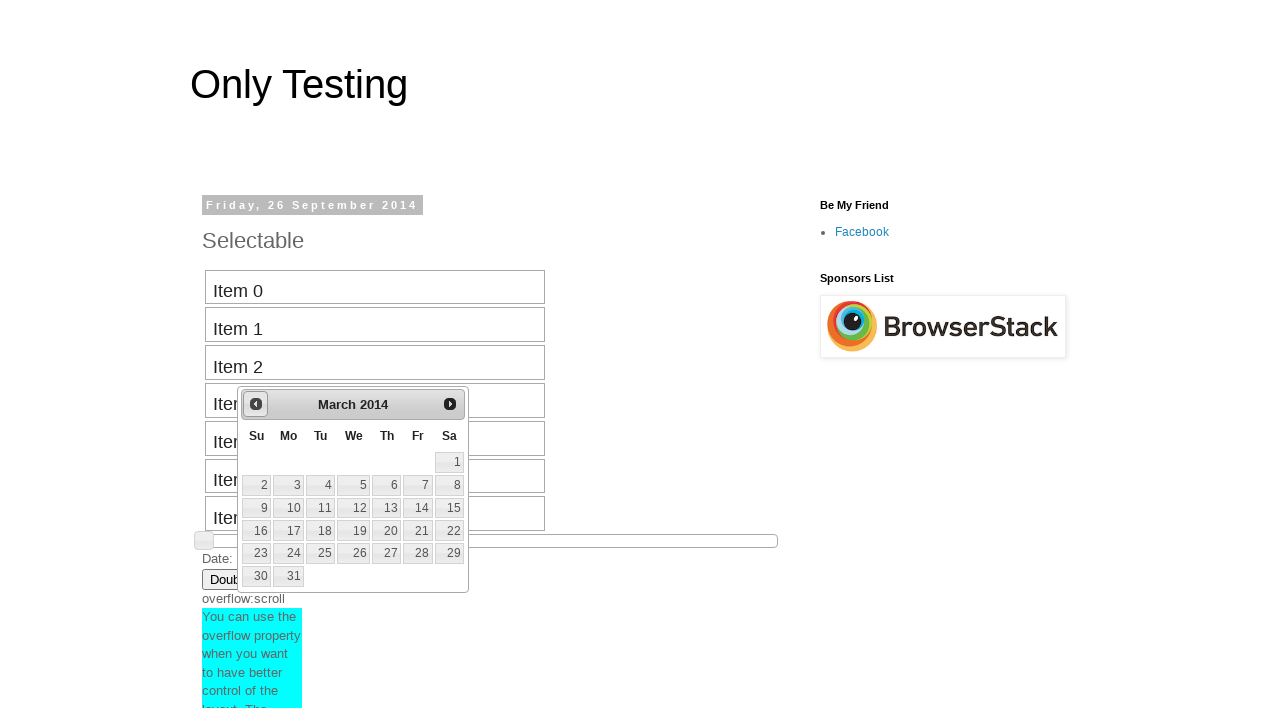

Clicked previous button to navigate backward in date picker (current: March 2014) at (256, 404) on #ui-datepicker-div a.ui-datepicker-prev span
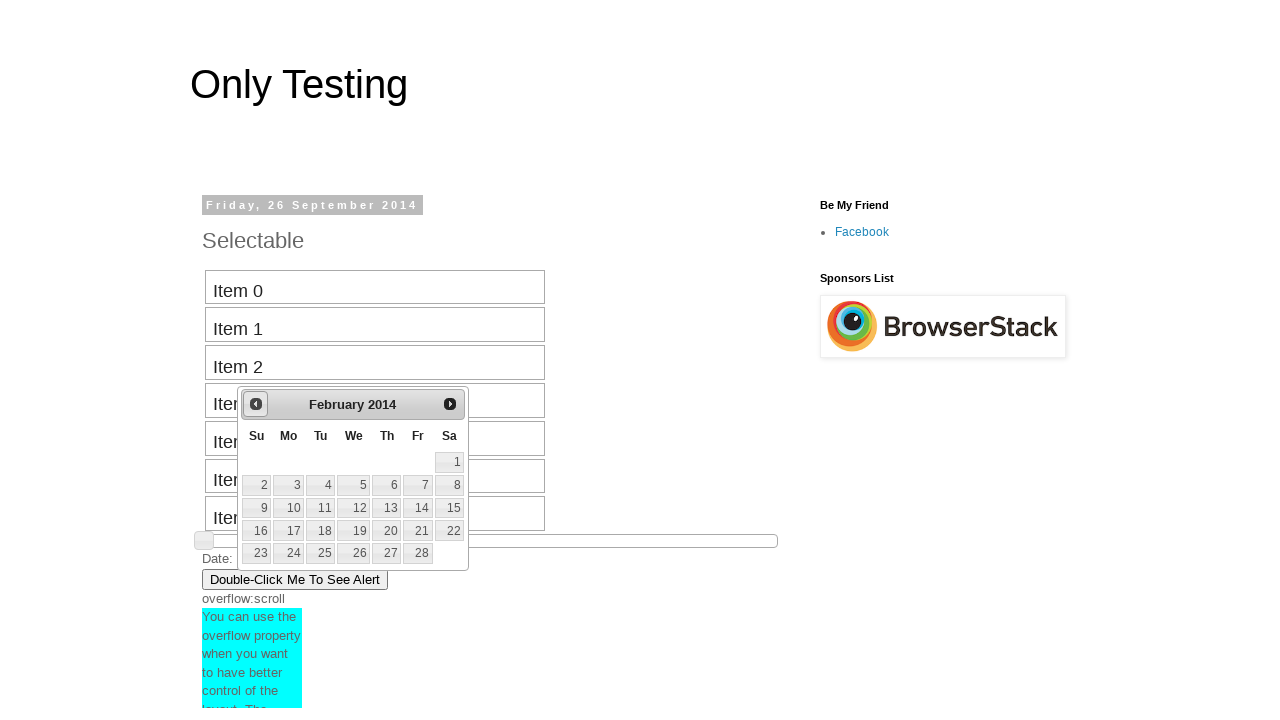

Retrieved current month from date picker: February
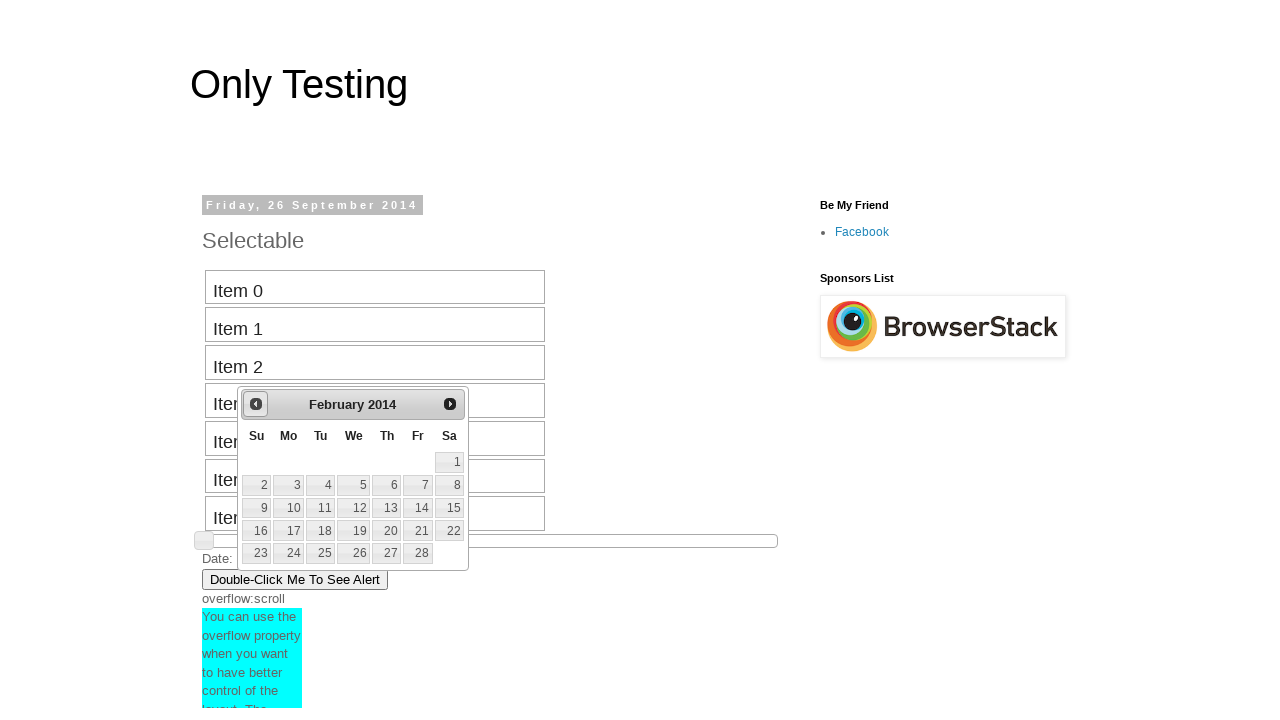

Retrieved current year from date picker: 2014
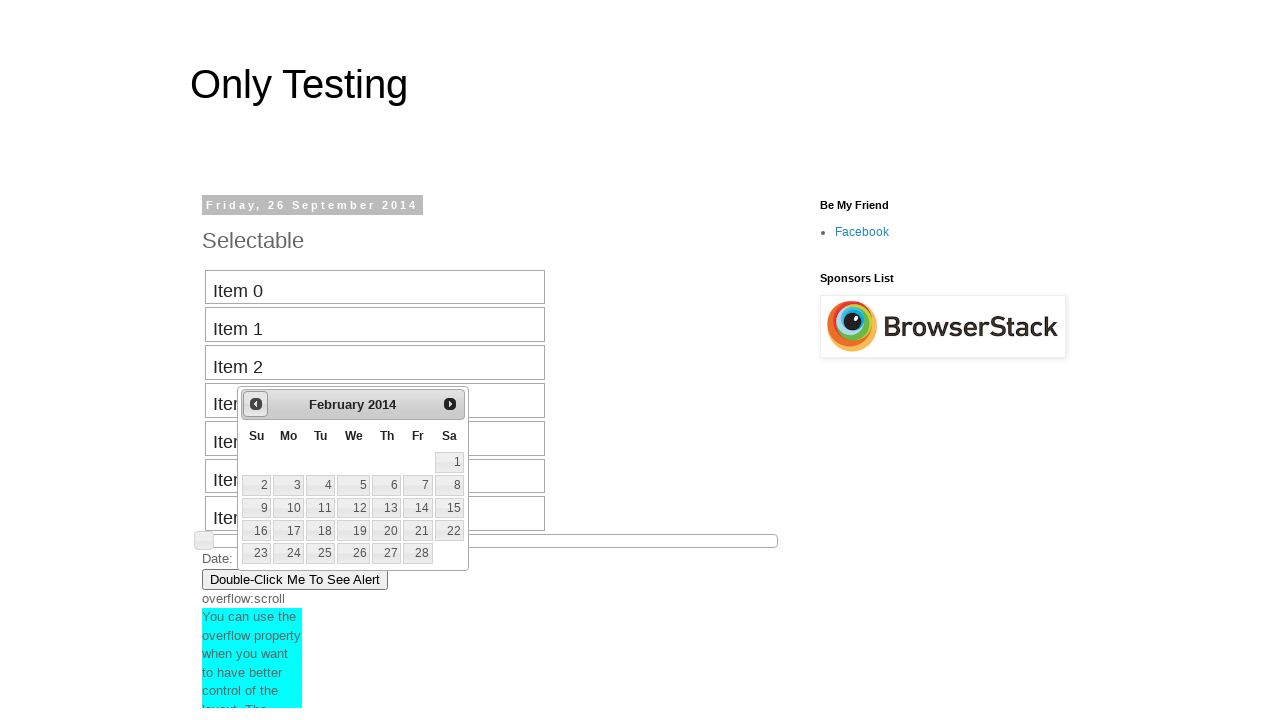

Clicked previous button to navigate backward in date picker (current: February 2014) at (256, 404) on #ui-datepicker-div a.ui-datepicker-prev span
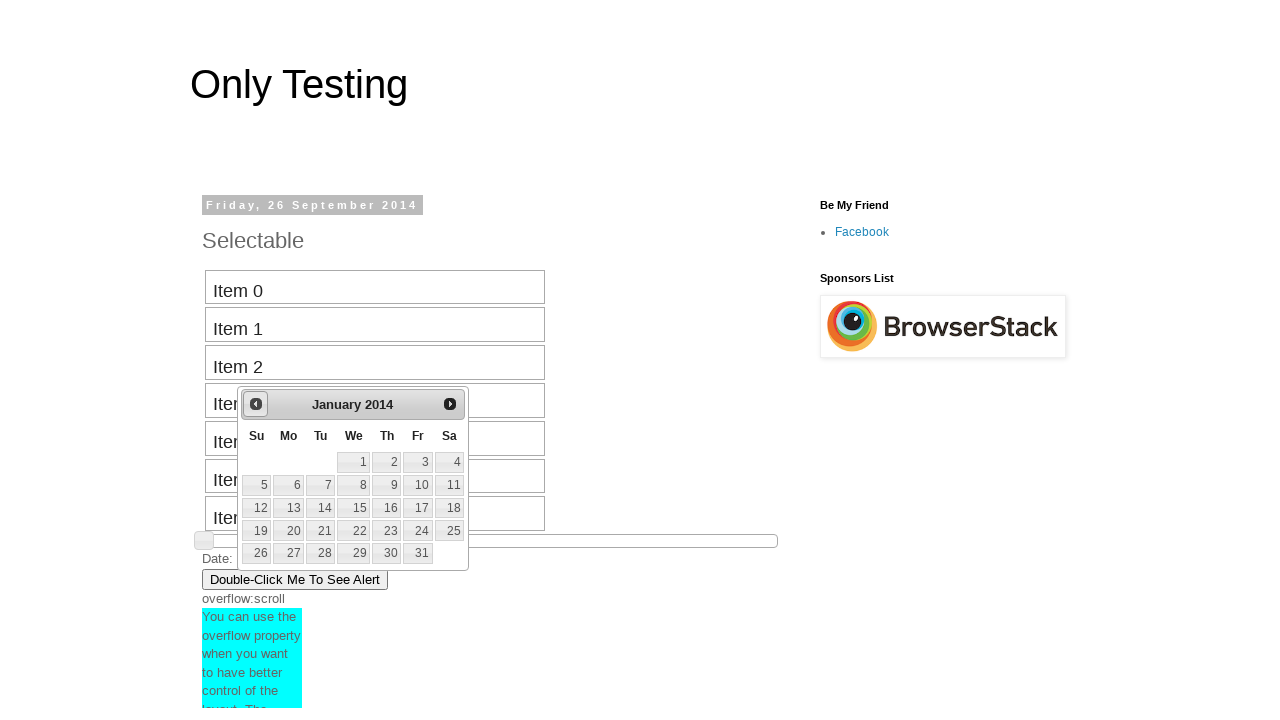

Retrieved current month from date picker: January
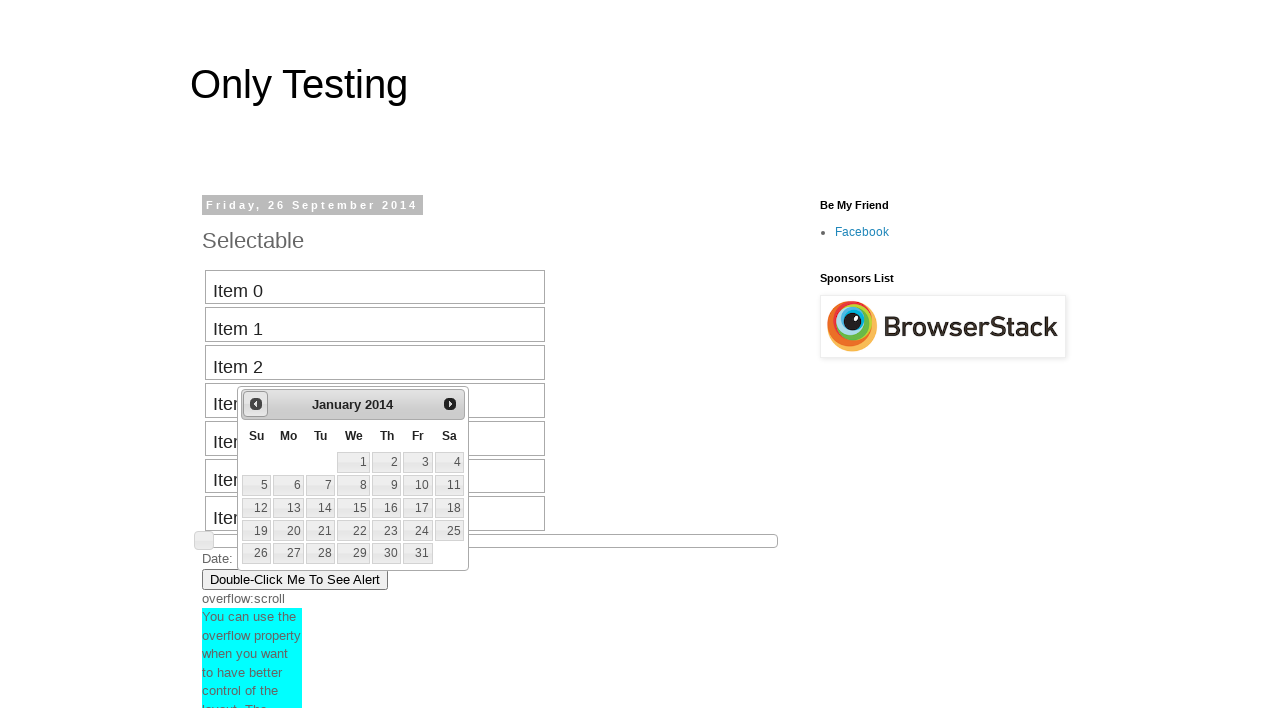

Retrieved current year from date picker: 2014
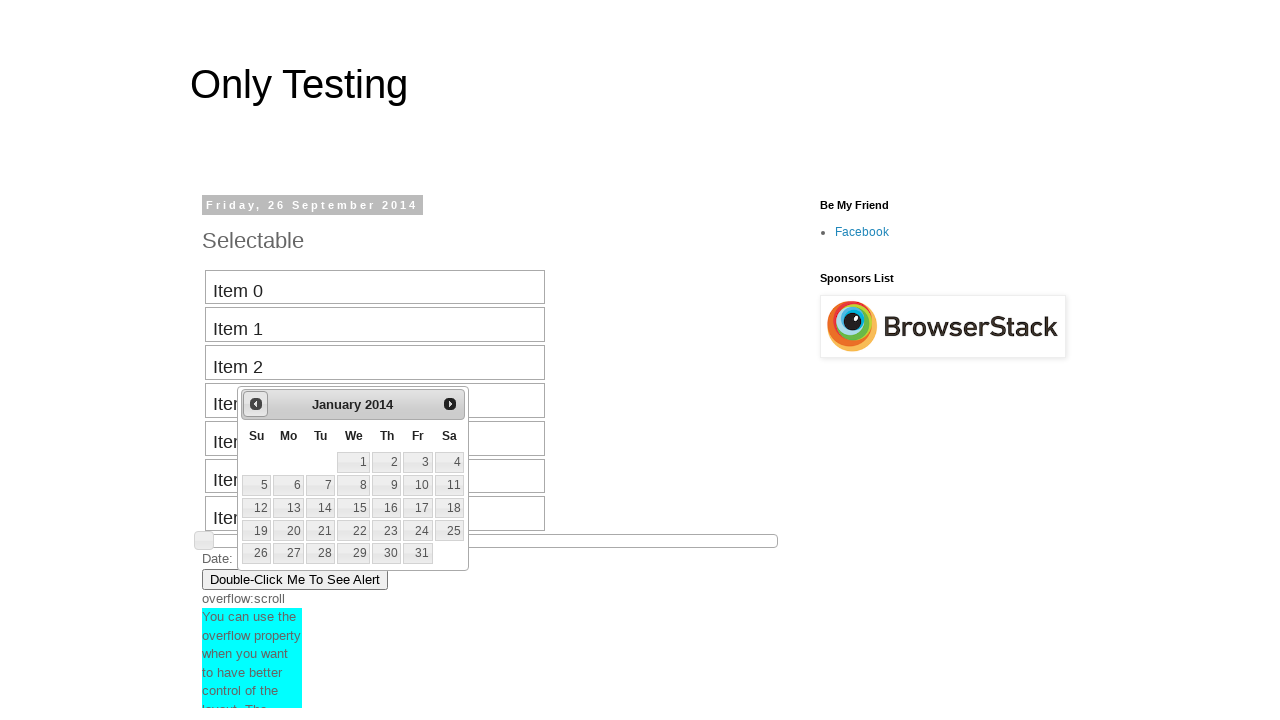

Clicked previous button to navigate backward in date picker (current: January 2014) at (256, 404) on #ui-datepicker-div a.ui-datepicker-prev span
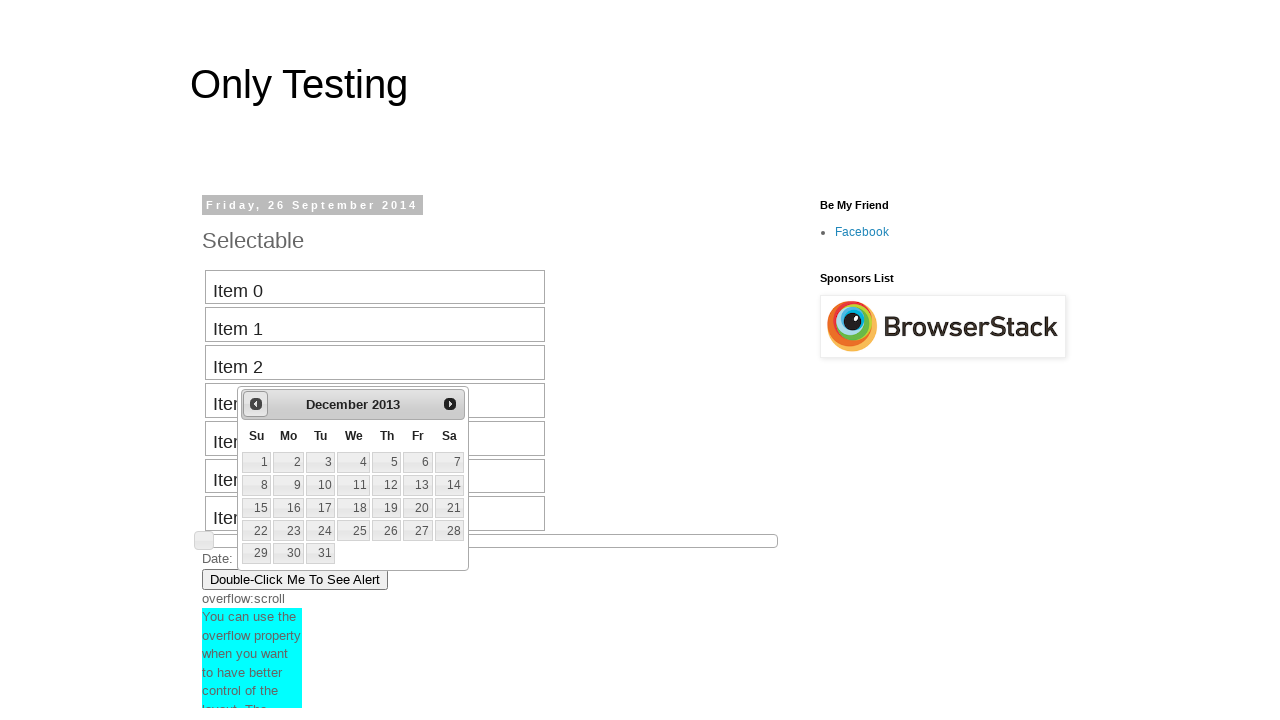

Retrieved current month from date picker: December
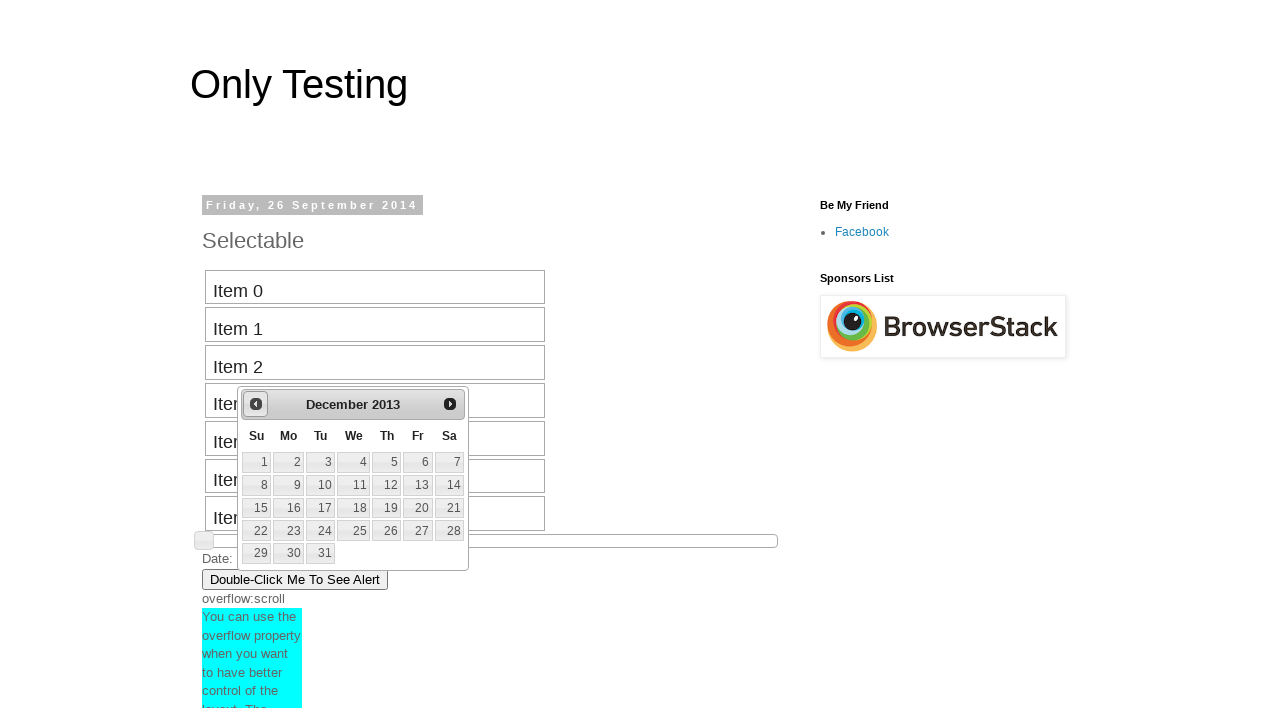

Retrieved current year from date picker: 2013
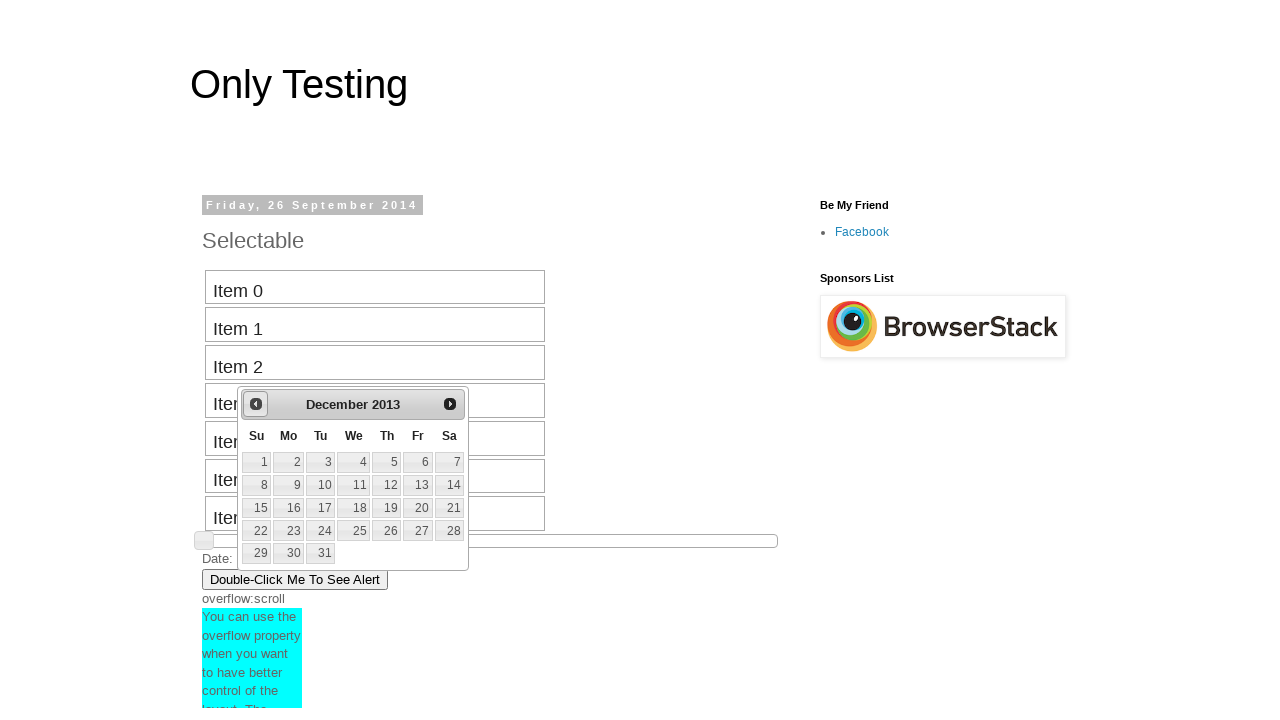

Clicked previous button to navigate backward in date picker (current: December 2013) at (256, 404) on #ui-datepicker-div a.ui-datepicker-prev span
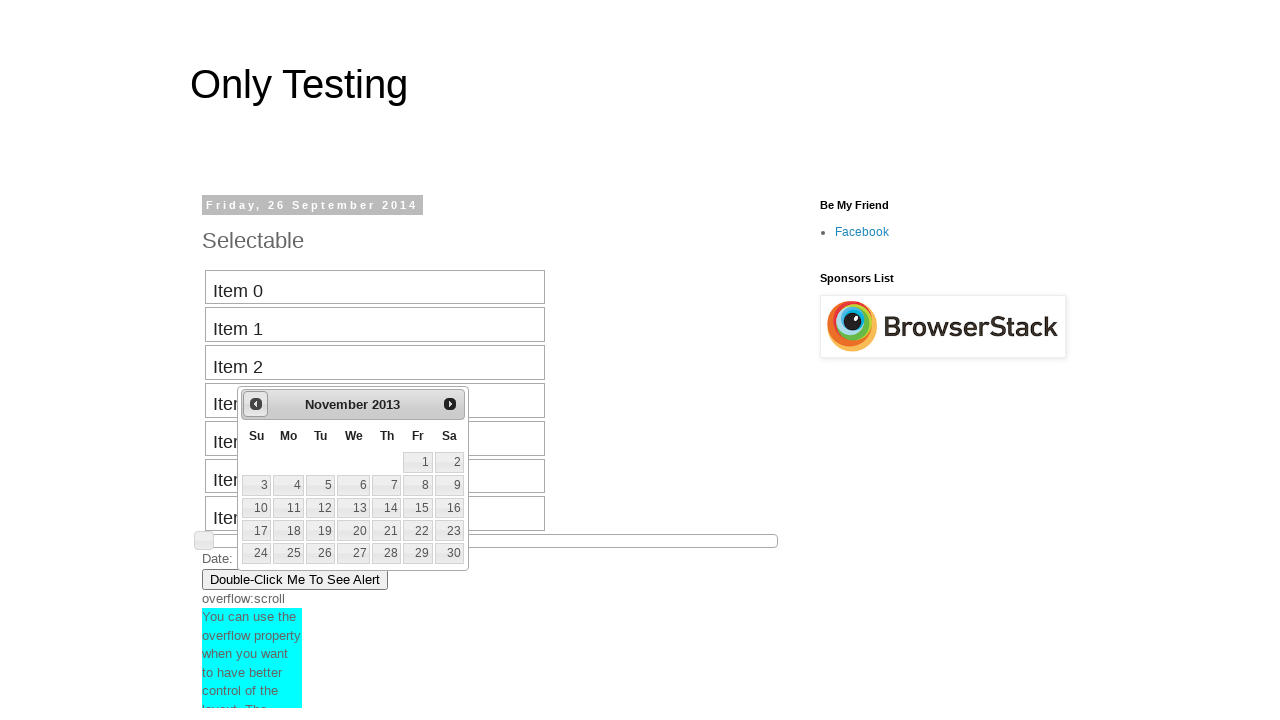

Retrieved current month from date picker: November
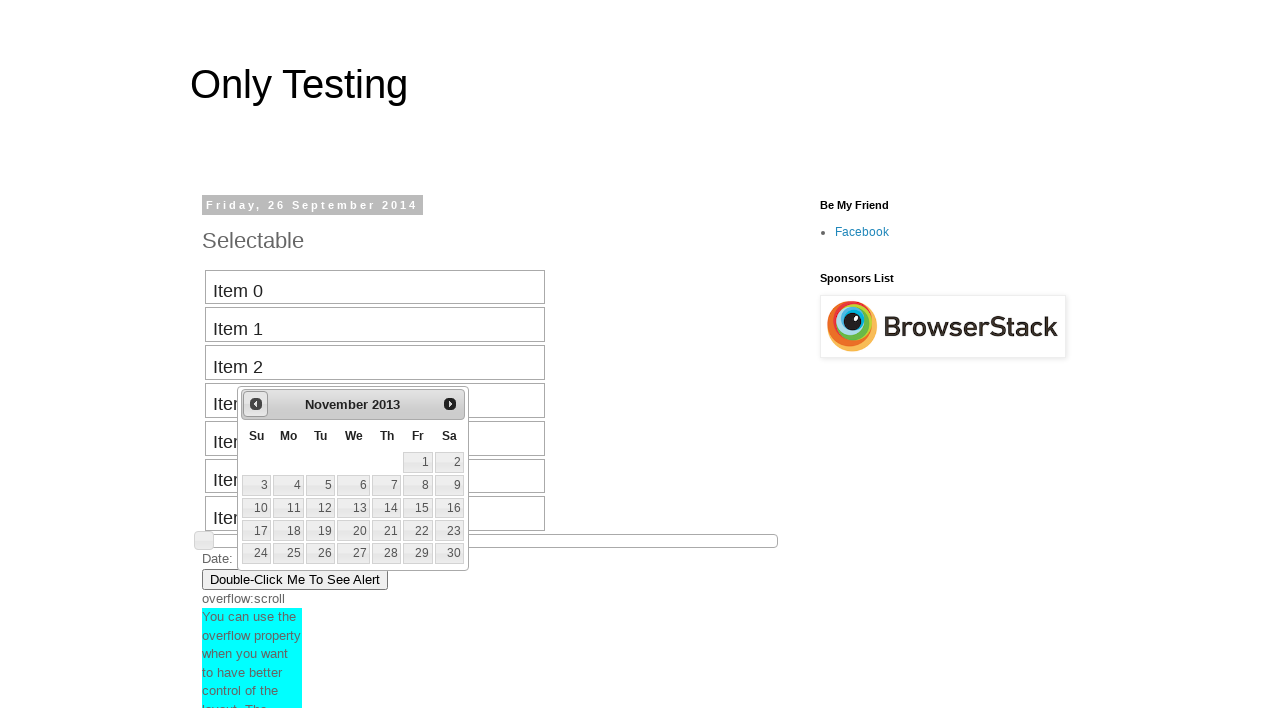

Retrieved current year from date picker: 2013
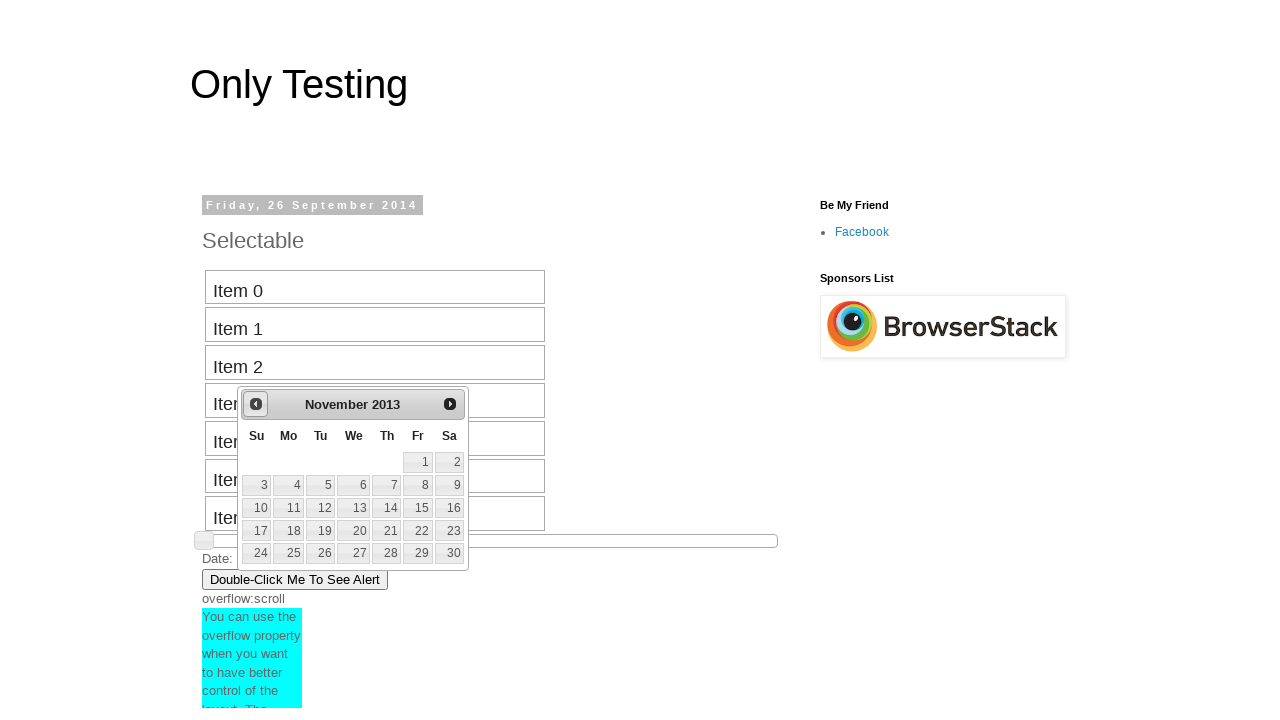

Clicked previous button to navigate backward in date picker (current: November 2013) at (256, 404) on #ui-datepicker-div a.ui-datepicker-prev span
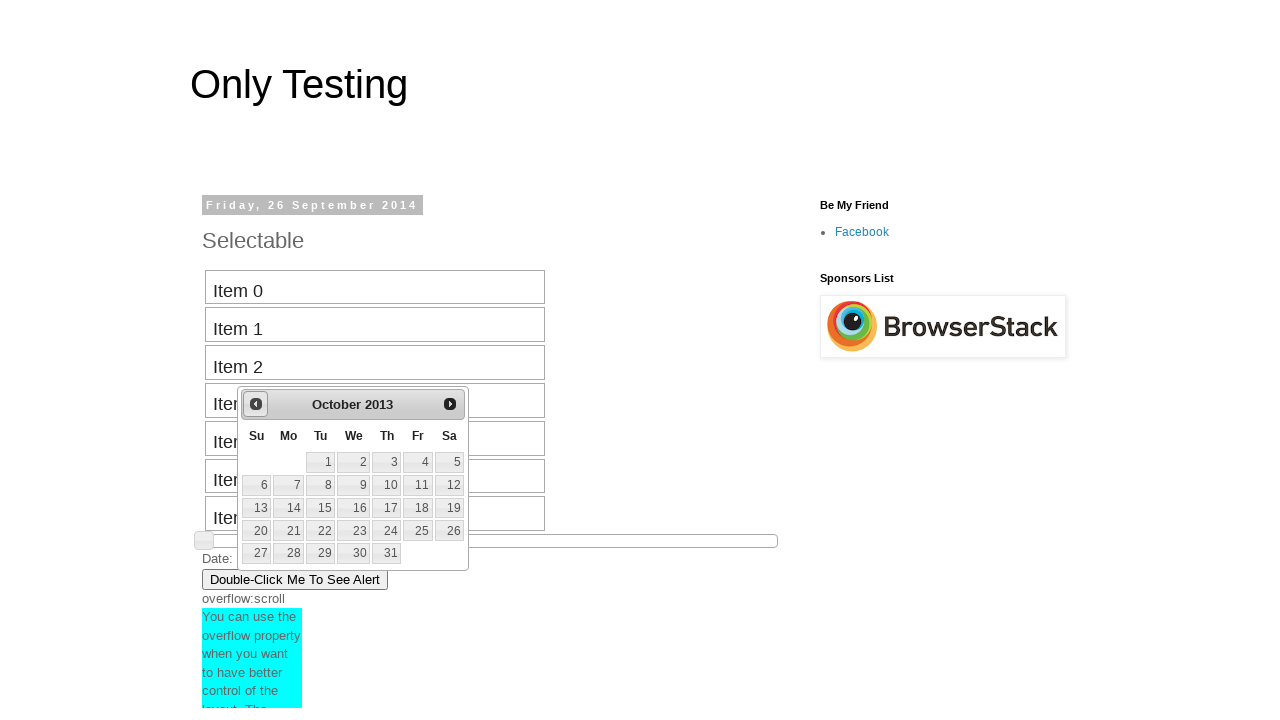

Retrieved current month from date picker: October
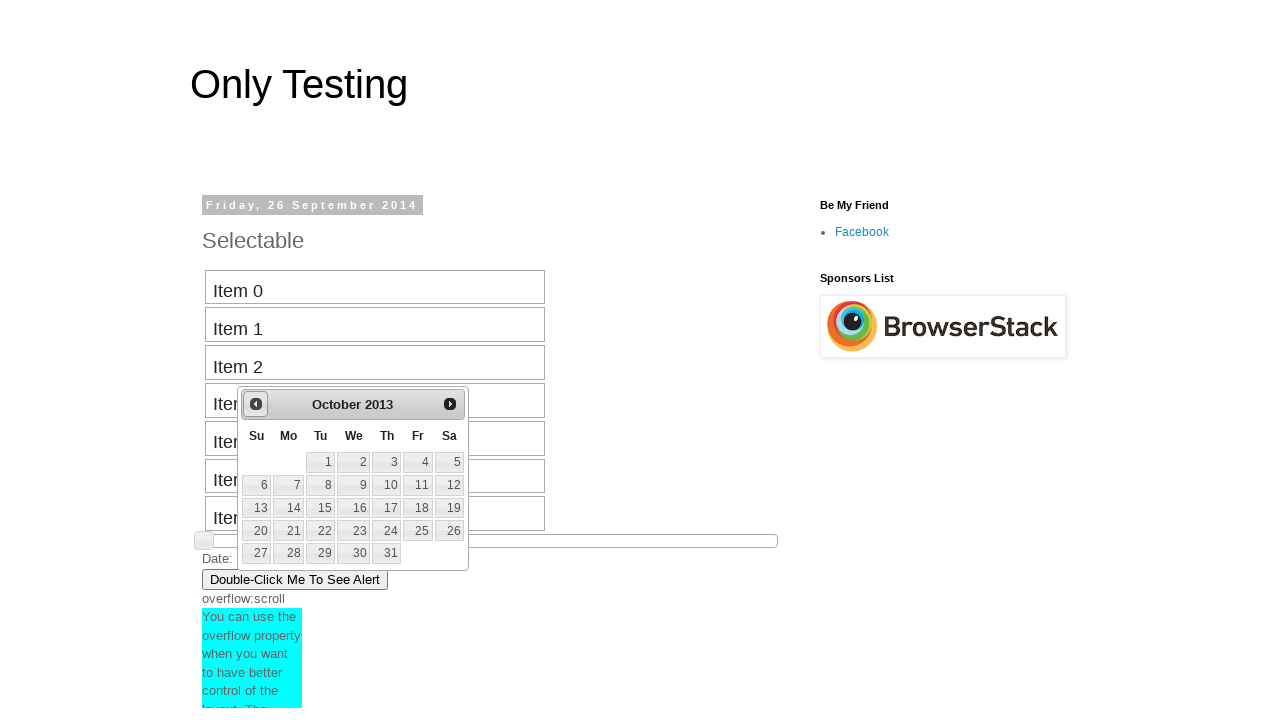

Retrieved current year from date picker: 2013
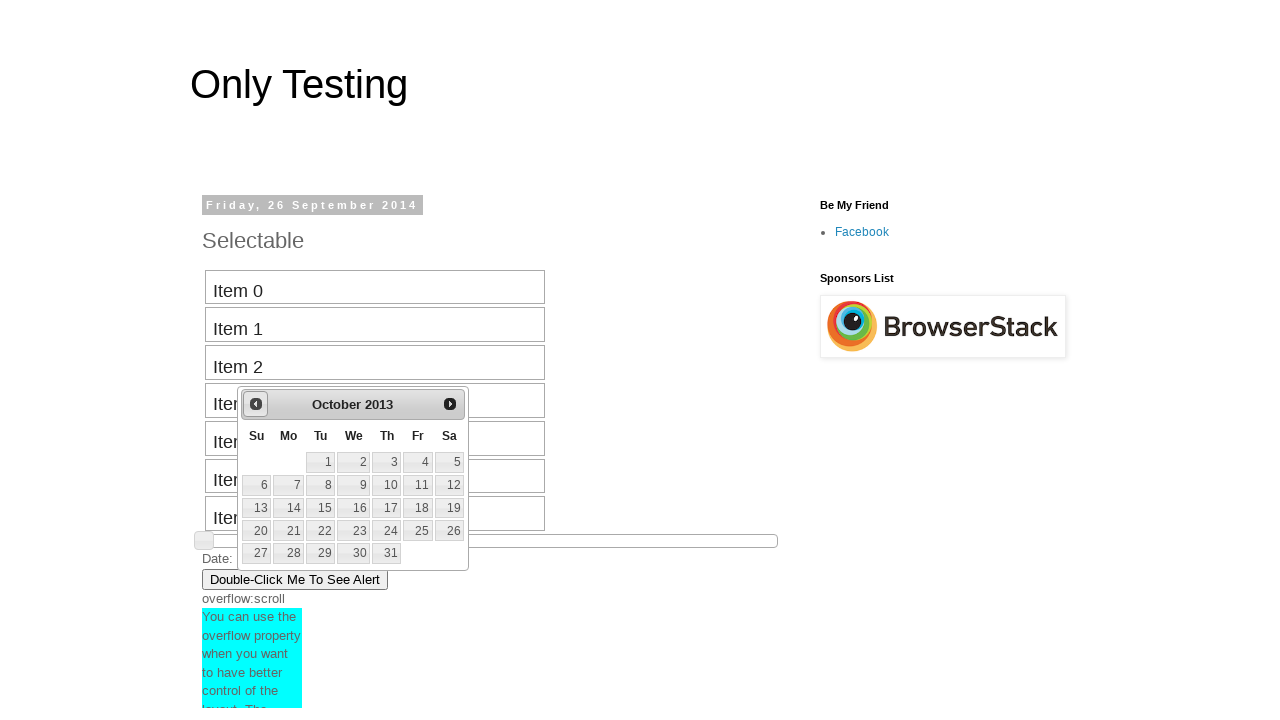

Clicked previous button to navigate backward in date picker (current: October 2013) at (256, 404) on #ui-datepicker-div a.ui-datepicker-prev span
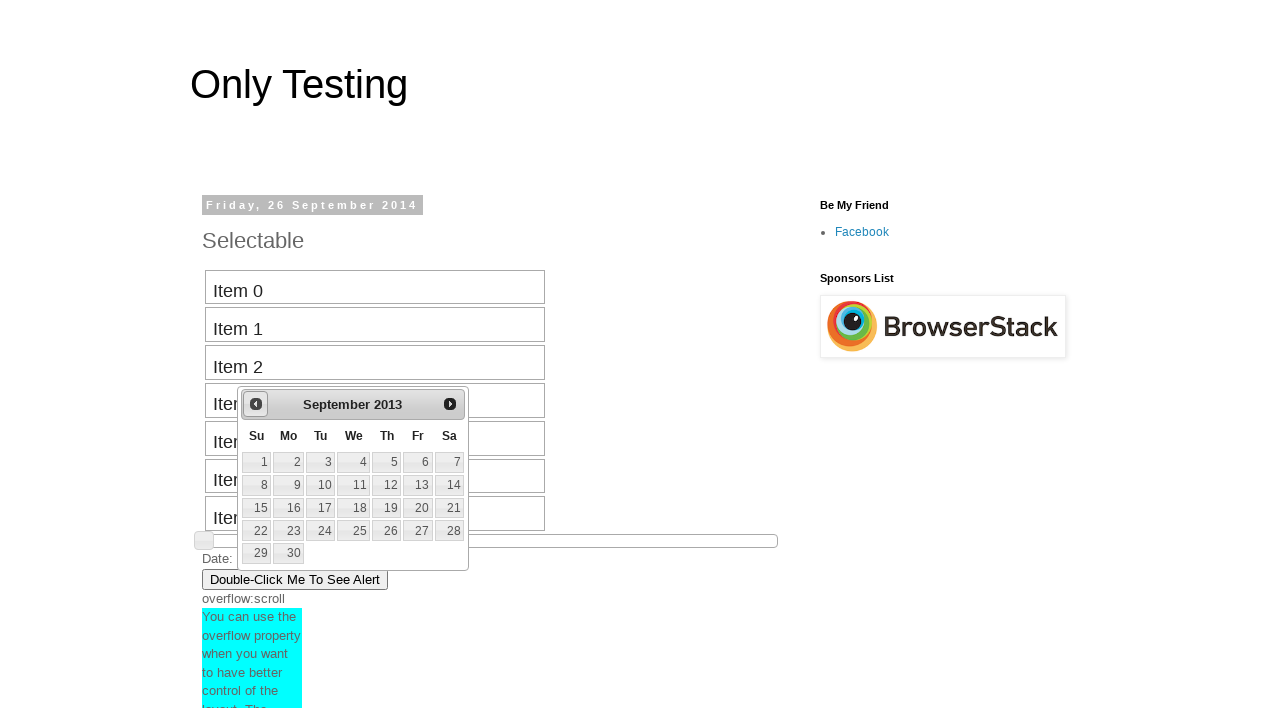

Retrieved current month from date picker: September
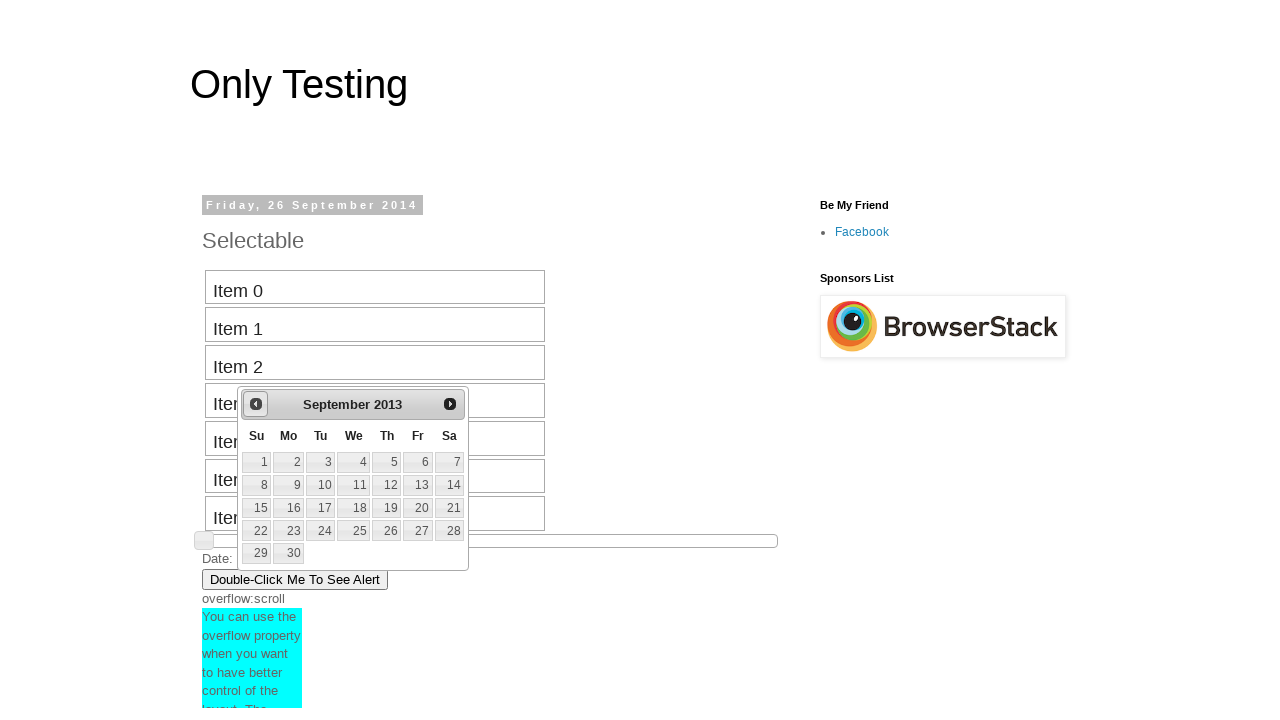

Retrieved current year from date picker: 2013
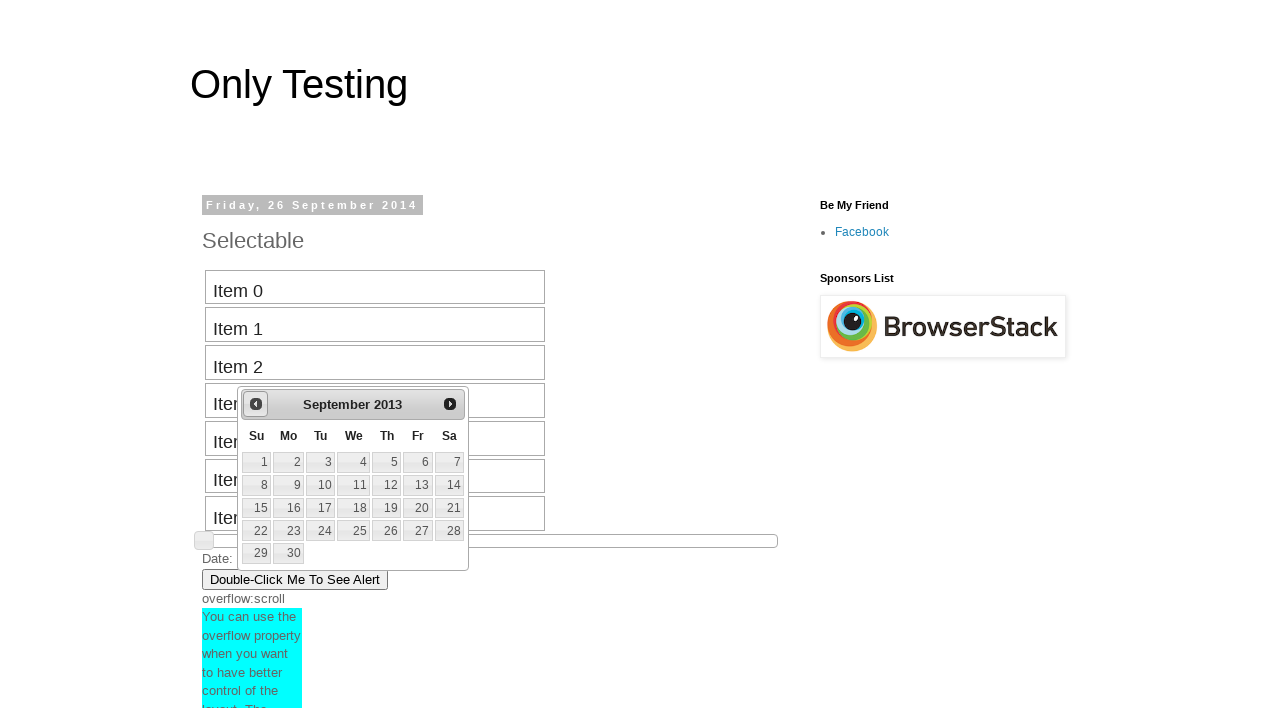

Clicked previous button to navigate backward in date picker (current: September 2013) at (256, 404) on #ui-datepicker-div a.ui-datepicker-prev span
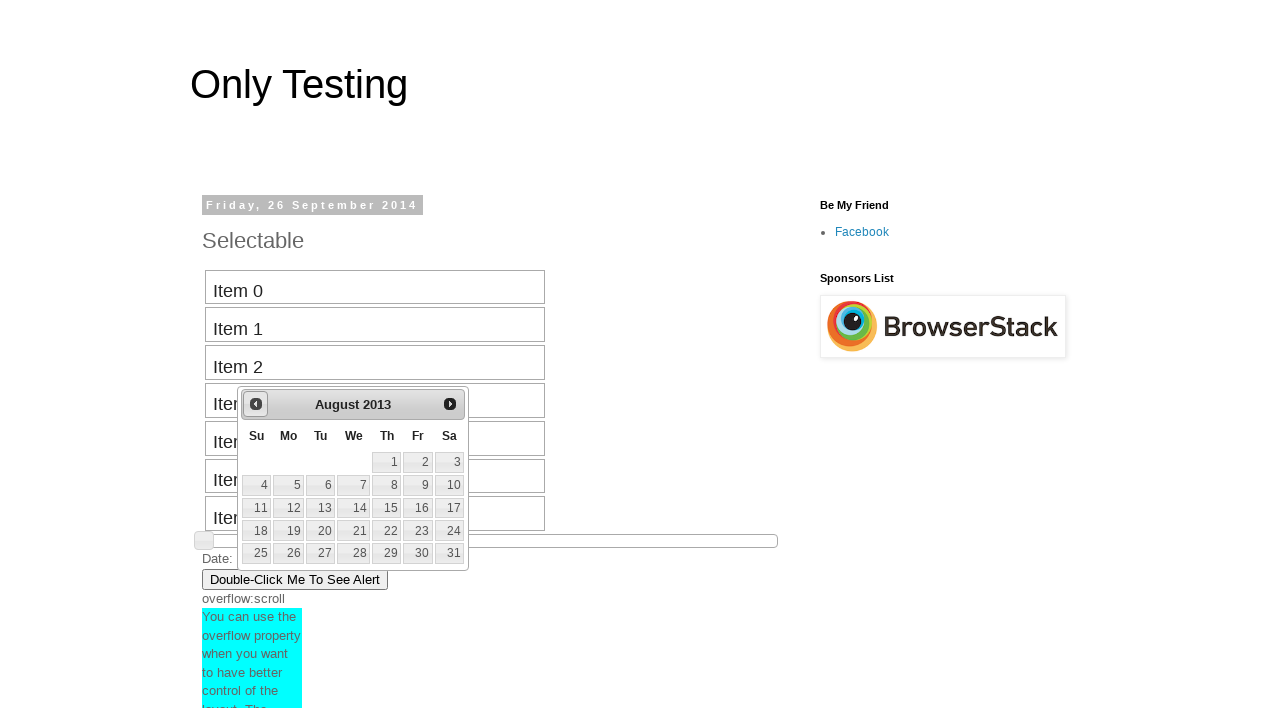

Retrieved current month from date picker: August
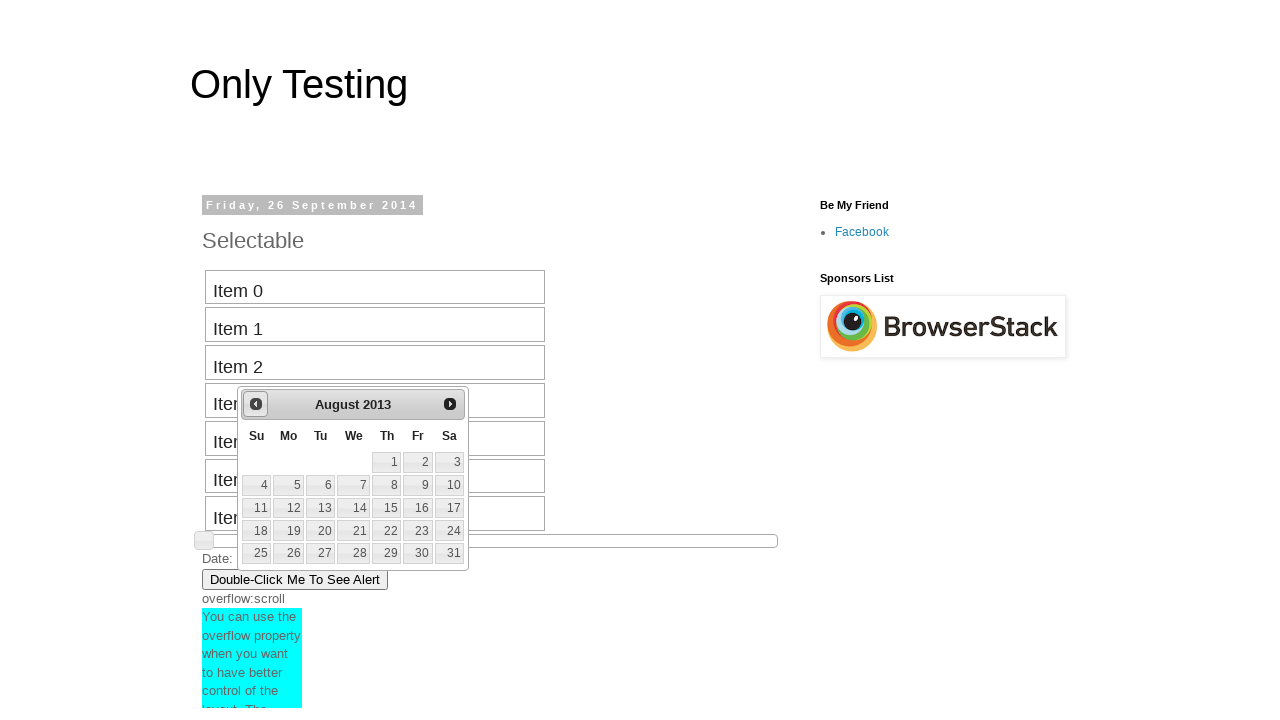

Retrieved current year from date picker: 2013
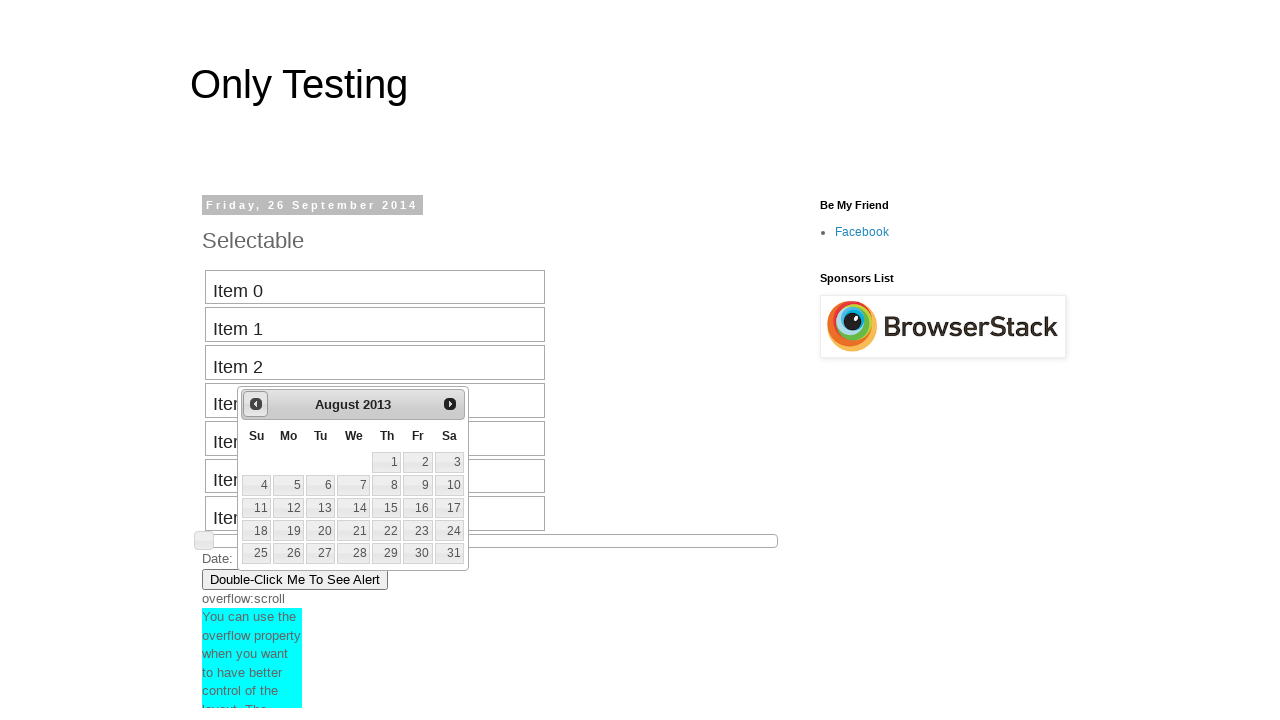

Located date picker and found 35 date cells
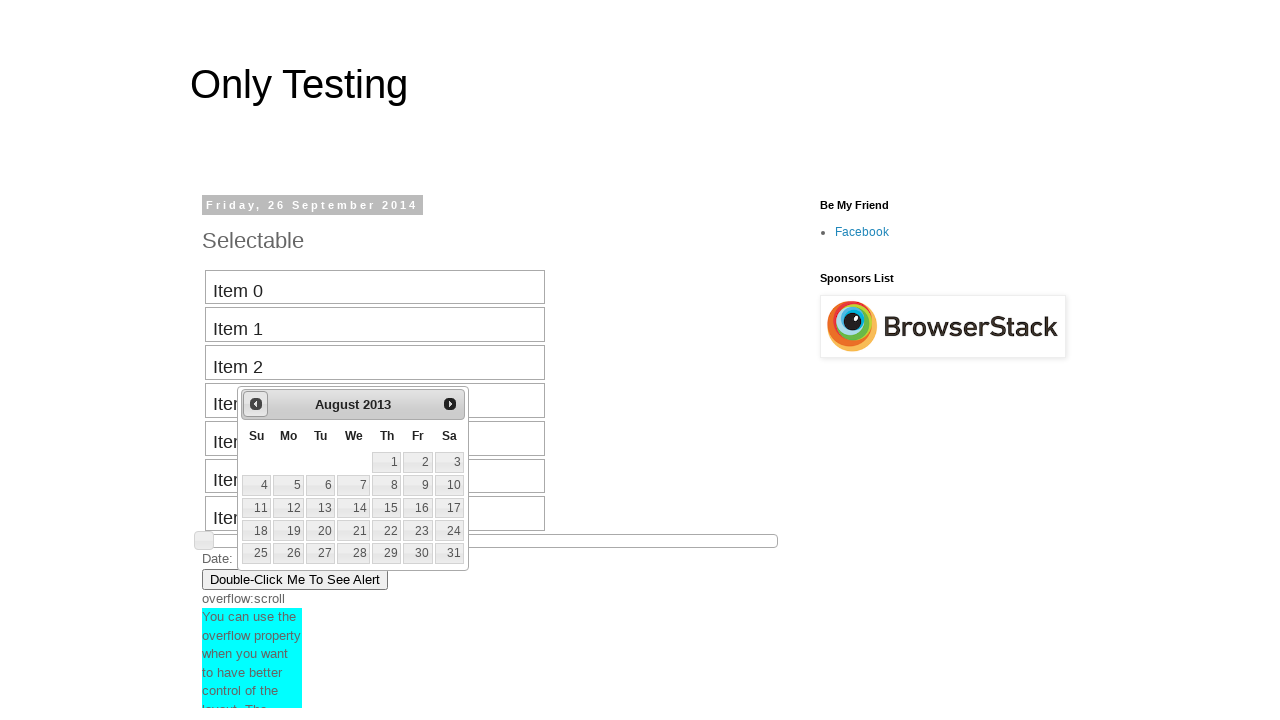

Selected date August 18, 2013 from date picker at (256, 531) on #ui-datepicker-div >> td >> nth=21 >> a:text-is('18')
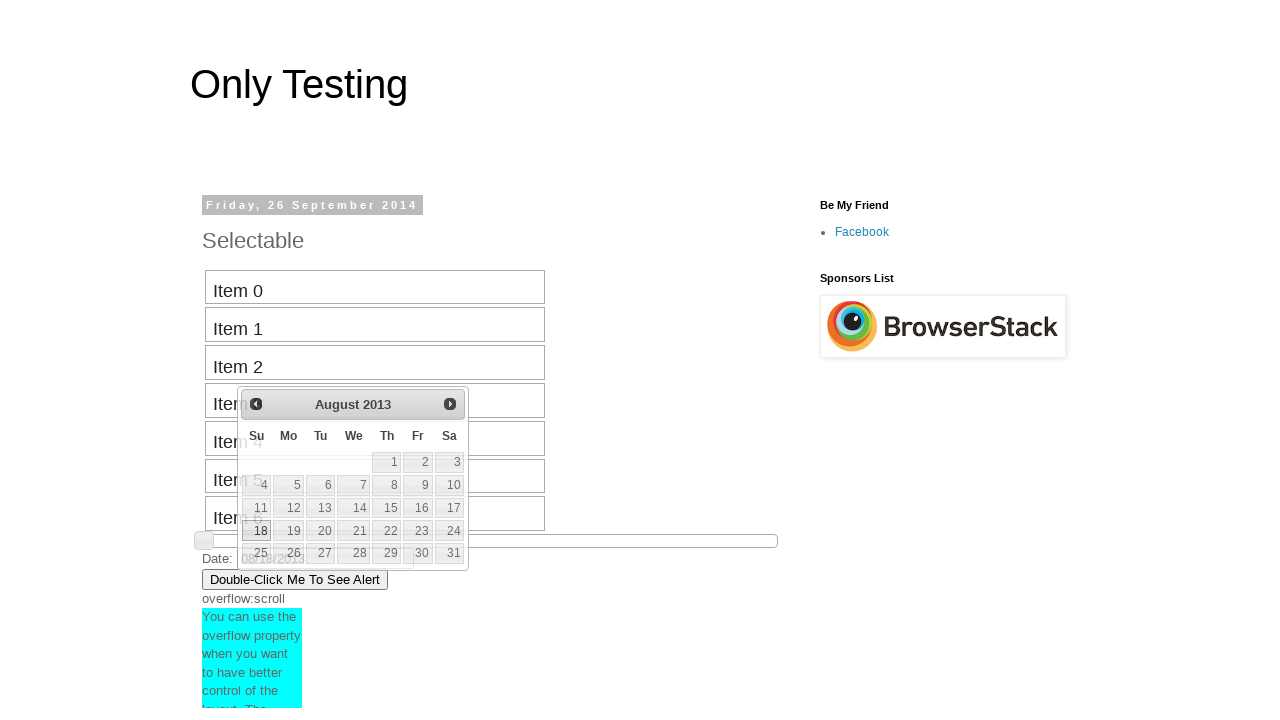

Waited 1 second to verify date selection
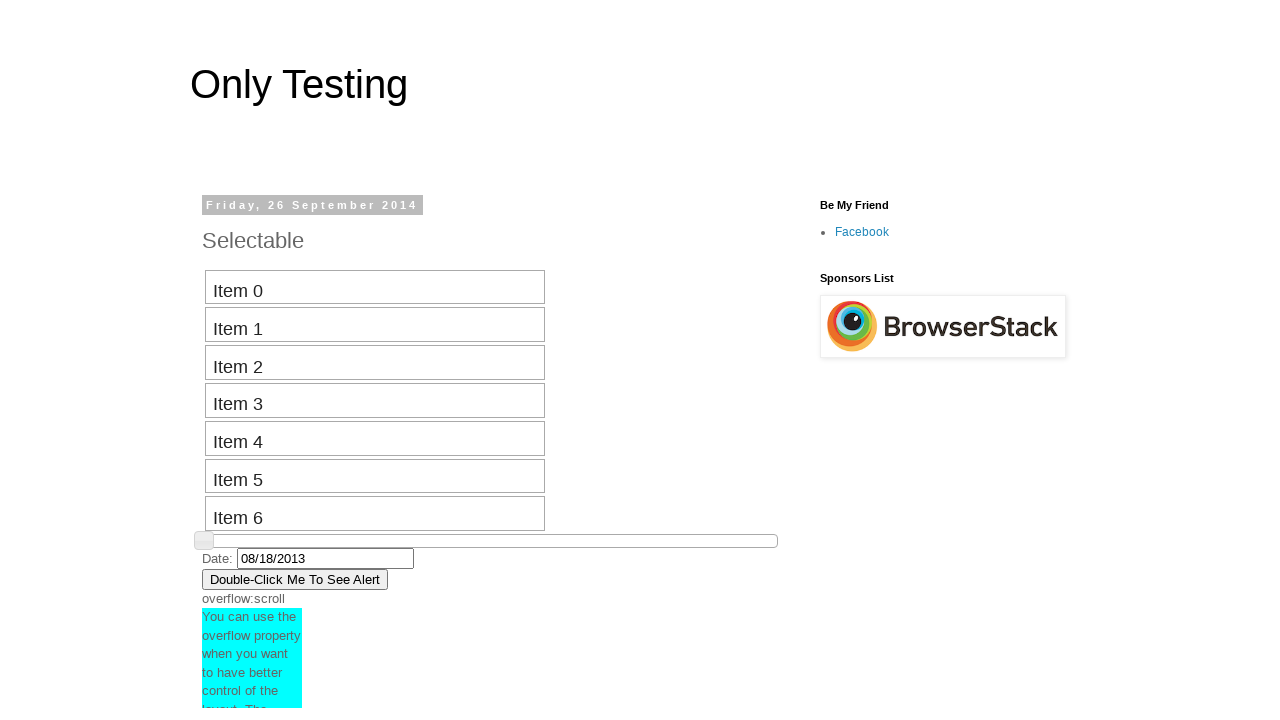

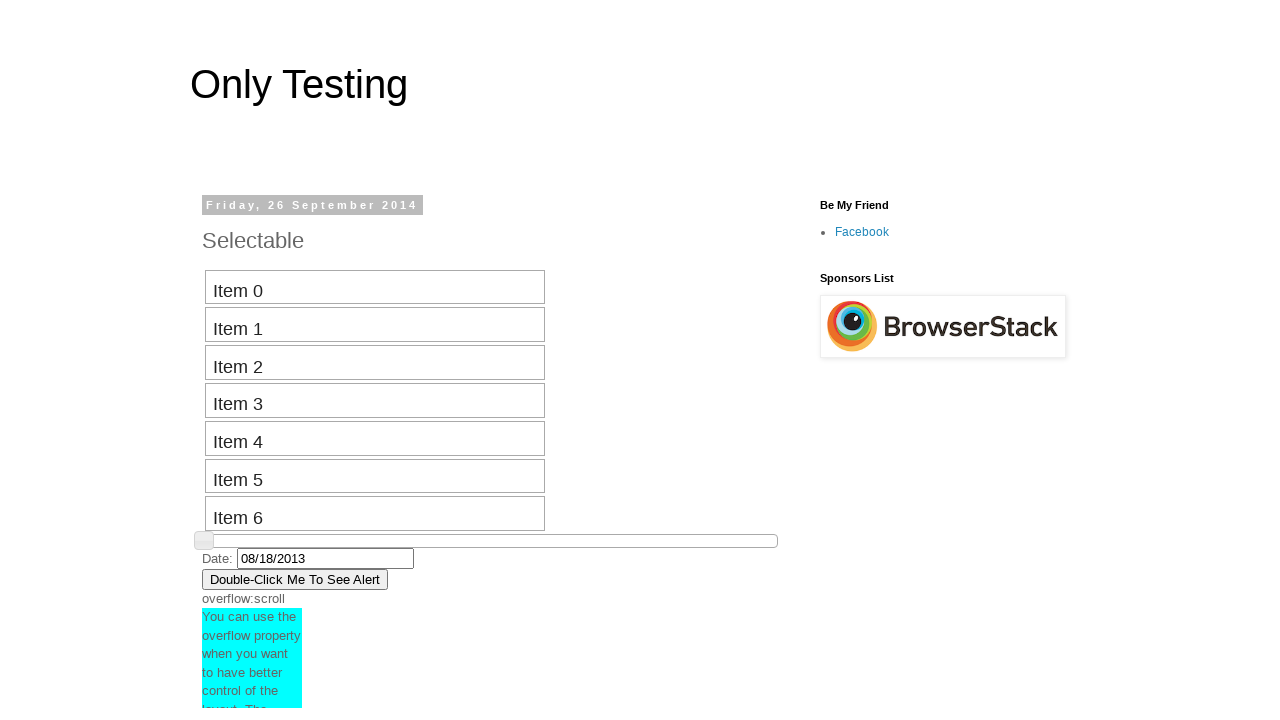